Tests the Add/Remove Elements functionality by clicking the Add Element button 100 times, verifying 100 delete buttons appear, then clicking Delete 90 times and verifying 10 buttons remain.

Starting URL: http://the-internet.herokuapp.com/add_remove_elements/

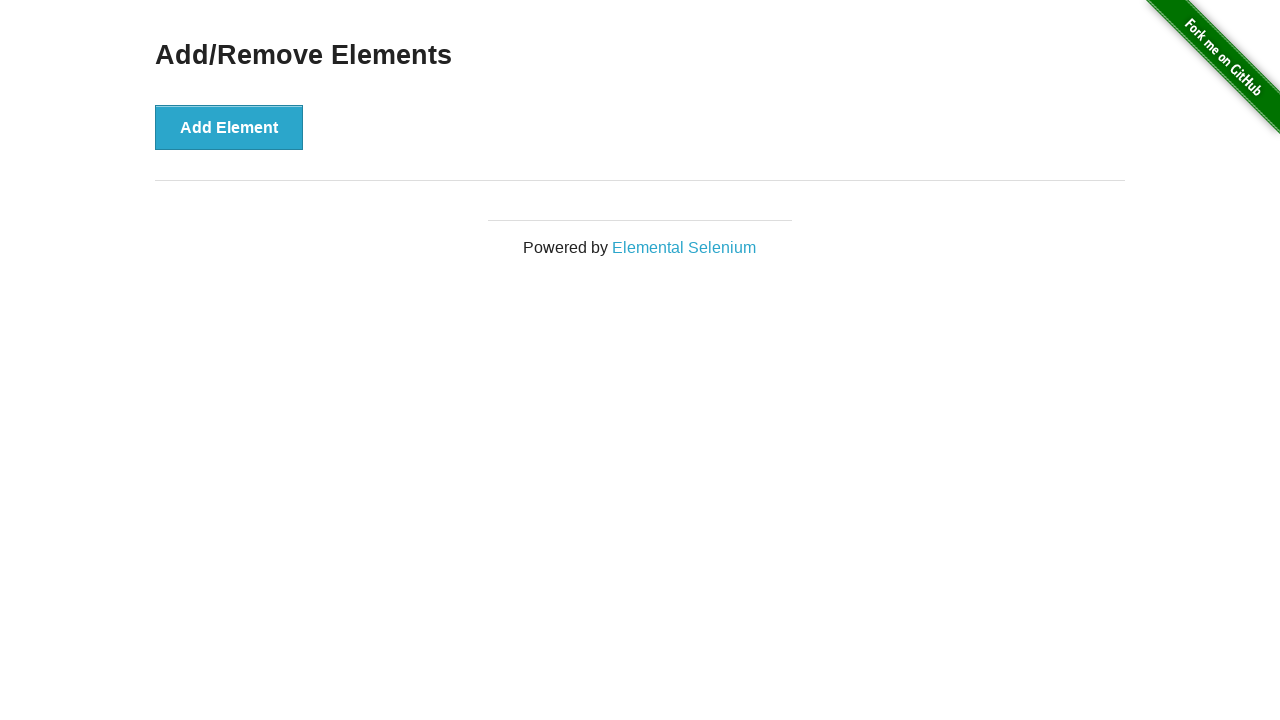

Clicked Add Element button (click 1/100) at (229, 127) on button[onclick='addElement()']
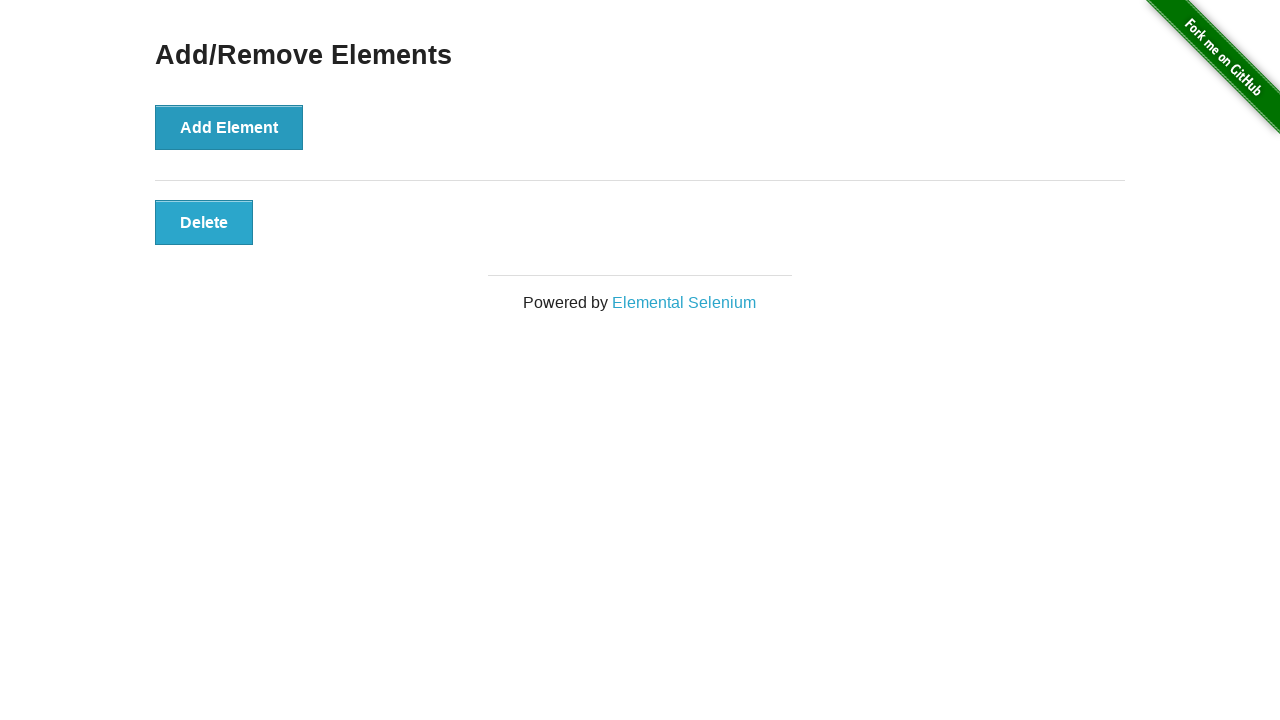

Waited 500ms after adding element 1
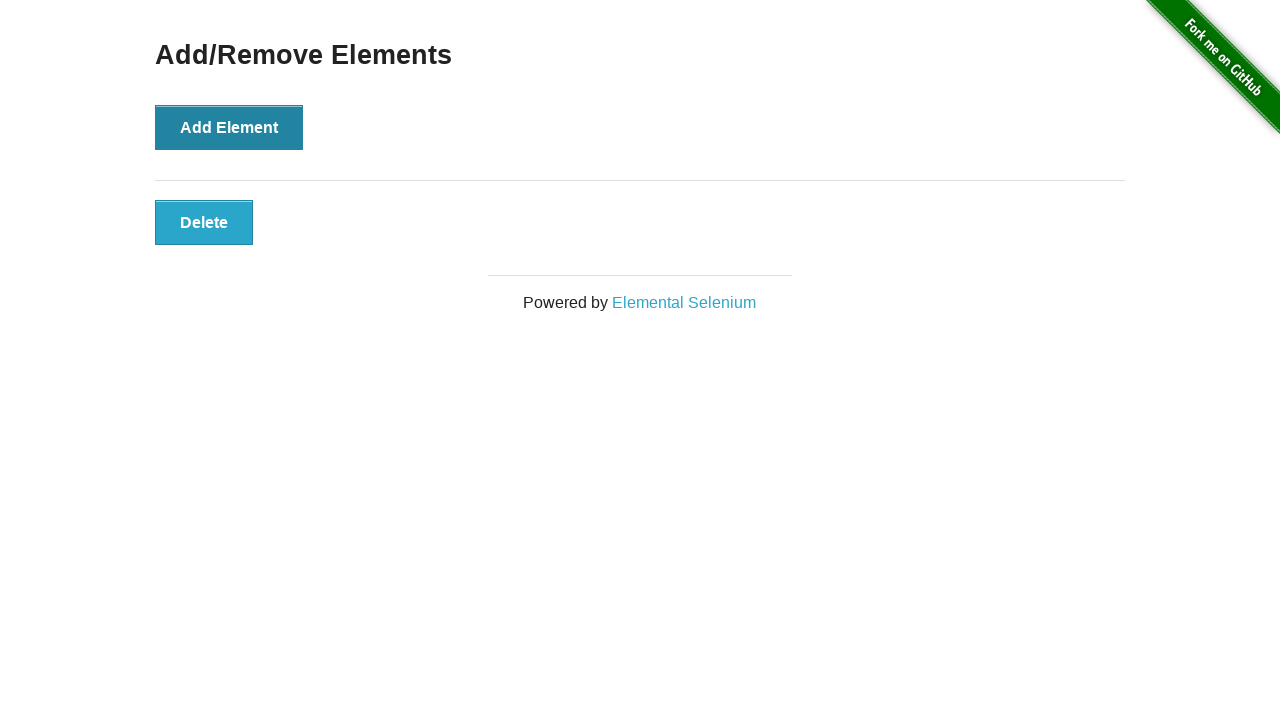

Clicked Add Element button (click 2/100) at (229, 127) on button[onclick='addElement()']
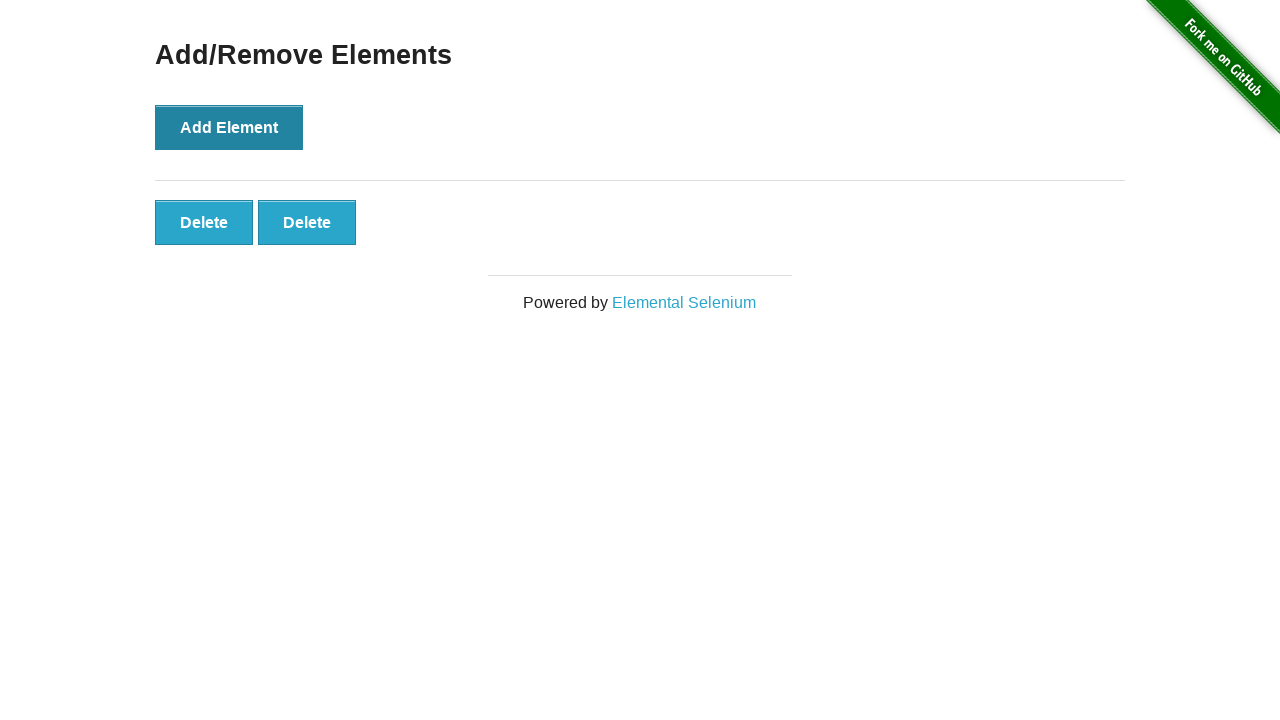

Waited 500ms after adding element 2
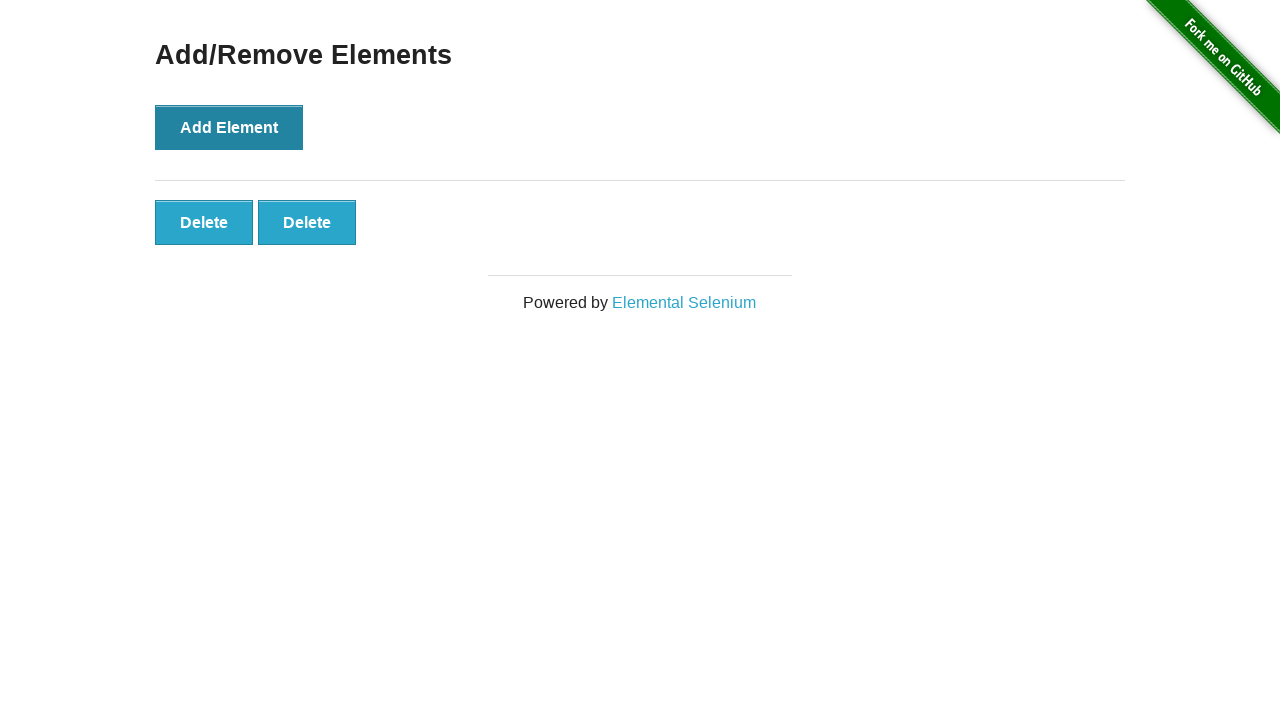

Clicked Add Element button (click 3/100) at (229, 127) on button[onclick='addElement()']
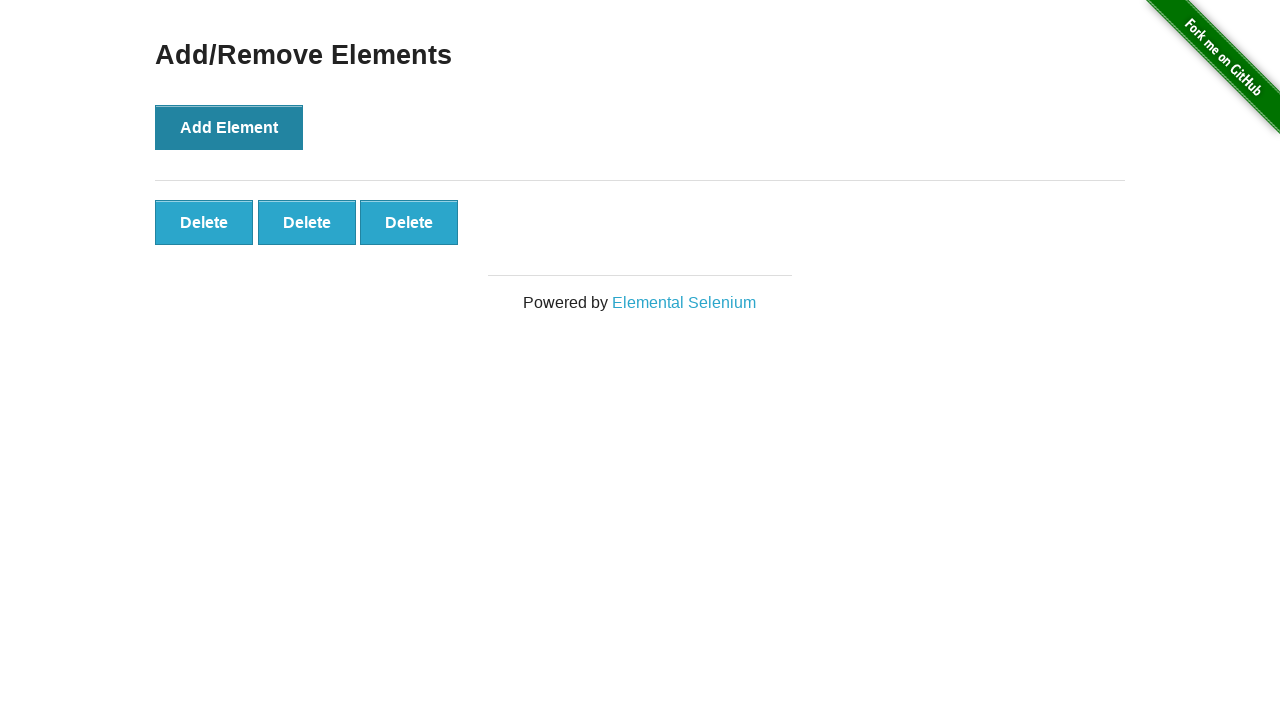

Waited 500ms after adding element 3
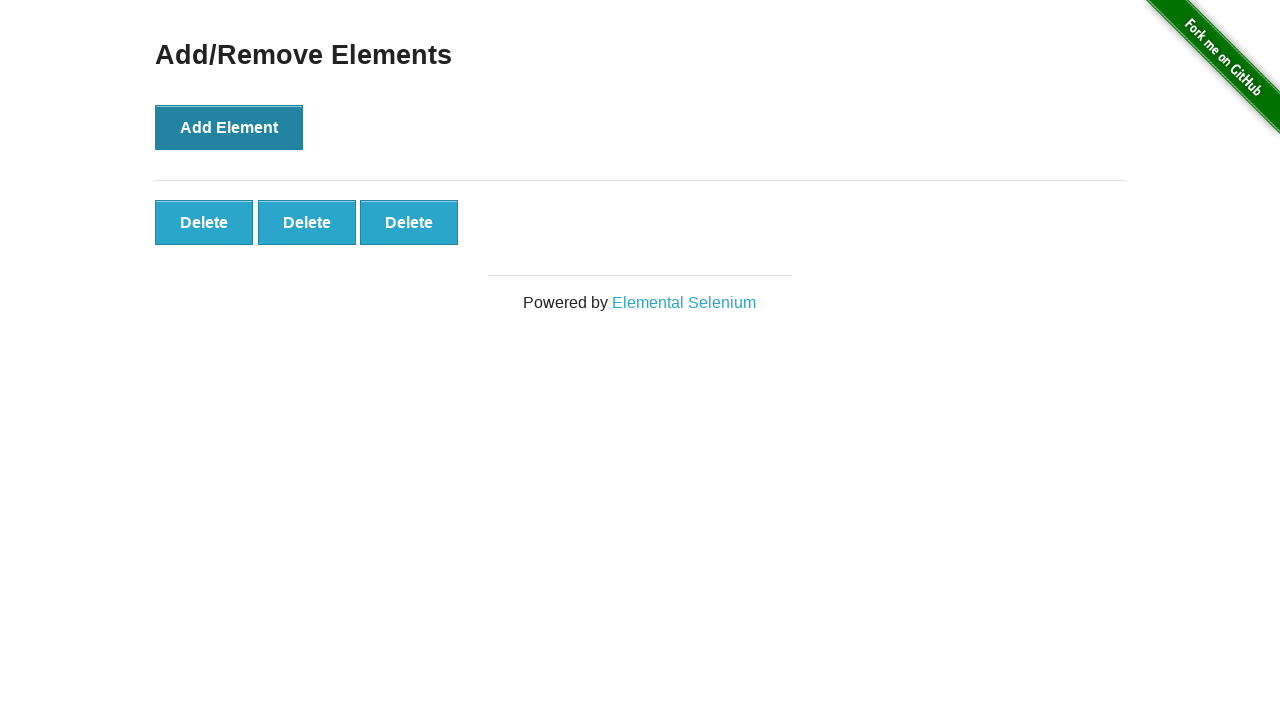

Clicked Add Element button (click 4/100) at (229, 127) on button[onclick='addElement()']
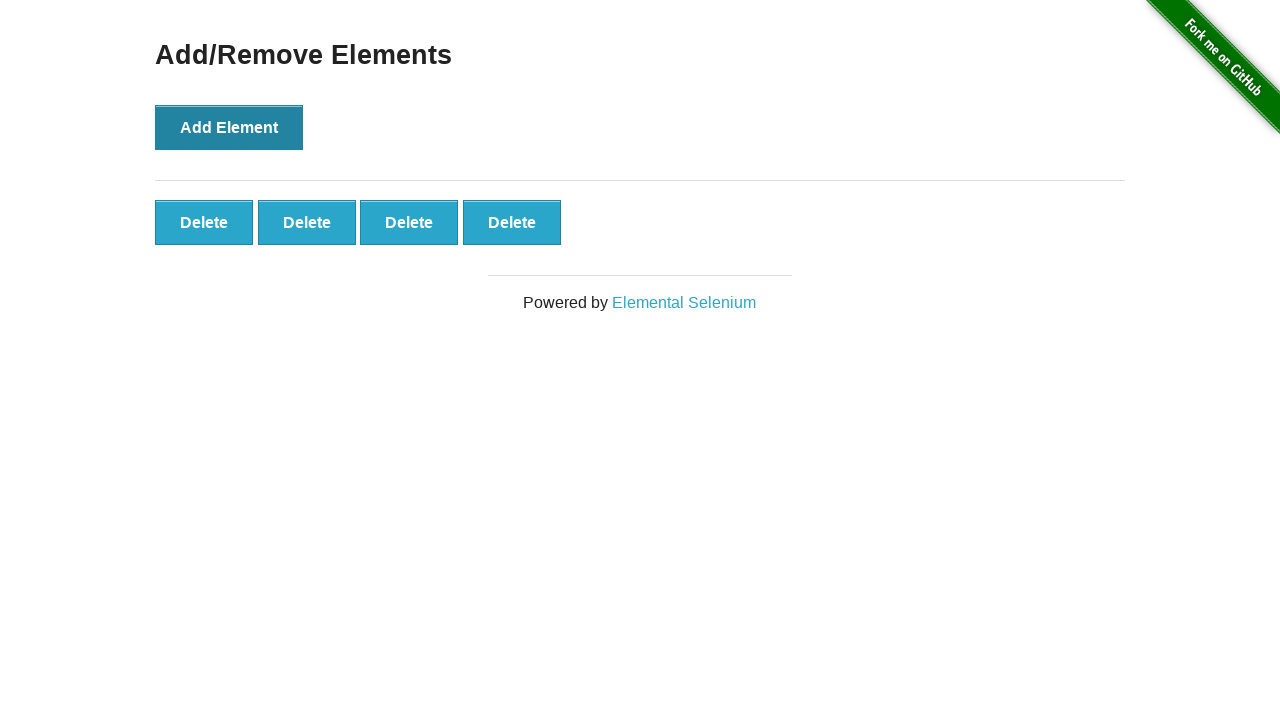

Waited 500ms after adding element 4
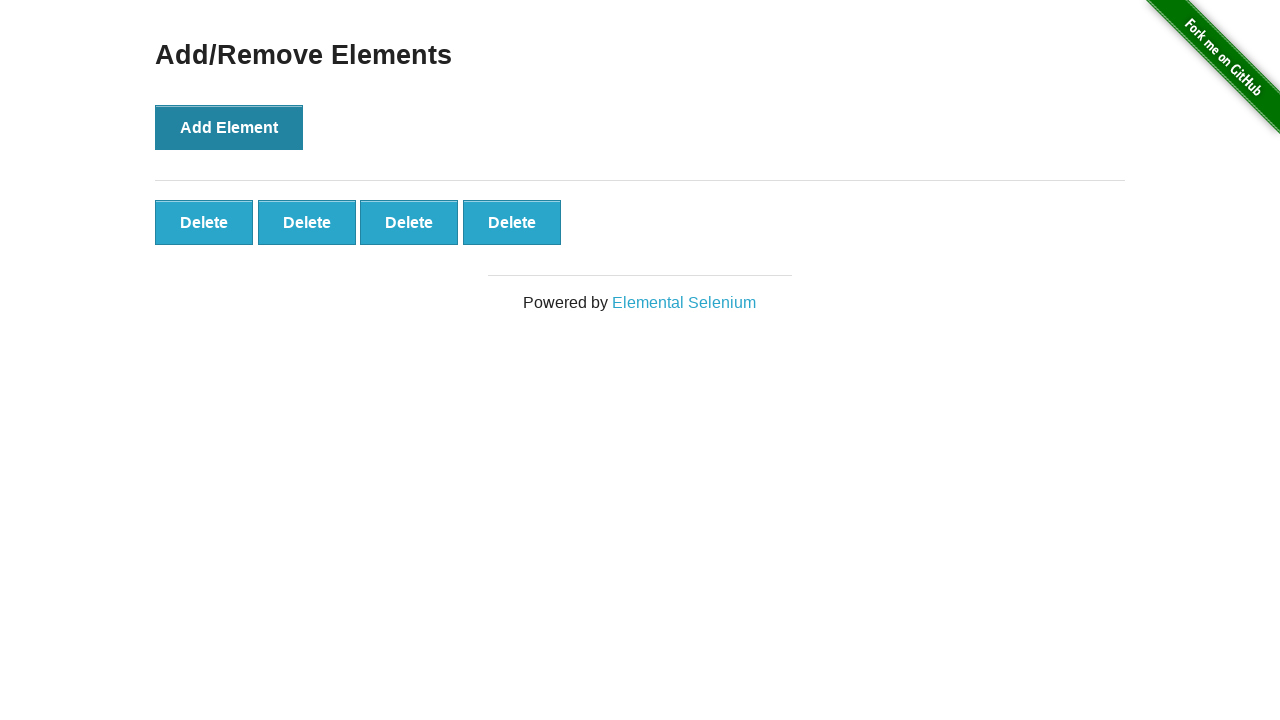

Clicked Add Element button (click 5/100) at (229, 127) on button[onclick='addElement()']
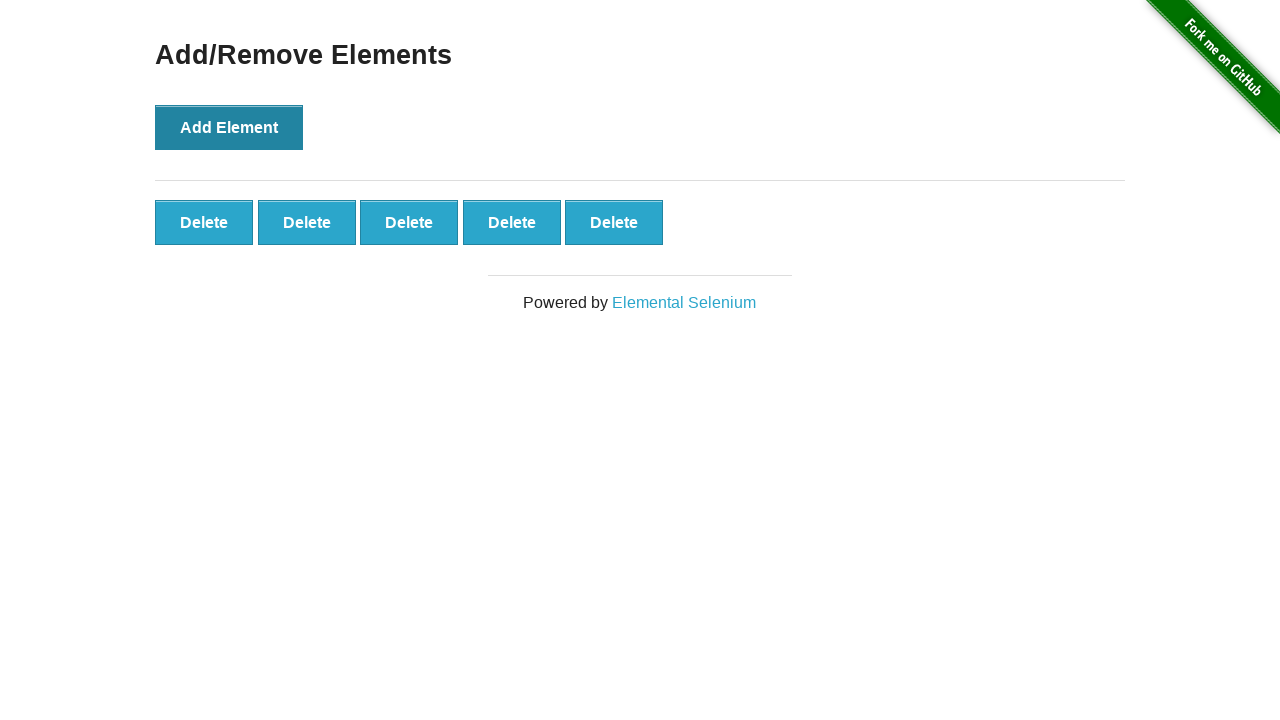

Waited 500ms after adding element 5
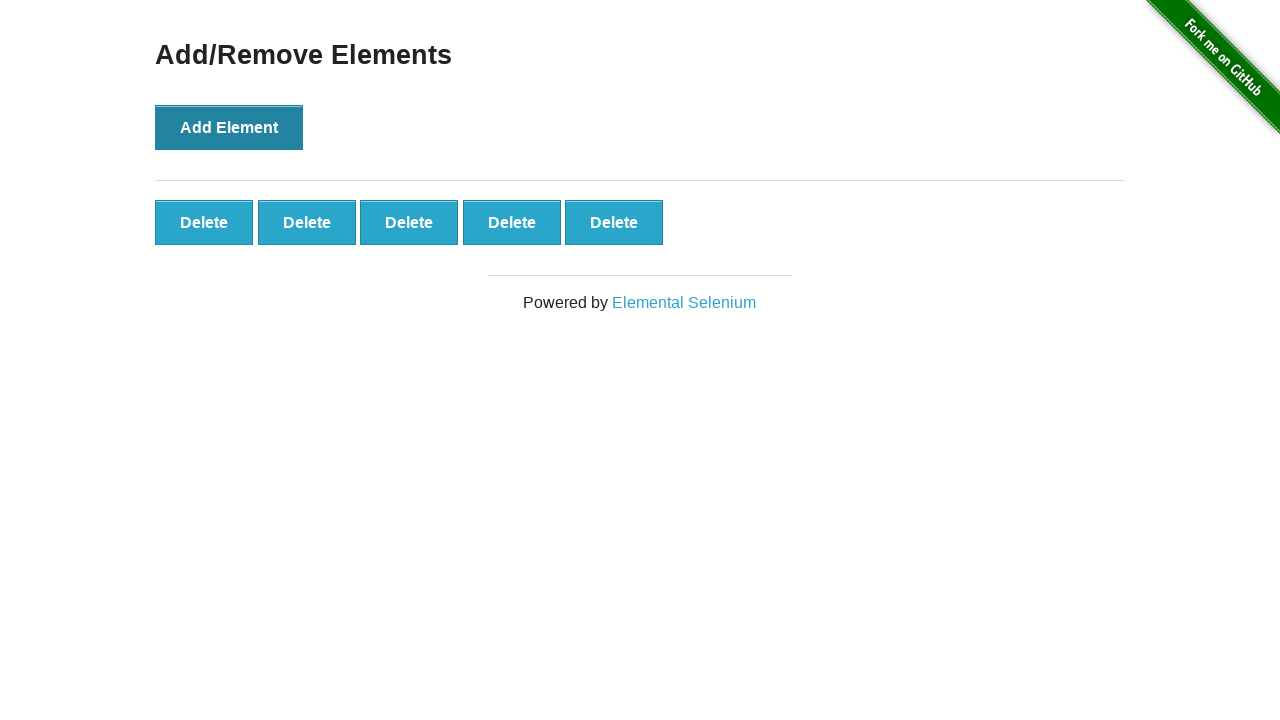

Clicked Add Element button (click 6/100) at (229, 127) on button[onclick='addElement()']
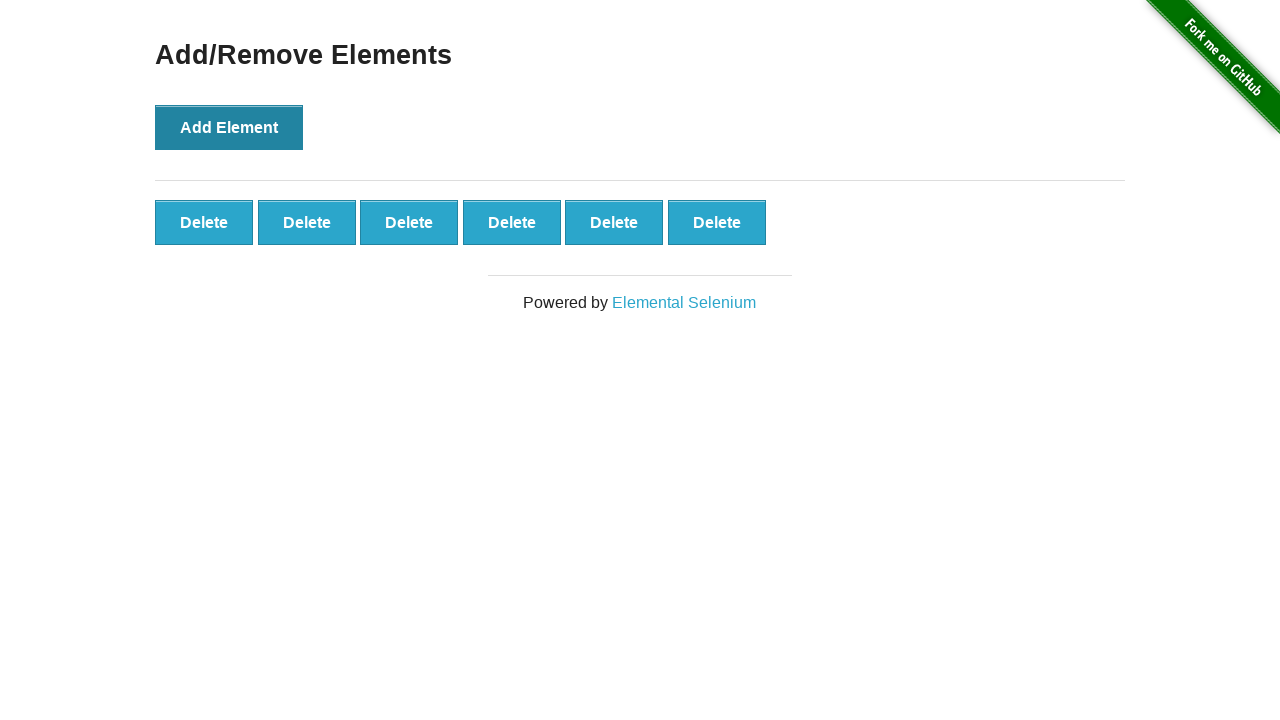

Waited 500ms after adding element 6
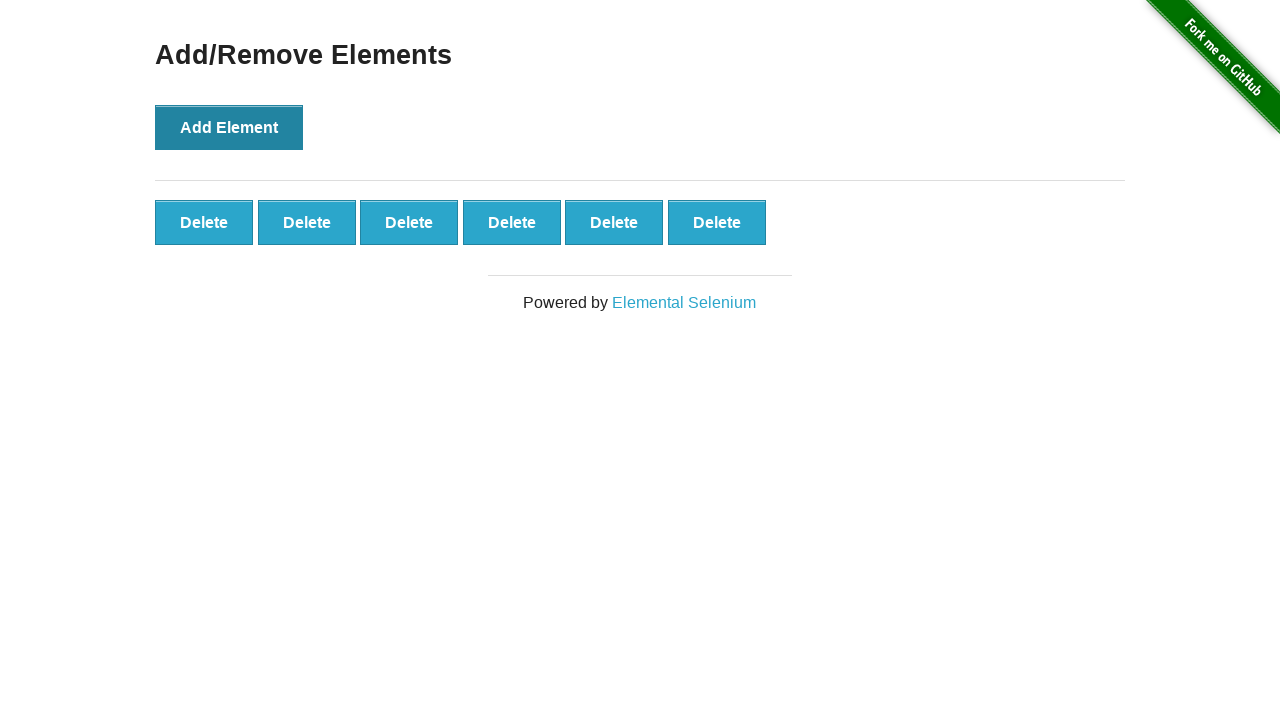

Clicked Add Element button (click 7/100) at (229, 127) on button[onclick='addElement()']
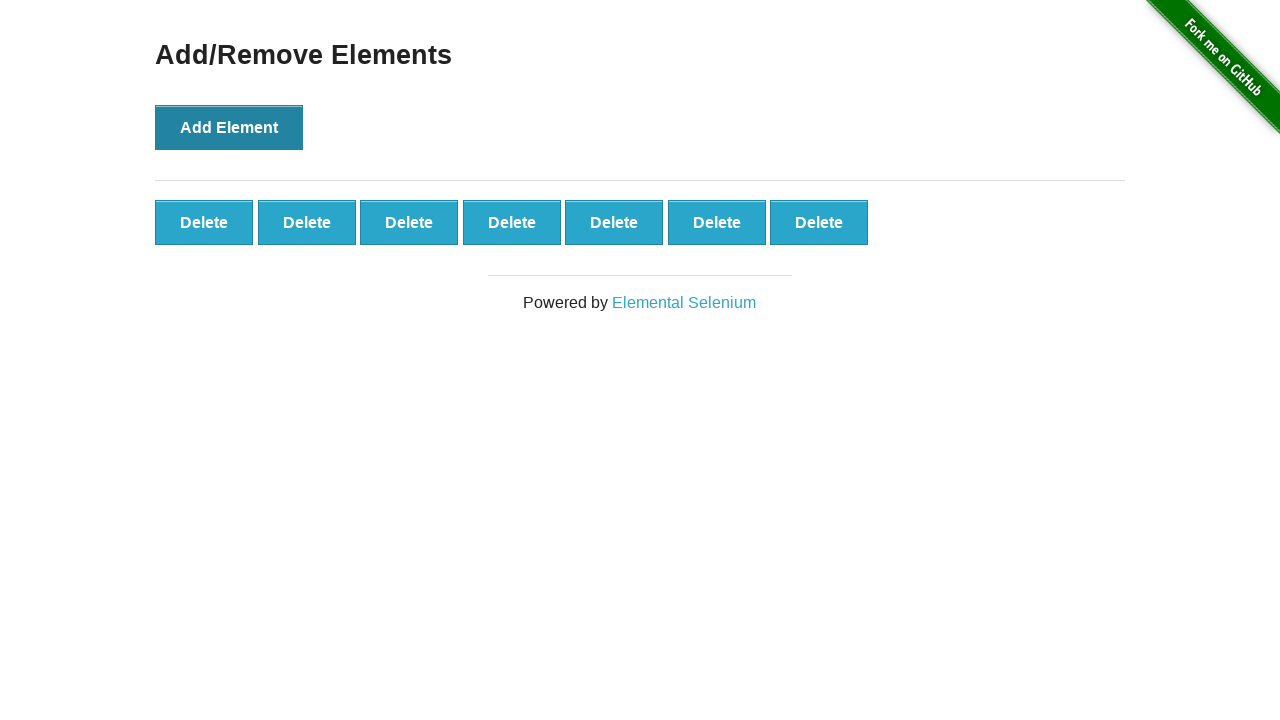

Waited 500ms after adding element 7
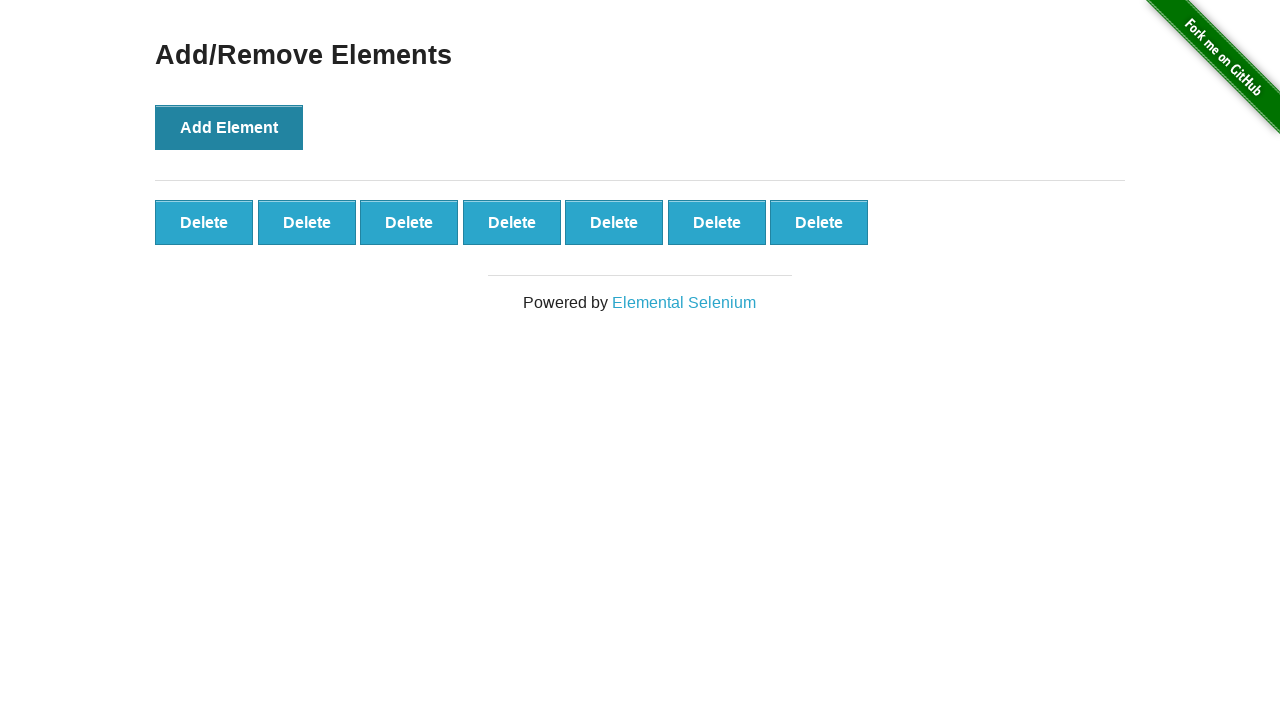

Clicked Add Element button (click 8/100) at (229, 127) on button[onclick='addElement()']
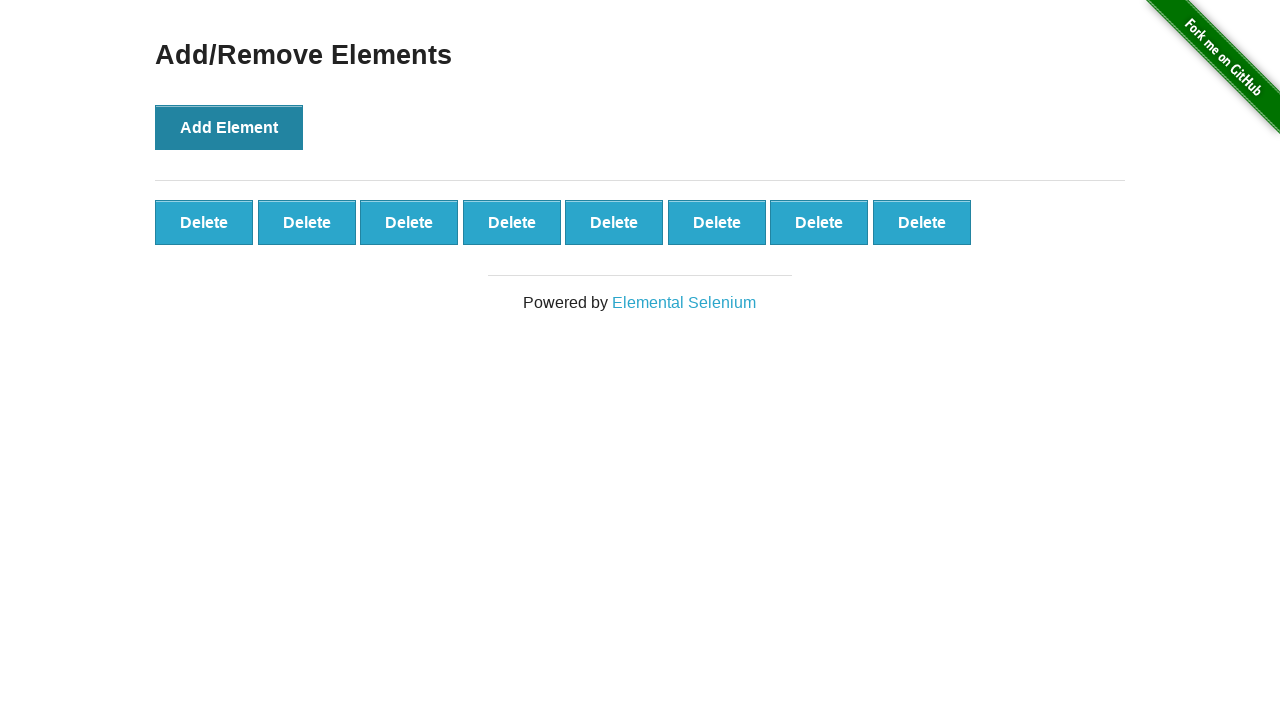

Waited 500ms after adding element 8
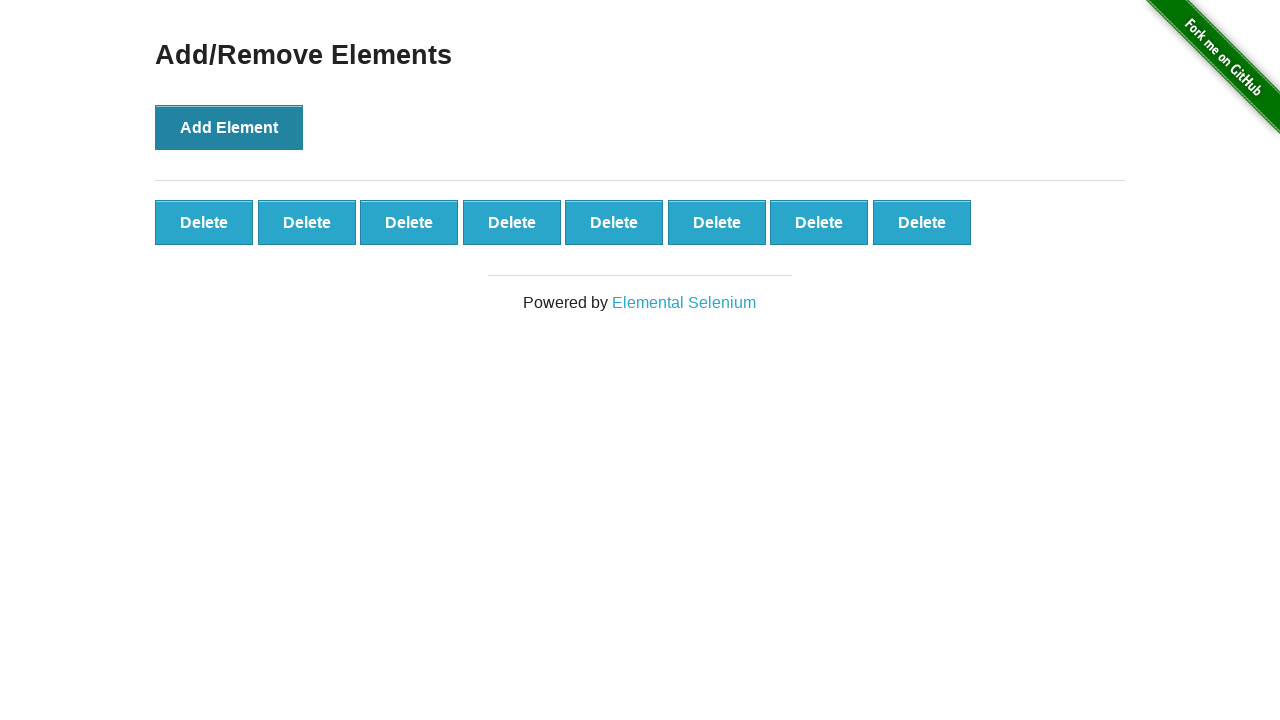

Clicked Add Element button (click 9/100) at (229, 127) on button[onclick='addElement()']
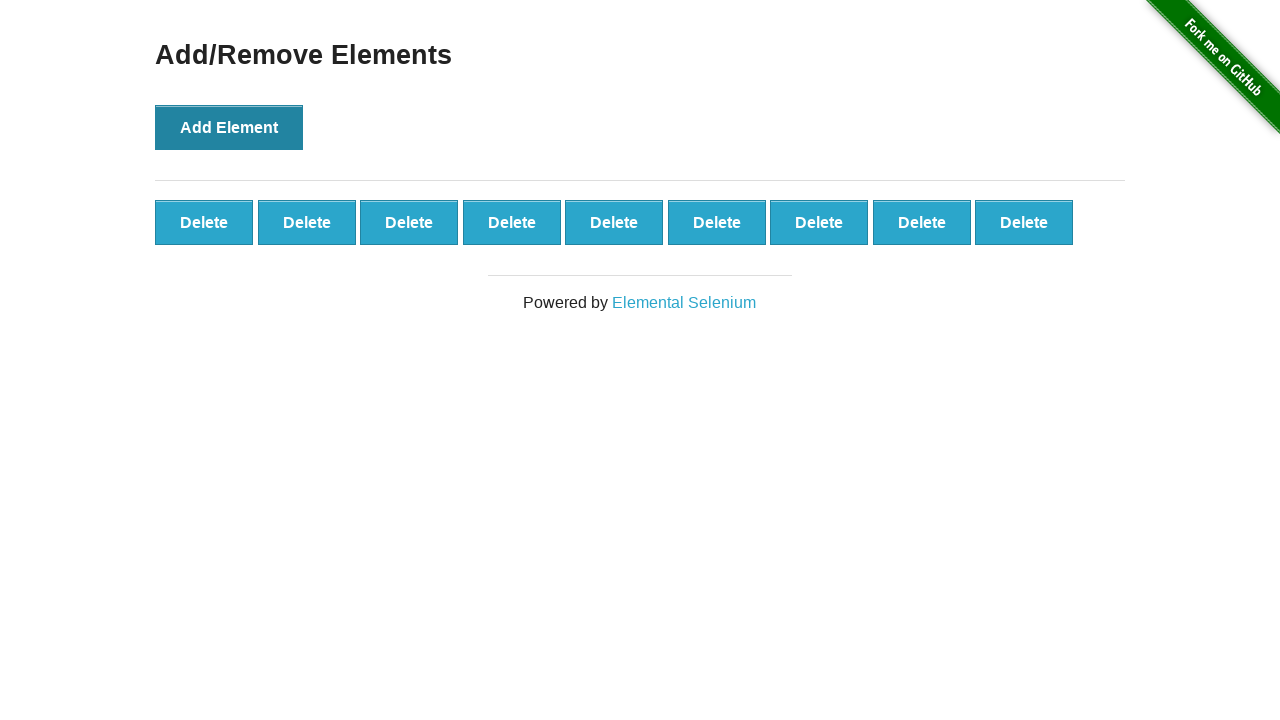

Waited 500ms after adding element 9
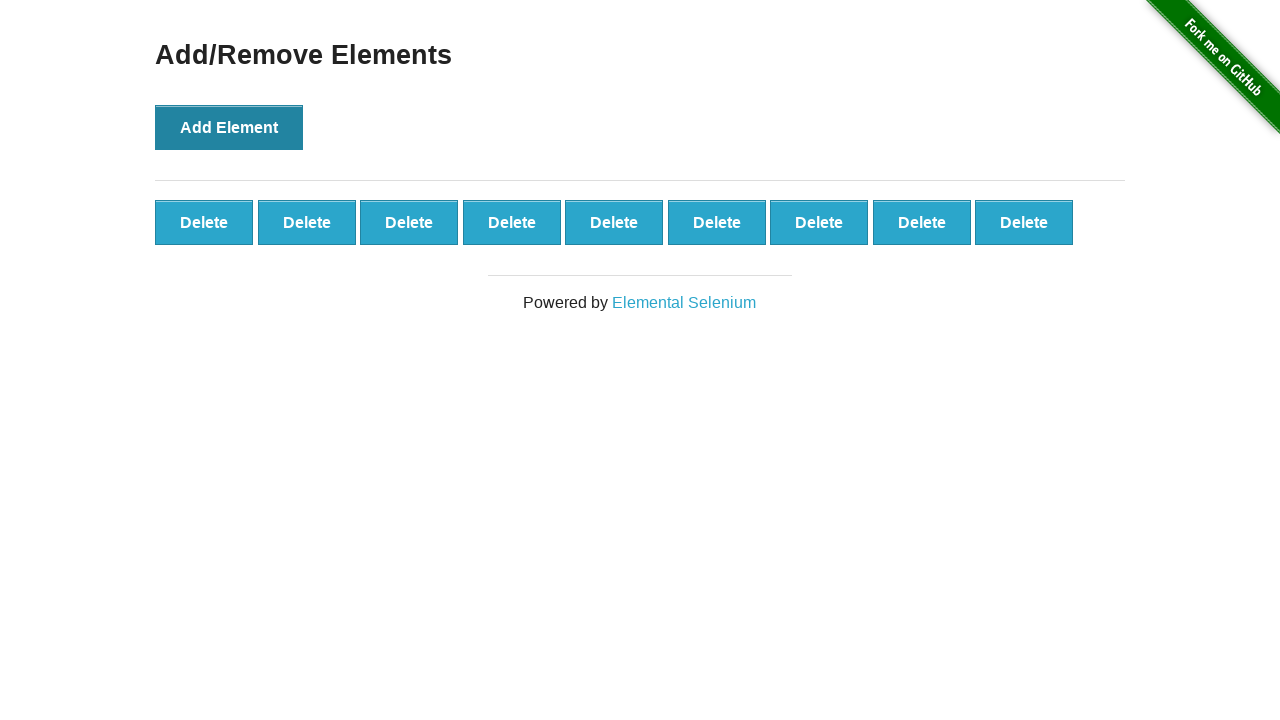

Clicked Add Element button (click 10/100) at (229, 127) on button[onclick='addElement()']
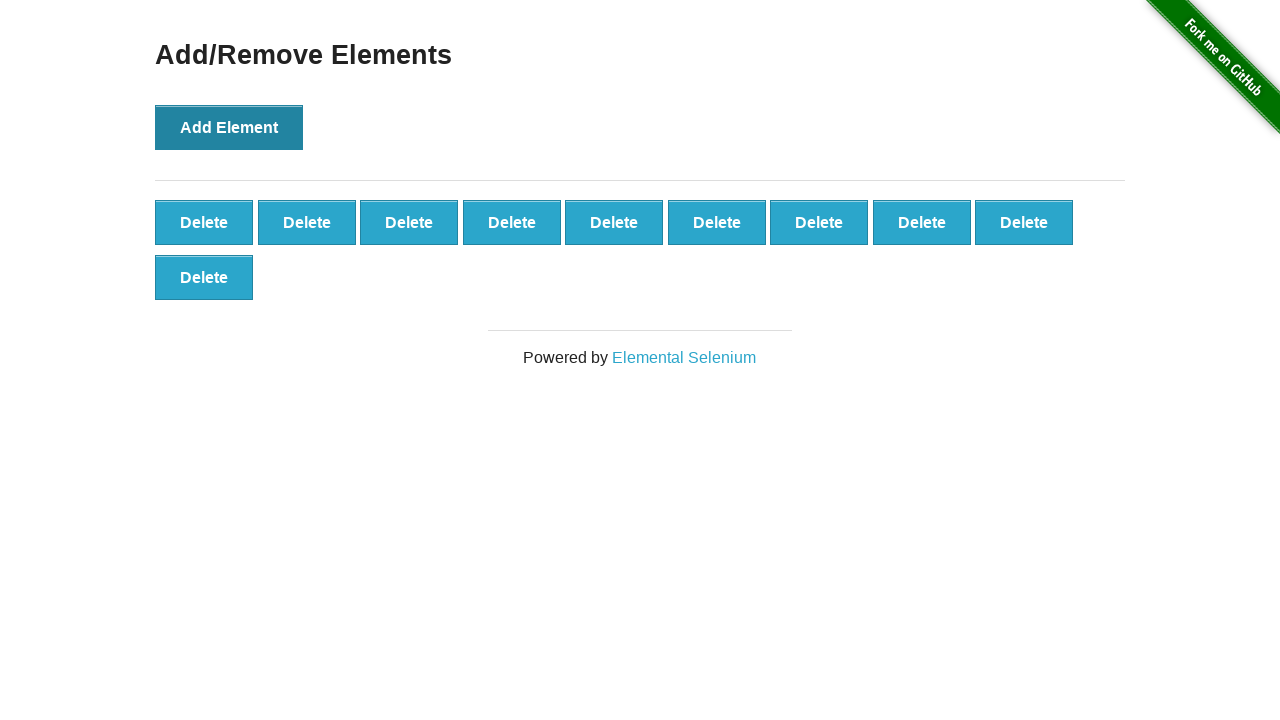

Waited 500ms after adding element 10
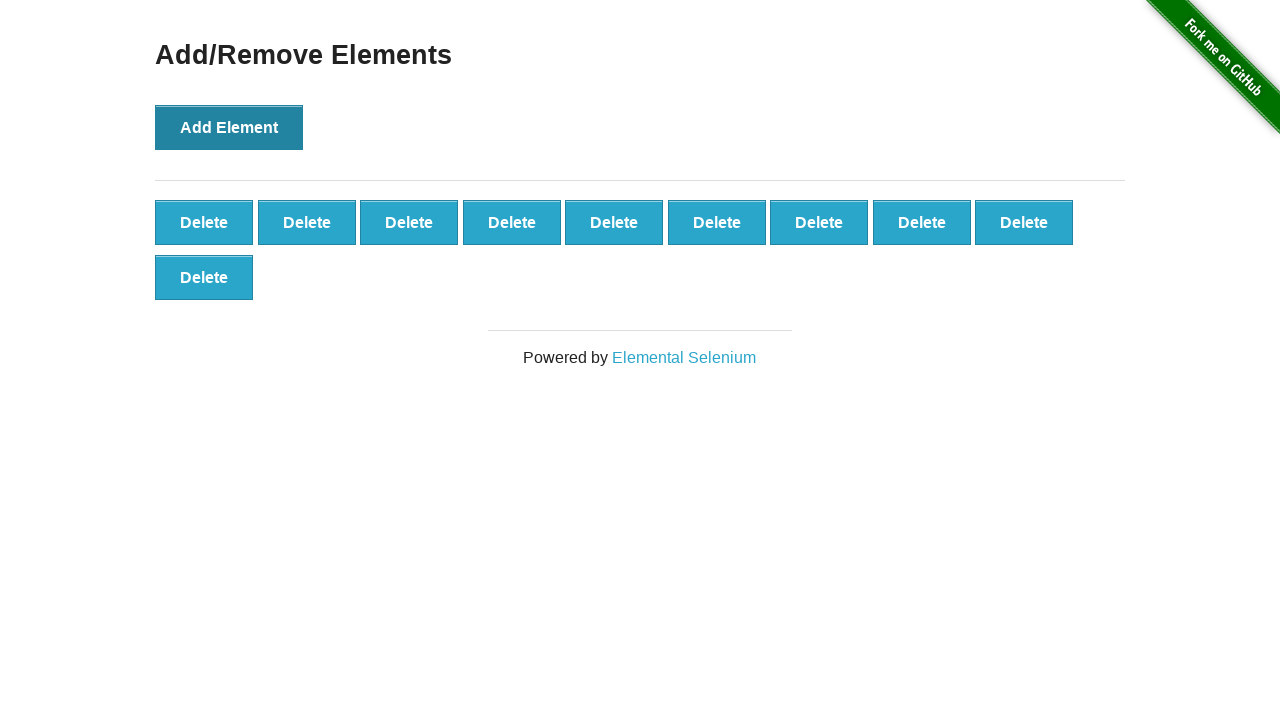

Clicked Add Element button (click 11/100) at (229, 127) on button[onclick='addElement()']
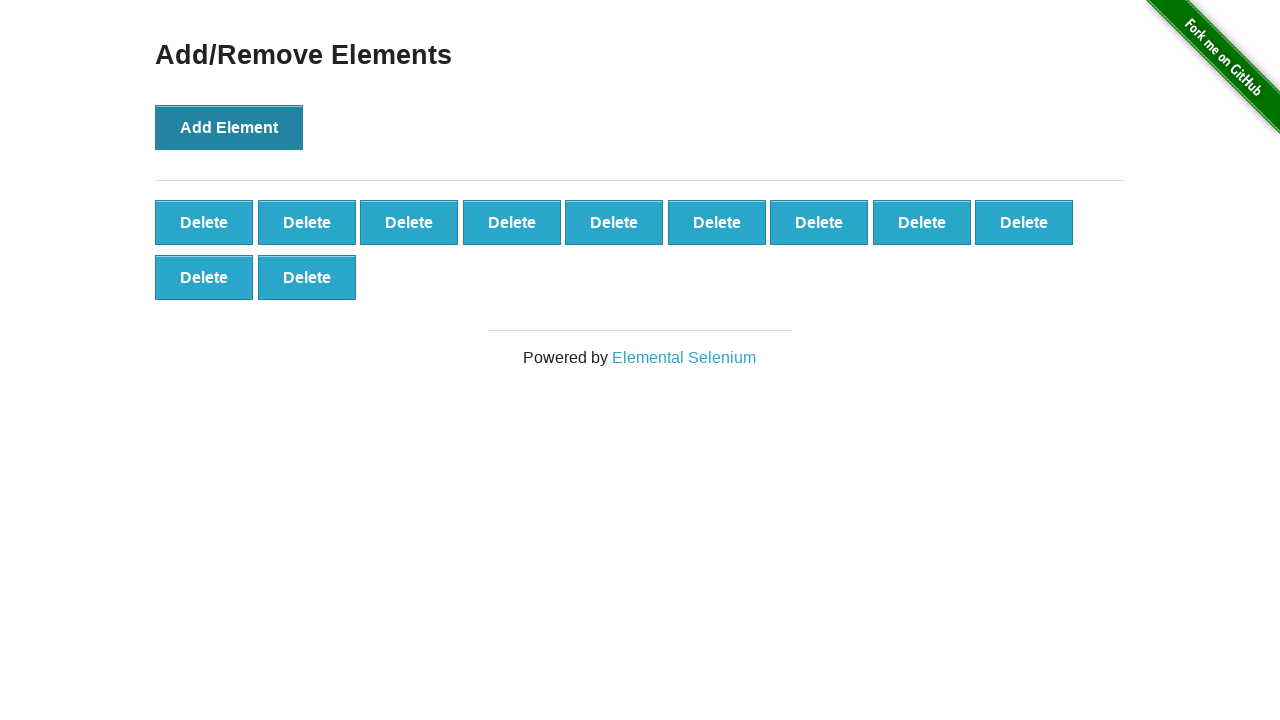

Waited 500ms after adding element 11
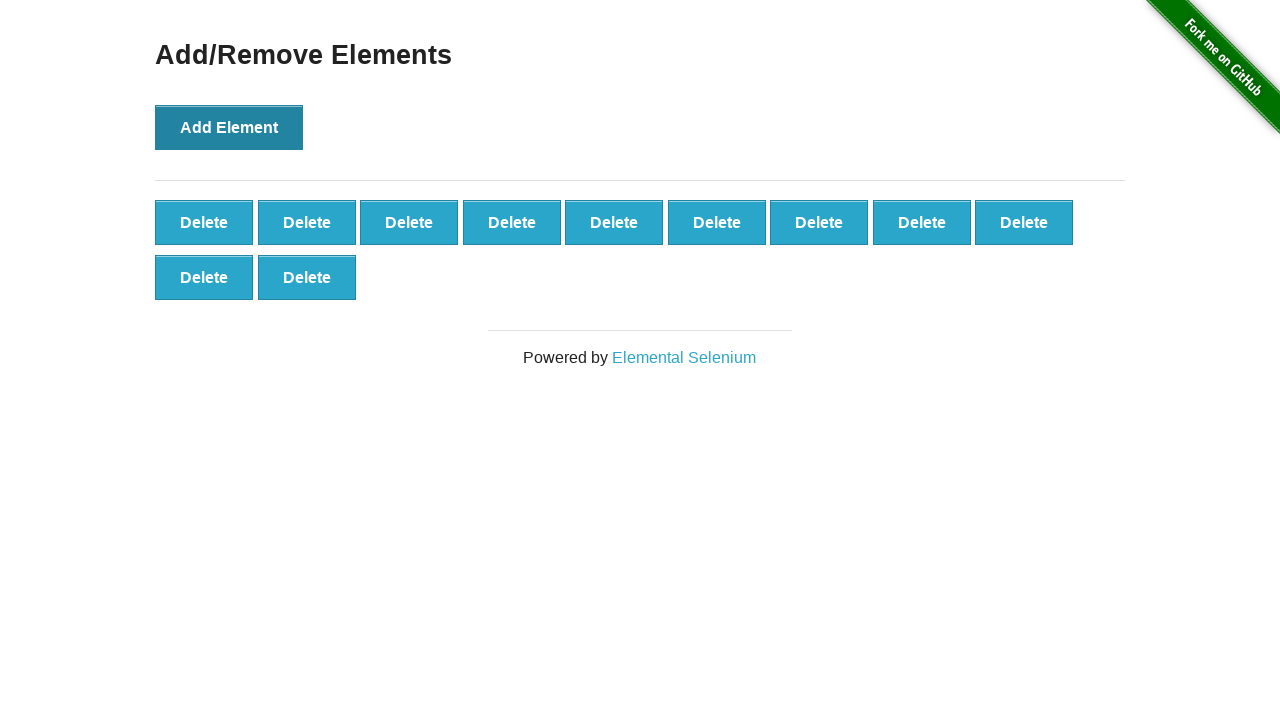

Clicked Add Element button (click 12/100) at (229, 127) on button[onclick='addElement()']
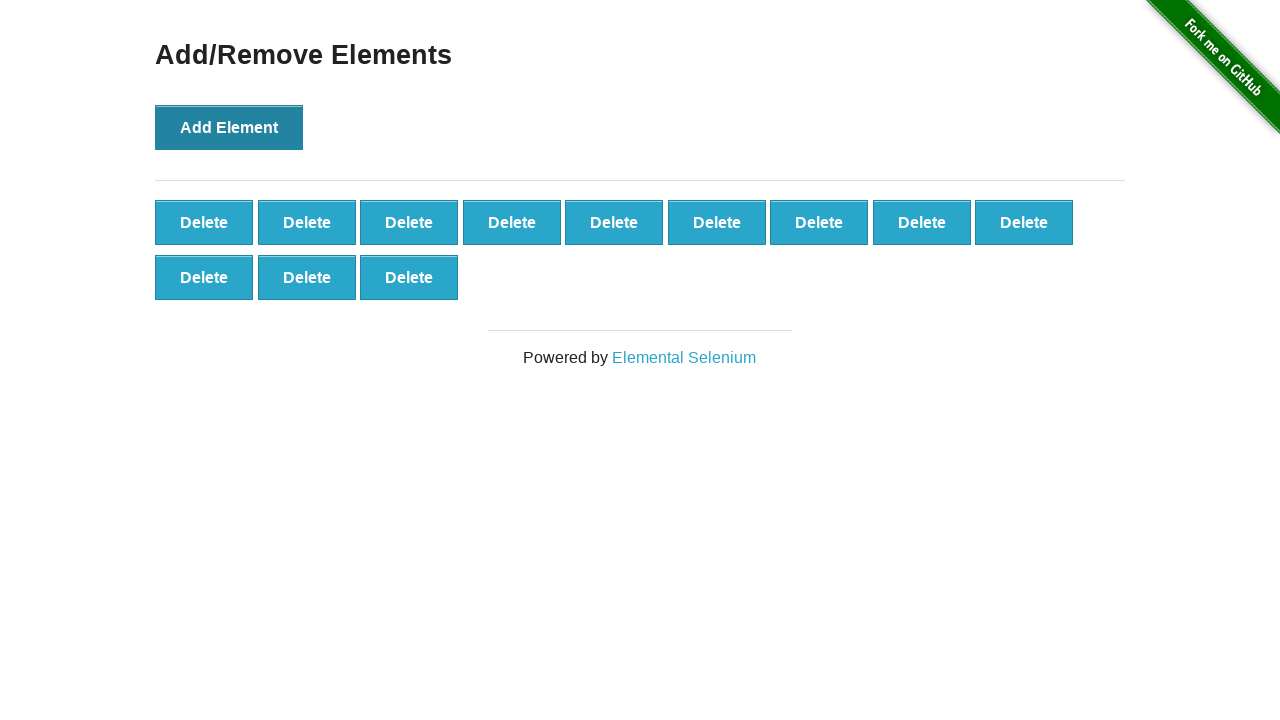

Waited 500ms after adding element 12
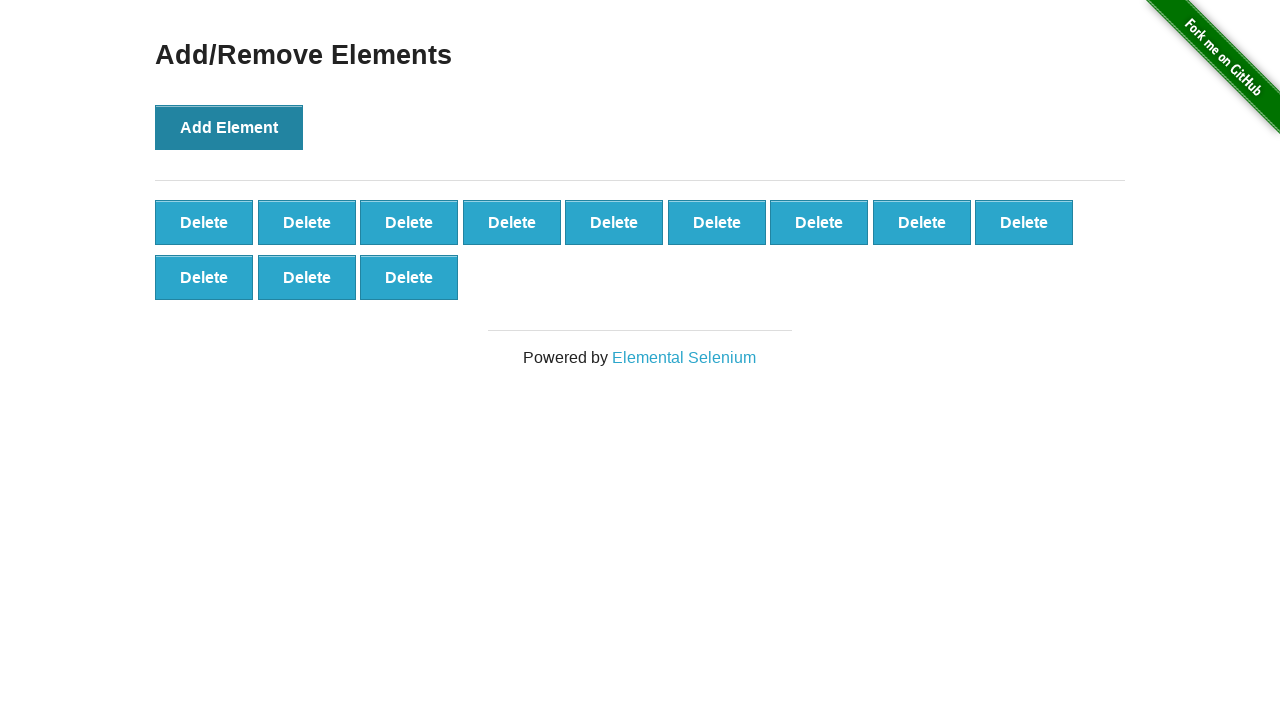

Clicked Add Element button (click 13/100) at (229, 127) on button[onclick='addElement()']
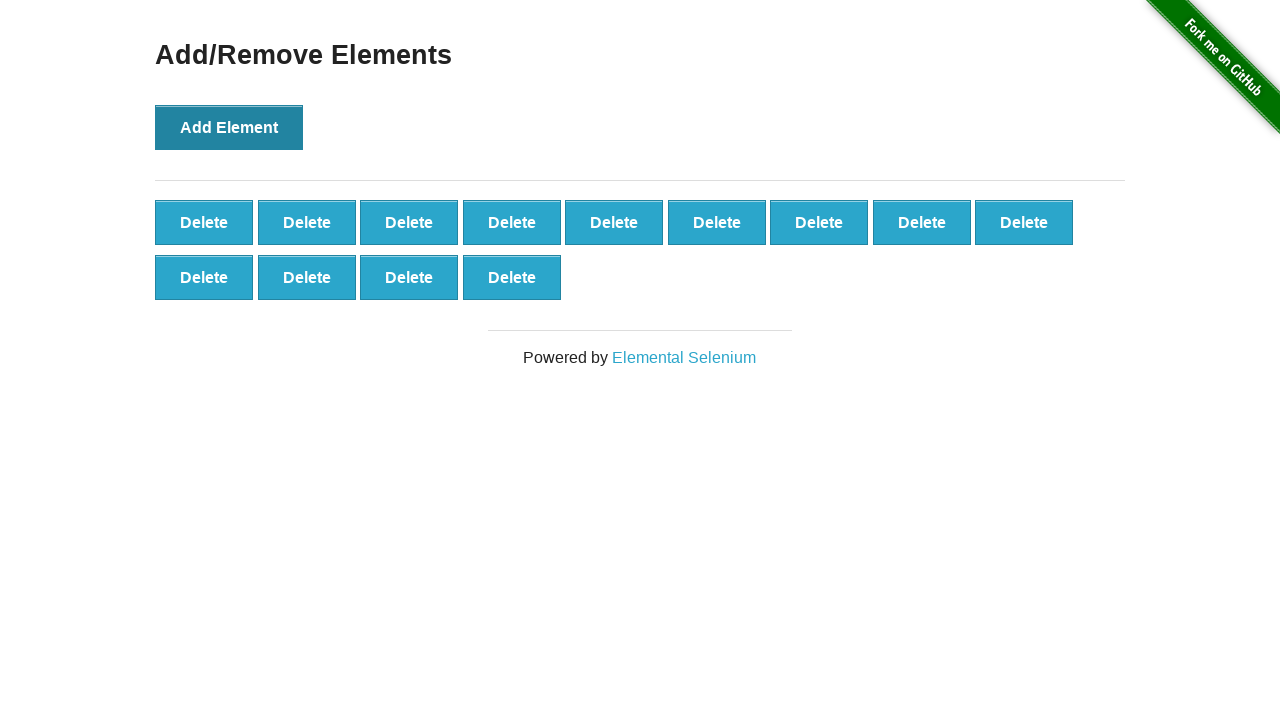

Waited 500ms after adding element 13
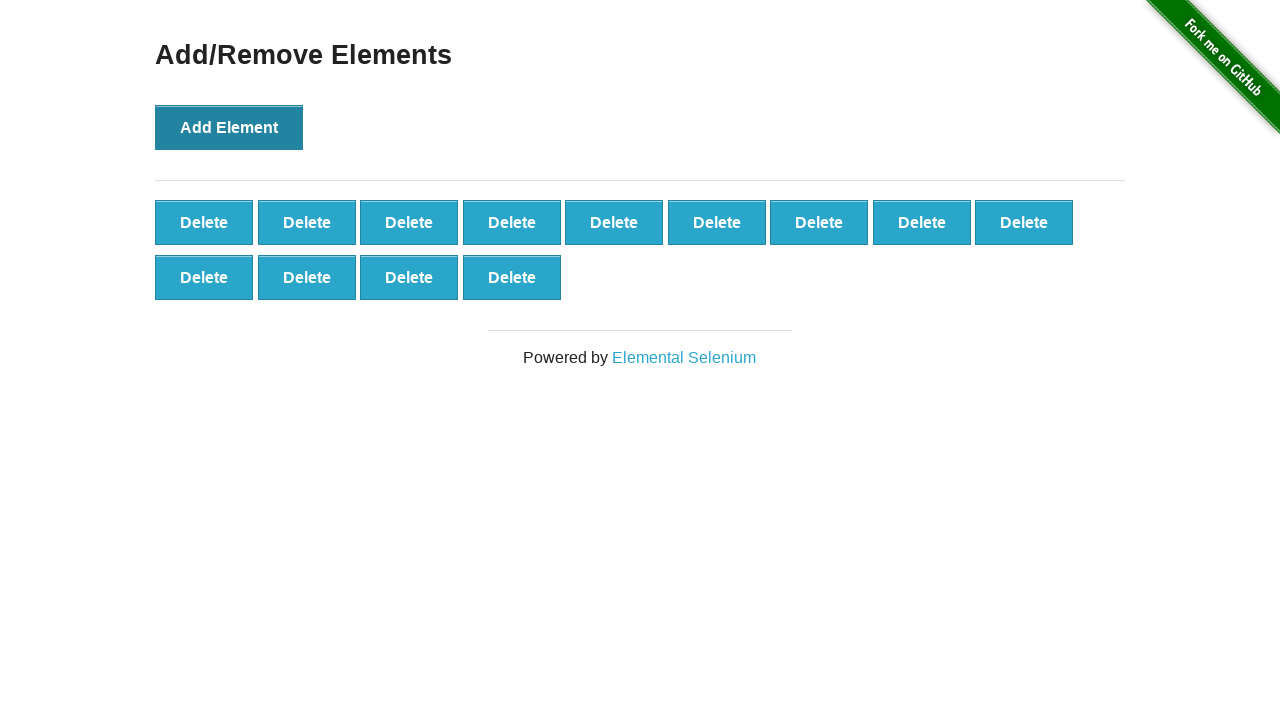

Clicked Add Element button (click 14/100) at (229, 127) on button[onclick='addElement()']
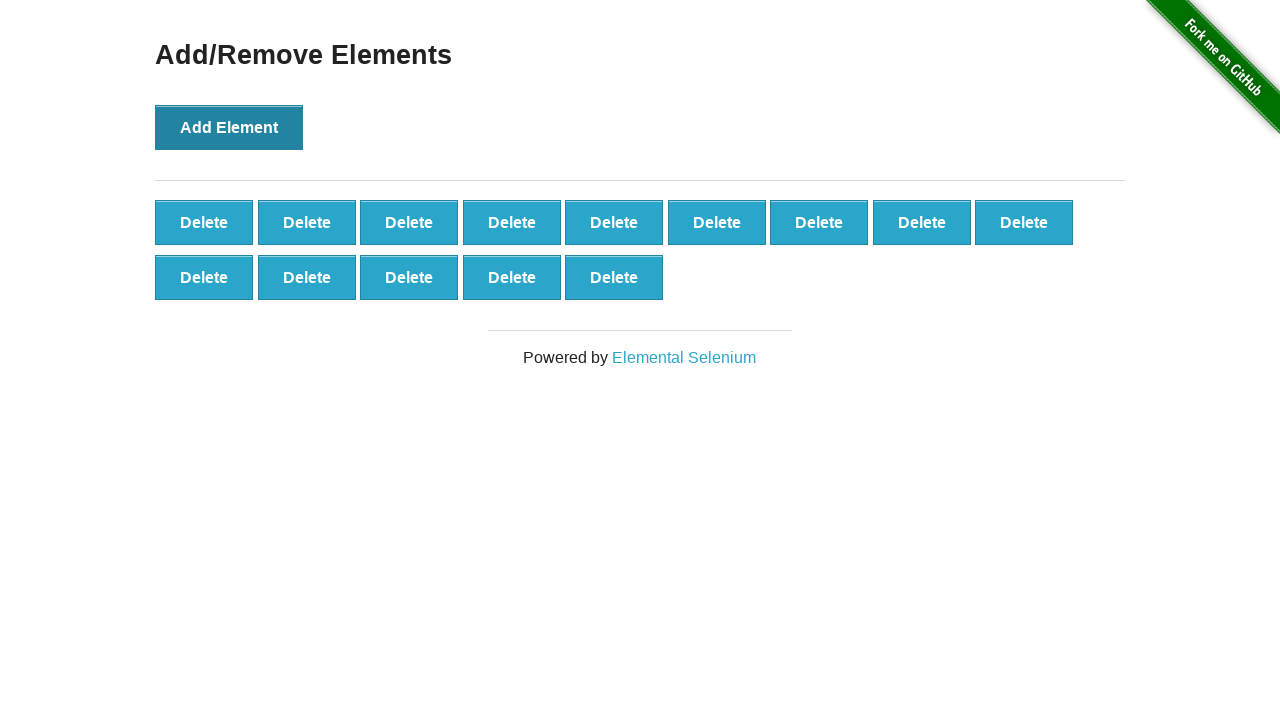

Waited 500ms after adding element 14
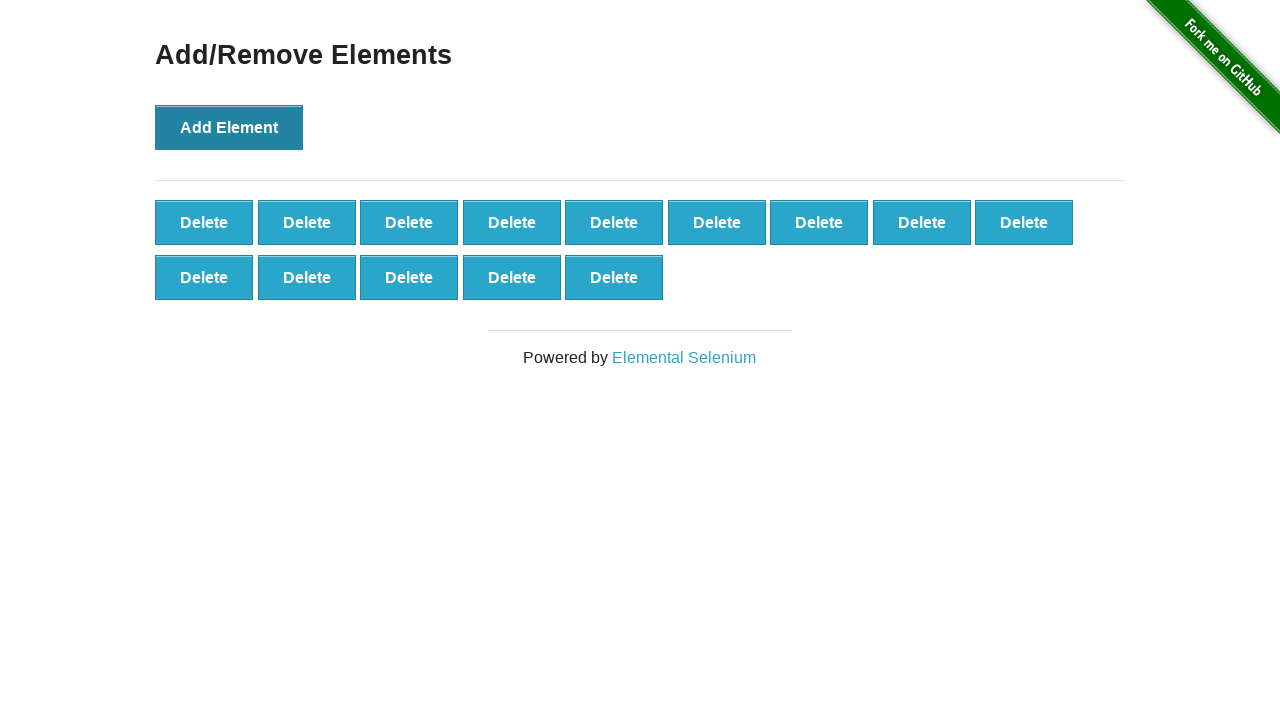

Clicked Add Element button (click 15/100) at (229, 127) on button[onclick='addElement()']
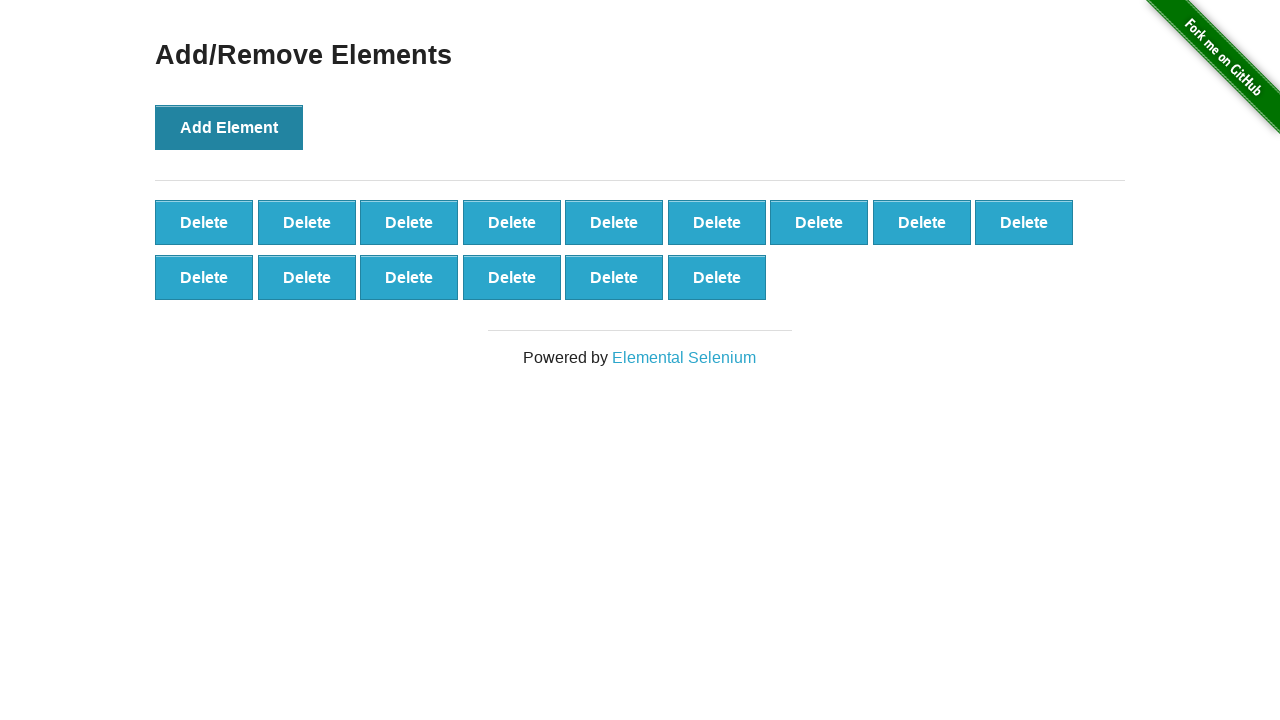

Waited 500ms after adding element 15
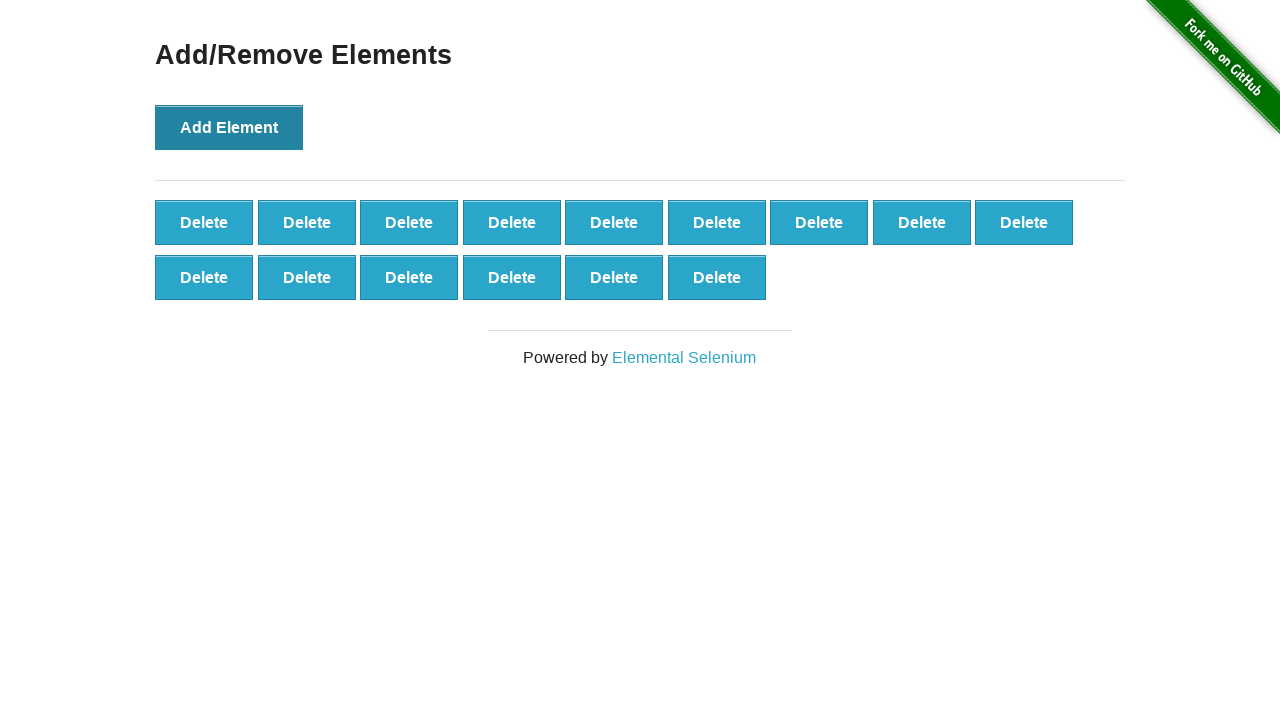

Clicked Add Element button (click 16/100) at (229, 127) on button[onclick='addElement()']
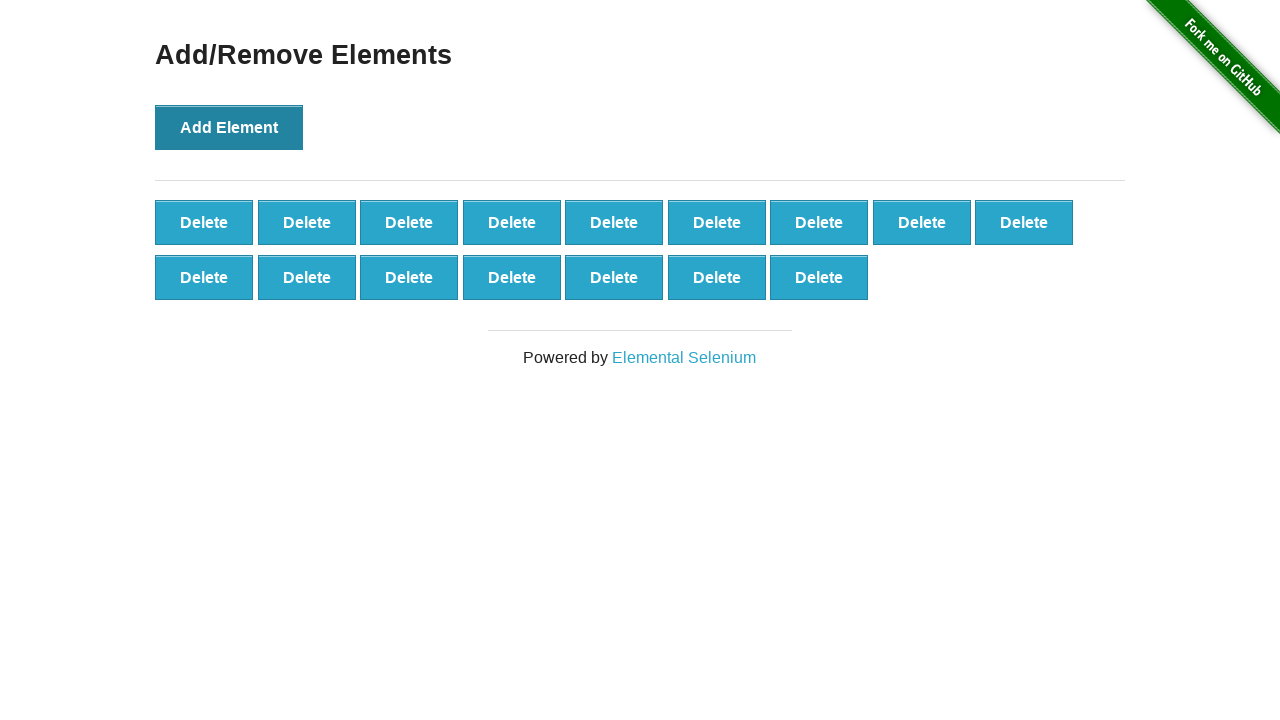

Waited 500ms after adding element 16
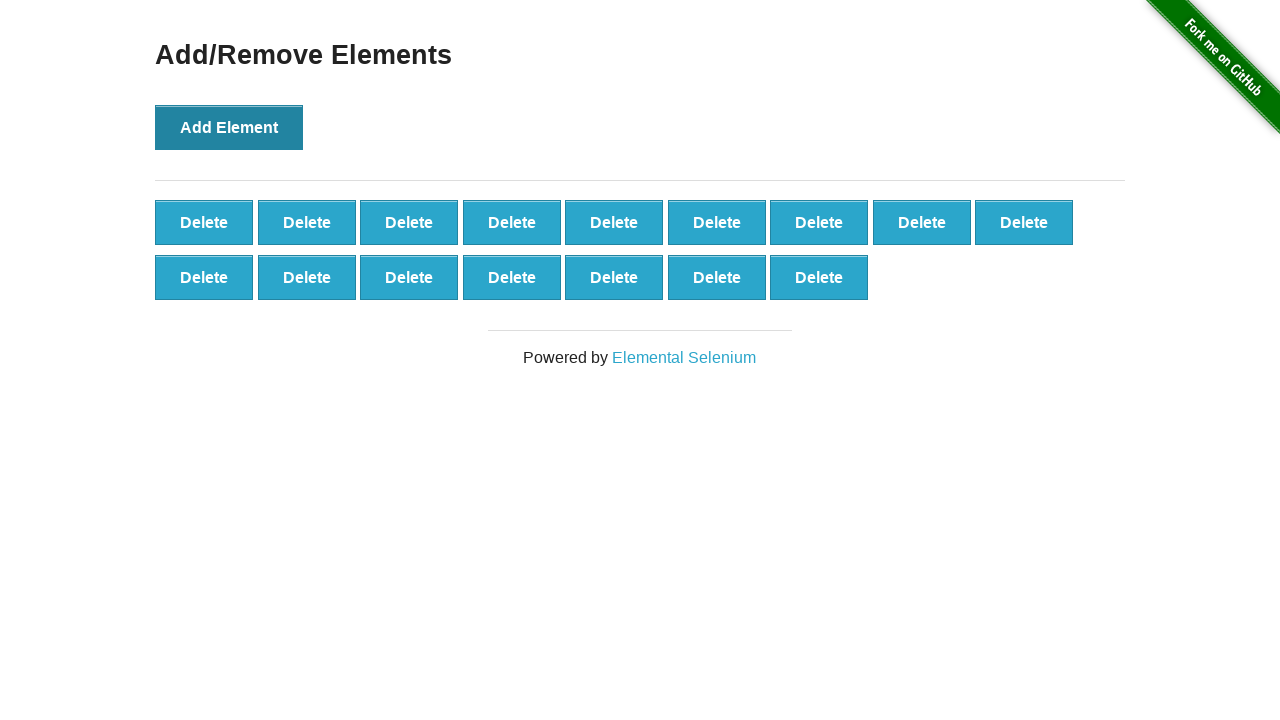

Clicked Add Element button (click 17/100) at (229, 127) on button[onclick='addElement()']
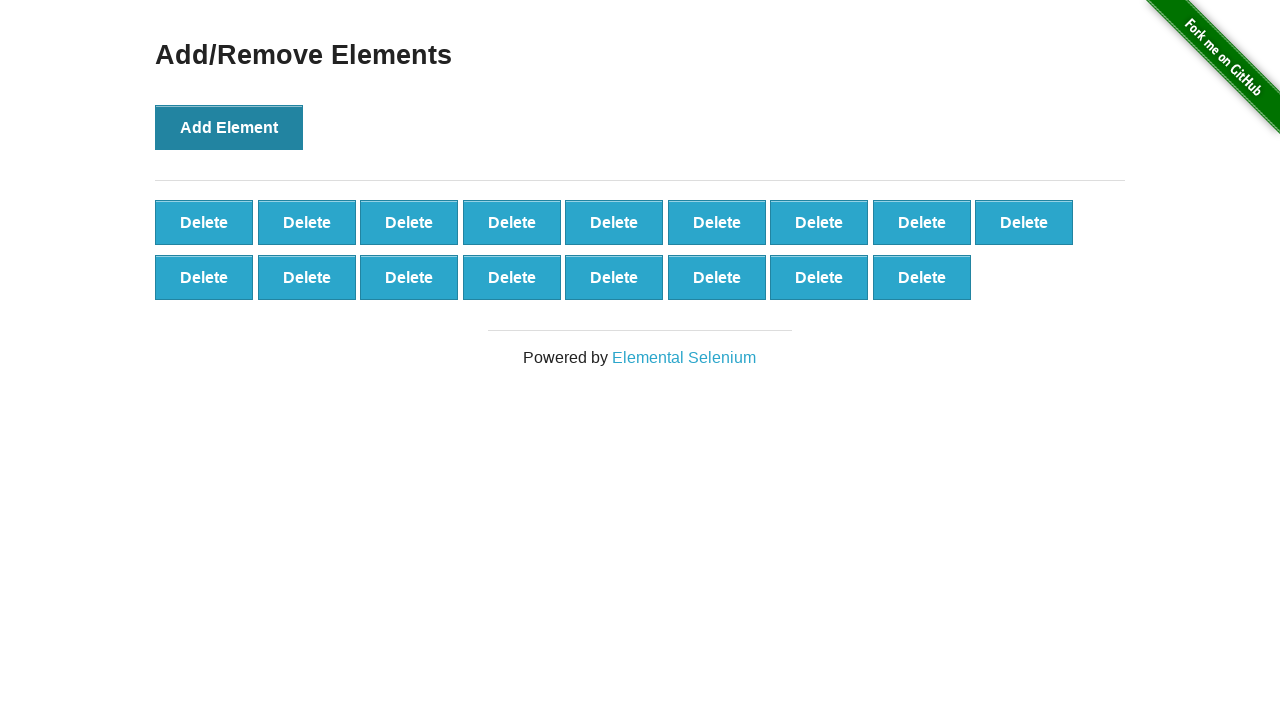

Waited 500ms after adding element 17
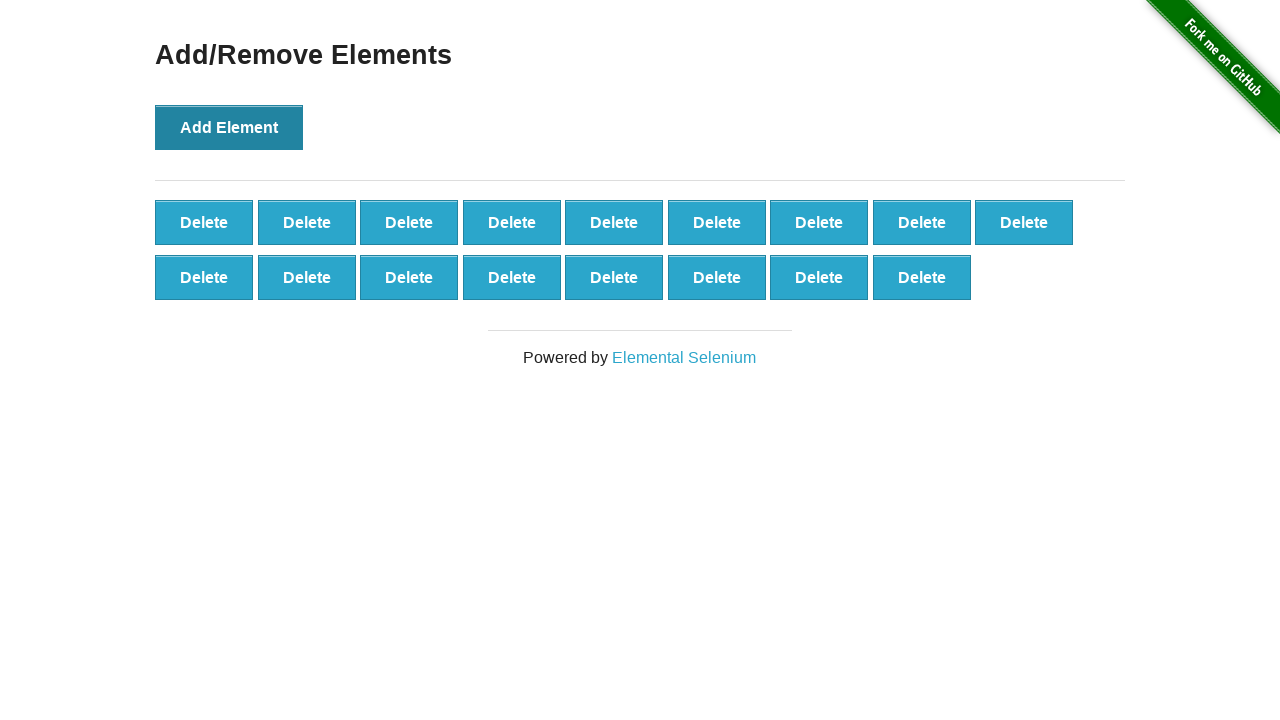

Clicked Add Element button (click 18/100) at (229, 127) on button[onclick='addElement()']
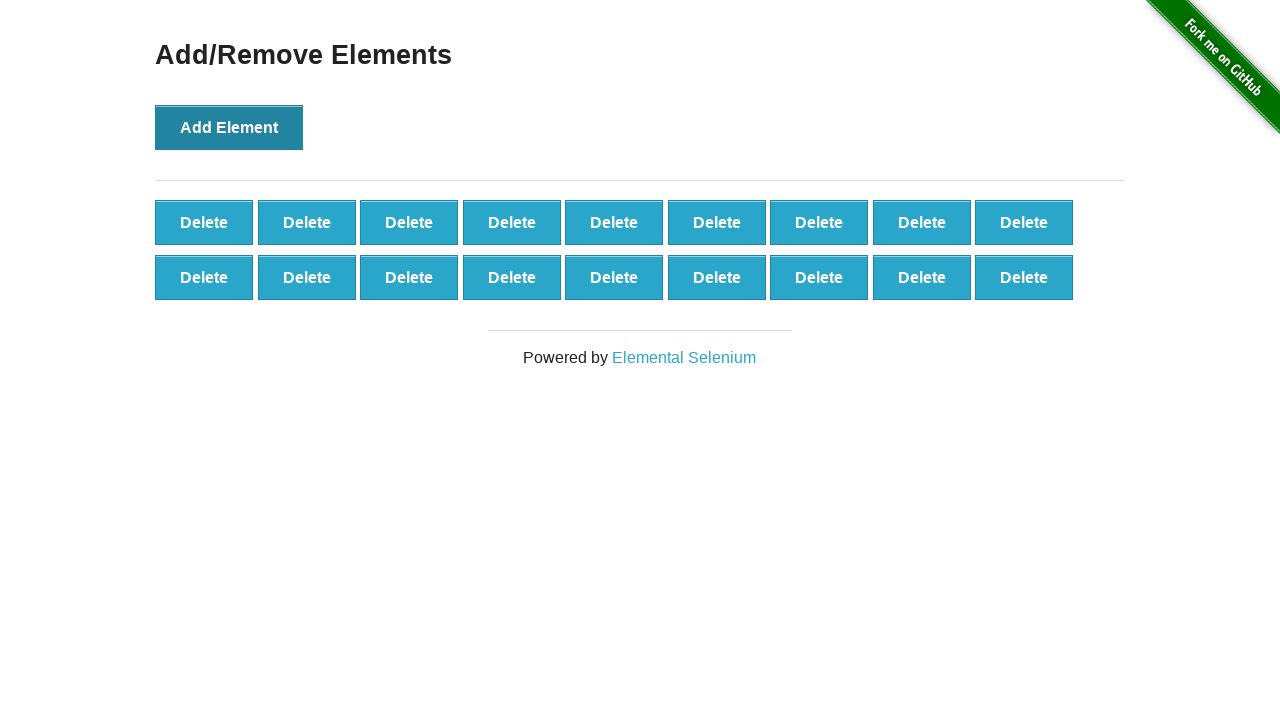

Waited 500ms after adding element 18
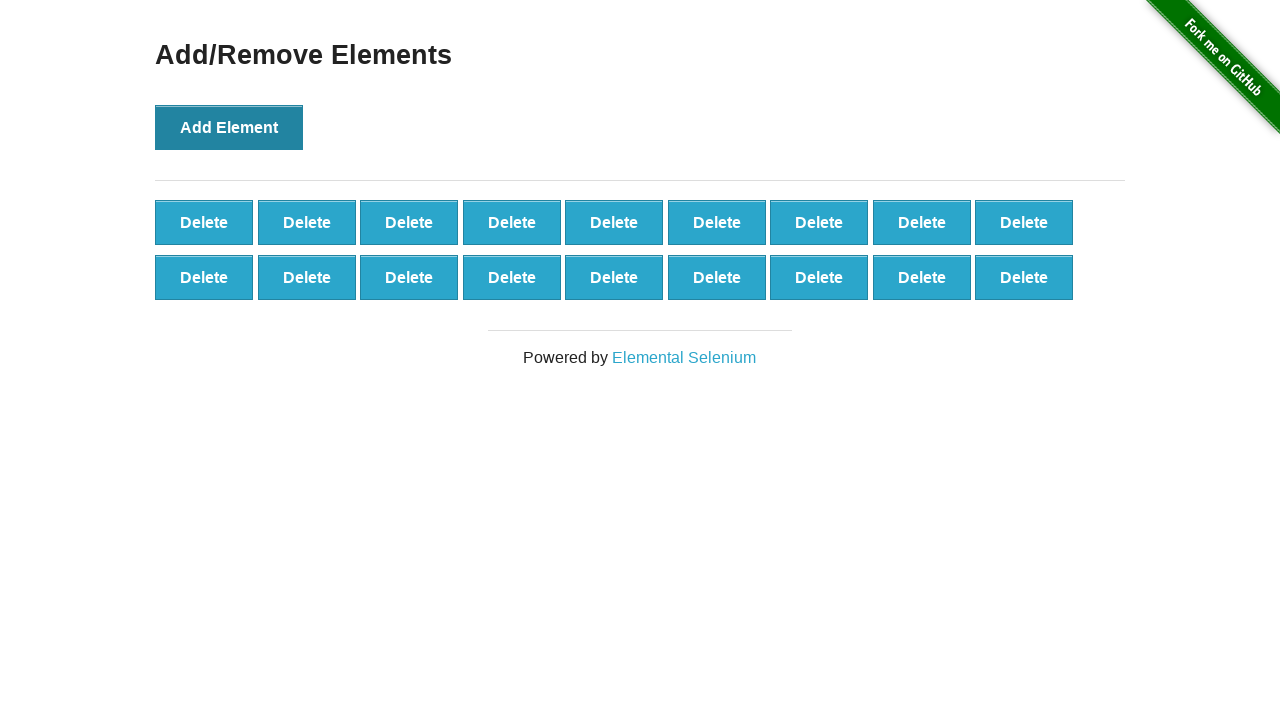

Clicked Add Element button (click 19/100) at (229, 127) on button[onclick='addElement()']
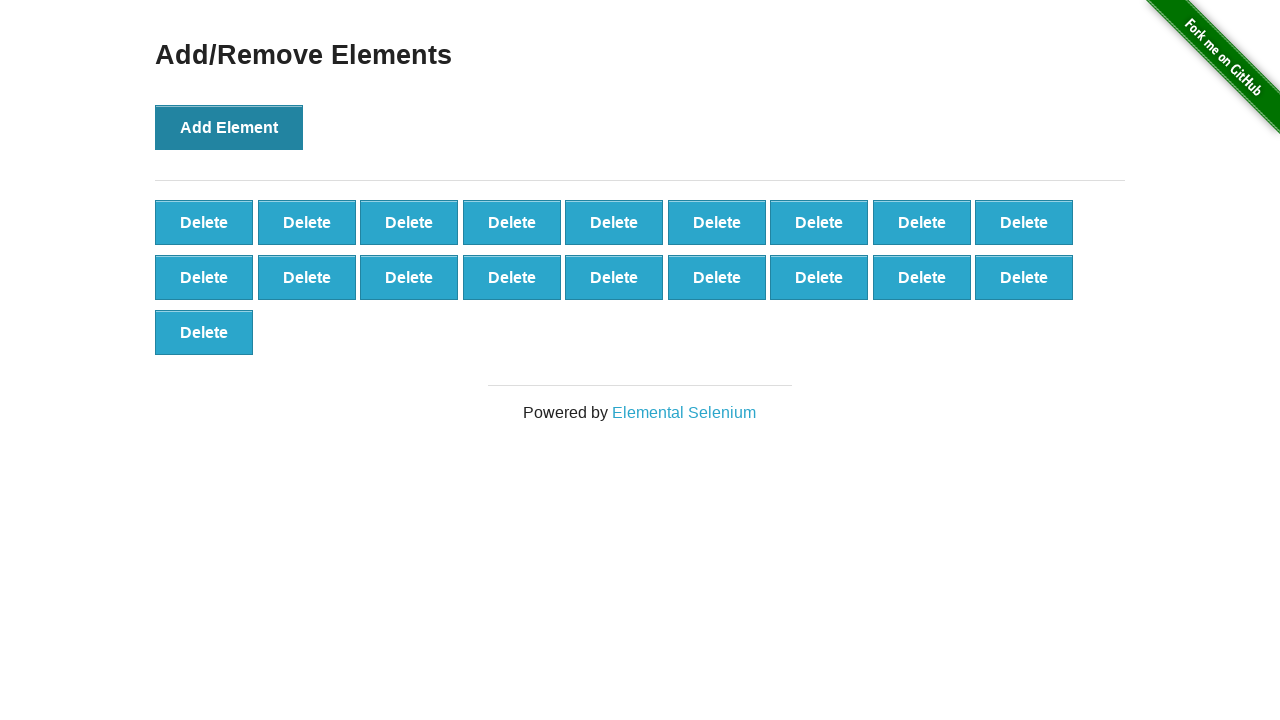

Waited 500ms after adding element 19
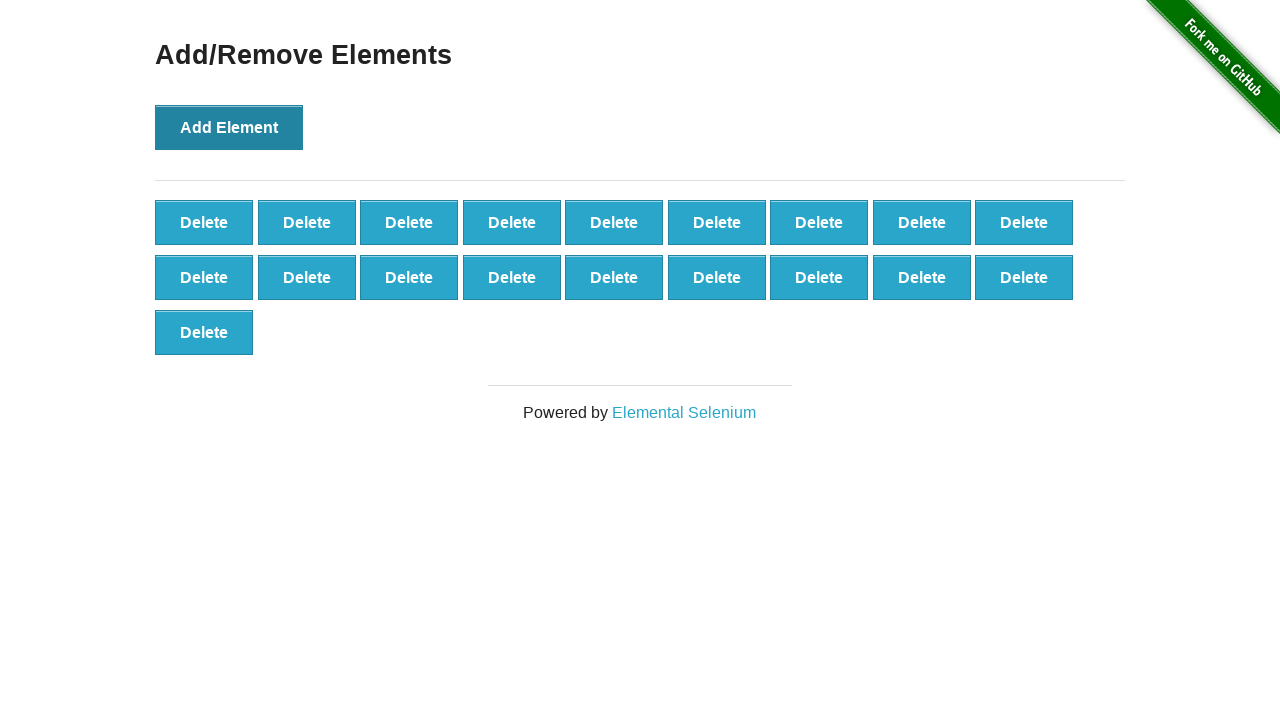

Clicked Add Element button (click 20/100) at (229, 127) on button[onclick='addElement()']
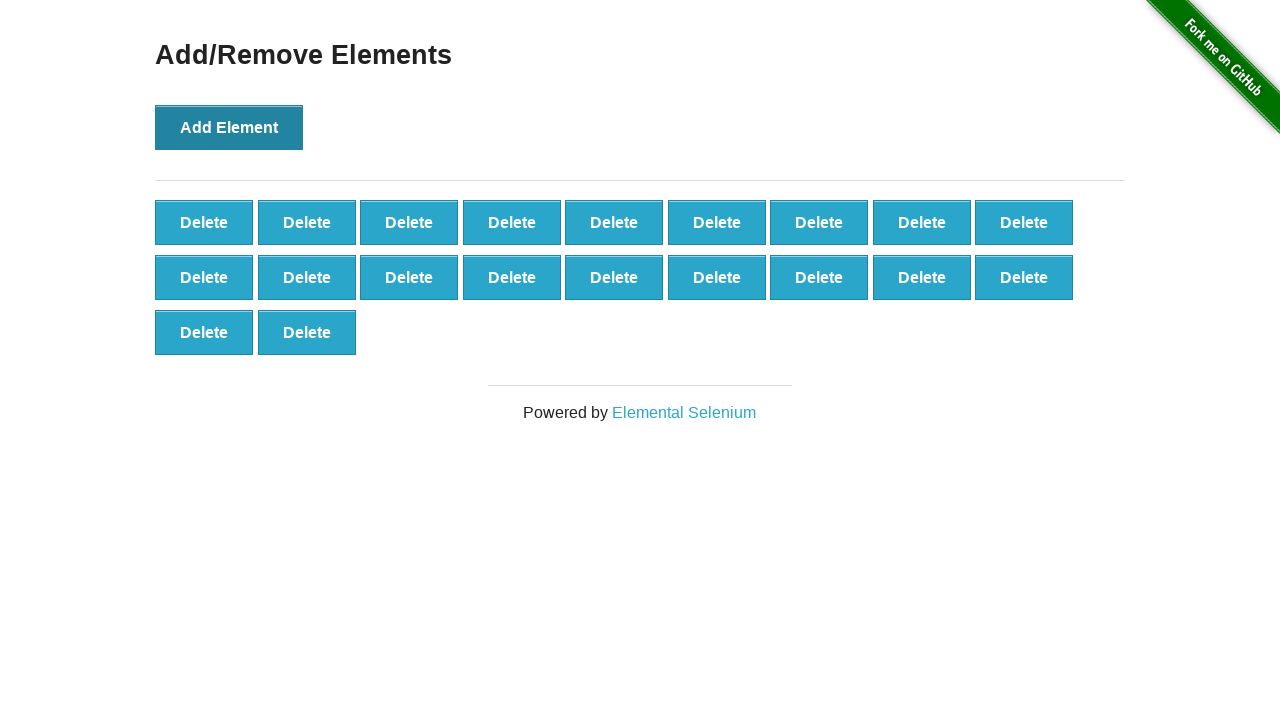

Waited 500ms after adding element 20
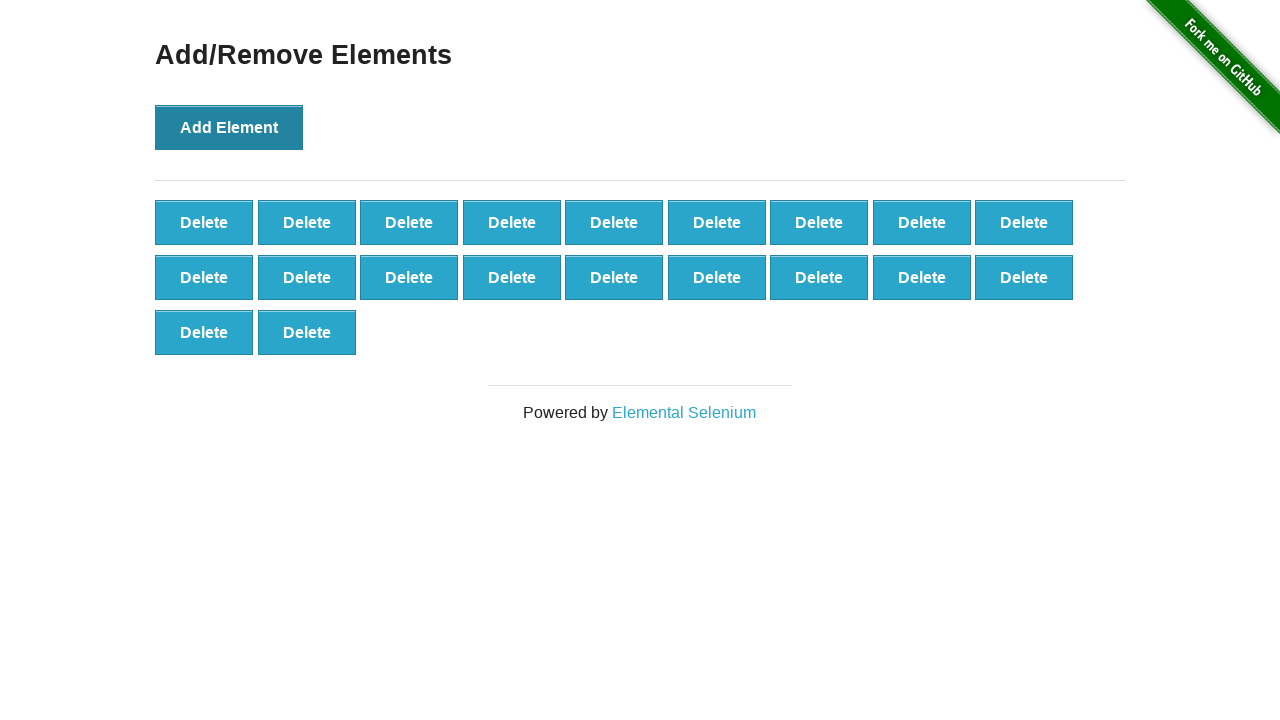

Clicked Add Element button (click 21/100) at (229, 127) on button[onclick='addElement()']
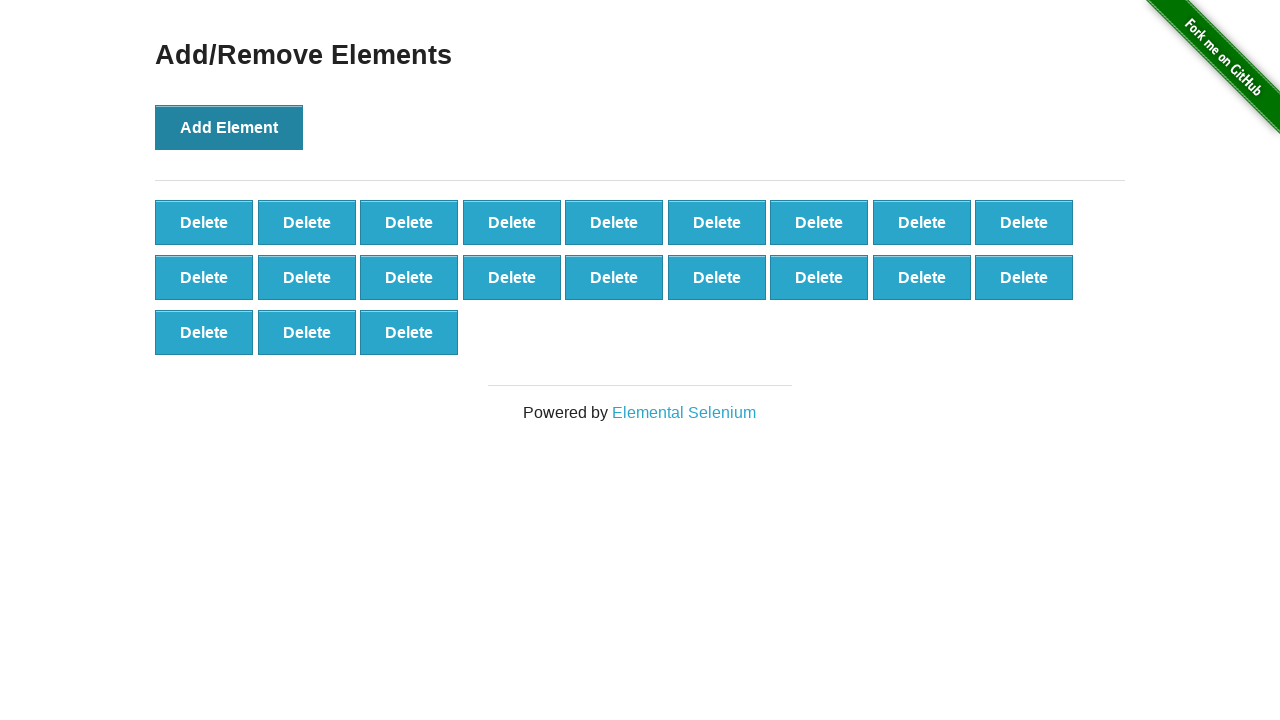

Waited 500ms after adding element 21
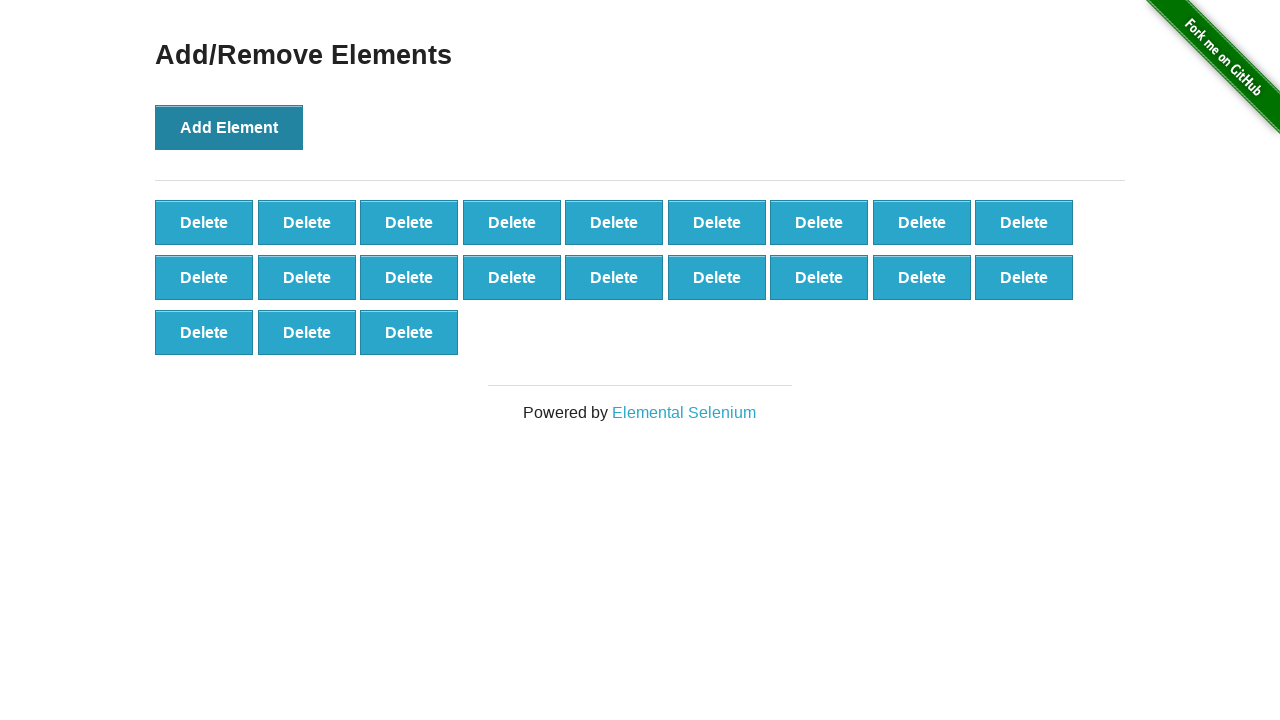

Clicked Add Element button (click 22/100) at (229, 127) on button[onclick='addElement()']
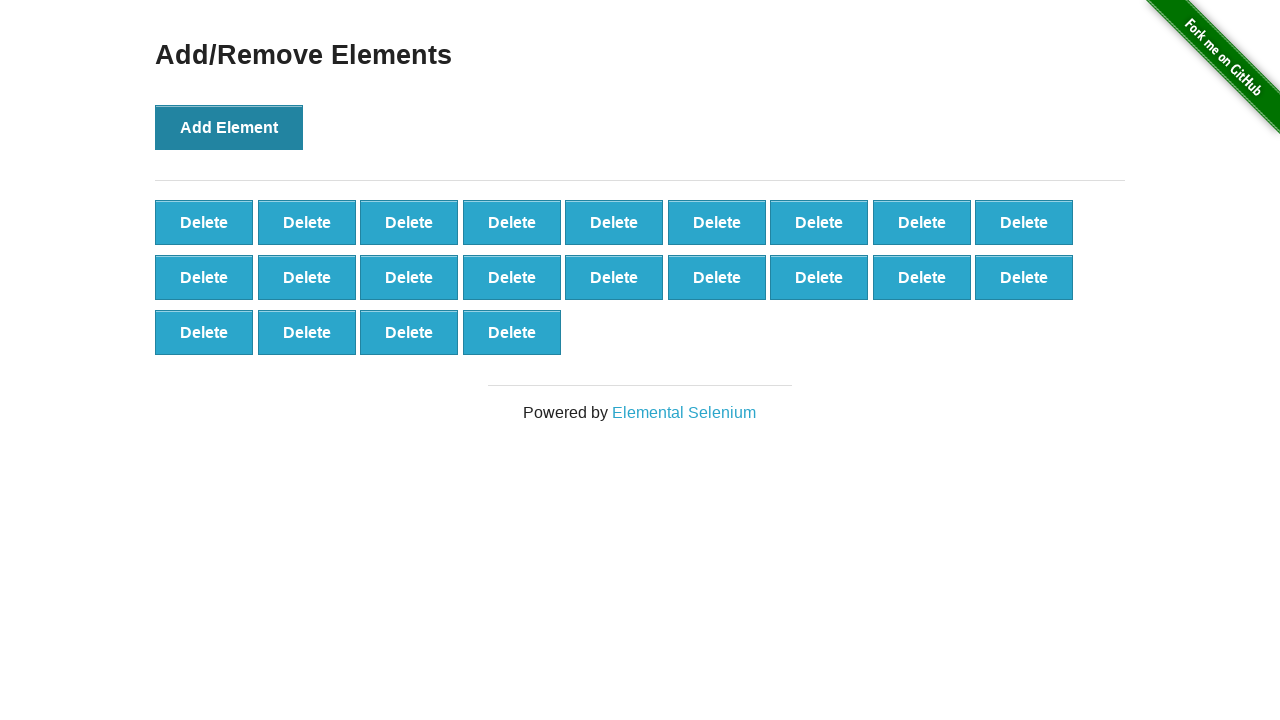

Waited 500ms after adding element 22
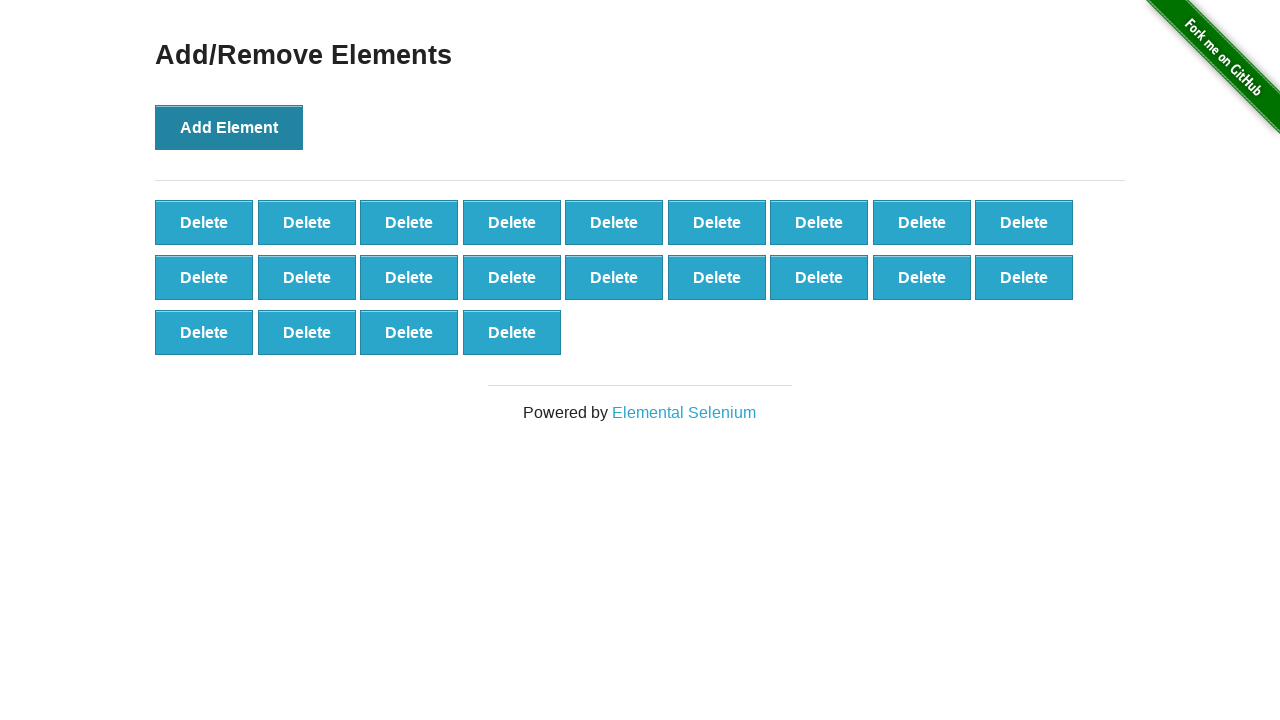

Clicked Add Element button (click 23/100) at (229, 127) on button[onclick='addElement()']
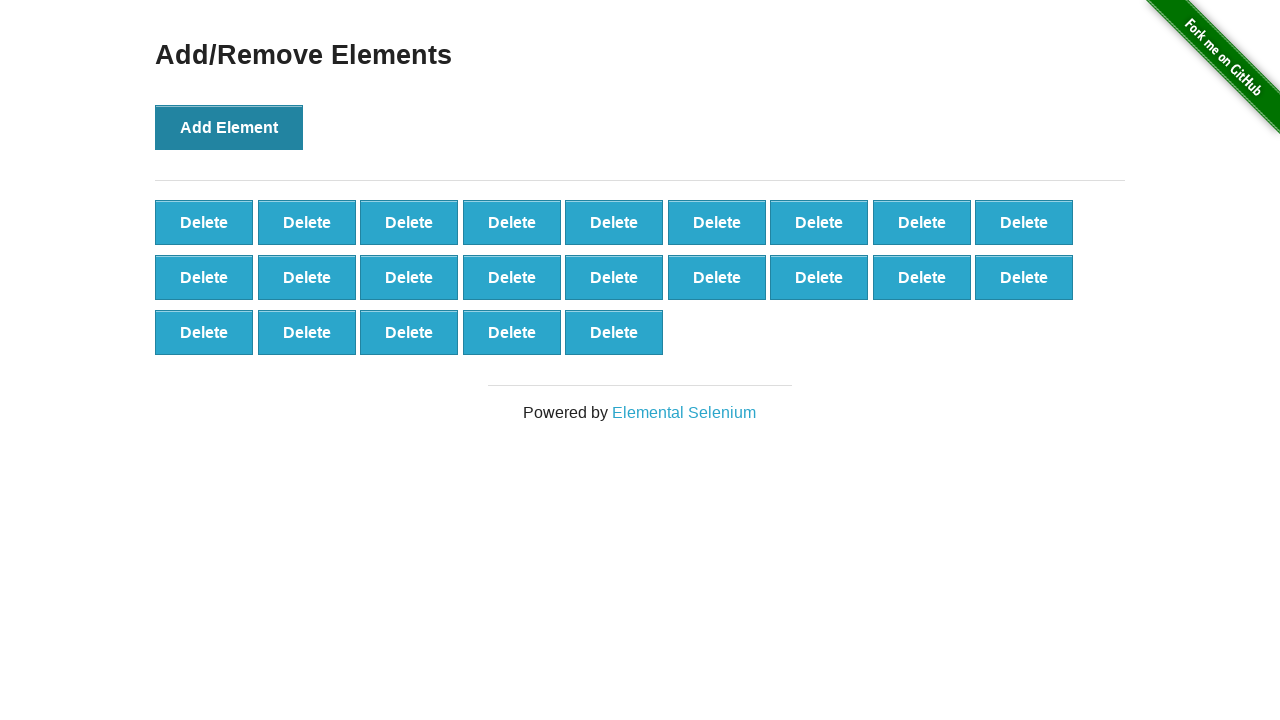

Waited 500ms after adding element 23
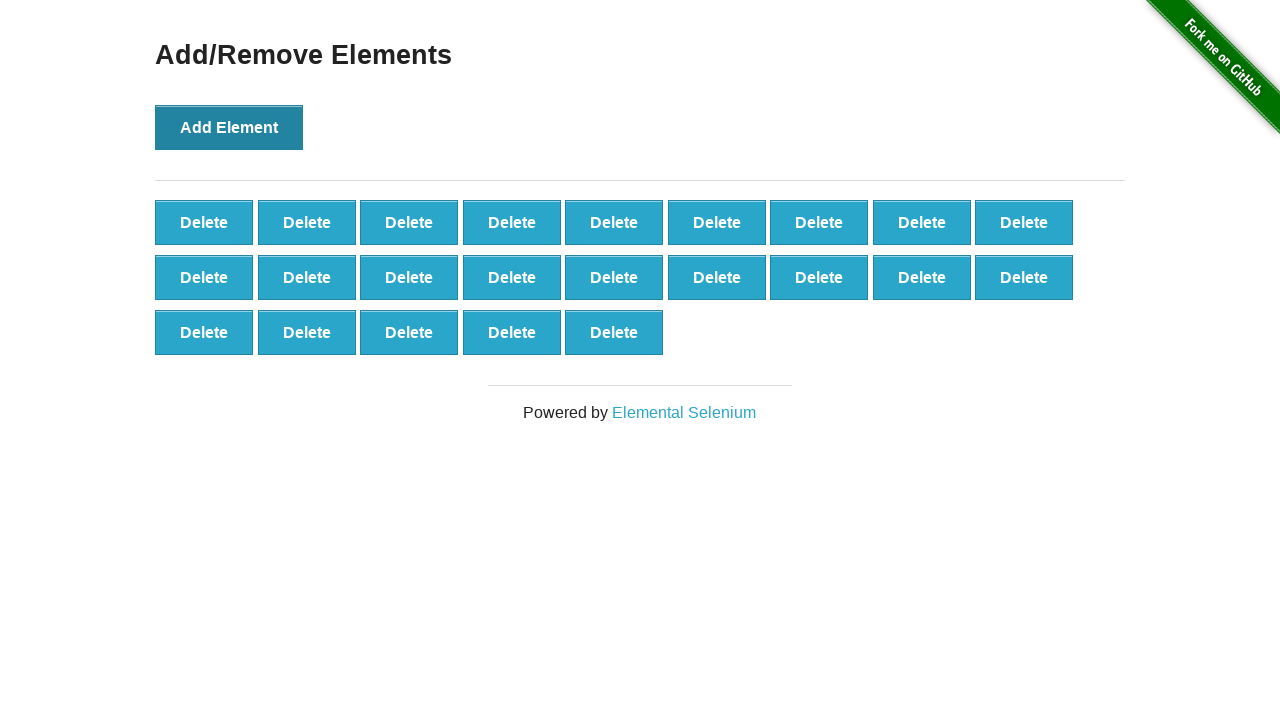

Clicked Add Element button (click 24/100) at (229, 127) on button[onclick='addElement()']
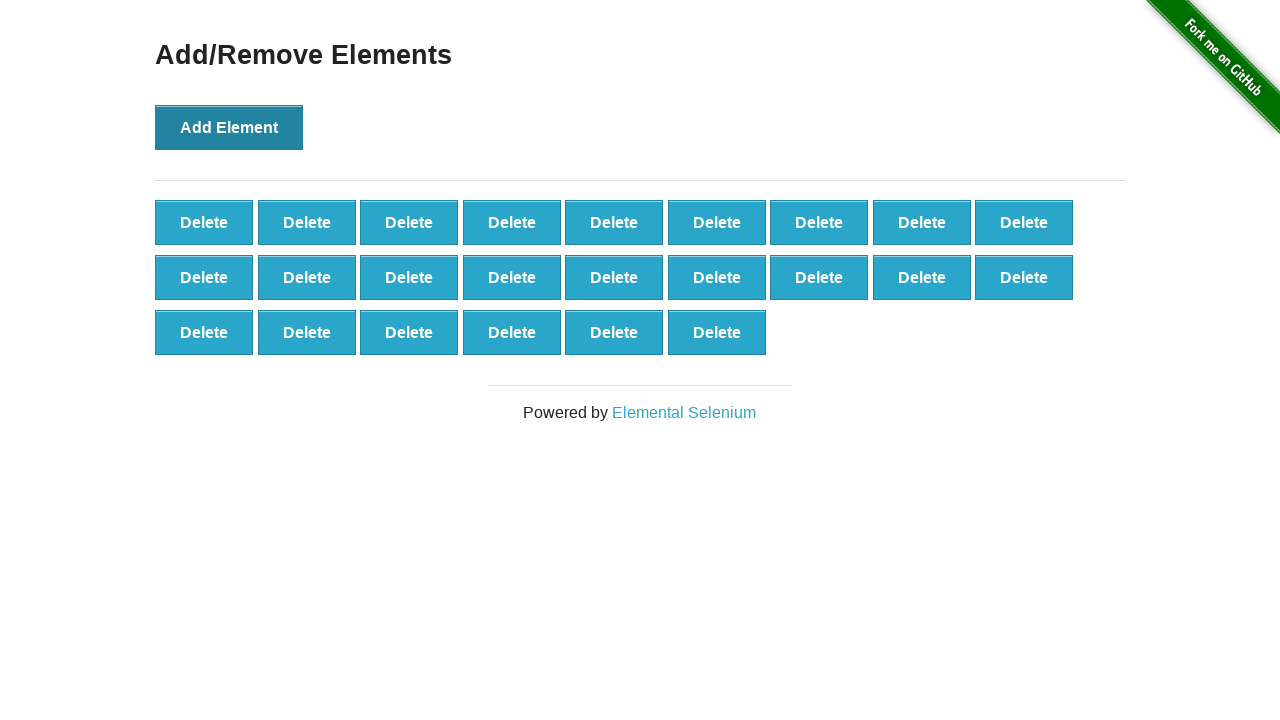

Waited 500ms after adding element 24
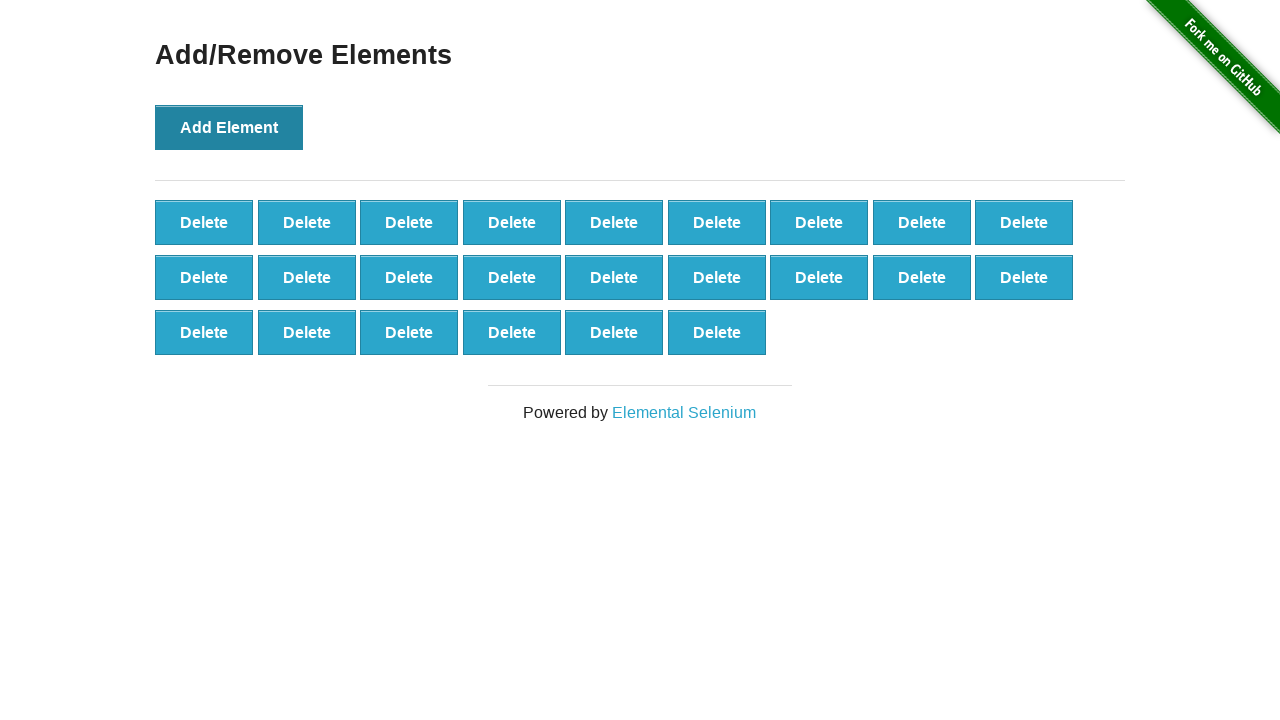

Clicked Add Element button (click 25/100) at (229, 127) on button[onclick='addElement()']
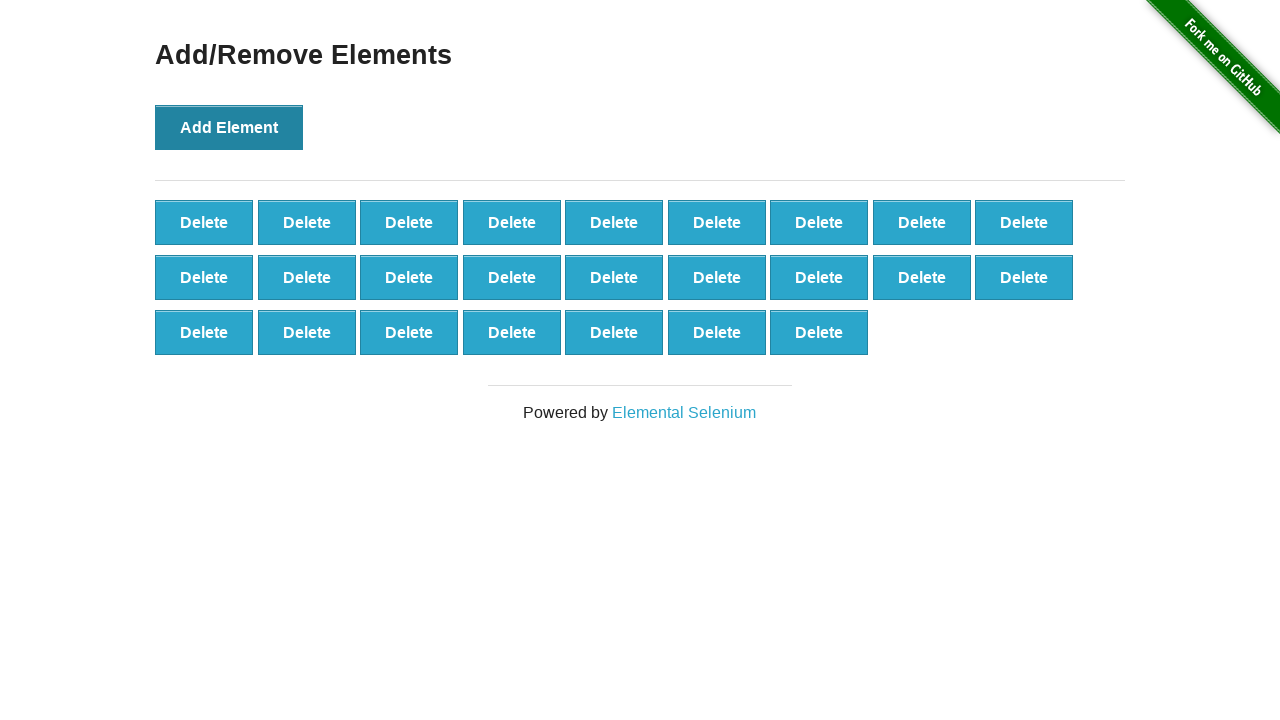

Waited 500ms after adding element 25
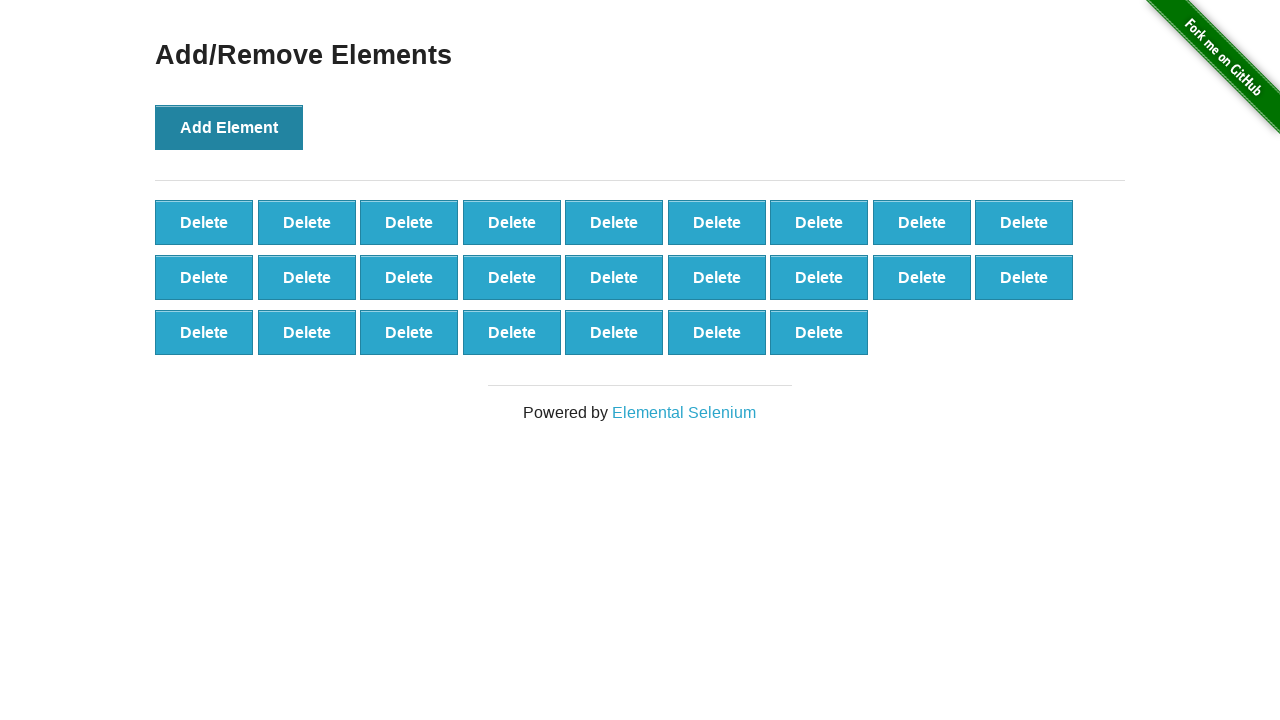

Clicked Add Element button (click 26/100) at (229, 127) on button[onclick='addElement()']
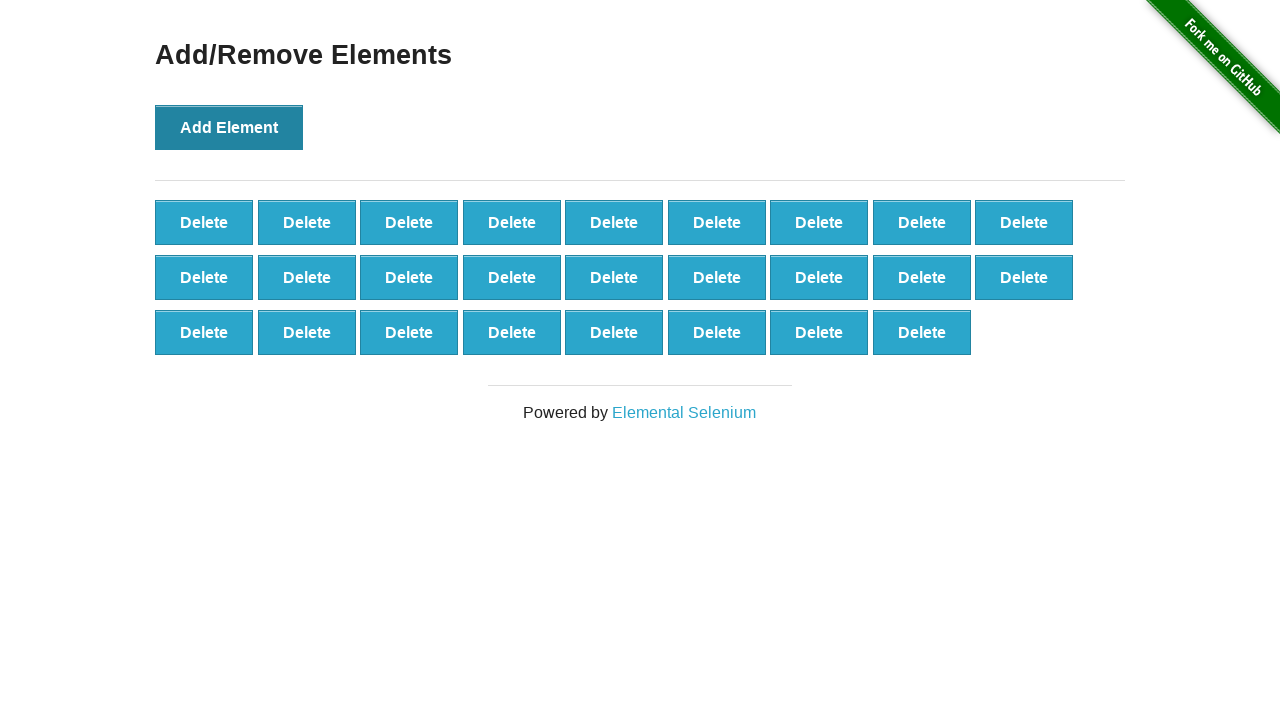

Waited 500ms after adding element 26
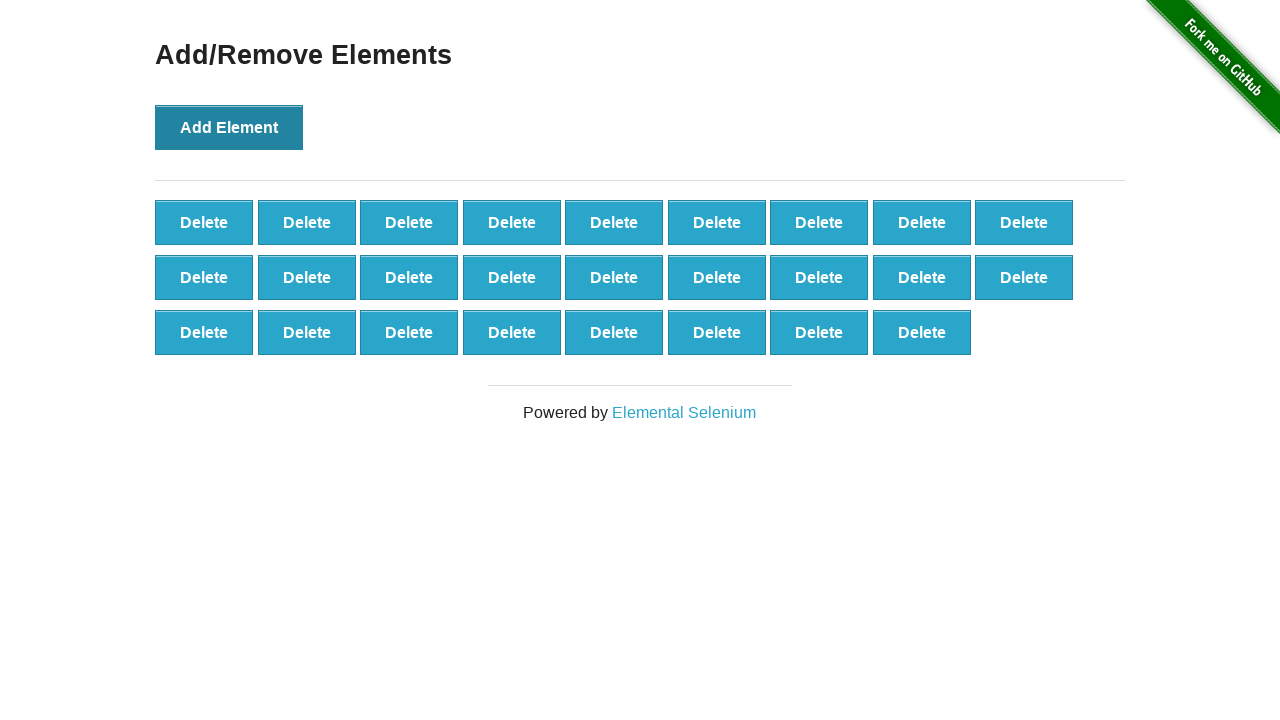

Clicked Add Element button (click 27/100) at (229, 127) on button[onclick='addElement()']
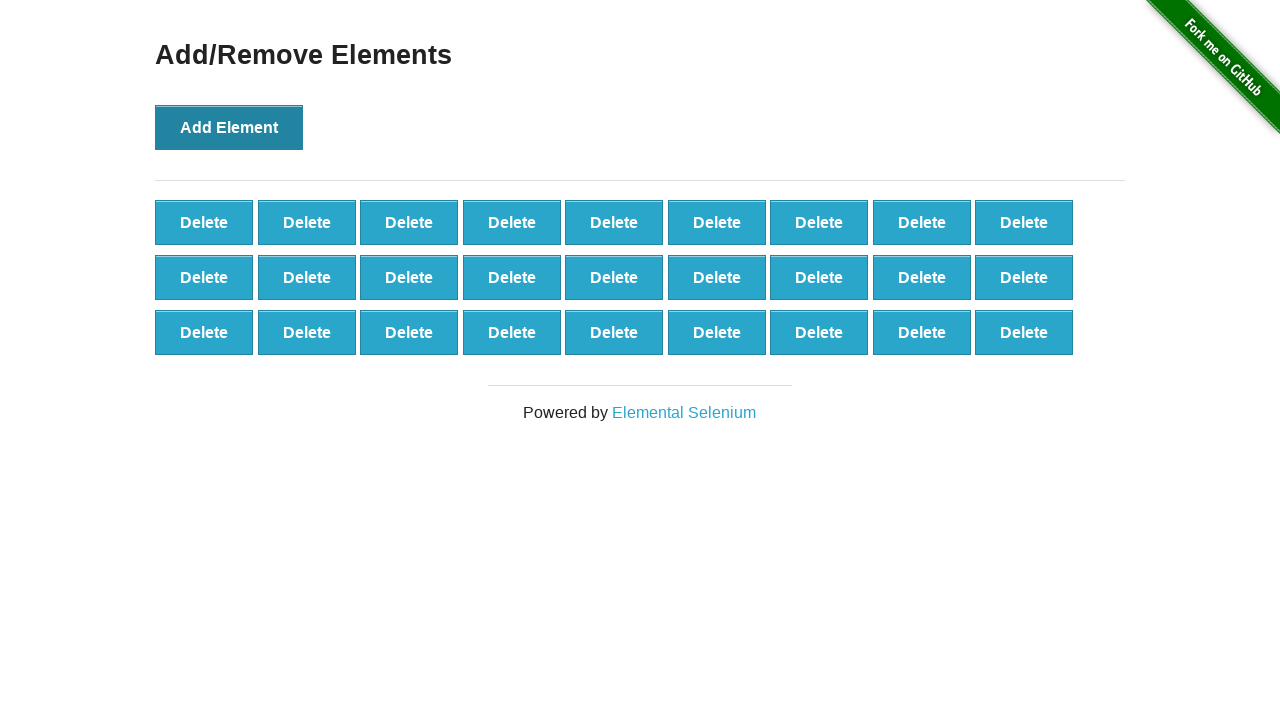

Waited 500ms after adding element 27
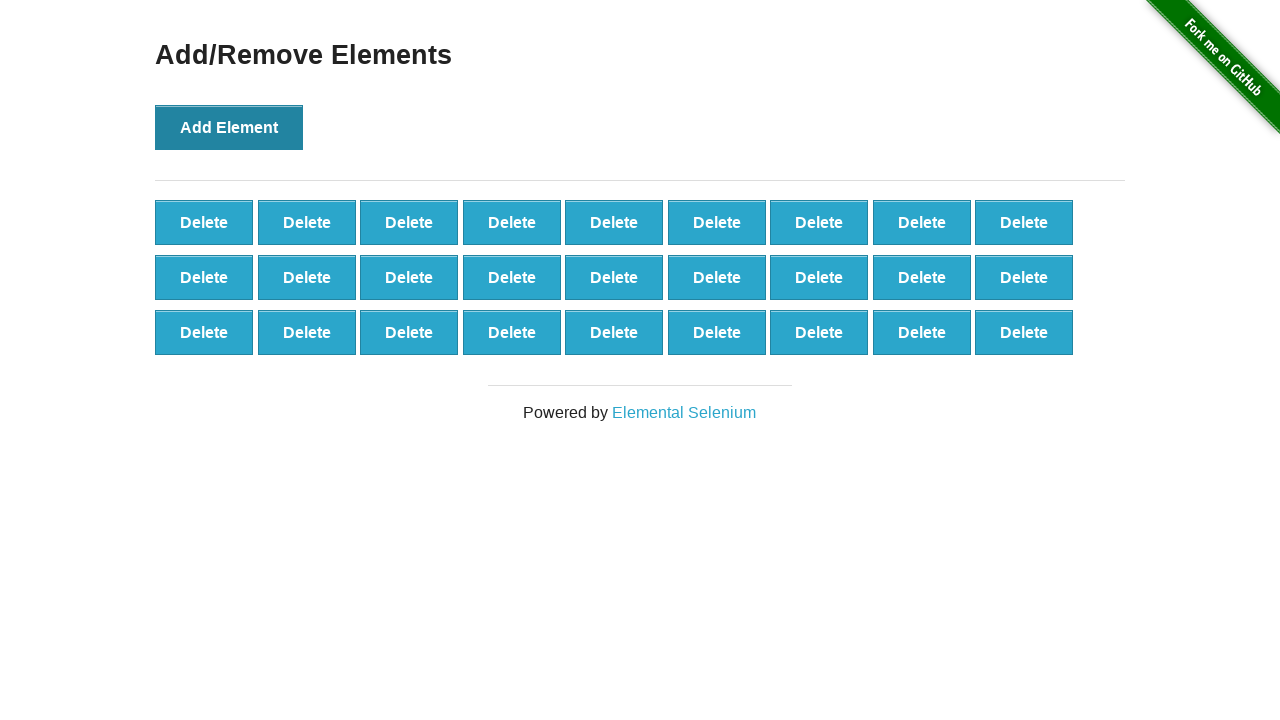

Clicked Add Element button (click 28/100) at (229, 127) on button[onclick='addElement()']
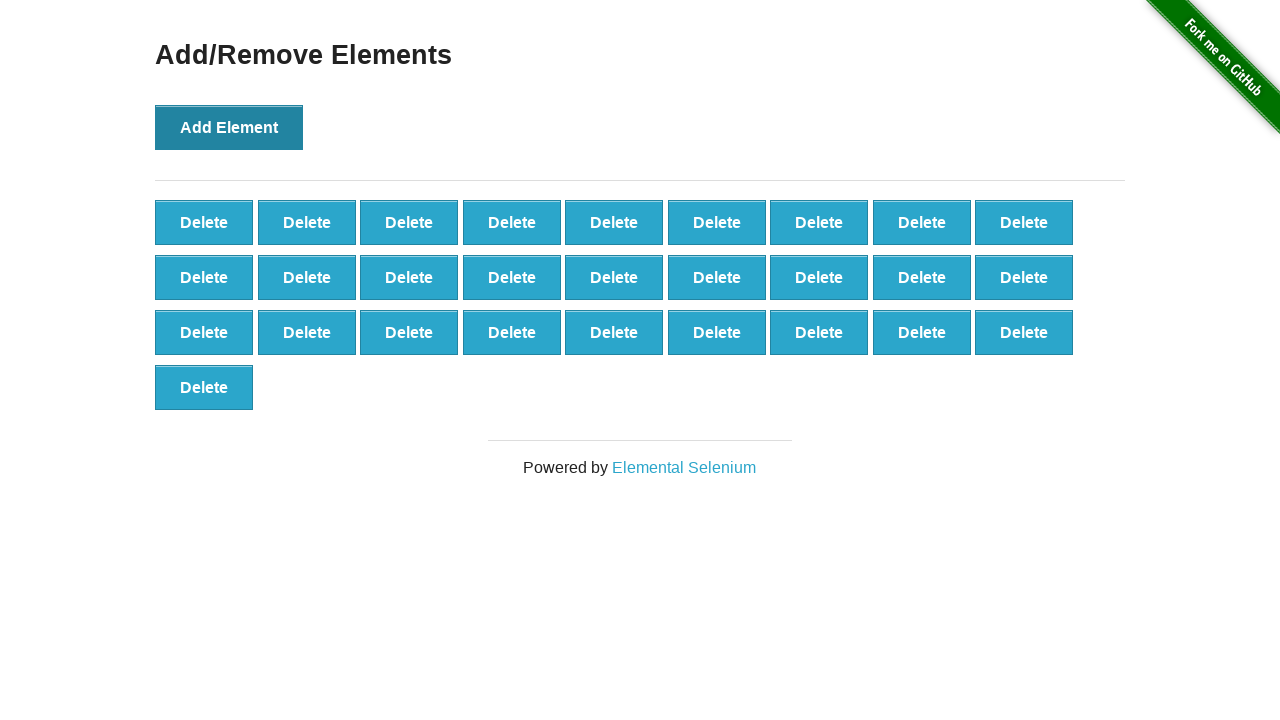

Waited 500ms after adding element 28
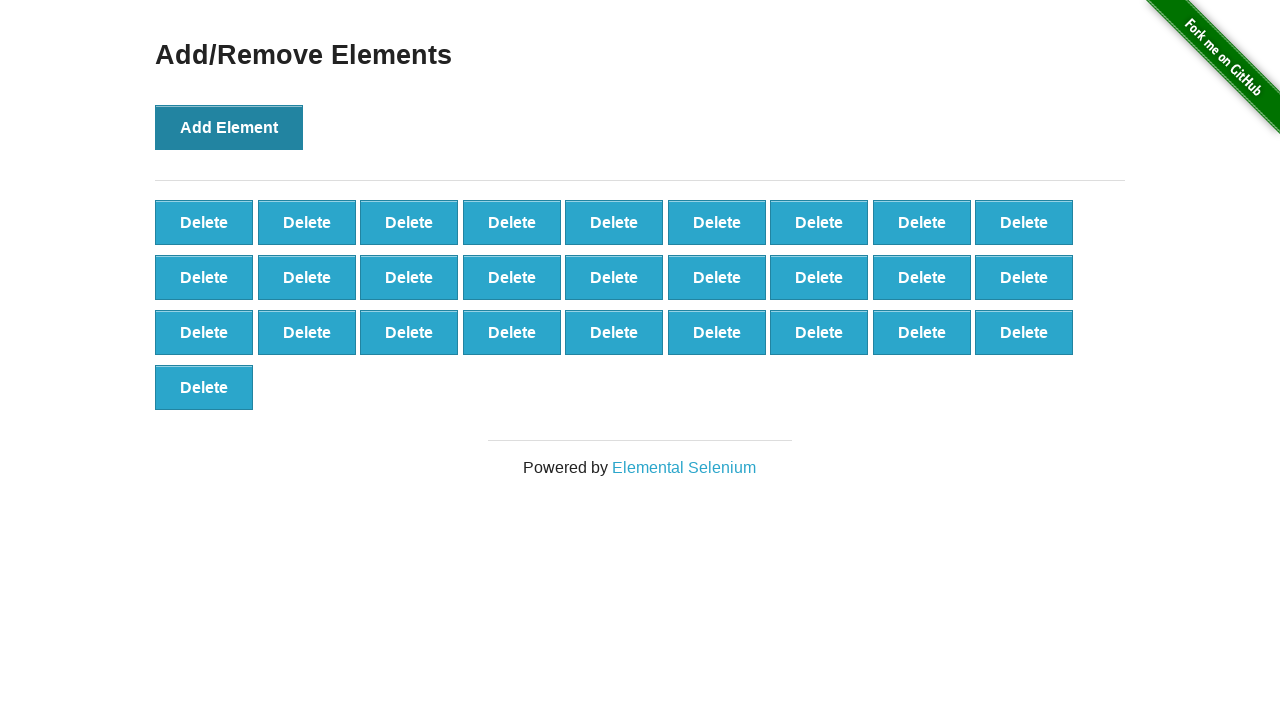

Clicked Add Element button (click 29/100) at (229, 127) on button[onclick='addElement()']
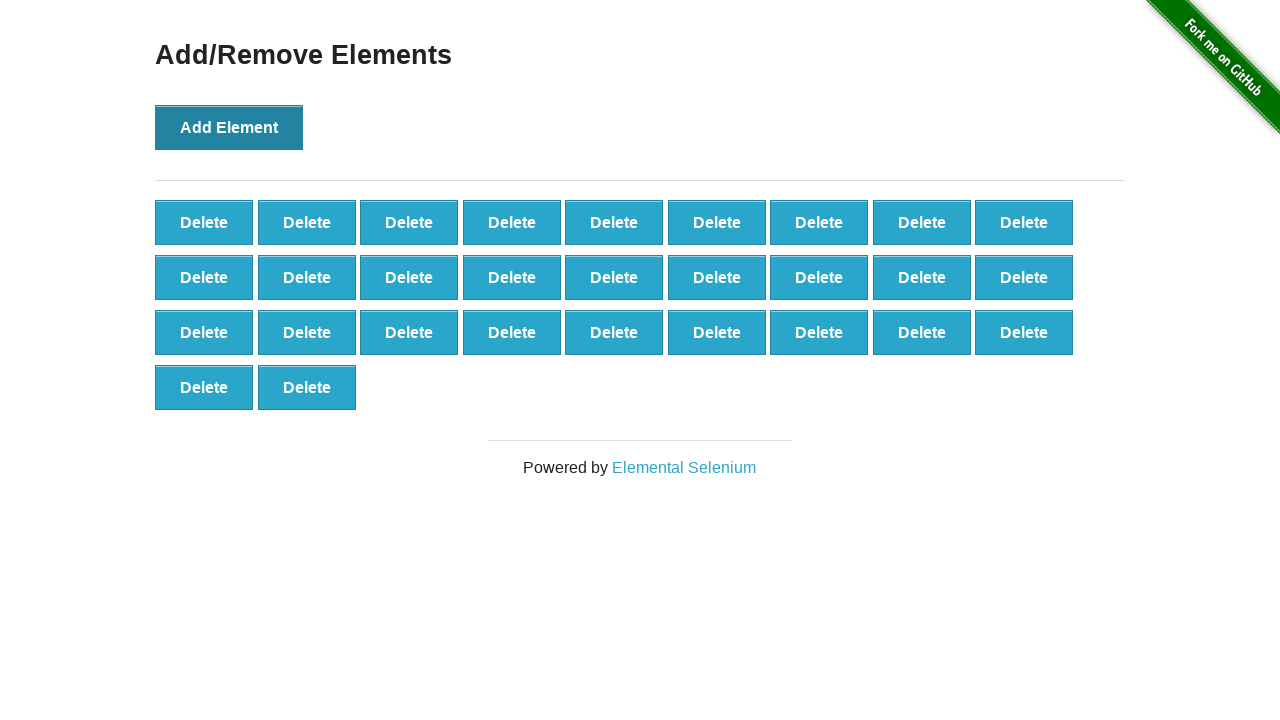

Waited 500ms after adding element 29
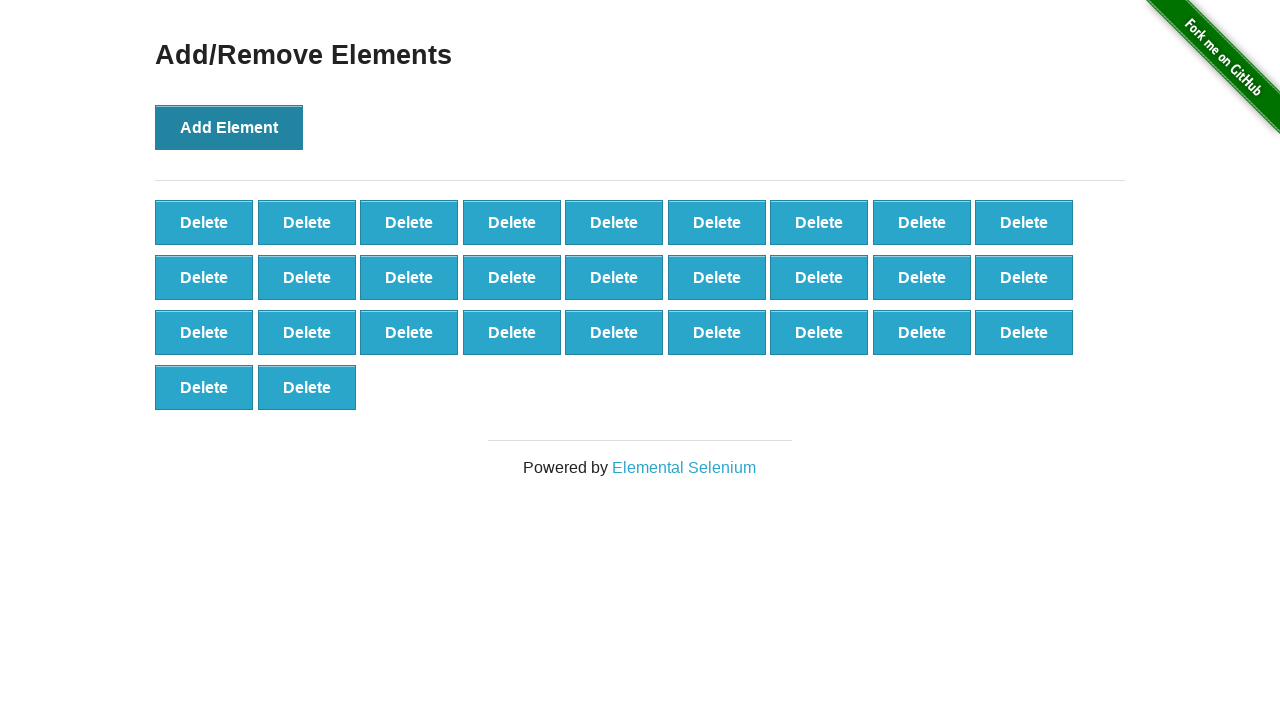

Clicked Add Element button (click 30/100) at (229, 127) on button[onclick='addElement()']
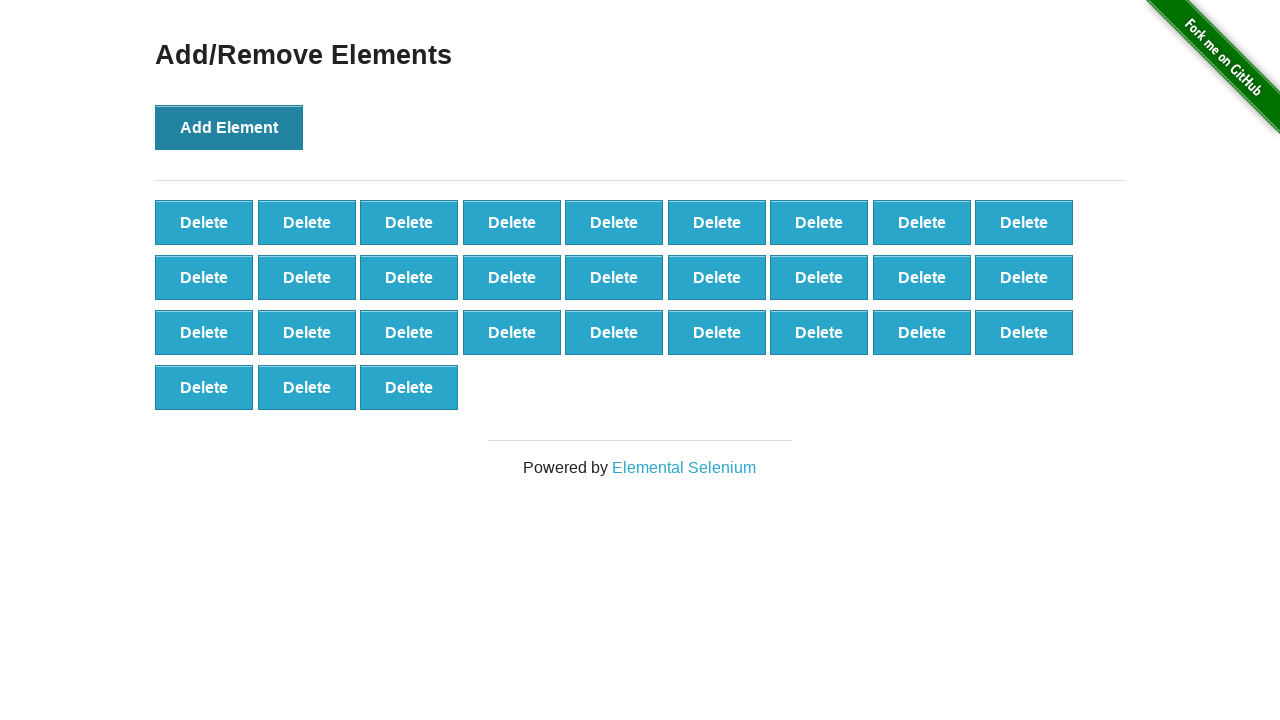

Waited 500ms after adding element 30
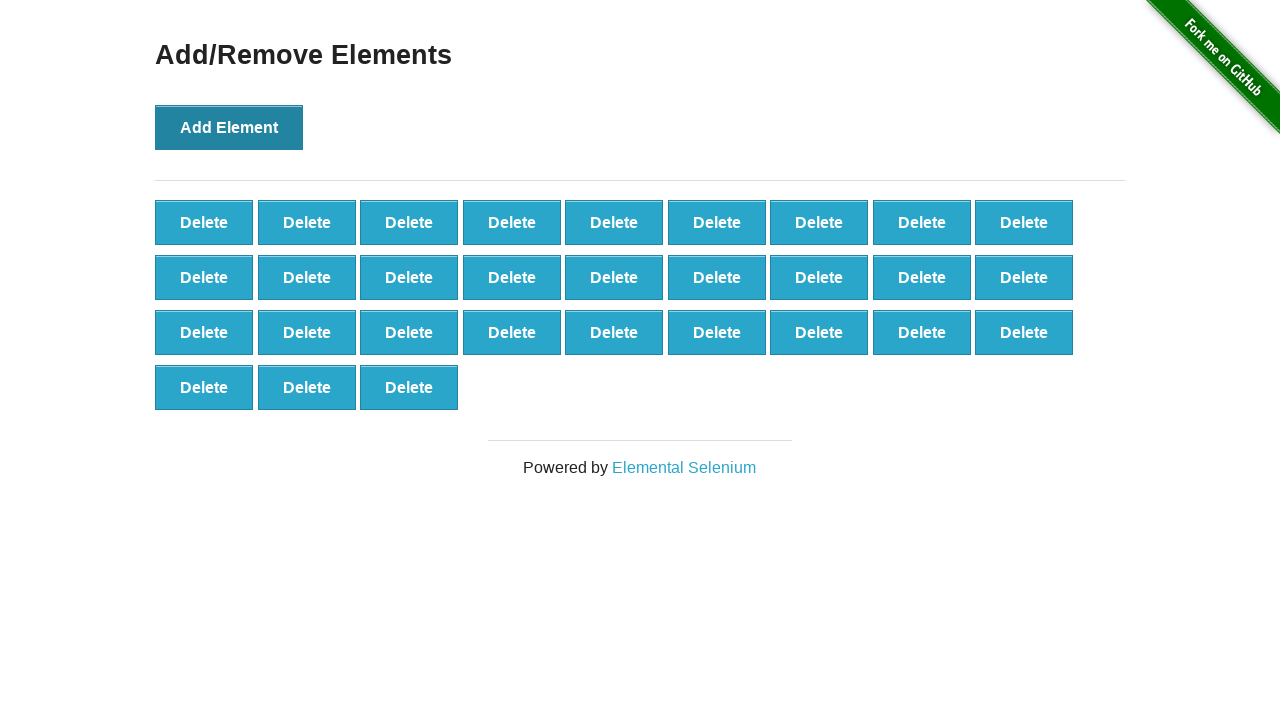

Clicked Add Element button (click 31/100) at (229, 127) on button[onclick='addElement()']
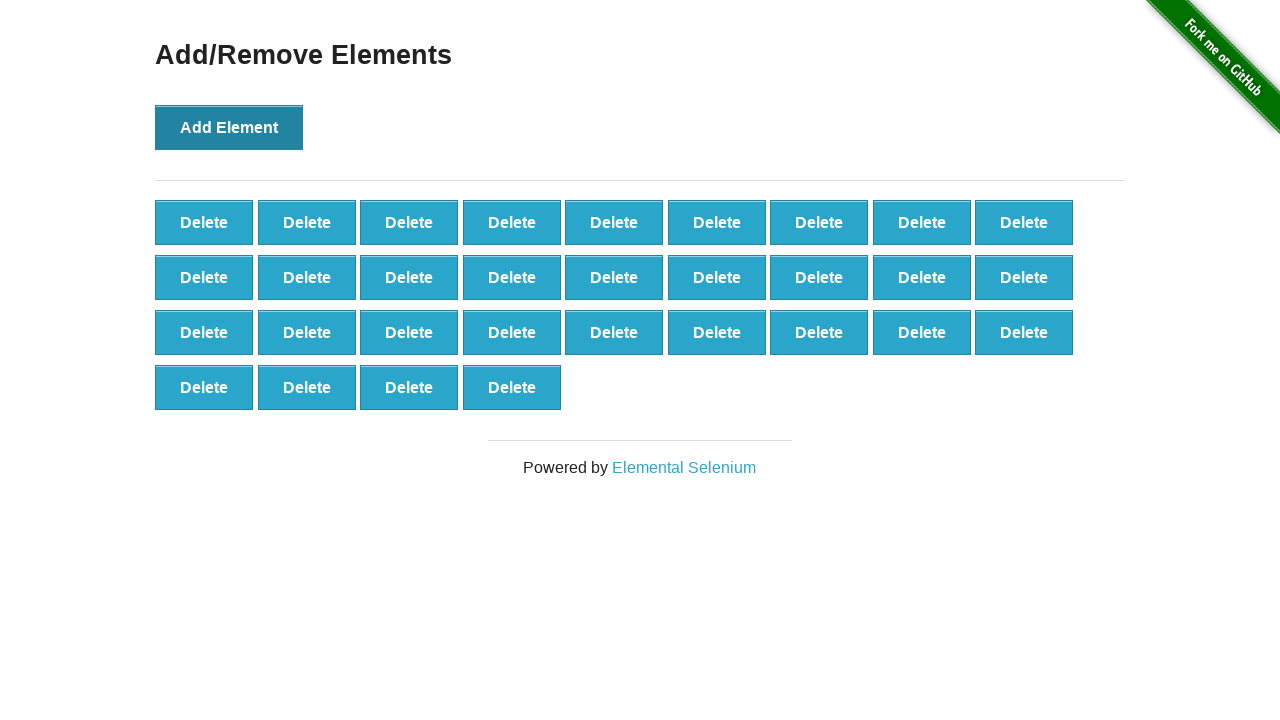

Waited 500ms after adding element 31
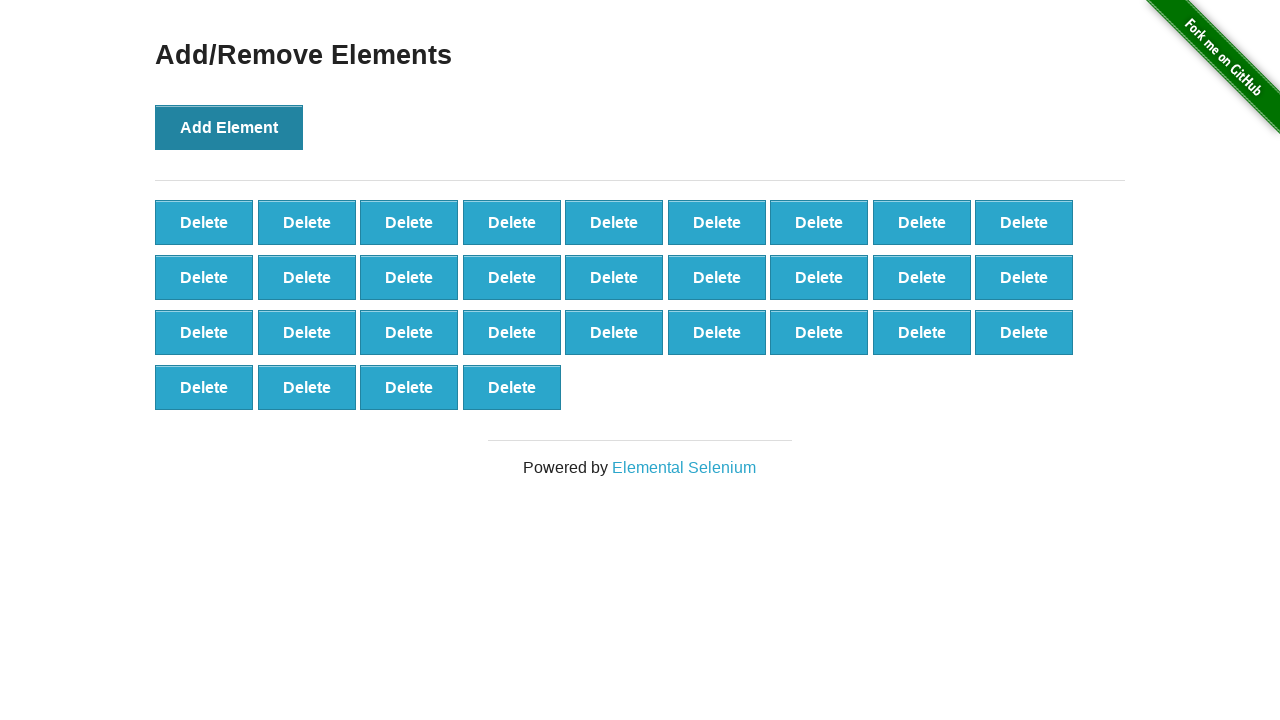

Clicked Add Element button (click 32/100) at (229, 127) on button[onclick='addElement()']
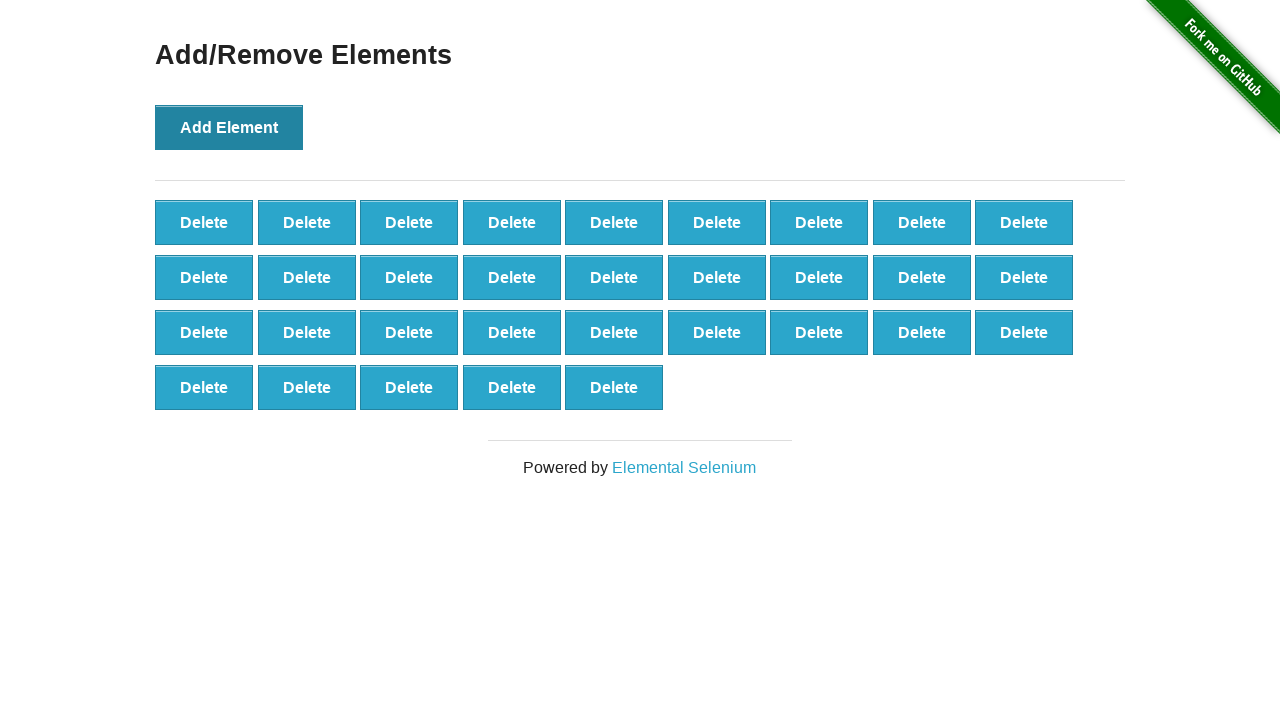

Waited 500ms after adding element 32
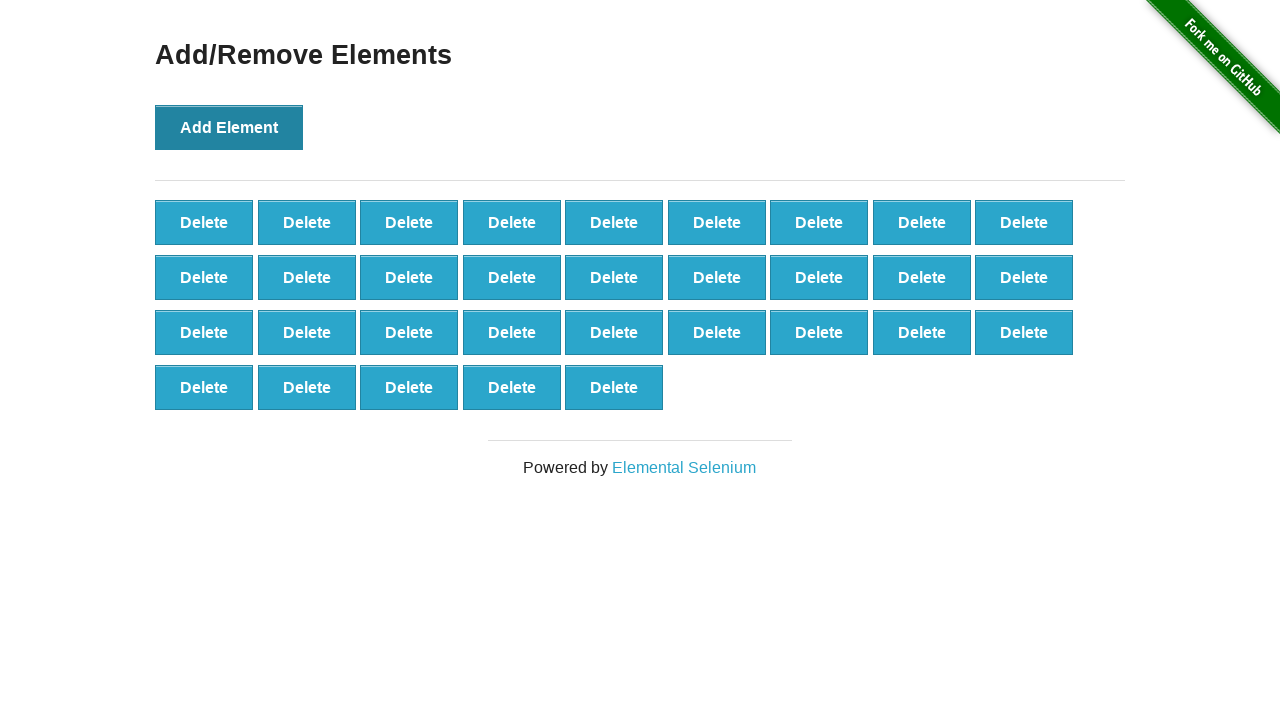

Clicked Add Element button (click 33/100) at (229, 127) on button[onclick='addElement()']
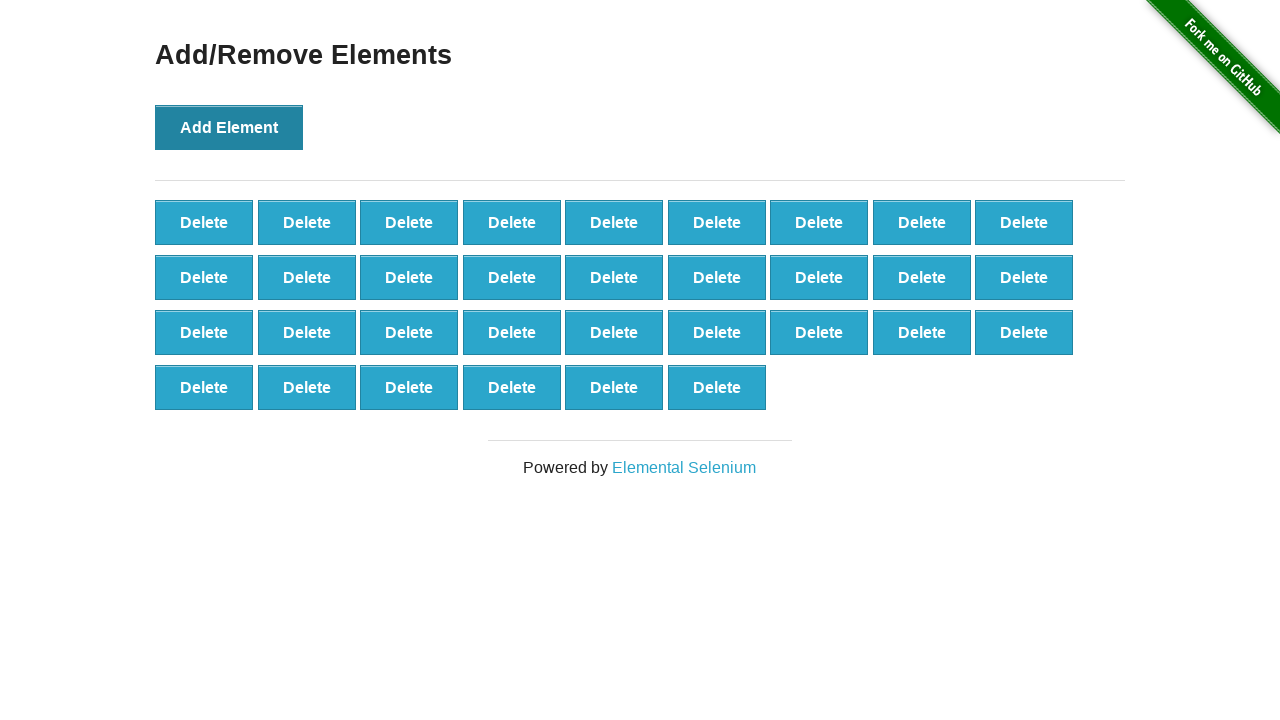

Waited 500ms after adding element 33
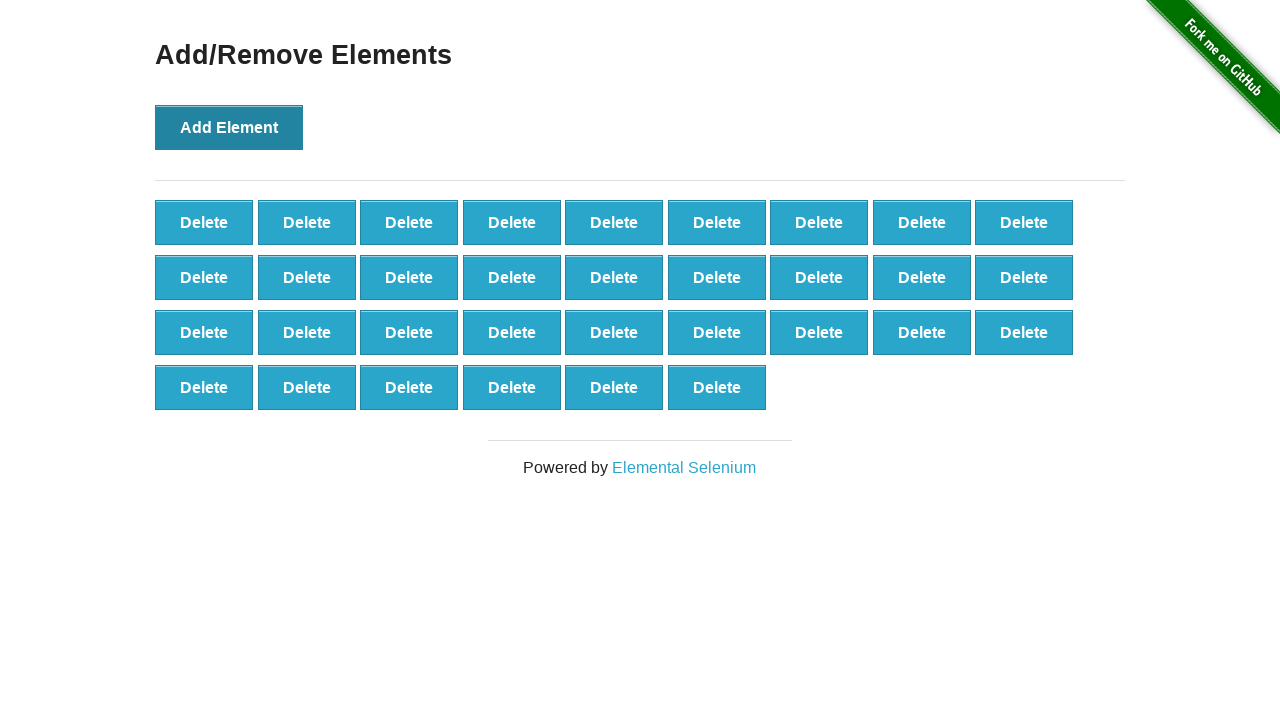

Clicked Add Element button (click 34/100) at (229, 127) on button[onclick='addElement()']
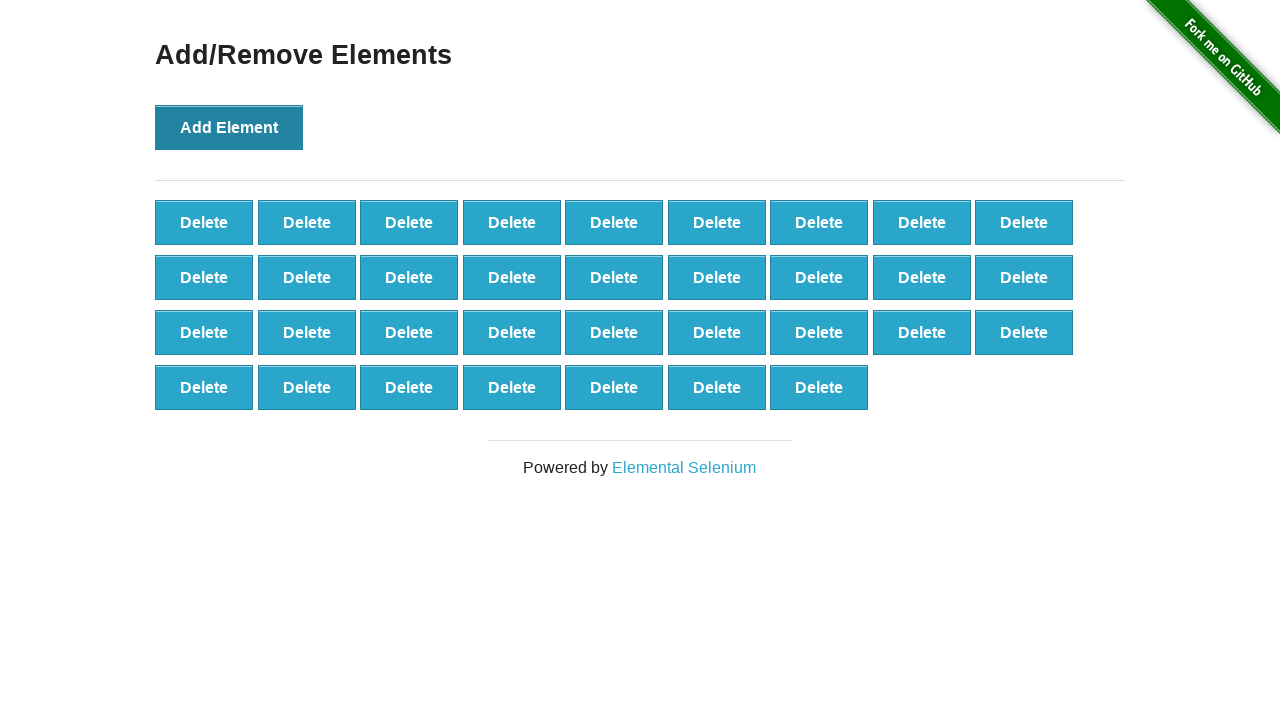

Waited 500ms after adding element 34
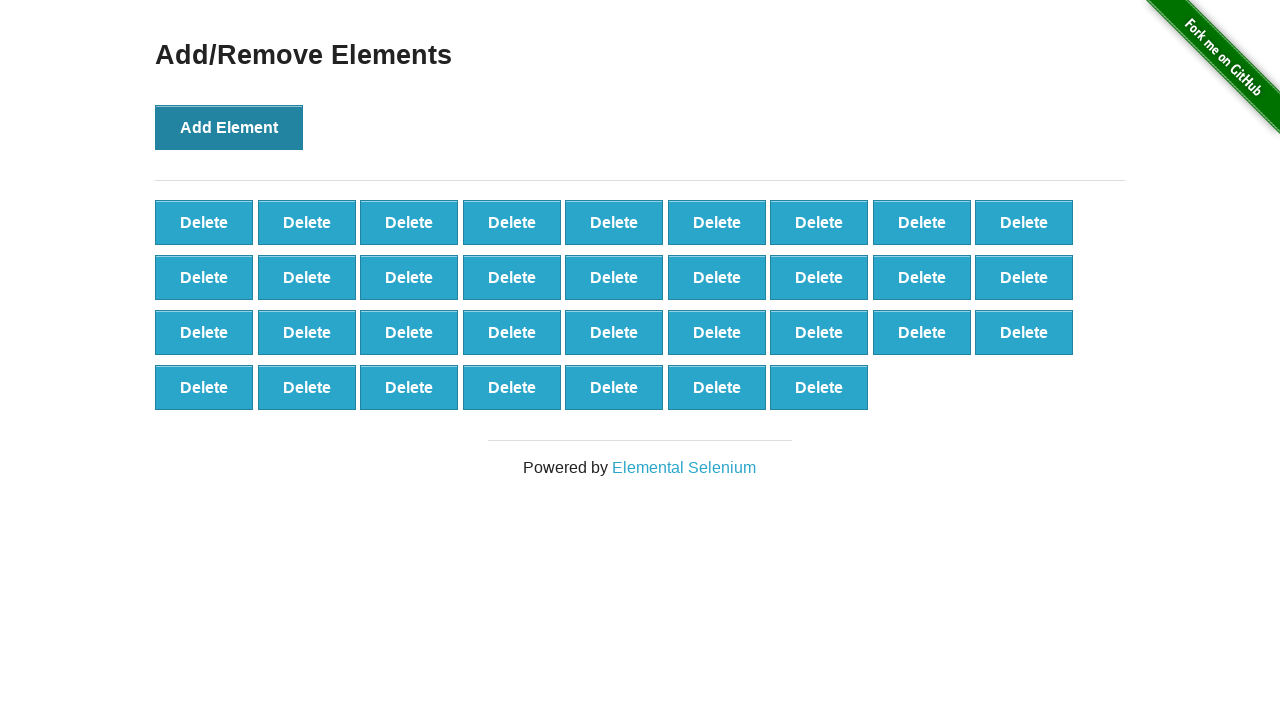

Clicked Add Element button (click 35/100) at (229, 127) on button[onclick='addElement()']
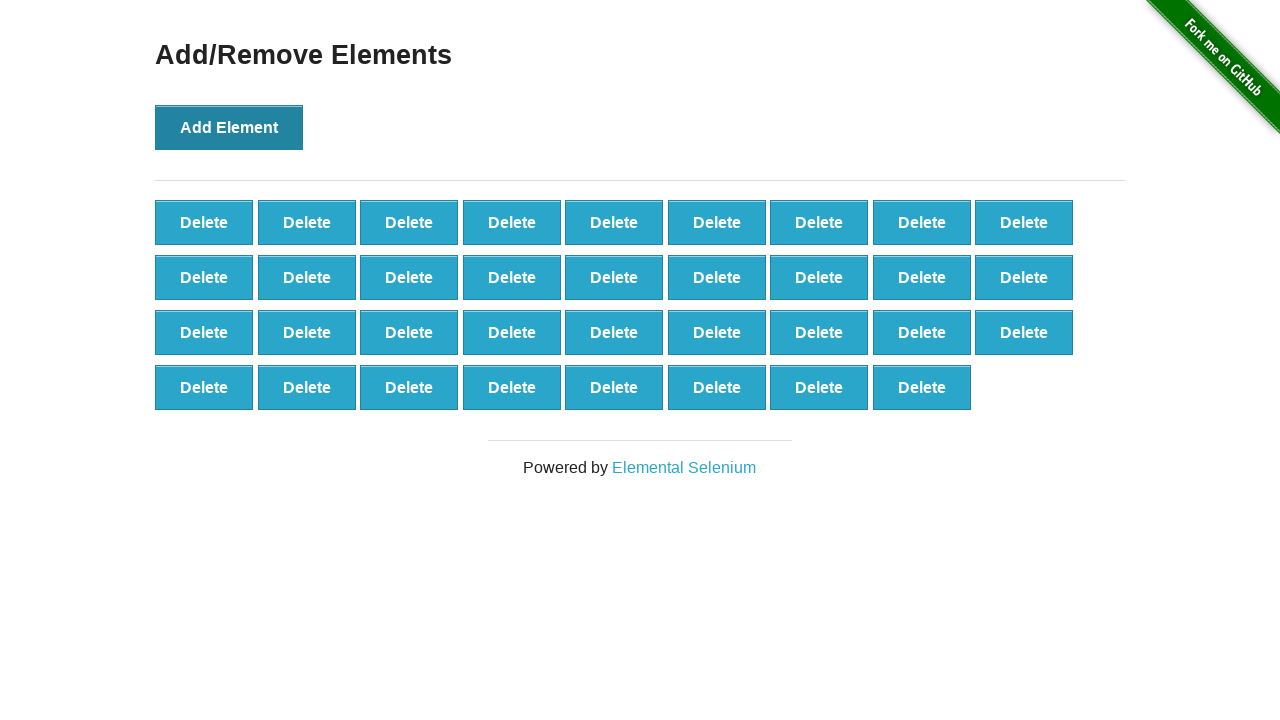

Waited 500ms after adding element 35
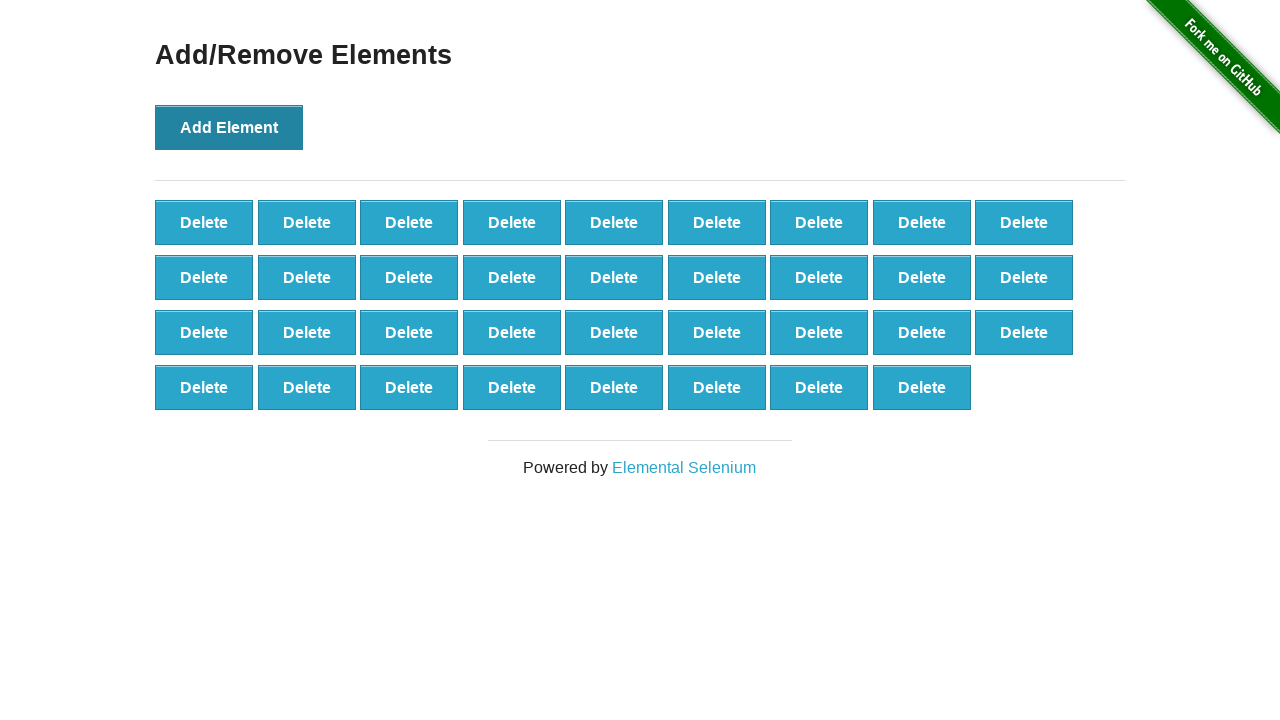

Clicked Add Element button (click 36/100) at (229, 127) on button[onclick='addElement()']
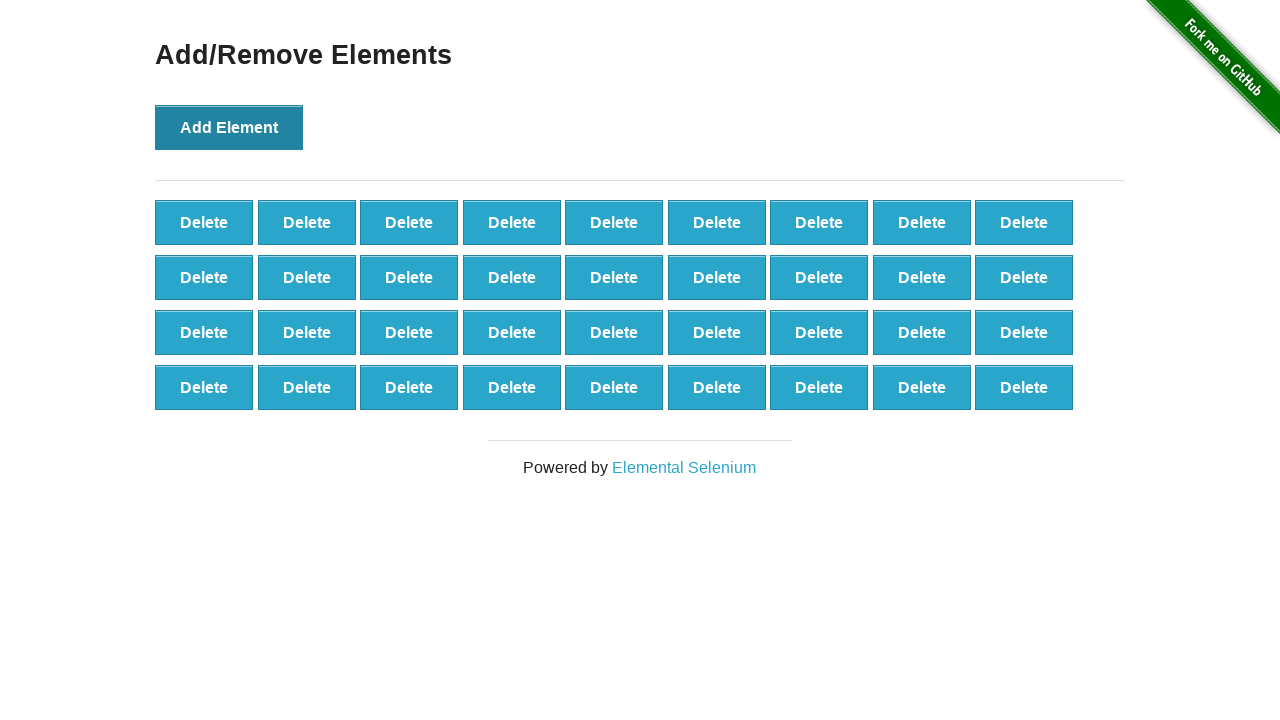

Waited 500ms after adding element 36
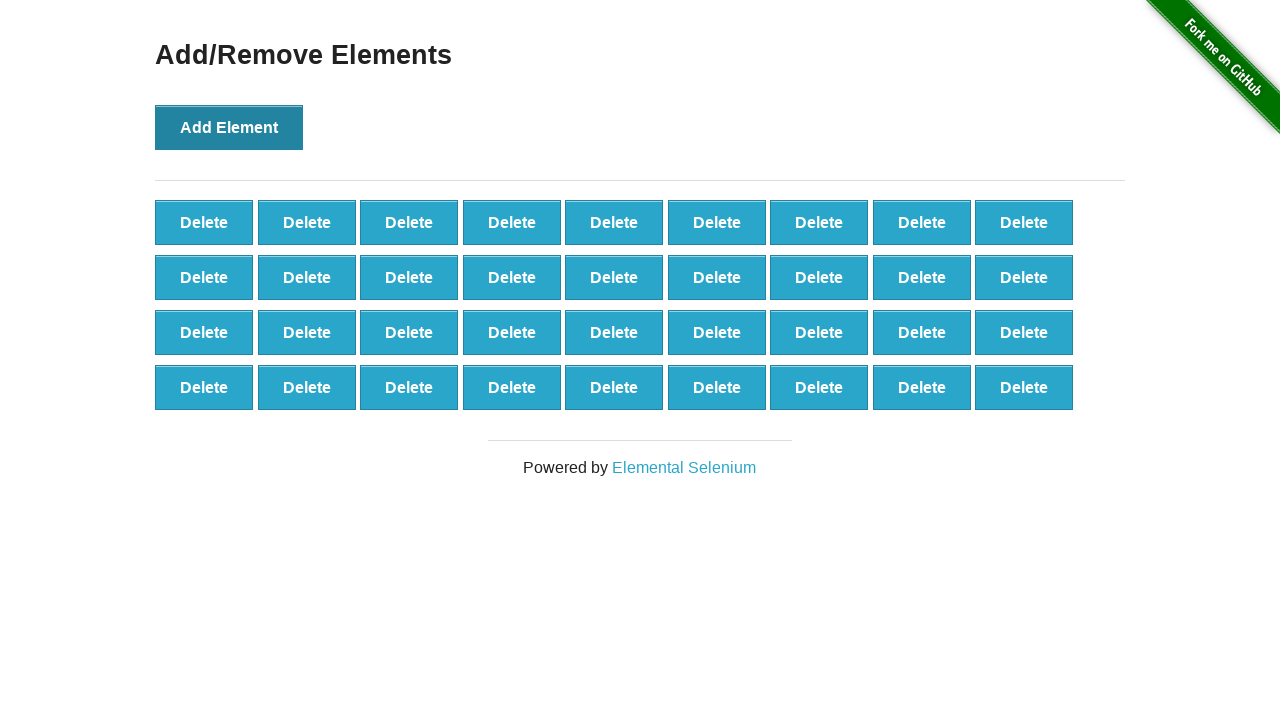

Clicked Add Element button (click 37/100) at (229, 127) on button[onclick='addElement()']
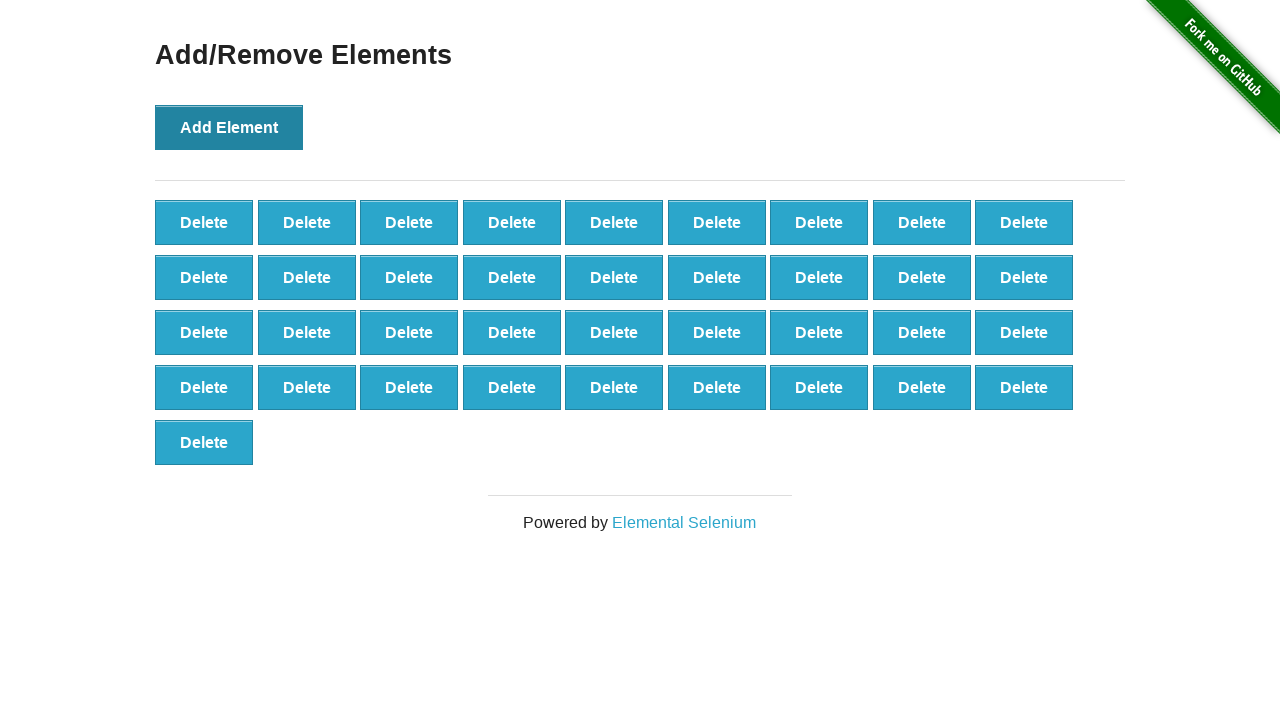

Waited 500ms after adding element 37
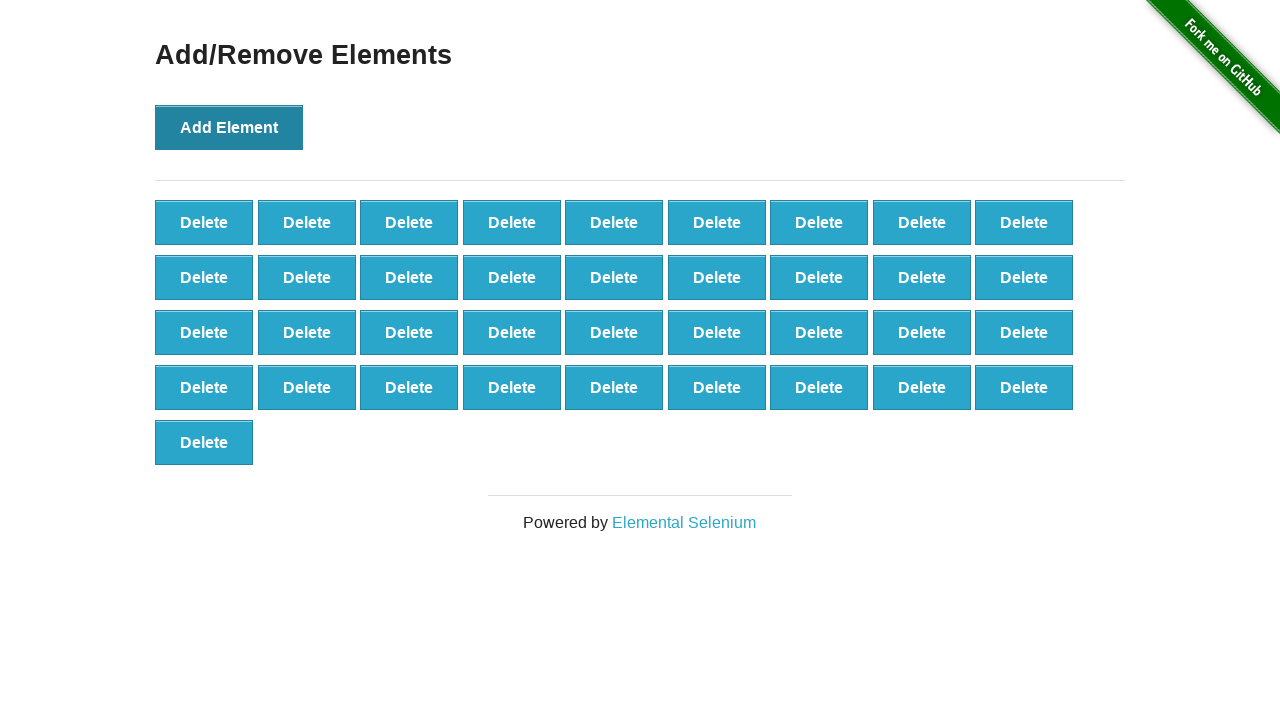

Clicked Add Element button (click 38/100) at (229, 127) on button[onclick='addElement()']
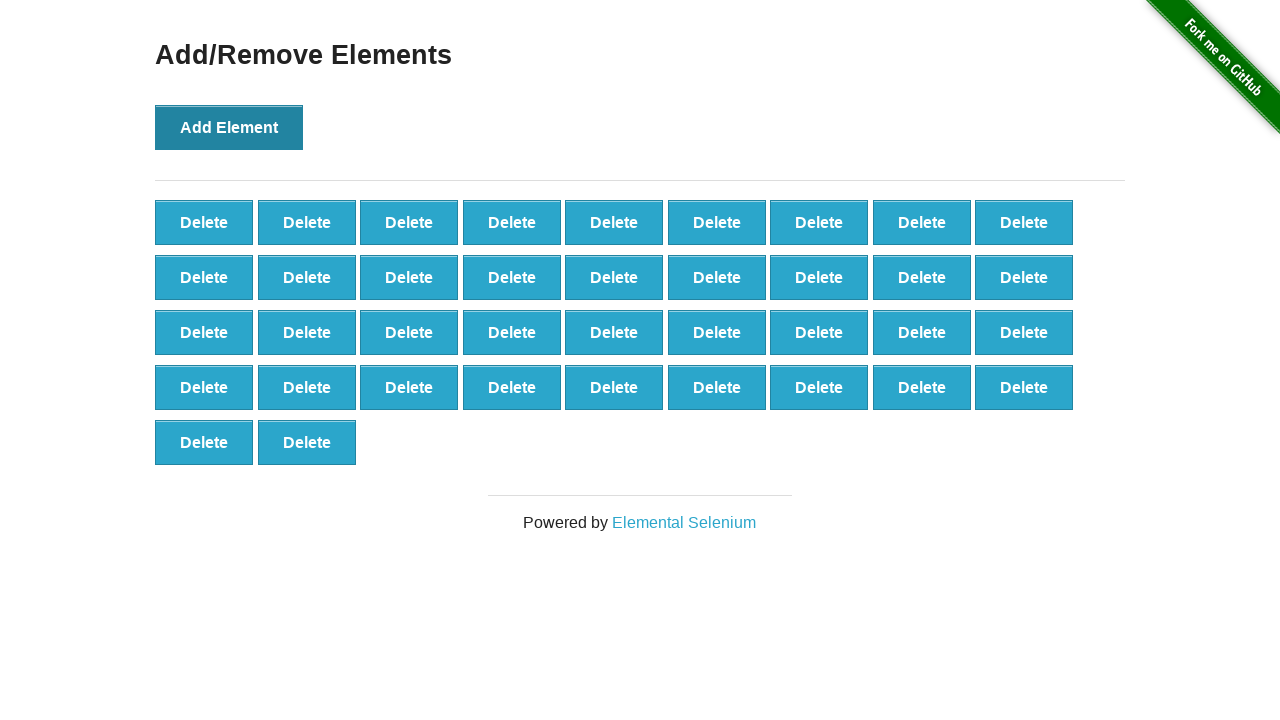

Waited 500ms after adding element 38
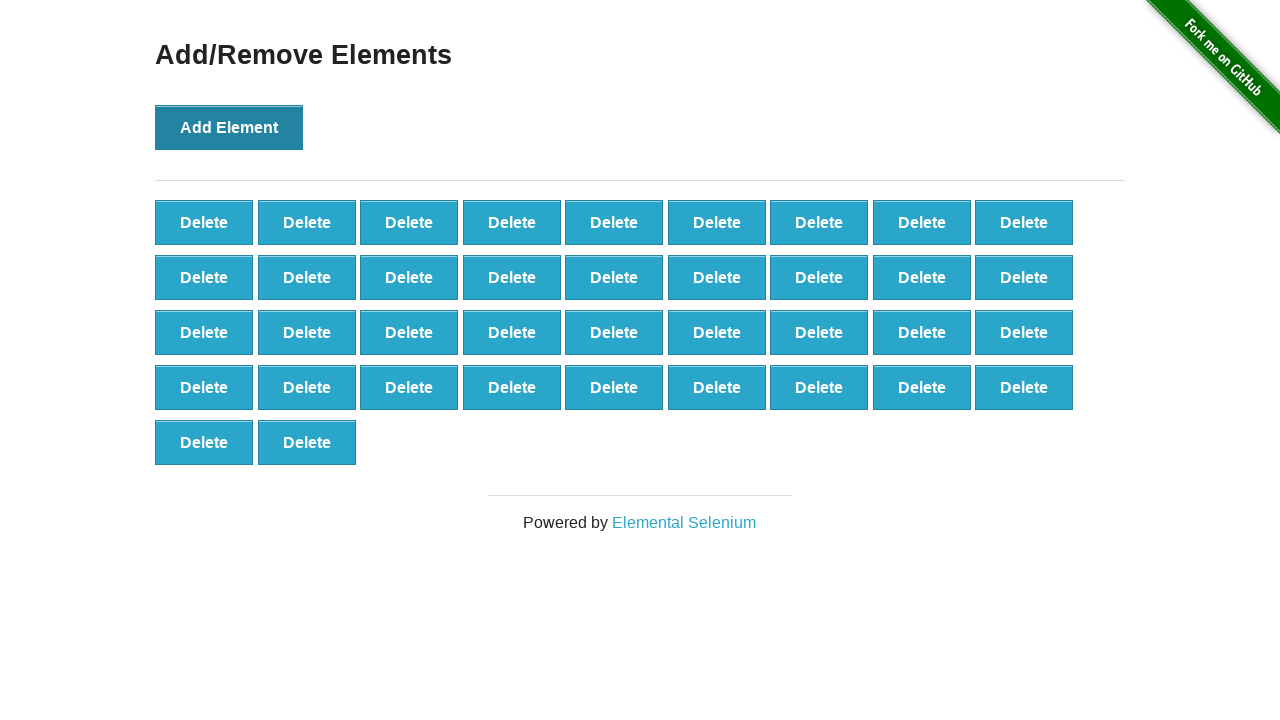

Clicked Add Element button (click 39/100) at (229, 127) on button[onclick='addElement()']
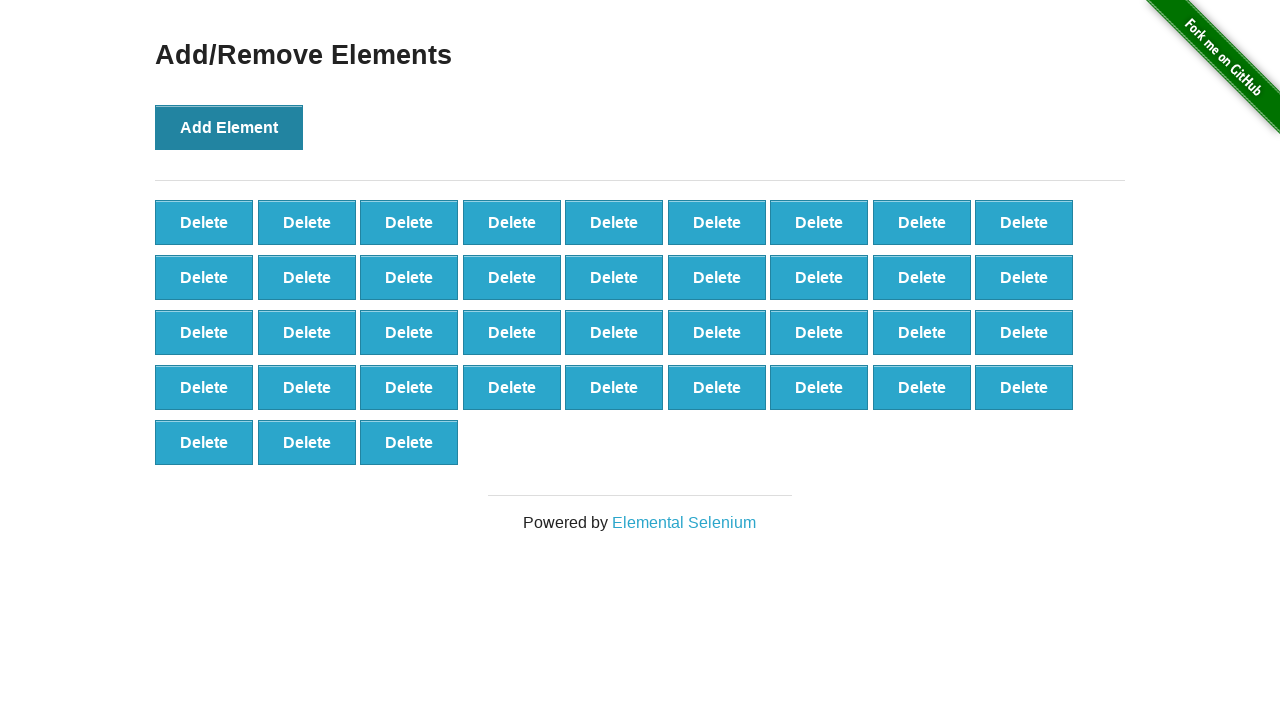

Waited 500ms after adding element 39
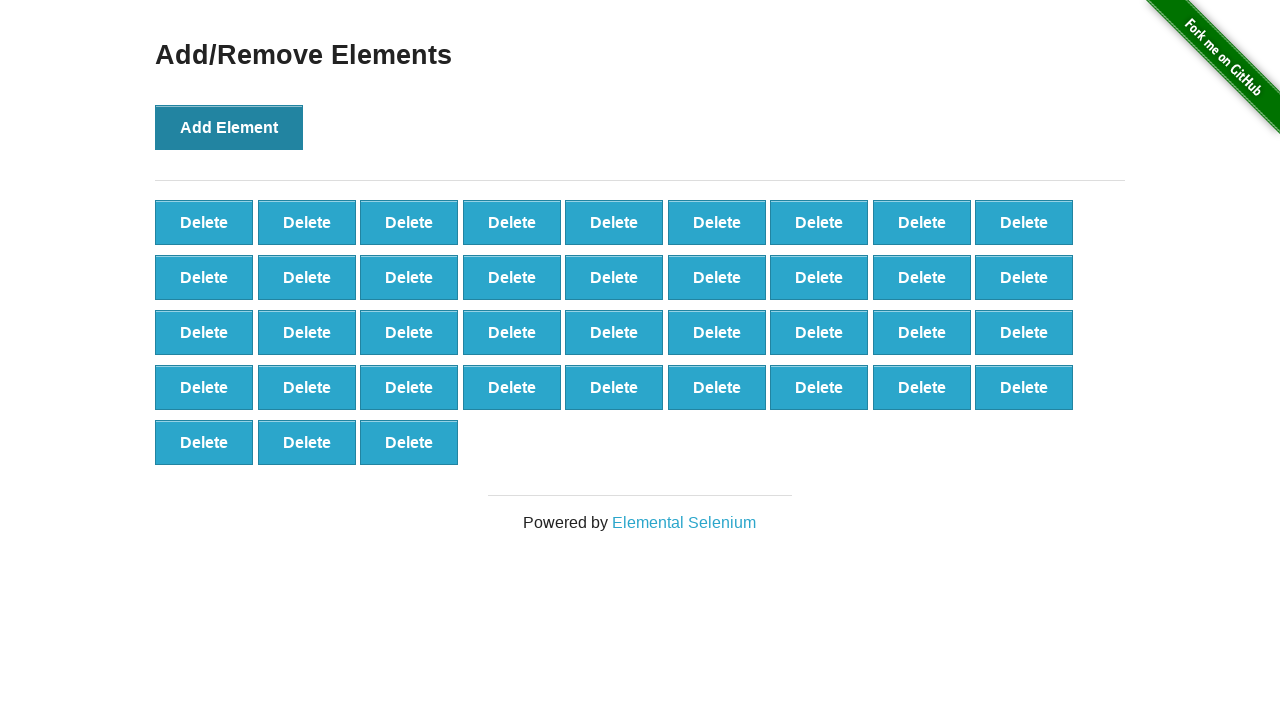

Clicked Add Element button (click 40/100) at (229, 127) on button[onclick='addElement()']
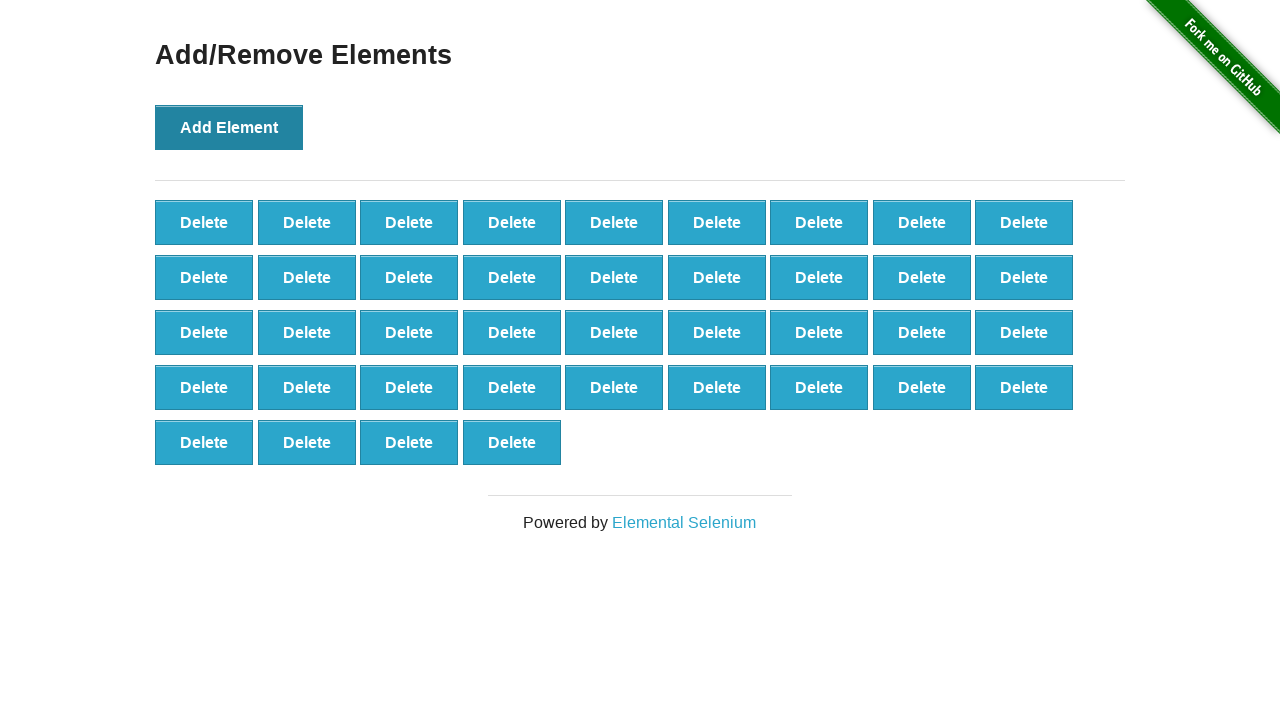

Waited 500ms after adding element 40
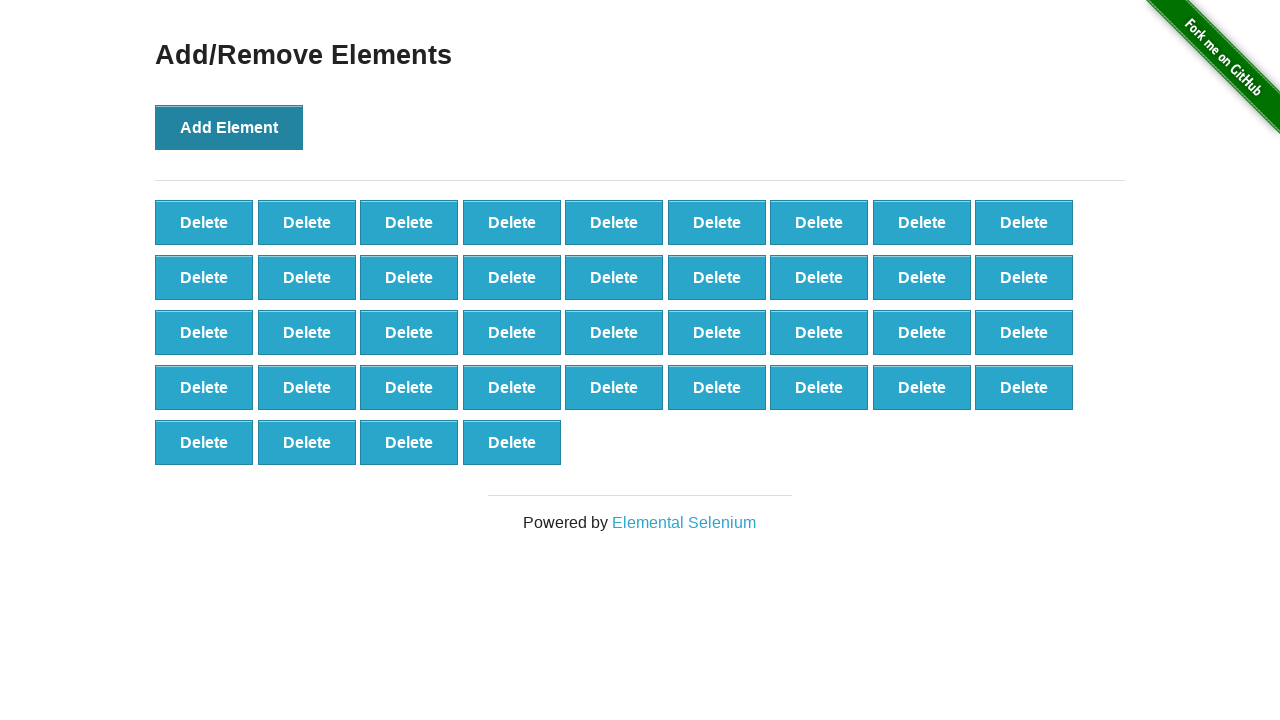

Clicked Add Element button (click 41/100) at (229, 127) on button[onclick='addElement()']
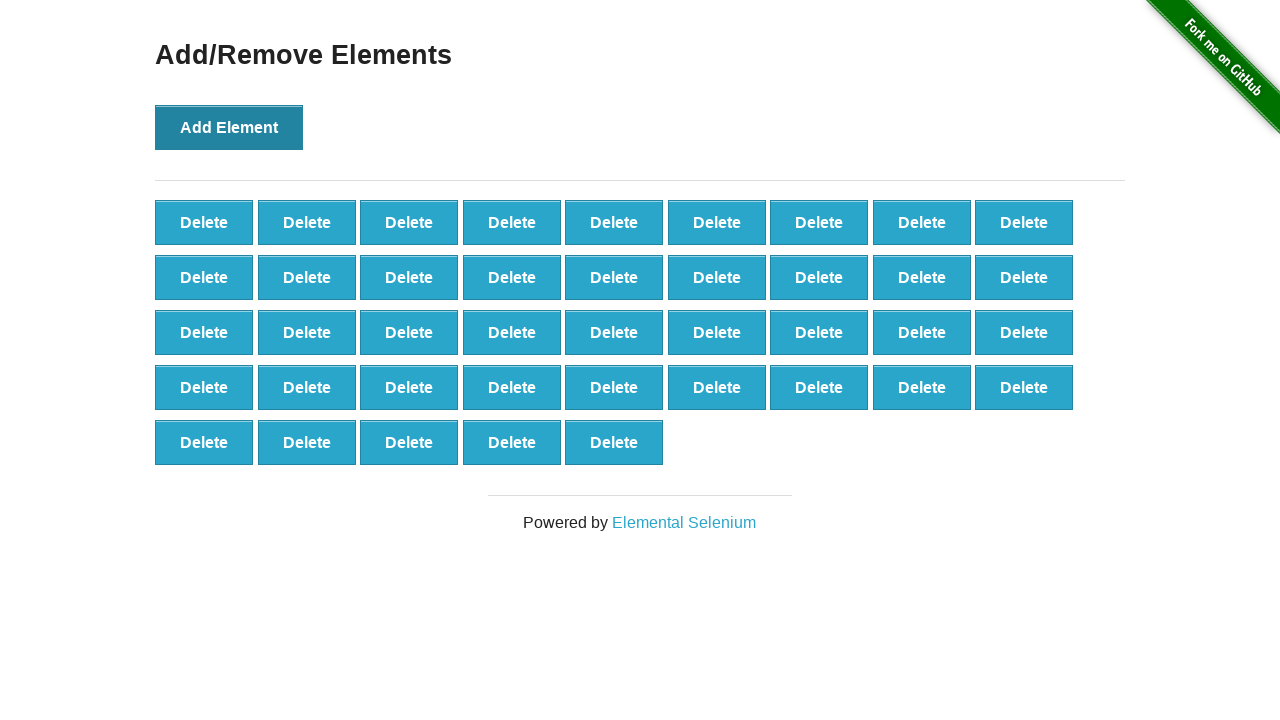

Waited 500ms after adding element 41
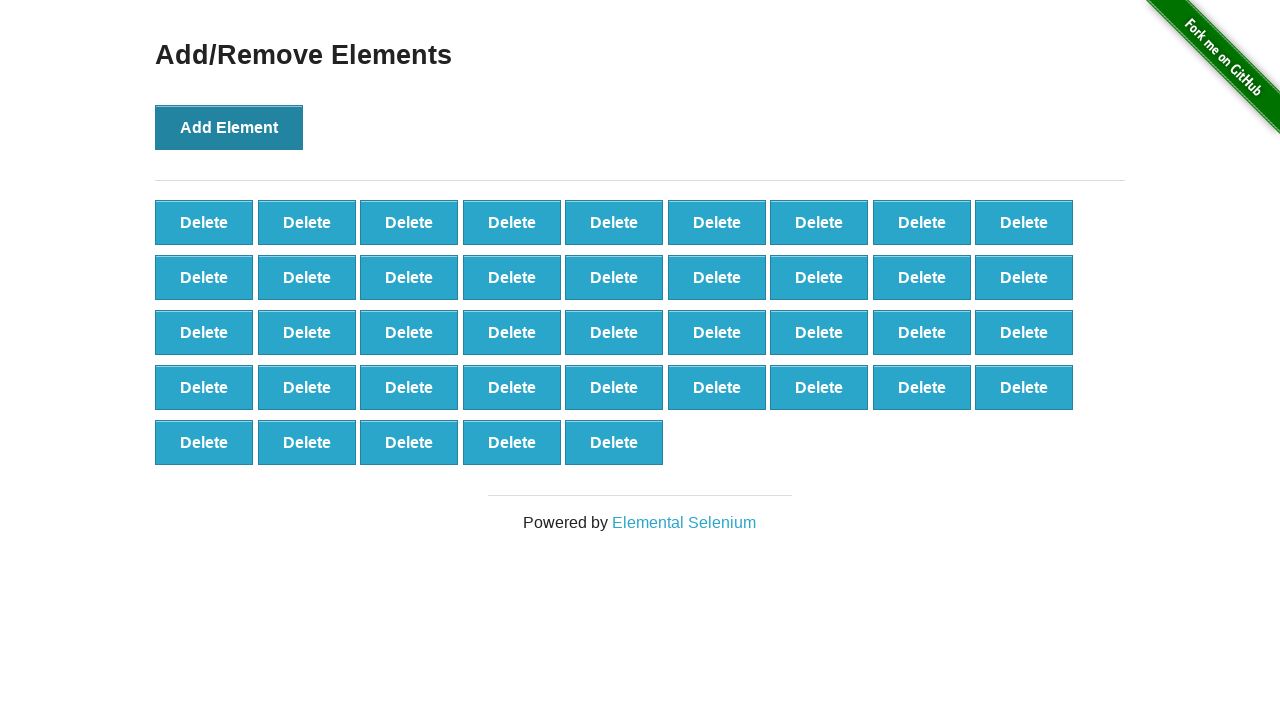

Clicked Add Element button (click 42/100) at (229, 127) on button[onclick='addElement()']
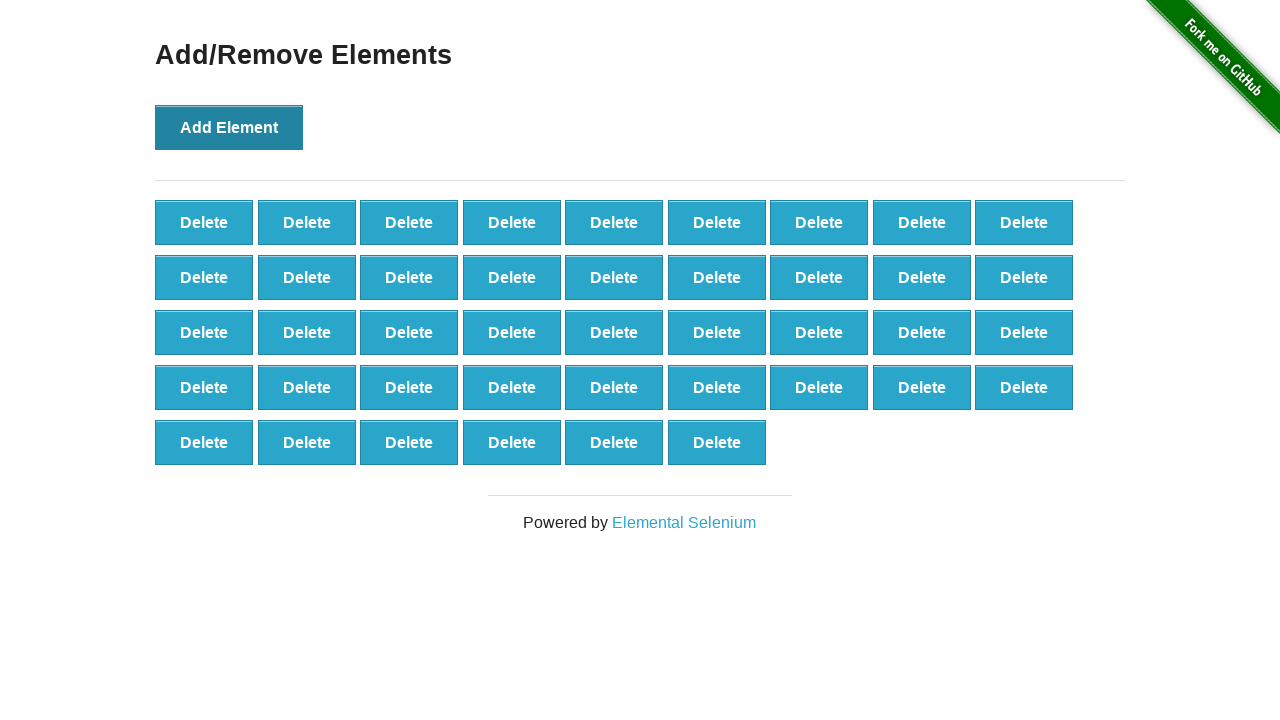

Waited 500ms after adding element 42
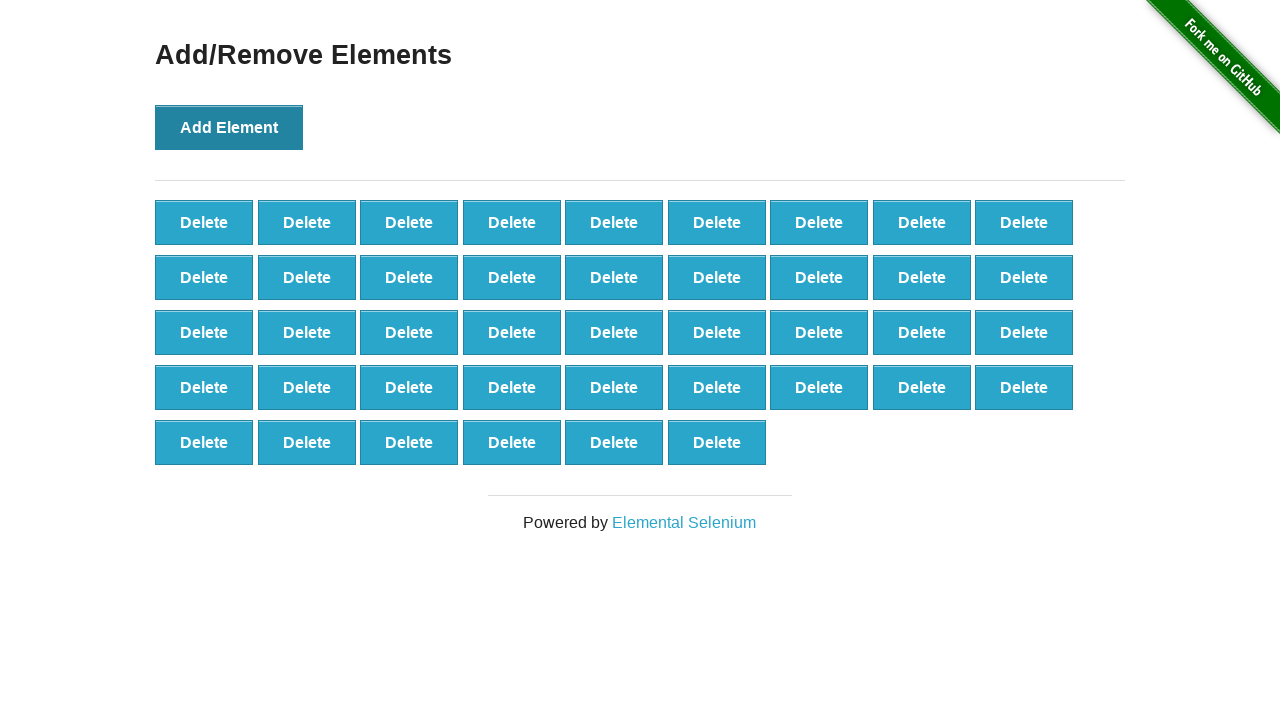

Clicked Add Element button (click 43/100) at (229, 127) on button[onclick='addElement()']
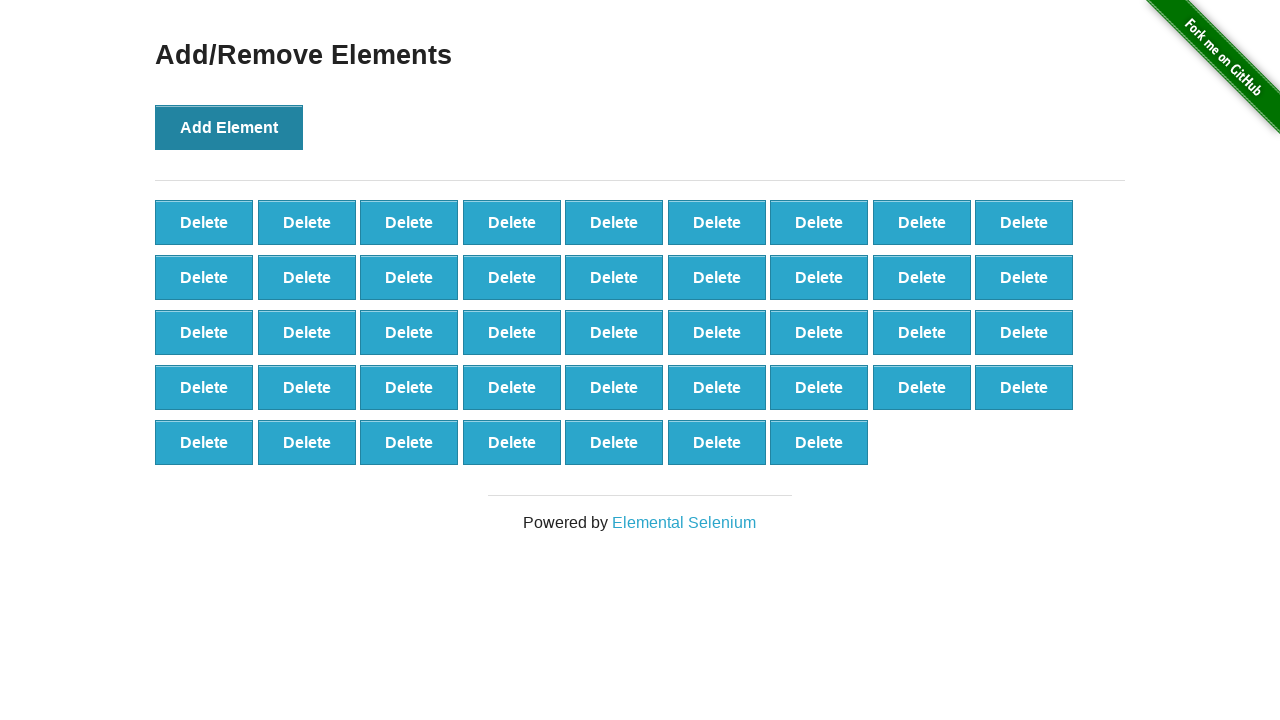

Waited 500ms after adding element 43
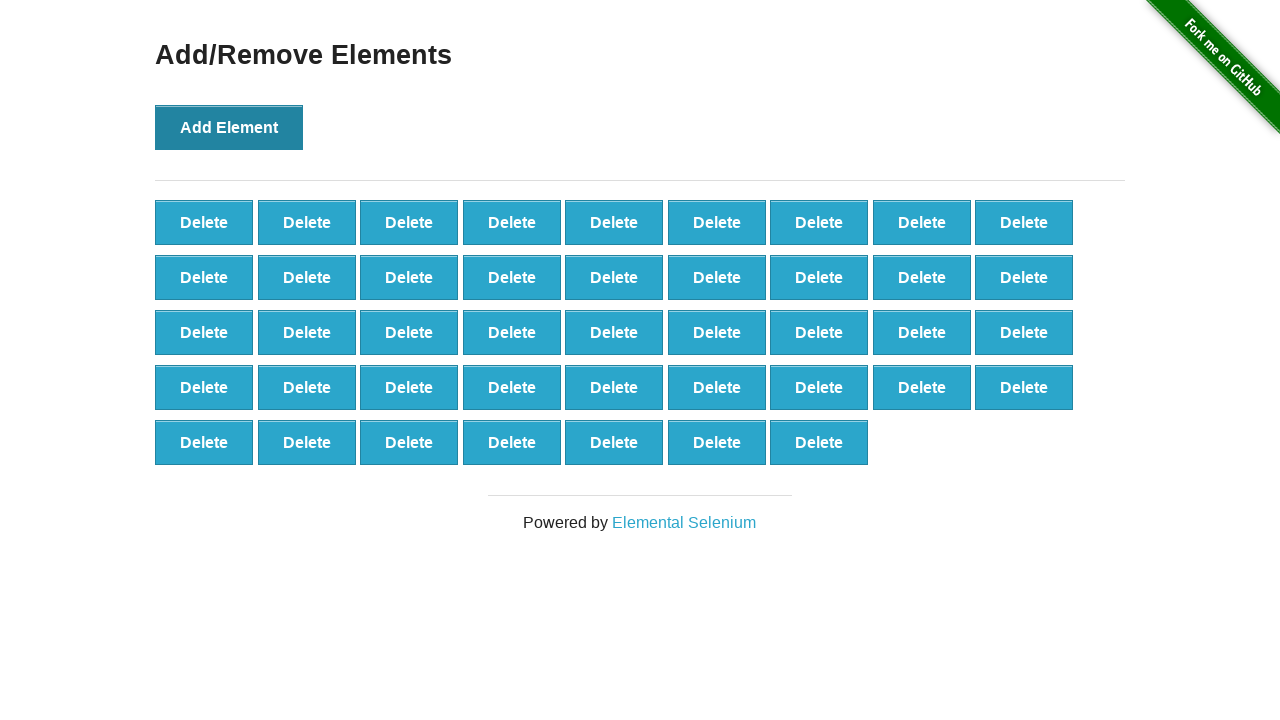

Clicked Add Element button (click 44/100) at (229, 127) on button[onclick='addElement()']
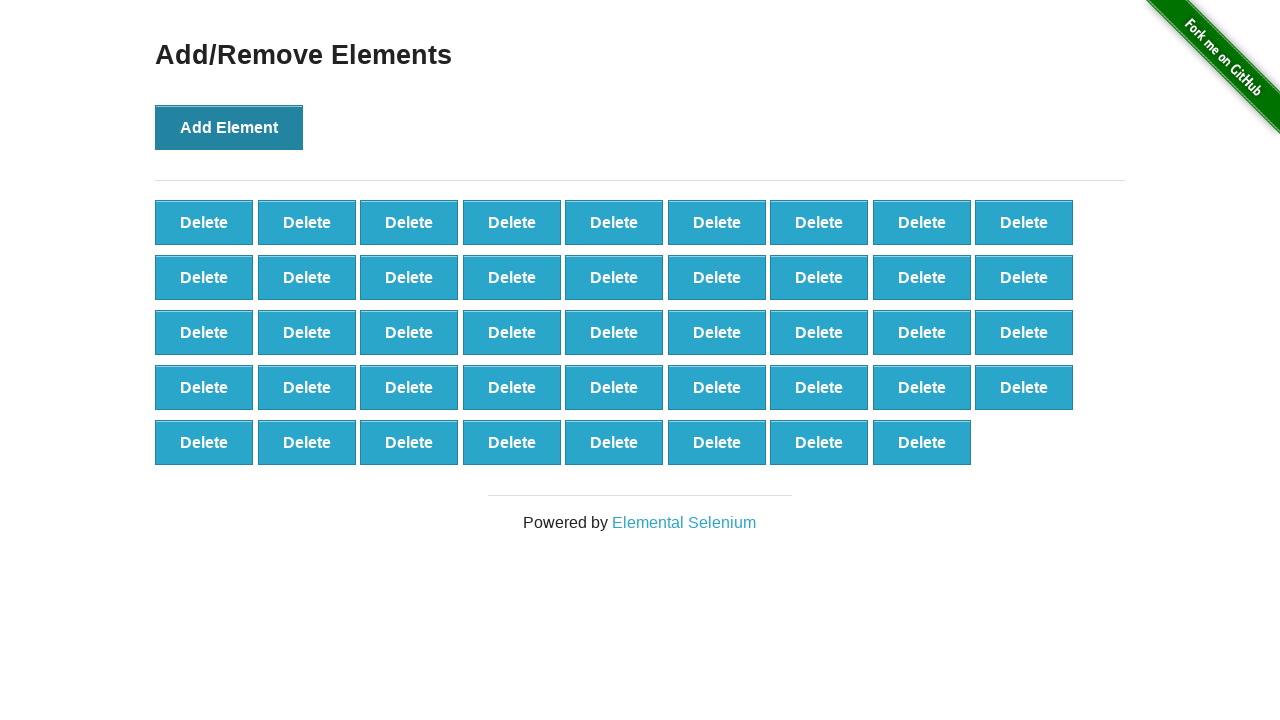

Waited 500ms after adding element 44
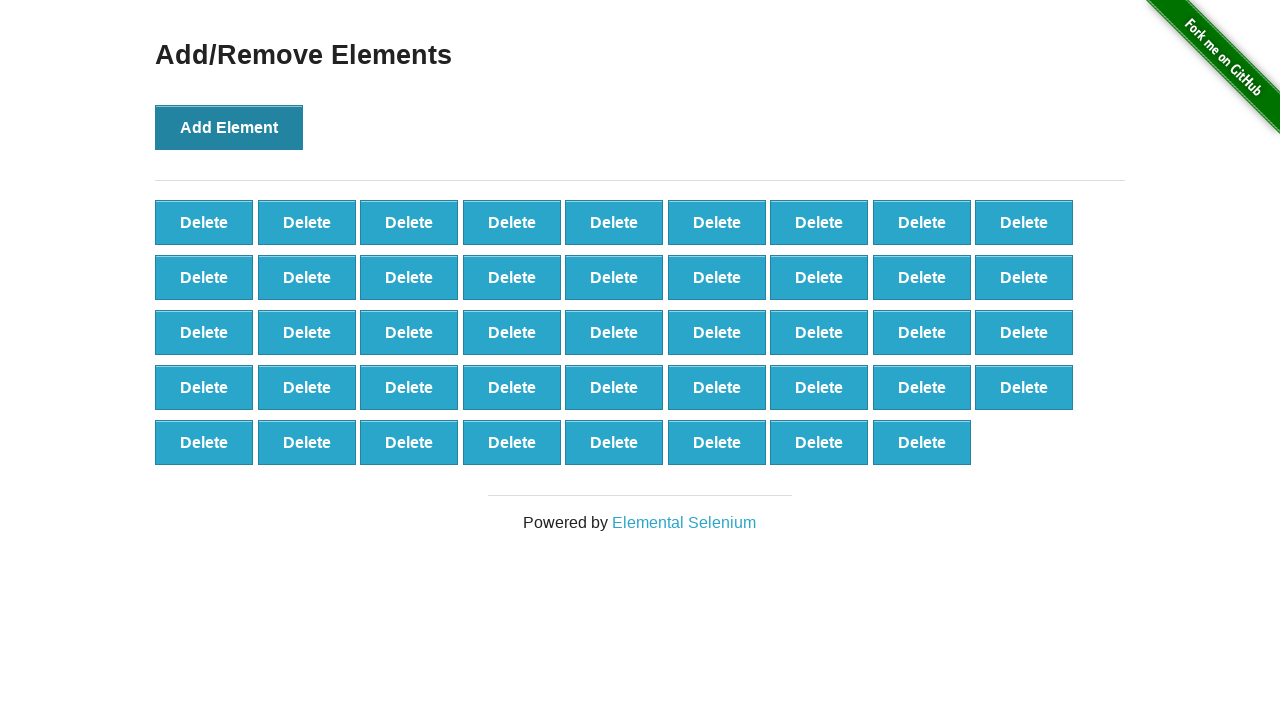

Clicked Add Element button (click 45/100) at (229, 127) on button[onclick='addElement()']
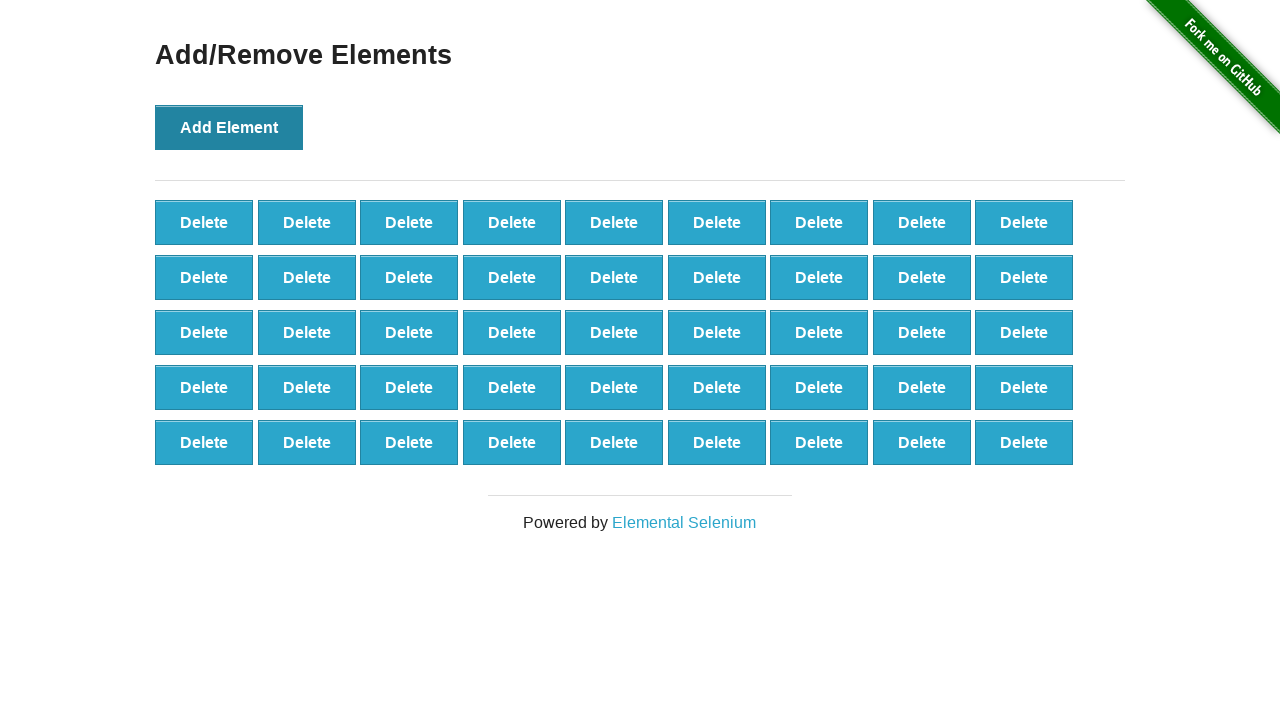

Waited 500ms after adding element 45
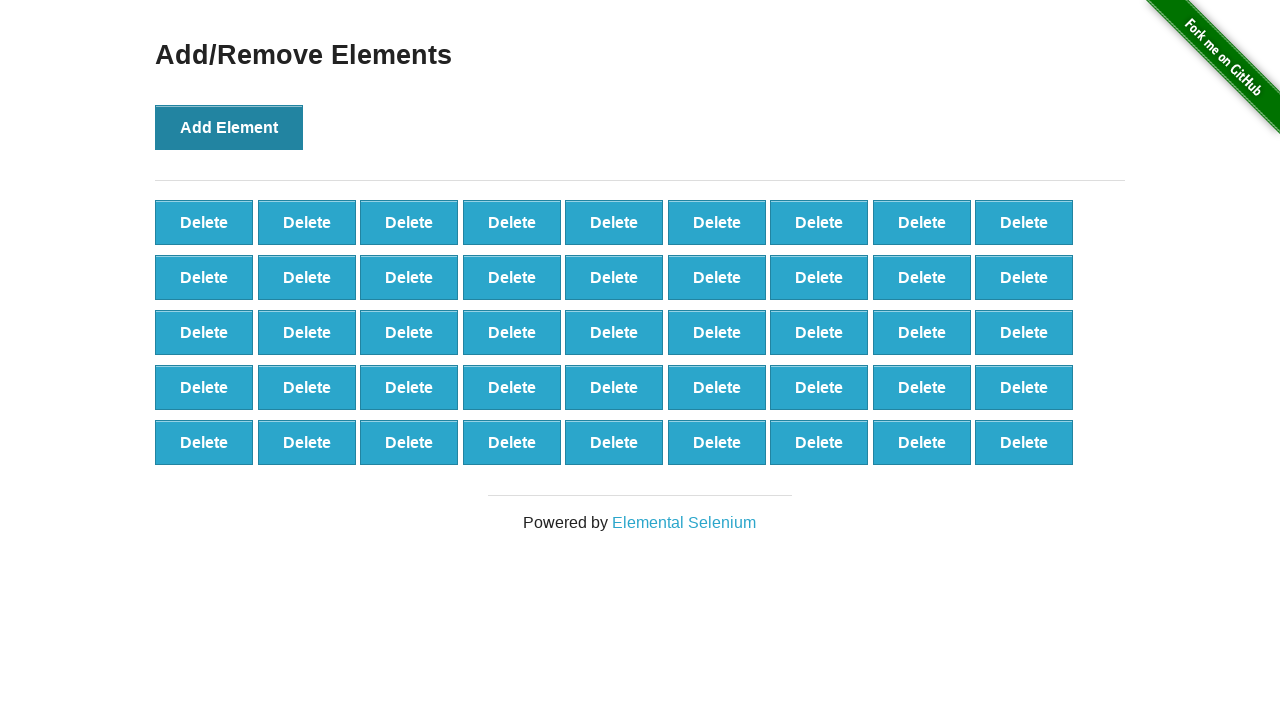

Clicked Add Element button (click 46/100) at (229, 127) on button[onclick='addElement()']
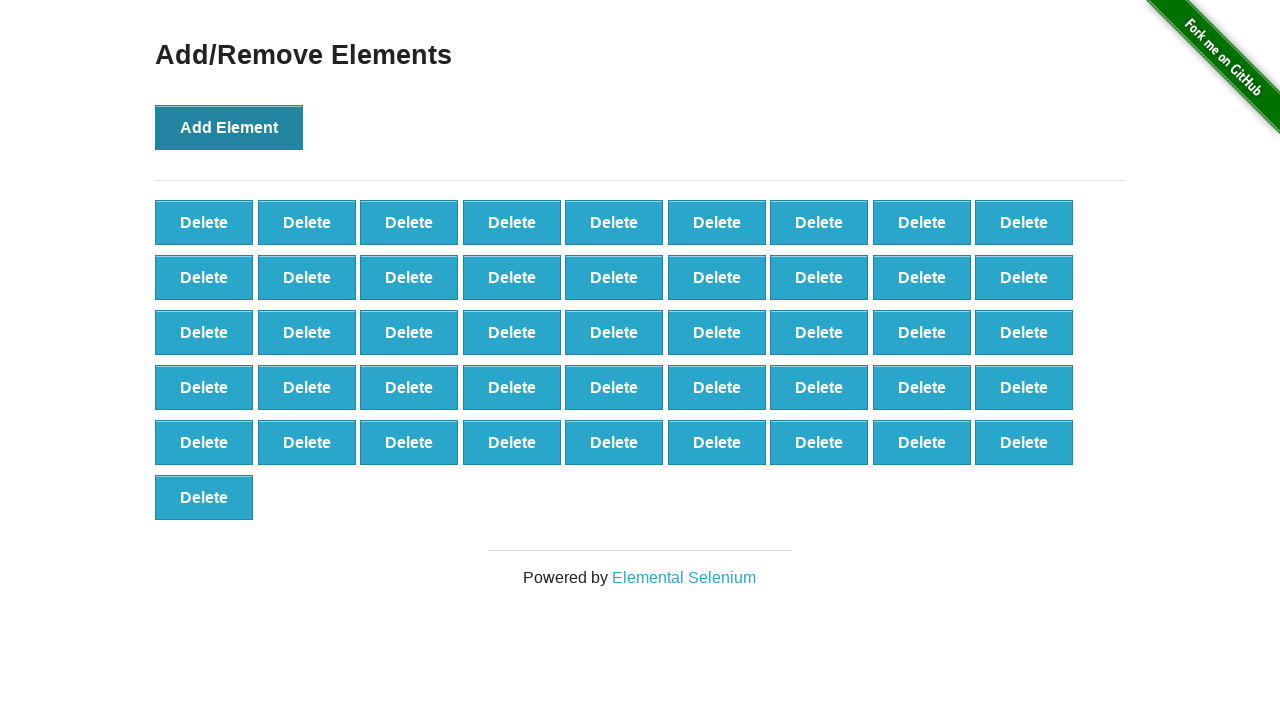

Waited 500ms after adding element 46
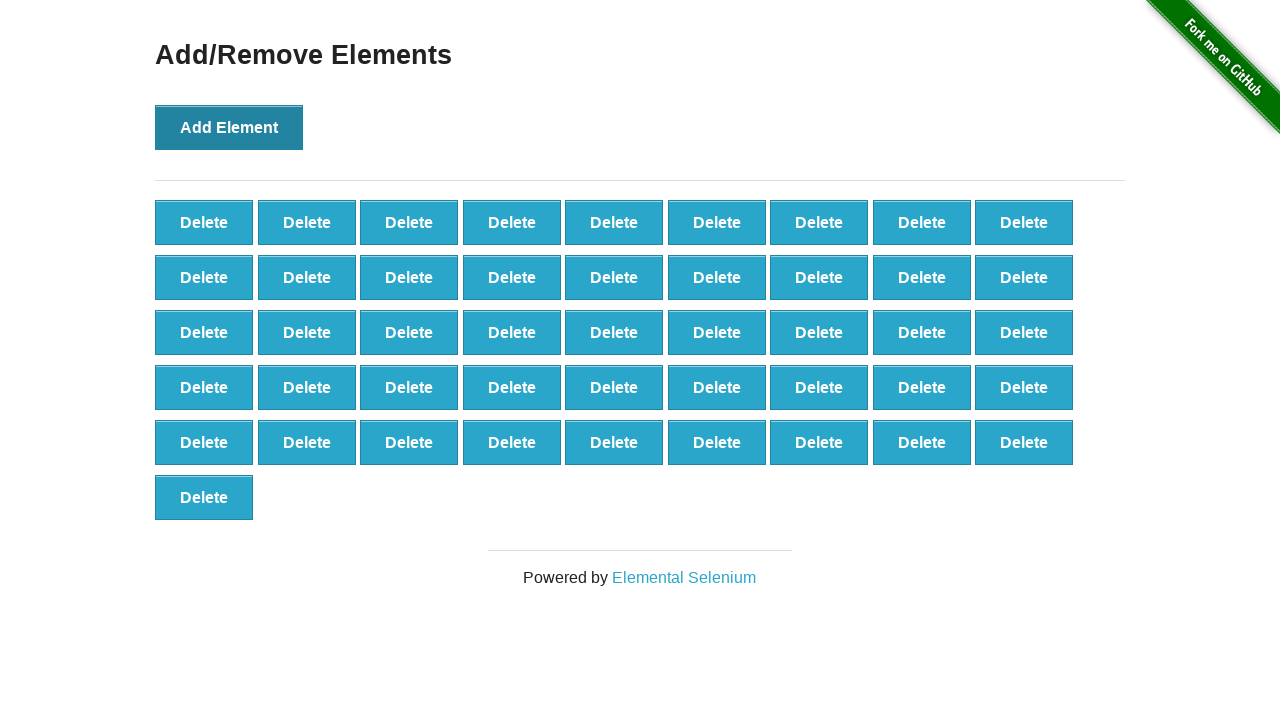

Clicked Add Element button (click 47/100) at (229, 127) on button[onclick='addElement()']
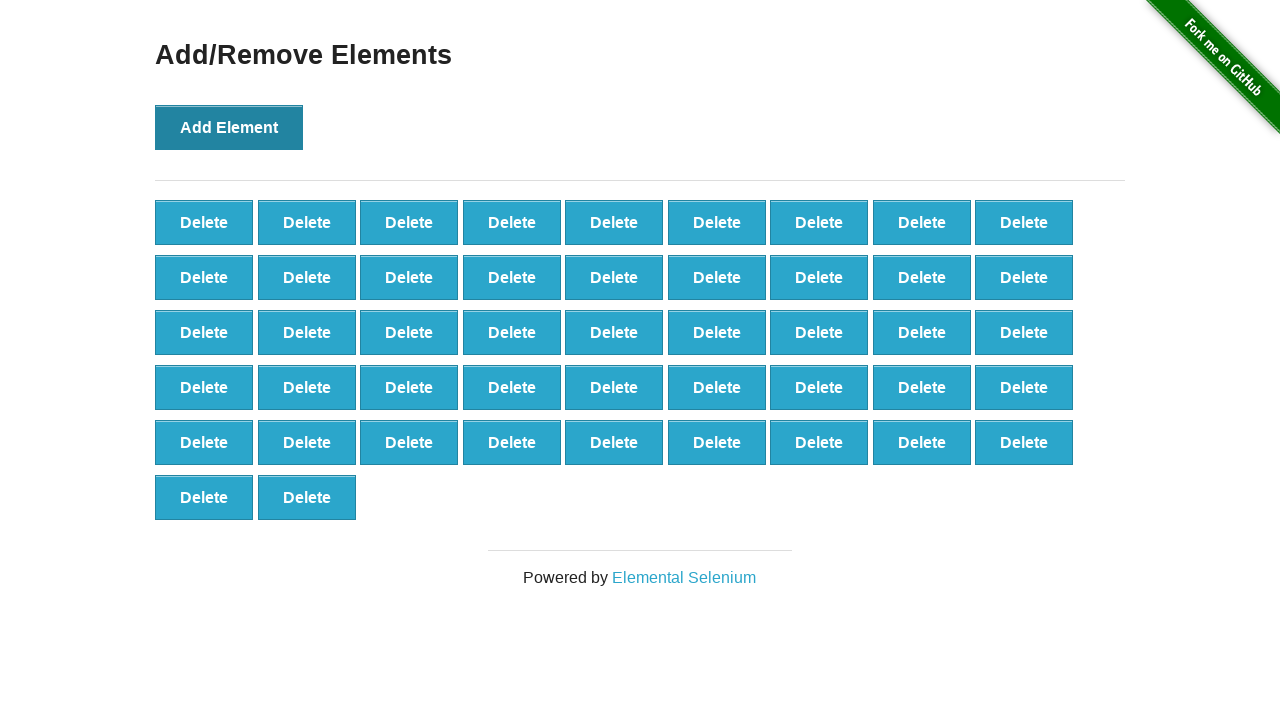

Waited 500ms after adding element 47
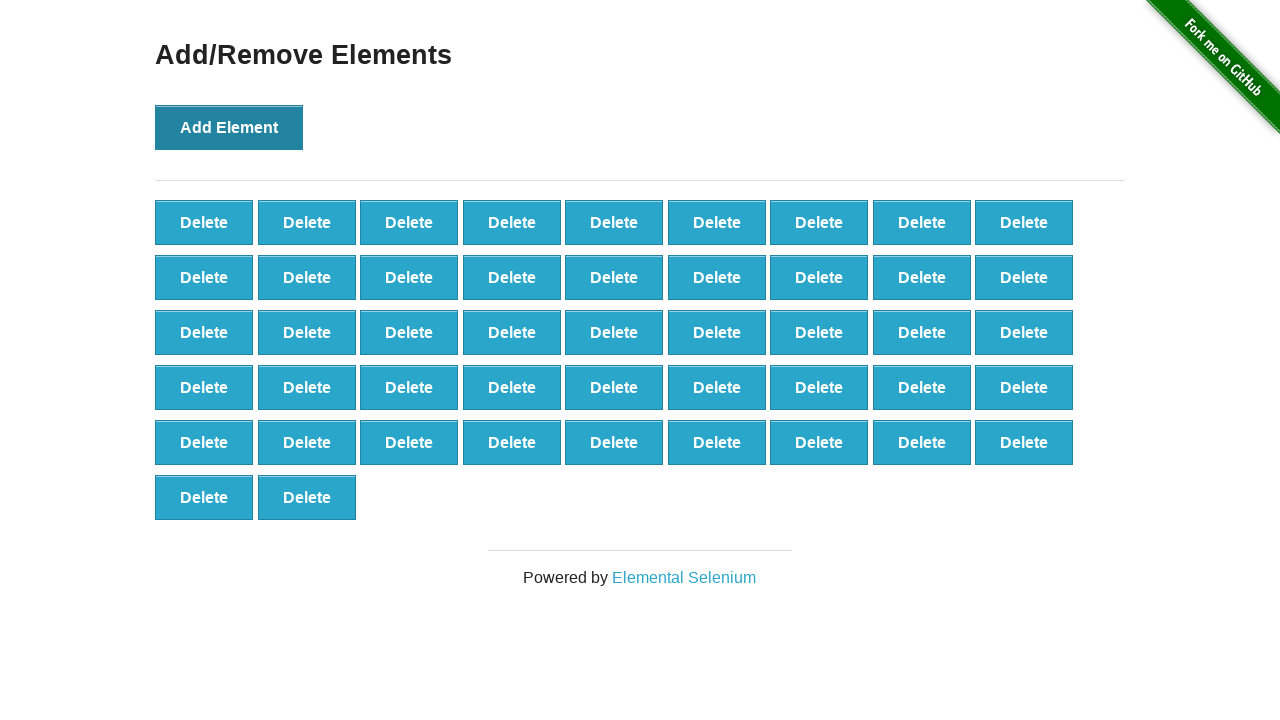

Clicked Add Element button (click 48/100) at (229, 127) on button[onclick='addElement()']
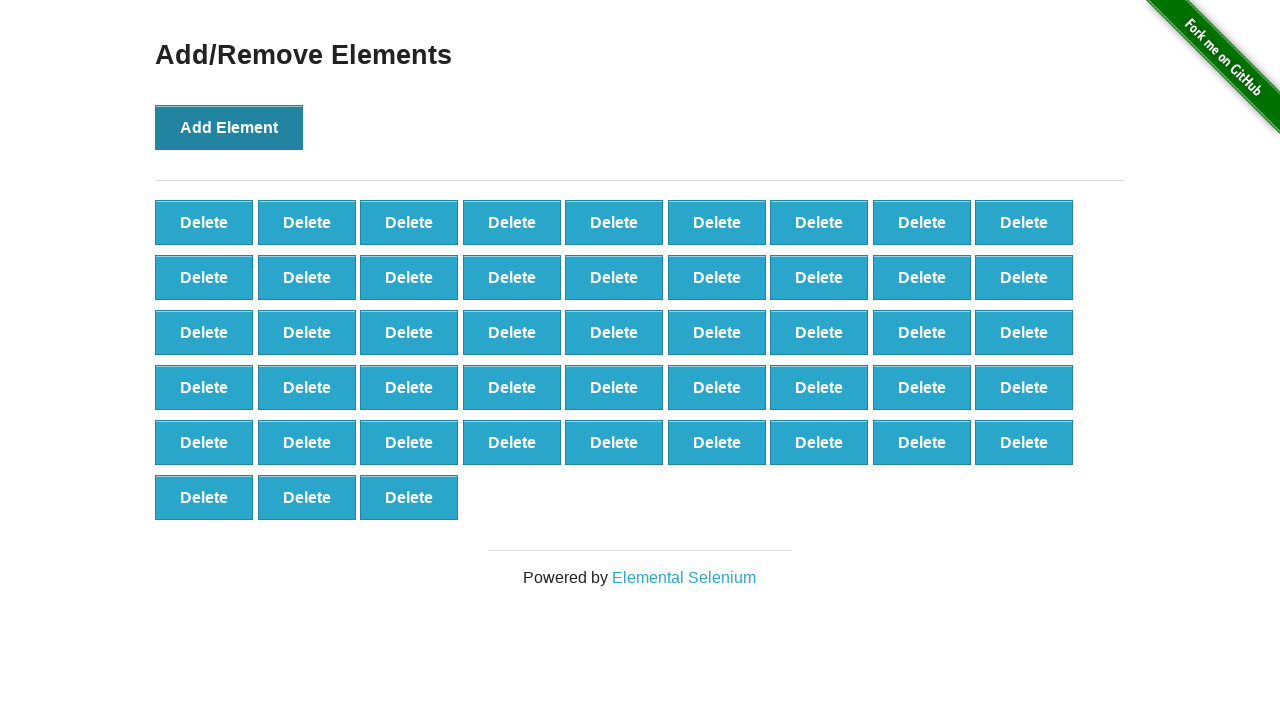

Waited 500ms after adding element 48
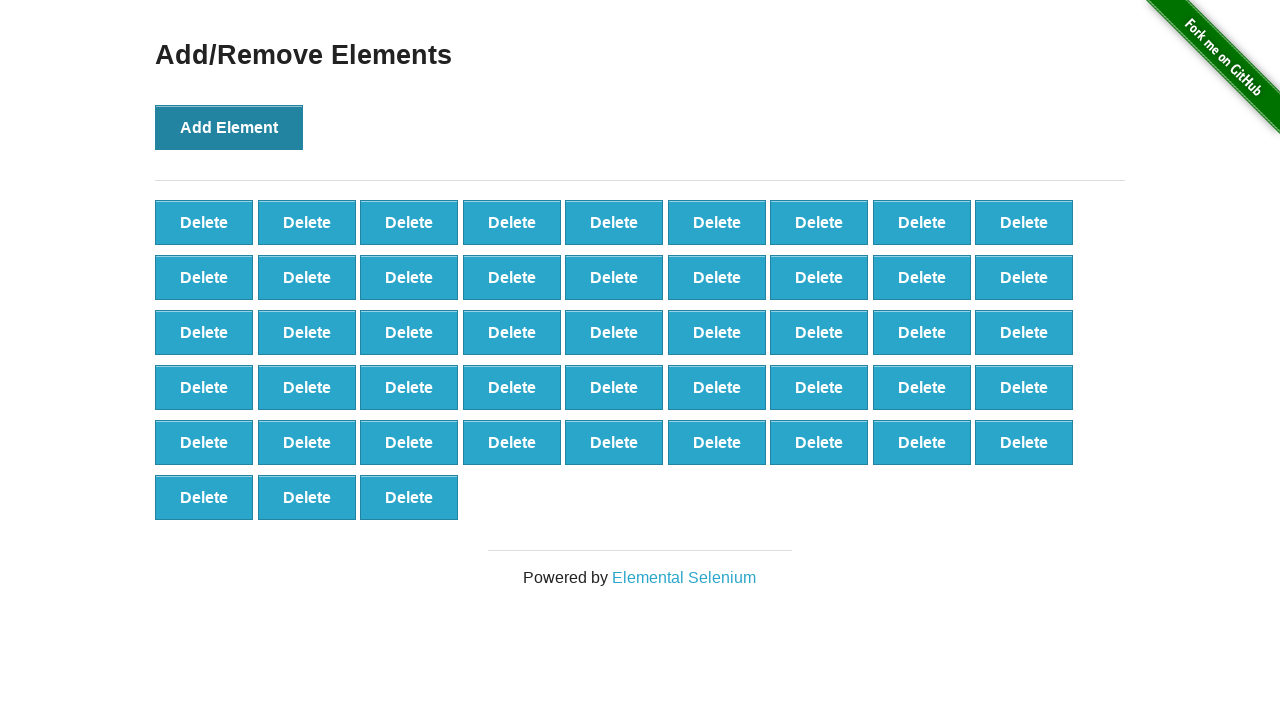

Clicked Add Element button (click 49/100) at (229, 127) on button[onclick='addElement()']
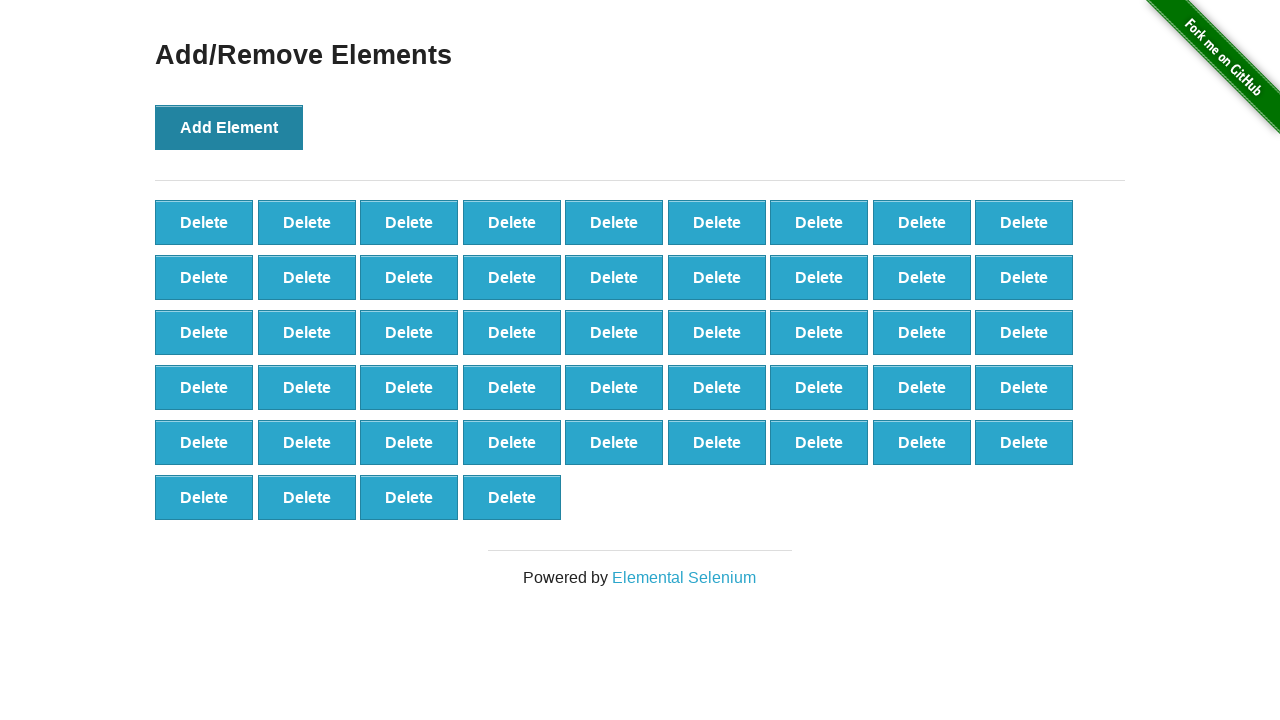

Waited 500ms after adding element 49
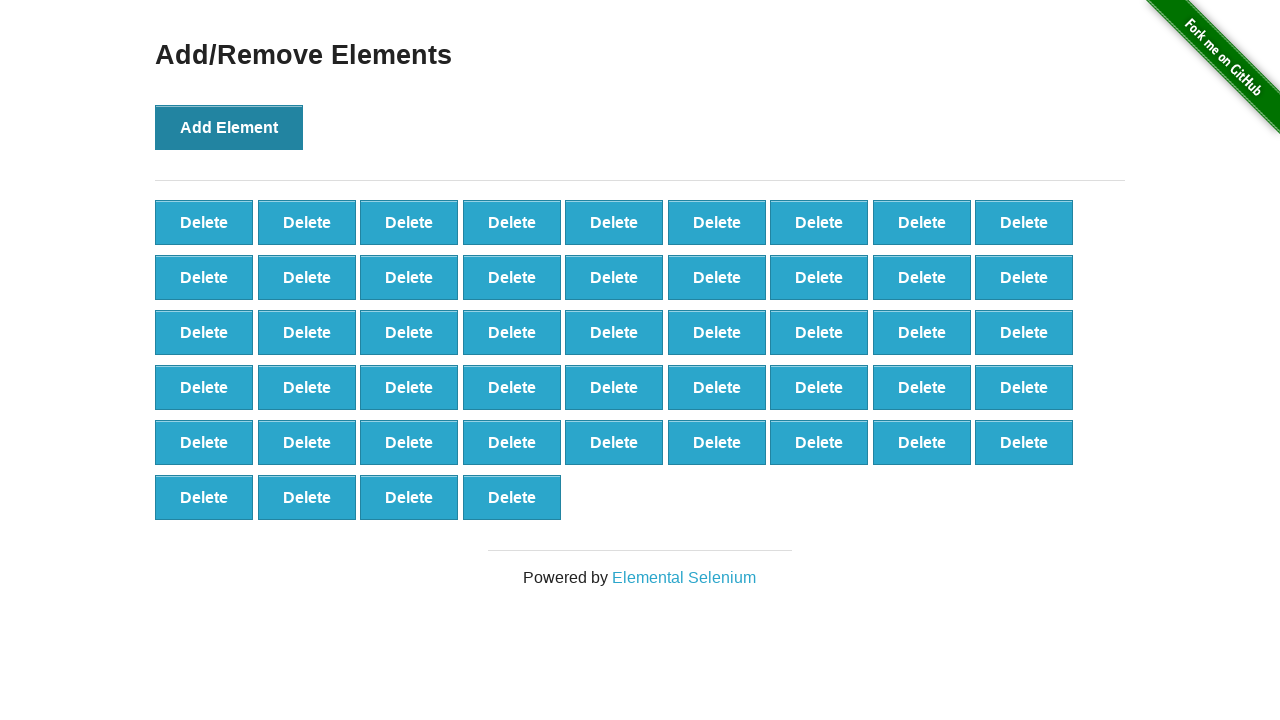

Clicked Add Element button (click 50/100) at (229, 127) on button[onclick='addElement()']
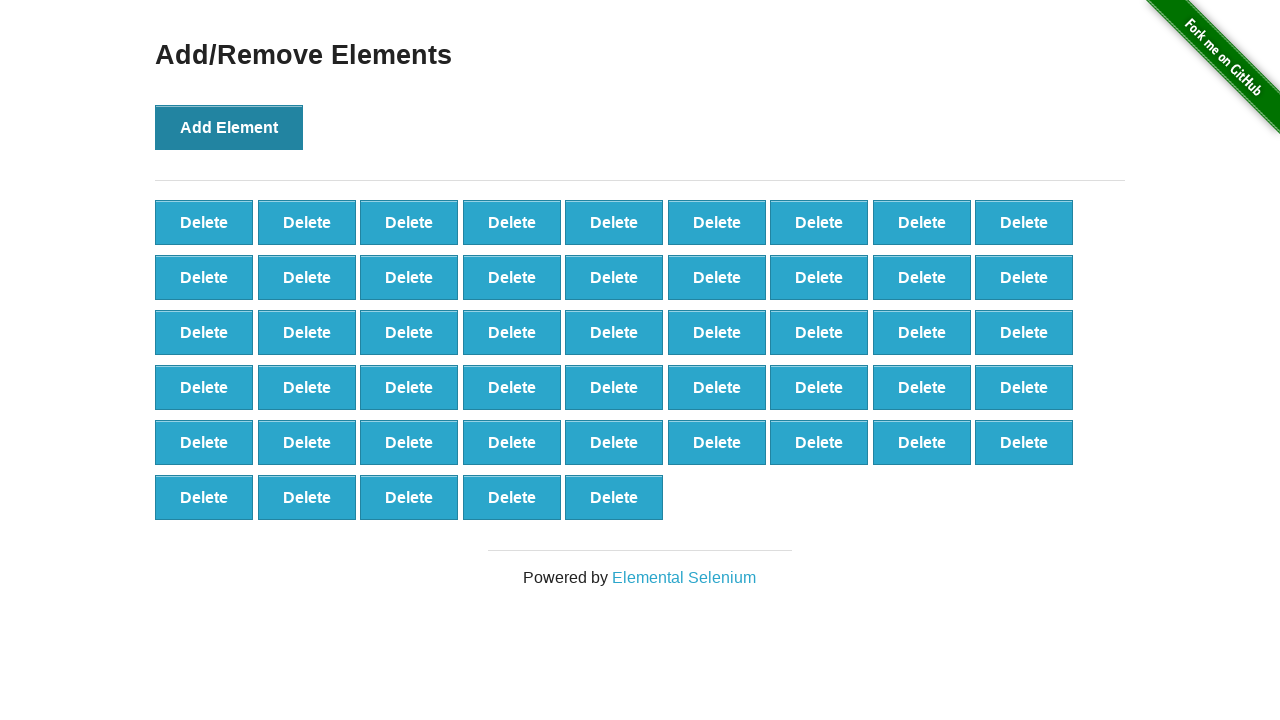

Waited 500ms after adding element 50
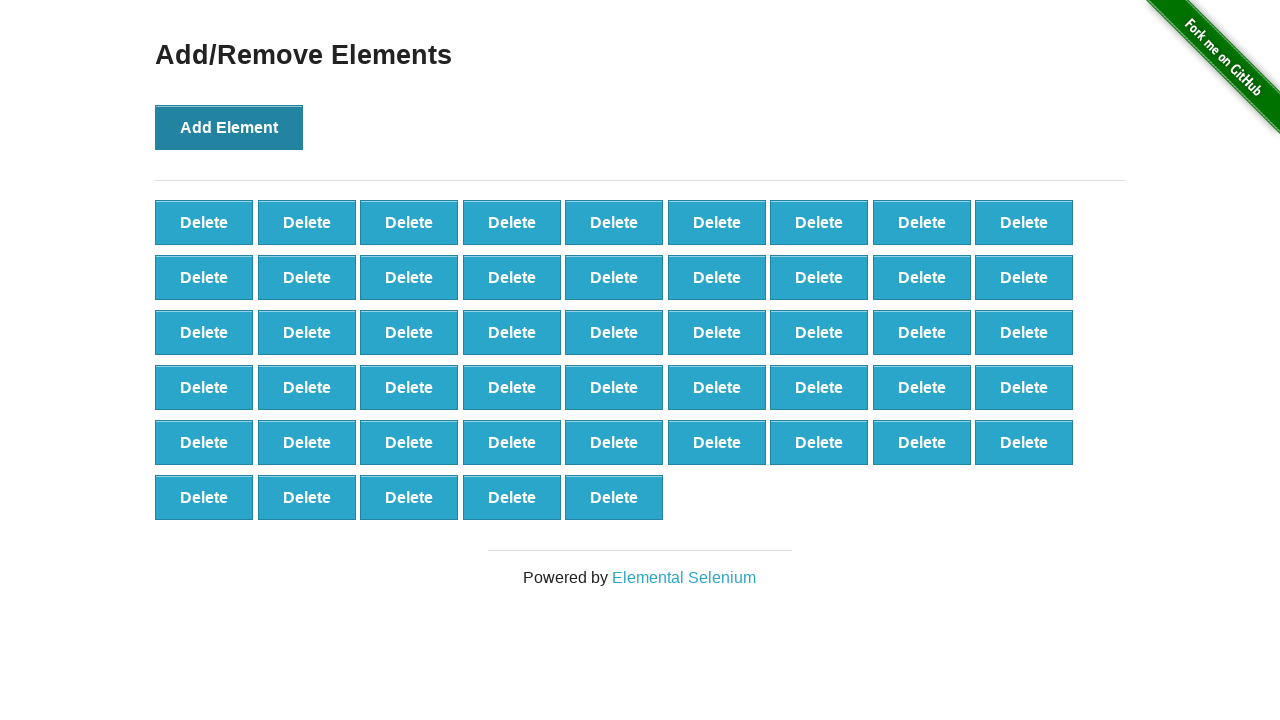

Clicked Add Element button (click 51/100) at (229, 127) on button[onclick='addElement()']
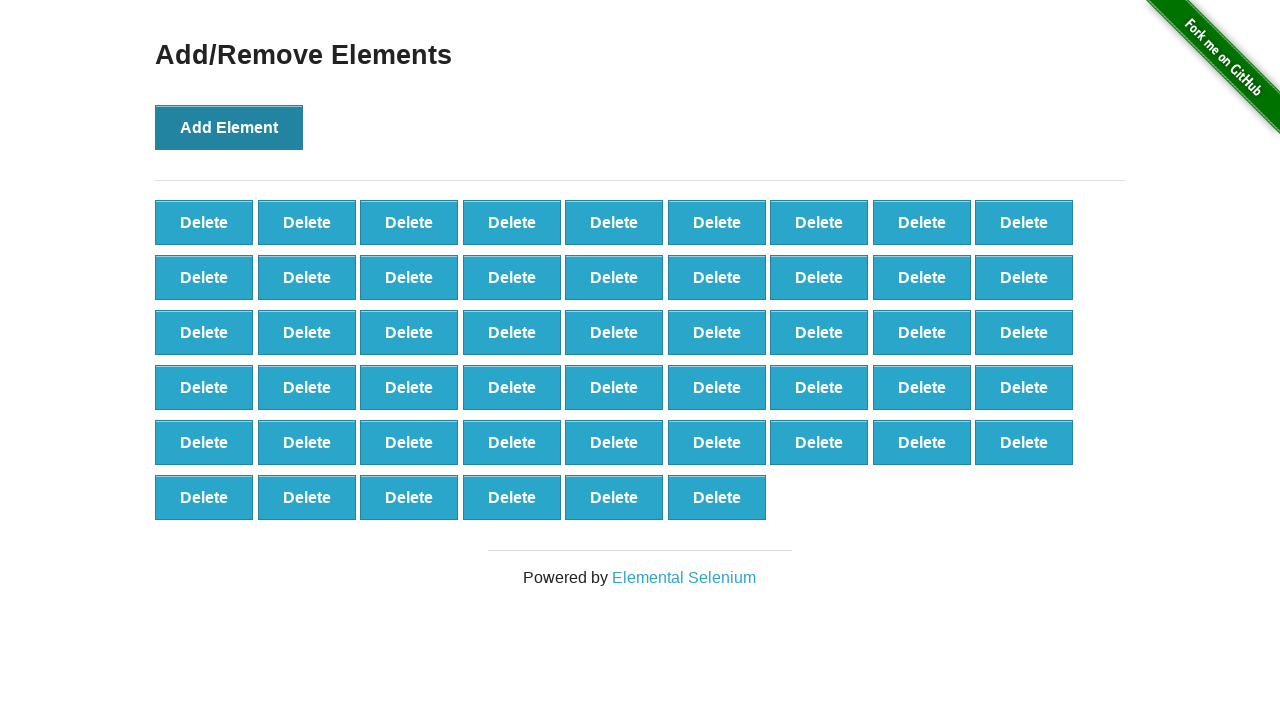

Waited 500ms after adding element 51
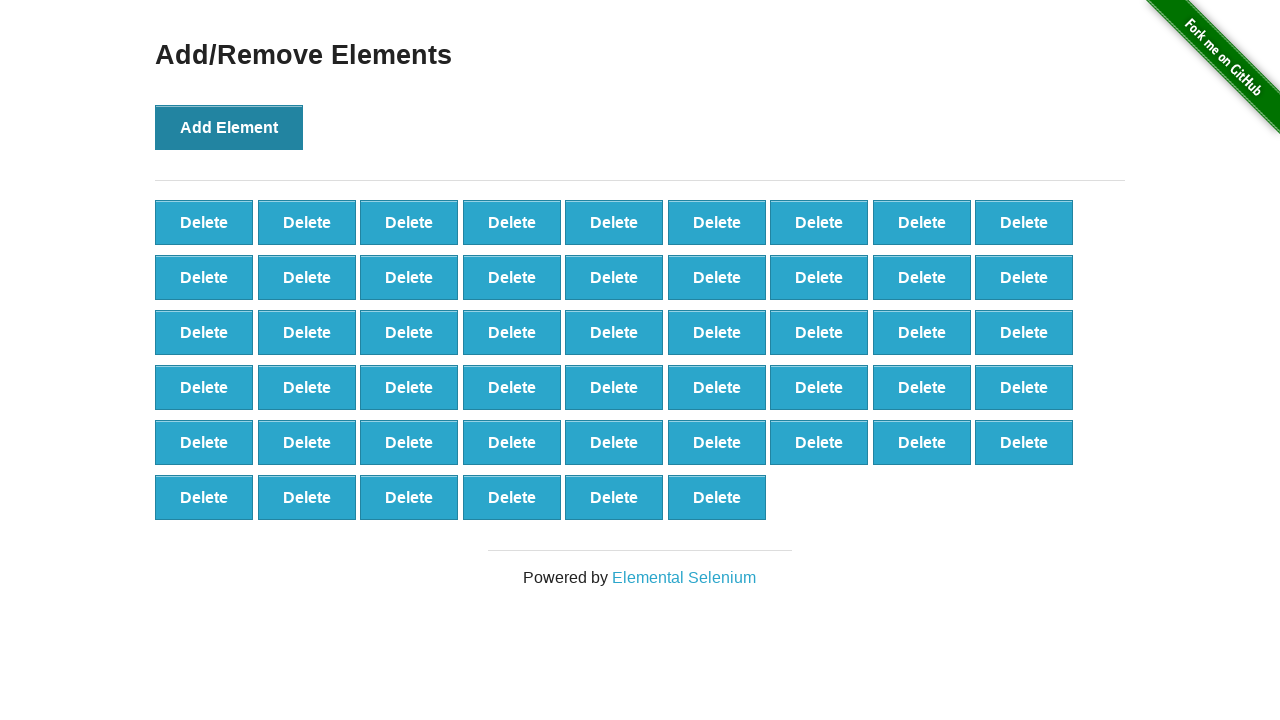

Clicked Add Element button (click 52/100) at (229, 127) on button[onclick='addElement()']
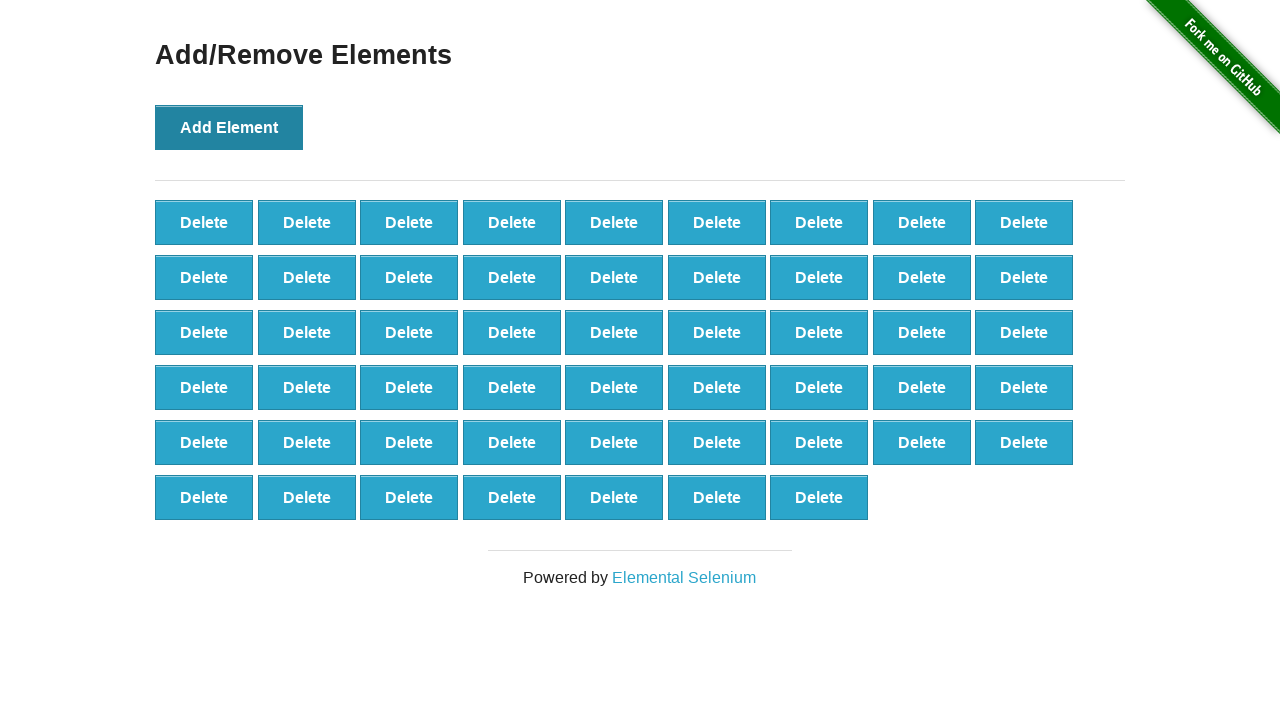

Waited 500ms after adding element 52
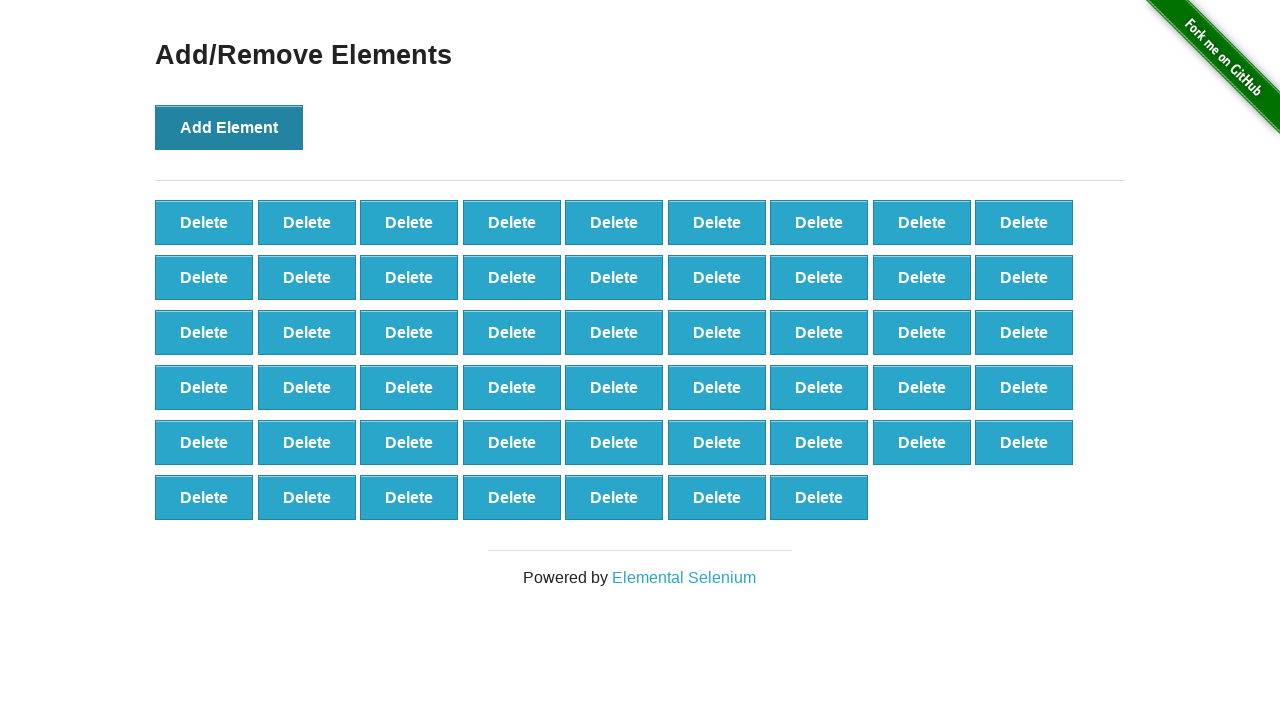

Clicked Add Element button (click 53/100) at (229, 127) on button[onclick='addElement()']
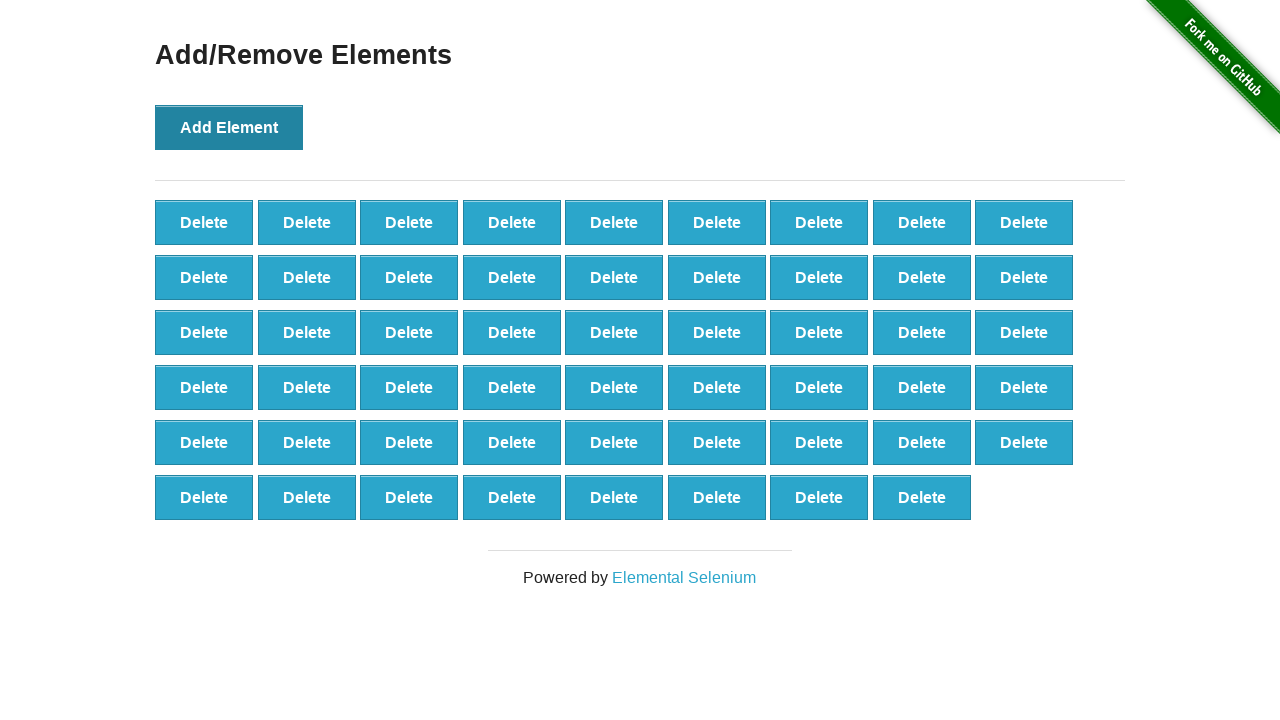

Waited 500ms after adding element 53
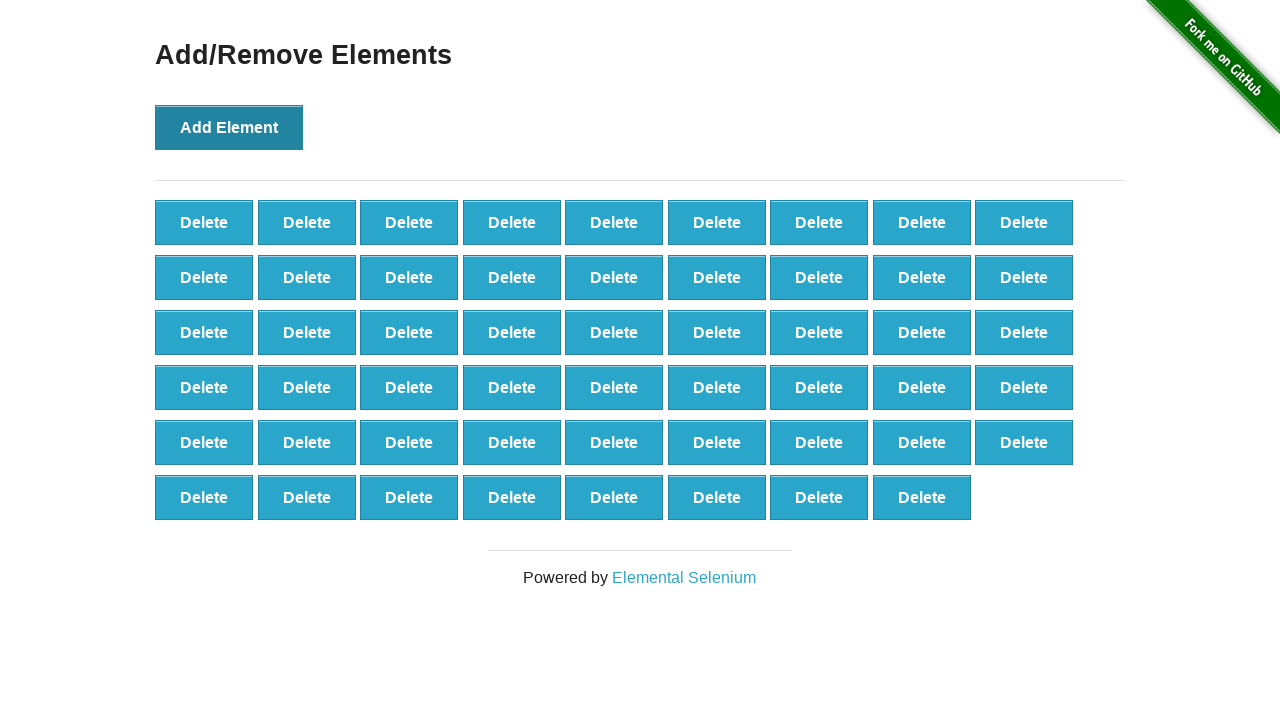

Clicked Add Element button (click 54/100) at (229, 127) on button[onclick='addElement()']
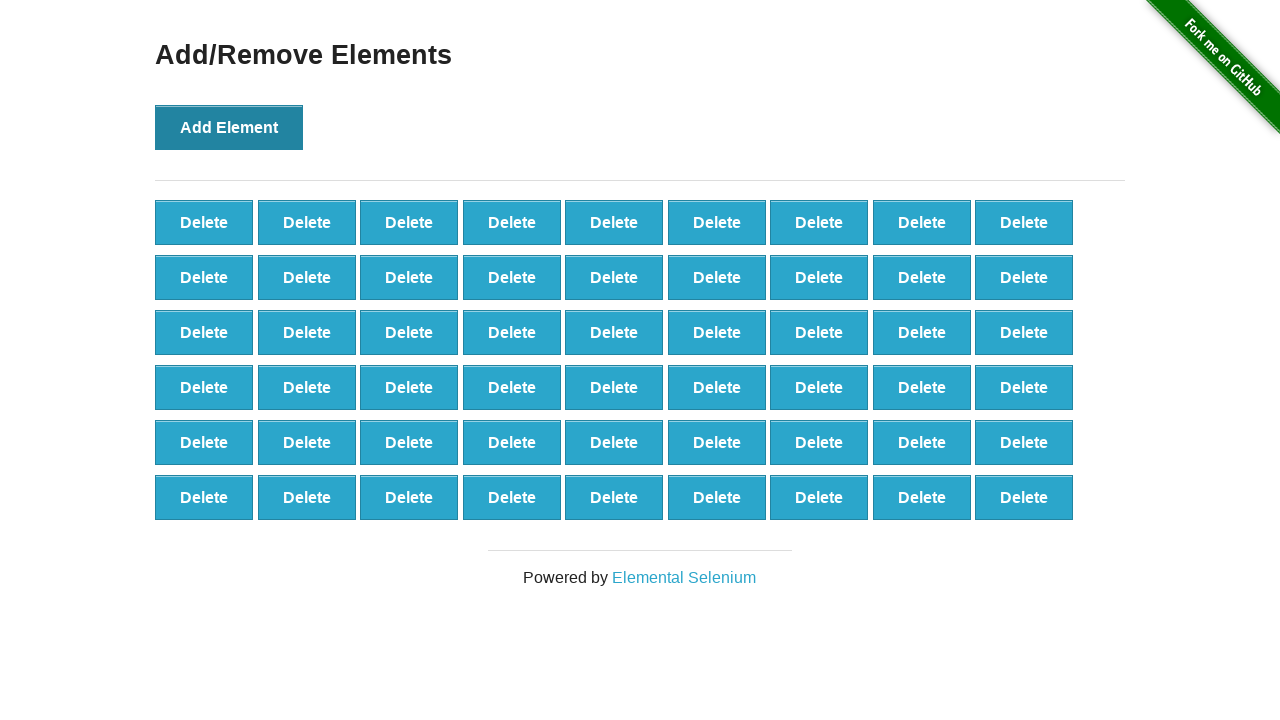

Waited 500ms after adding element 54
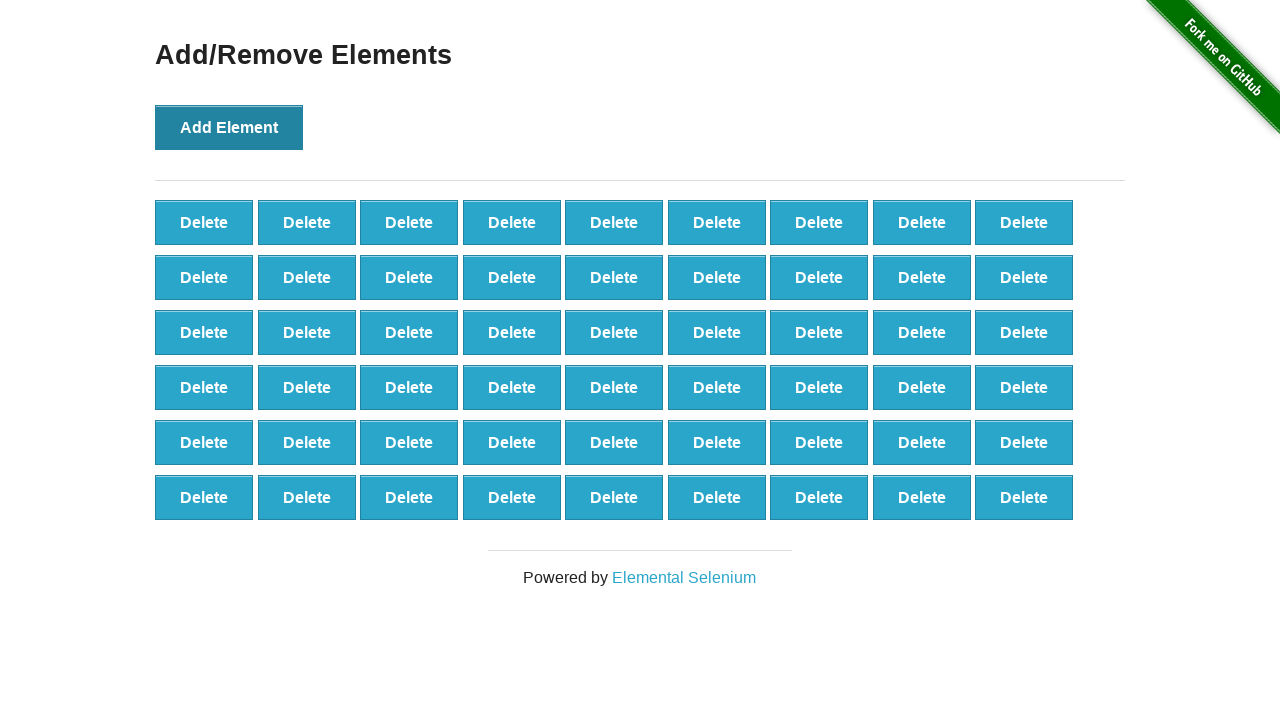

Clicked Add Element button (click 55/100) at (229, 127) on button[onclick='addElement()']
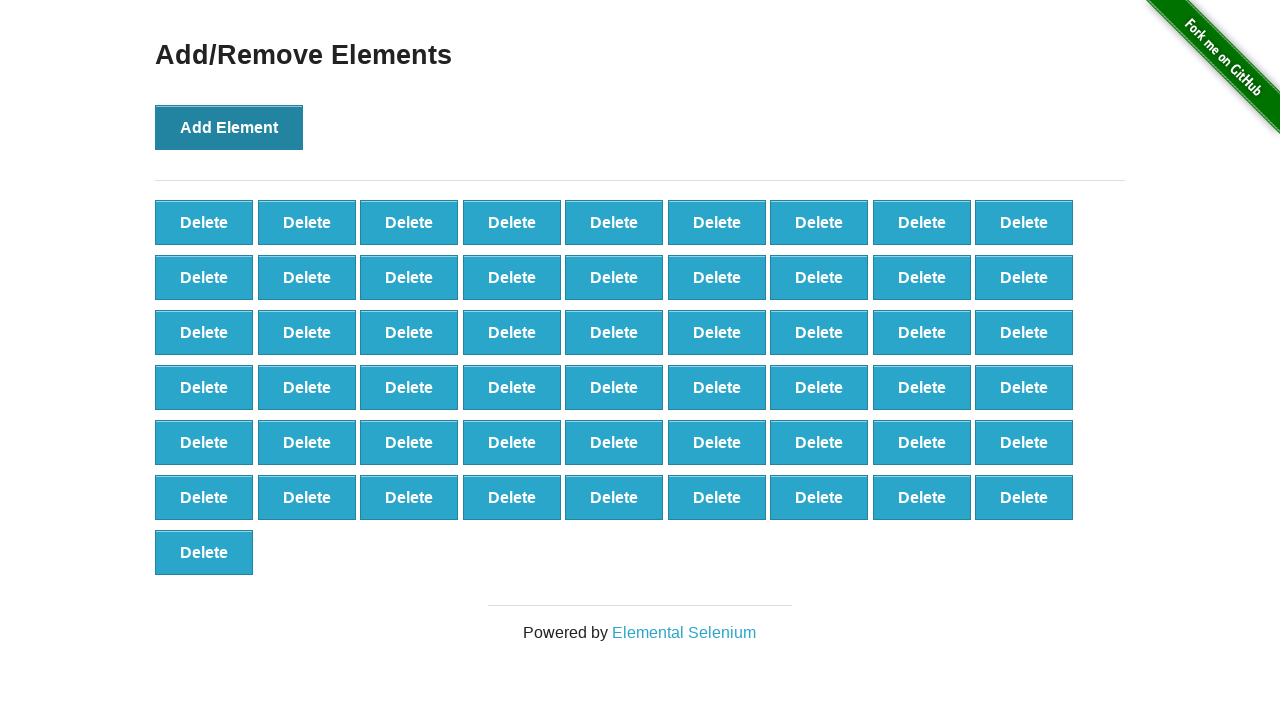

Waited 500ms after adding element 55
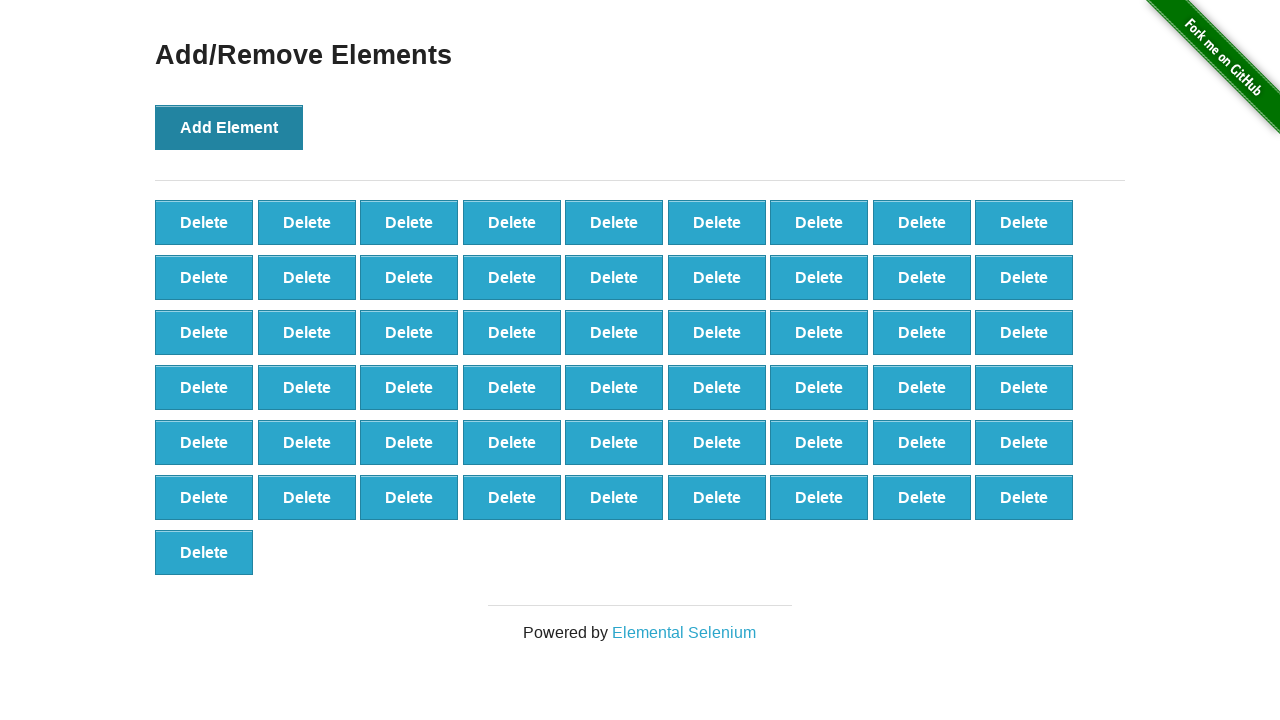

Clicked Add Element button (click 56/100) at (229, 127) on button[onclick='addElement()']
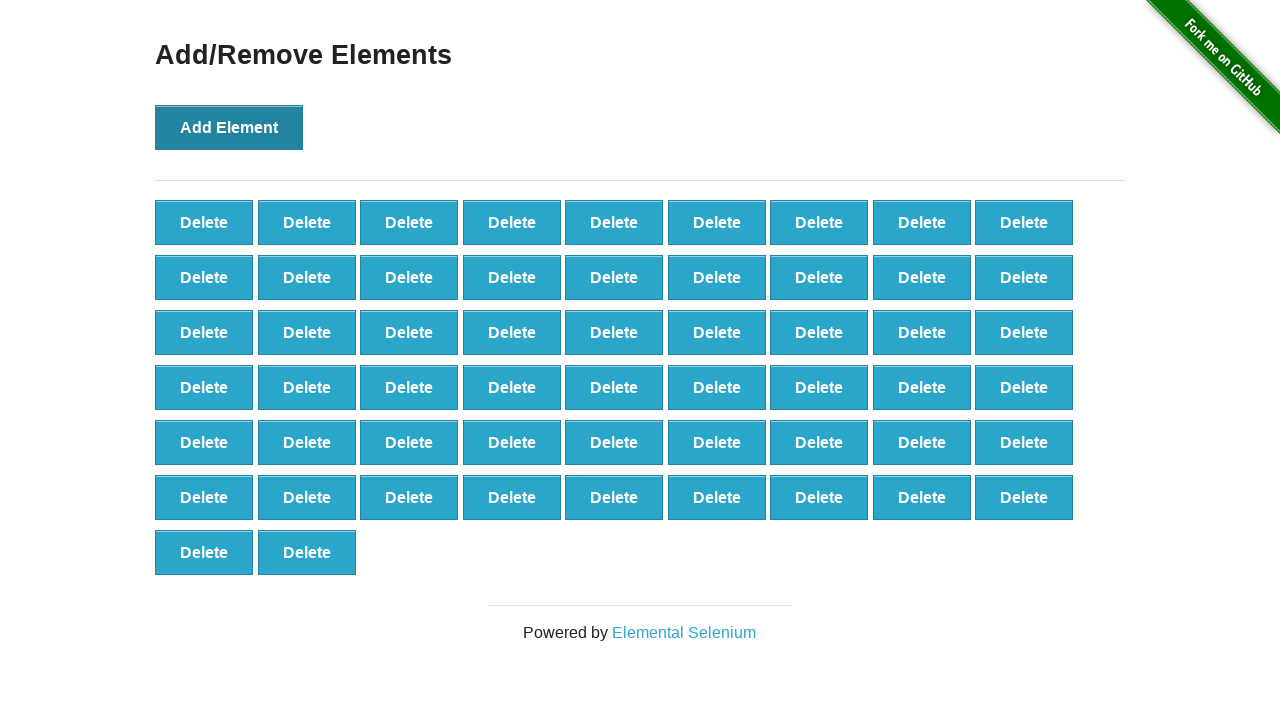

Waited 500ms after adding element 56
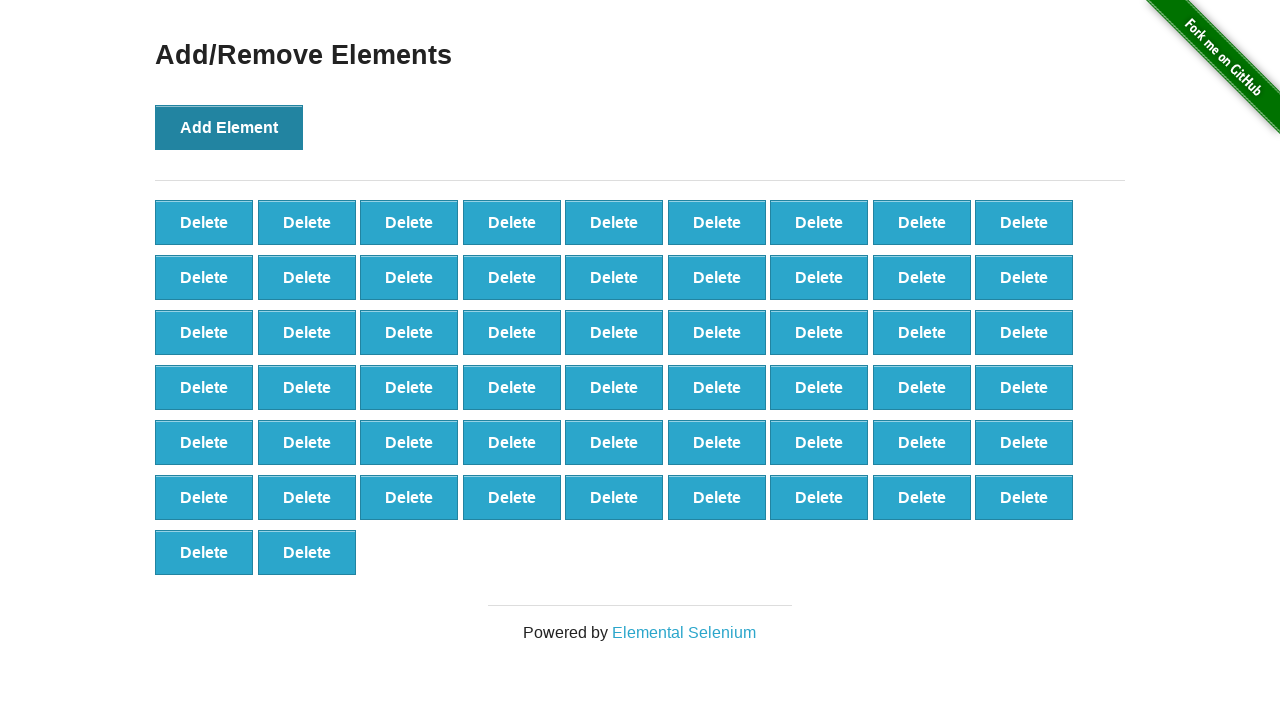

Clicked Add Element button (click 57/100) at (229, 127) on button[onclick='addElement()']
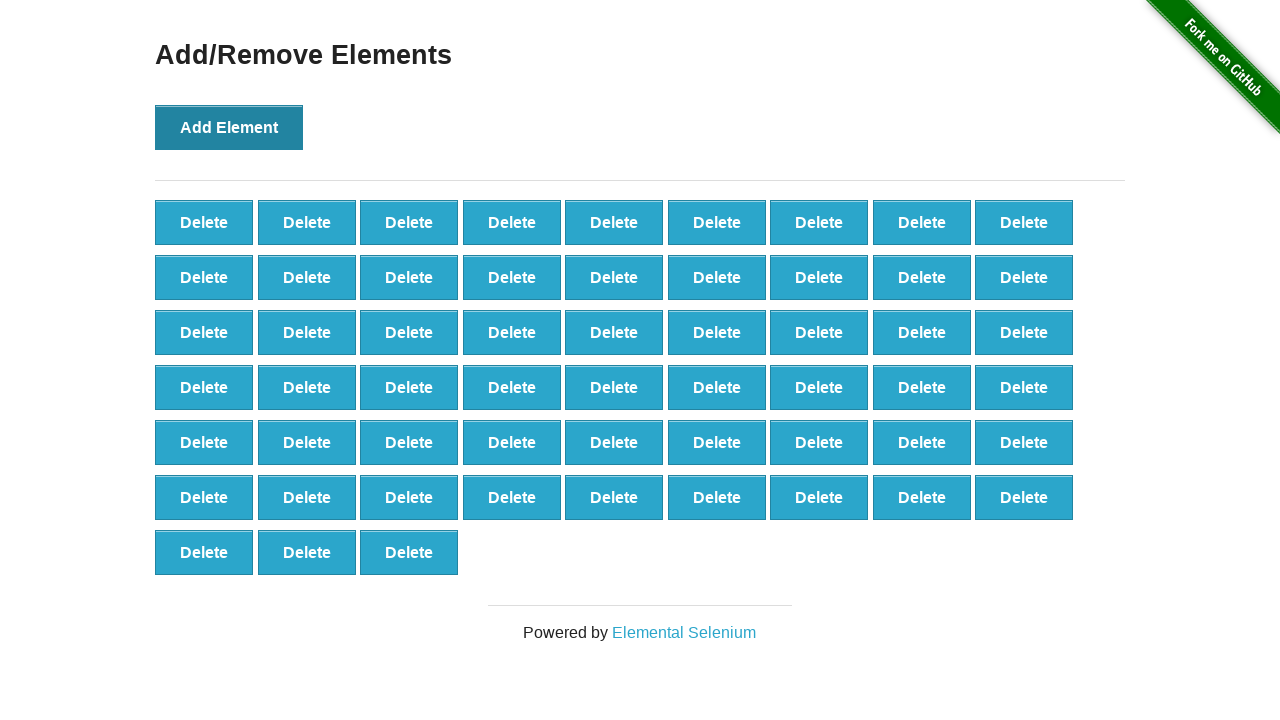

Waited 500ms after adding element 57
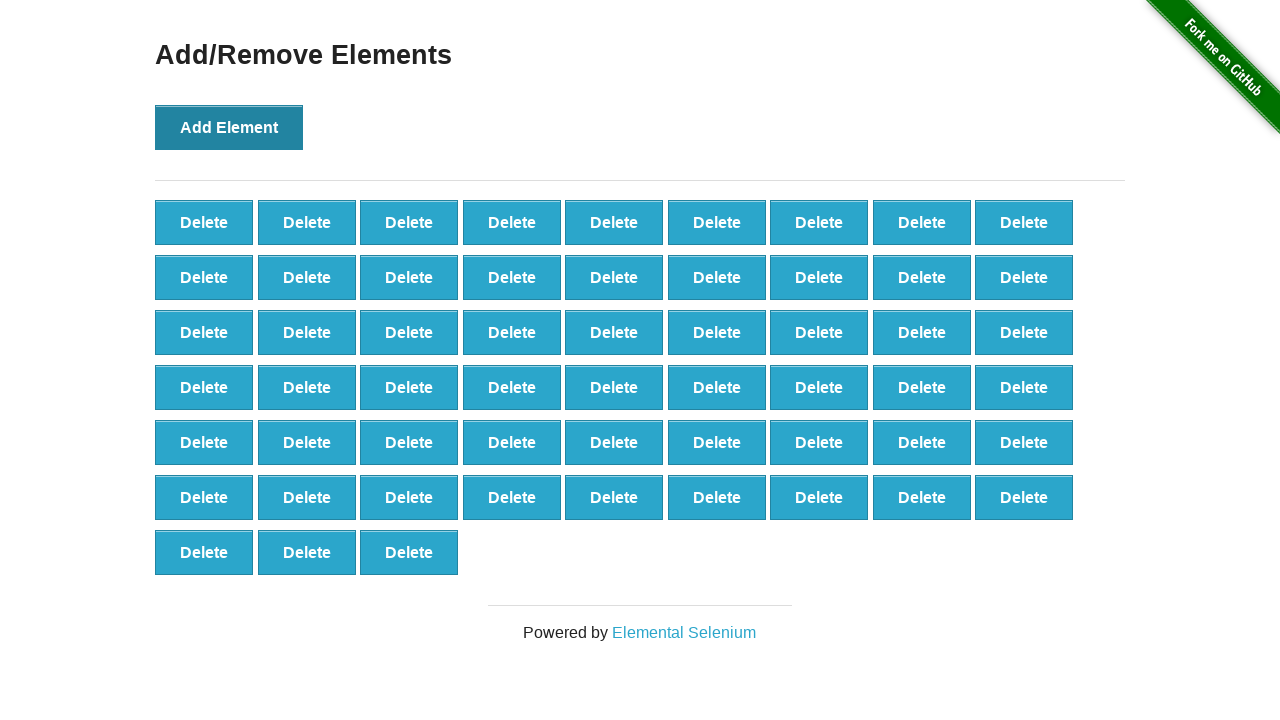

Clicked Add Element button (click 58/100) at (229, 127) on button[onclick='addElement()']
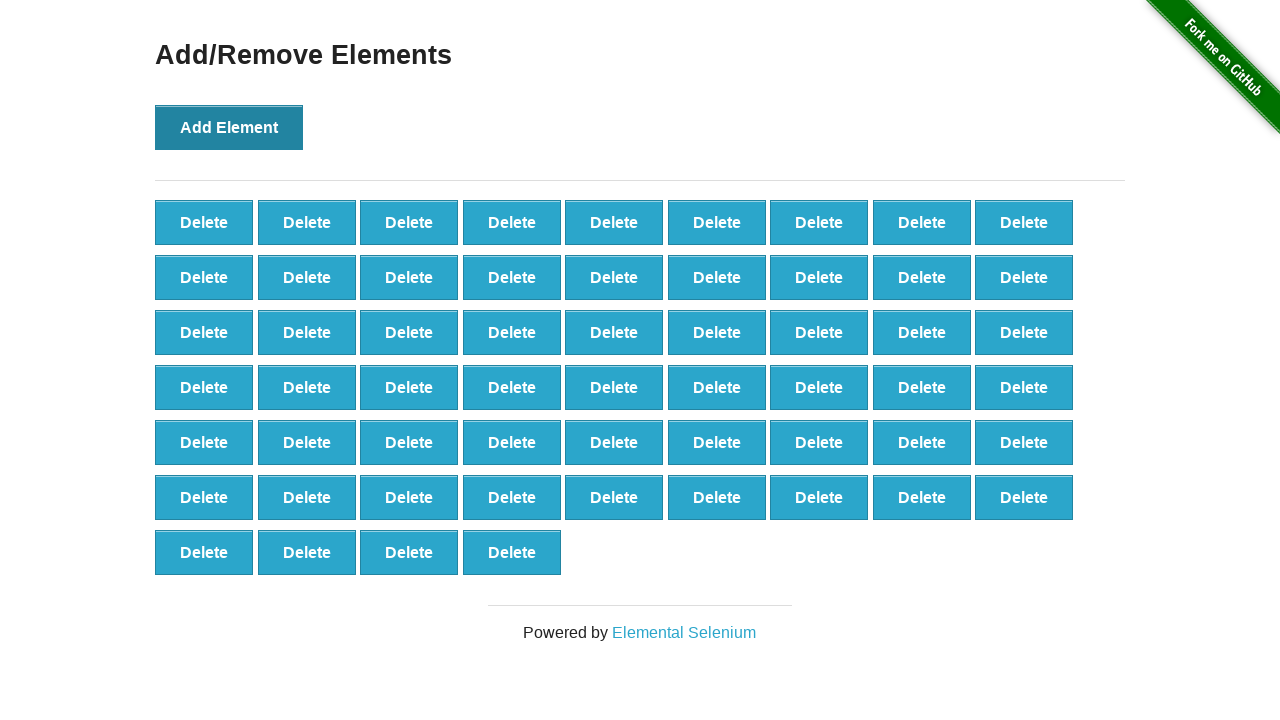

Waited 500ms after adding element 58
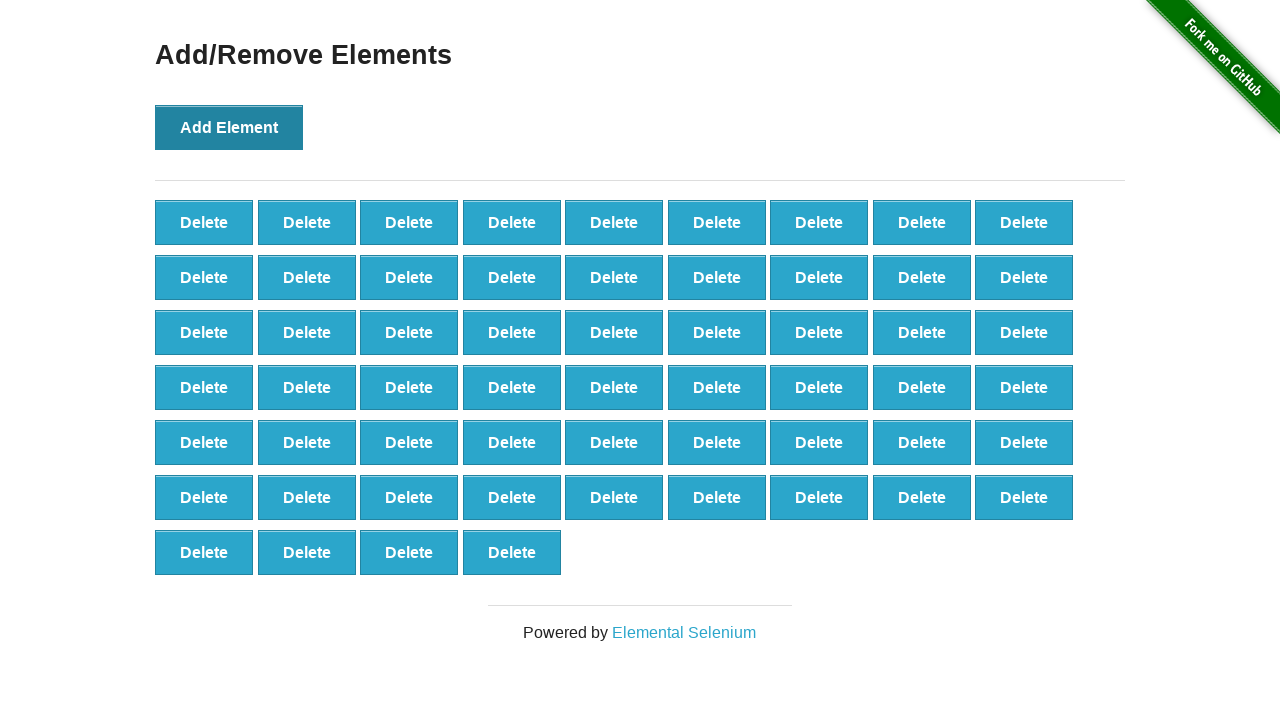

Clicked Add Element button (click 59/100) at (229, 127) on button[onclick='addElement()']
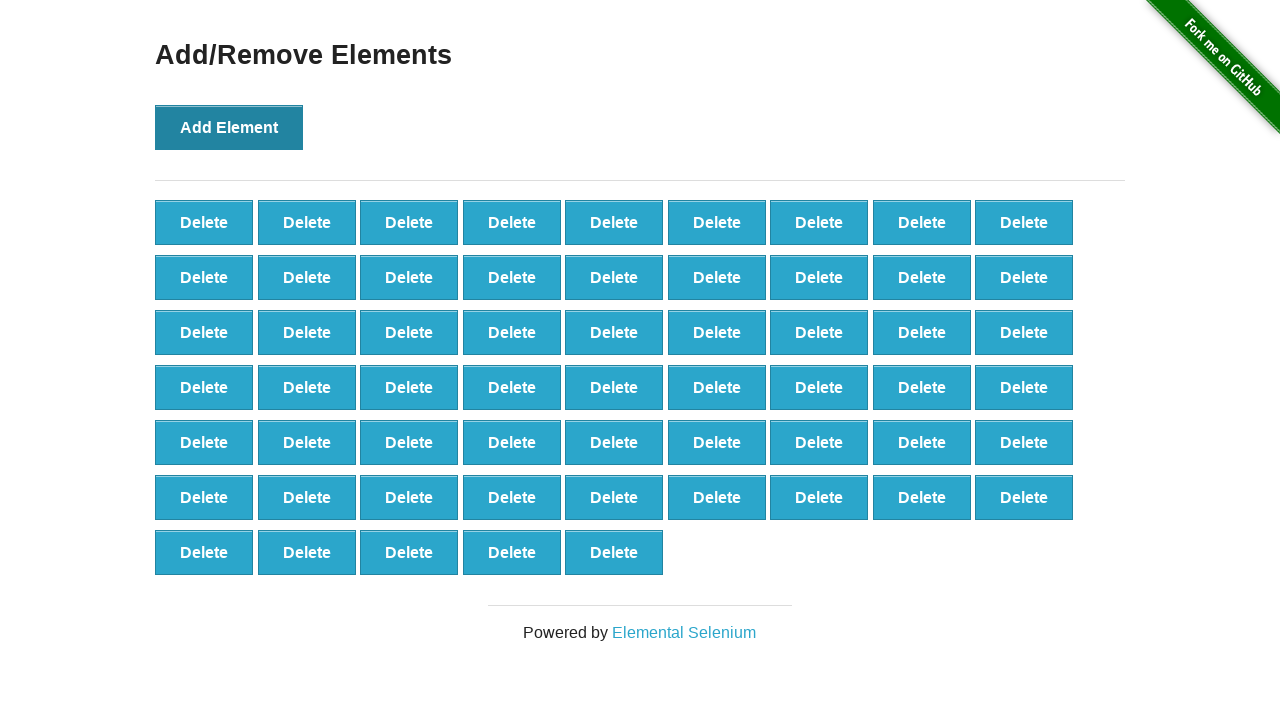

Waited 500ms after adding element 59
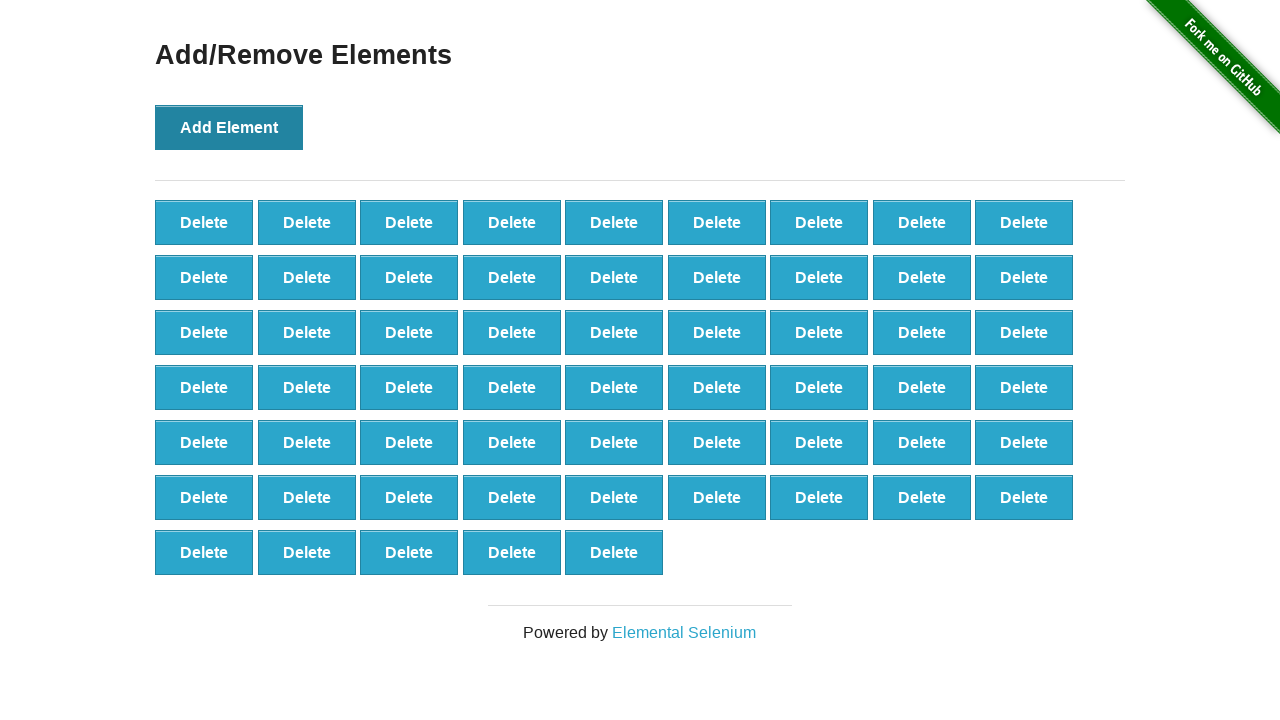

Clicked Add Element button (click 60/100) at (229, 127) on button[onclick='addElement()']
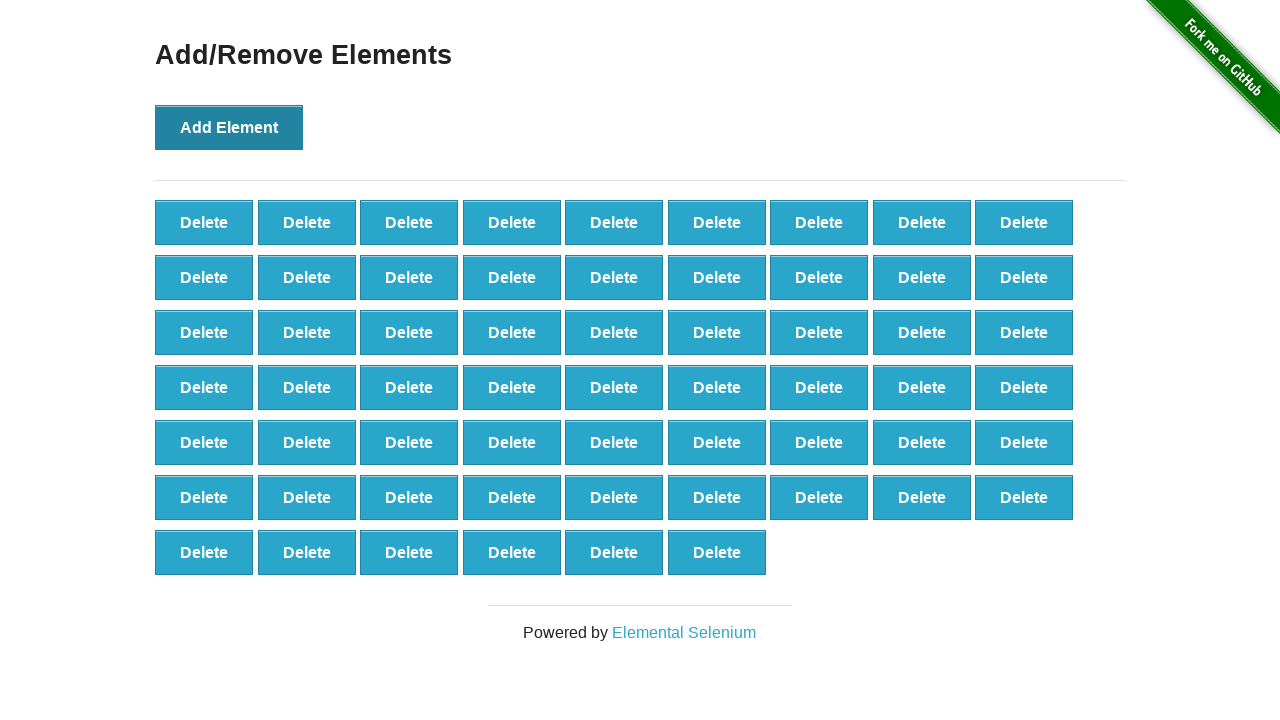

Waited 500ms after adding element 60
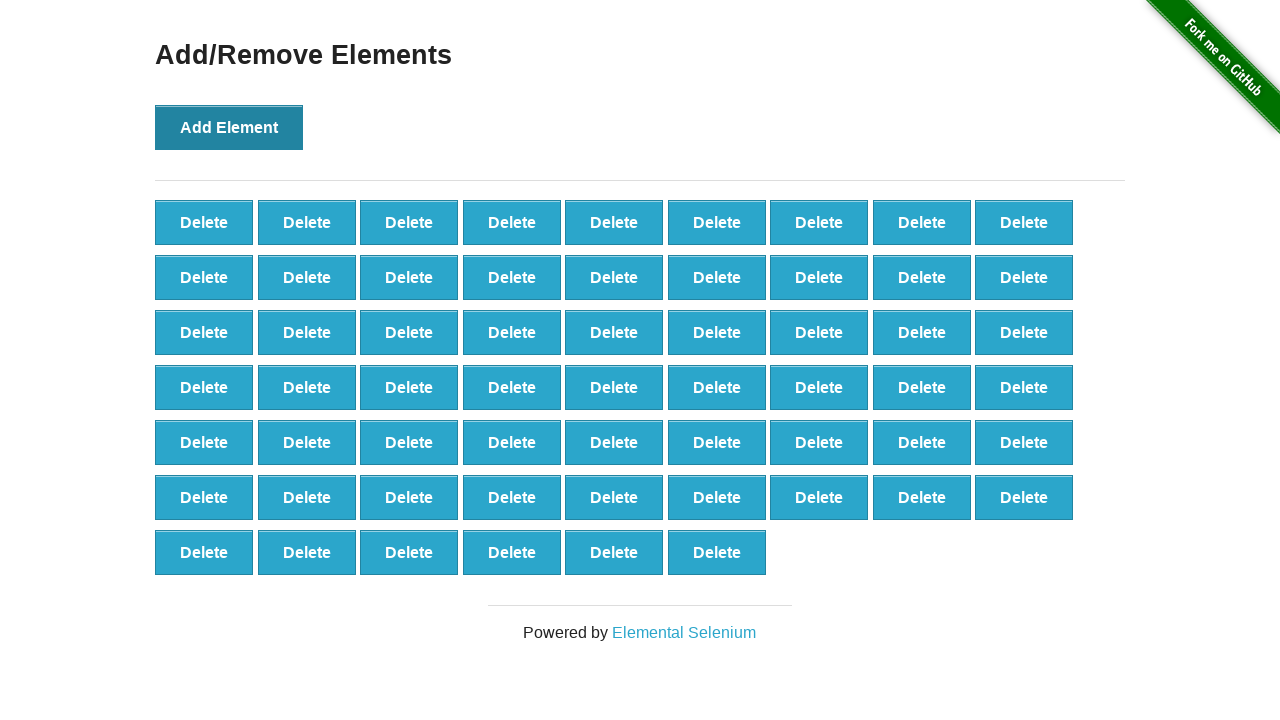

Clicked Add Element button (click 61/100) at (229, 127) on button[onclick='addElement()']
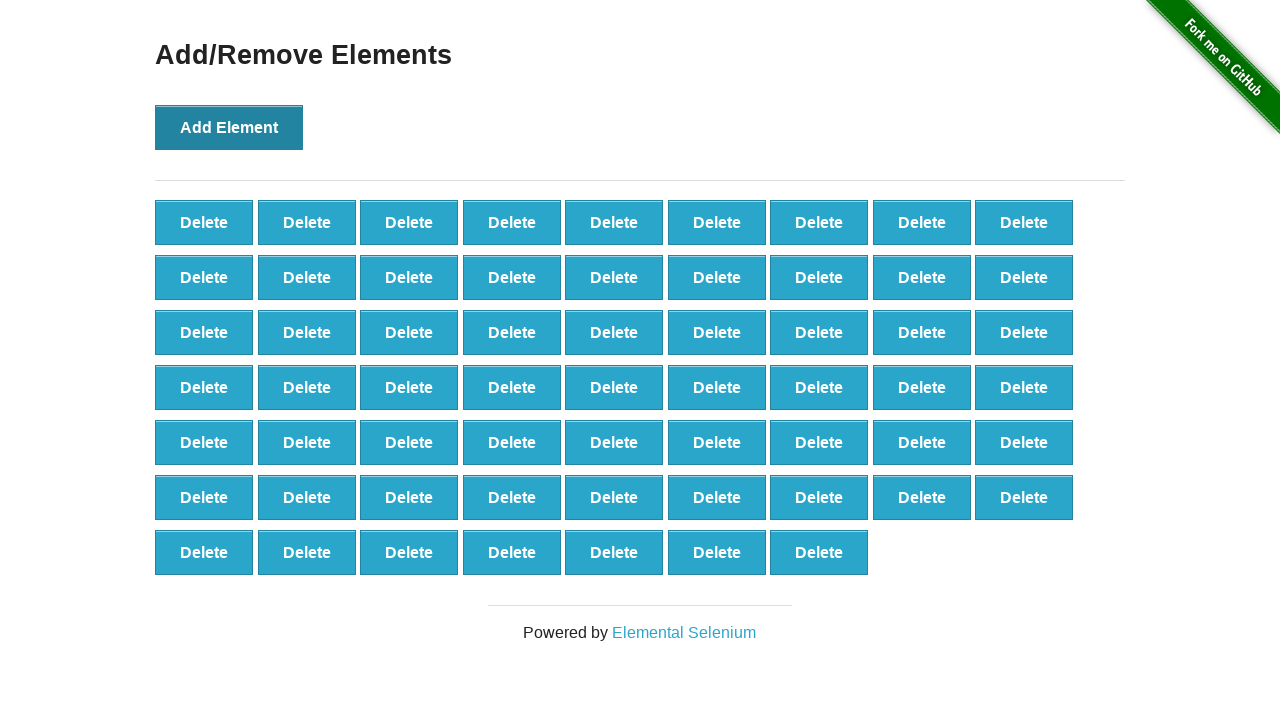

Waited 500ms after adding element 61
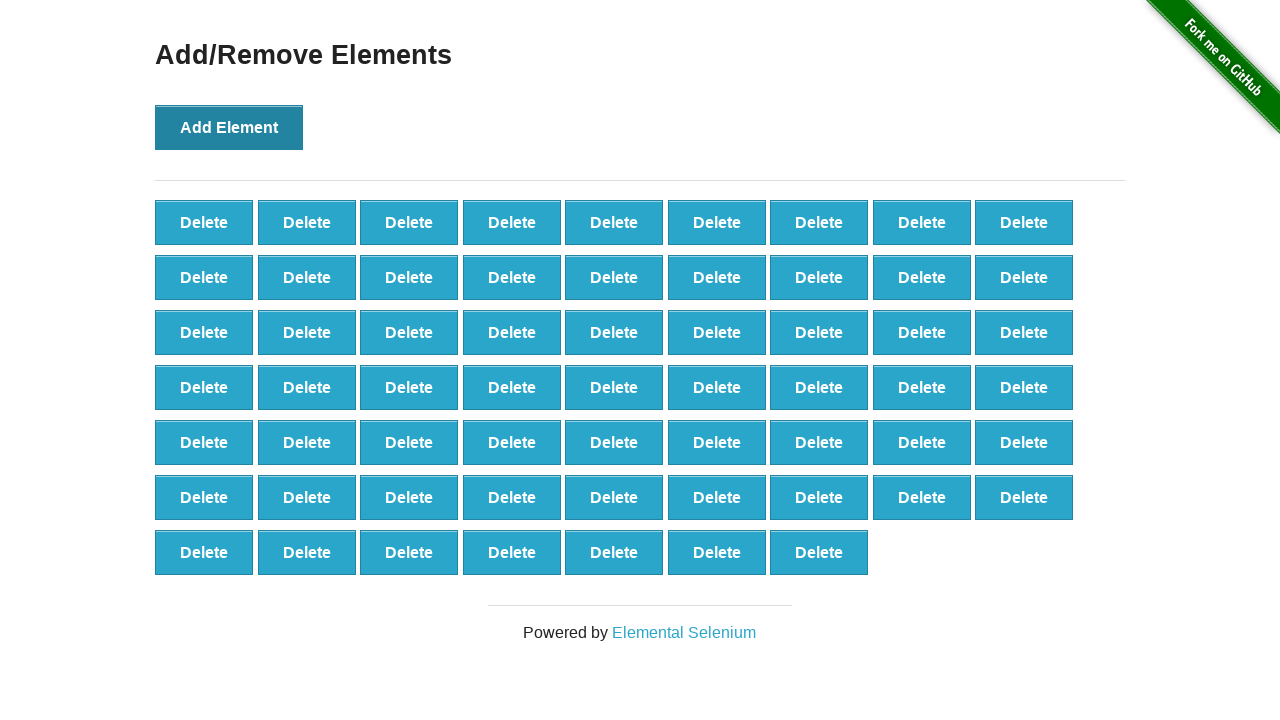

Clicked Add Element button (click 62/100) at (229, 127) on button[onclick='addElement()']
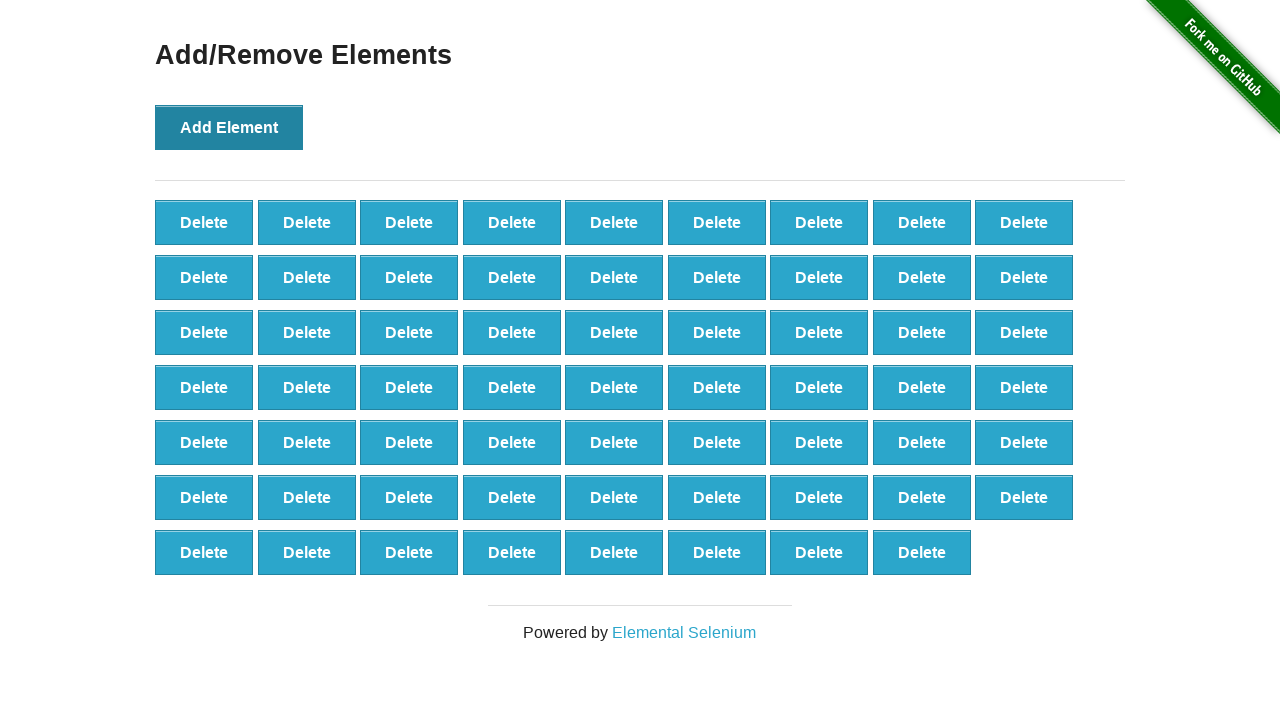

Waited 500ms after adding element 62
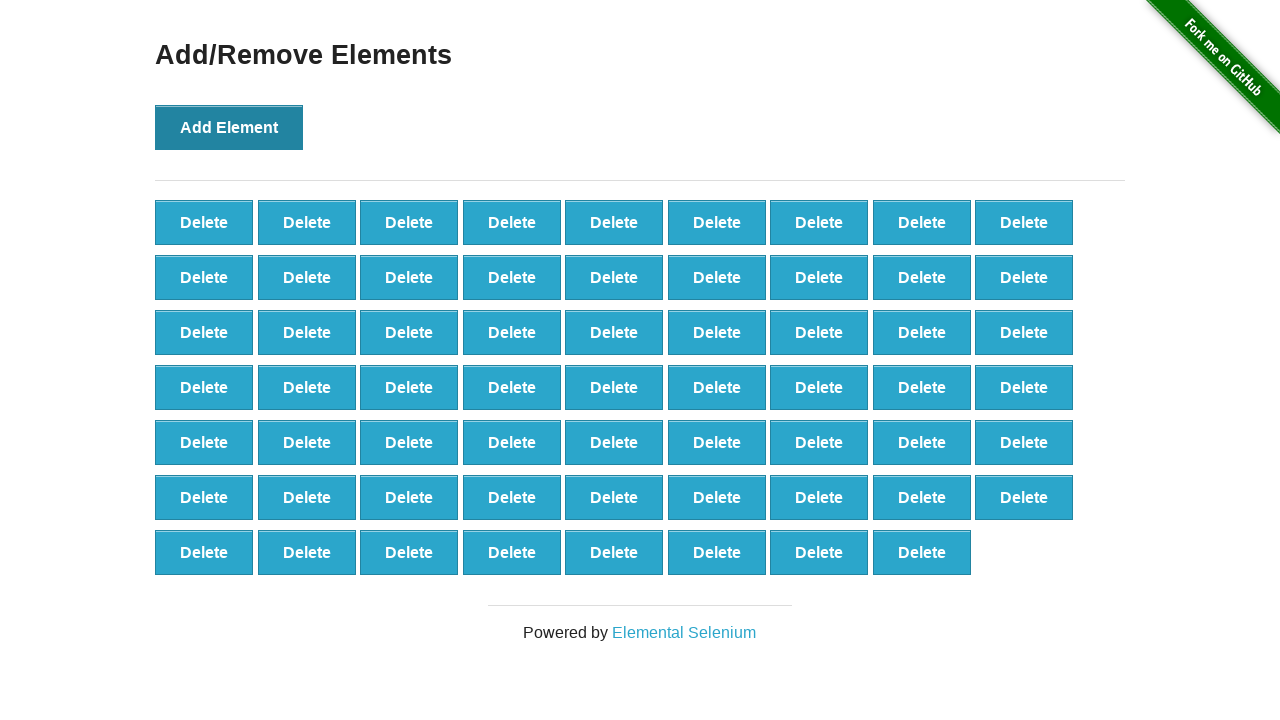

Clicked Add Element button (click 63/100) at (229, 127) on button[onclick='addElement()']
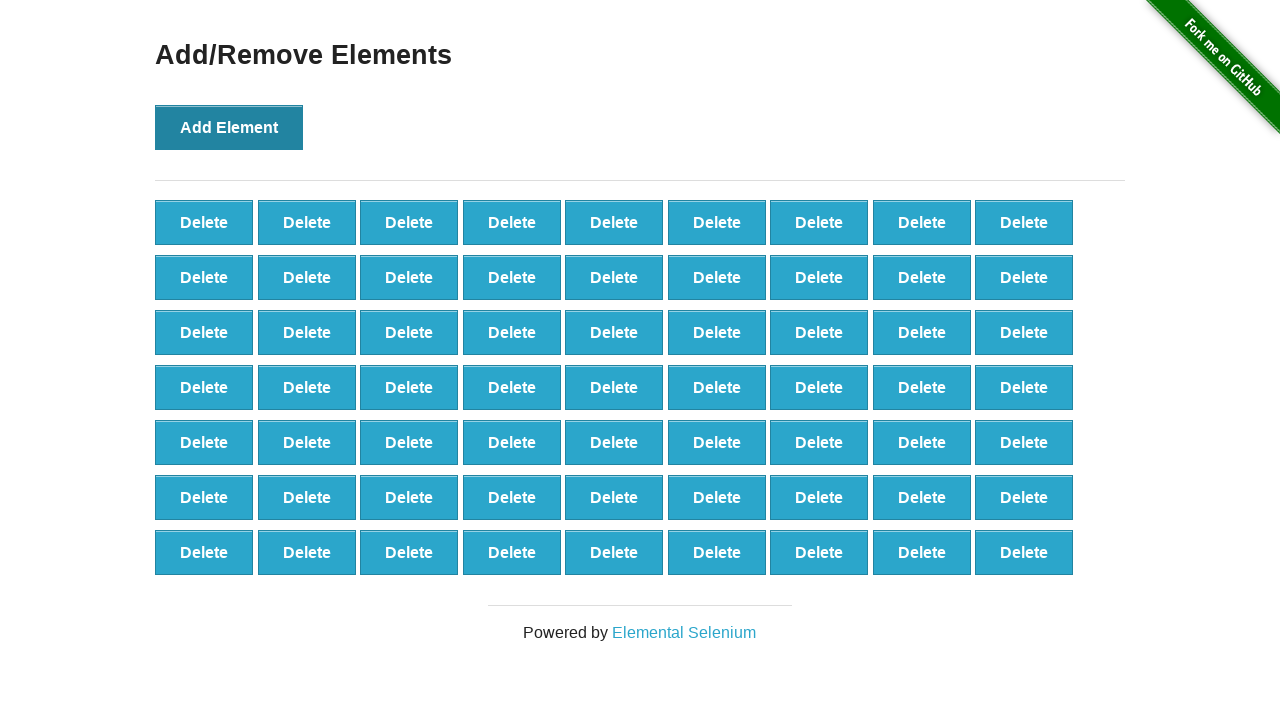

Waited 500ms after adding element 63
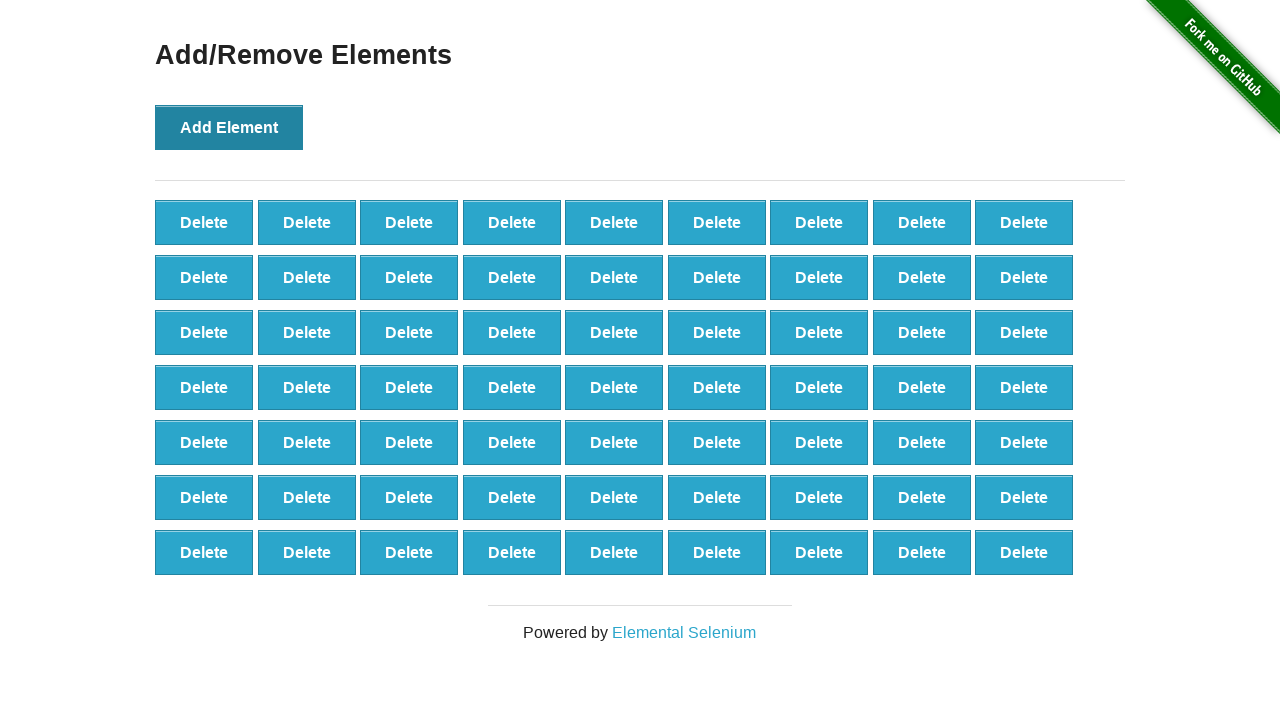

Clicked Add Element button (click 64/100) at (229, 127) on button[onclick='addElement()']
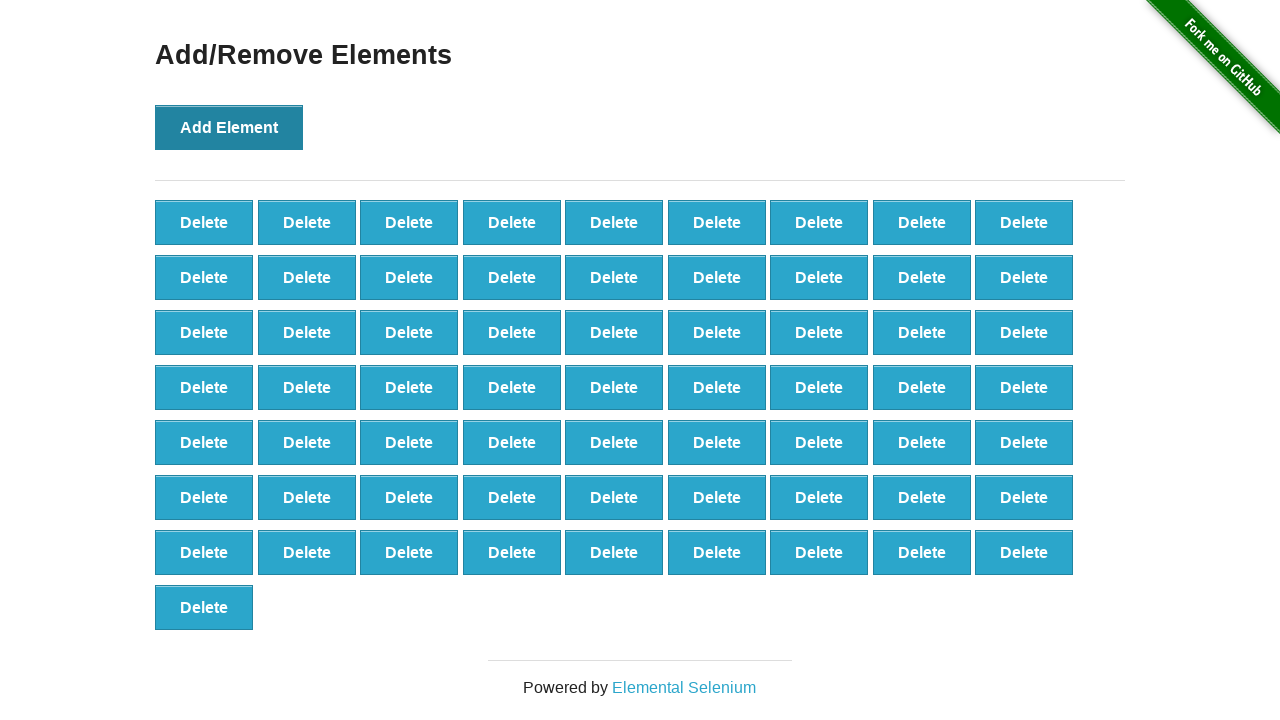

Waited 500ms after adding element 64
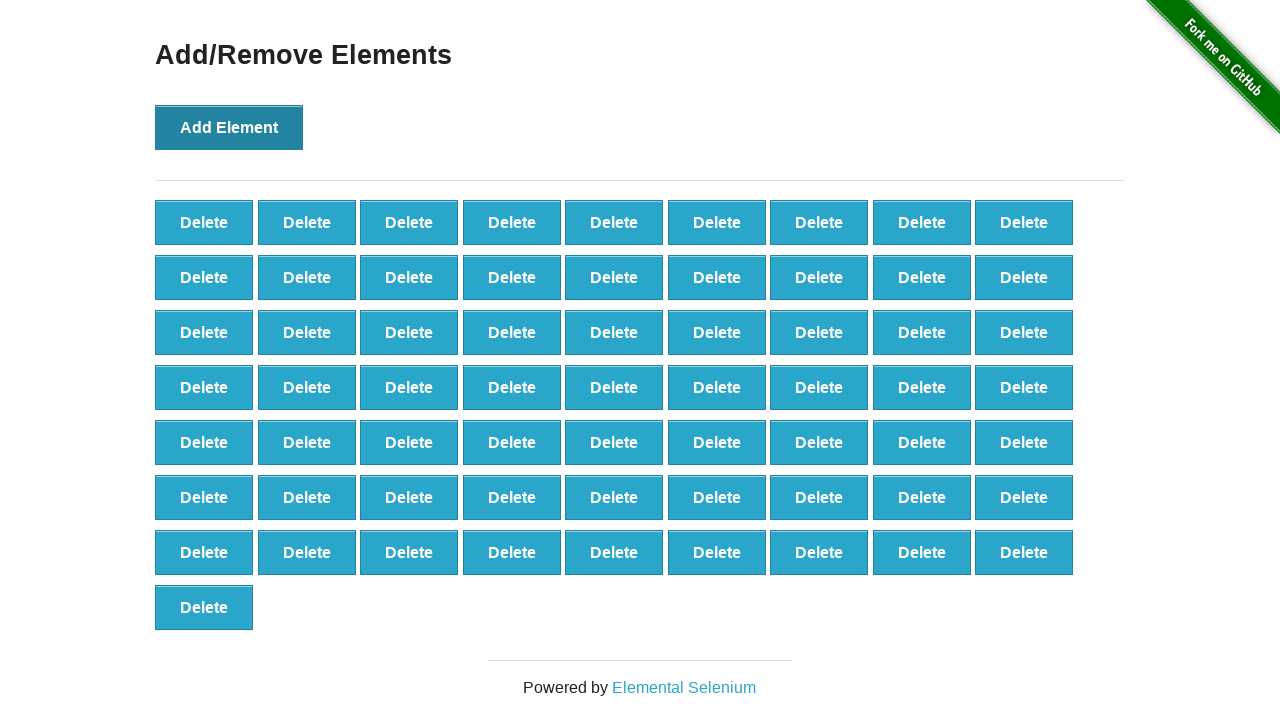

Clicked Add Element button (click 65/100) at (229, 127) on button[onclick='addElement()']
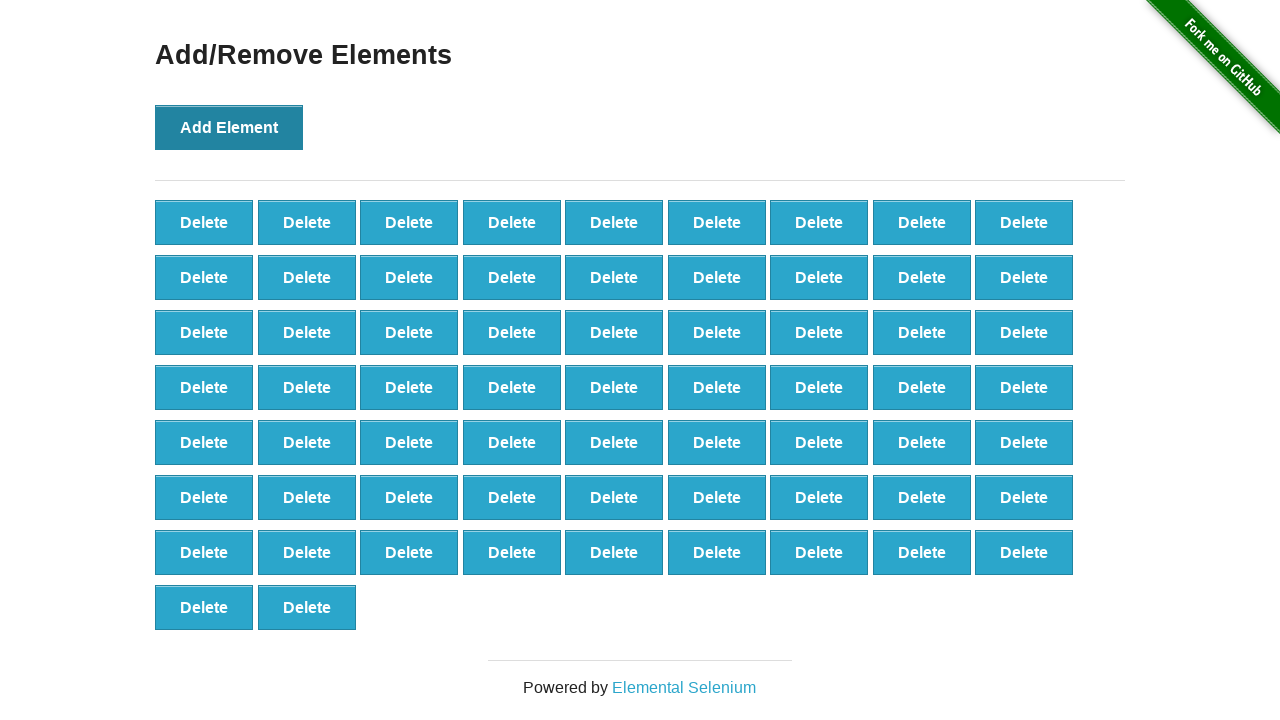

Waited 500ms after adding element 65
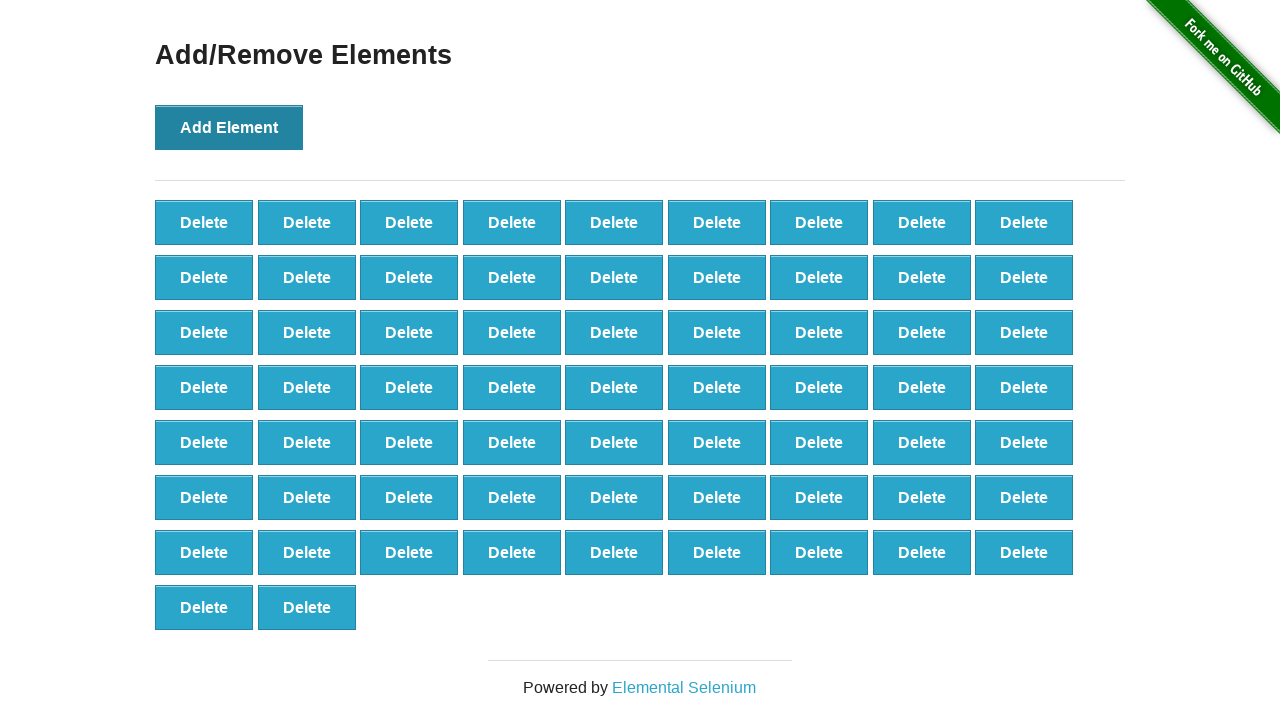

Clicked Add Element button (click 66/100) at (229, 127) on button[onclick='addElement()']
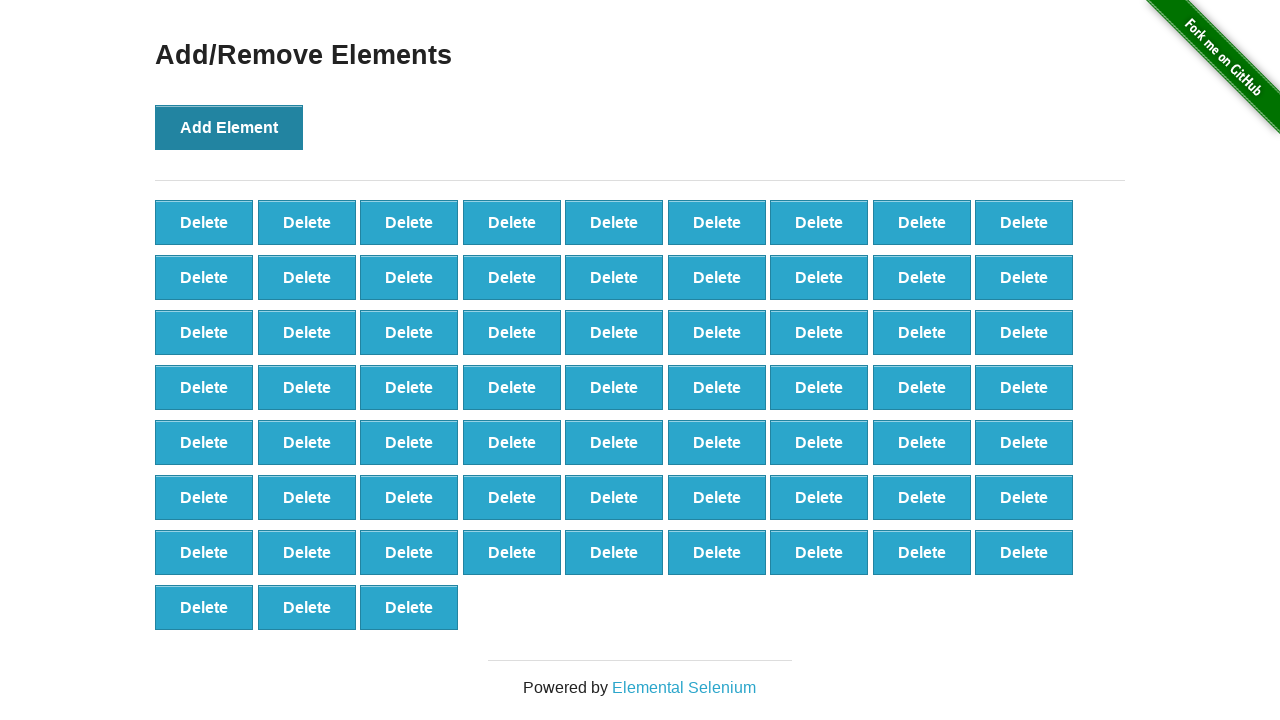

Waited 500ms after adding element 66
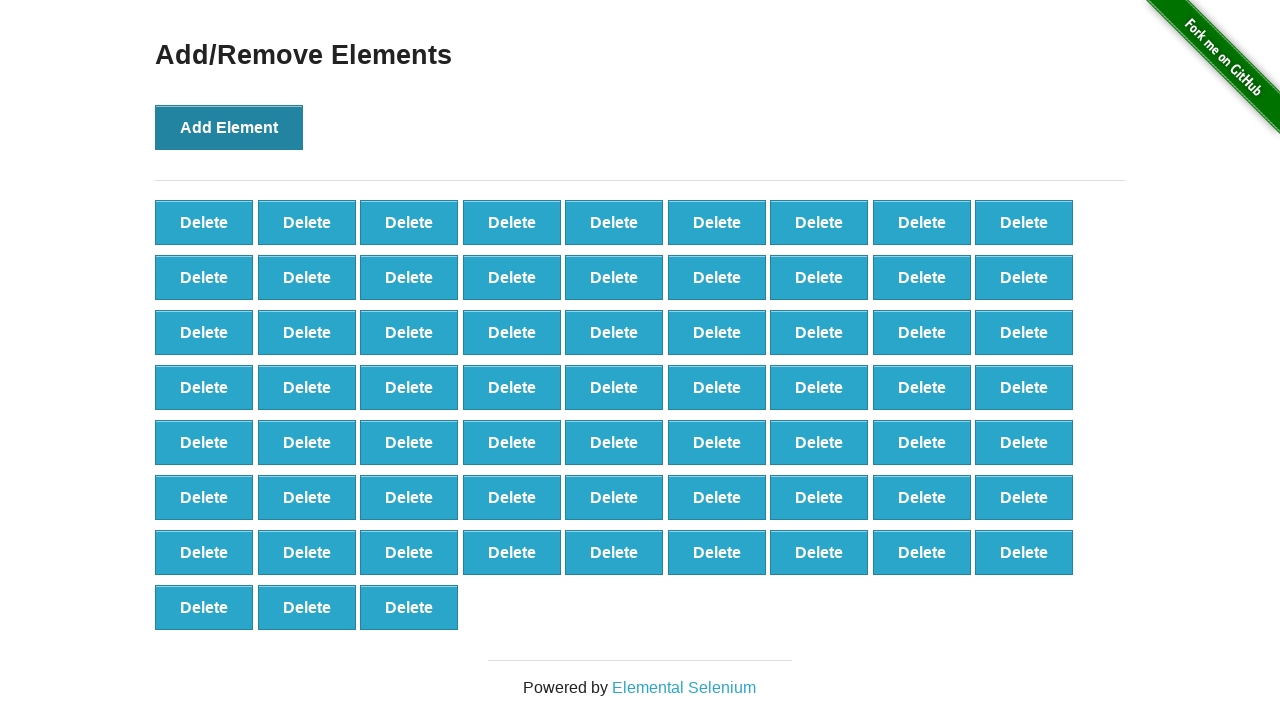

Clicked Add Element button (click 67/100) at (229, 127) on button[onclick='addElement()']
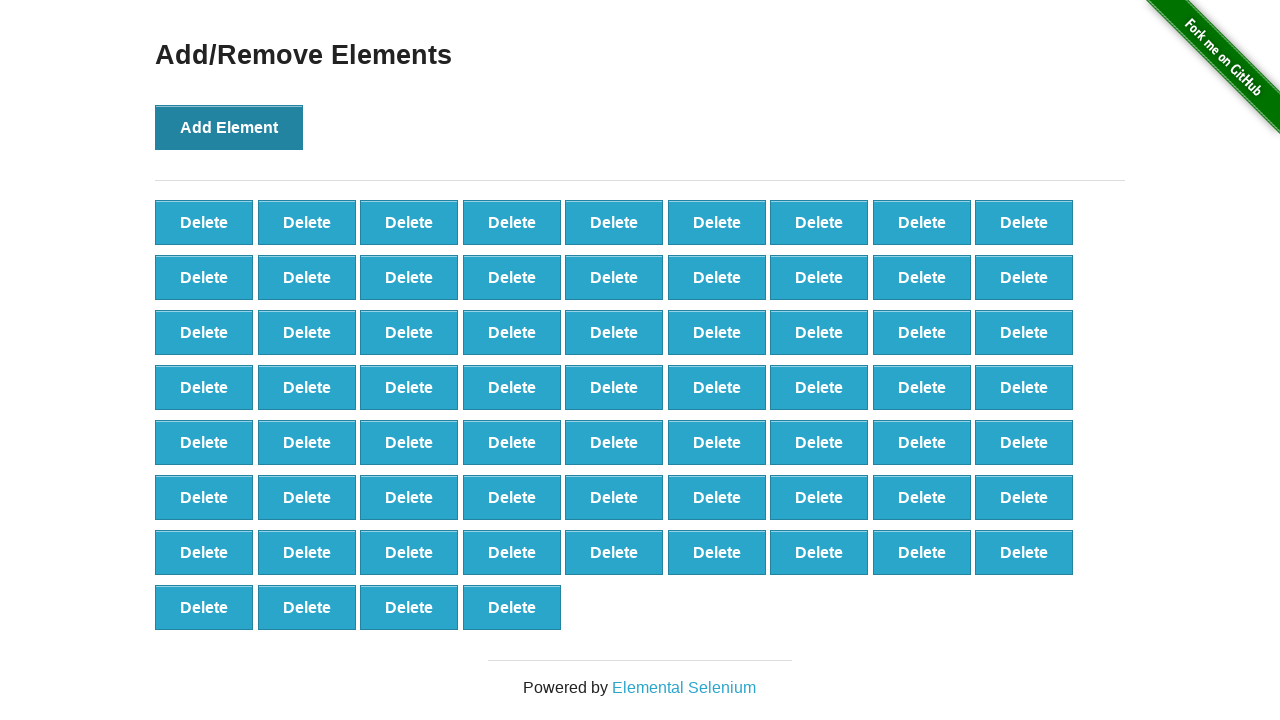

Waited 500ms after adding element 67
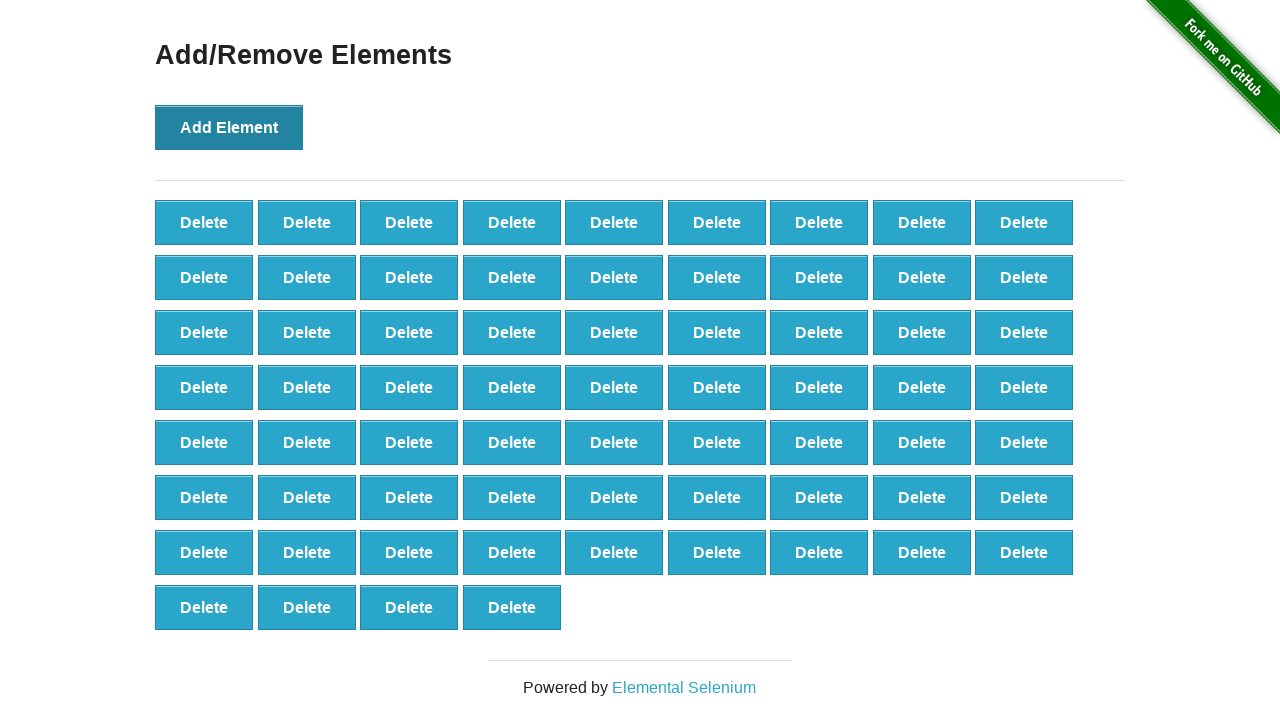

Clicked Add Element button (click 68/100) at (229, 127) on button[onclick='addElement()']
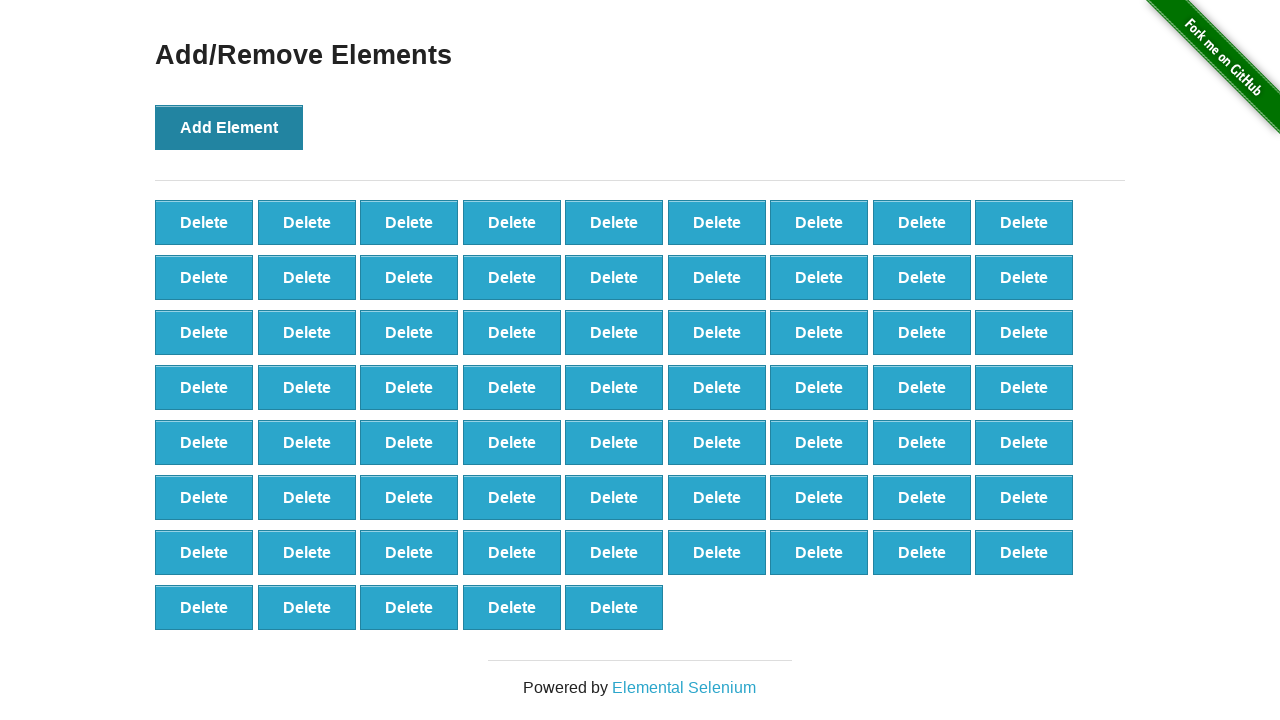

Waited 500ms after adding element 68
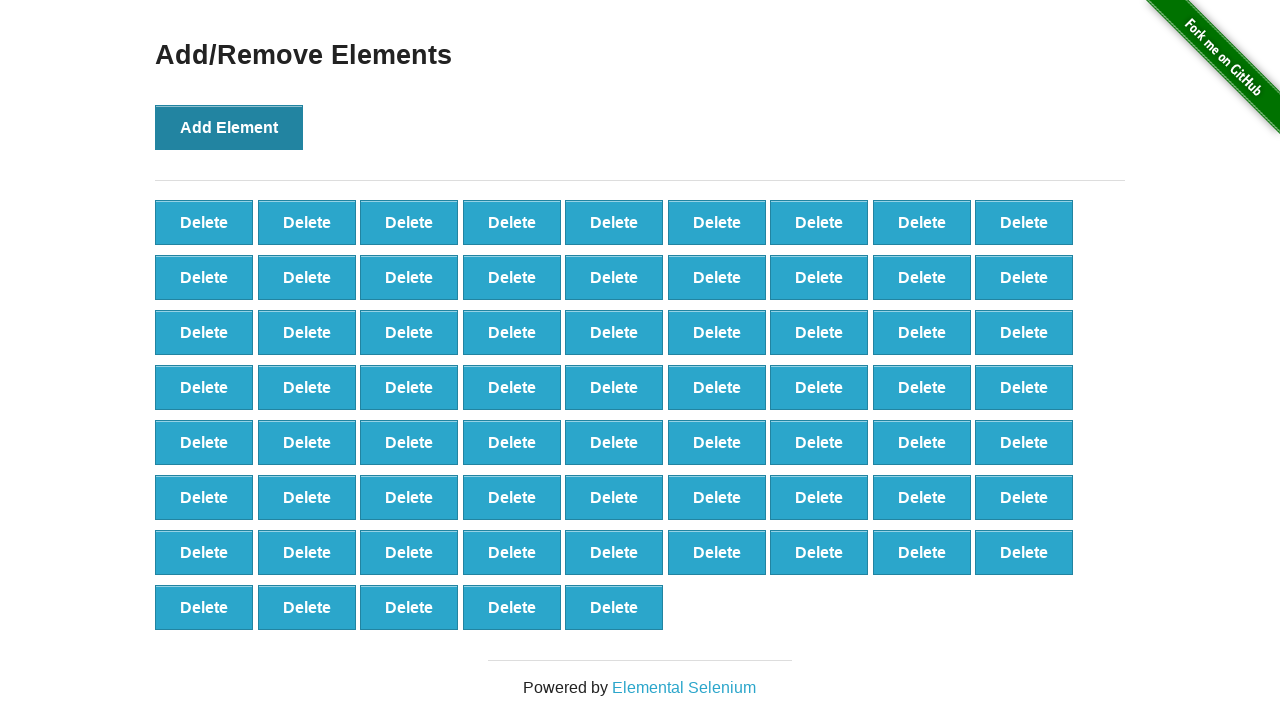

Clicked Add Element button (click 69/100) at (229, 127) on button[onclick='addElement()']
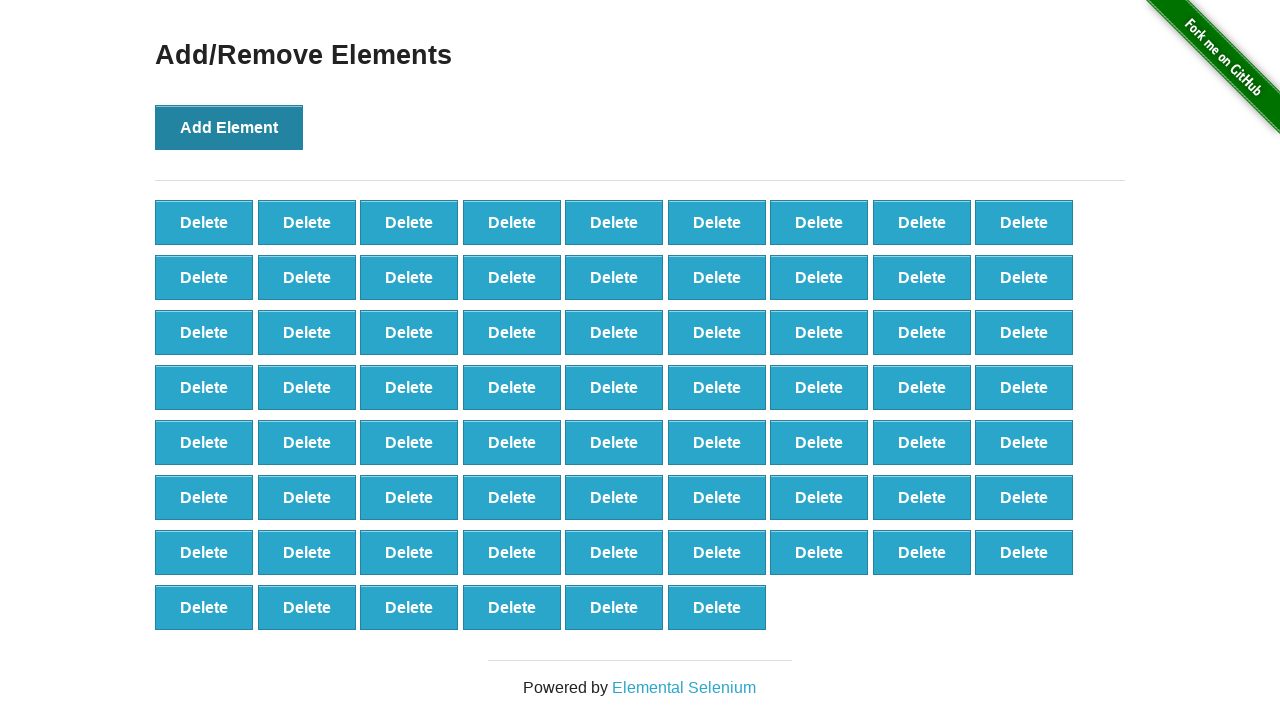

Waited 500ms after adding element 69
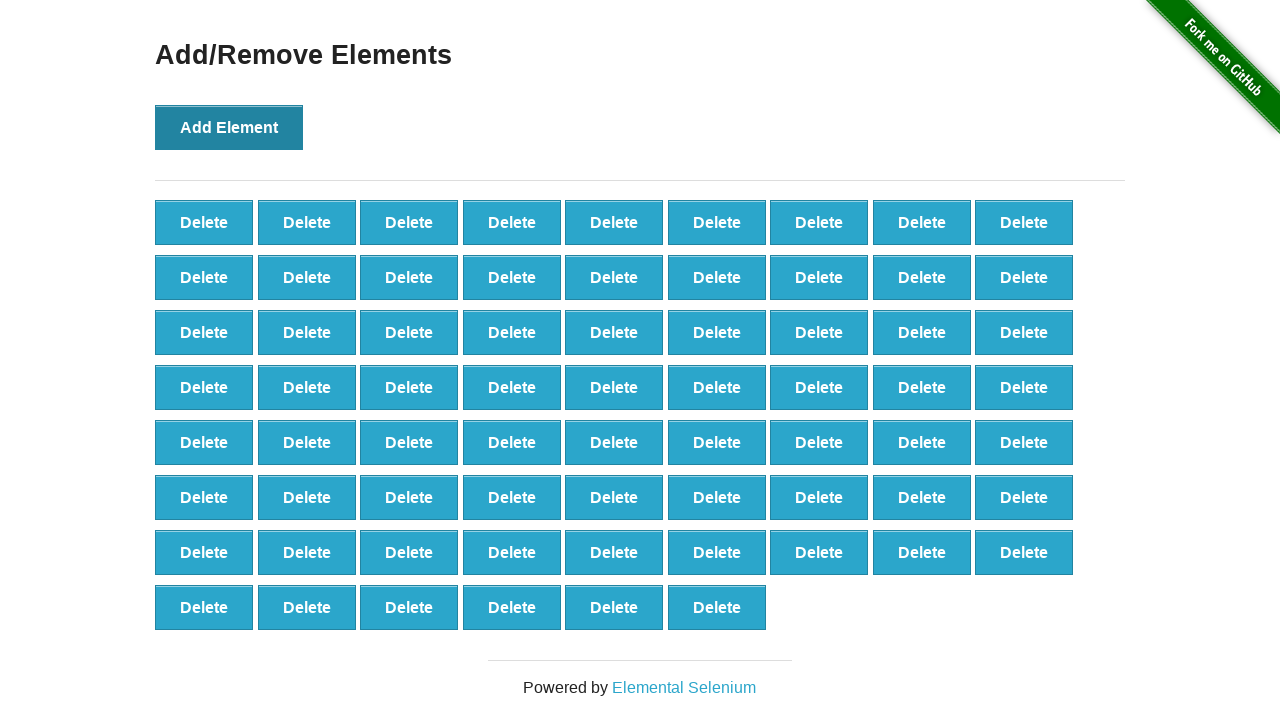

Clicked Add Element button (click 70/100) at (229, 127) on button[onclick='addElement()']
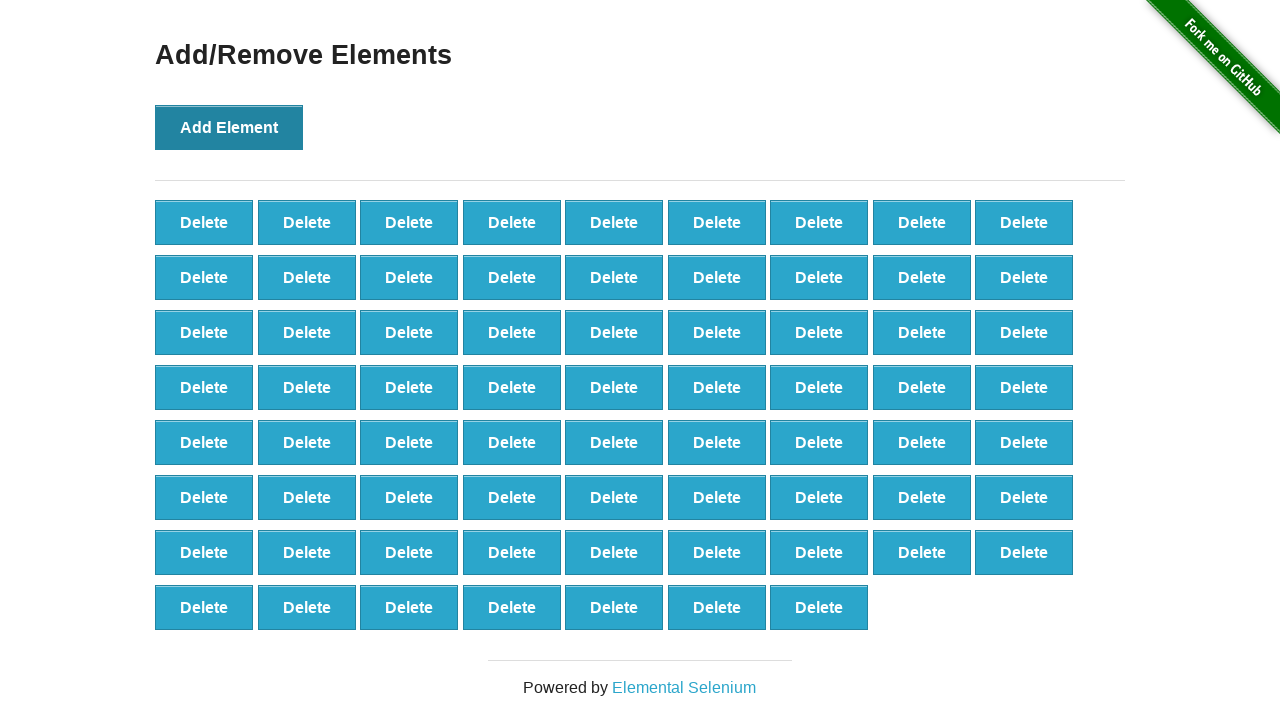

Waited 500ms after adding element 70
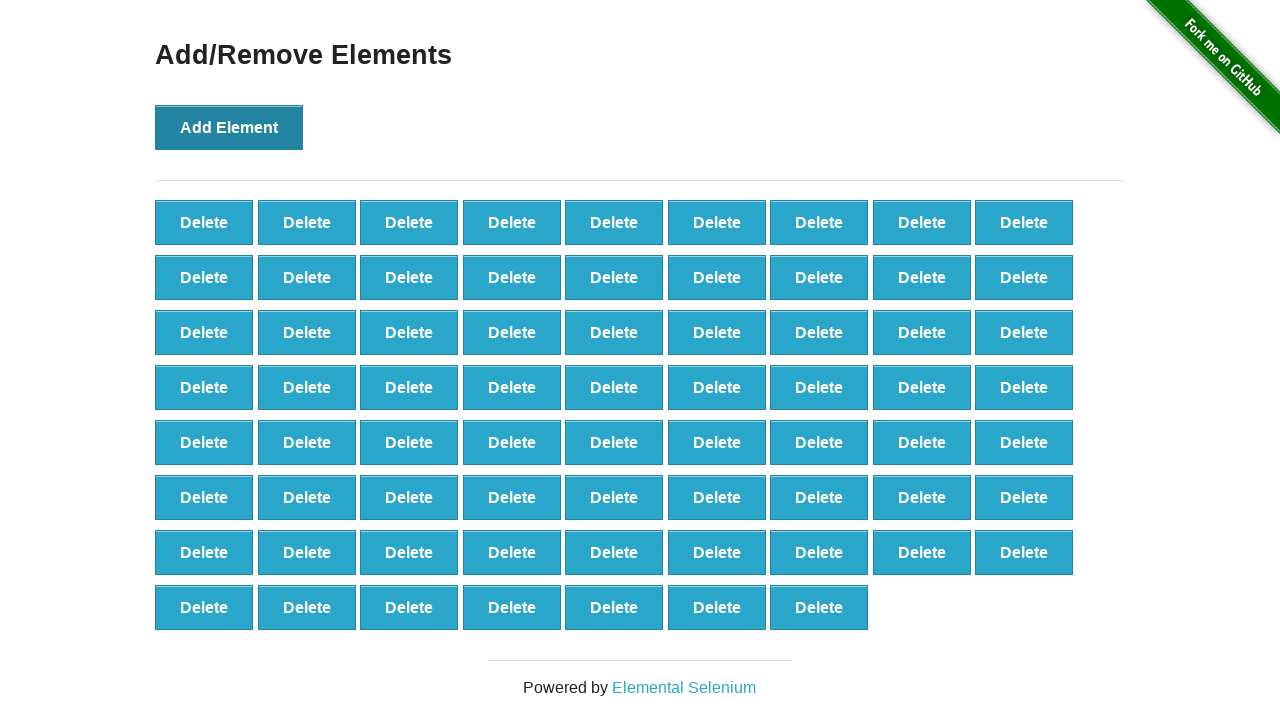

Clicked Add Element button (click 71/100) at (229, 127) on button[onclick='addElement()']
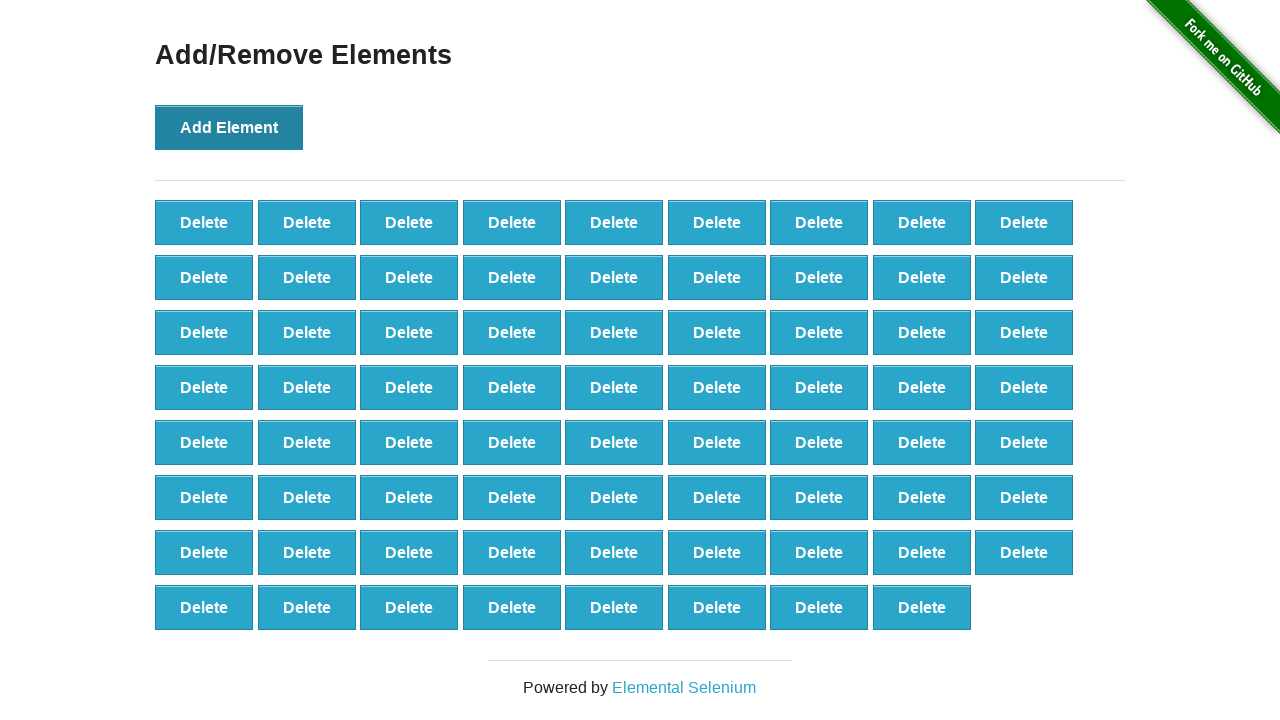

Waited 500ms after adding element 71
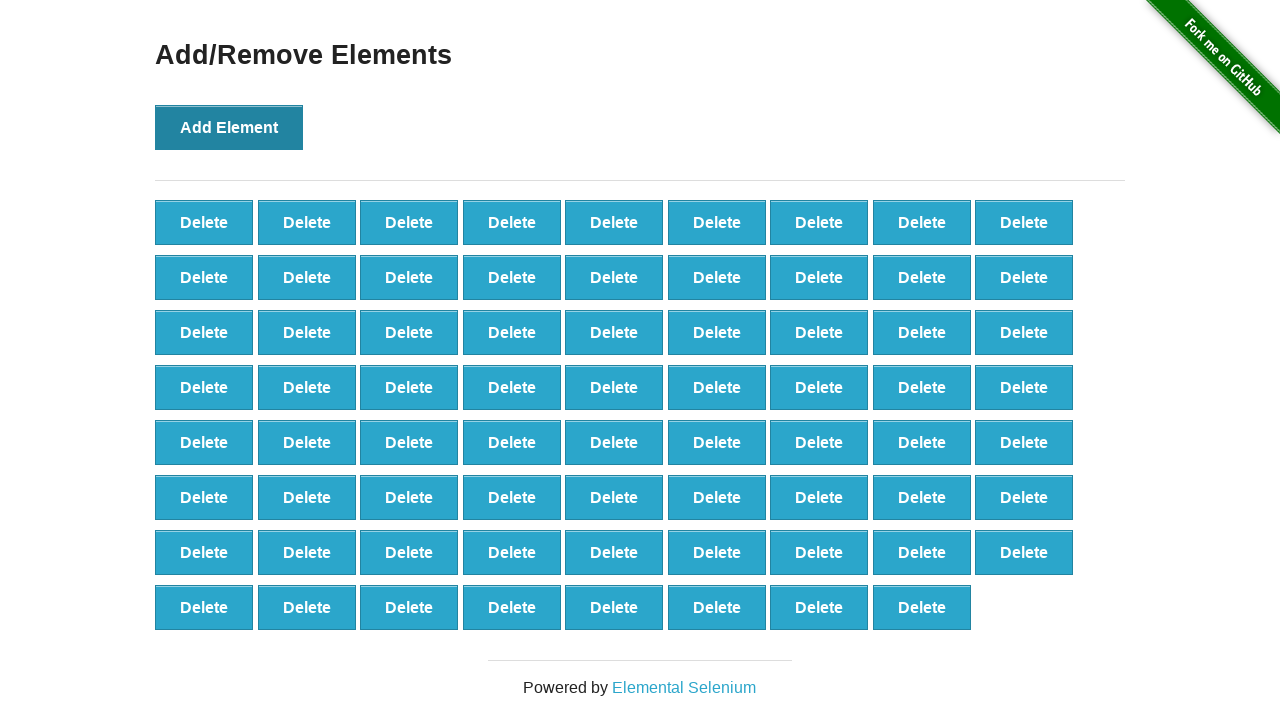

Clicked Add Element button (click 72/100) at (229, 127) on button[onclick='addElement()']
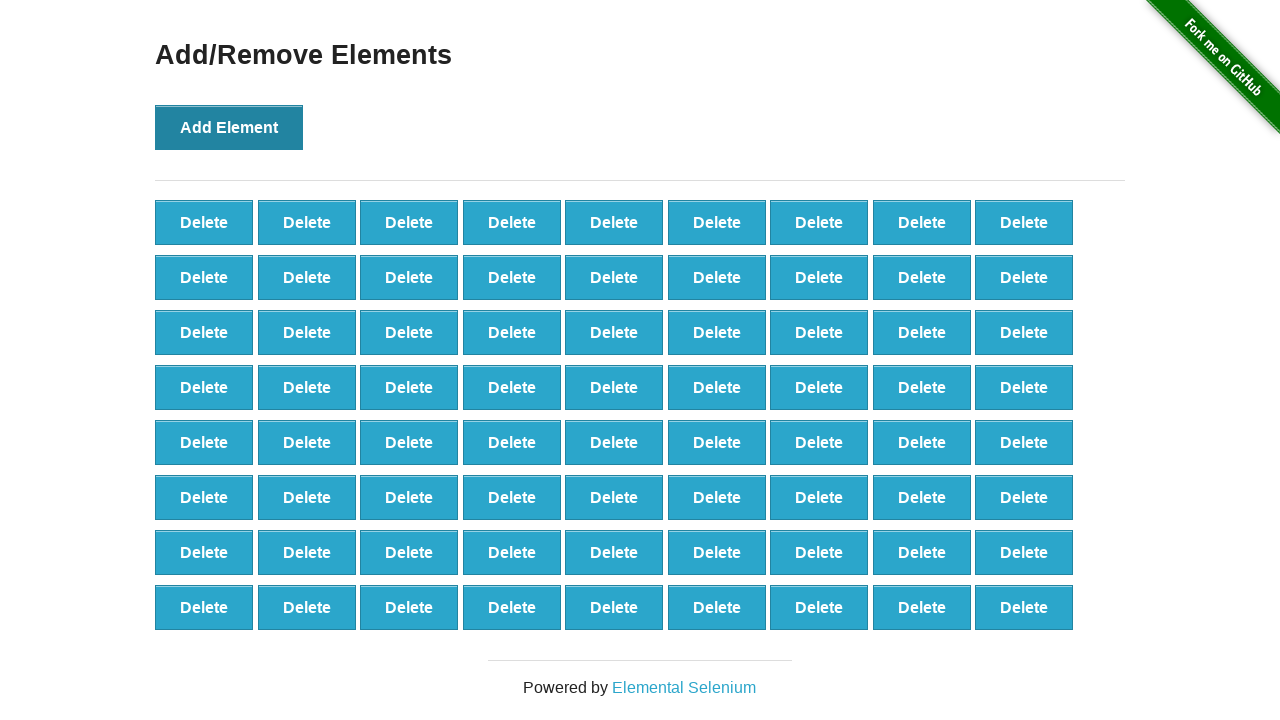

Waited 500ms after adding element 72
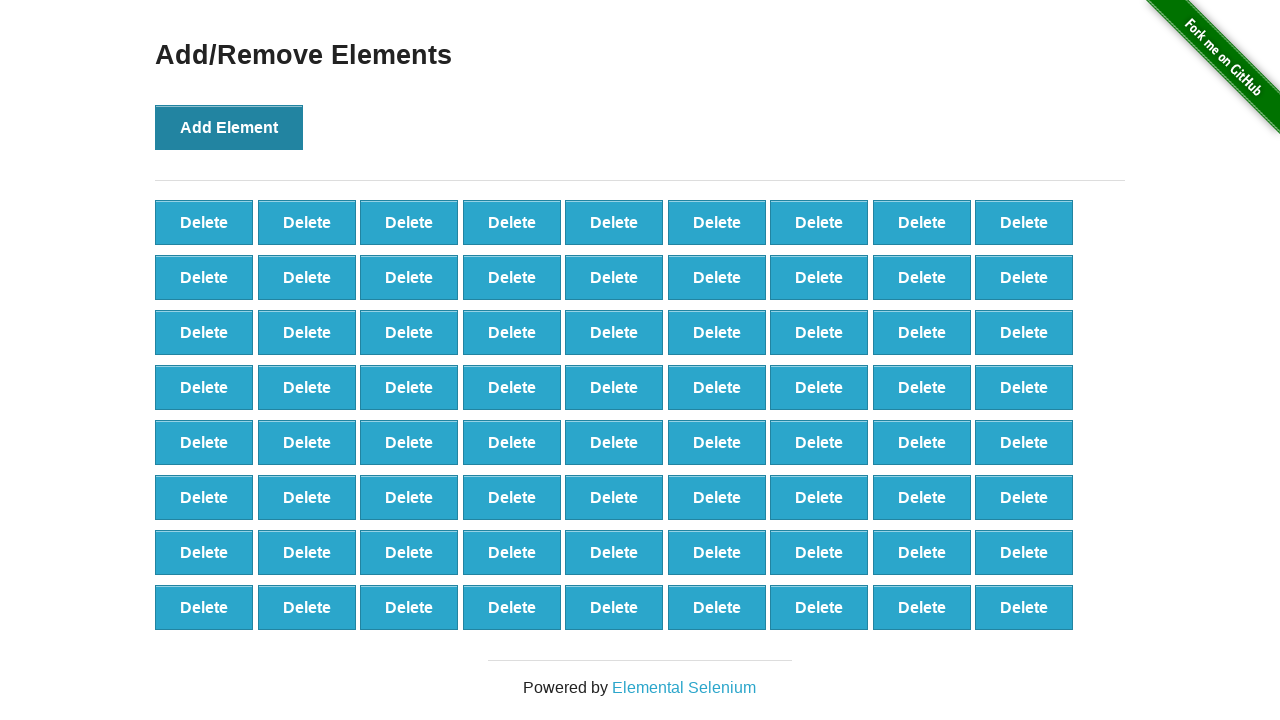

Clicked Add Element button (click 73/100) at (229, 127) on button[onclick='addElement()']
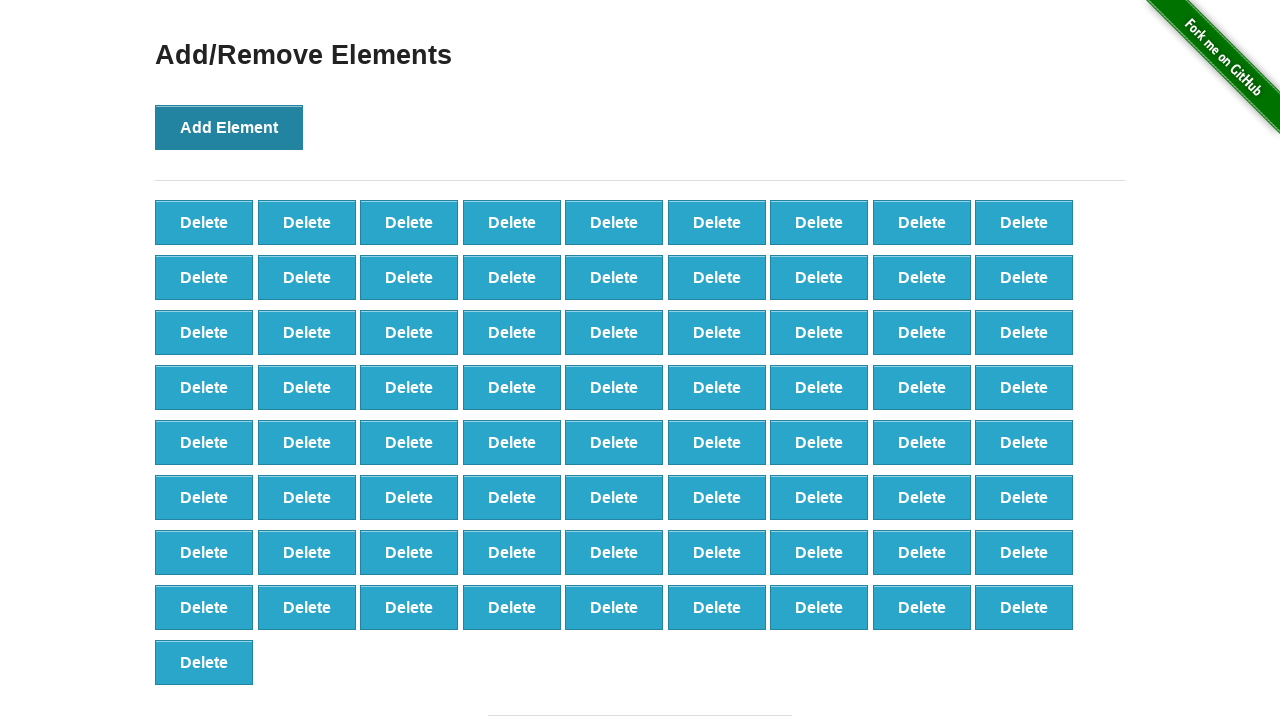

Waited 500ms after adding element 73
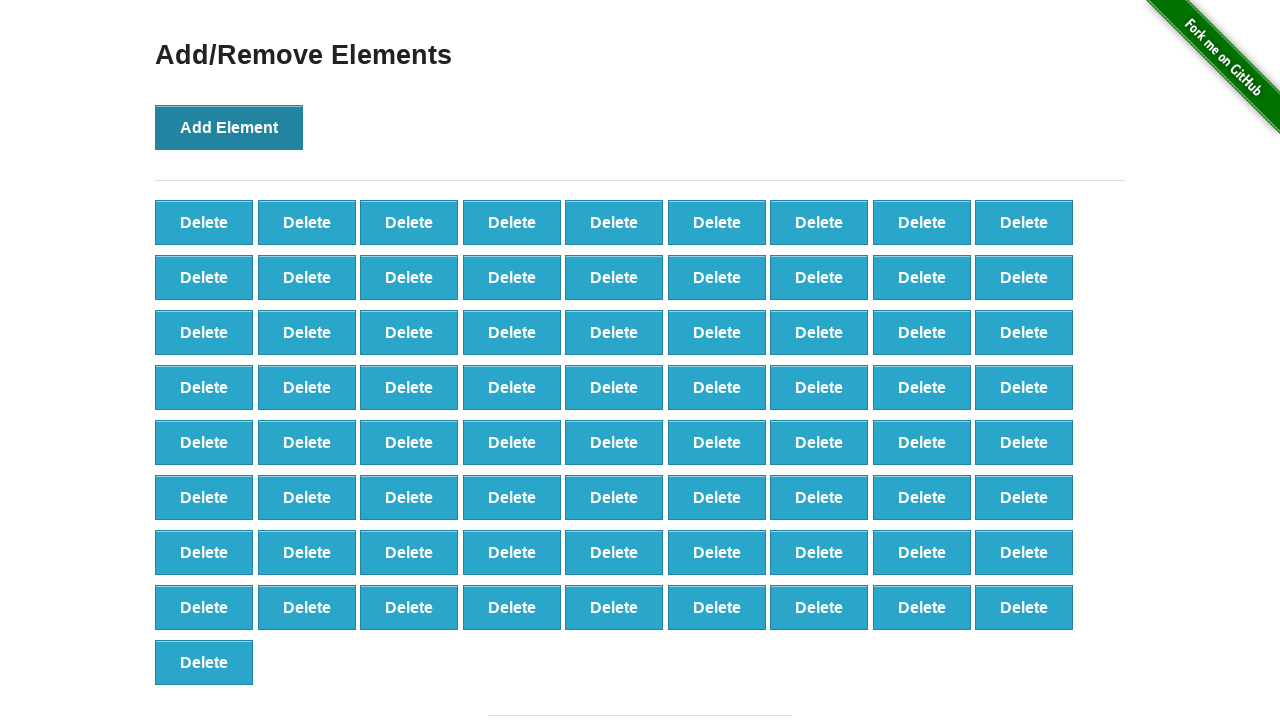

Clicked Add Element button (click 74/100) at (229, 127) on button[onclick='addElement()']
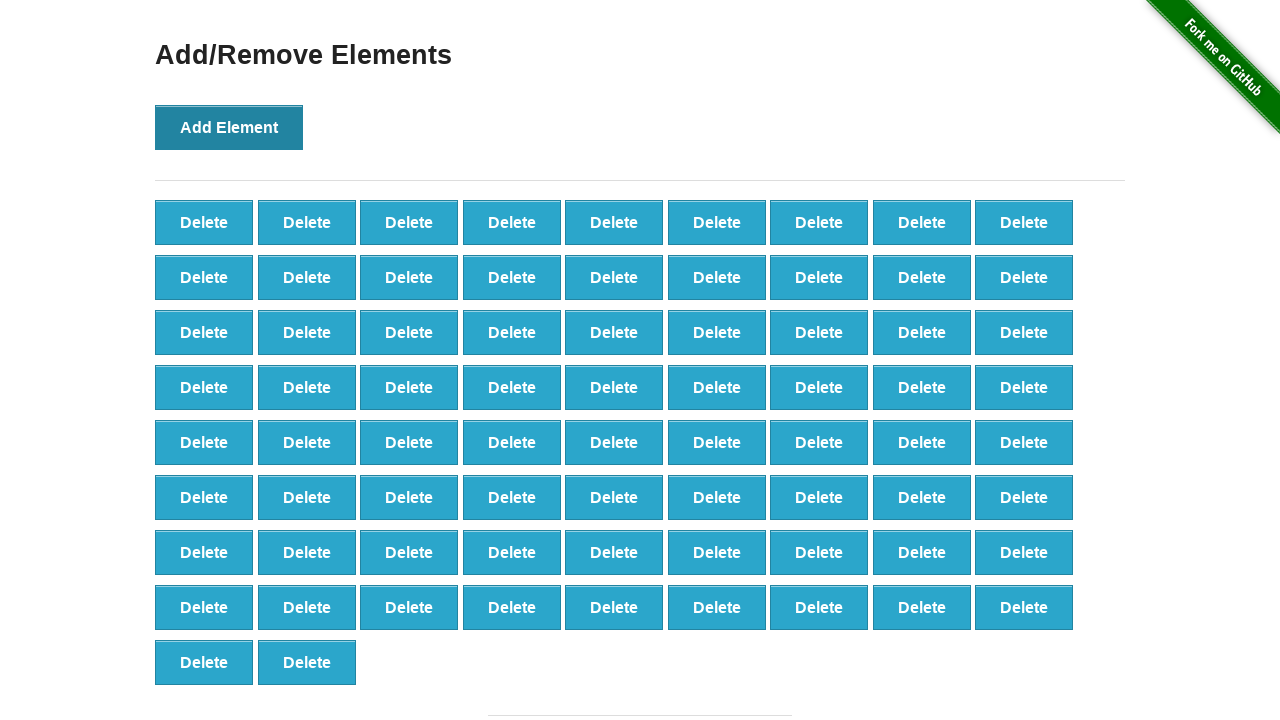

Waited 500ms after adding element 74
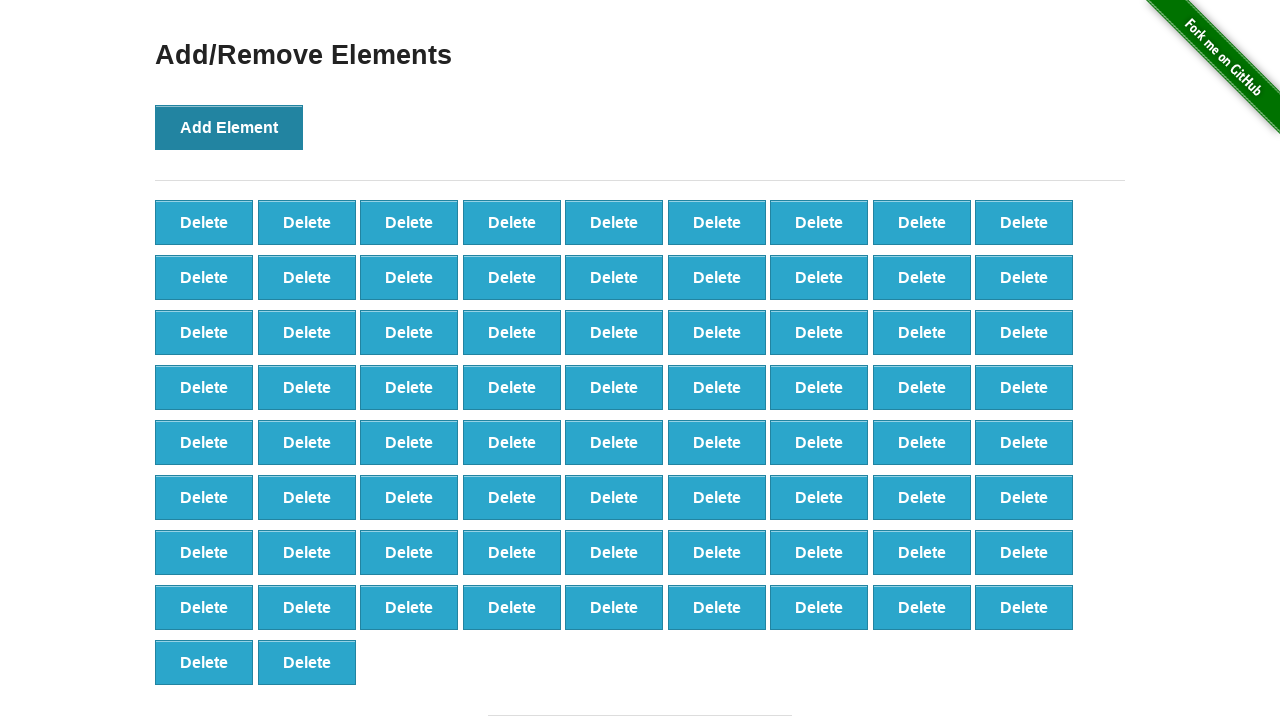

Clicked Add Element button (click 75/100) at (229, 127) on button[onclick='addElement()']
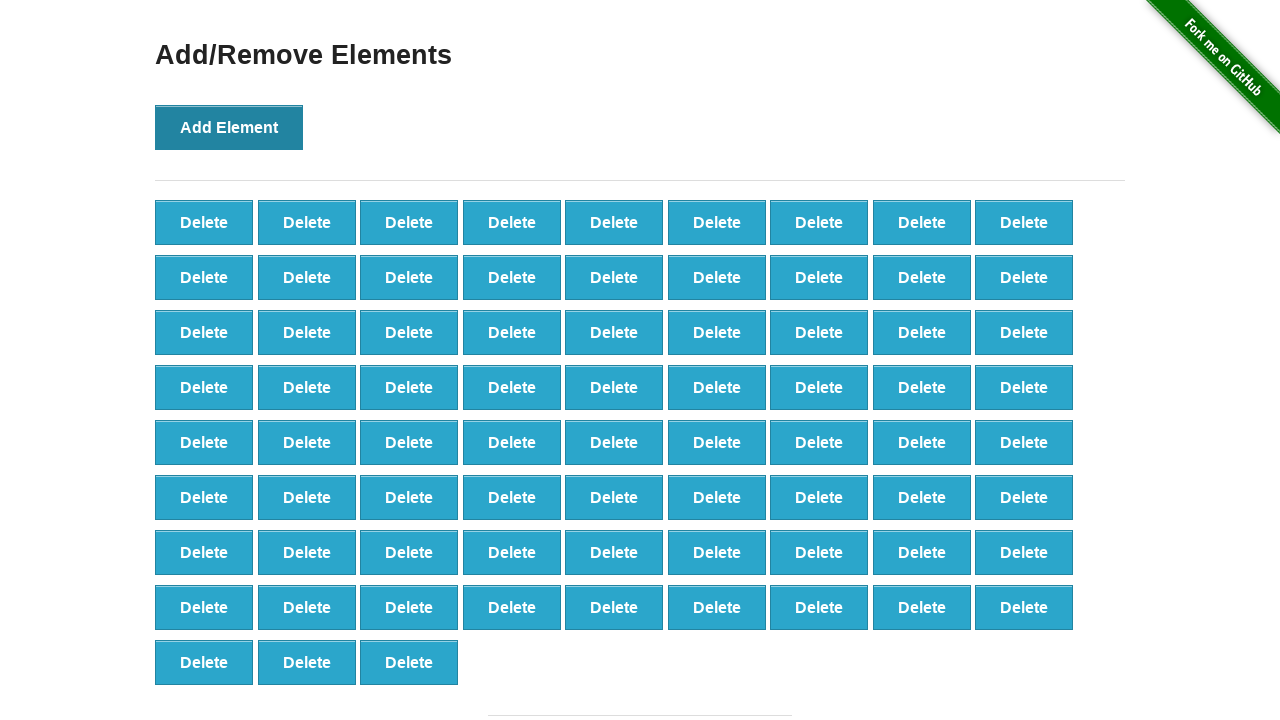

Waited 500ms after adding element 75
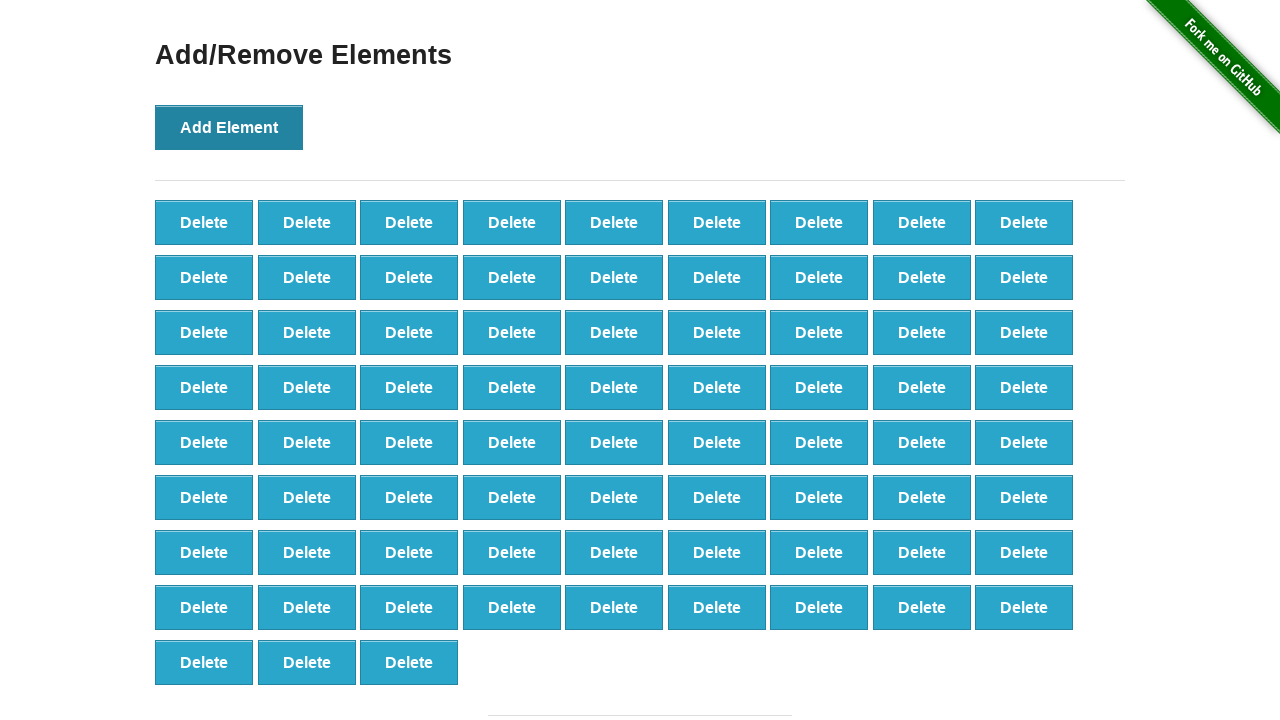

Clicked Add Element button (click 76/100) at (229, 127) on button[onclick='addElement()']
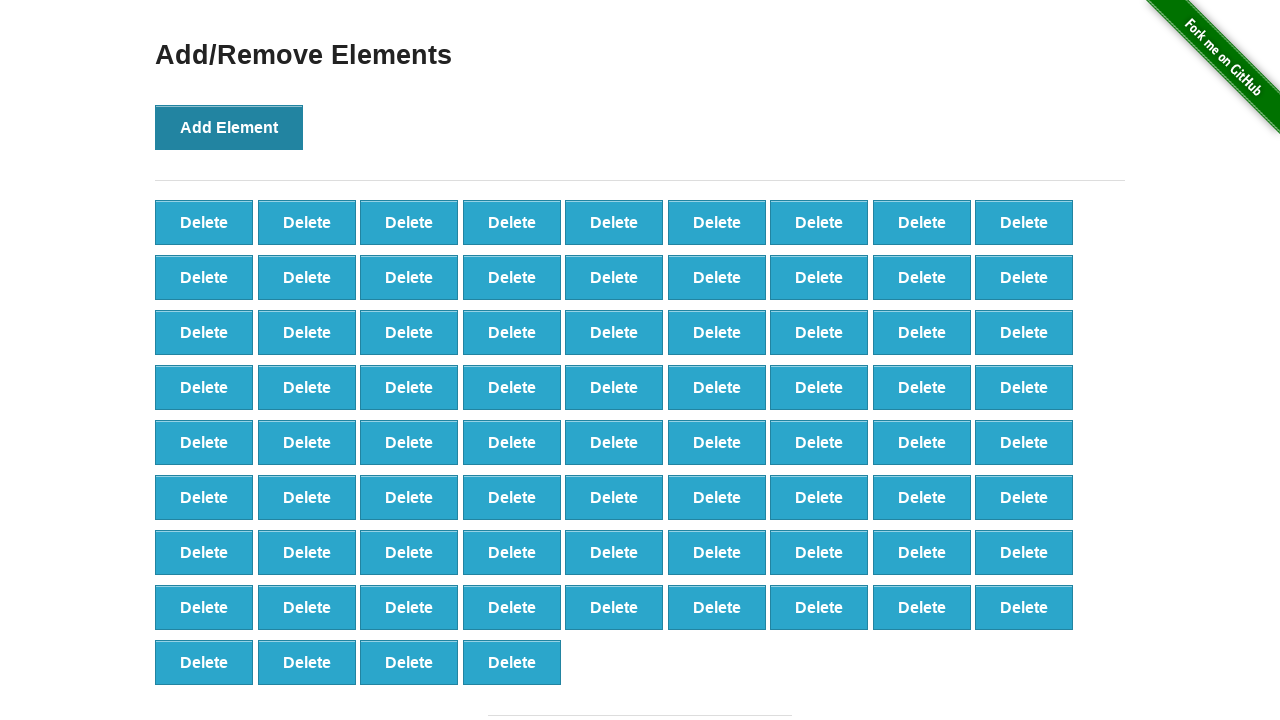

Waited 500ms after adding element 76
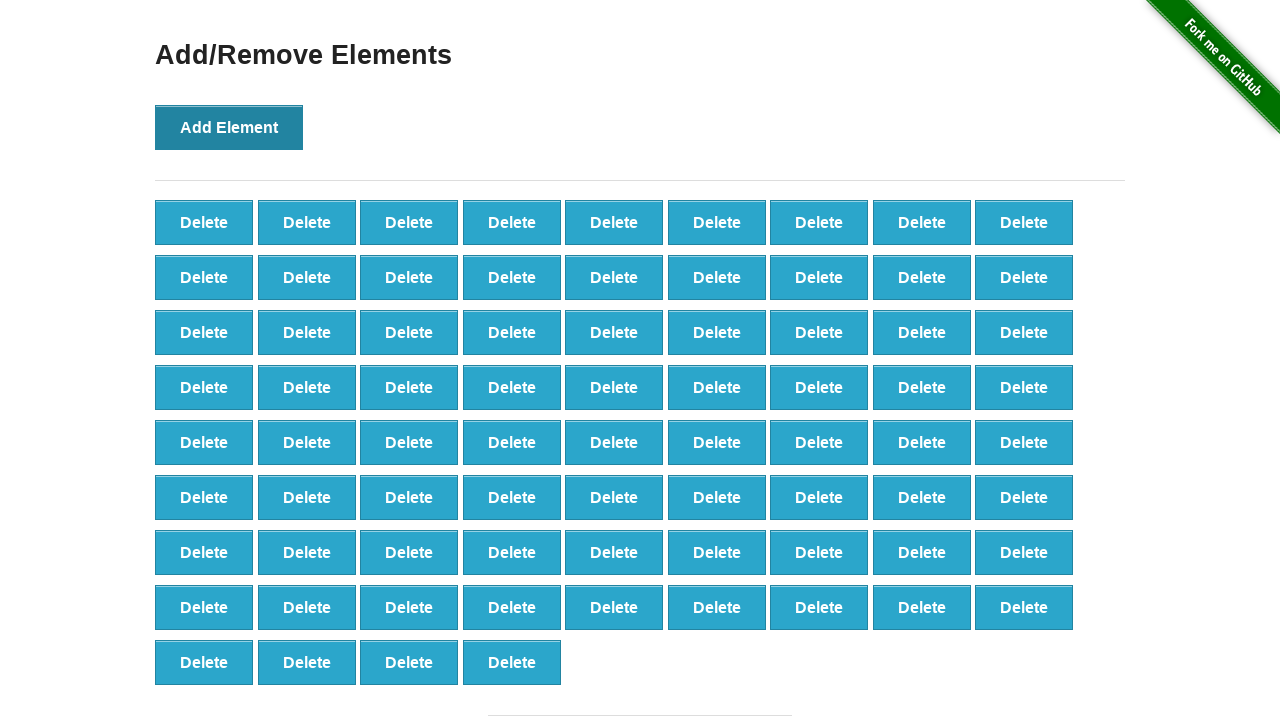

Clicked Add Element button (click 77/100) at (229, 127) on button[onclick='addElement()']
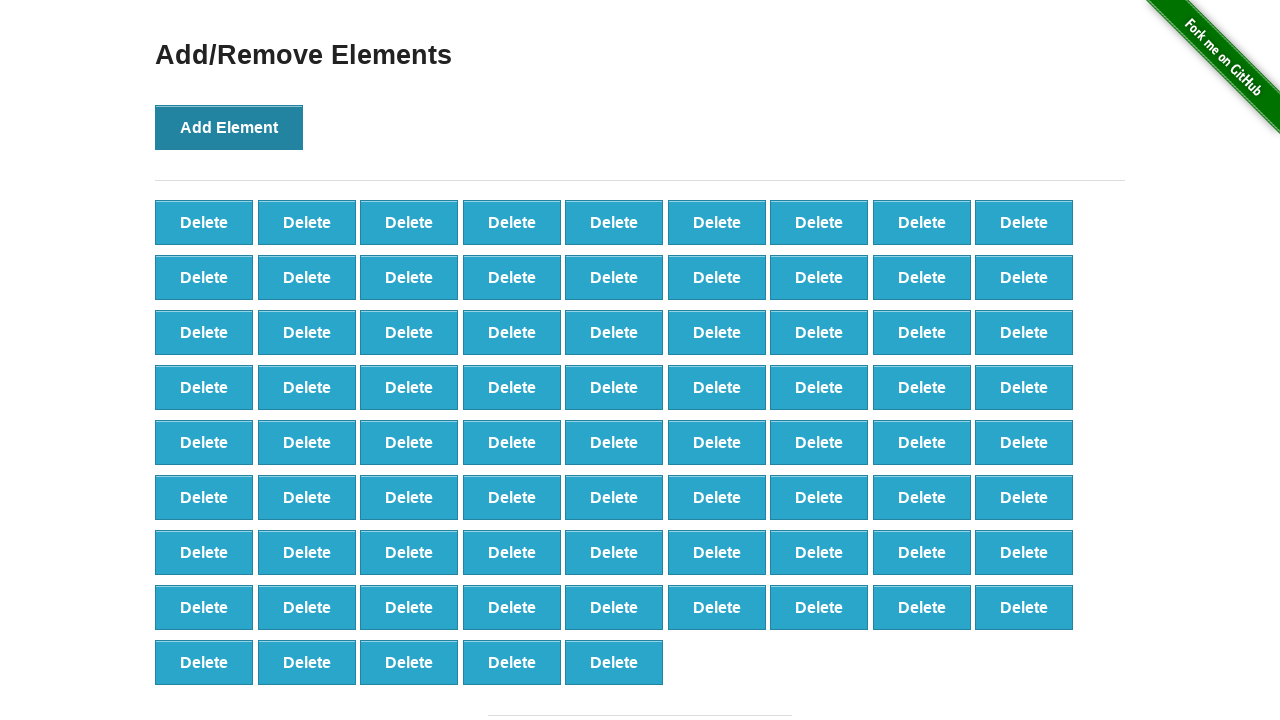

Waited 500ms after adding element 77
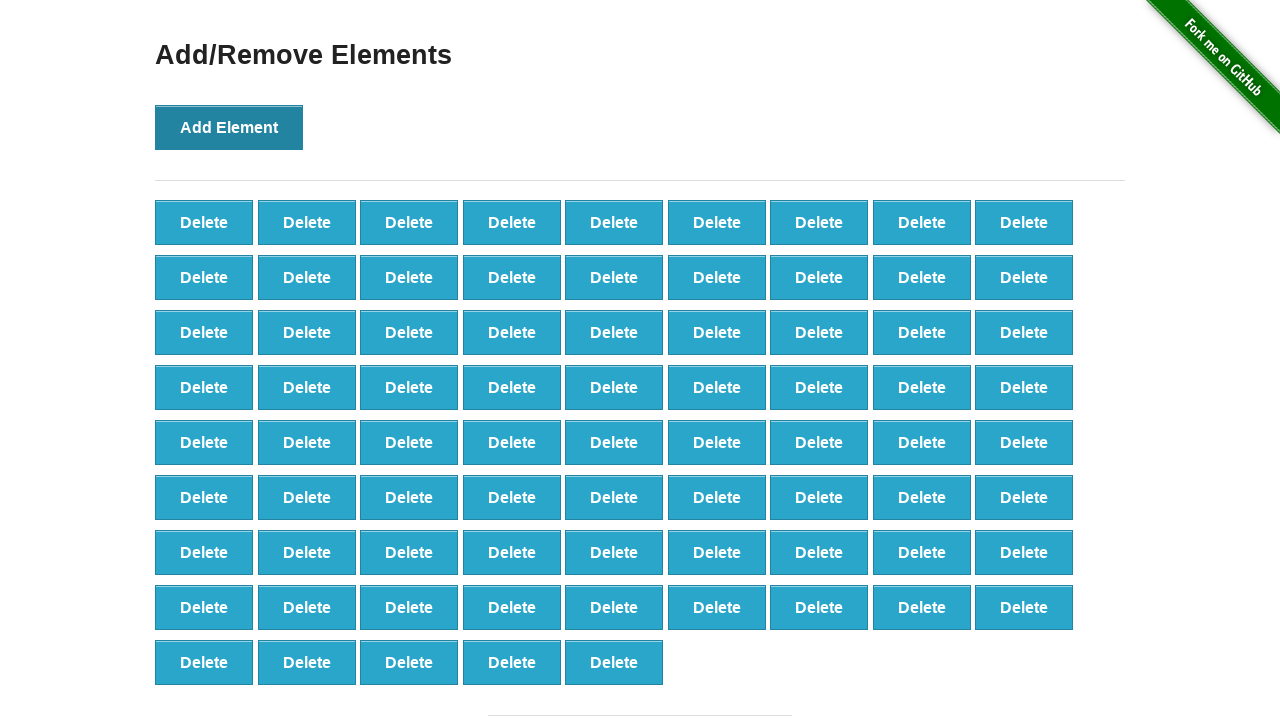

Clicked Add Element button (click 78/100) at (229, 127) on button[onclick='addElement()']
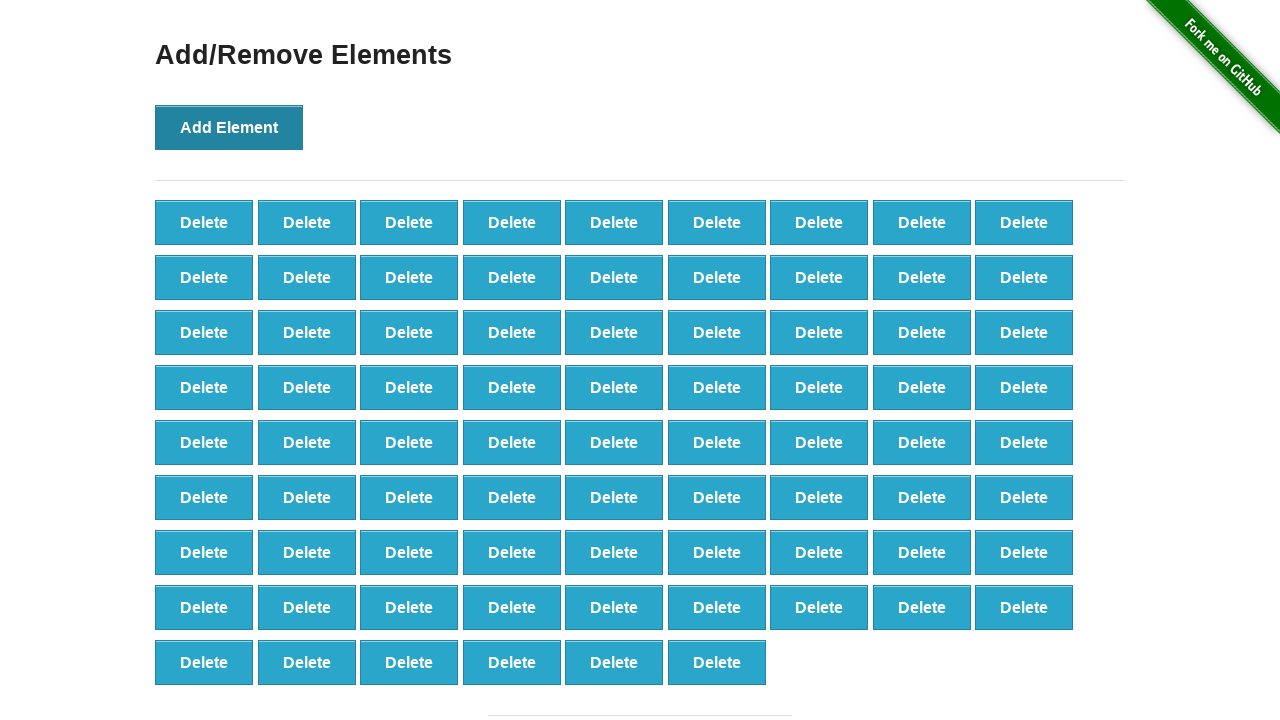

Waited 500ms after adding element 78
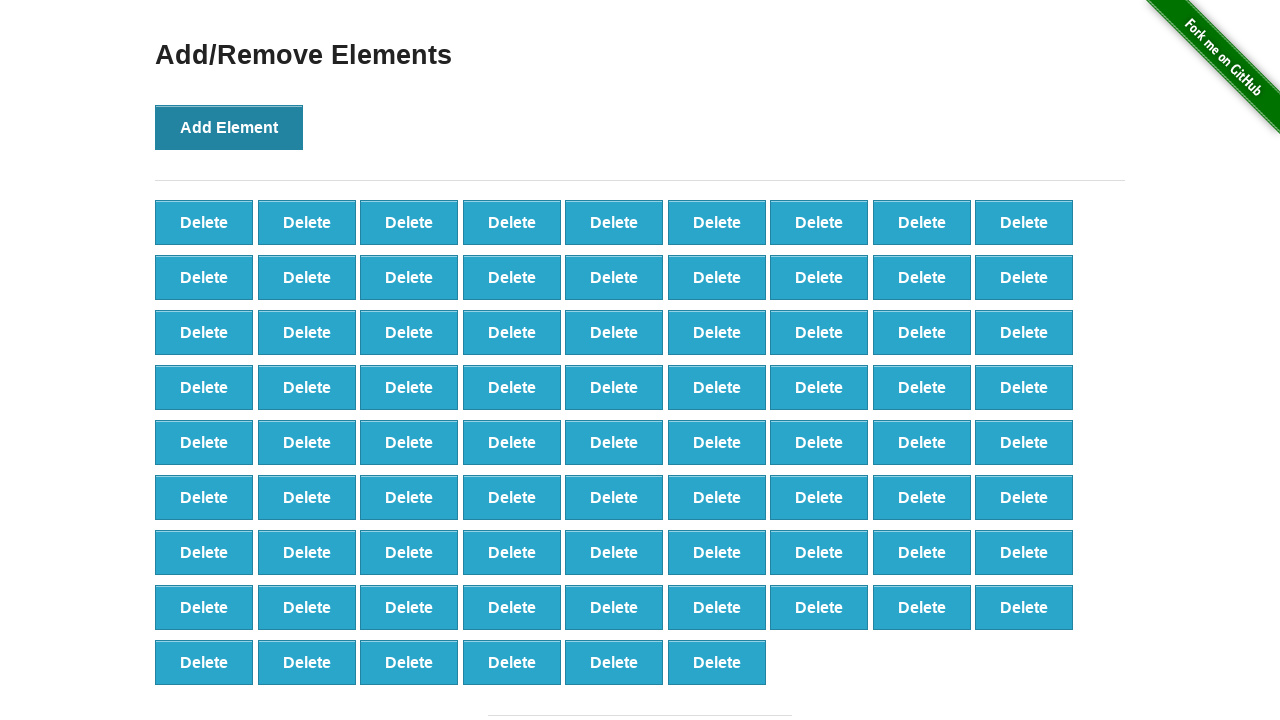

Clicked Add Element button (click 79/100) at (229, 127) on button[onclick='addElement()']
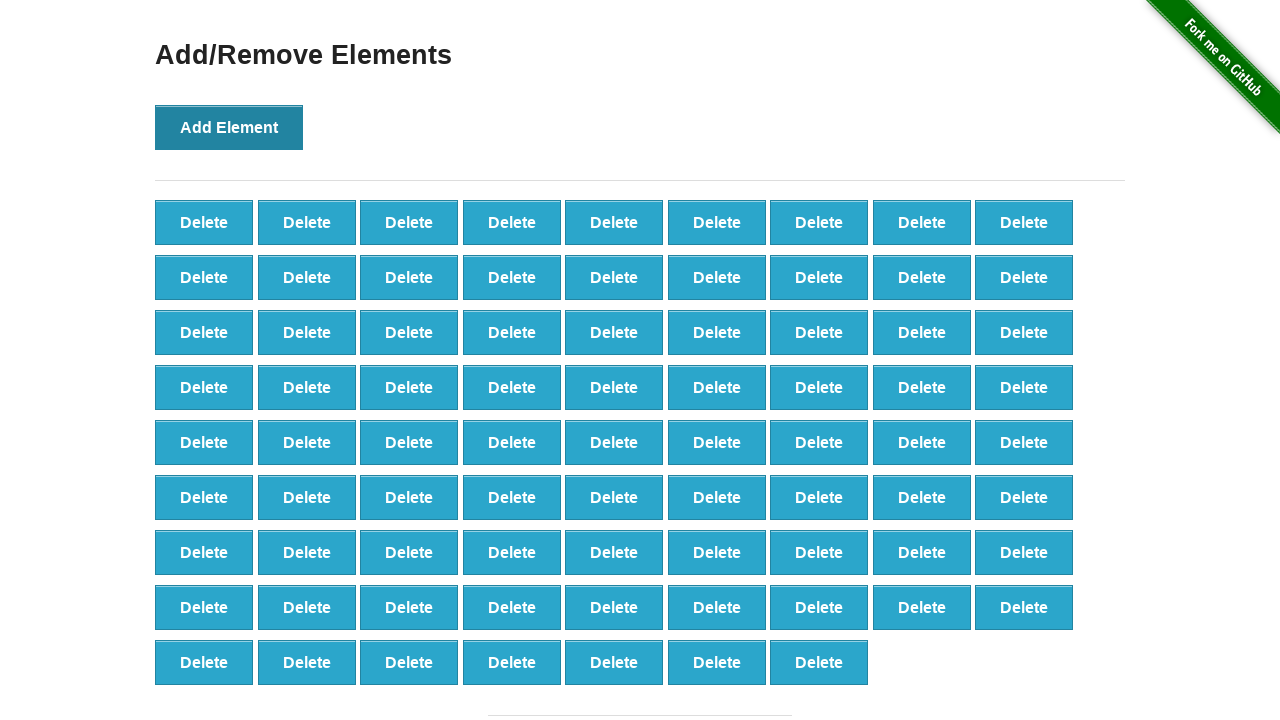

Waited 500ms after adding element 79
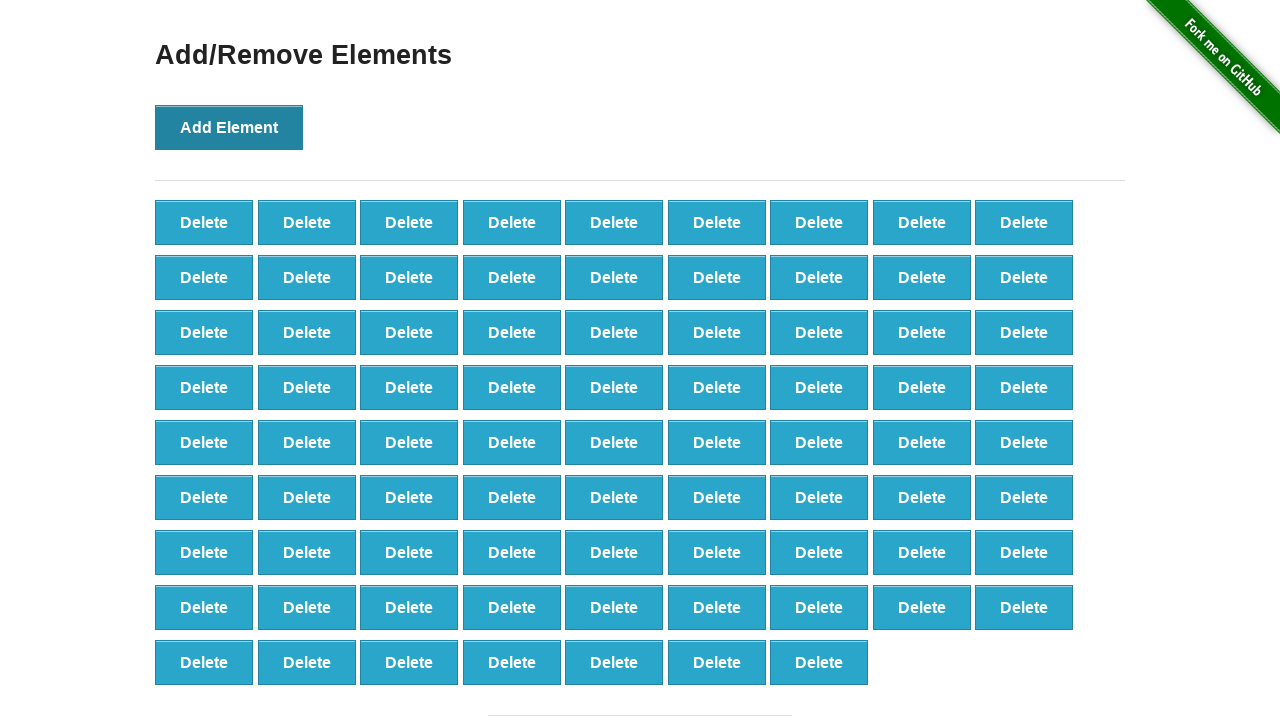

Clicked Add Element button (click 80/100) at (229, 127) on button[onclick='addElement()']
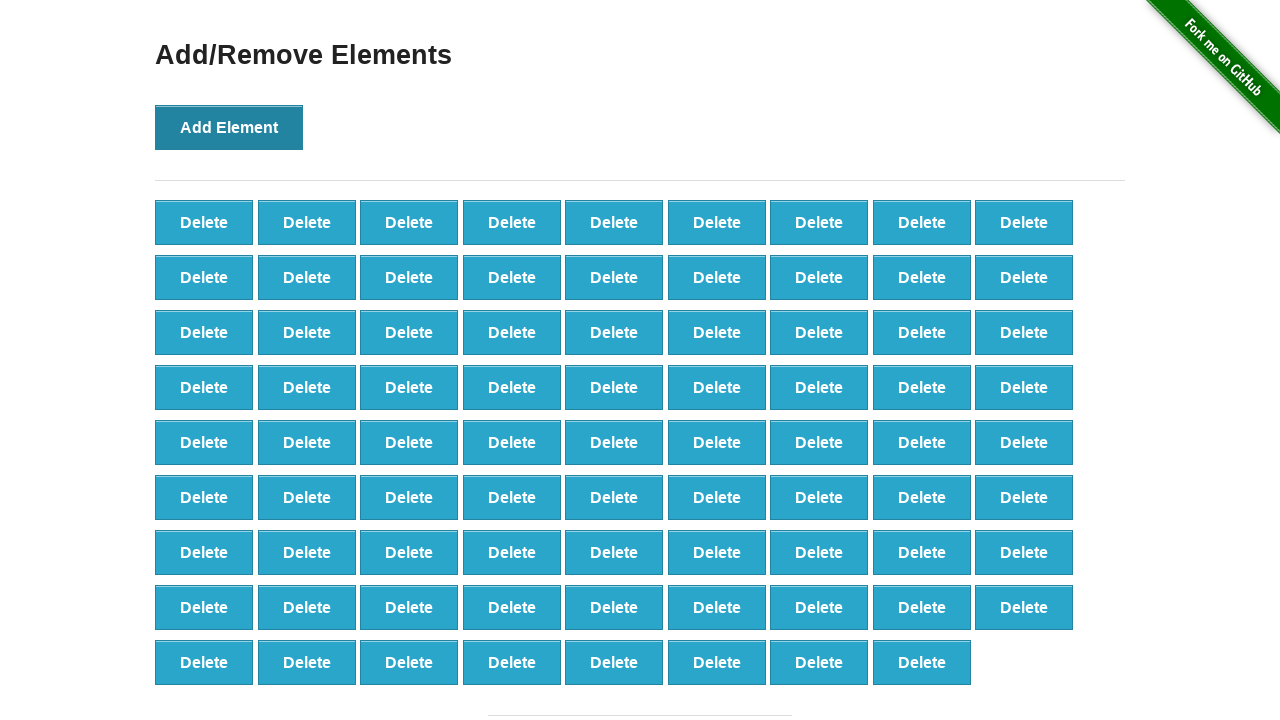

Waited 500ms after adding element 80
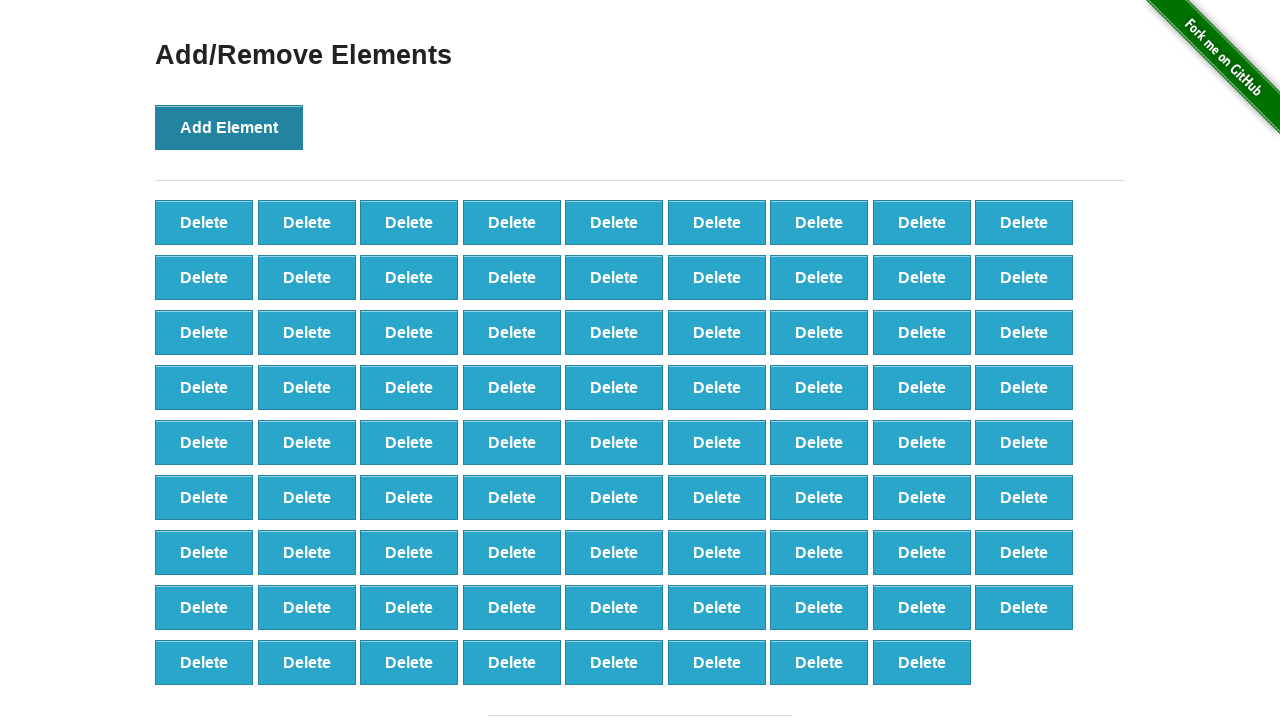

Clicked Add Element button (click 81/100) at (229, 127) on button[onclick='addElement()']
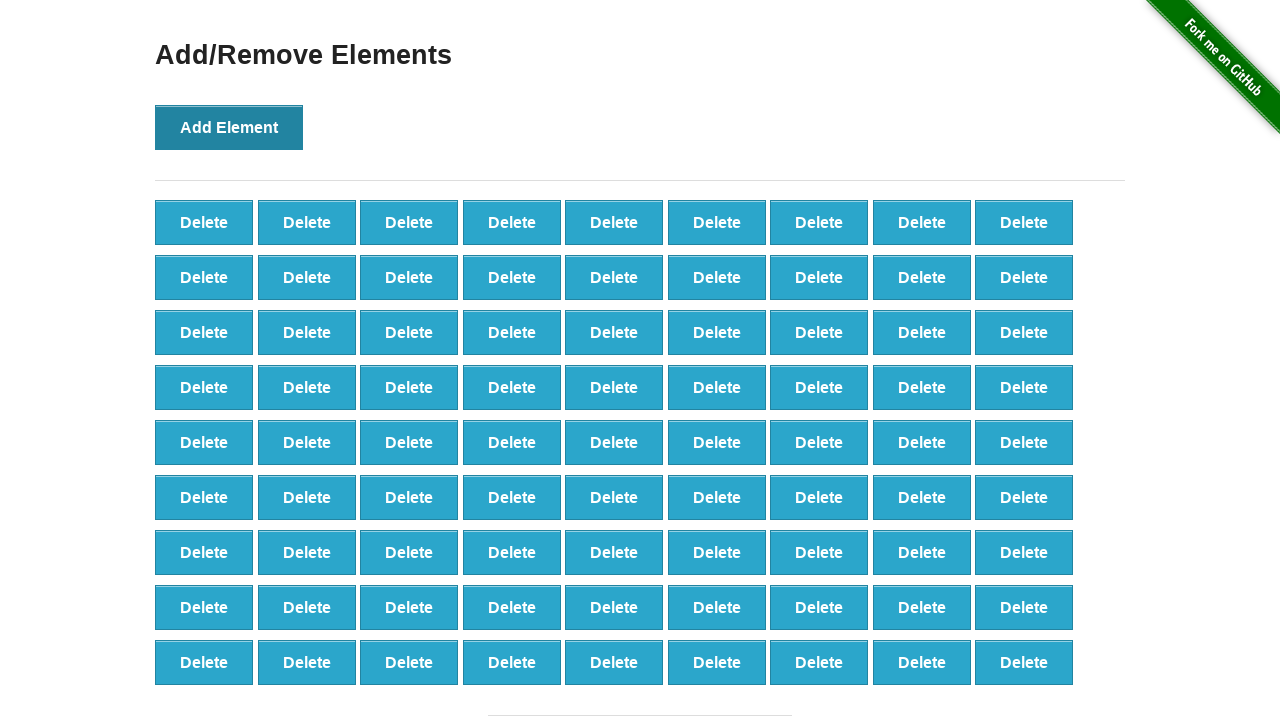

Waited 500ms after adding element 81
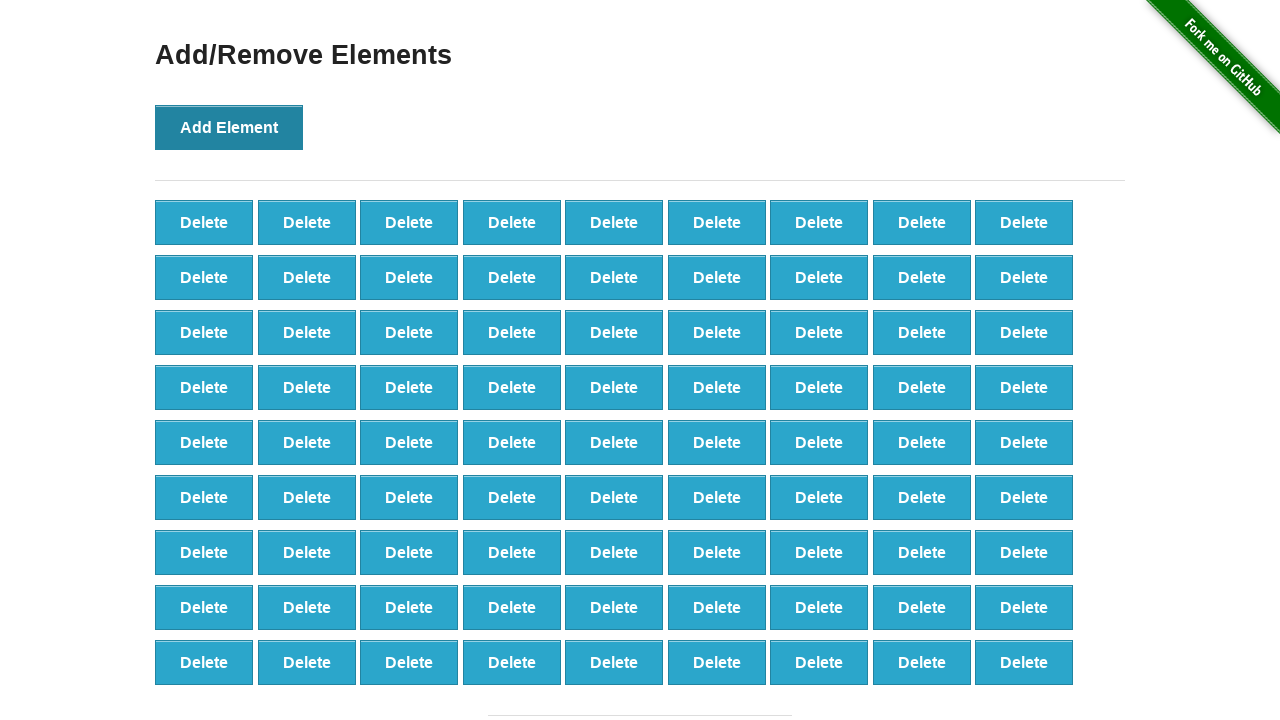

Clicked Add Element button (click 82/100) at (229, 127) on button[onclick='addElement()']
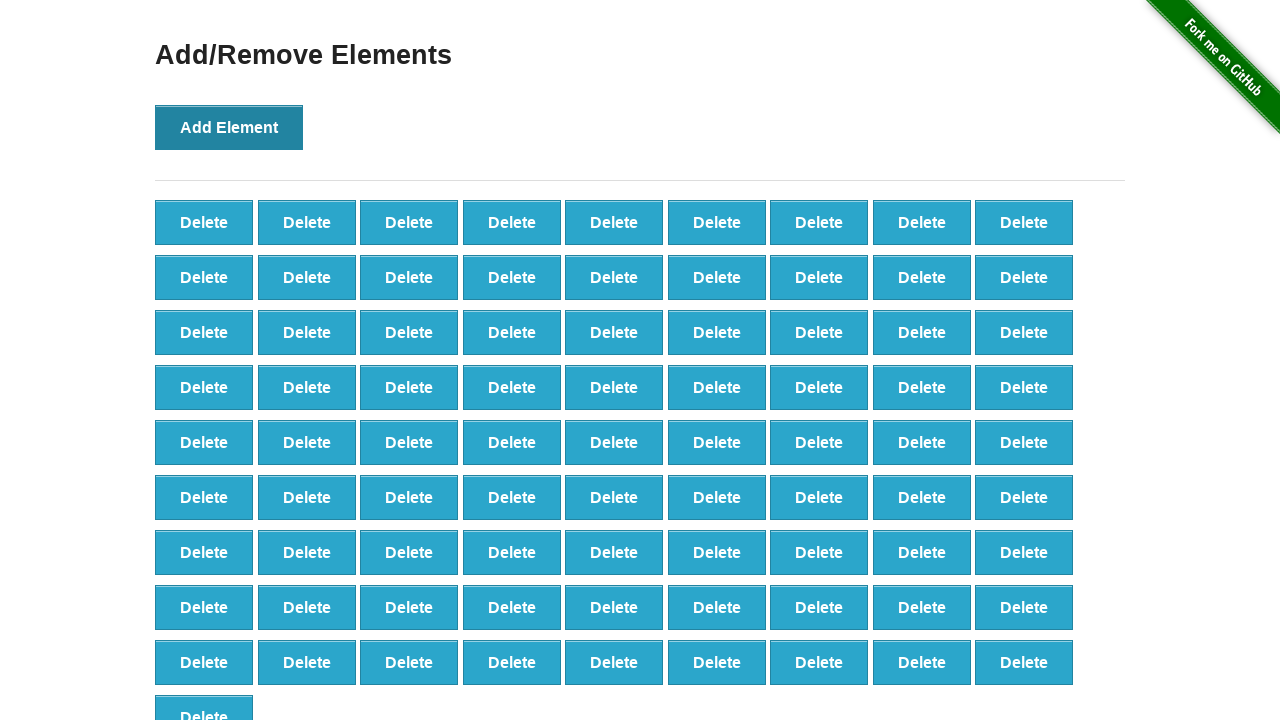

Waited 500ms after adding element 82
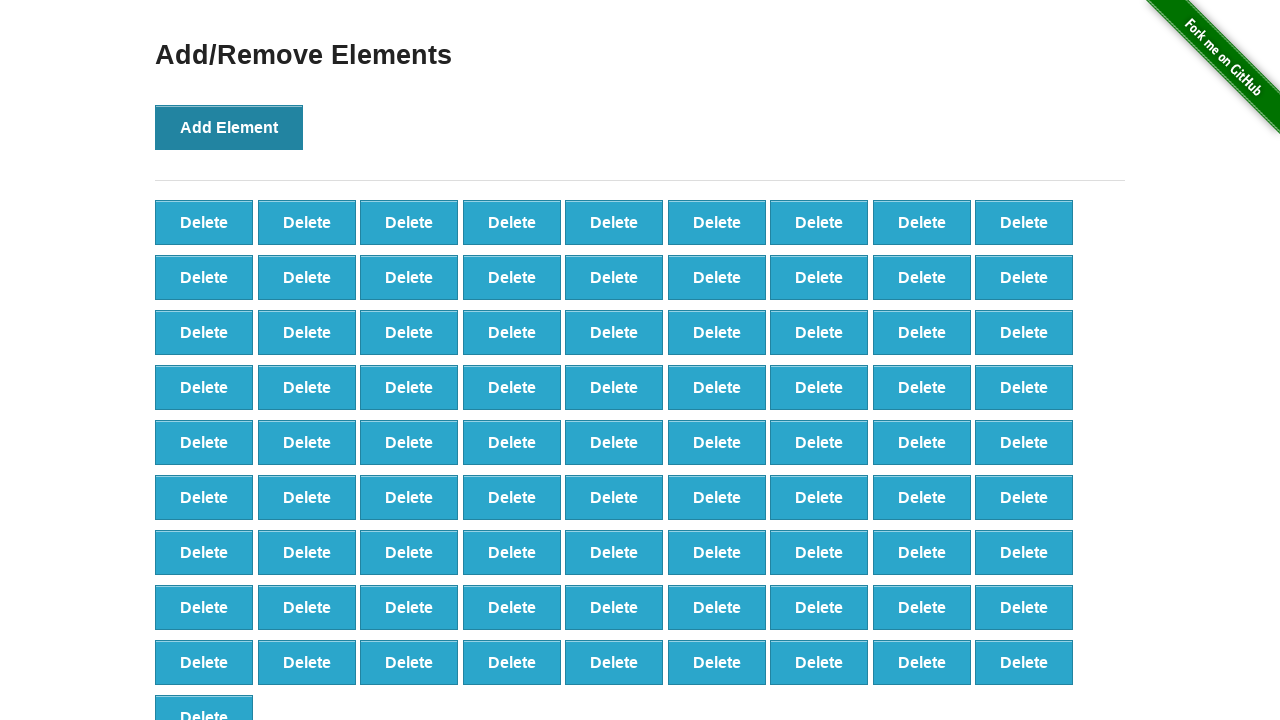

Clicked Add Element button (click 83/100) at (229, 127) on button[onclick='addElement()']
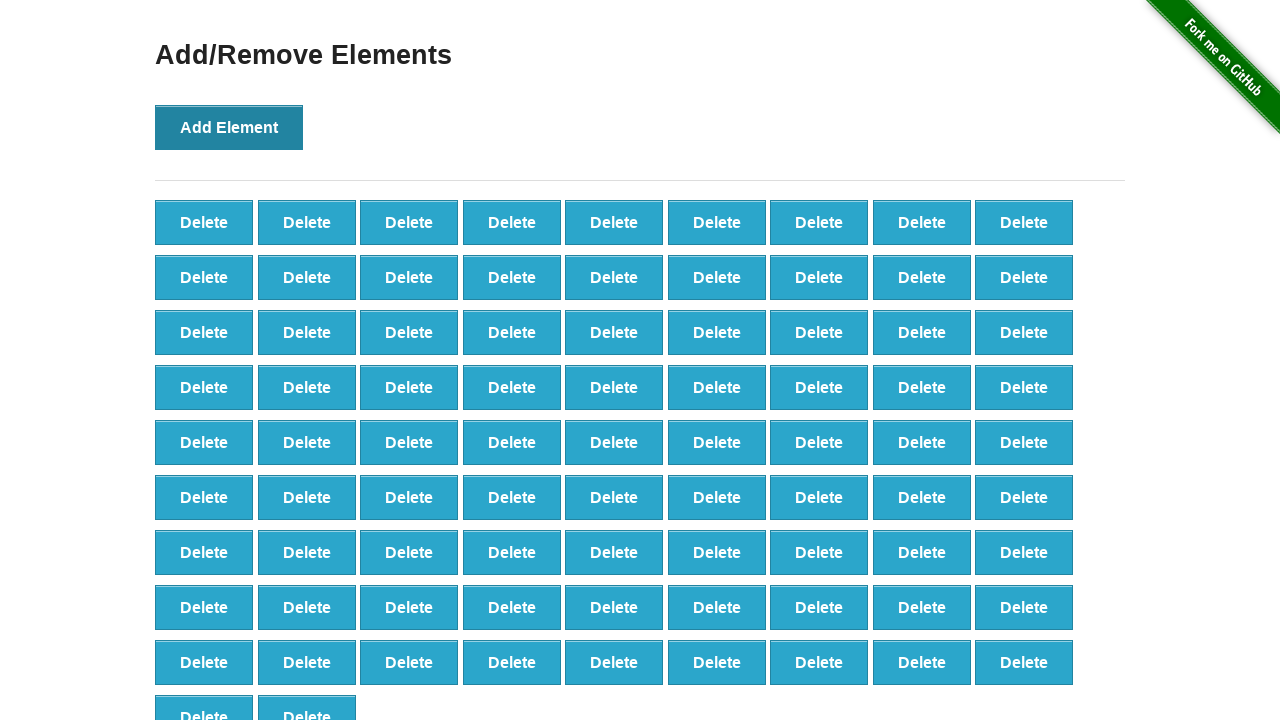

Waited 500ms after adding element 83
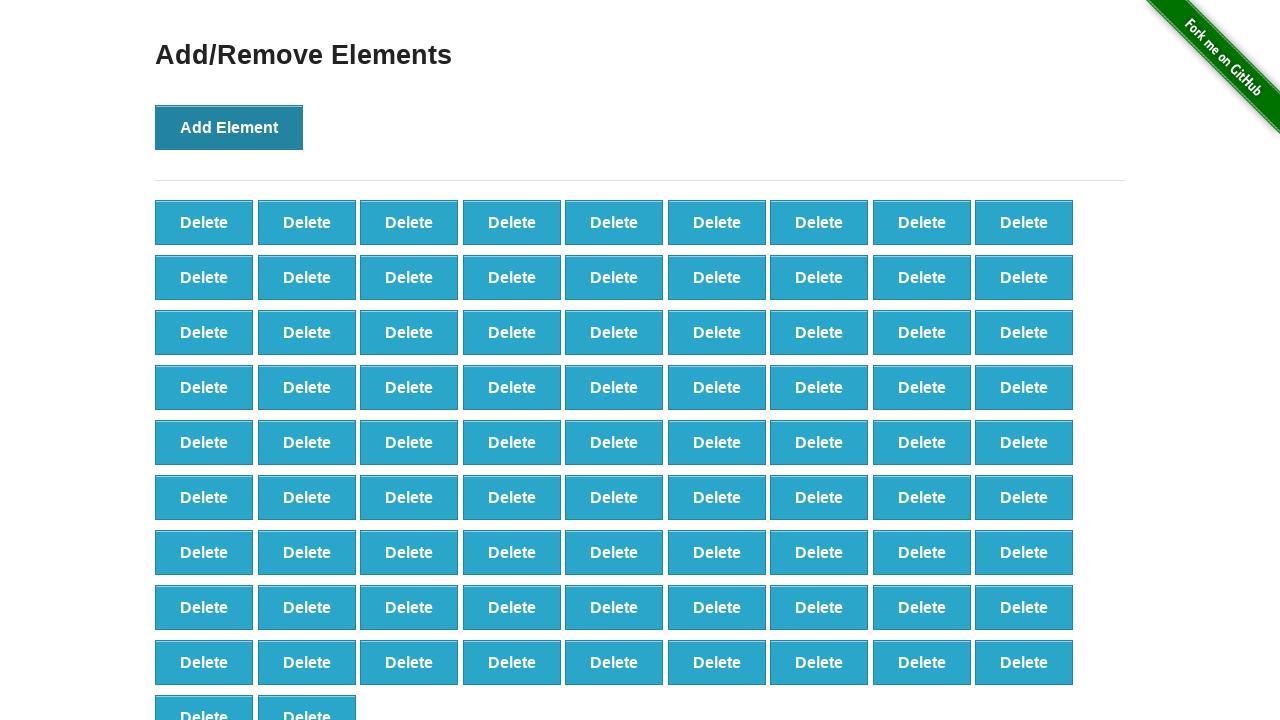

Clicked Add Element button (click 84/100) at (229, 127) on button[onclick='addElement()']
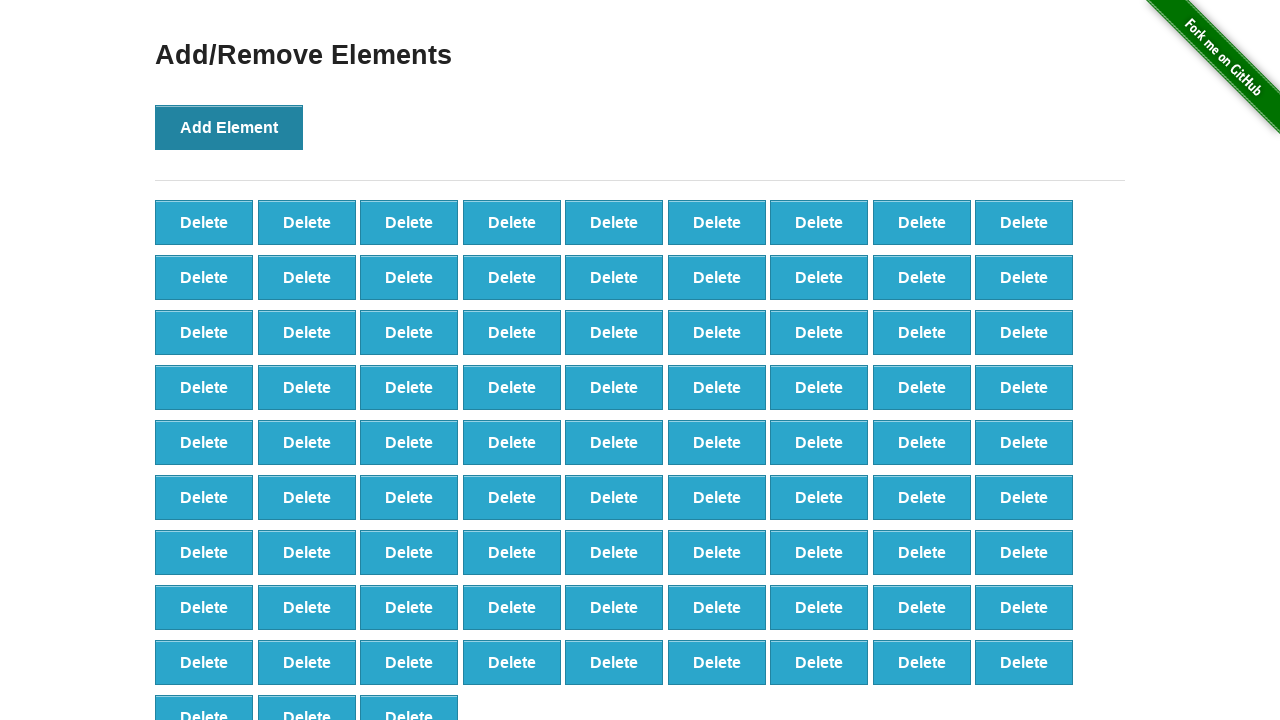

Waited 500ms after adding element 84
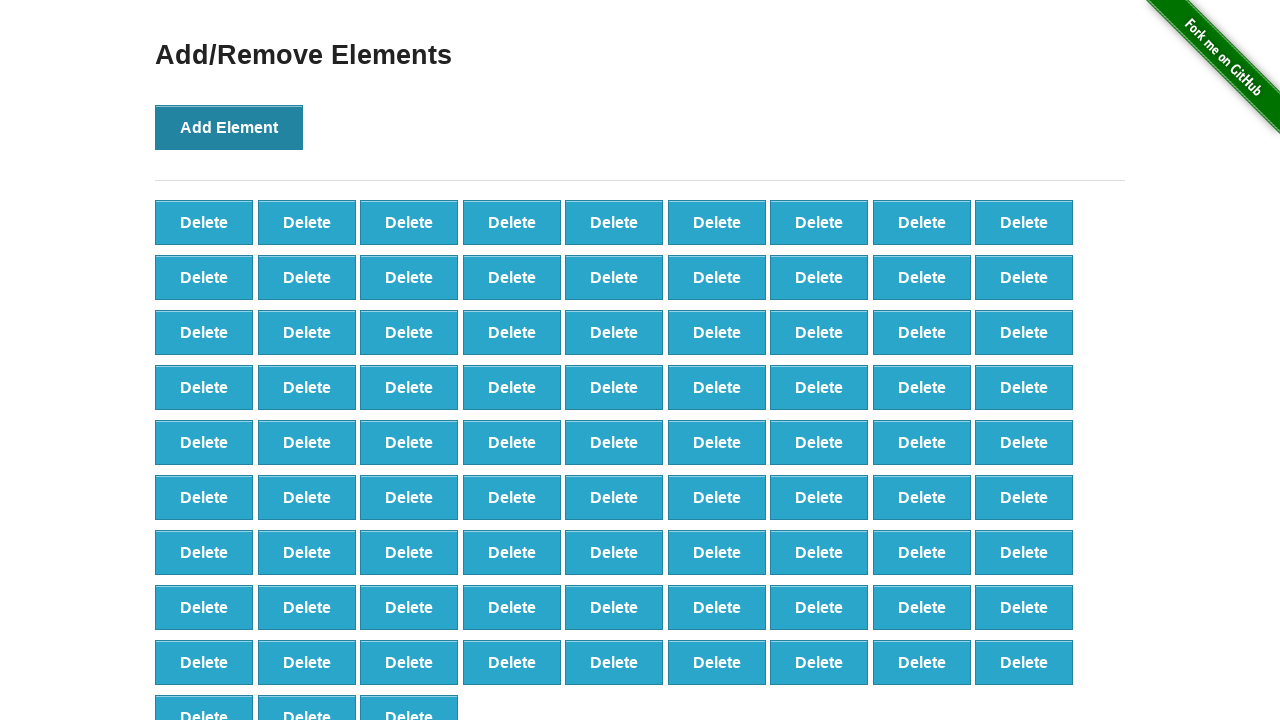

Clicked Add Element button (click 85/100) at (229, 127) on button[onclick='addElement()']
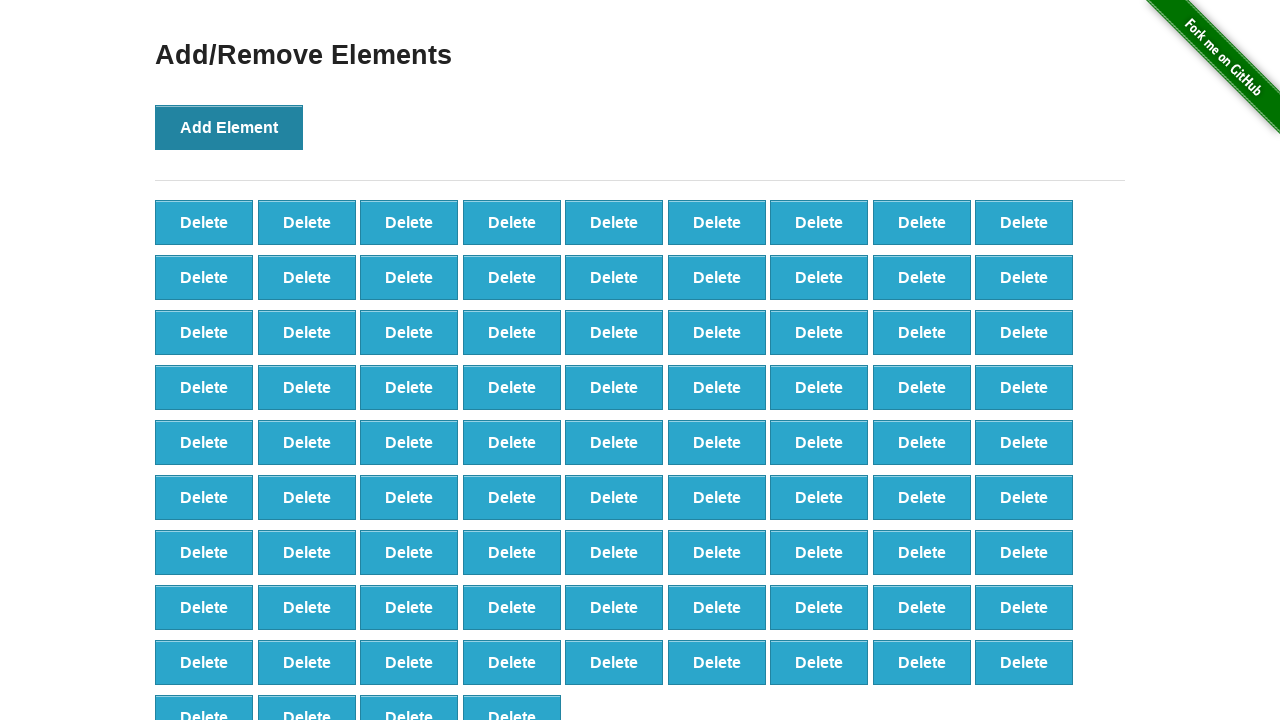

Waited 500ms after adding element 85
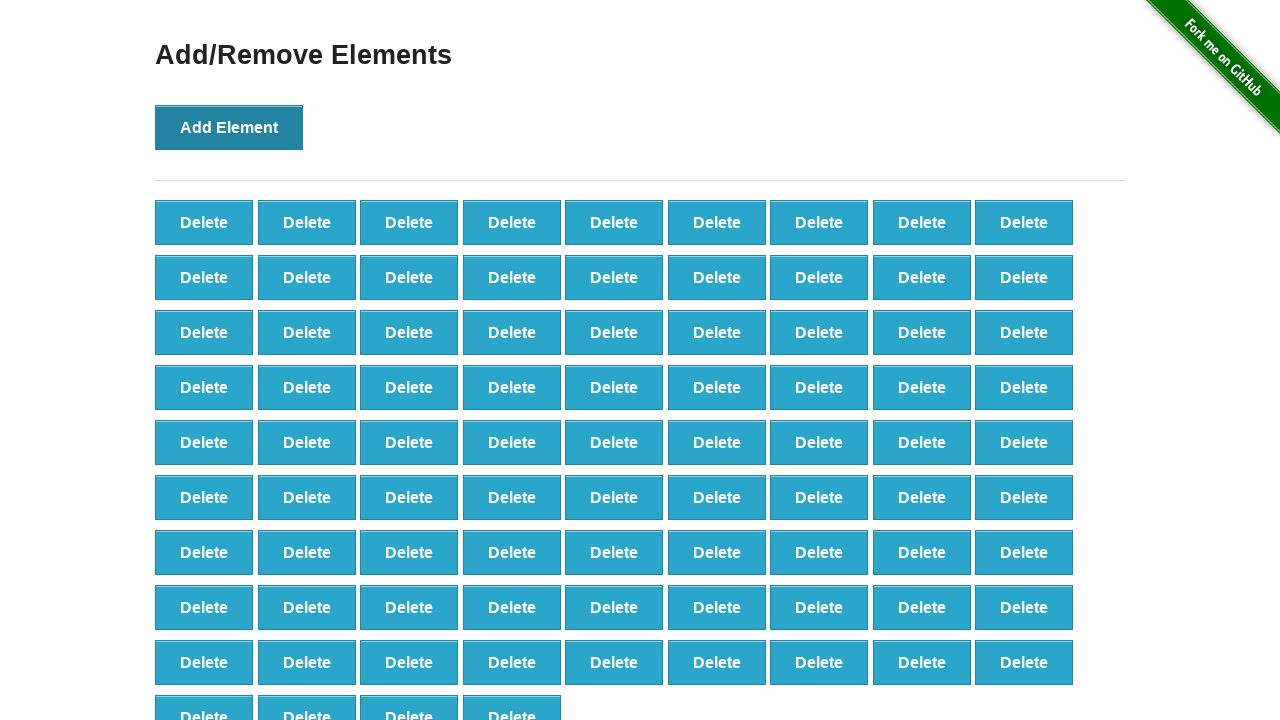

Clicked Add Element button (click 86/100) at (229, 127) on button[onclick='addElement()']
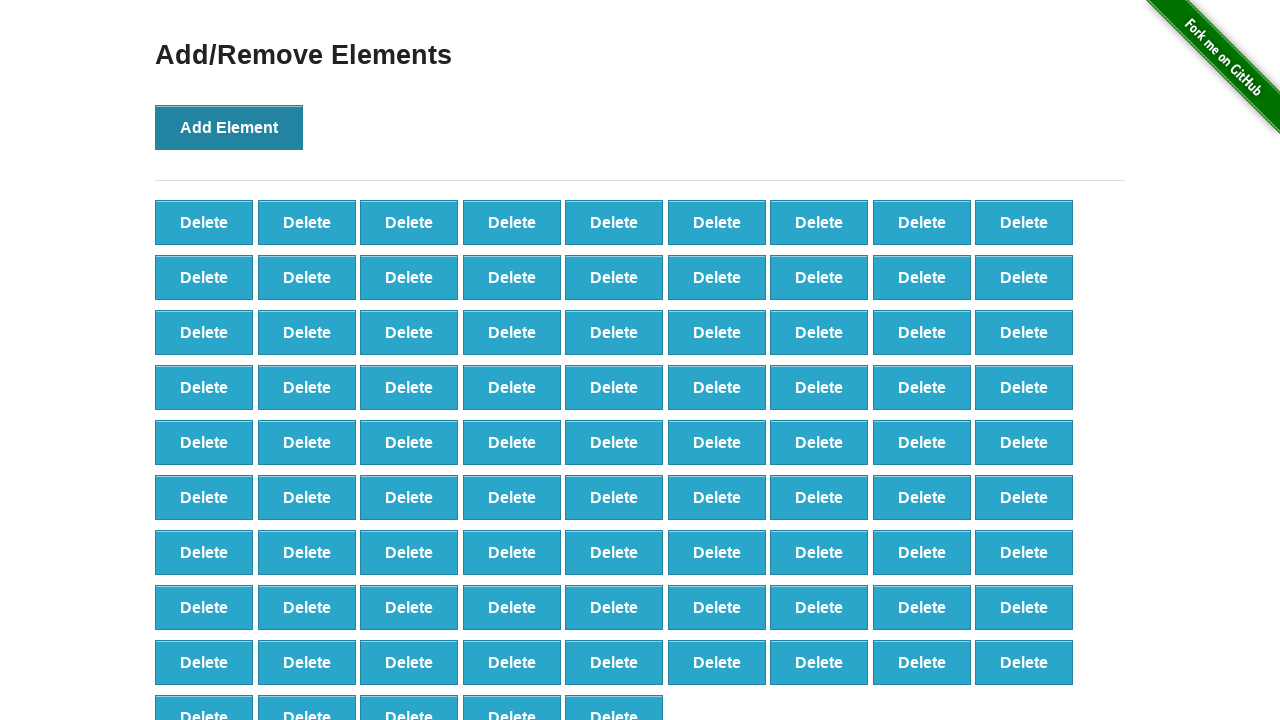

Waited 500ms after adding element 86
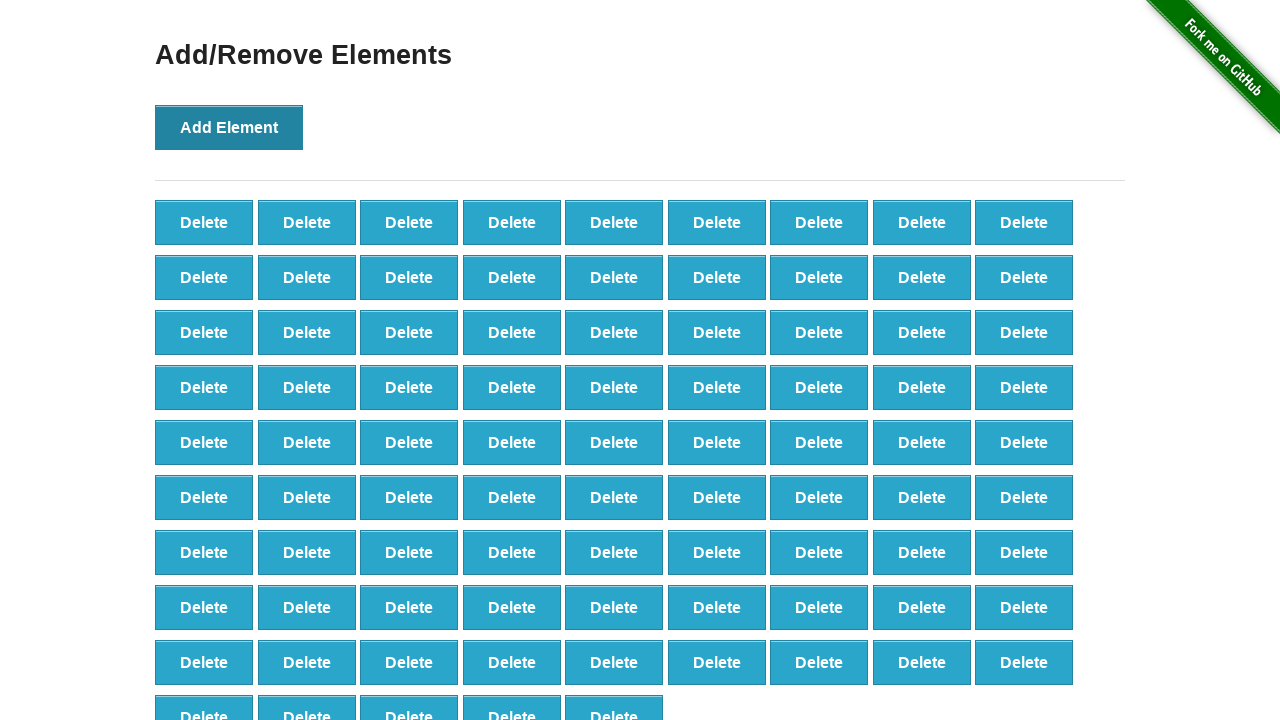

Clicked Add Element button (click 87/100) at (229, 127) on button[onclick='addElement()']
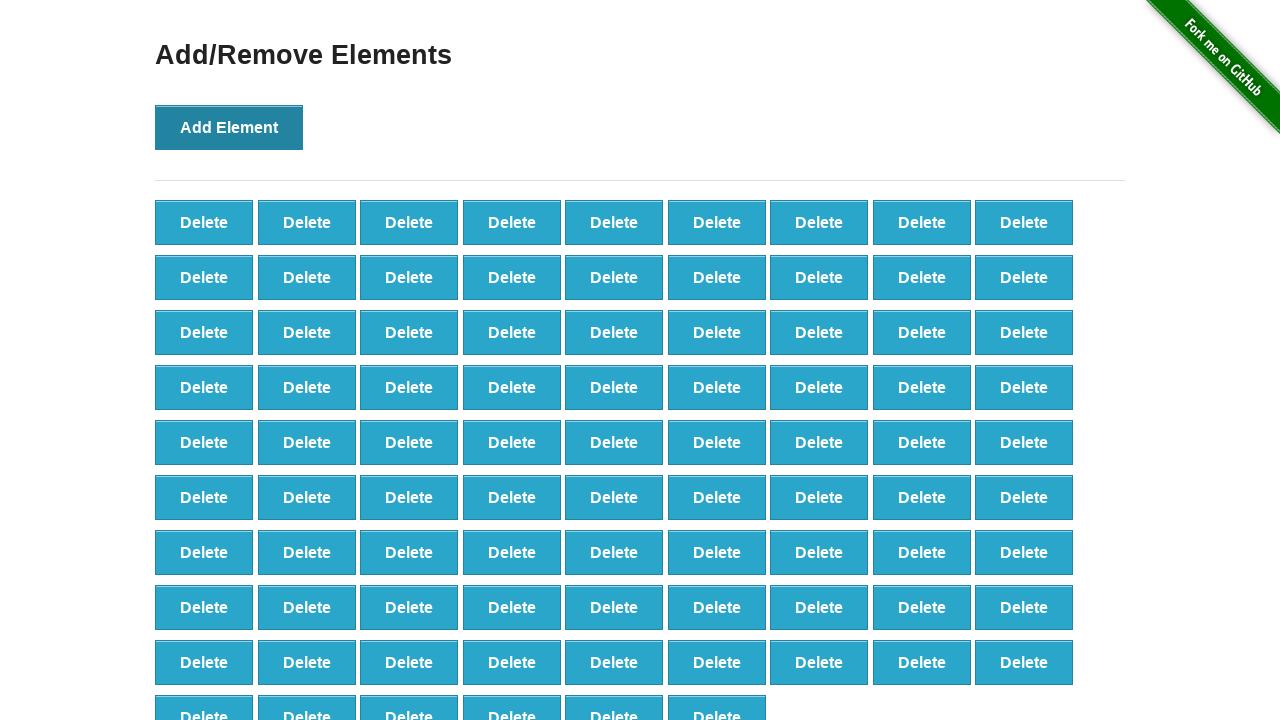

Waited 500ms after adding element 87
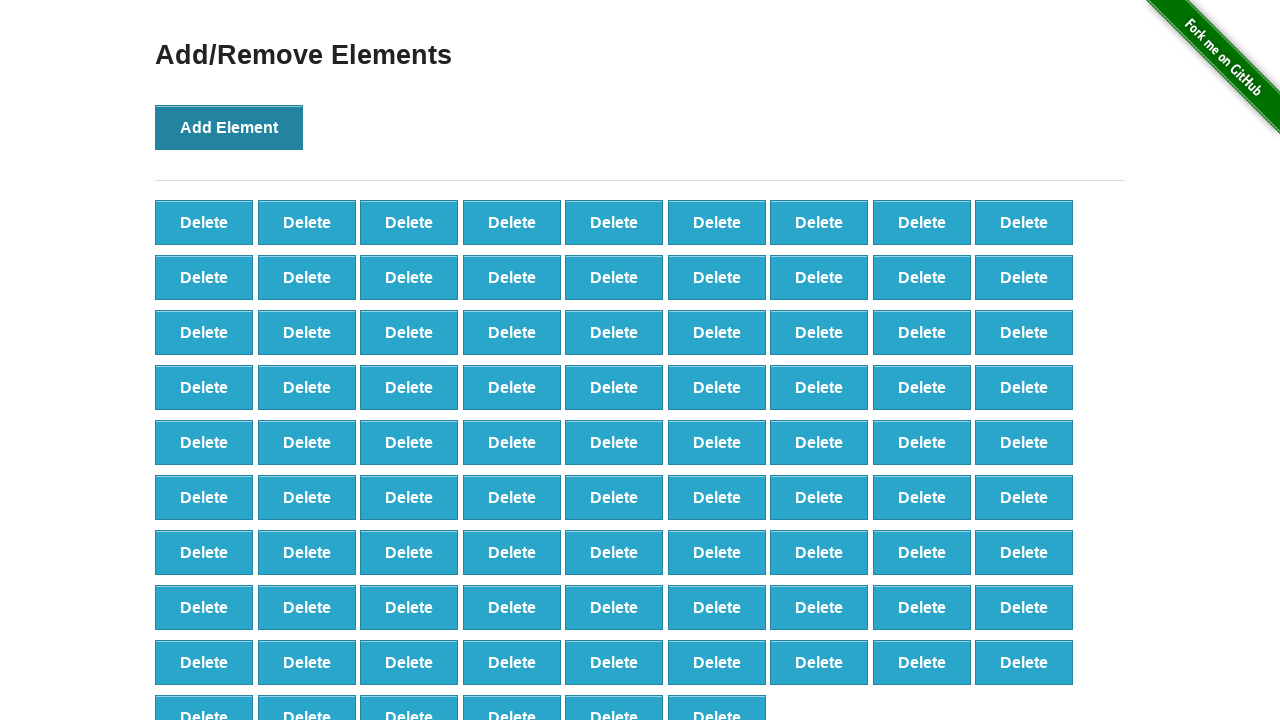

Clicked Add Element button (click 88/100) at (229, 127) on button[onclick='addElement()']
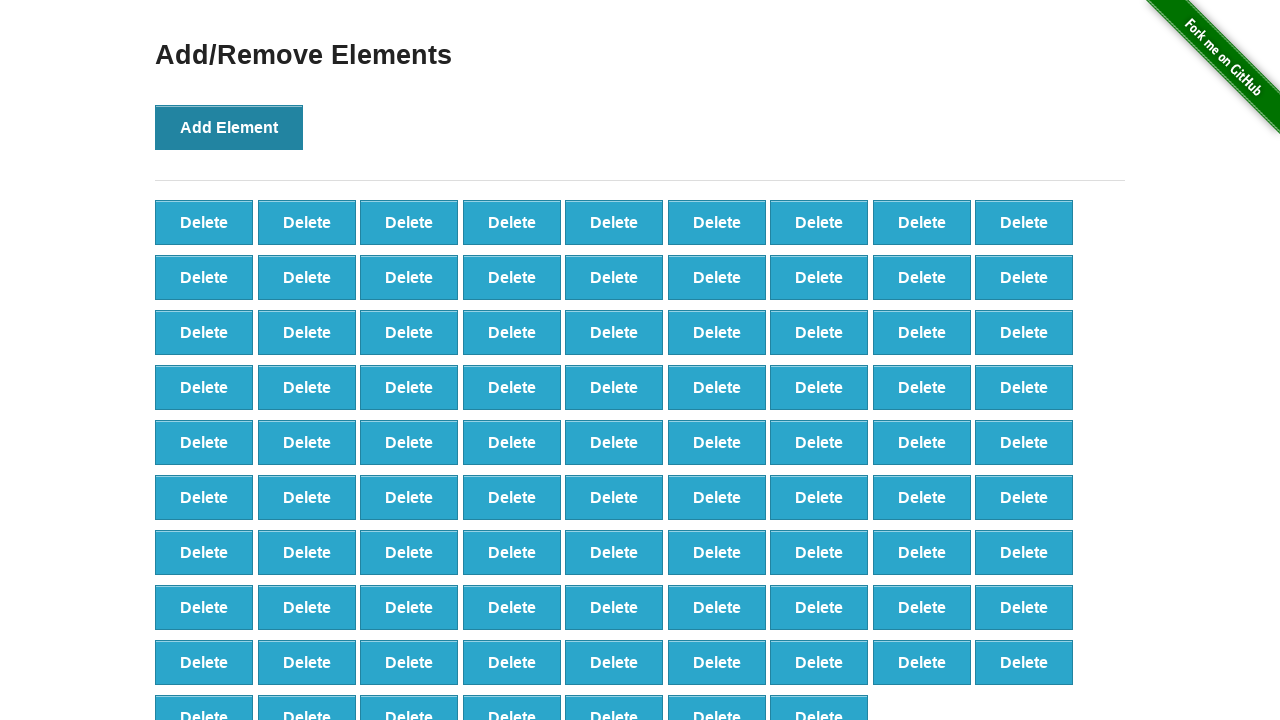

Waited 500ms after adding element 88
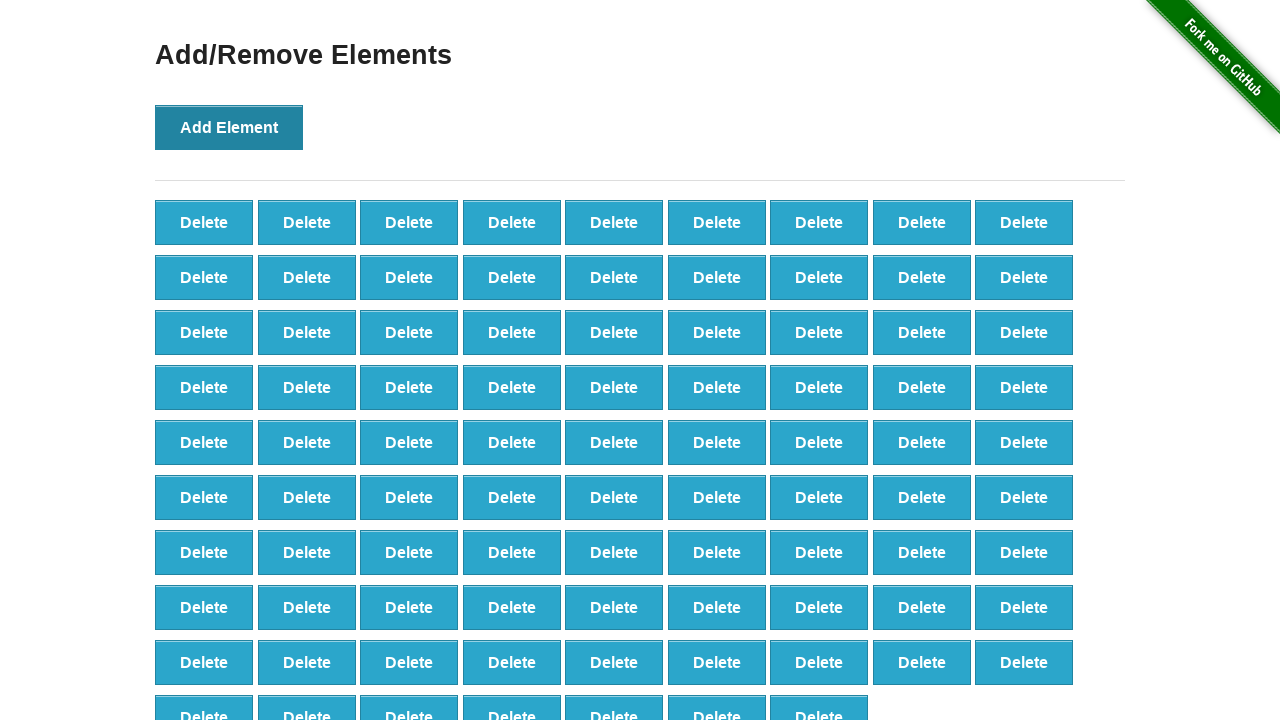

Clicked Add Element button (click 89/100) at (229, 127) on button[onclick='addElement()']
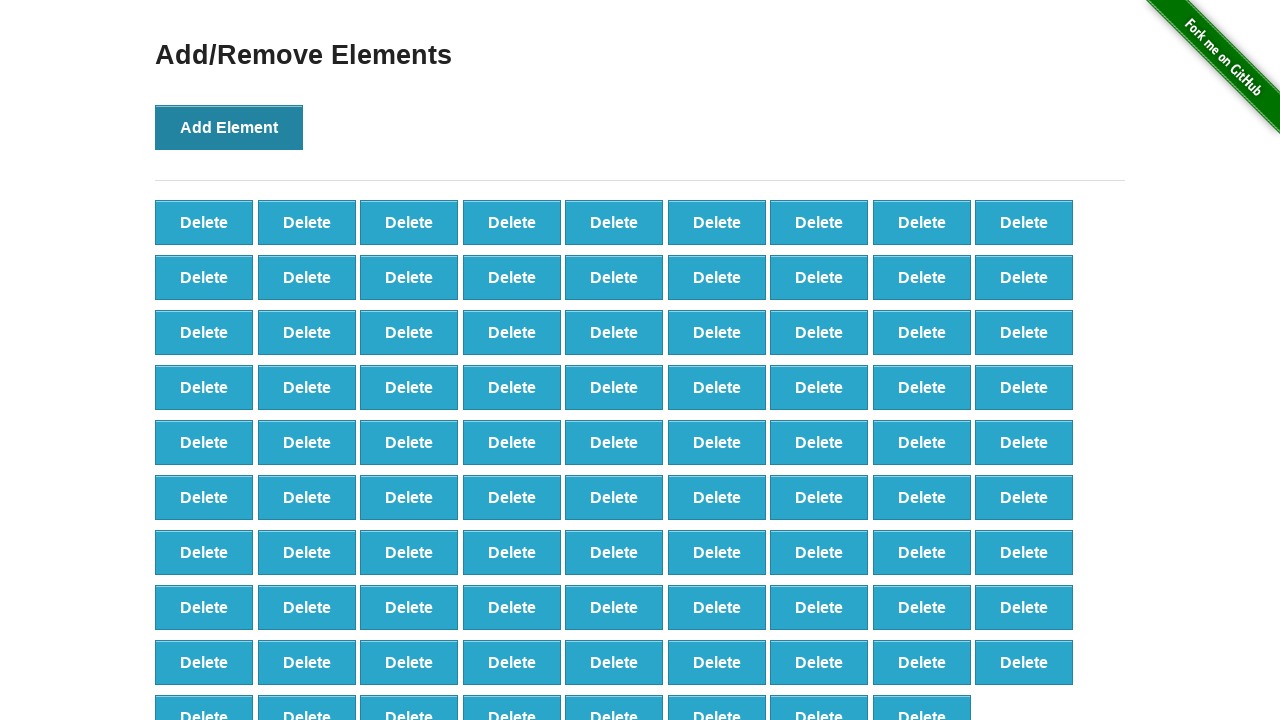

Waited 500ms after adding element 89
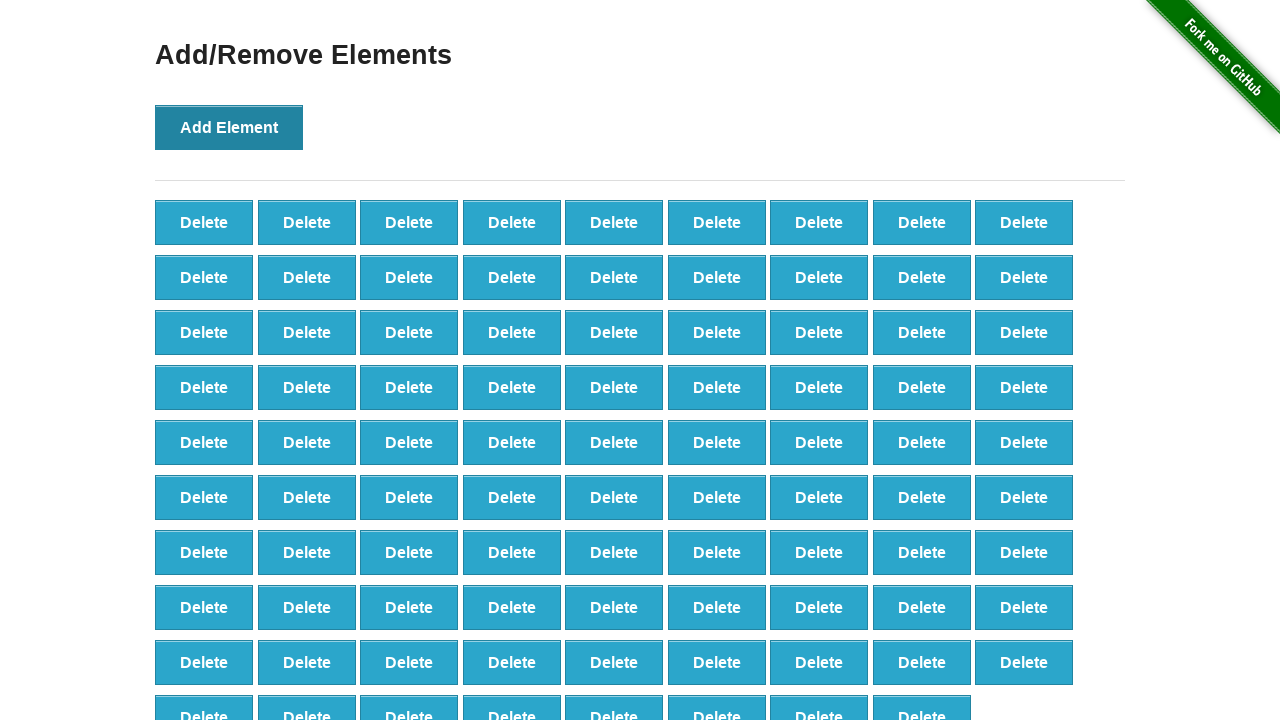

Clicked Add Element button (click 90/100) at (229, 127) on button[onclick='addElement()']
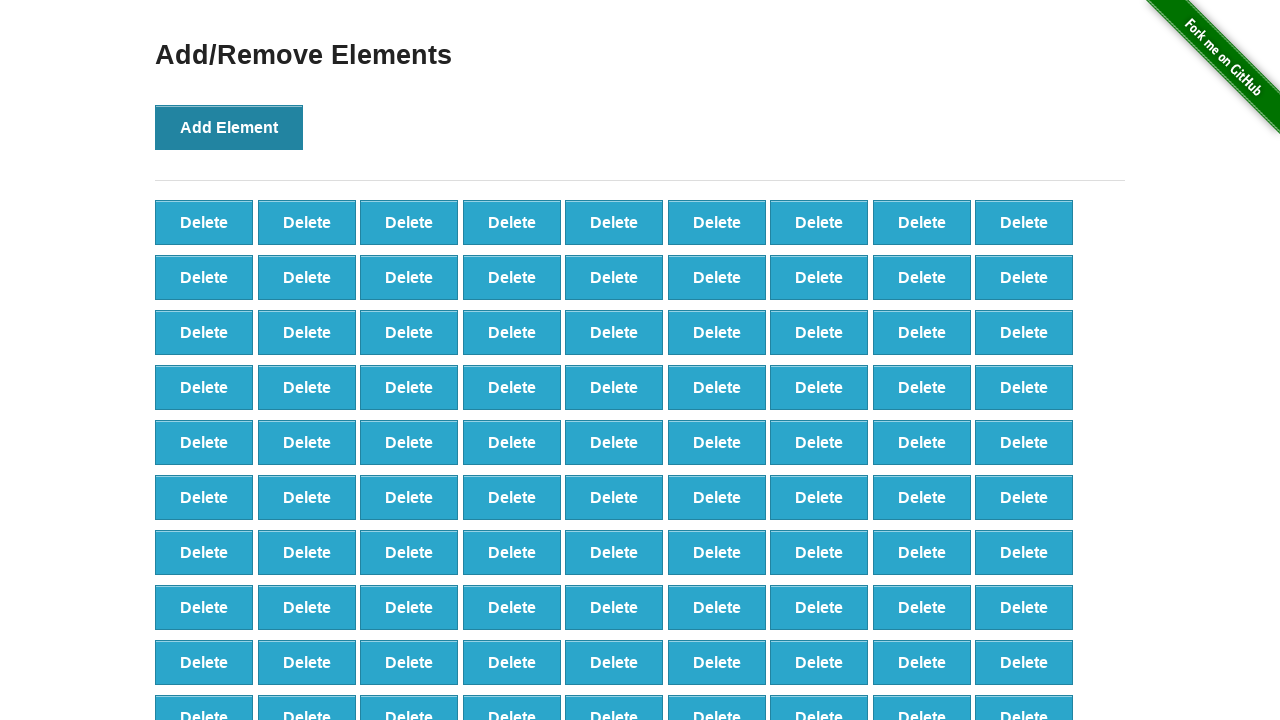

Waited 500ms after adding element 90
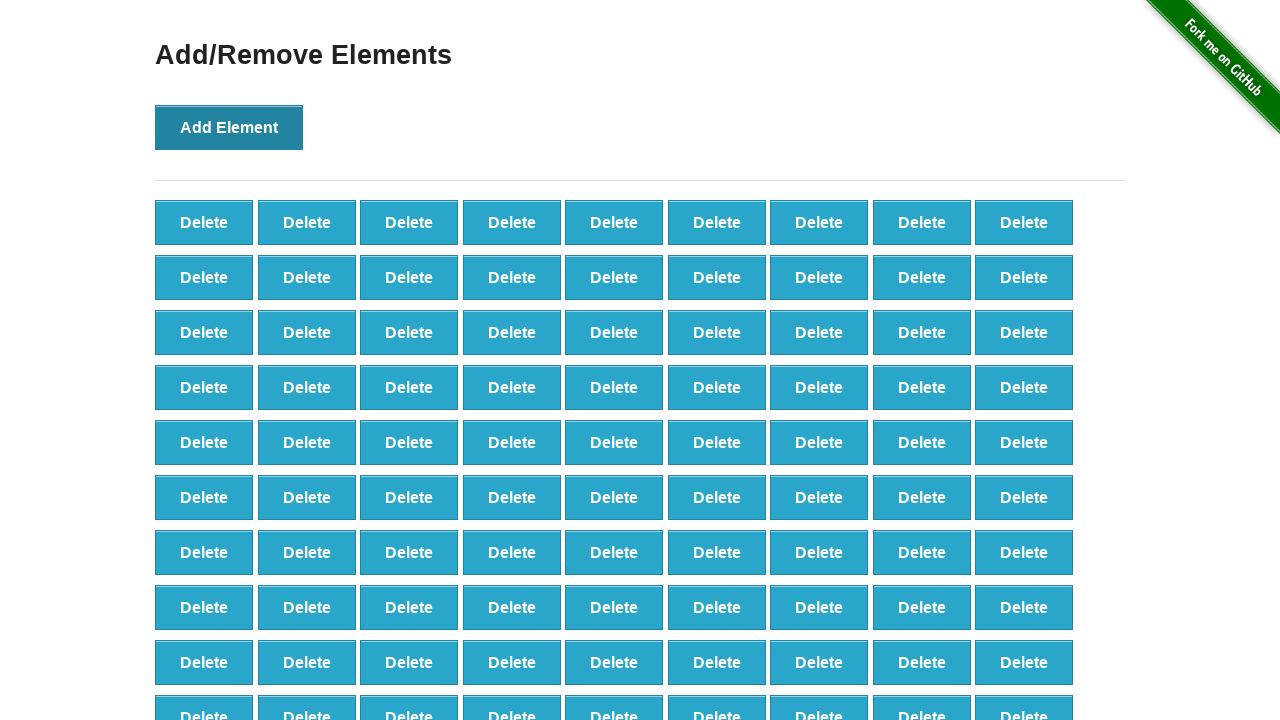

Clicked Add Element button (click 91/100) at (229, 127) on button[onclick='addElement()']
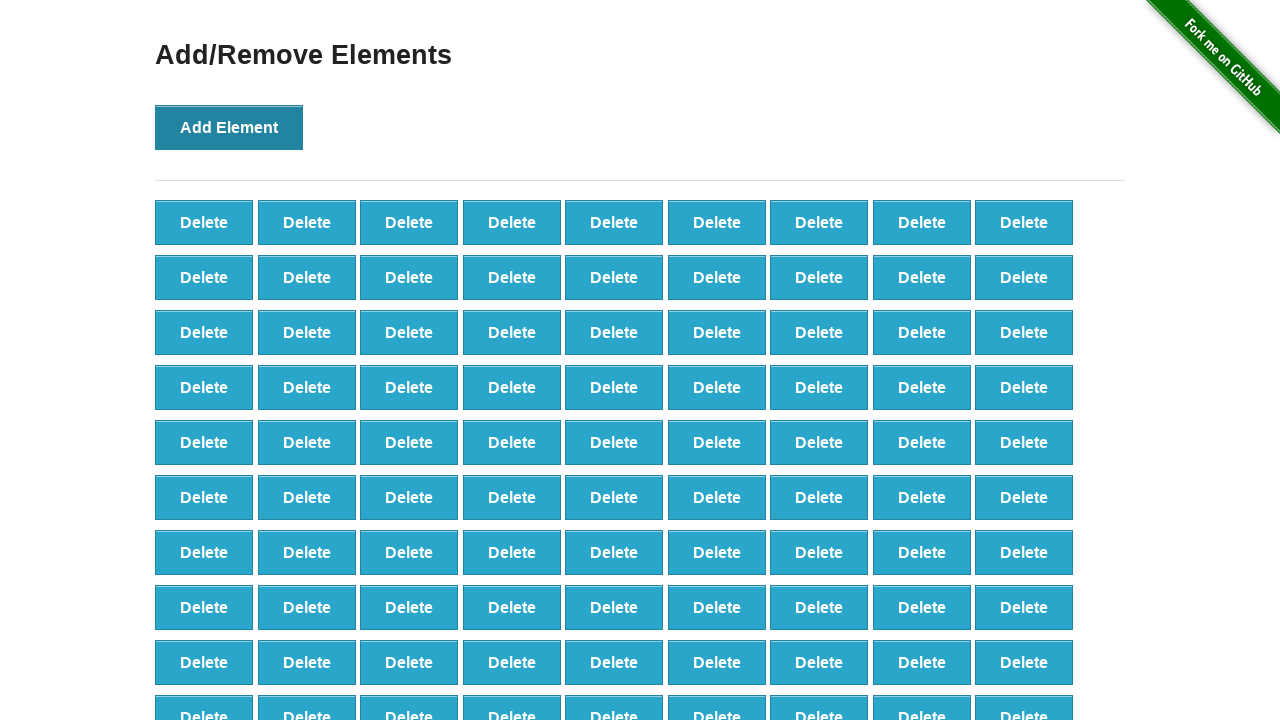

Waited 500ms after adding element 91
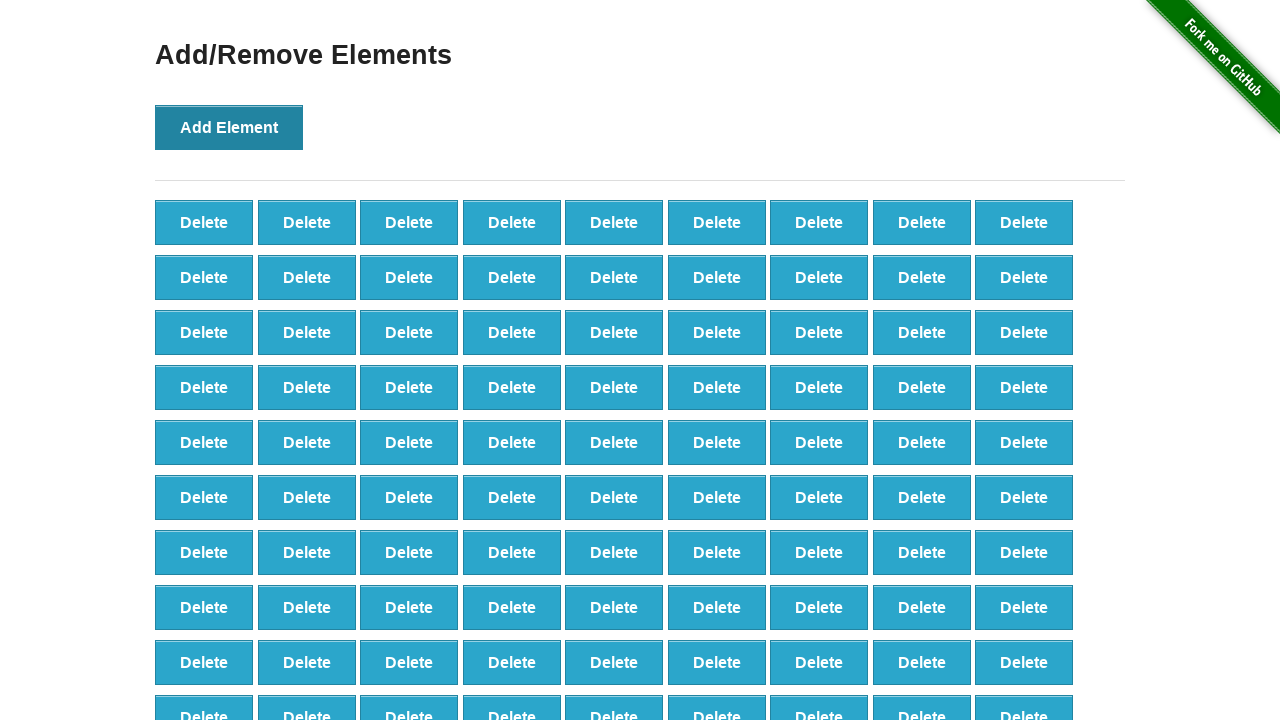

Clicked Add Element button (click 92/100) at (229, 127) on button[onclick='addElement()']
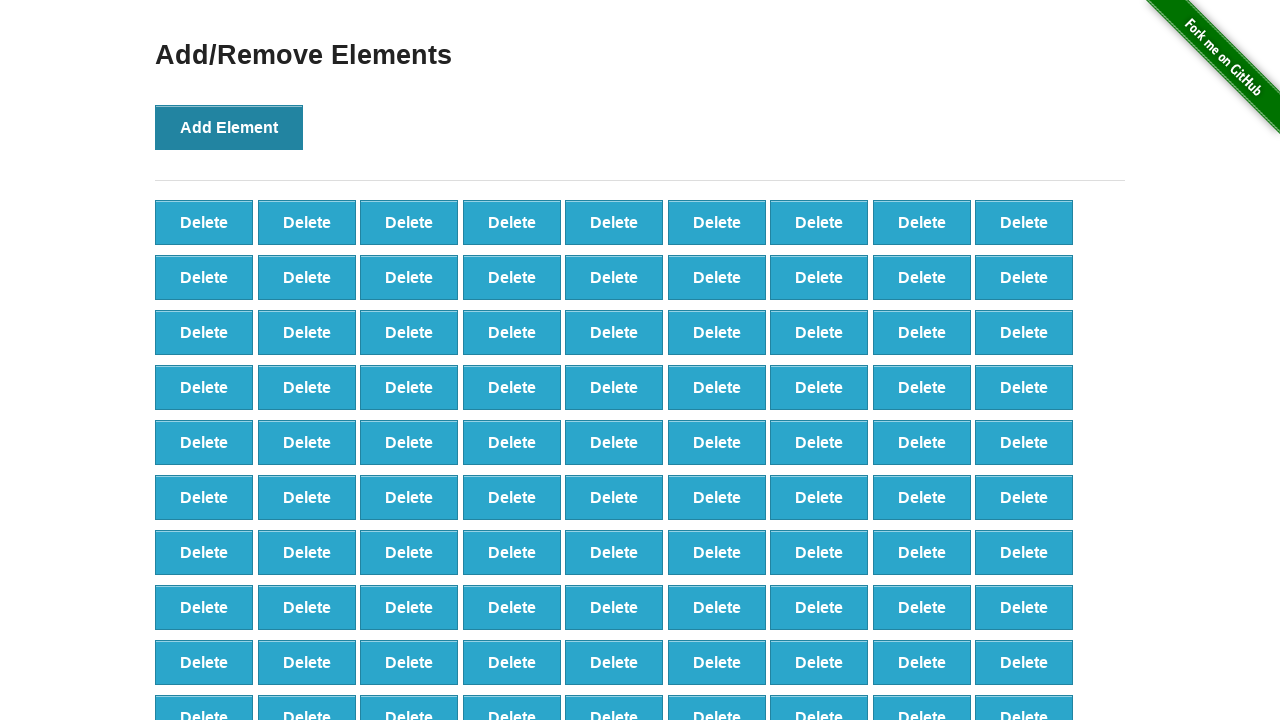

Waited 500ms after adding element 92
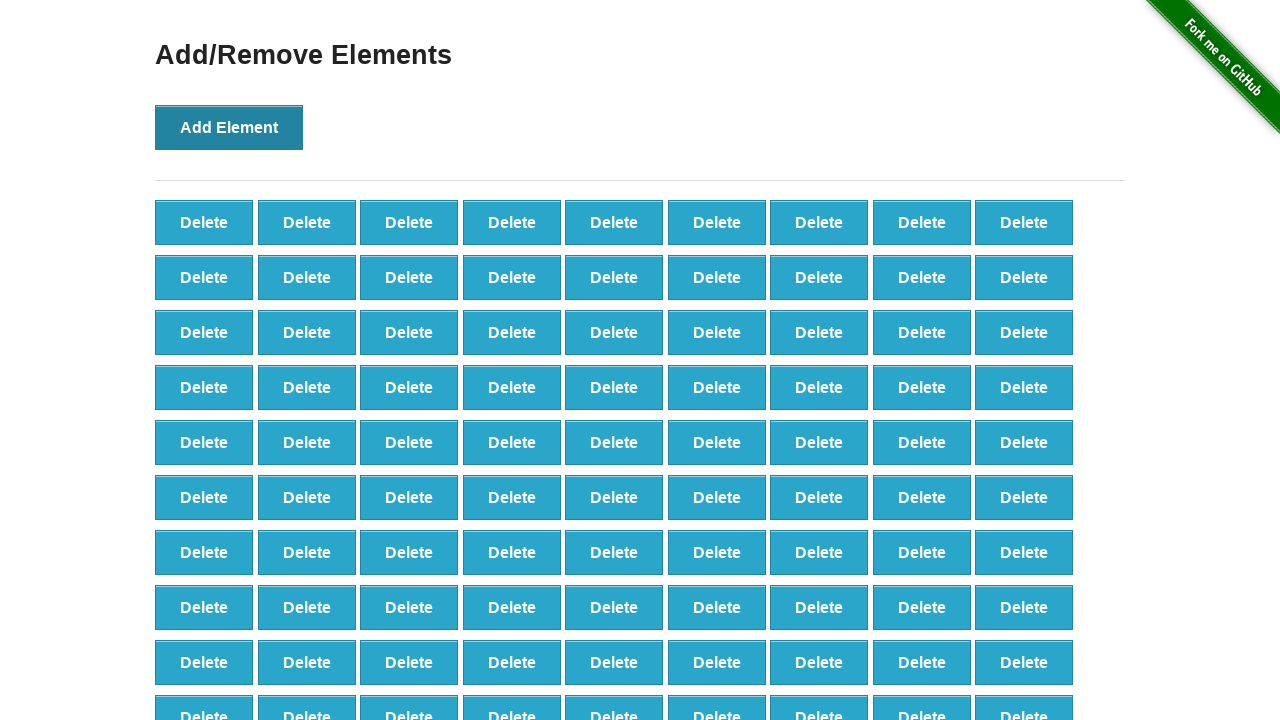

Clicked Add Element button (click 93/100) at (229, 127) on button[onclick='addElement()']
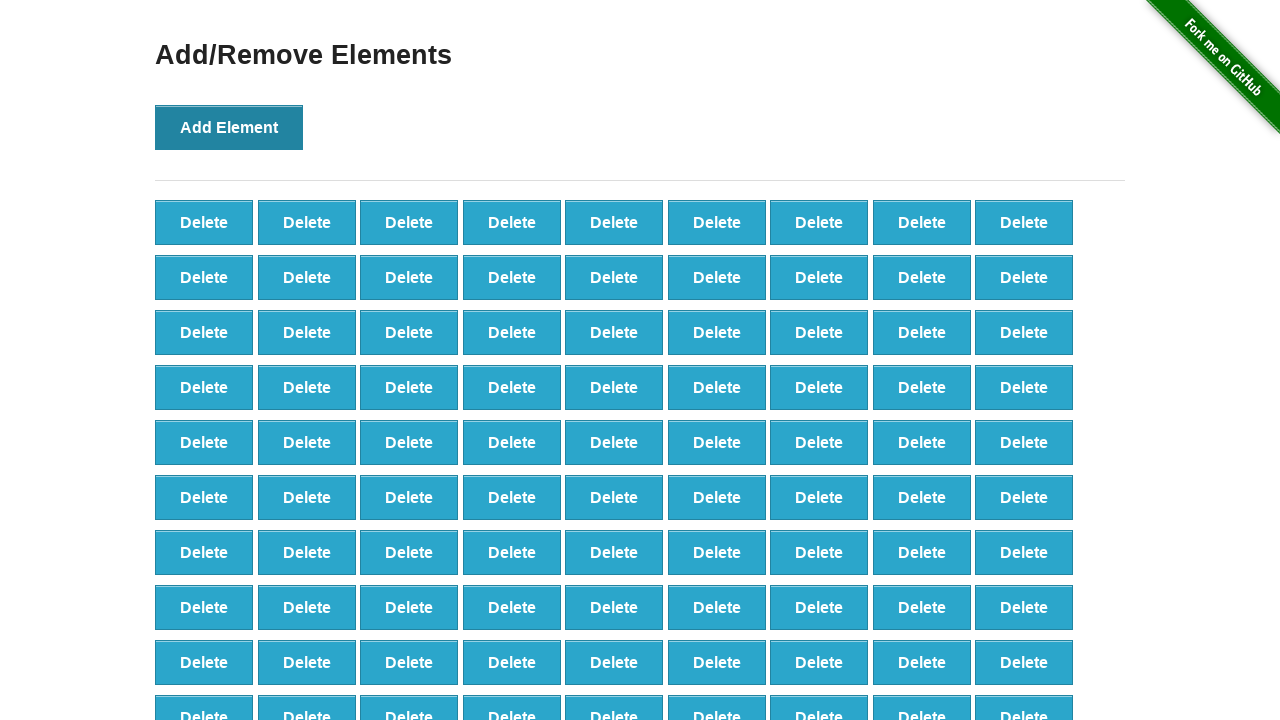

Waited 500ms after adding element 93
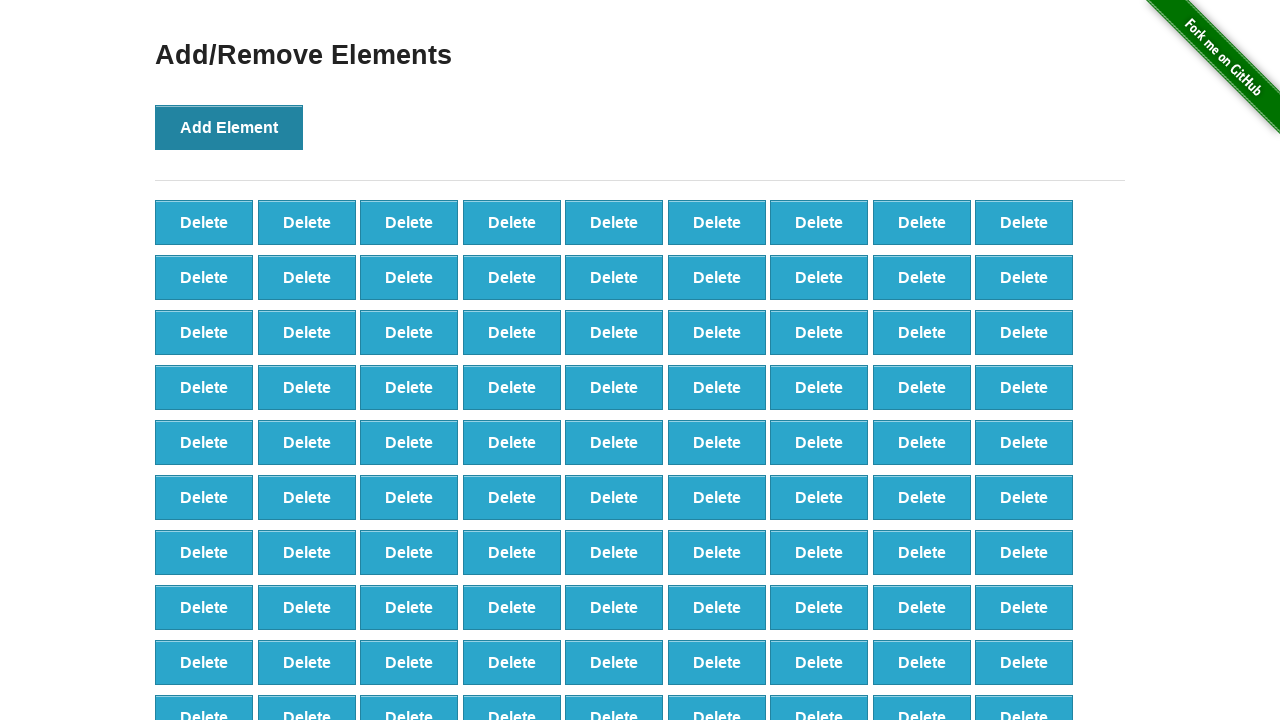

Clicked Add Element button (click 94/100) at (229, 127) on button[onclick='addElement()']
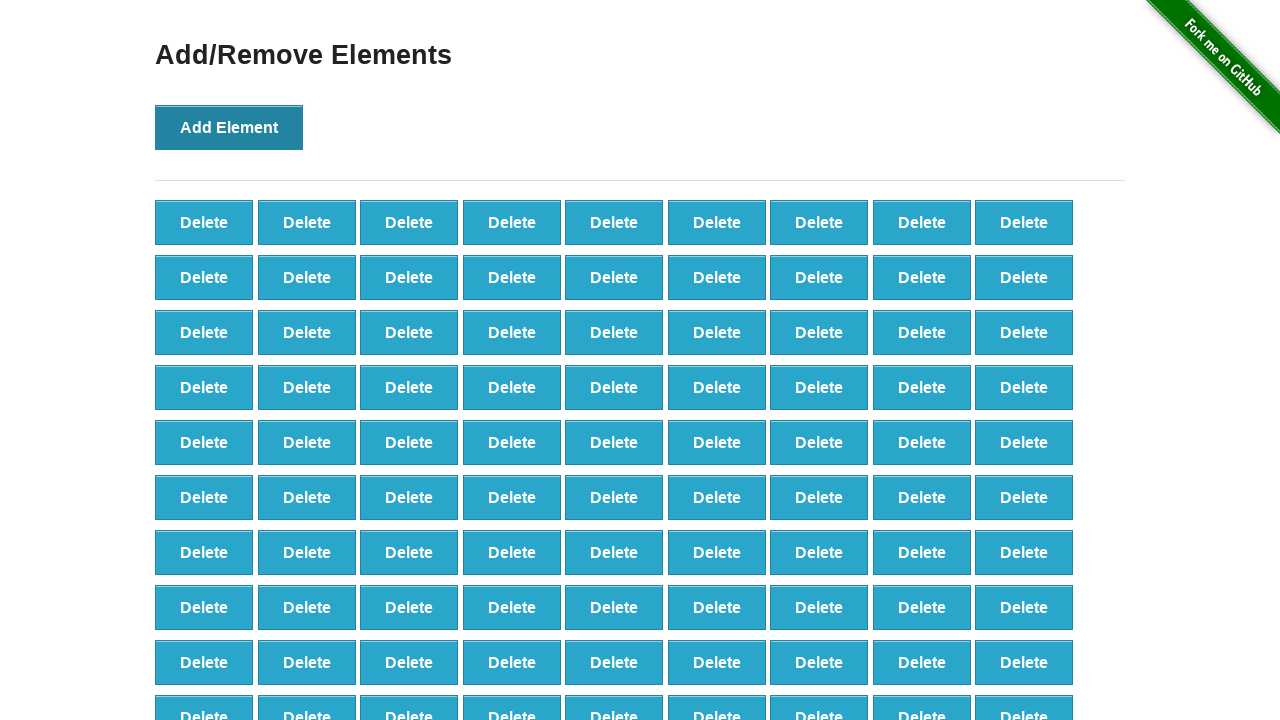

Waited 500ms after adding element 94
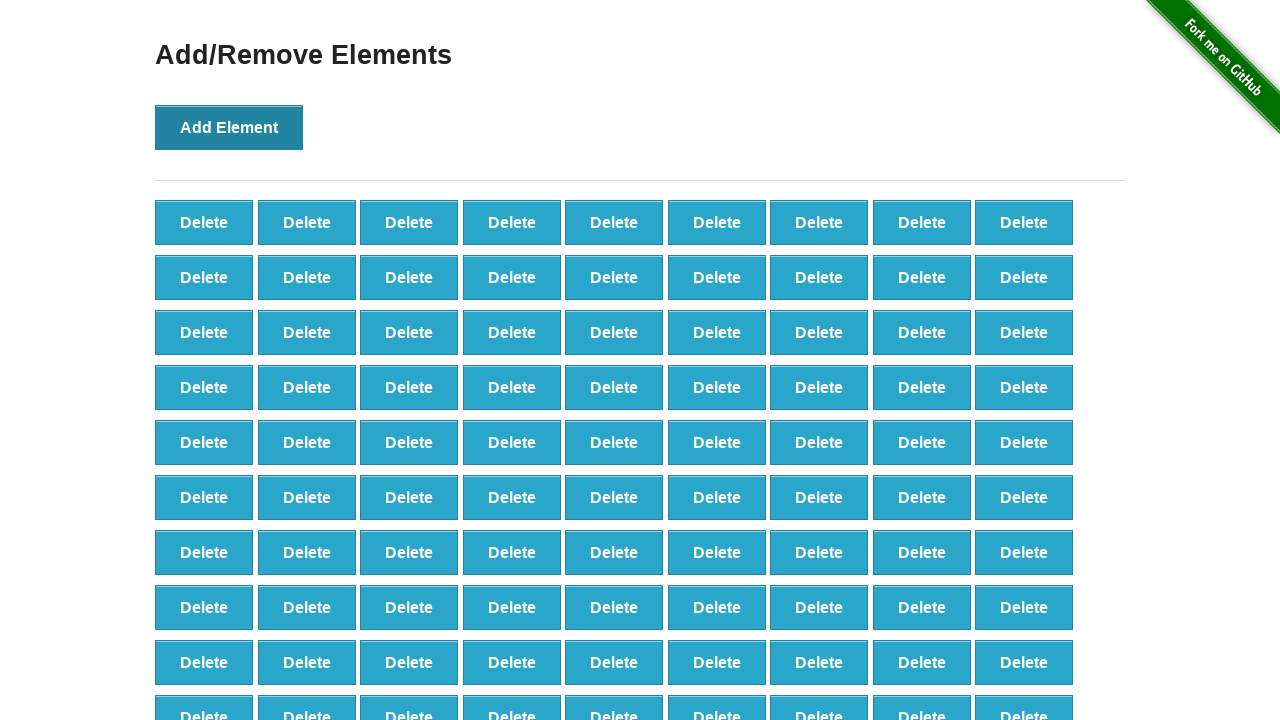

Clicked Add Element button (click 95/100) at (229, 127) on button[onclick='addElement()']
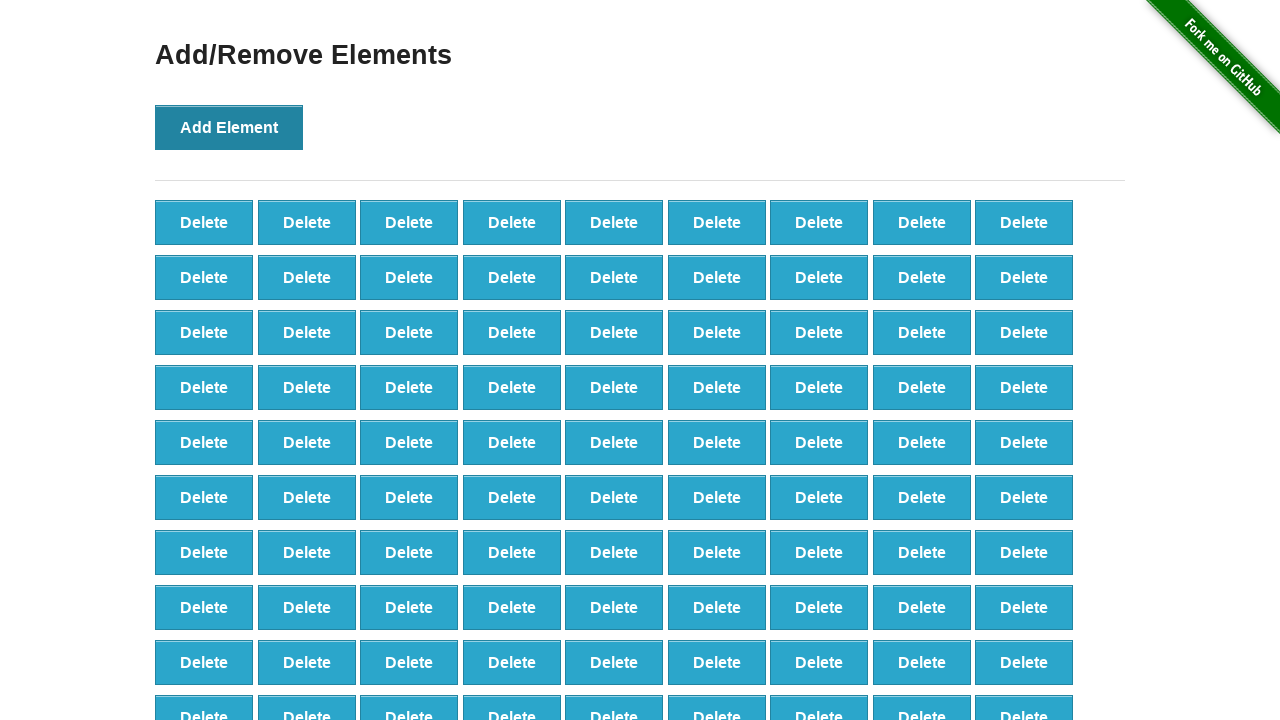

Waited 500ms after adding element 95
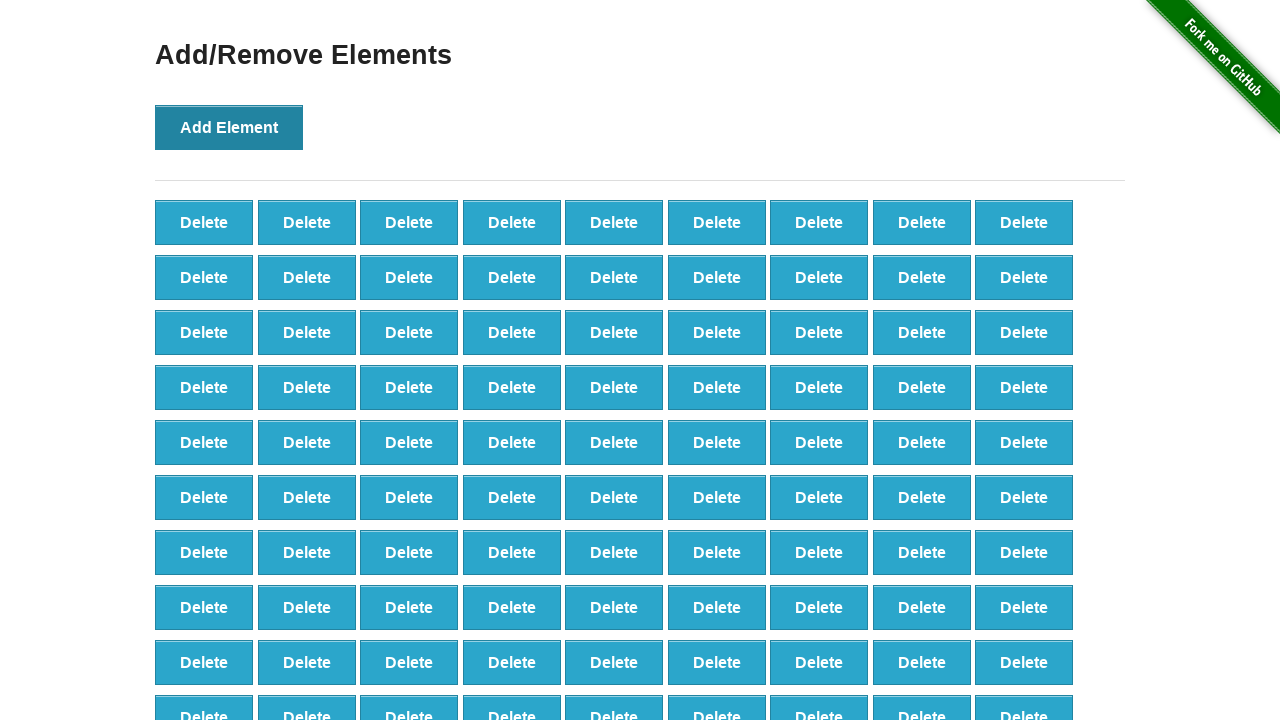

Clicked Add Element button (click 96/100) at (229, 127) on button[onclick='addElement()']
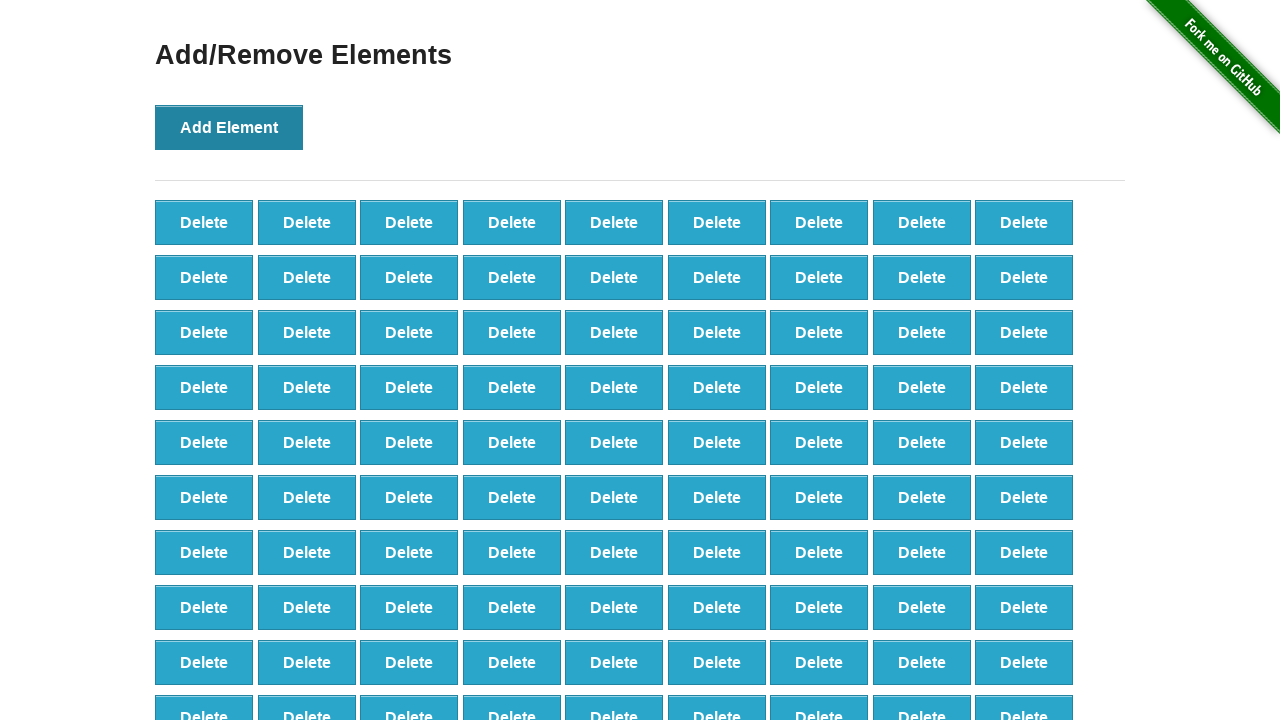

Waited 500ms after adding element 96
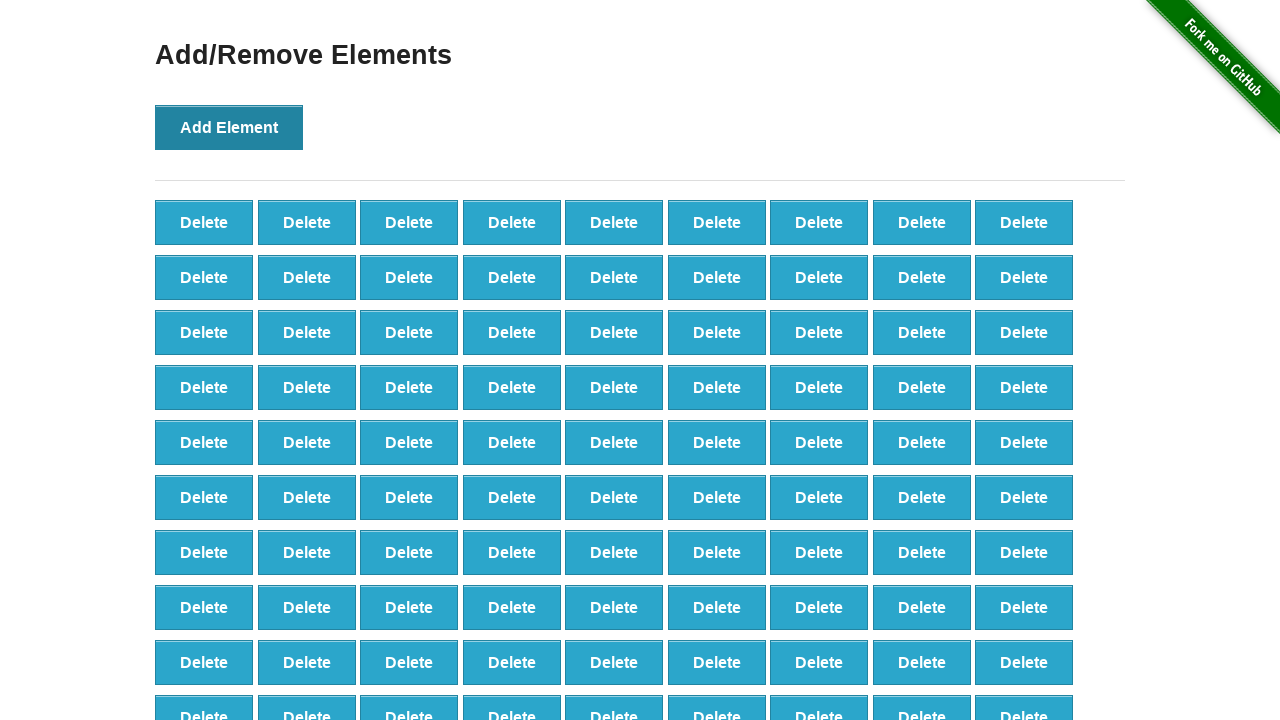

Clicked Add Element button (click 97/100) at (229, 127) on button[onclick='addElement()']
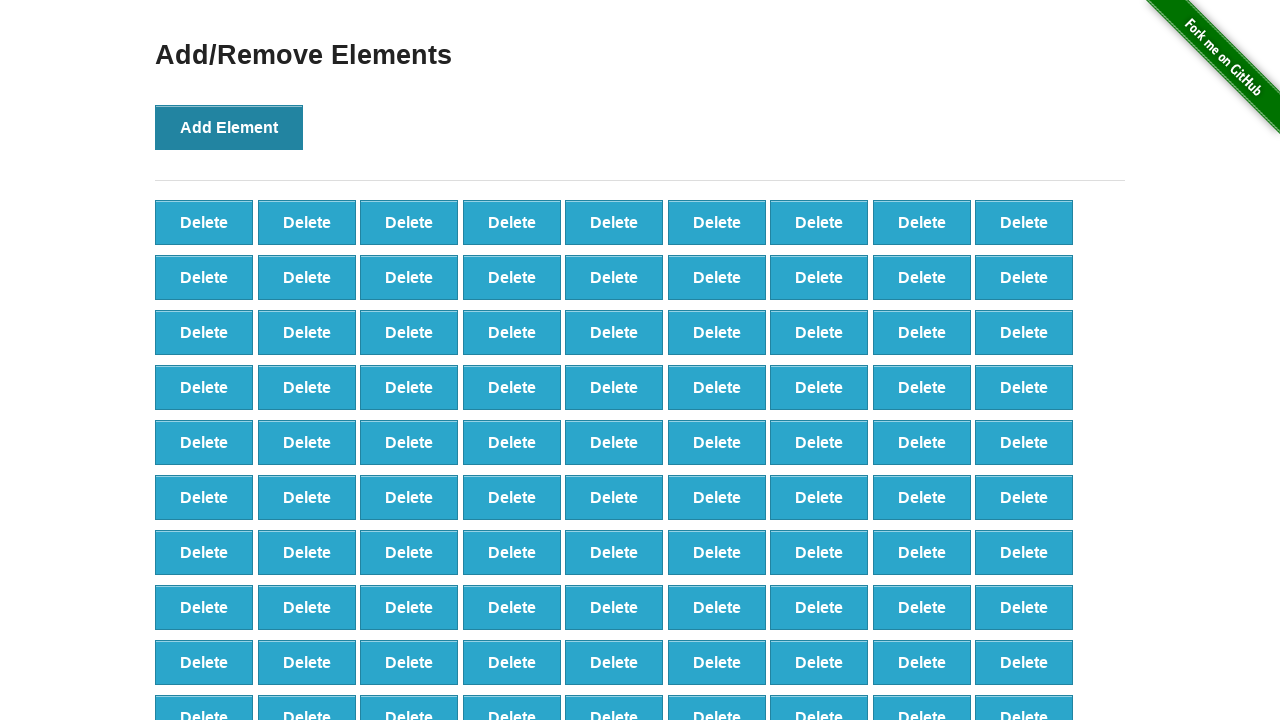

Waited 500ms after adding element 97
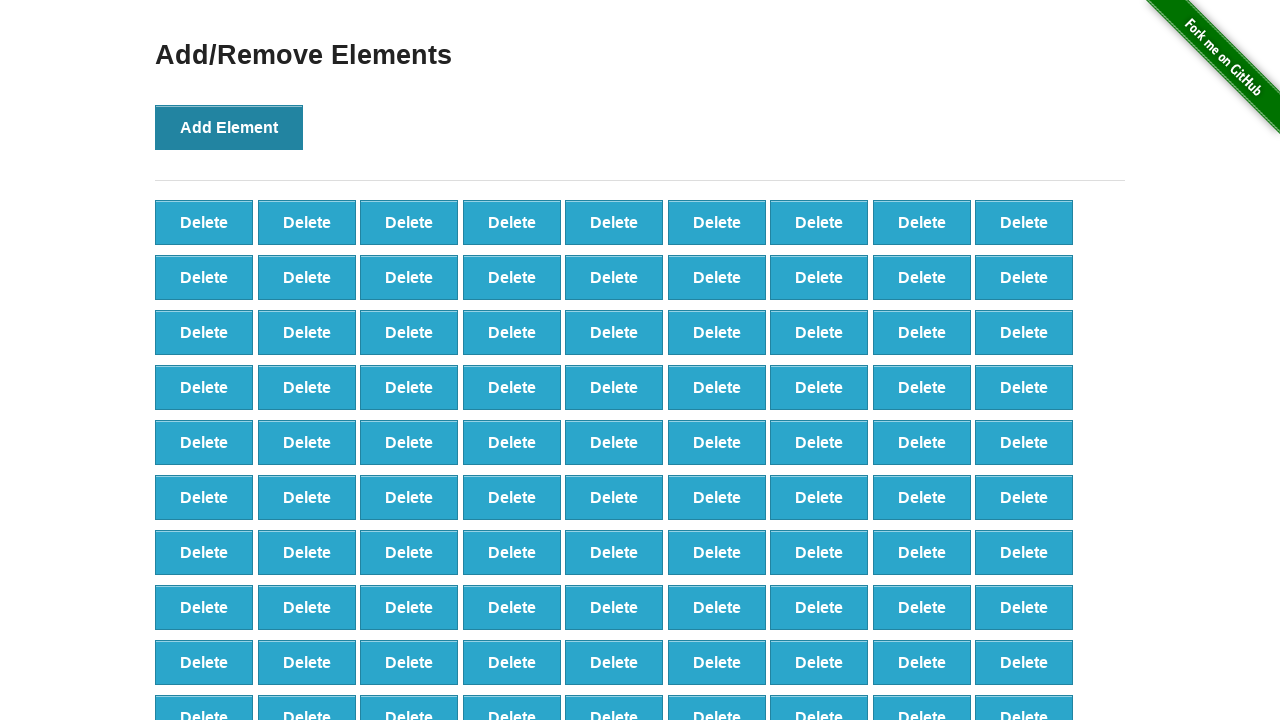

Clicked Add Element button (click 98/100) at (229, 127) on button[onclick='addElement()']
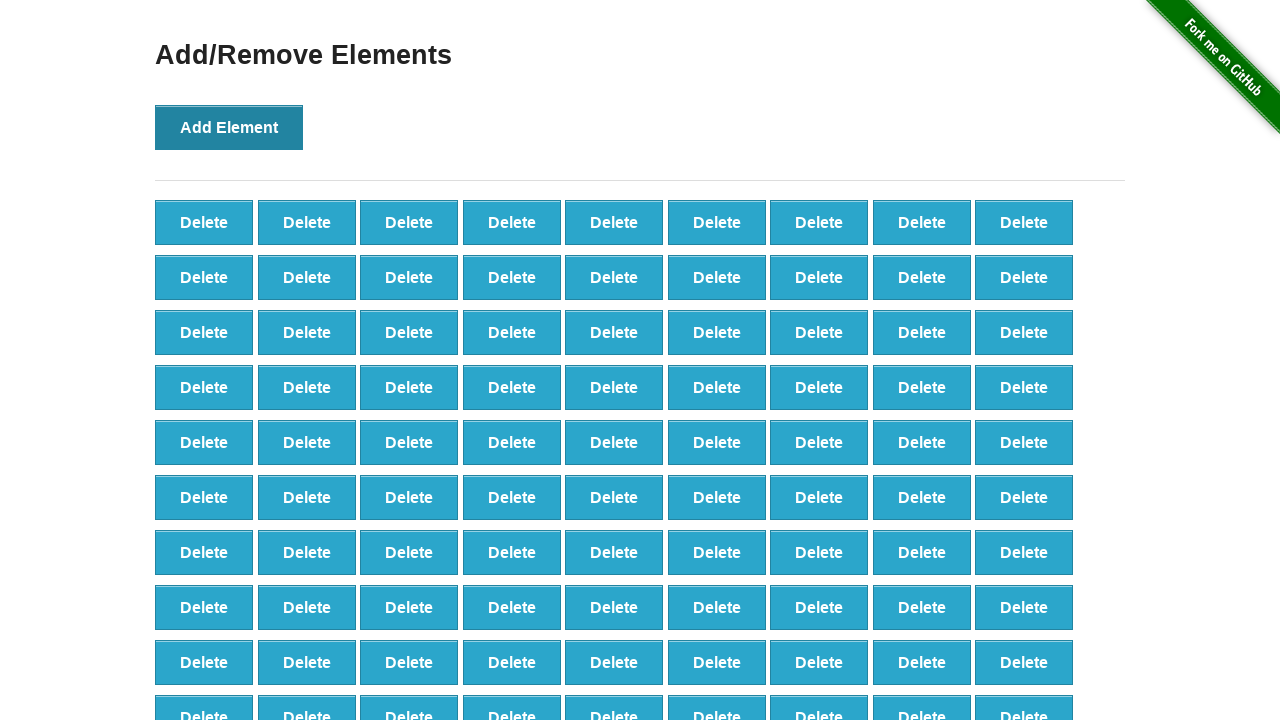

Waited 500ms after adding element 98
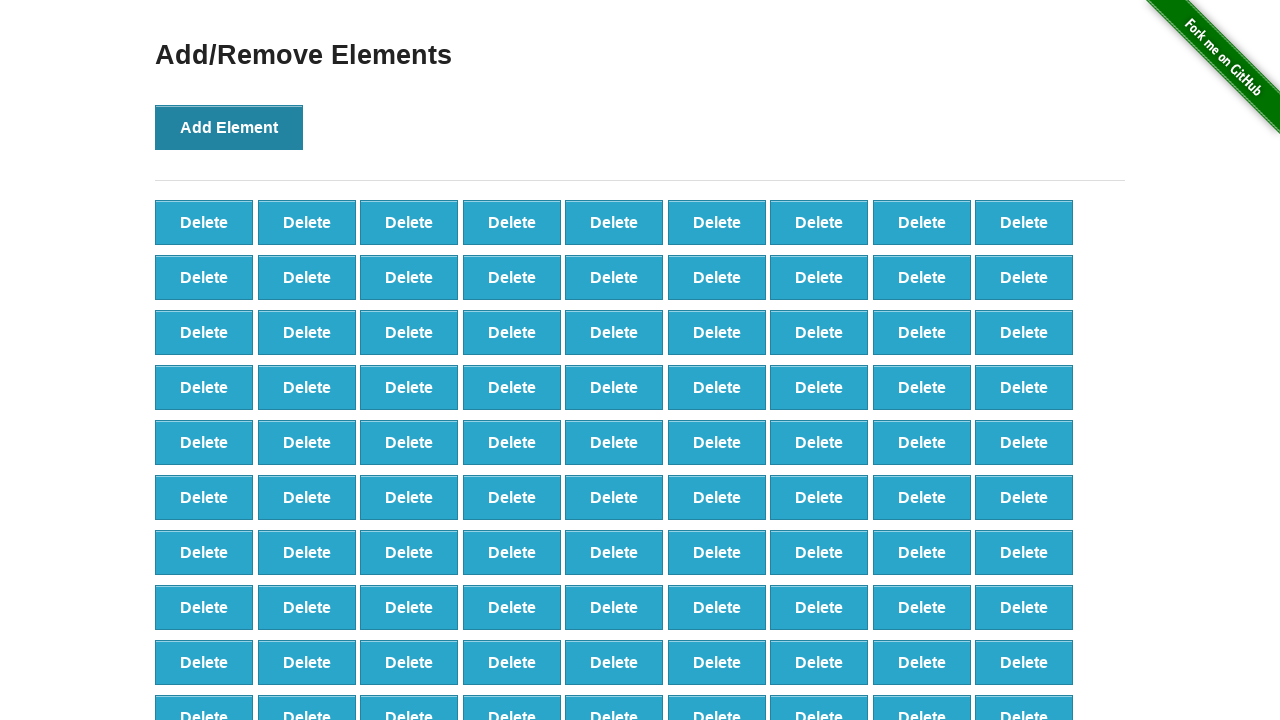

Clicked Add Element button (click 99/100) at (229, 127) on button[onclick='addElement()']
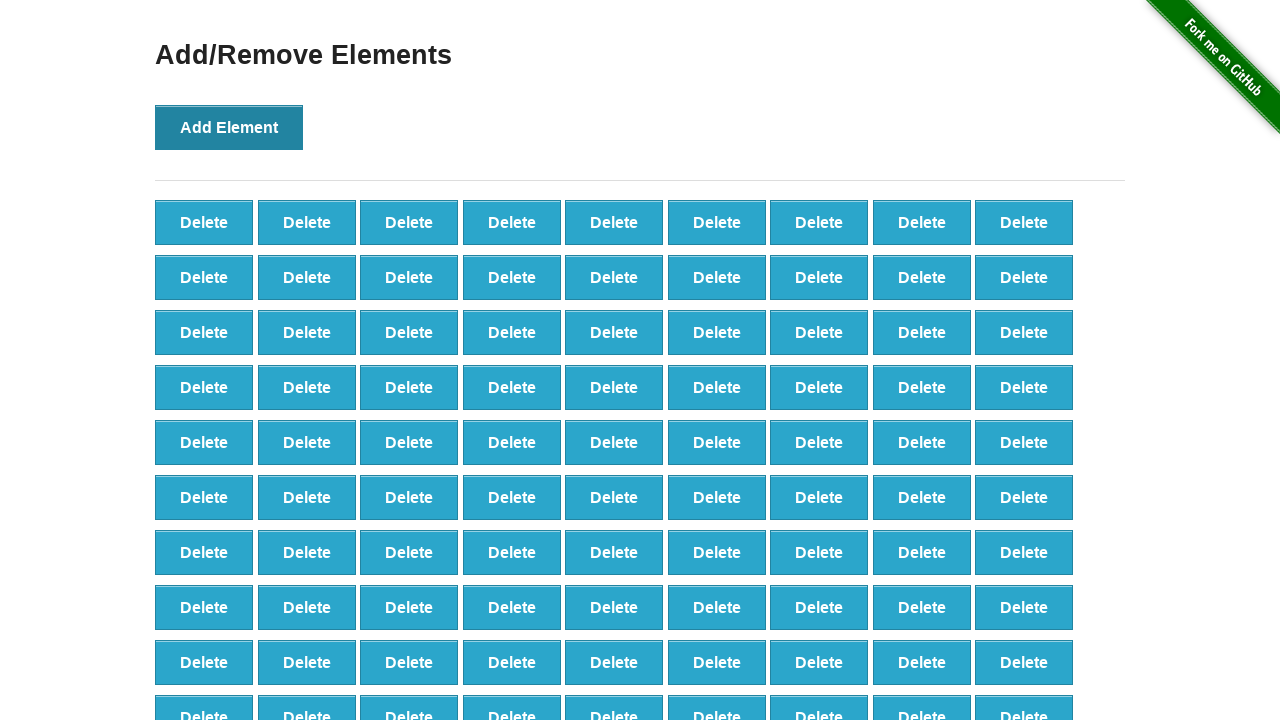

Waited 500ms after adding element 99
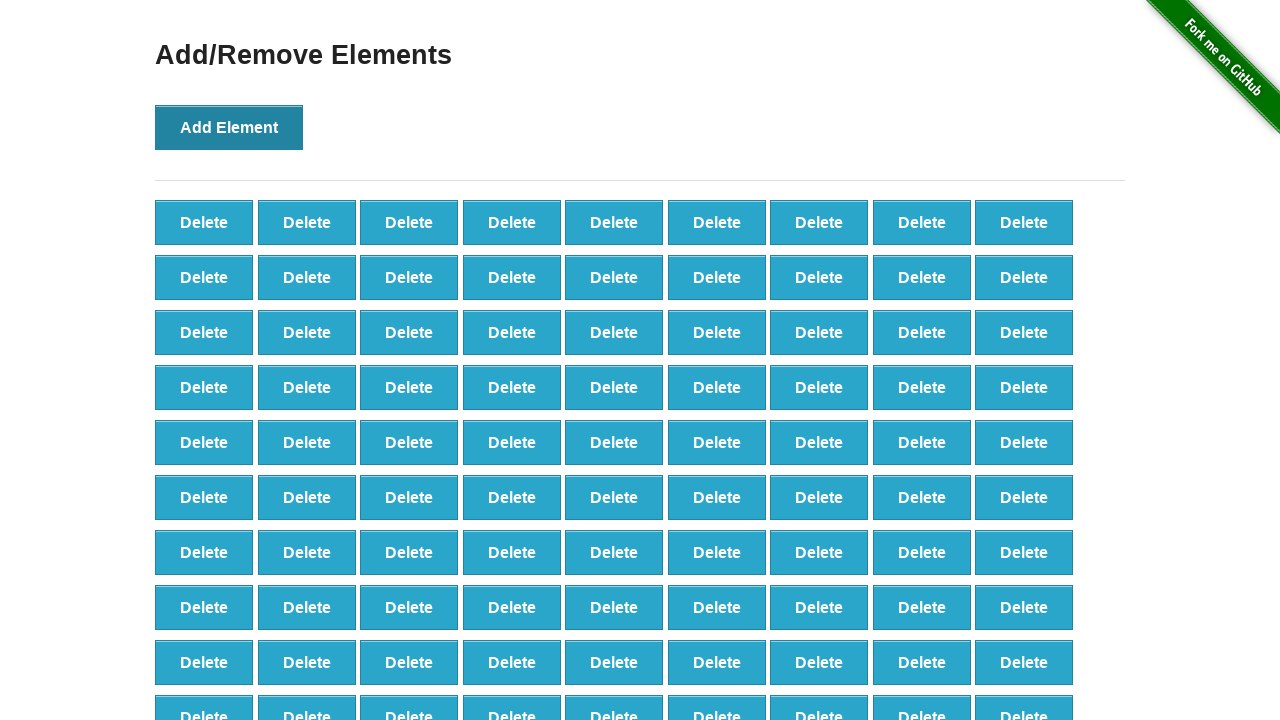

Clicked Add Element button (click 100/100) at (229, 127) on button[onclick='addElement()']
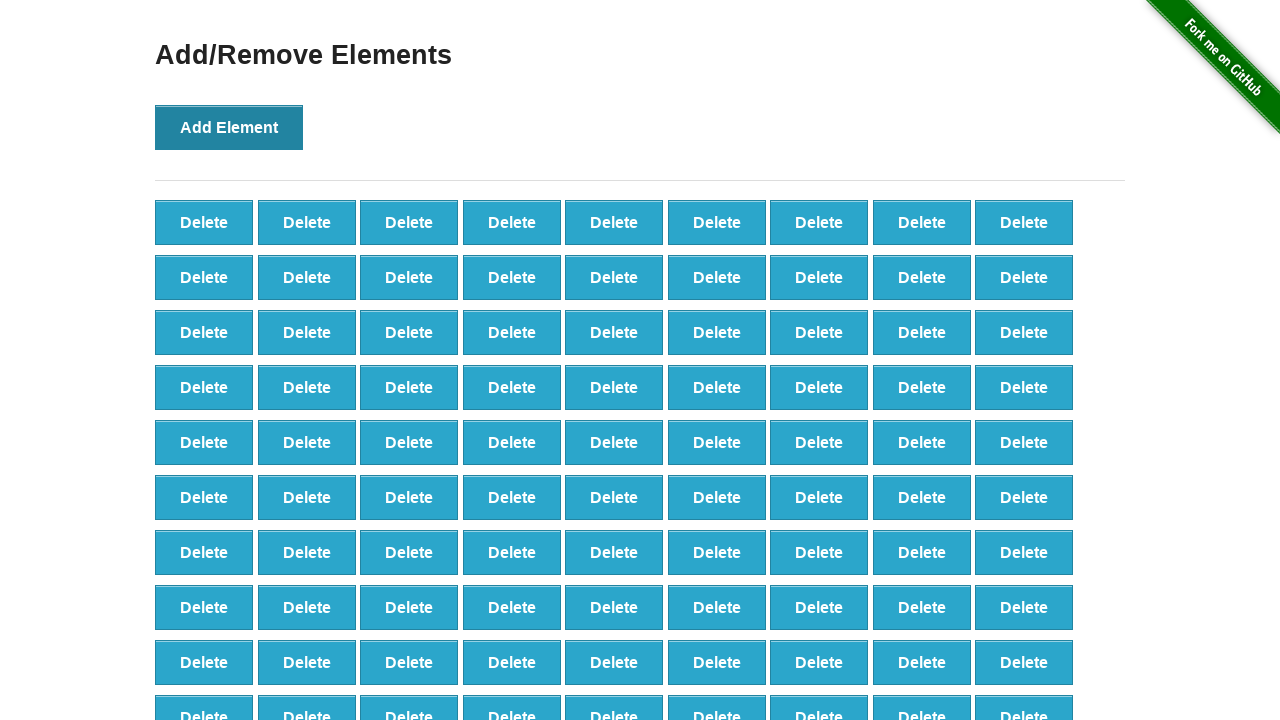

Waited 500ms after adding element 100
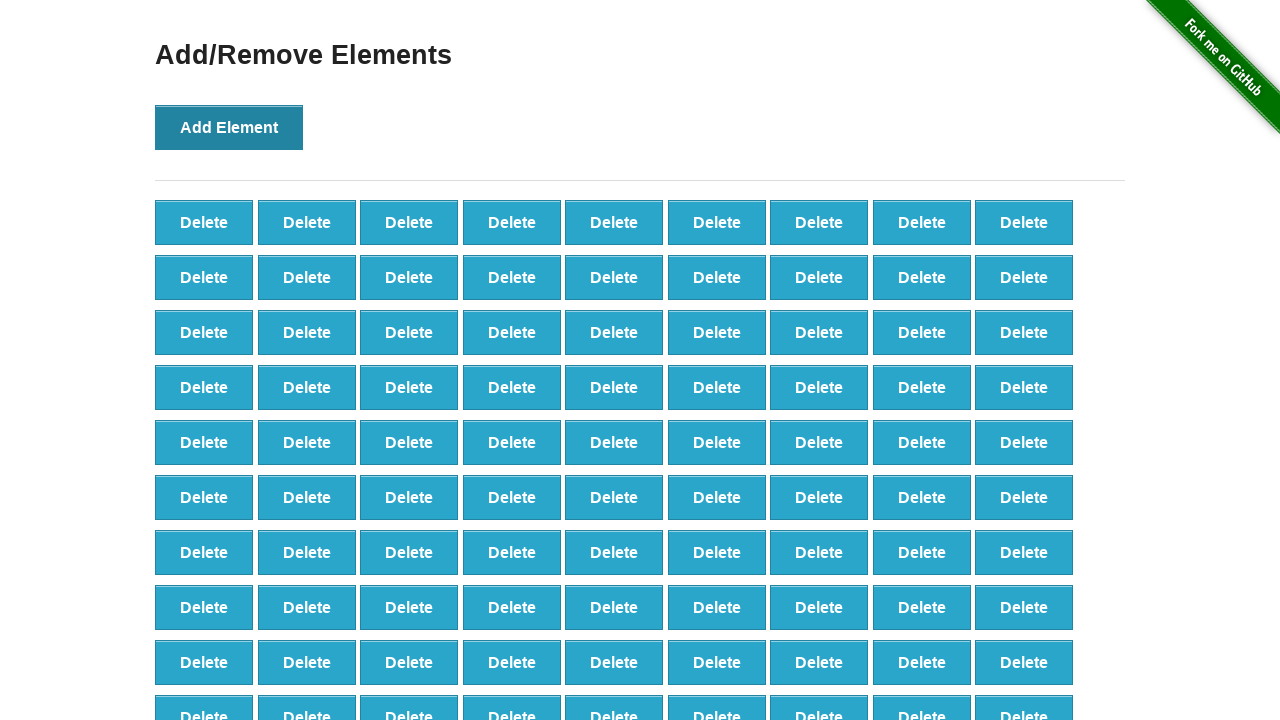

Located all delete buttons after adding 100 elements
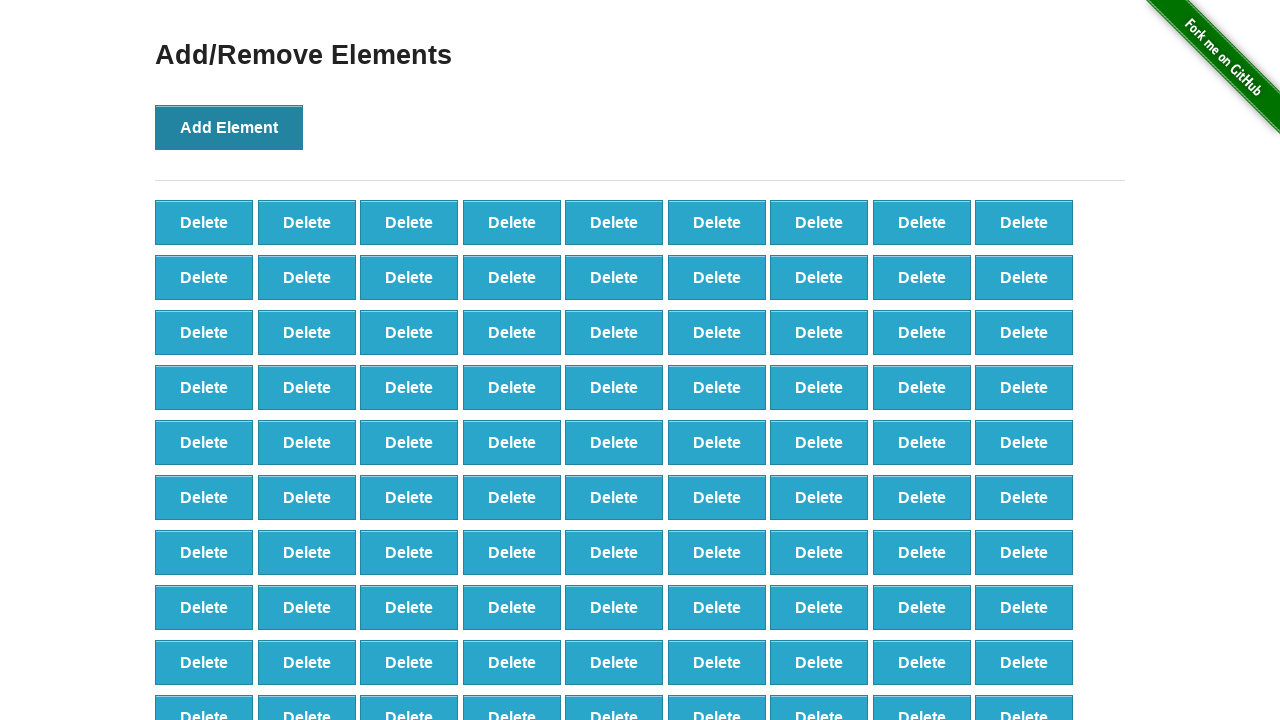

Verified that 100 delete buttons were created
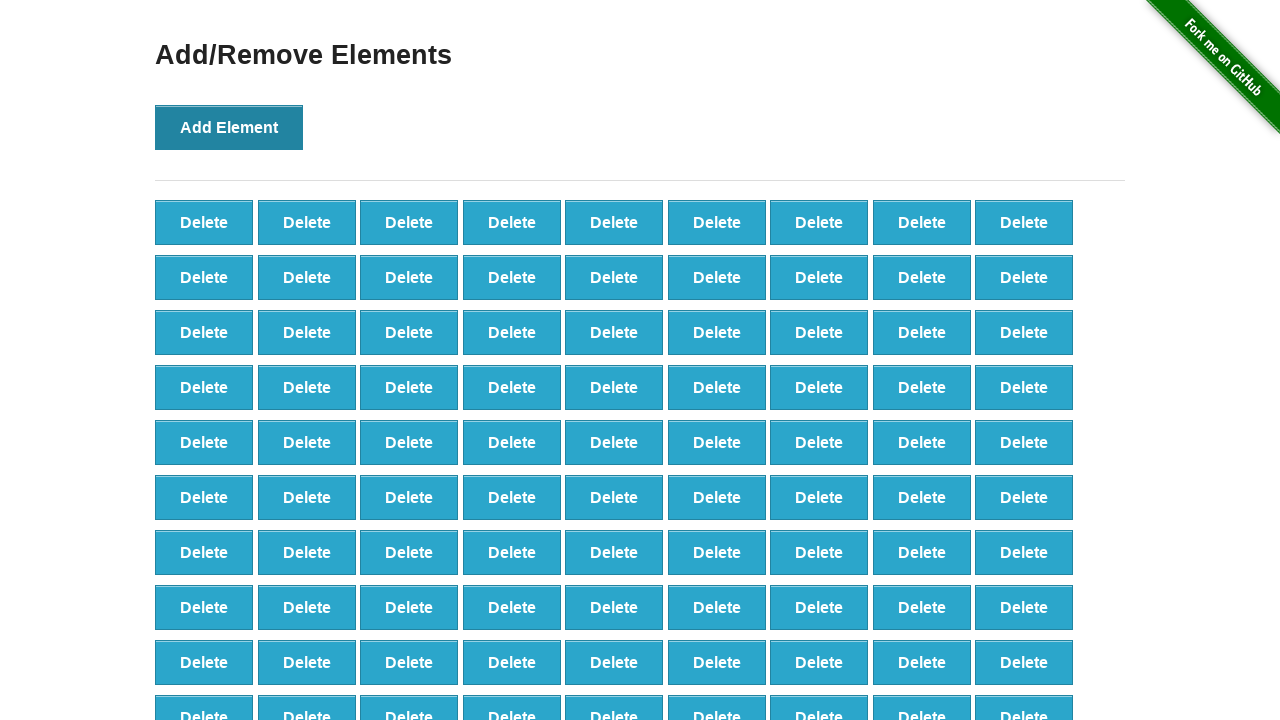

Clicked delete button (click 1/90) at (204, 222) on #elements button >> nth=0
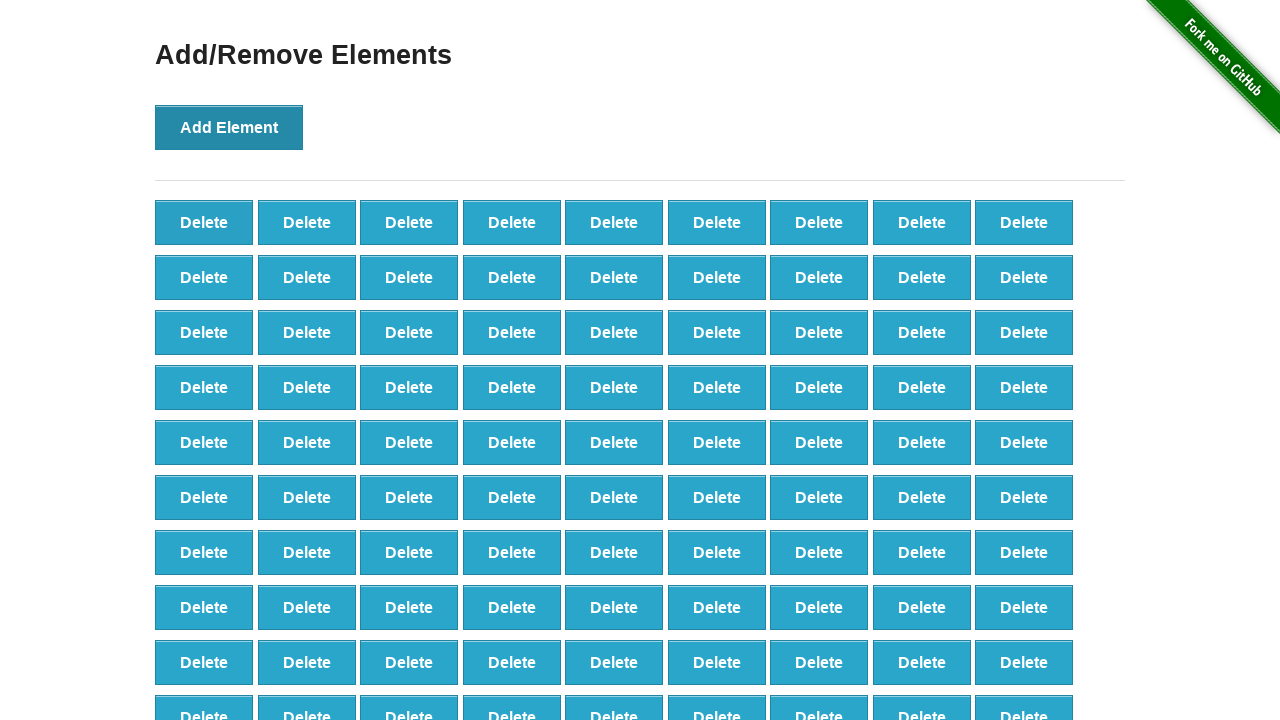

Waited 500ms after deleting element 1
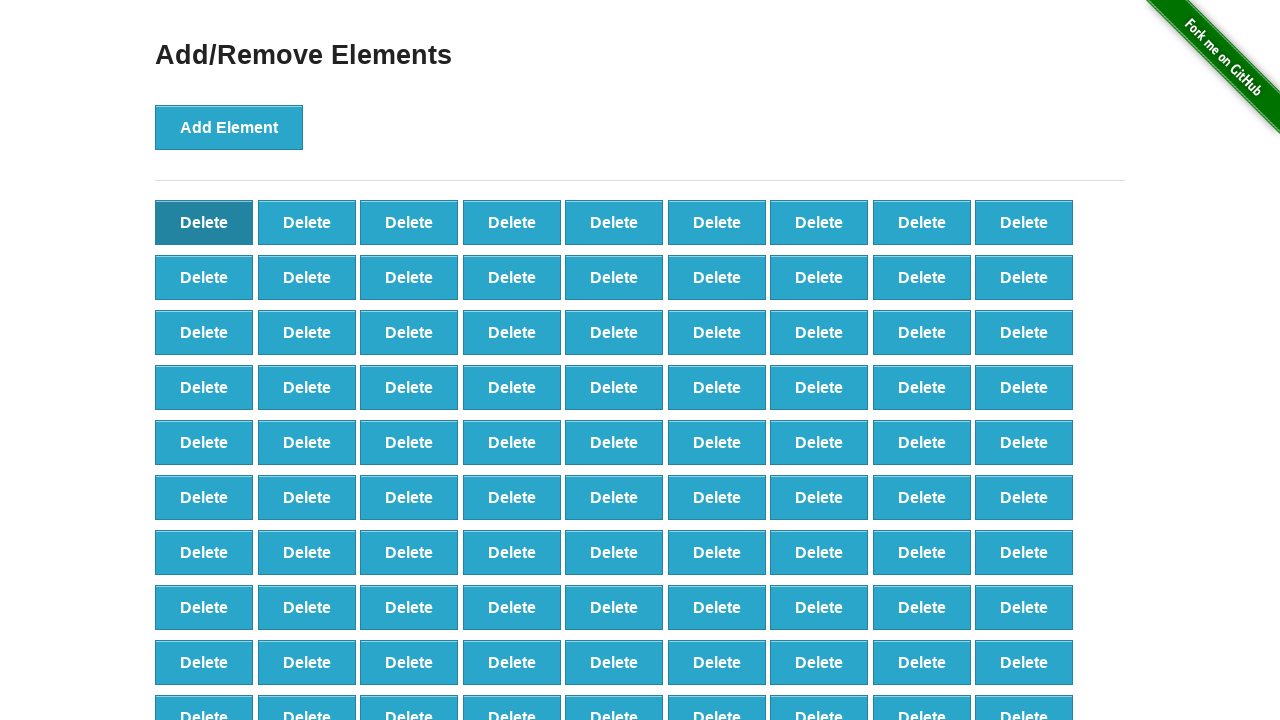

Clicked delete button (click 2/90) at (204, 222) on #elements button >> nth=0
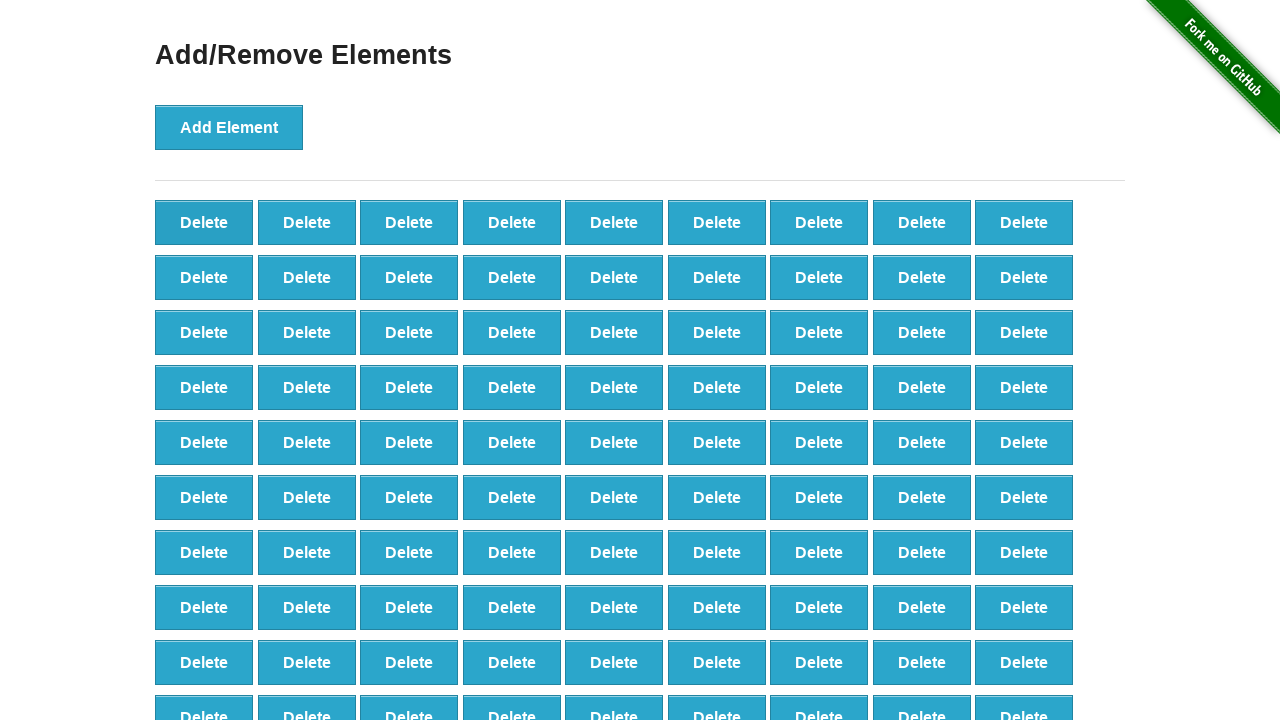

Waited 500ms after deleting element 2
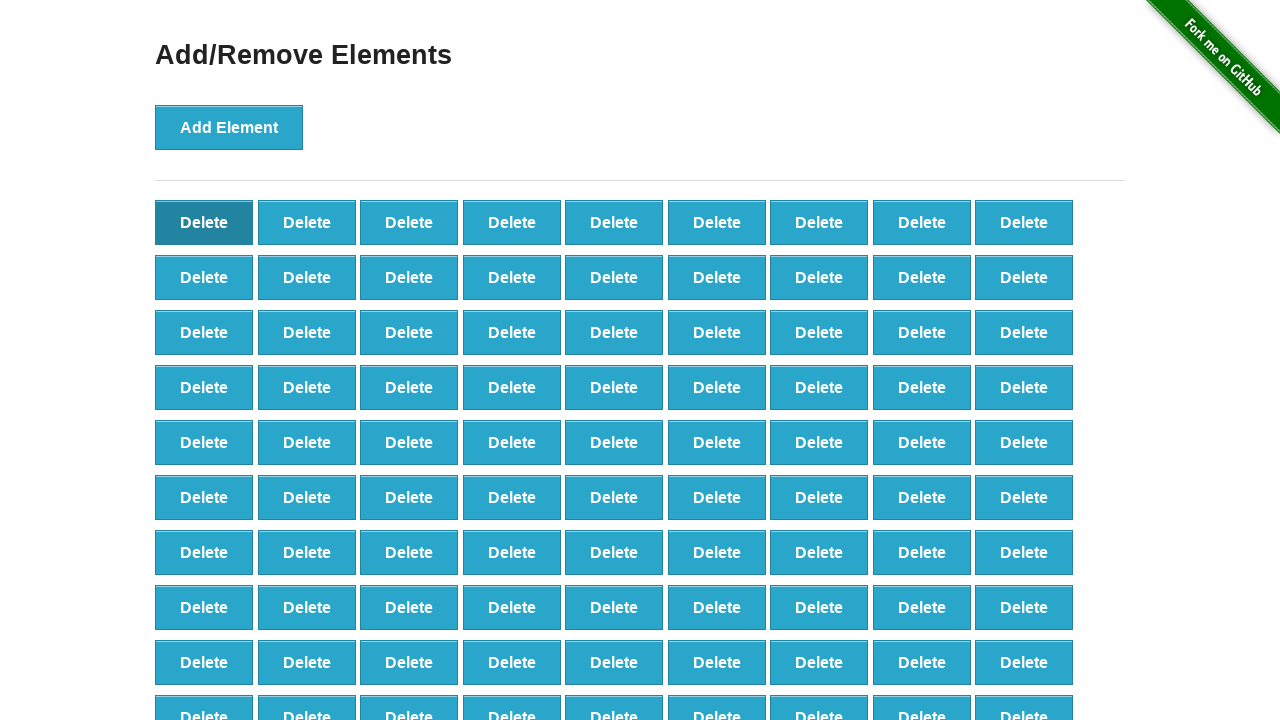

Clicked delete button (click 3/90) at (204, 222) on #elements button >> nth=0
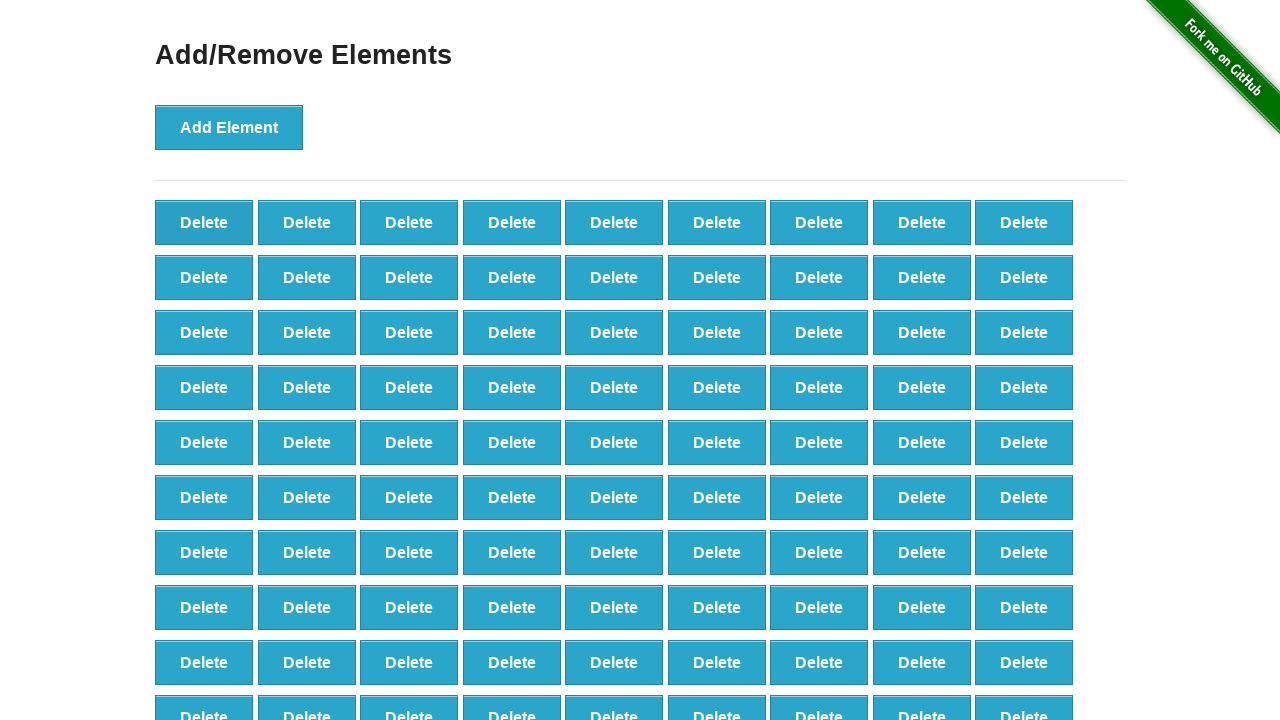

Waited 500ms after deleting element 3
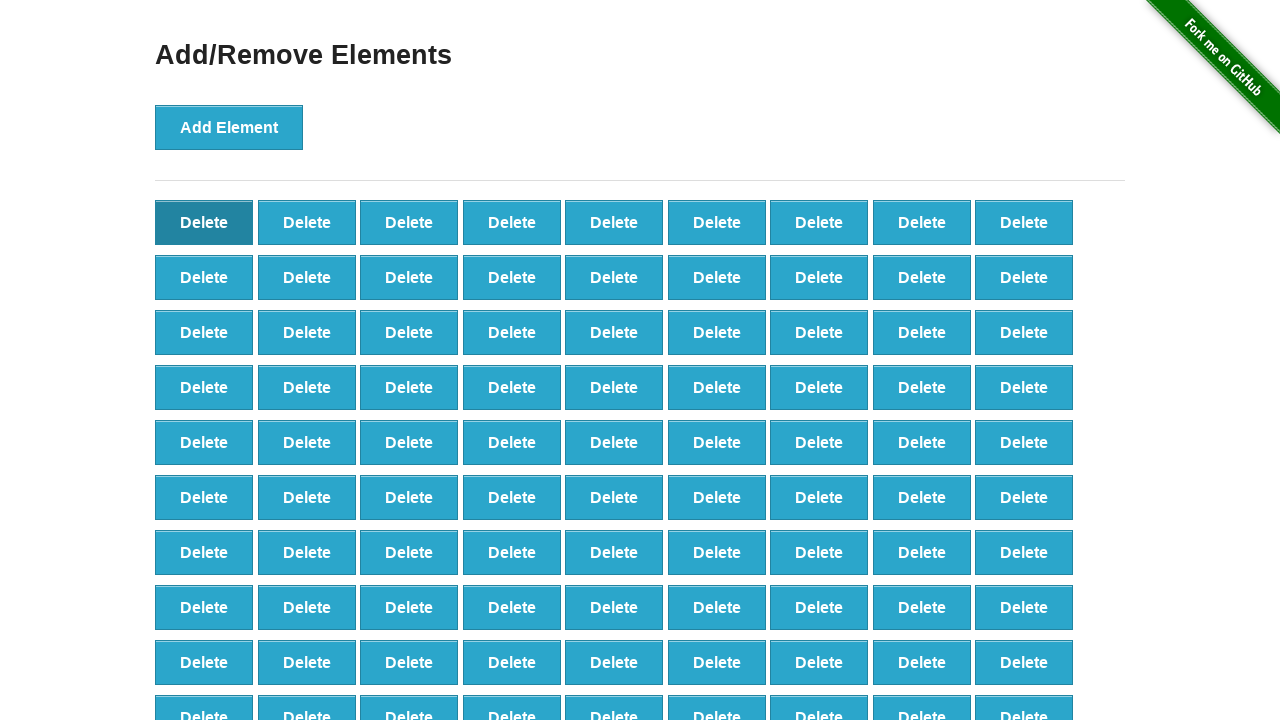

Clicked delete button (click 4/90) at (204, 222) on #elements button >> nth=0
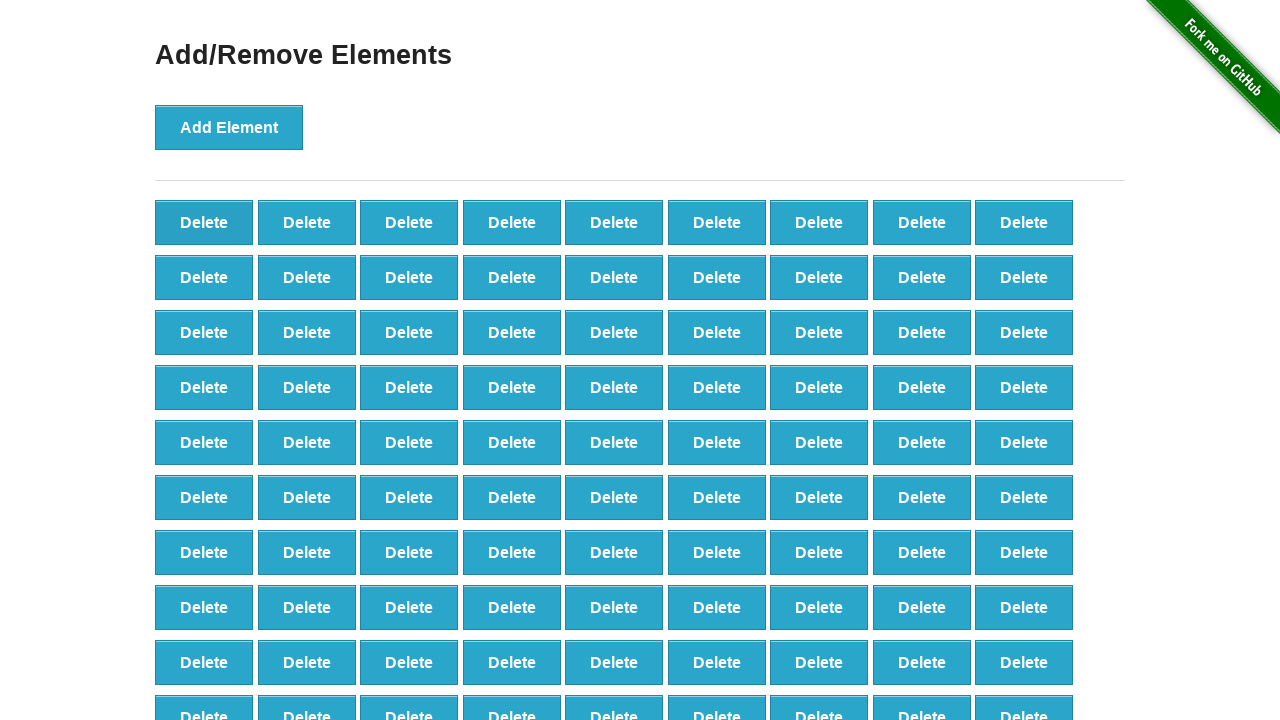

Waited 500ms after deleting element 4
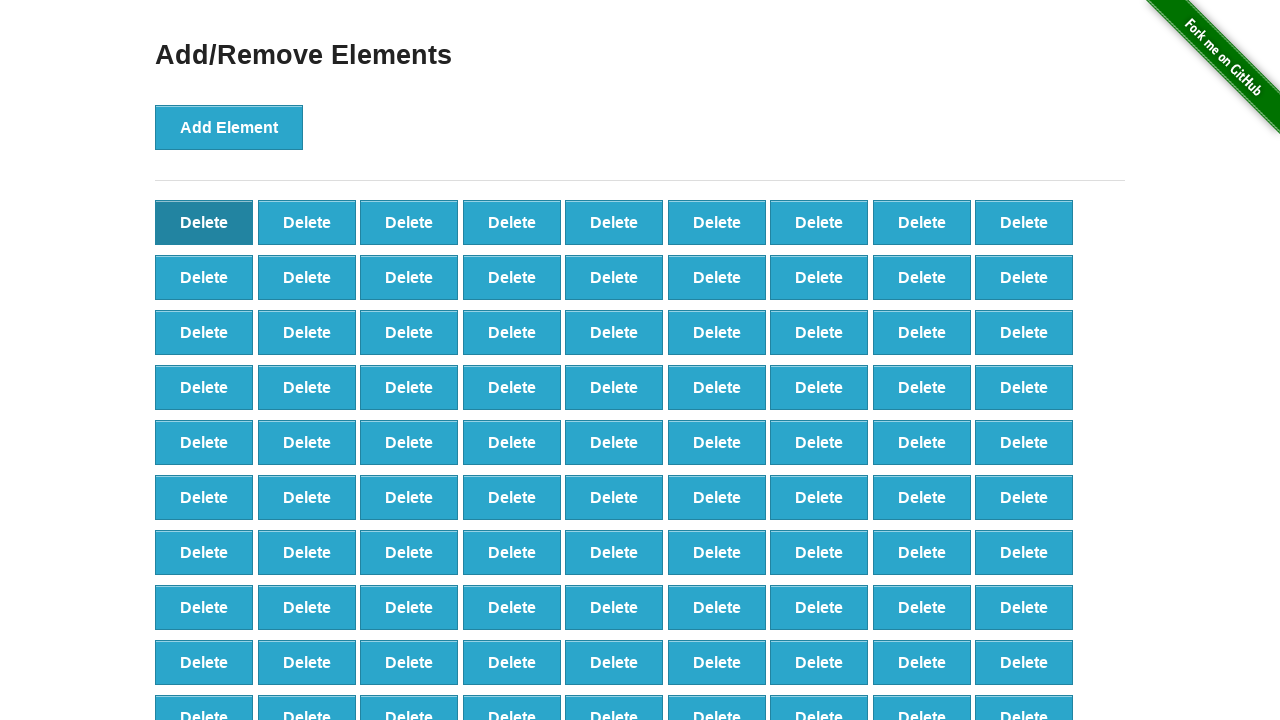

Clicked delete button (click 5/90) at (204, 222) on #elements button >> nth=0
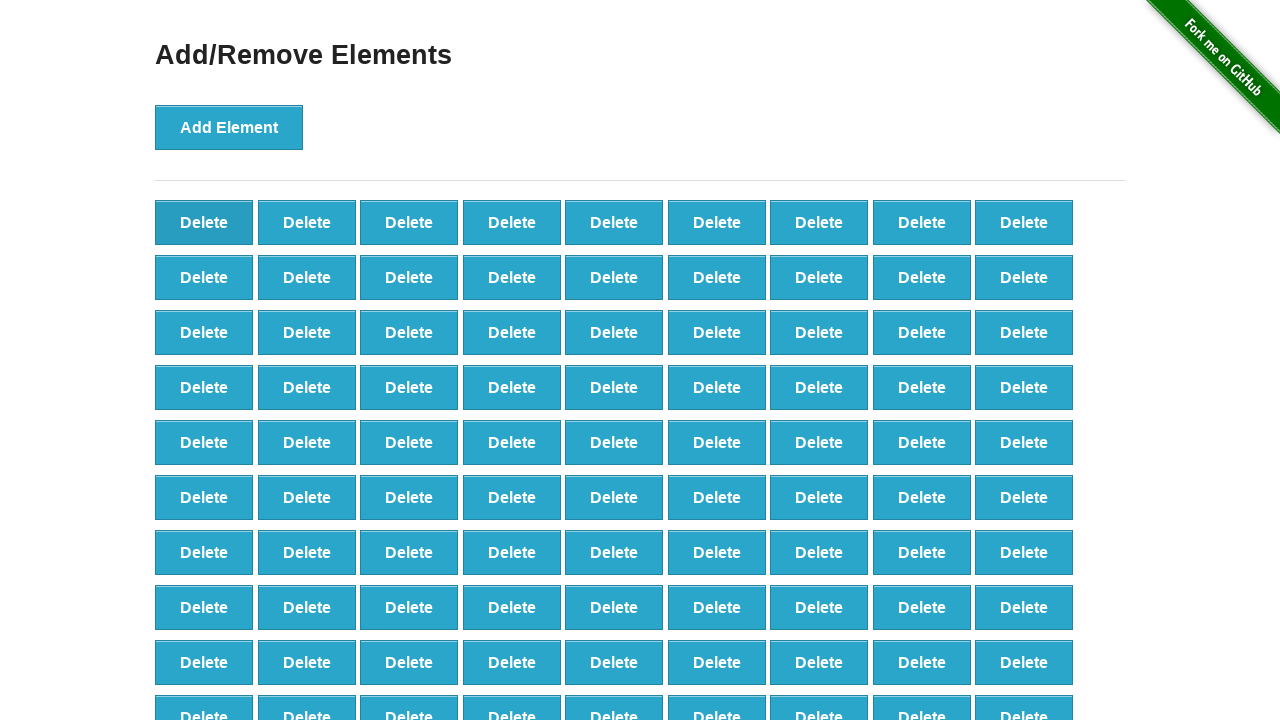

Waited 500ms after deleting element 5
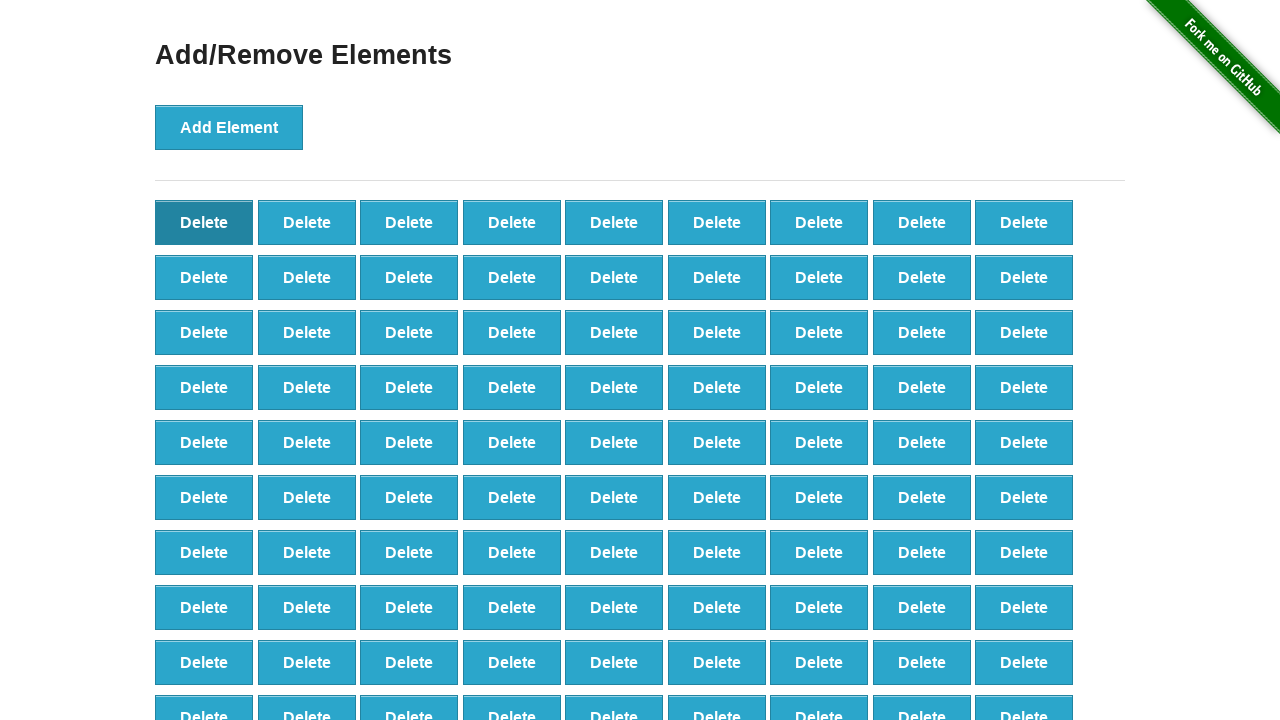

Clicked delete button (click 6/90) at (204, 222) on #elements button >> nth=0
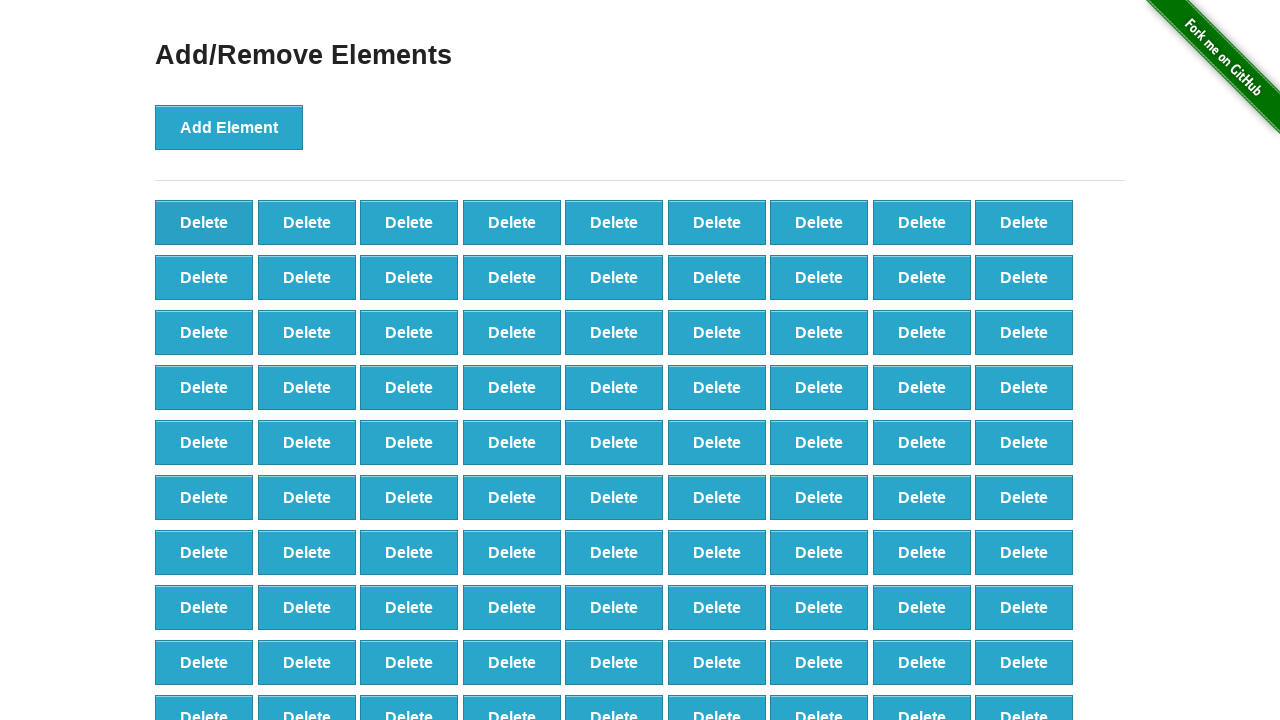

Waited 500ms after deleting element 6
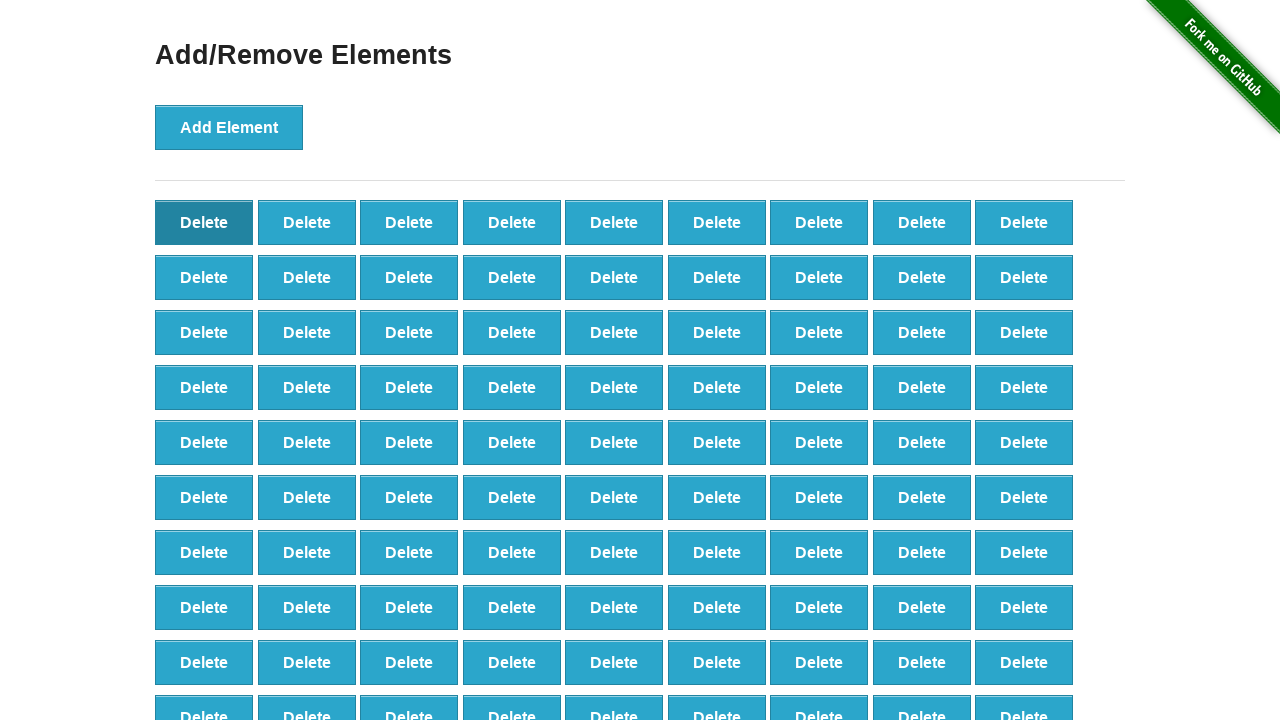

Clicked delete button (click 7/90) at (204, 222) on #elements button >> nth=0
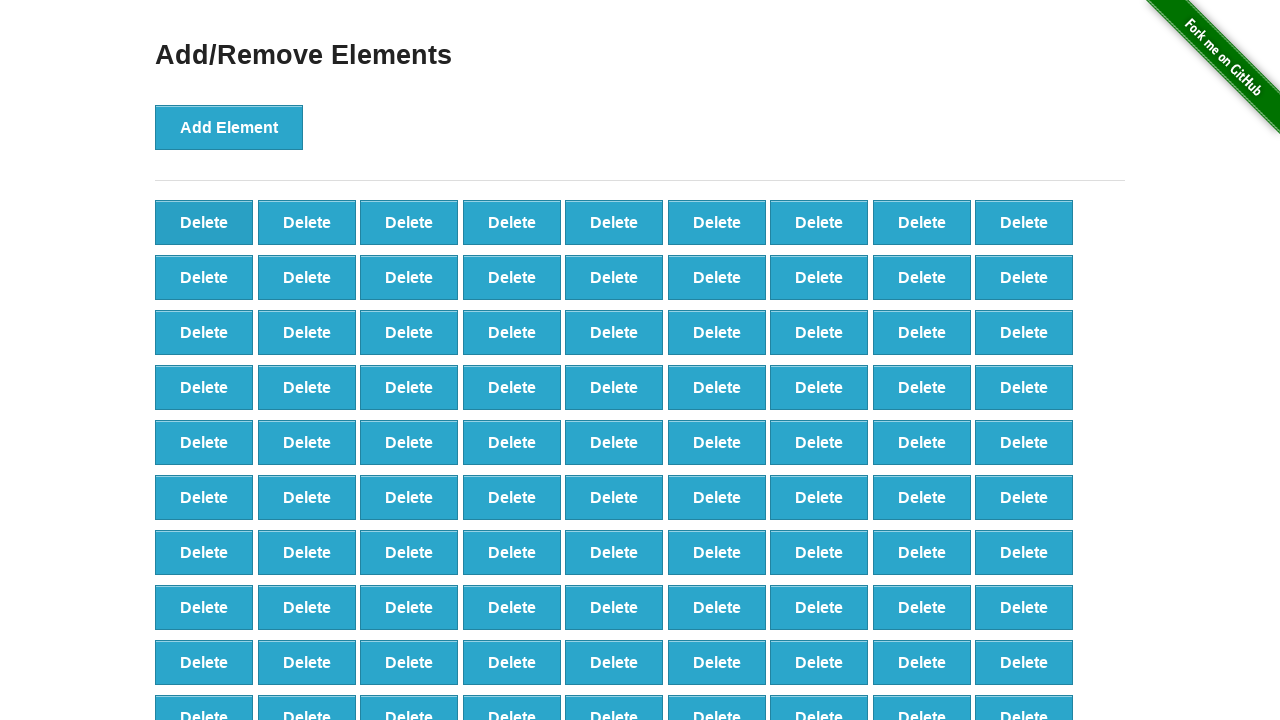

Waited 500ms after deleting element 7
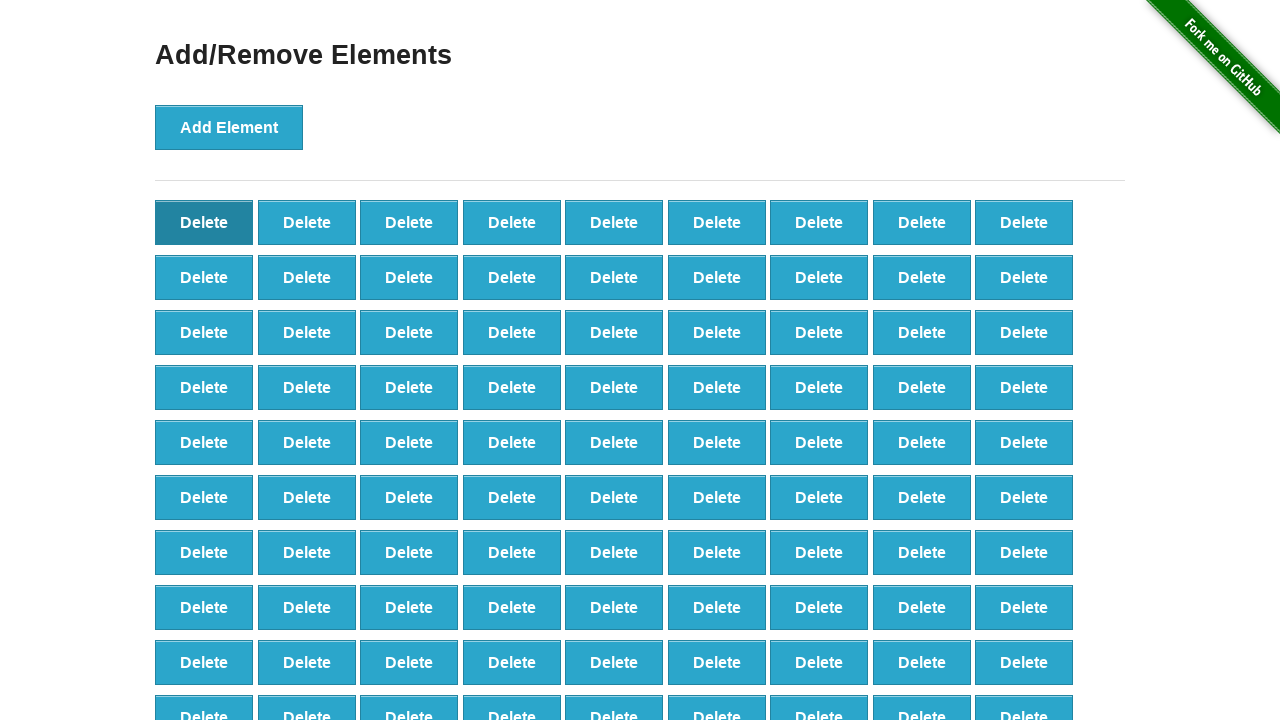

Clicked delete button (click 8/90) at (204, 222) on #elements button >> nth=0
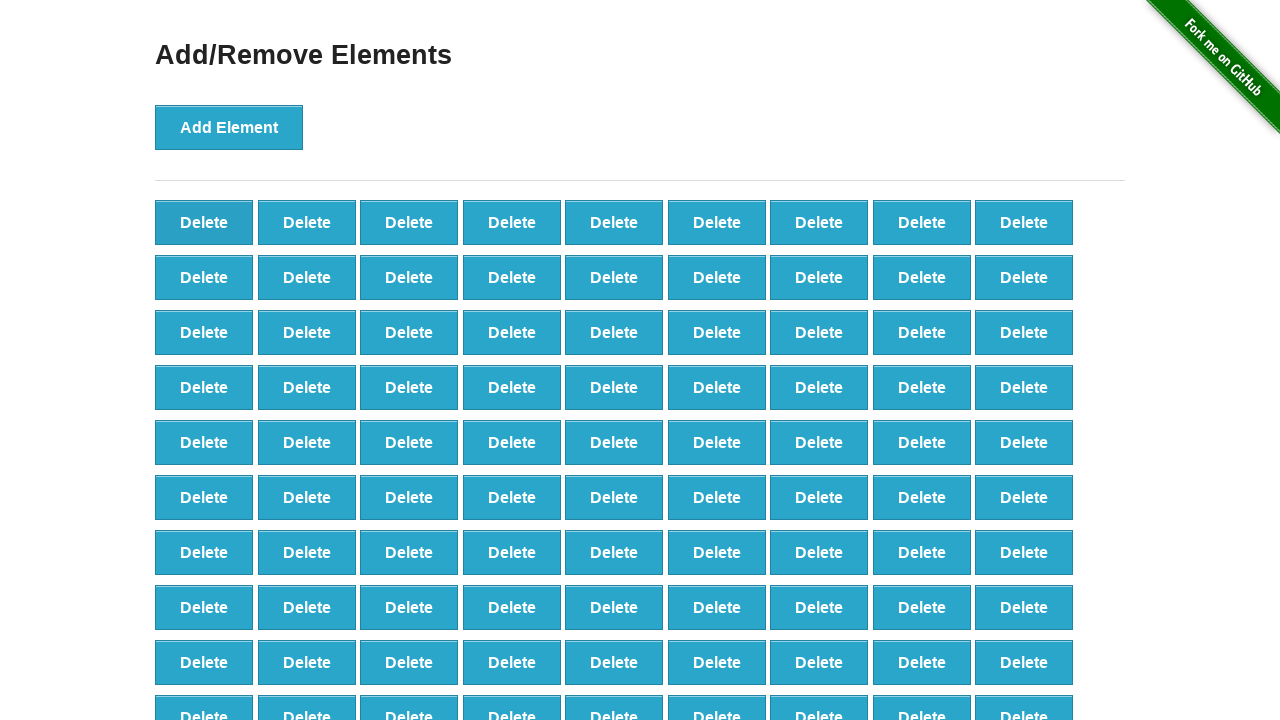

Waited 500ms after deleting element 8
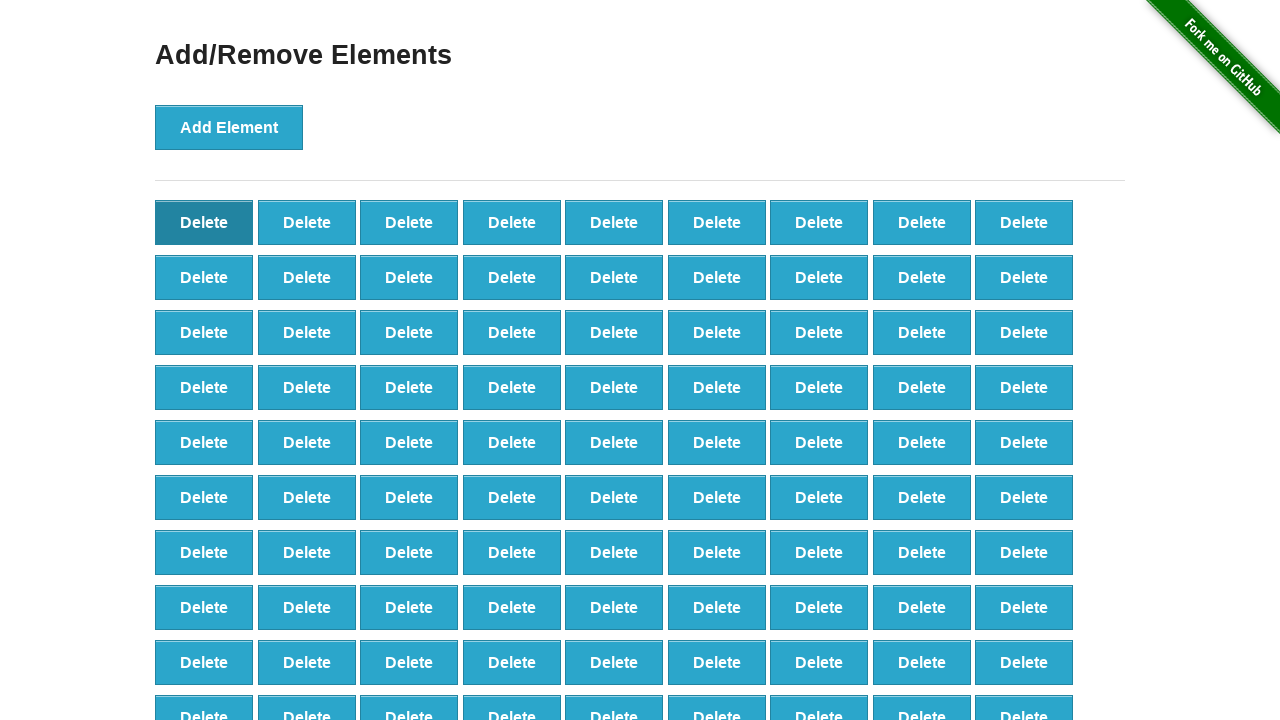

Clicked delete button (click 9/90) at (204, 222) on #elements button >> nth=0
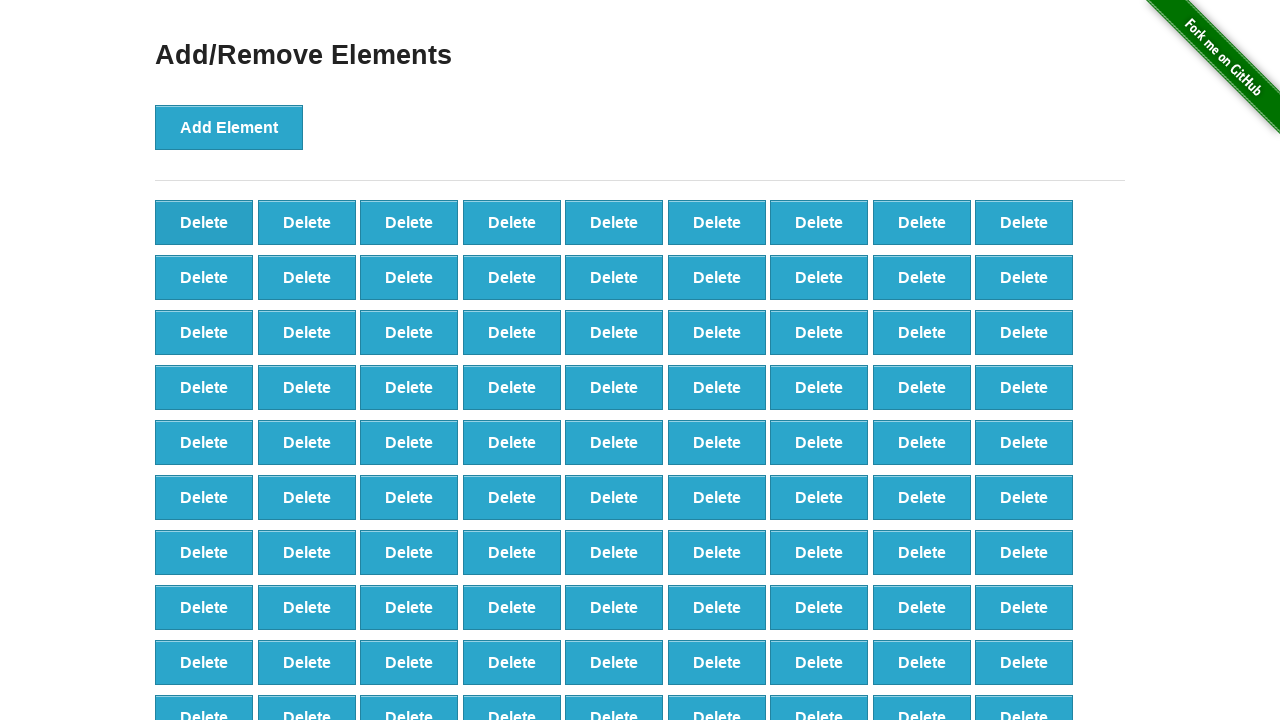

Waited 500ms after deleting element 9
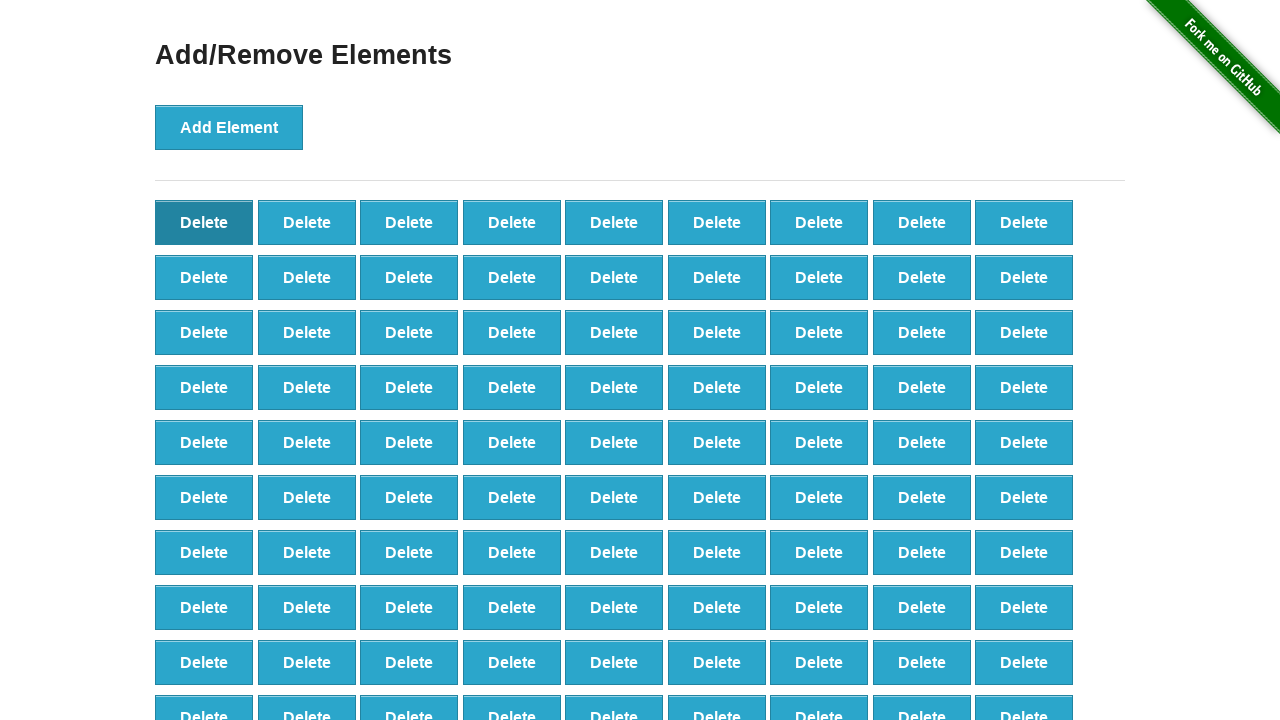

Clicked delete button (click 10/90) at (204, 222) on #elements button >> nth=0
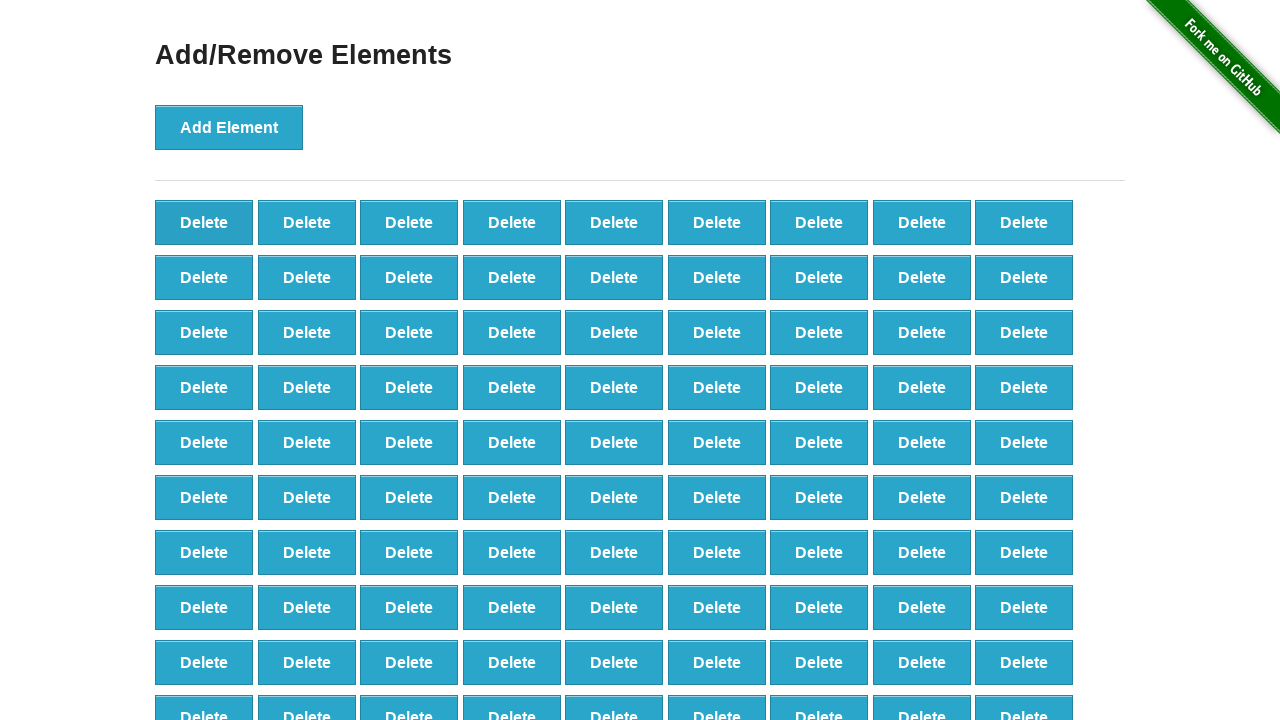

Waited 500ms after deleting element 10
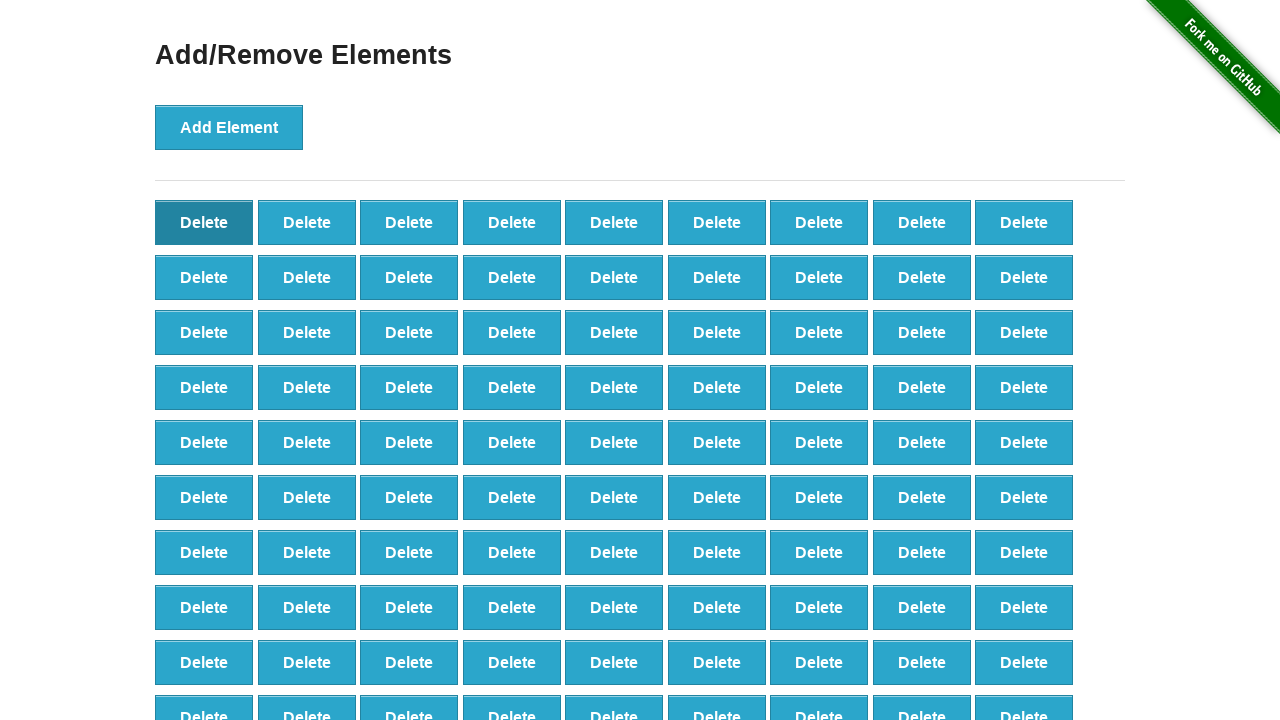

Clicked delete button (click 11/90) at (204, 222) on #elements button >> nth=0
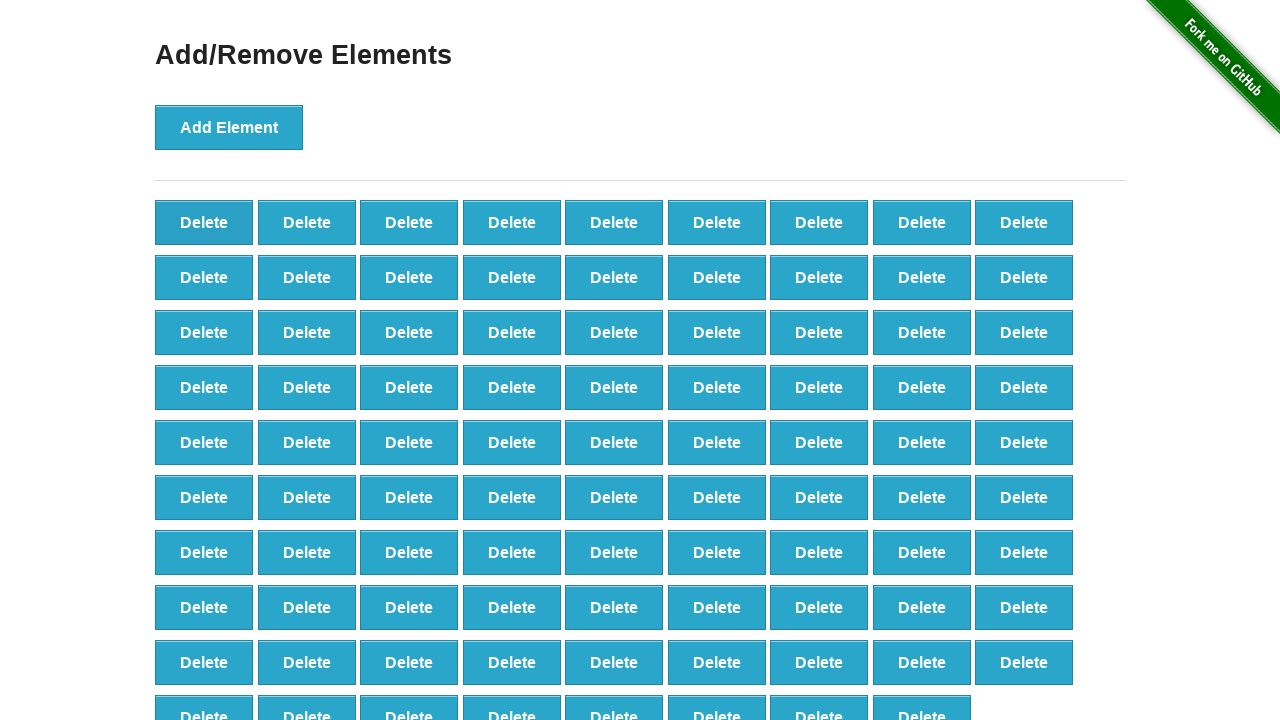

Waited 500ms after deleting element 11
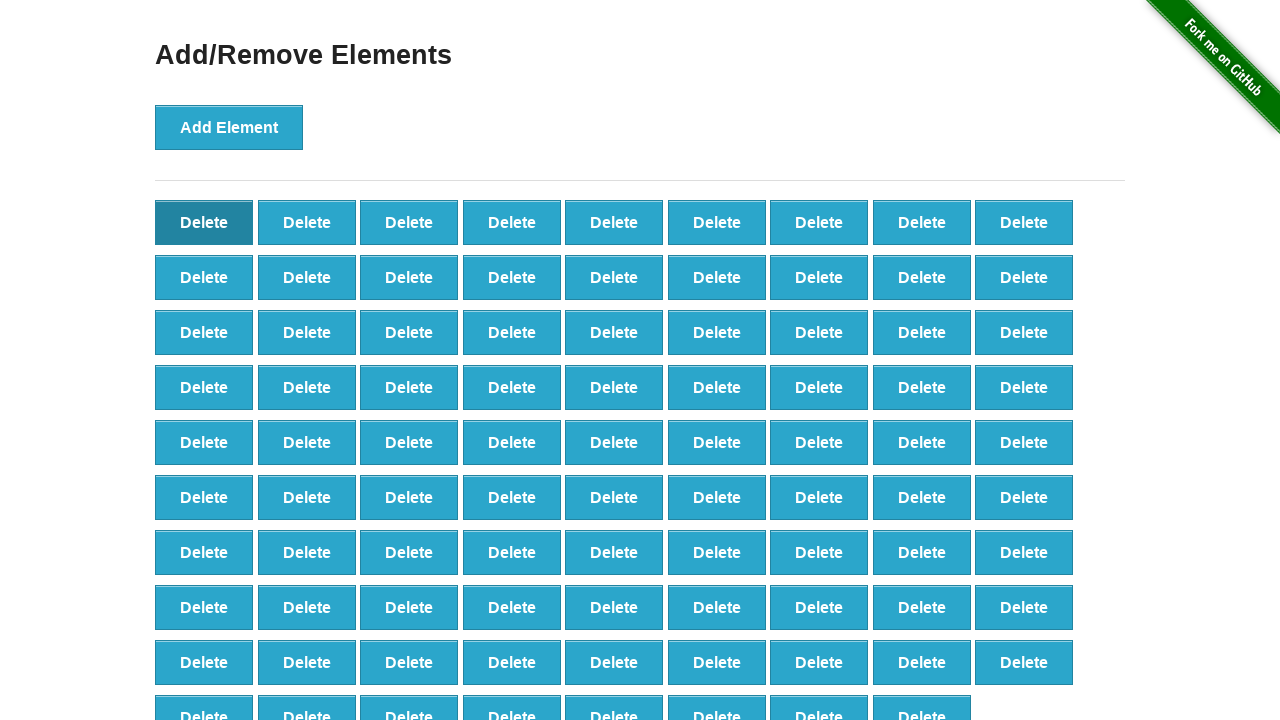

Clicked delete button (click 12/90) at (204, 222) on #elements button >> nth=0
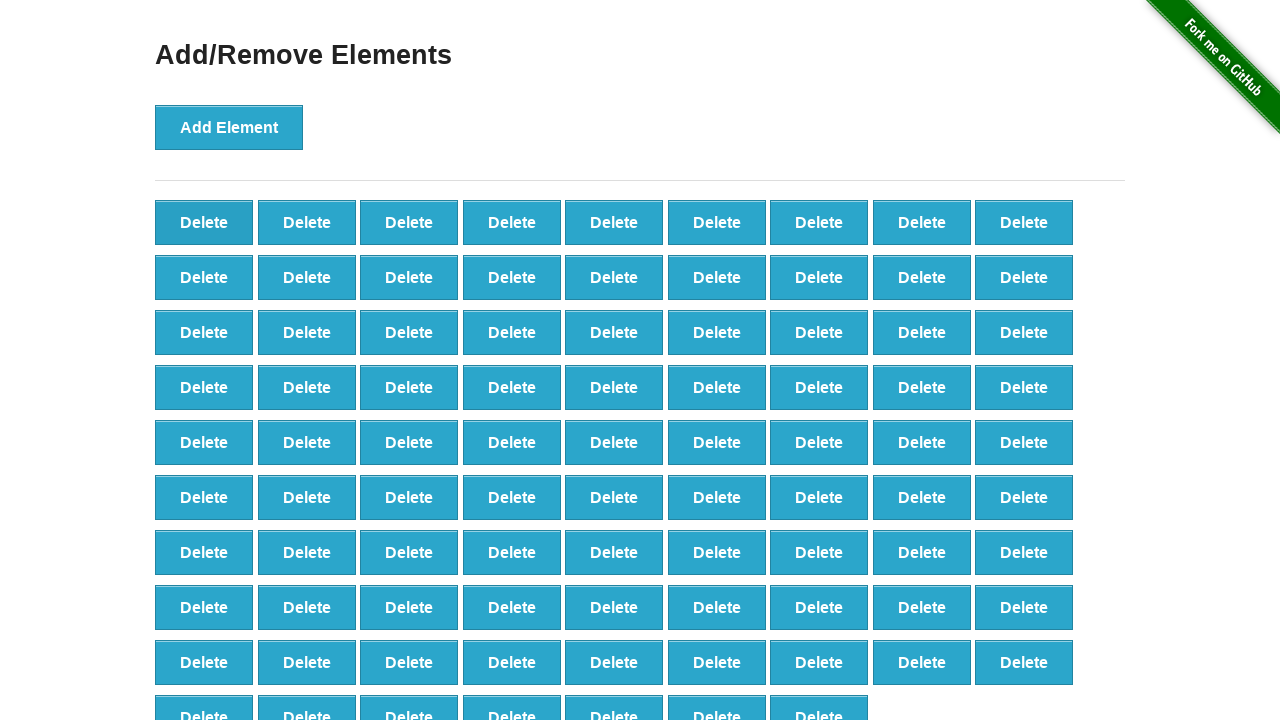

Waited 500ms after deleting element 12
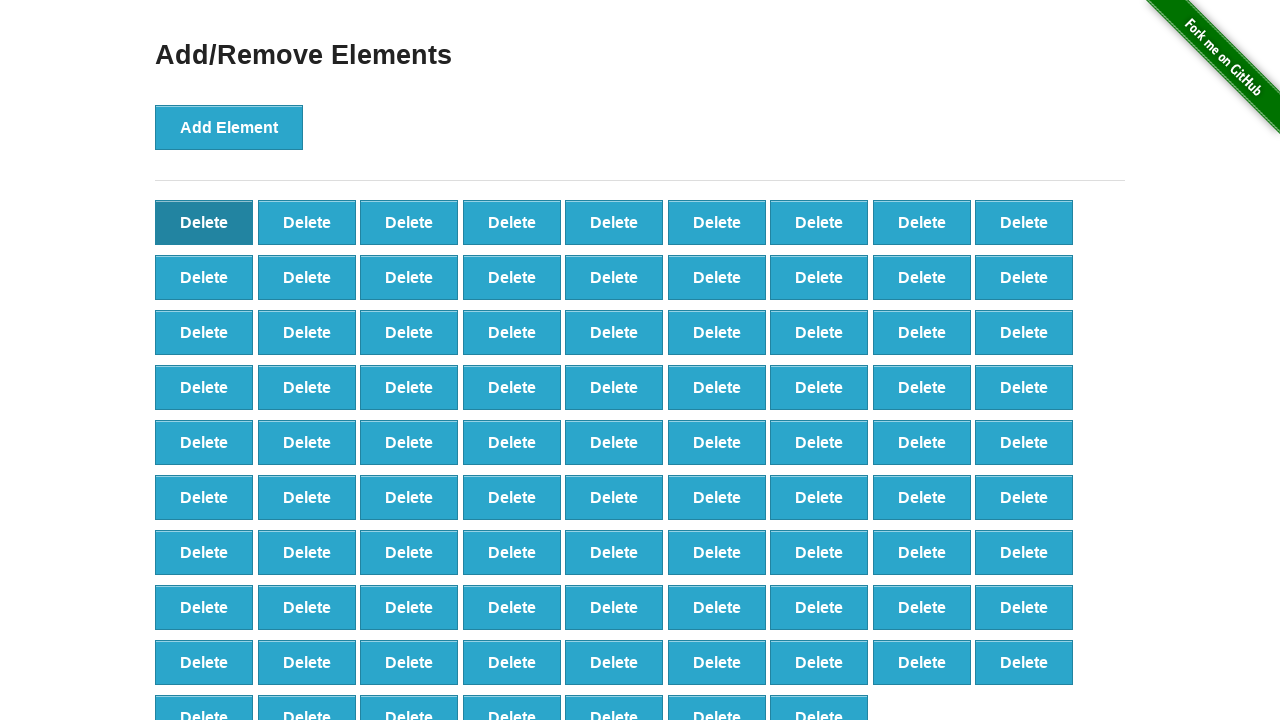

Clicked delete button (click 13/90) at (204, 222) on #elements button >> nth=0
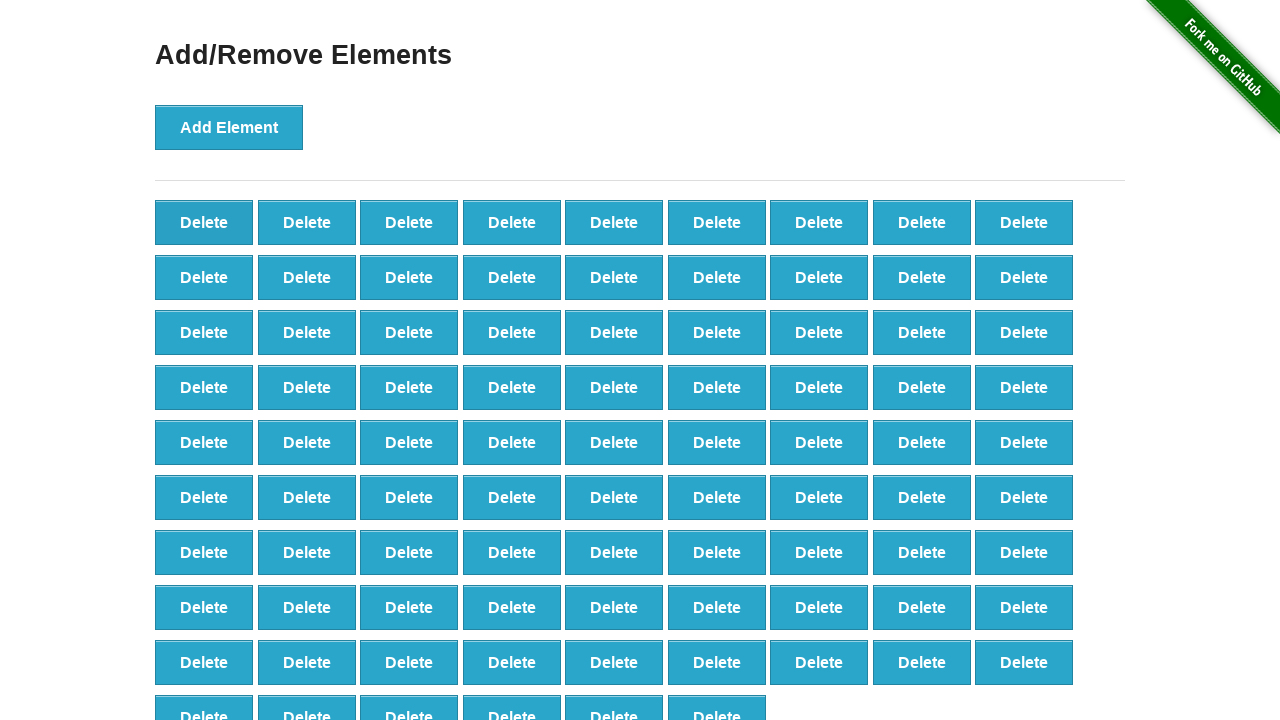

Waited 500ms after deleting element 13
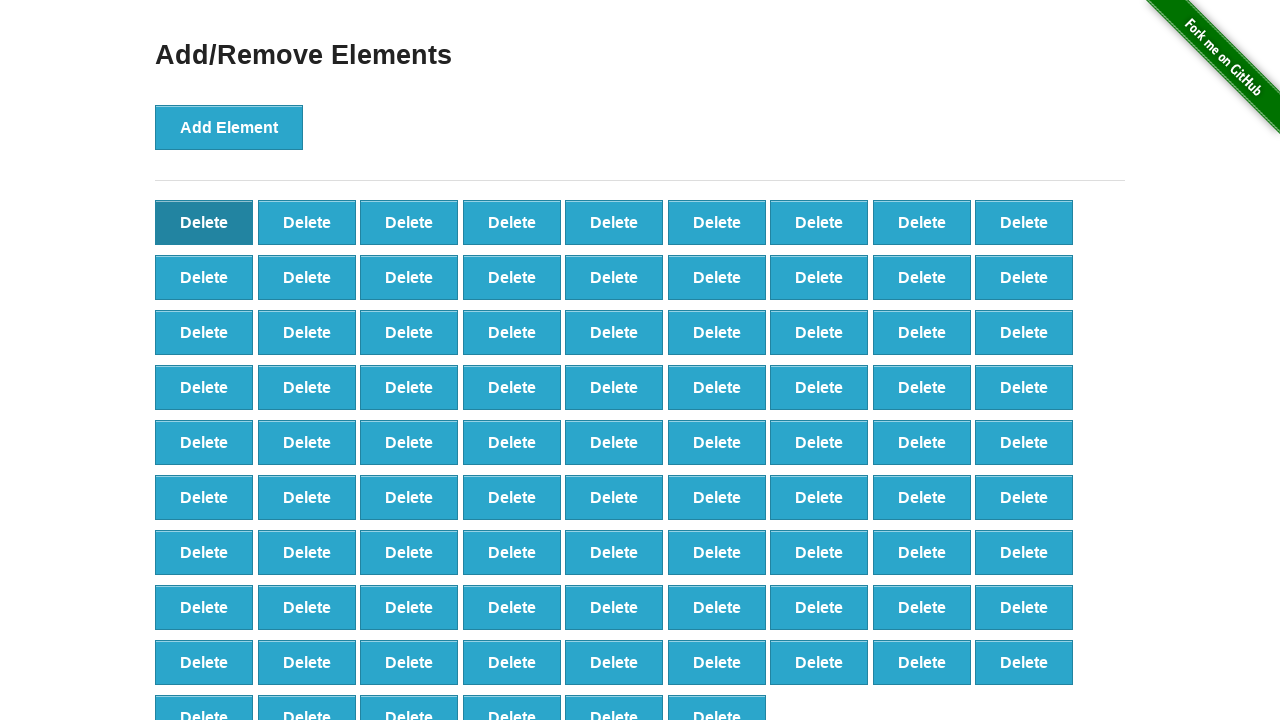

Clicked delete button (click 14/90) at (204, 222) on #elements button >> nth=0
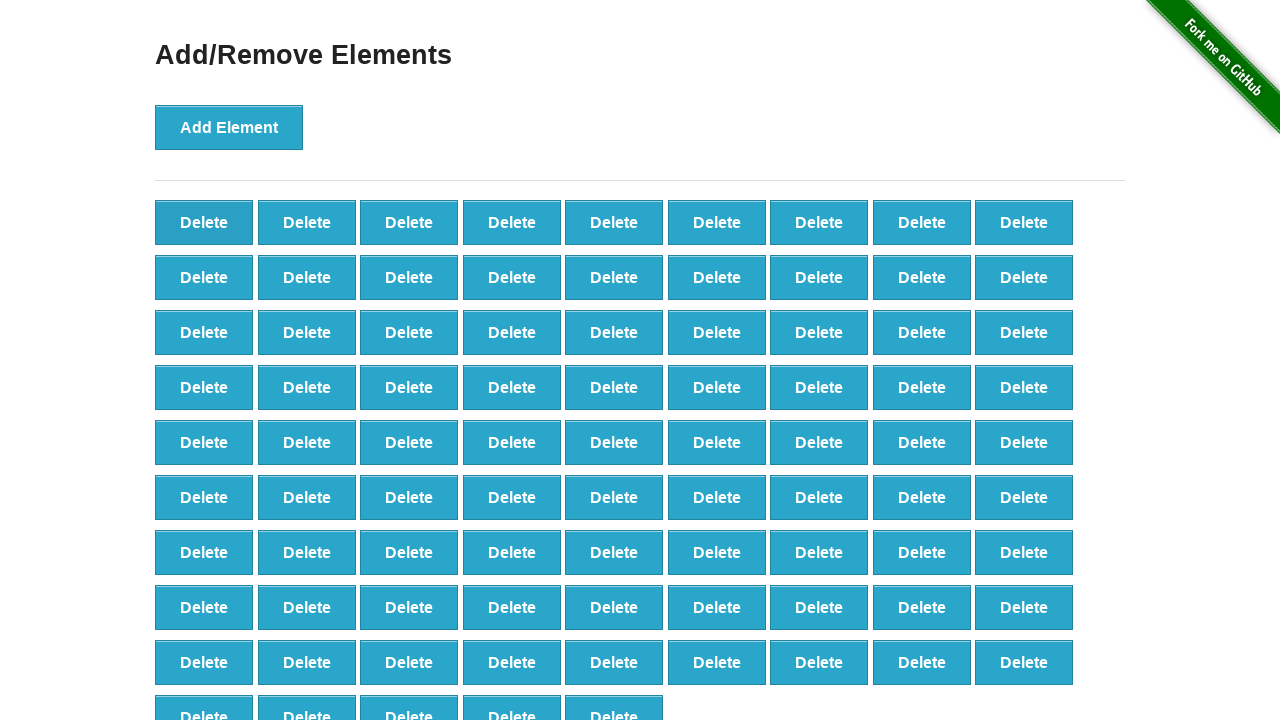

Waited 500ms after deleting element 14
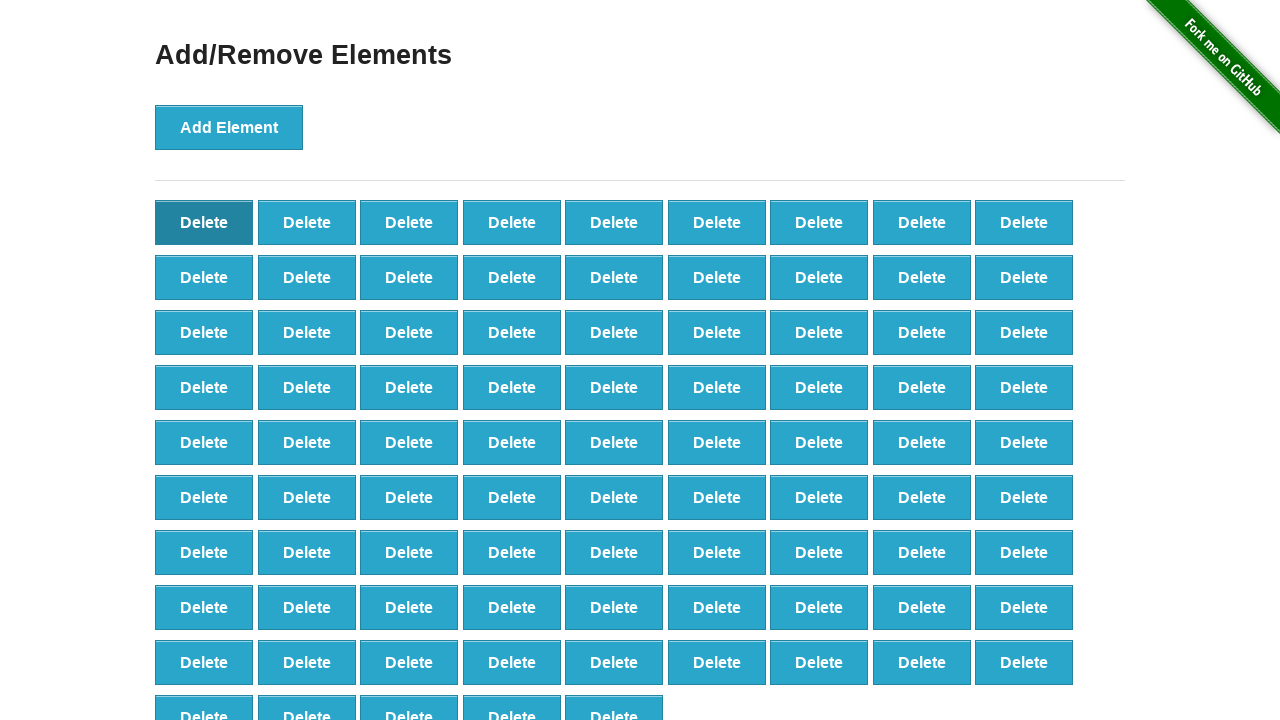

Clicked delete button (click 15/90) at (204, 222) on #elements button >> nth=0
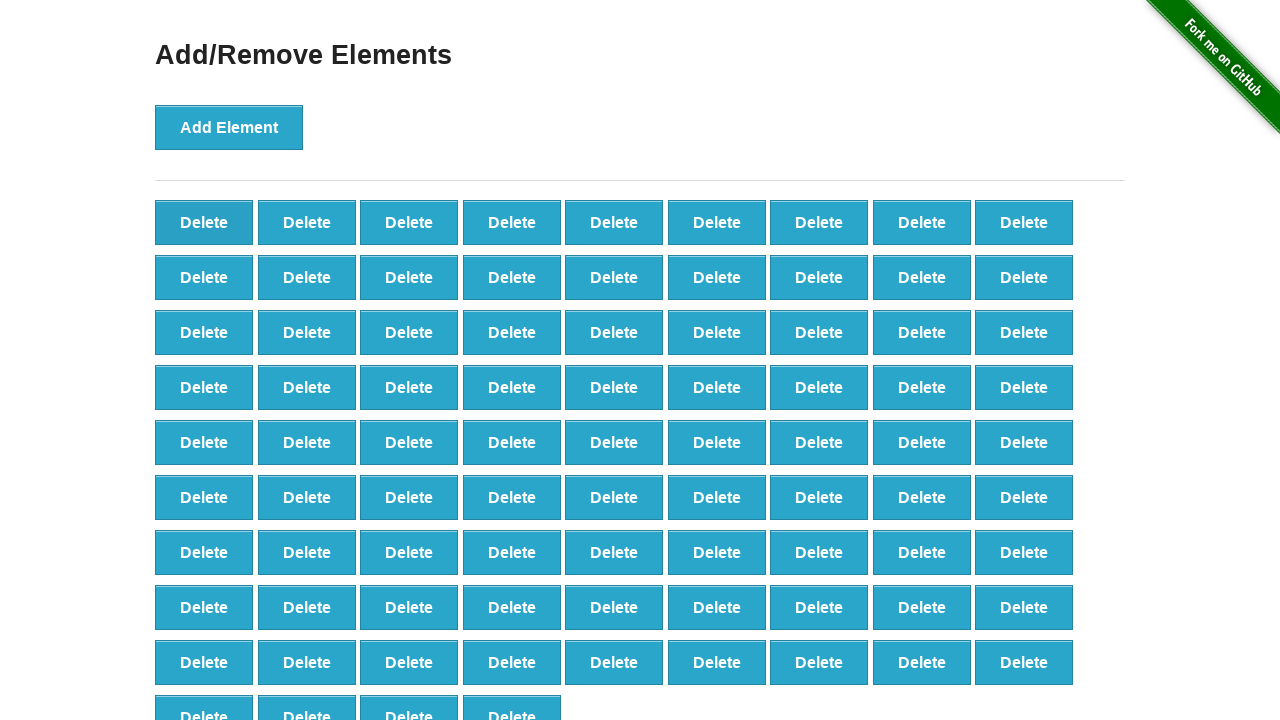

Waited 500ms after deleting element 15
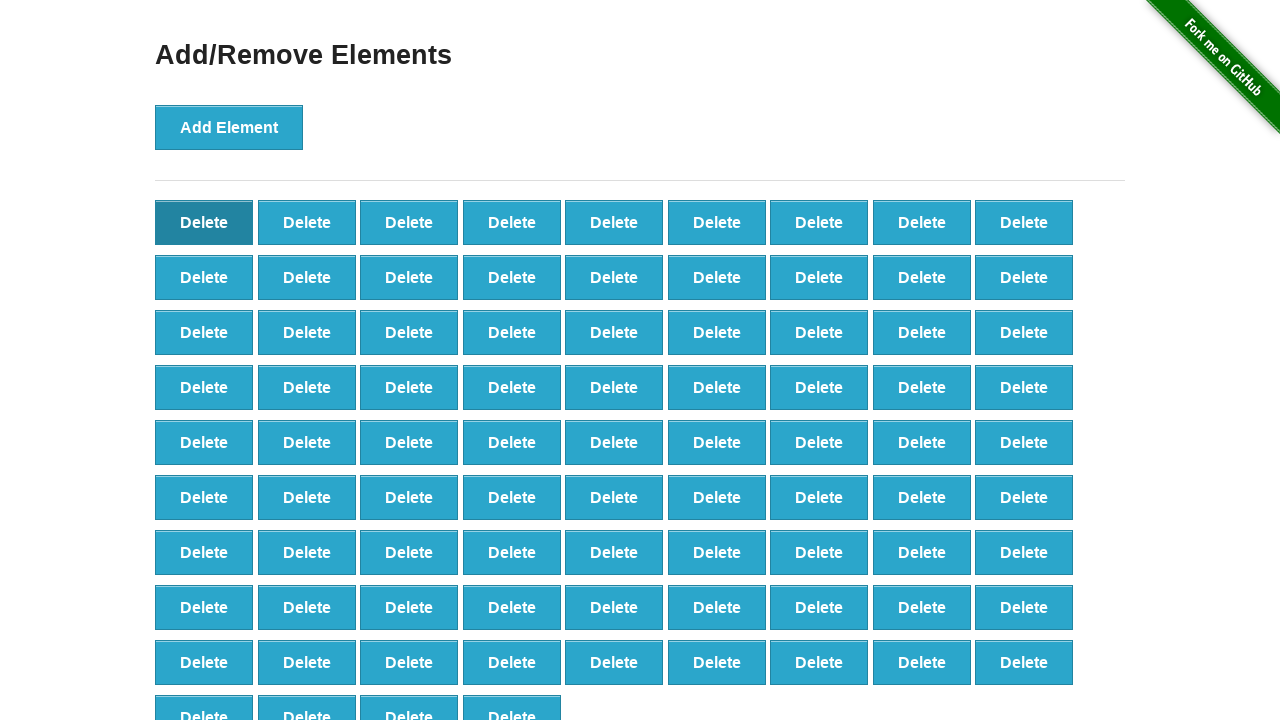

Clicked delete button (click 16/90) at (204, 222) on #elements button >> nth=0
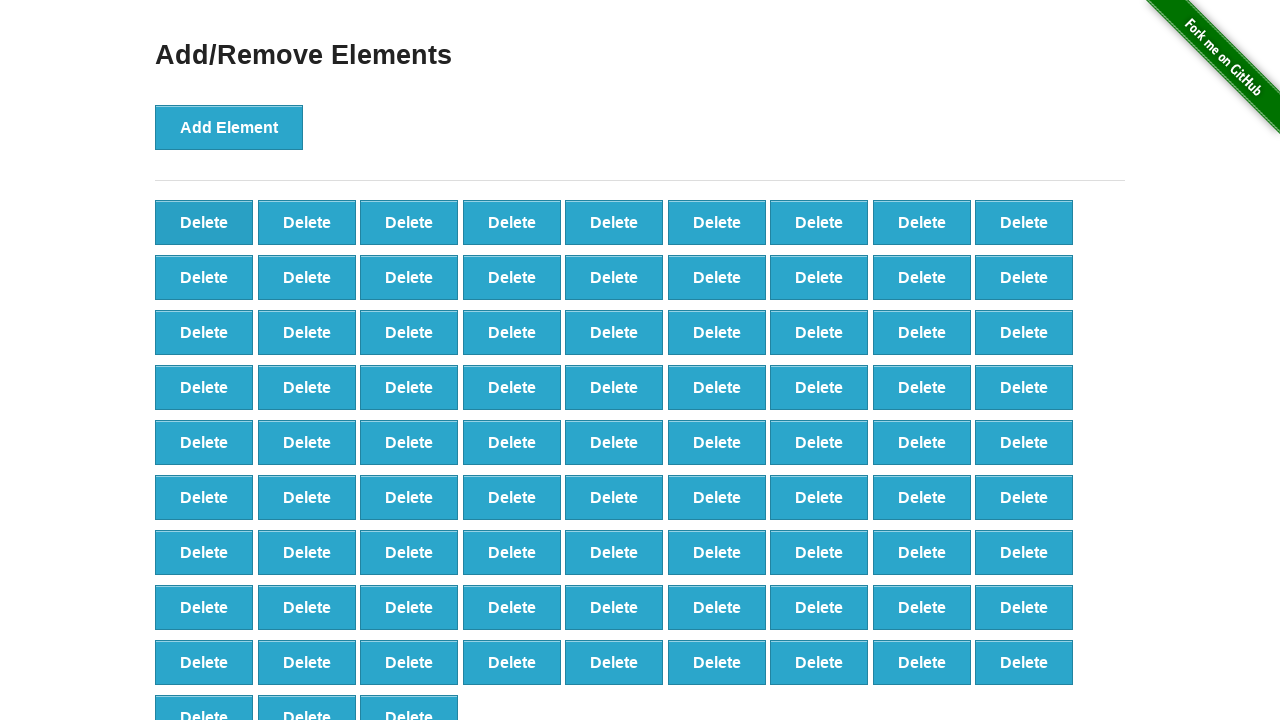

Waited 500ms after deleting element 16
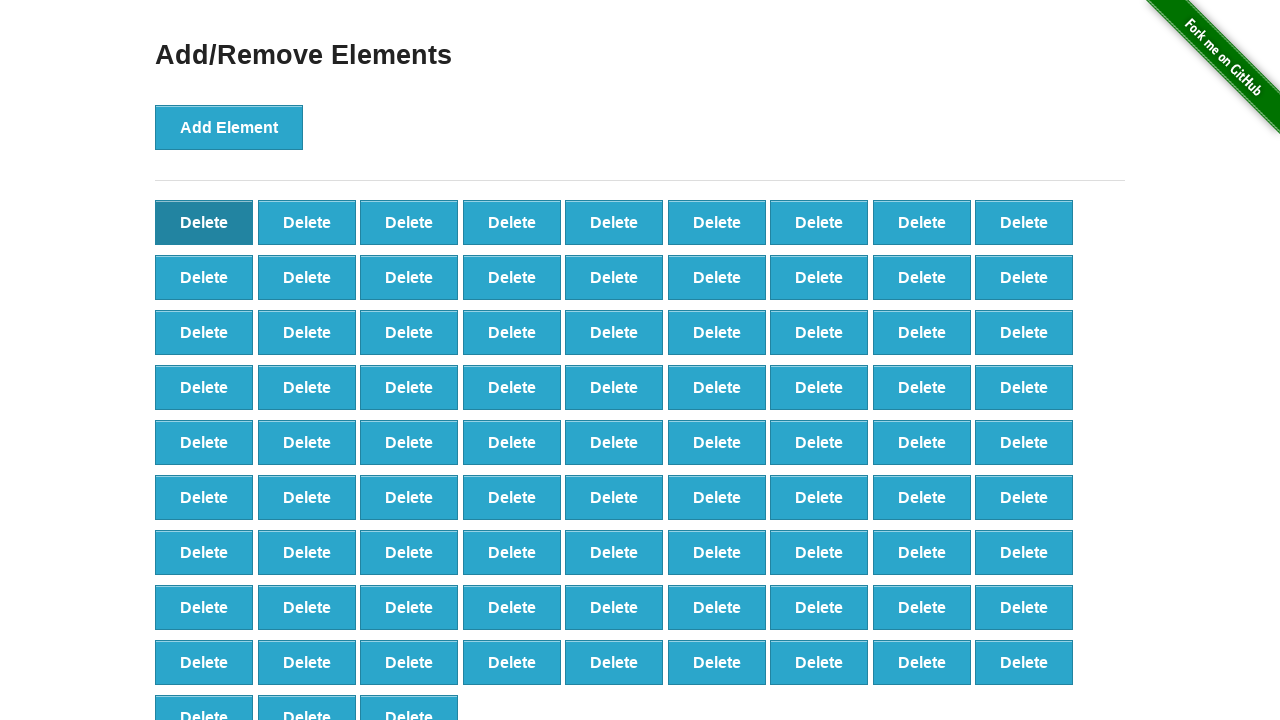

Clicked delete button (click 17/90) at (204, 222) on #elements button >> nth=0
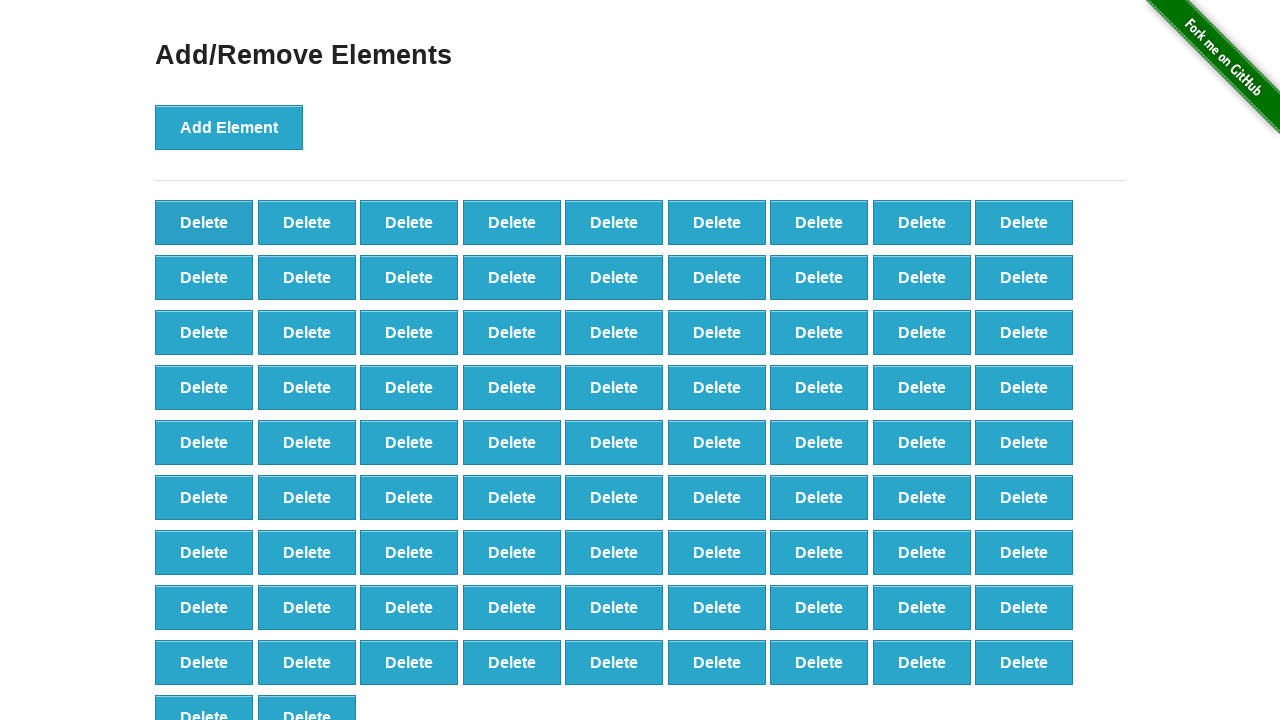

Waited 500ms after deleting element 17
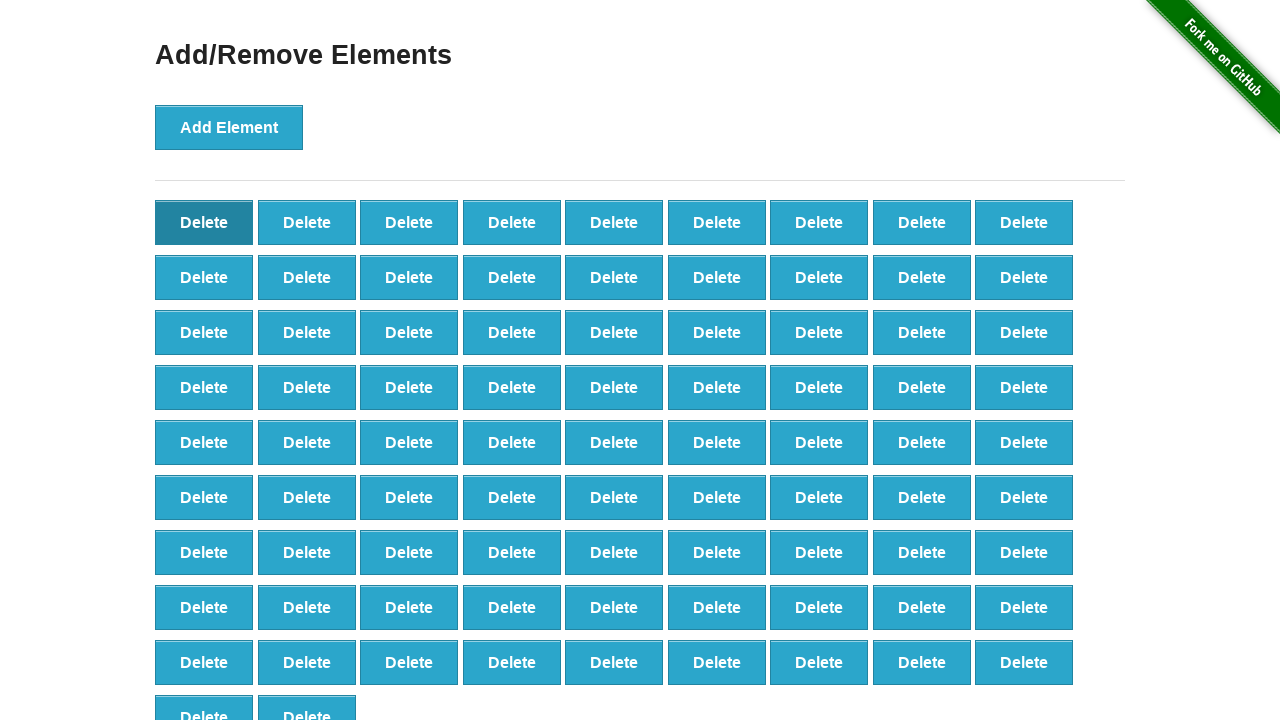

Clicked delete button (click 18/90) at (204, 222) on #elements button >> nth=0
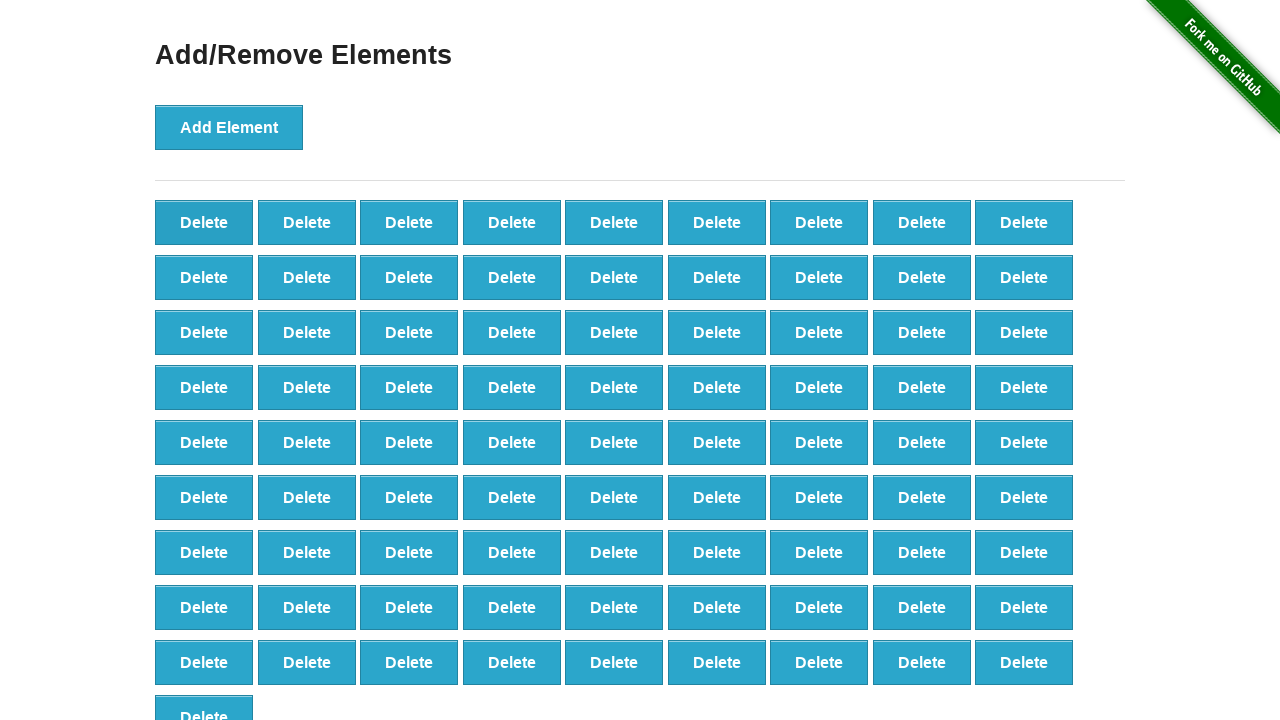

Waited 500ms after deleting element 18
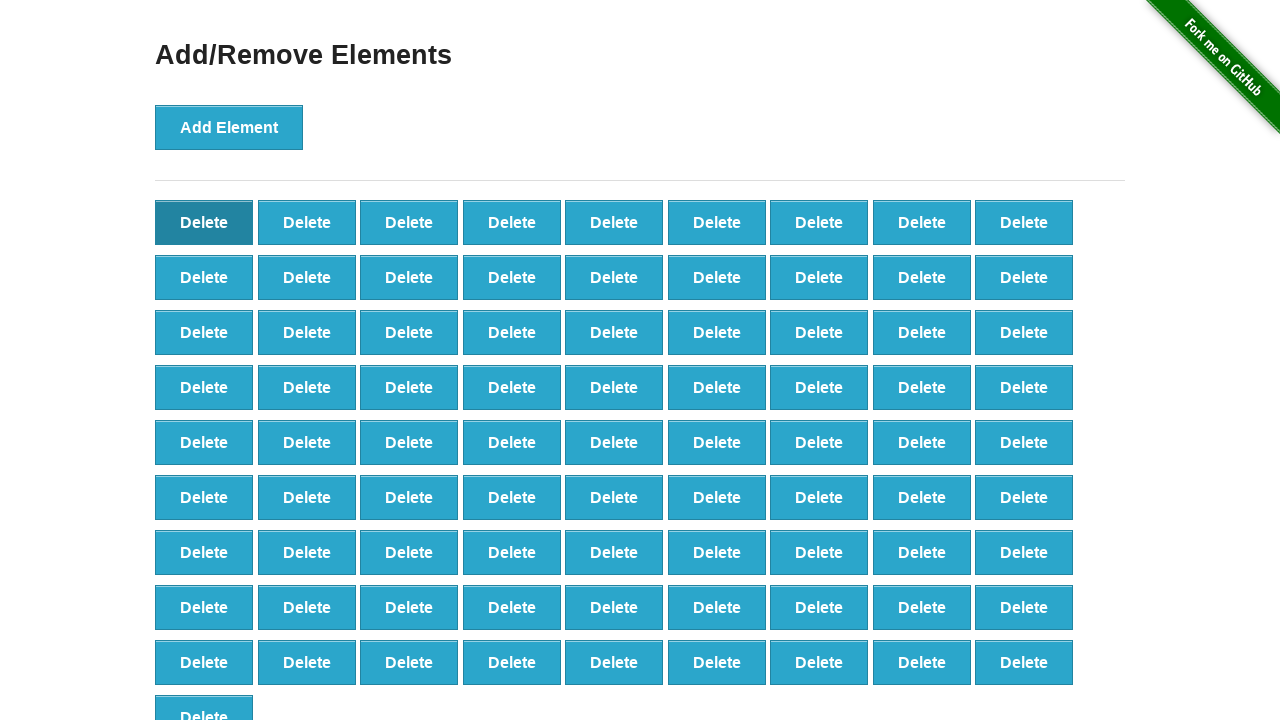

Clicked delete button (click 19/90) at (204, 222) on #elements button >> nth=0
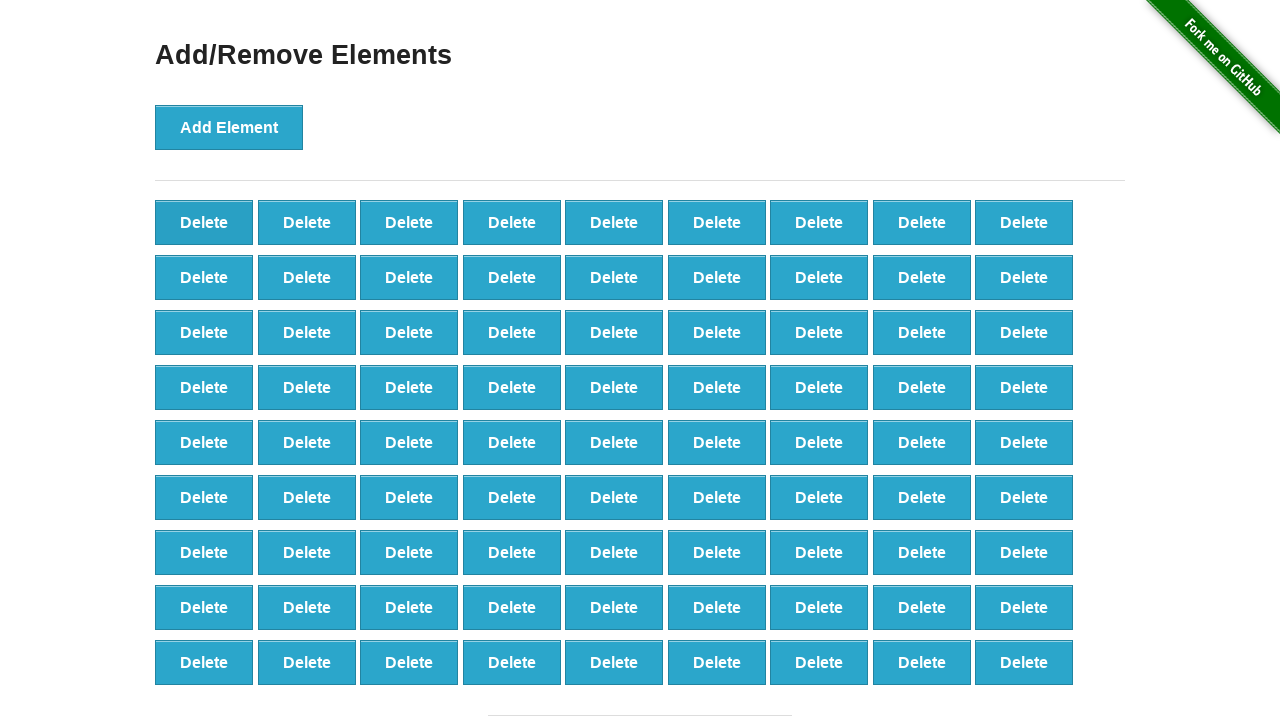

Waited 500ms after deleting element 19
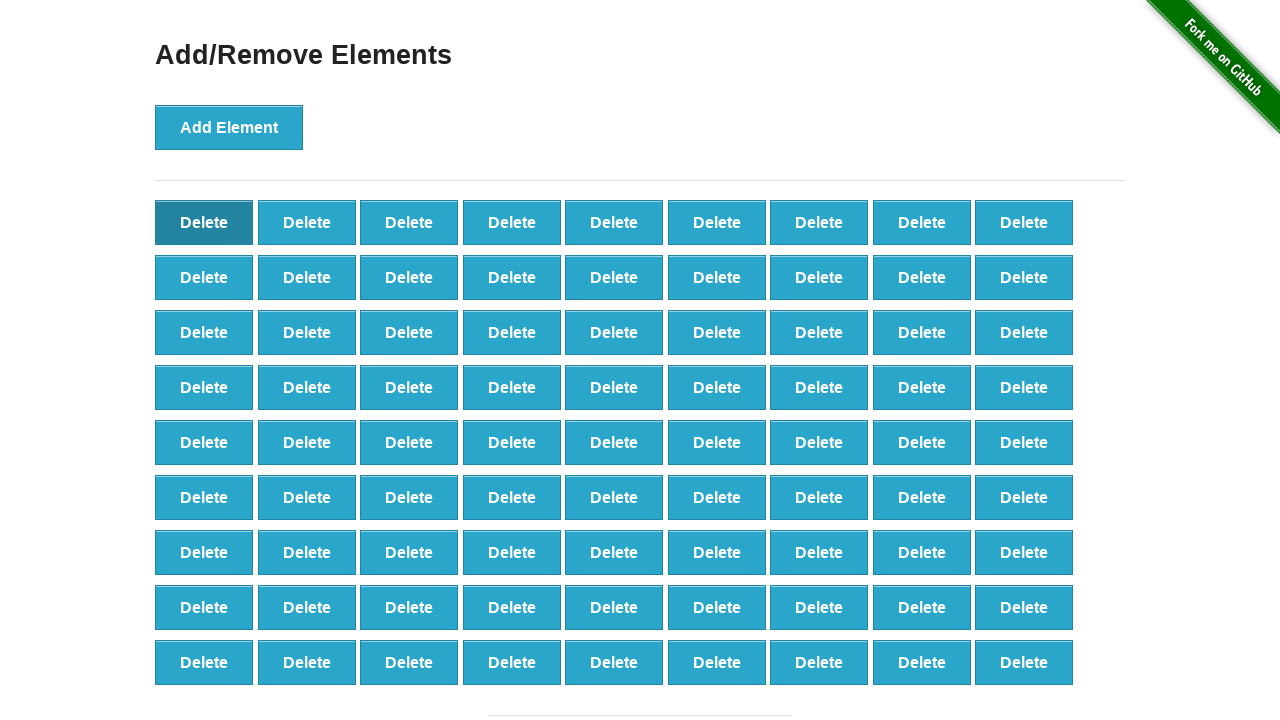

Clicked delete button (click 20/90) at (204, 222) on #elements button >> nth=0
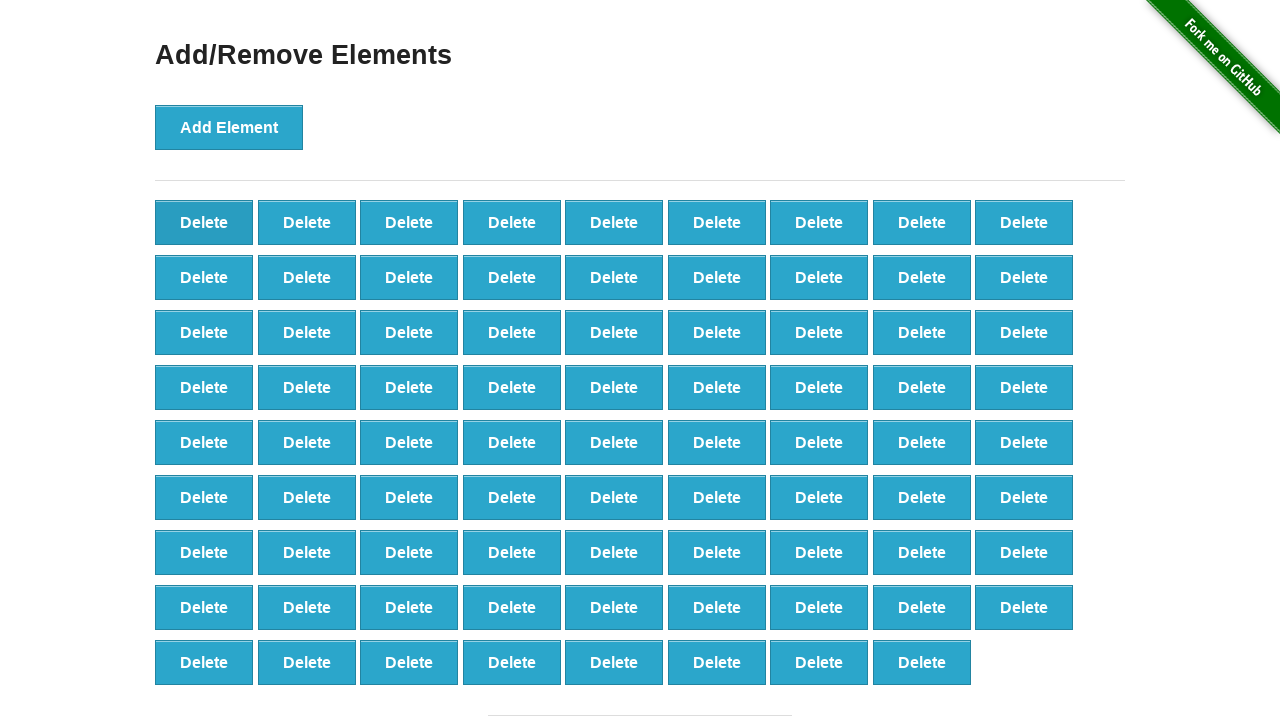

Waited 500ms after deleting element 20
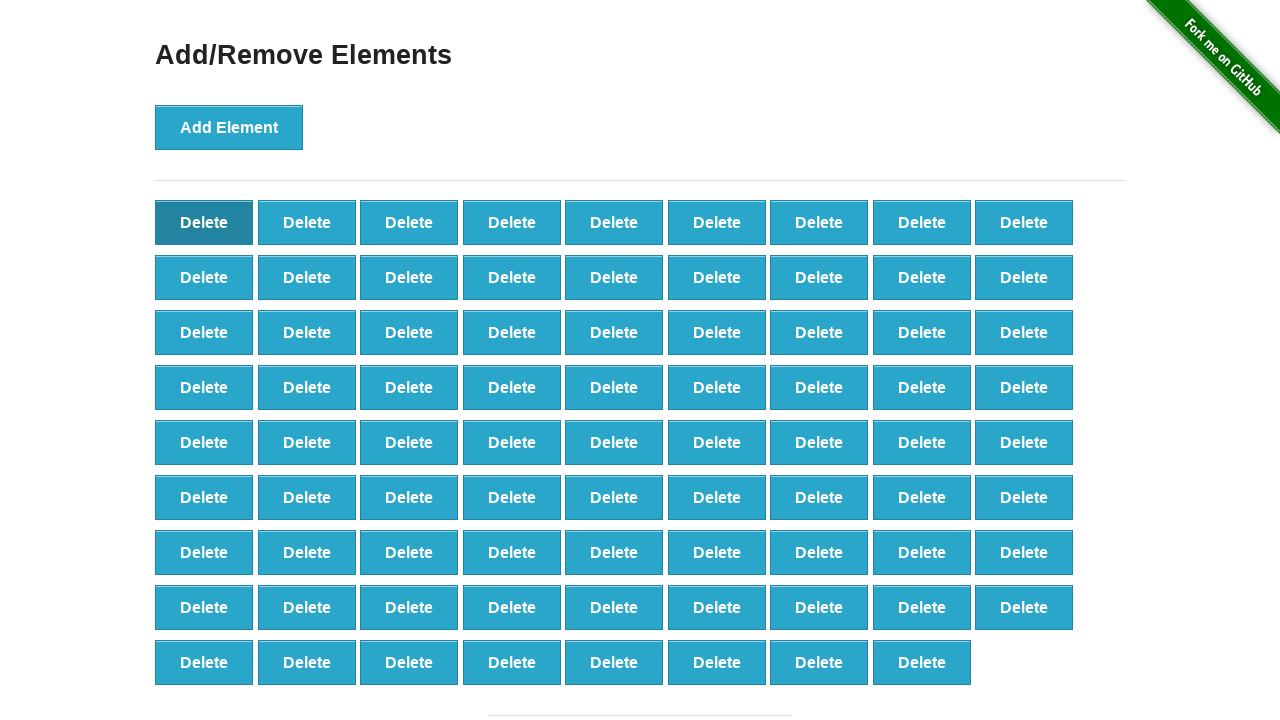

Clicked delete button (click 21/90) at (204, 222) on #elements button >> nth=0
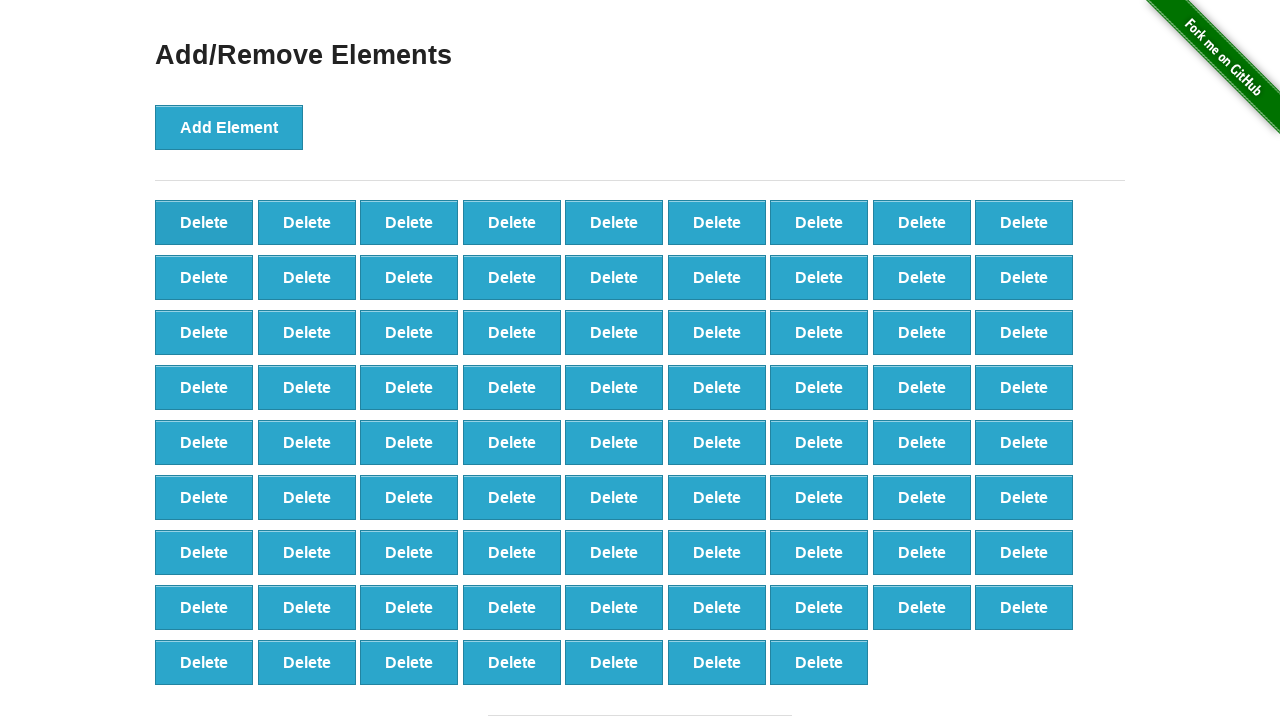

Waited 500ms after deleting element 21
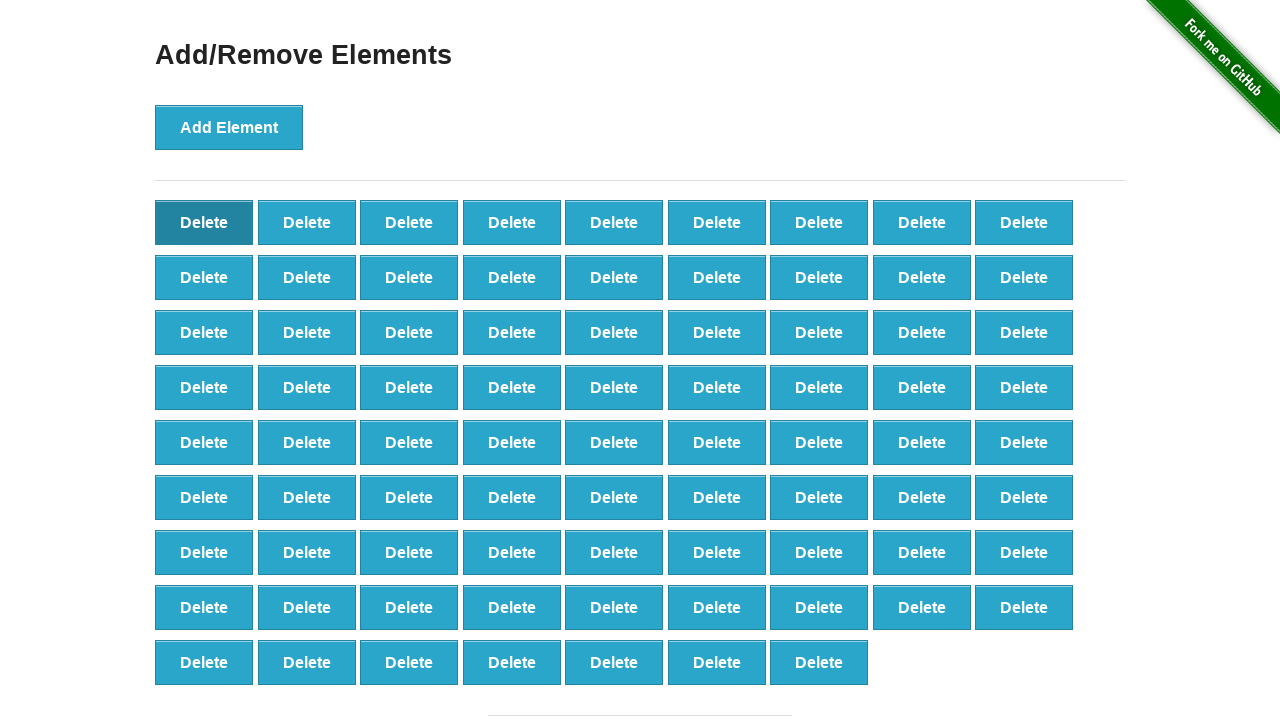

Clicked delete button (click 22/90) at (204, 222) on #elements button >> nth=0
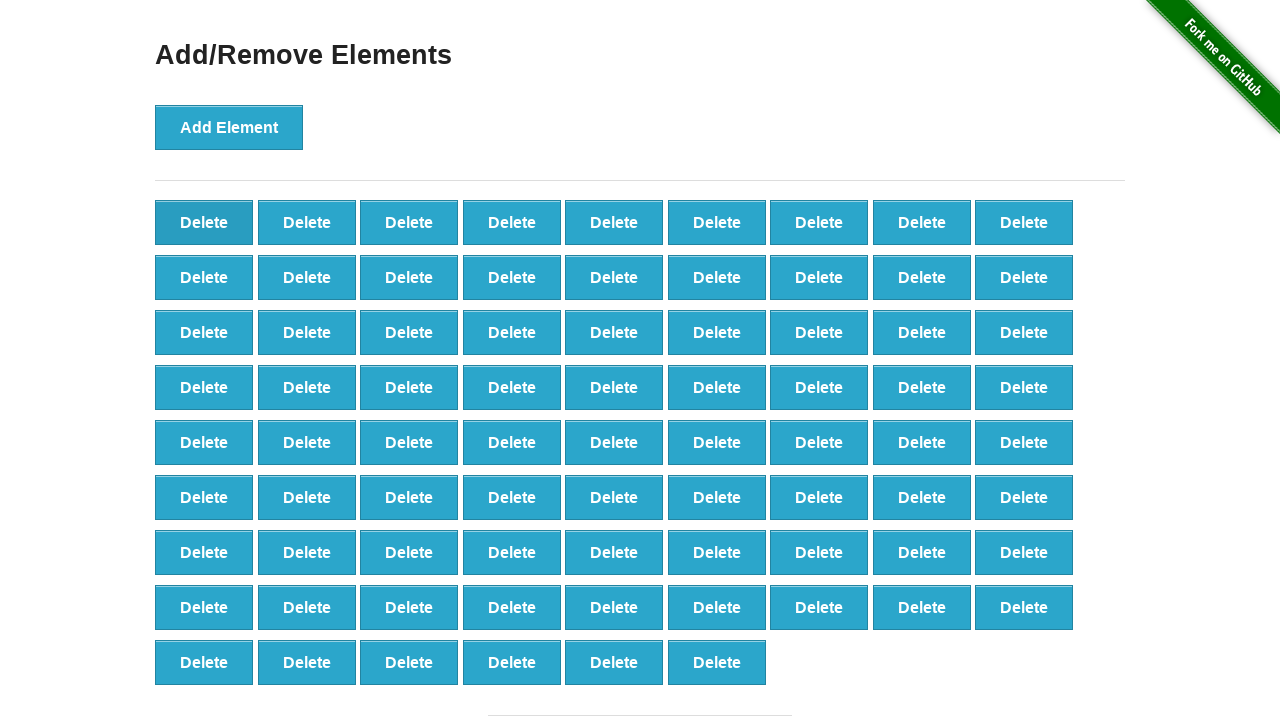

Waited 500ms after deleting element 22
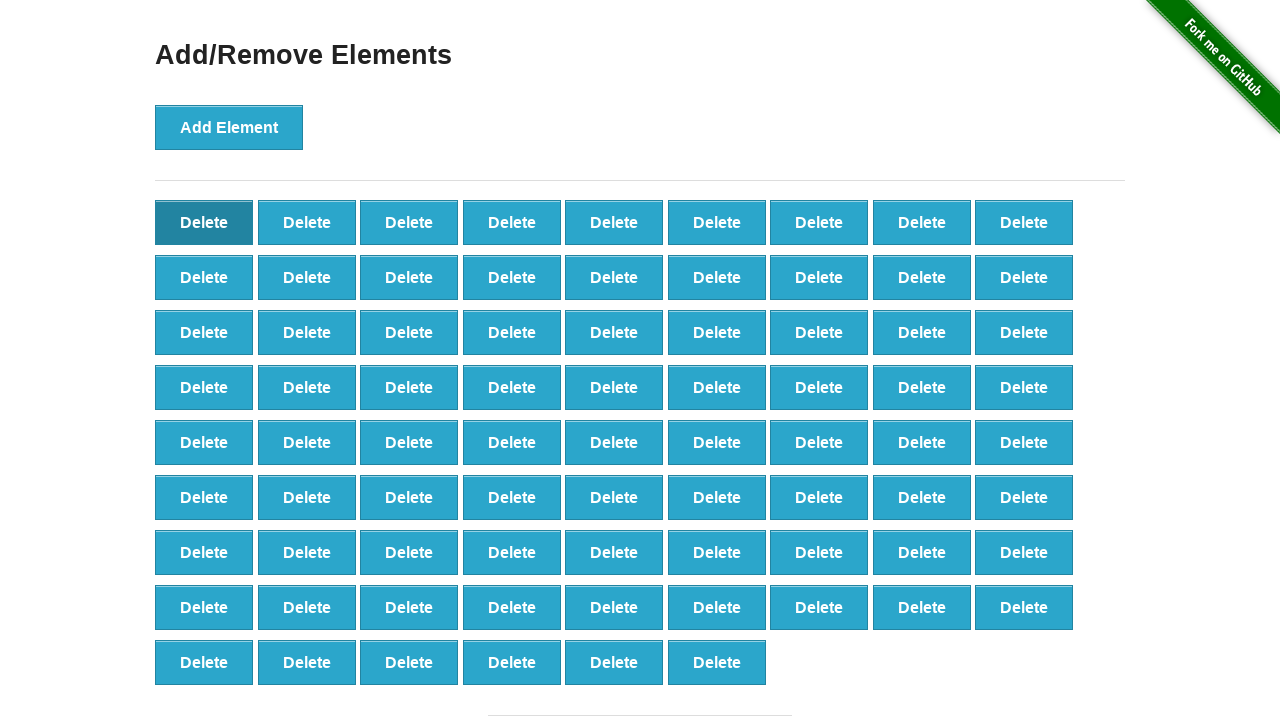

Clicked delete button (click 23/90) at (204, 222) on #elements button >> nth=0
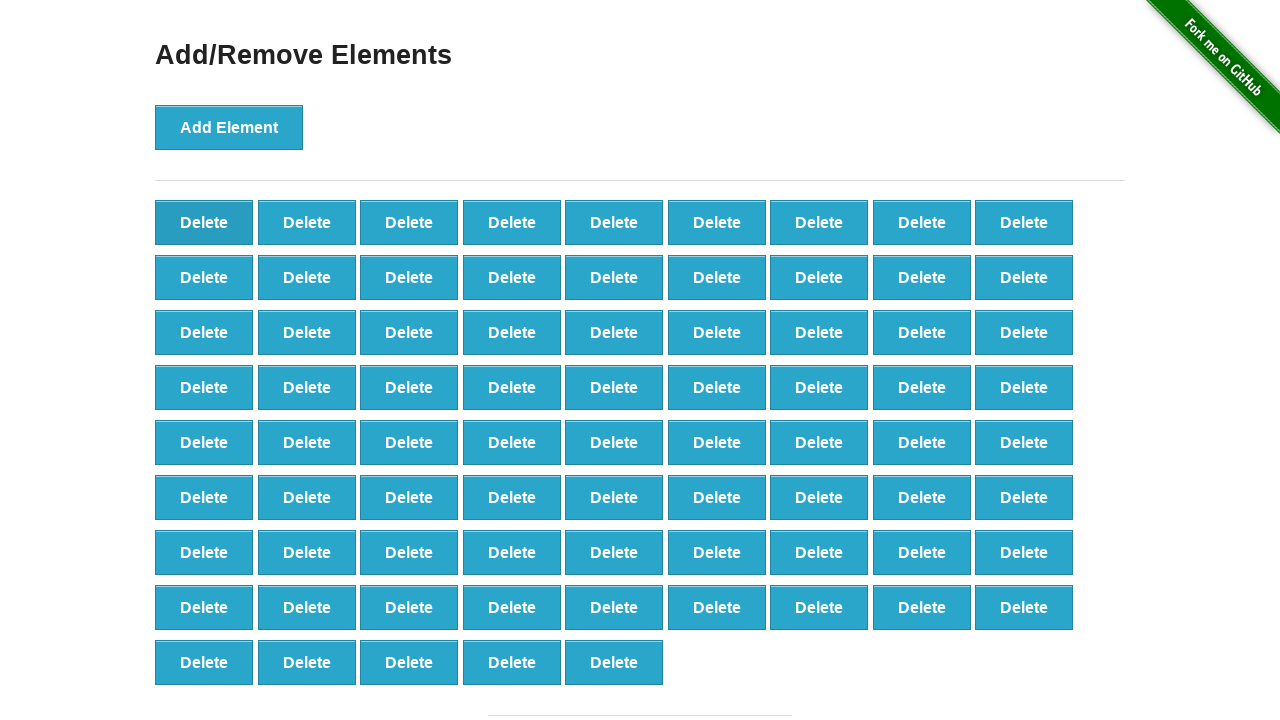

Waited 500ms after deleting element 23
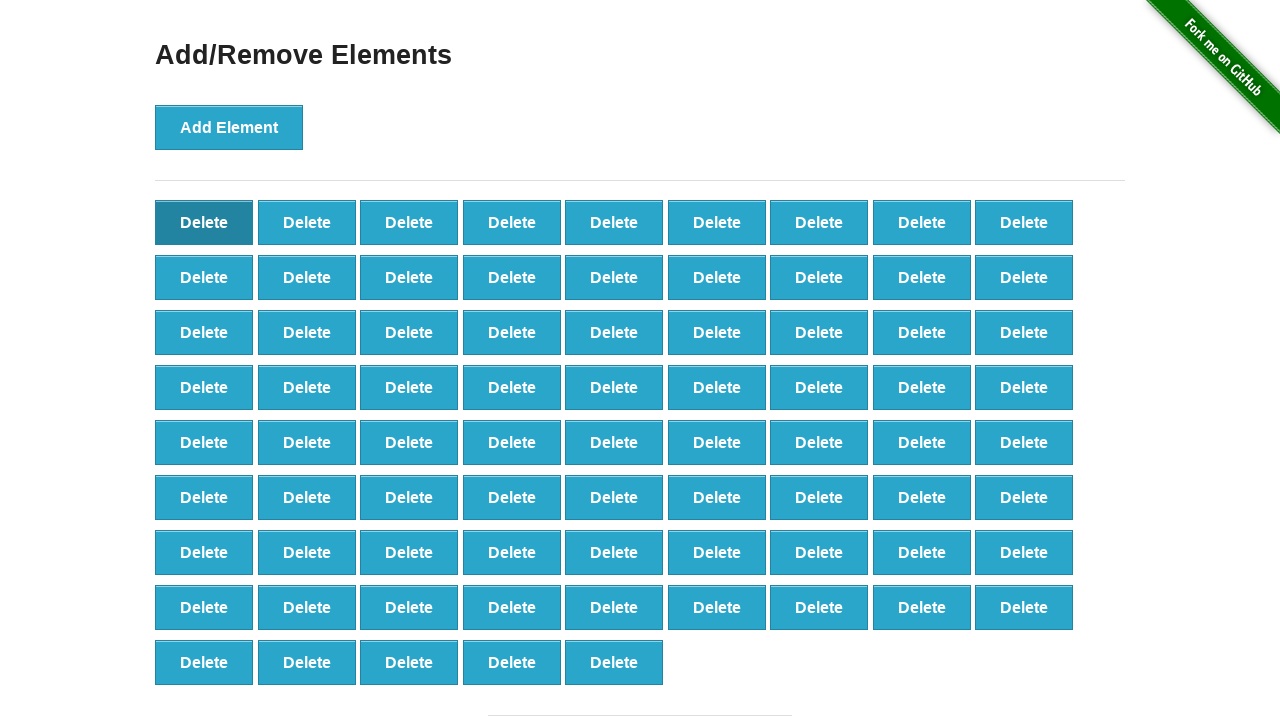

Clicked delete button (click 24/90) at (204, 222) on #elements button >> nth=0
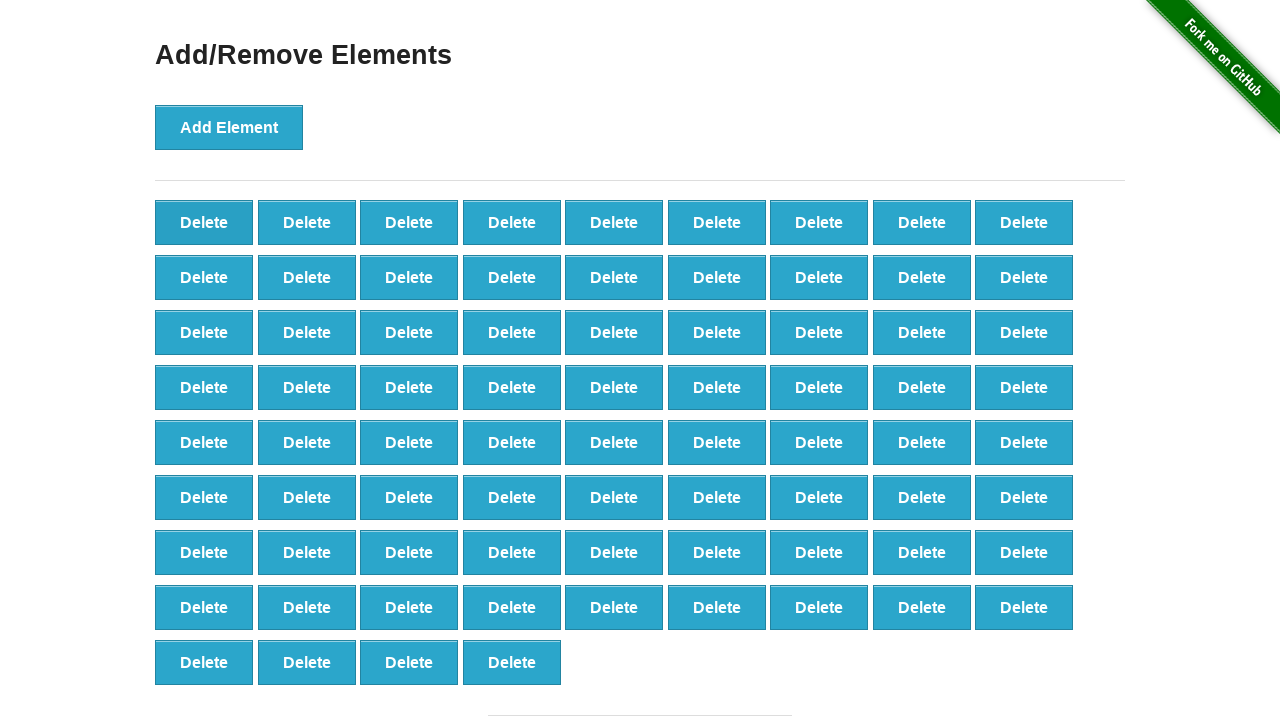

Waited 500ms after deleting element 24
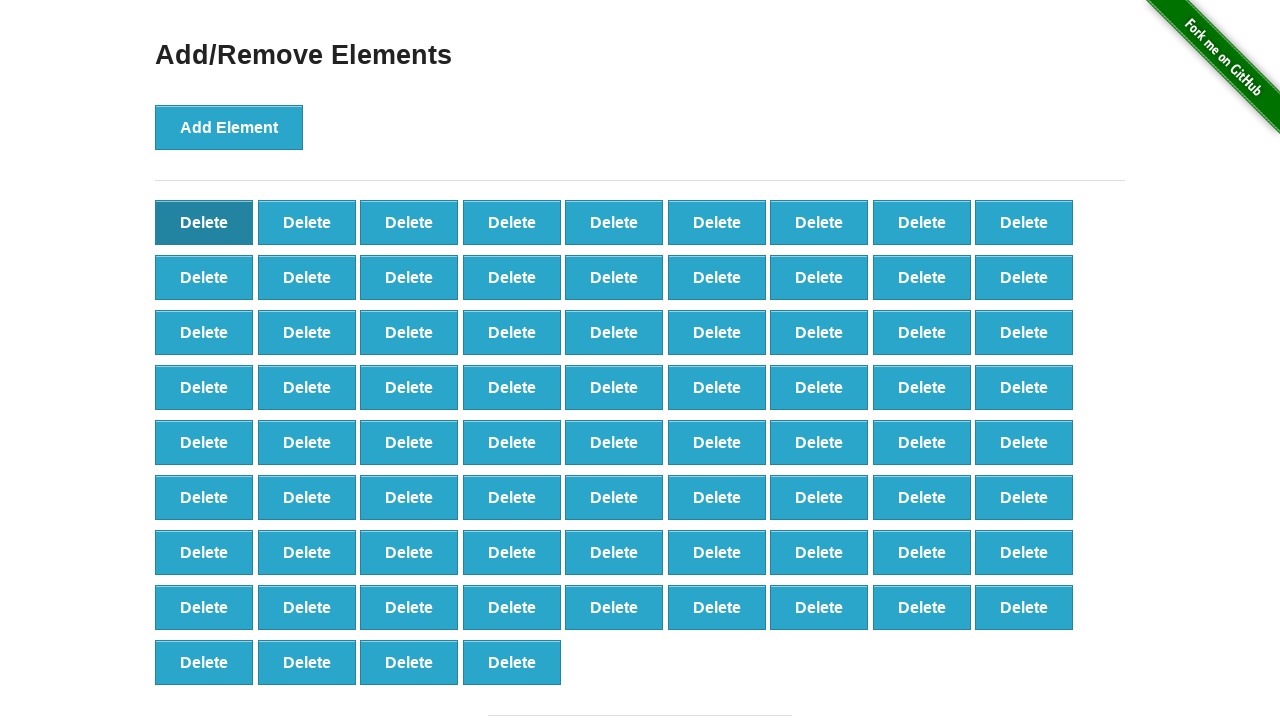

Clicked delete button (click 25/90) at (204, 222) on #elements button >> nth=0
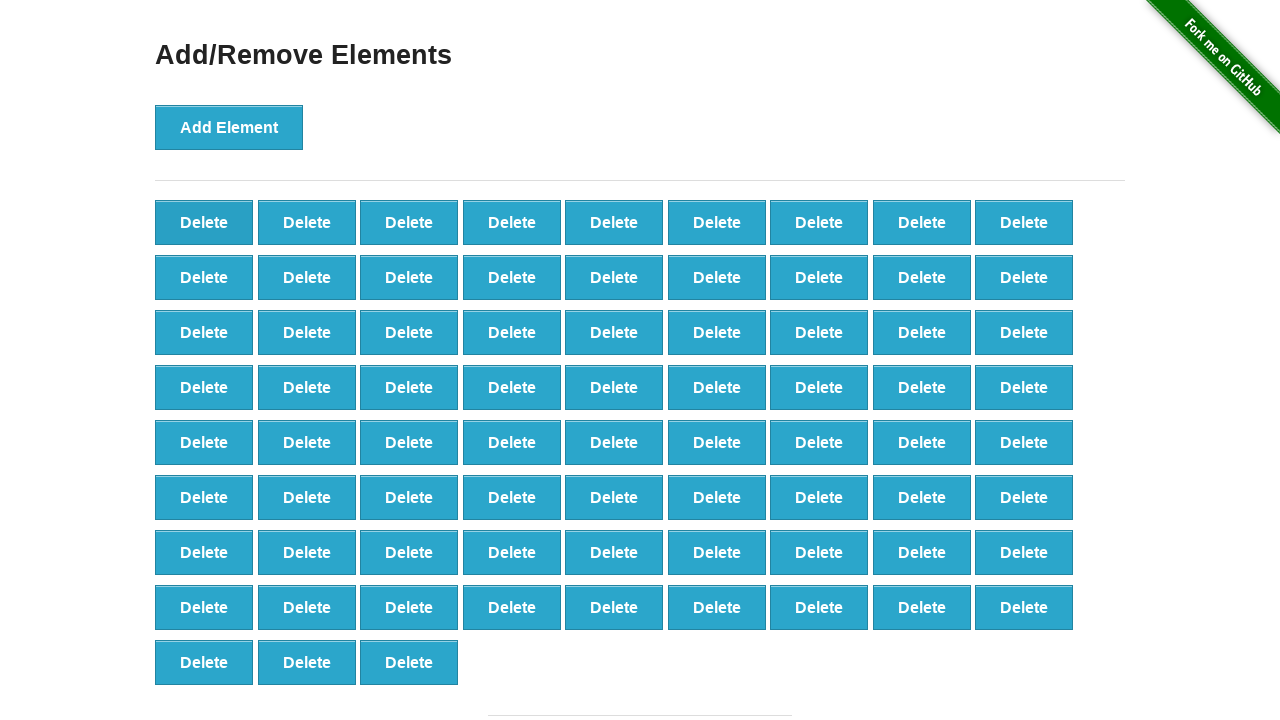

Waited 500ms after deleting element 25
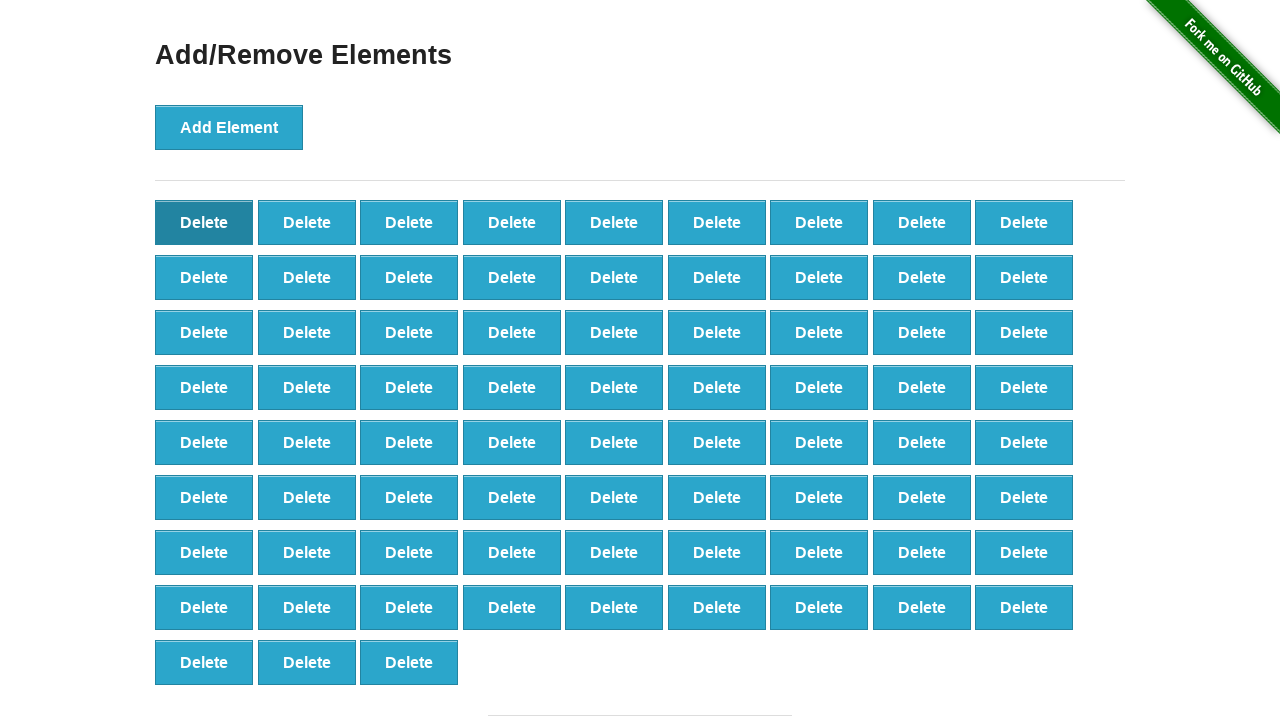

Clicked delete button (click 26/90) at (204, 222) on #elements button >> nth=0
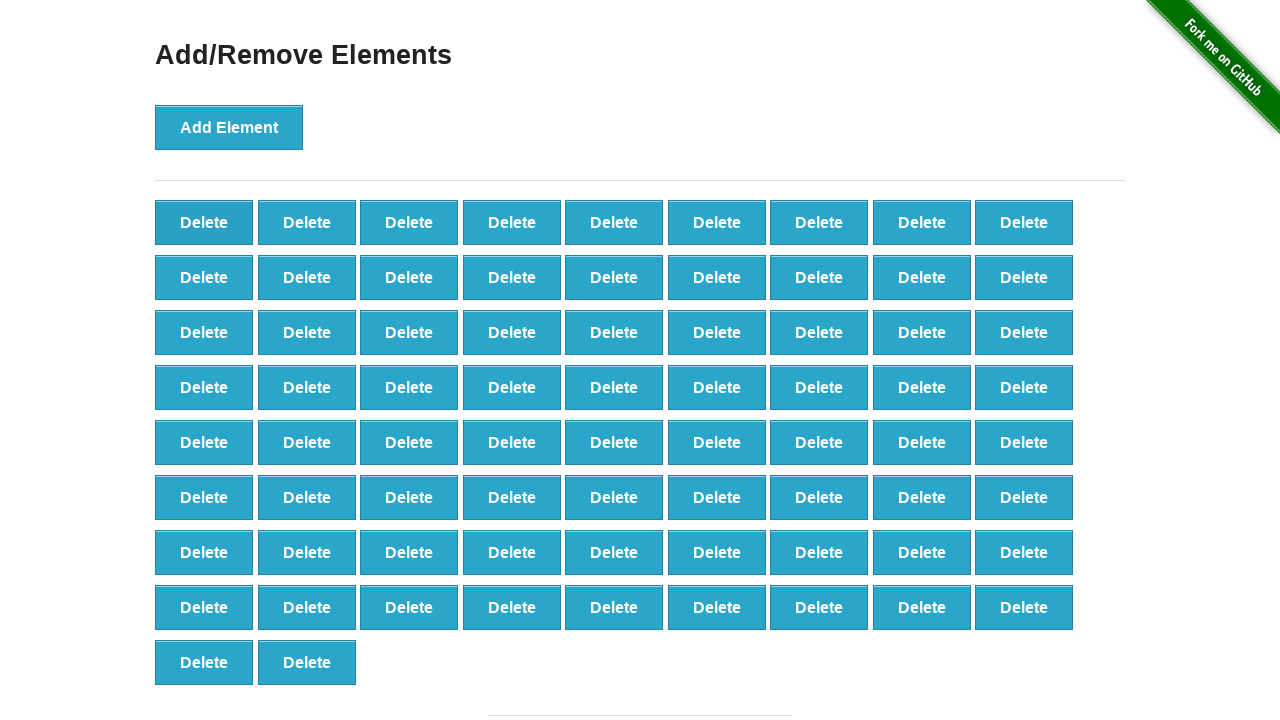

Waited 500ms after deleting element 26
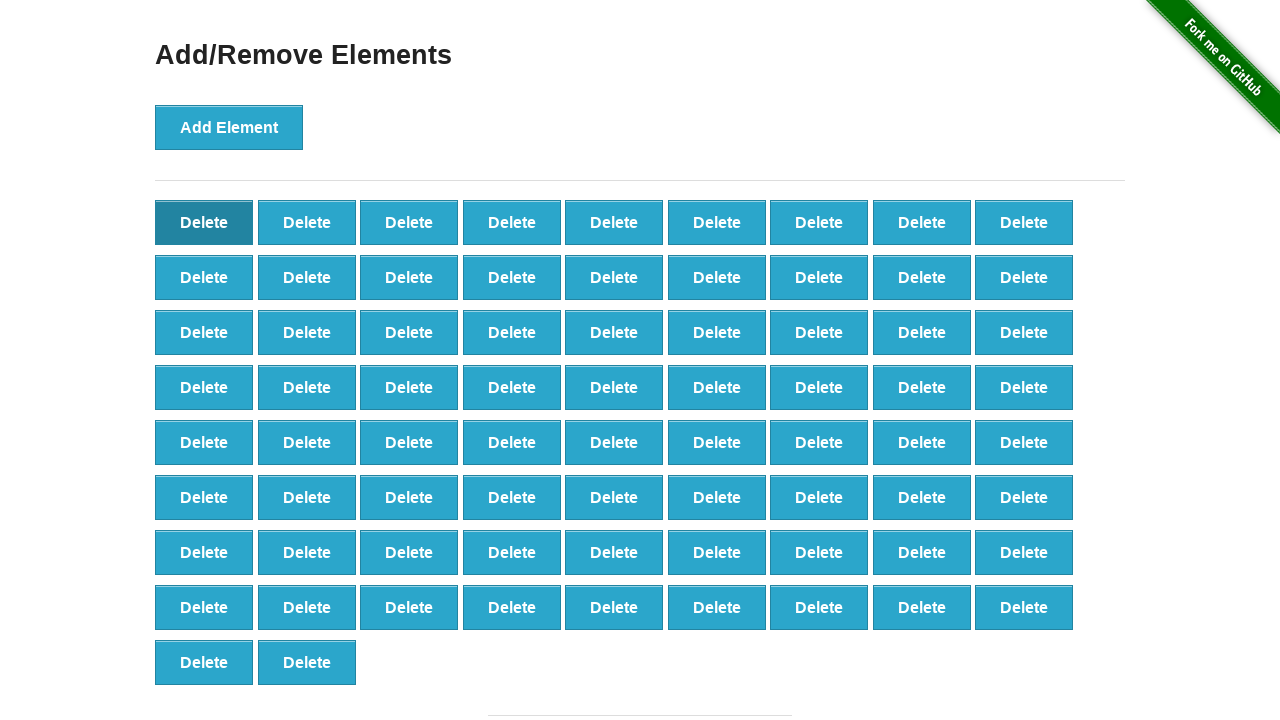

Clicked delete button (click 27/90) at (204, 222) on #elements button >> nth=0
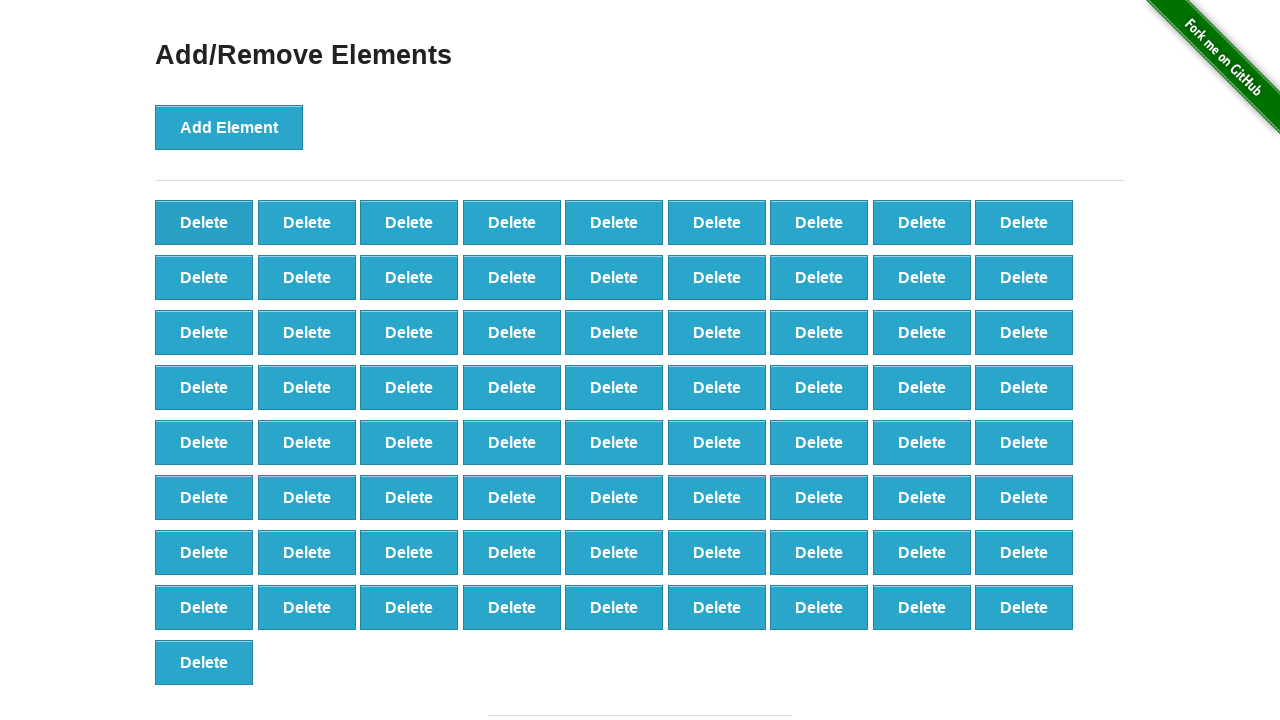

Waited 500ms after deleting element 27
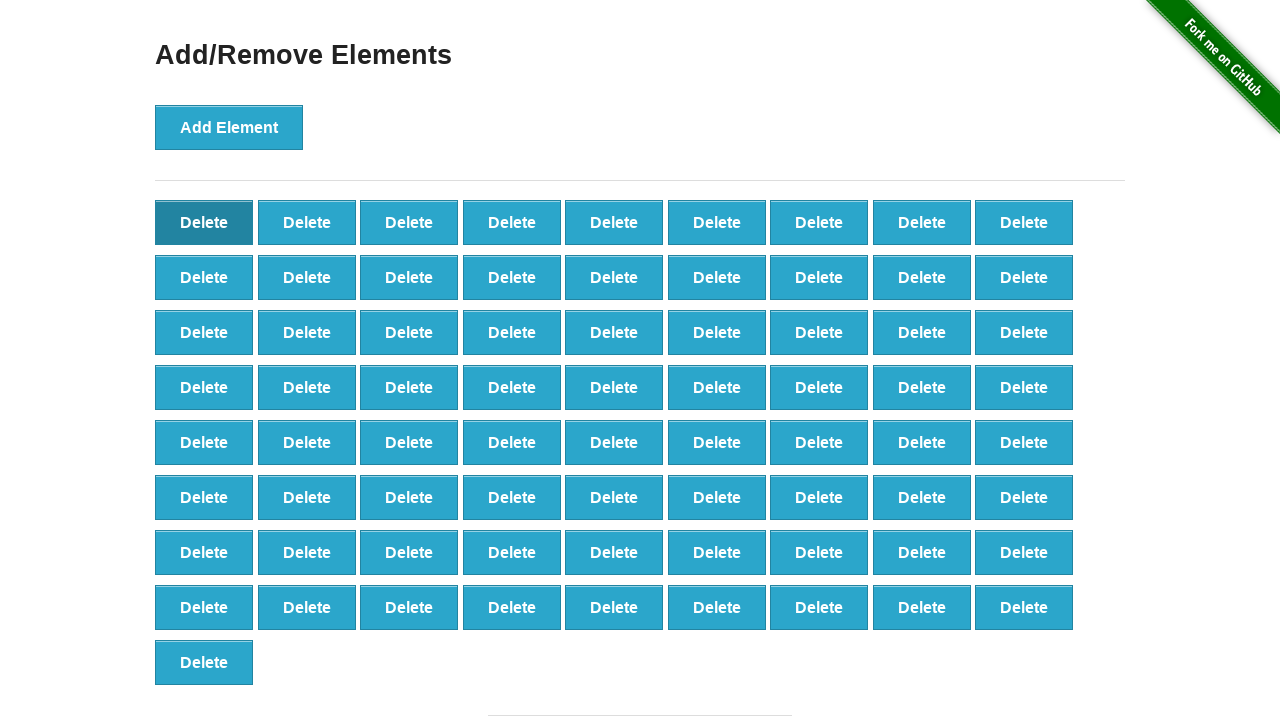

Clicked delete button (click 28/90) at (204, 222) on #elements button >> nth=0
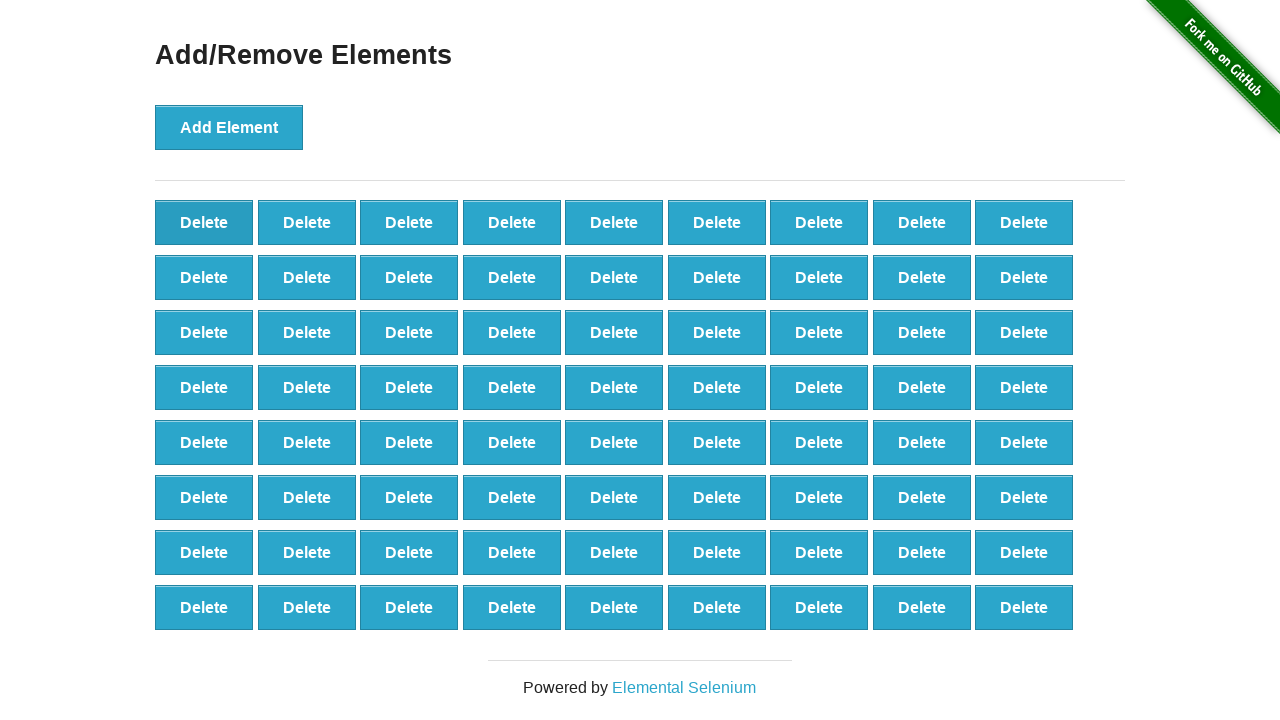

Waited 500ms after deleting element 28
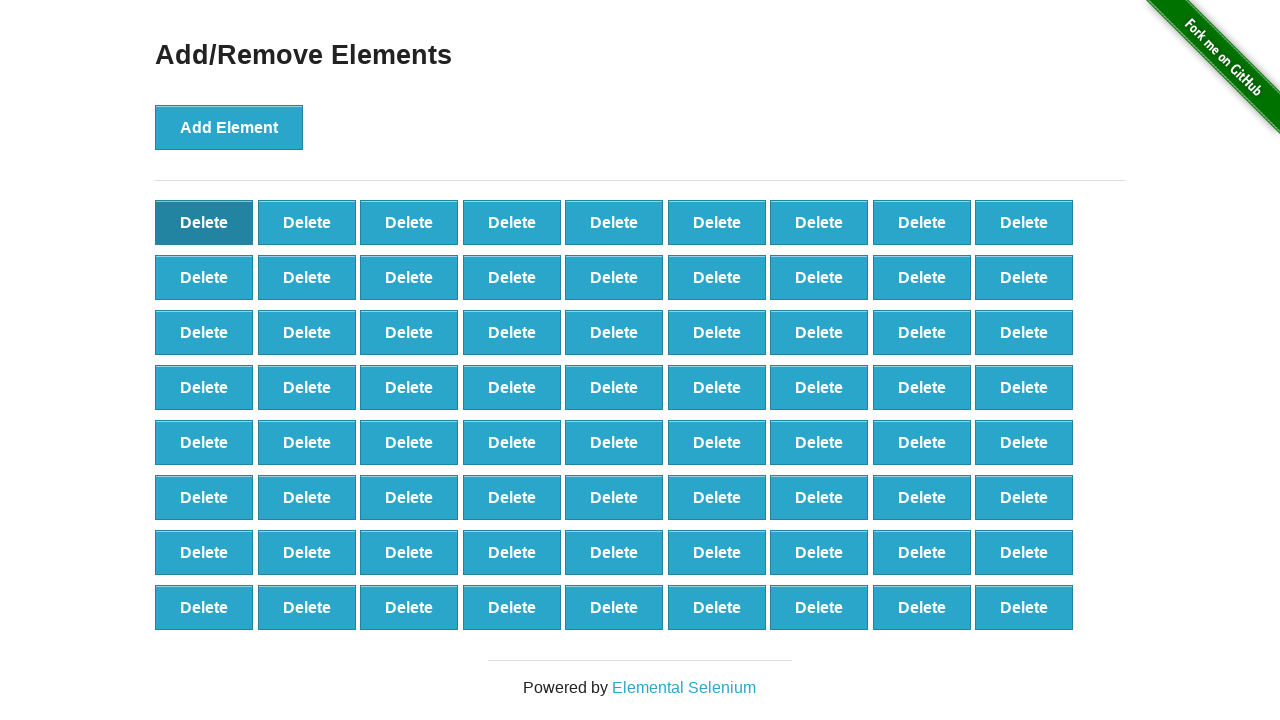

Clicked delete button (click 29/90) at (204, 222) on #elements button >> nth=0
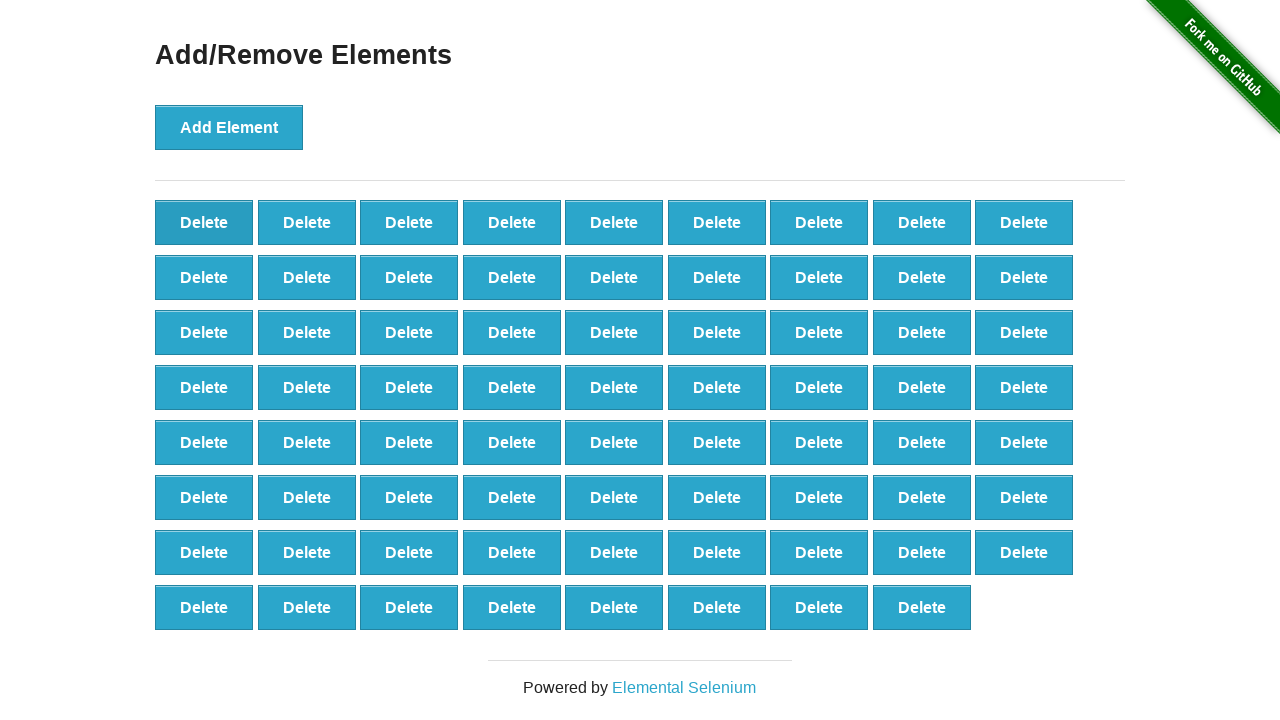

Waited 500ms after deleting element 29
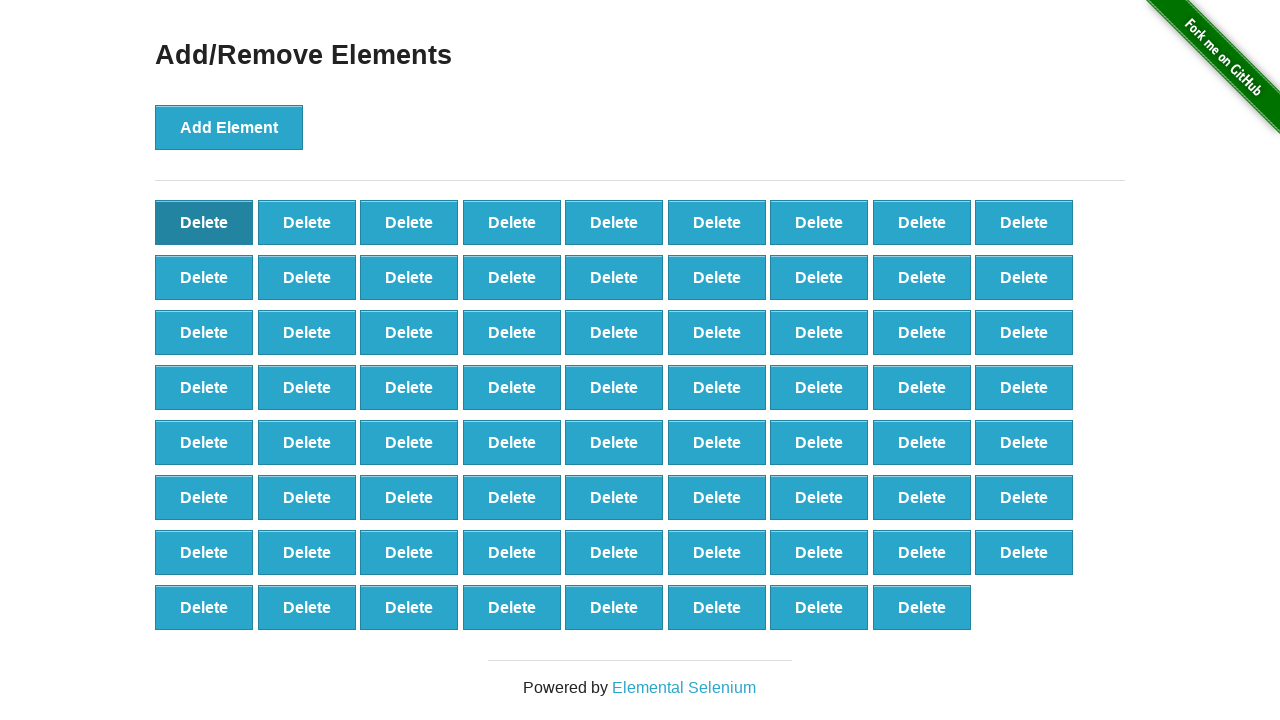

Clicked delete button (click 30/90) at (204, 222) on #elements button >> nth=0
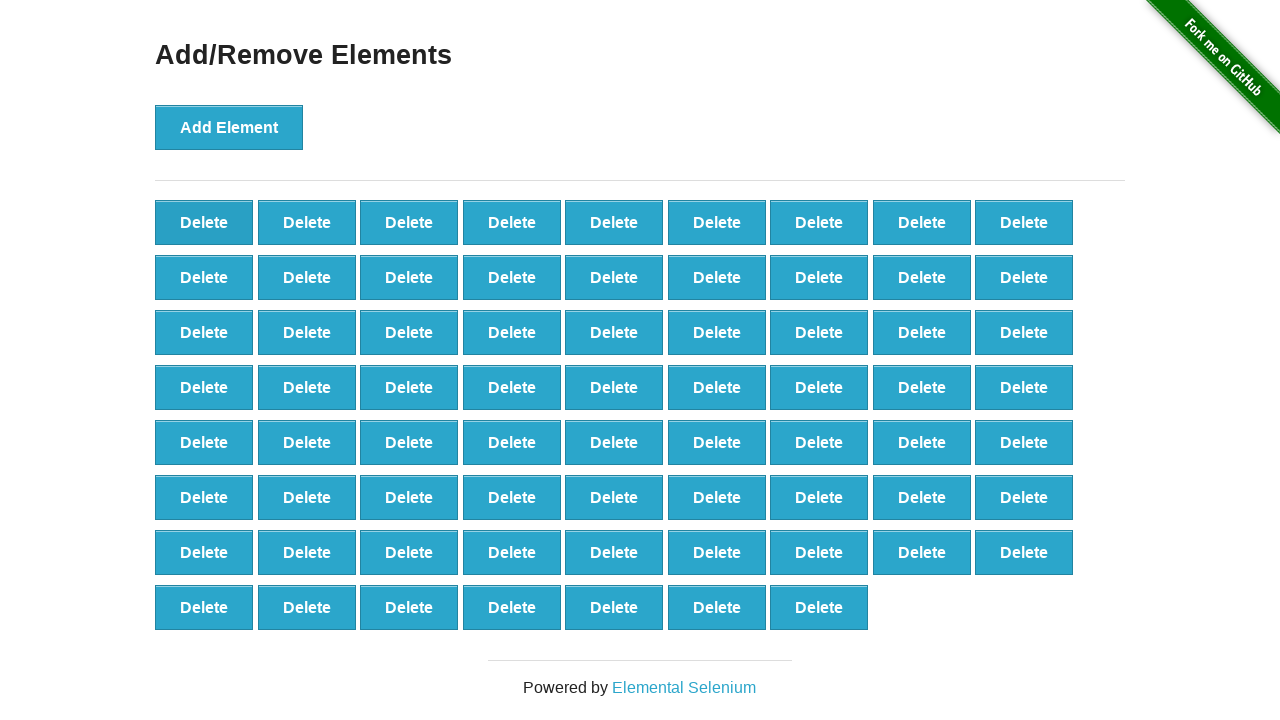

Waited 500ms after deleting element 30
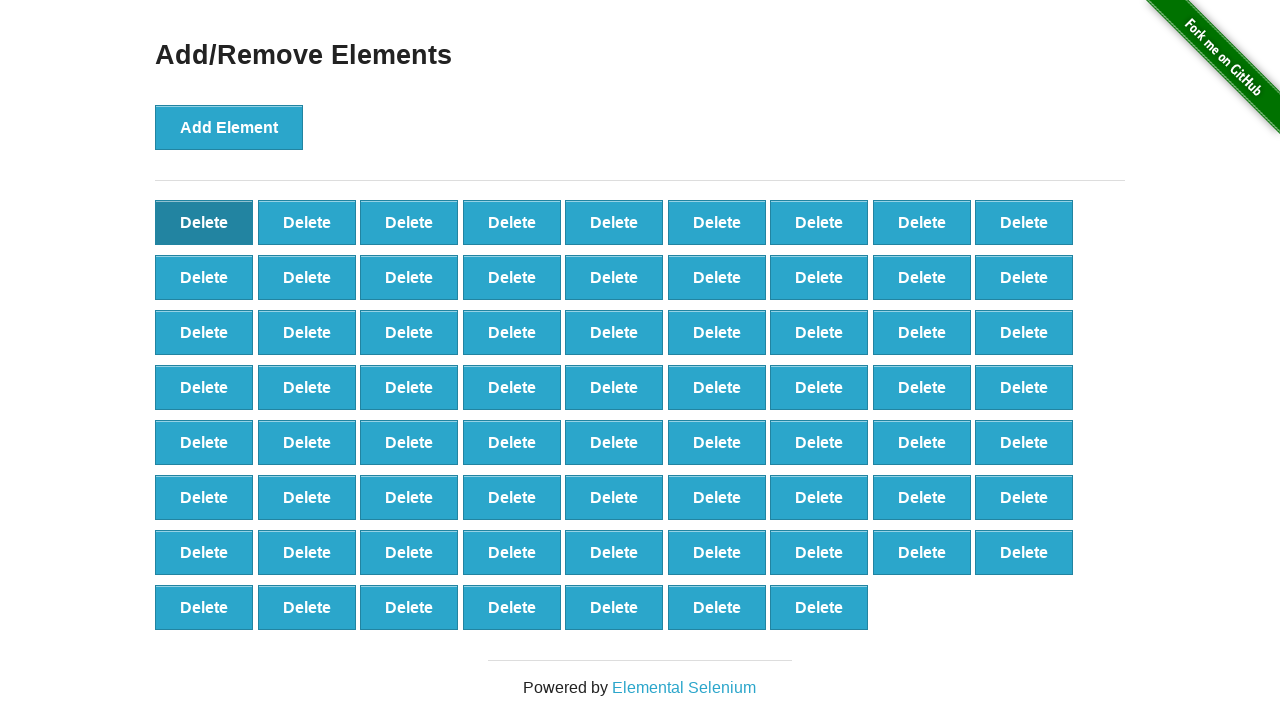

Clicked delete button (click 31/90) at (204, 222) on #elements button >> nth=0
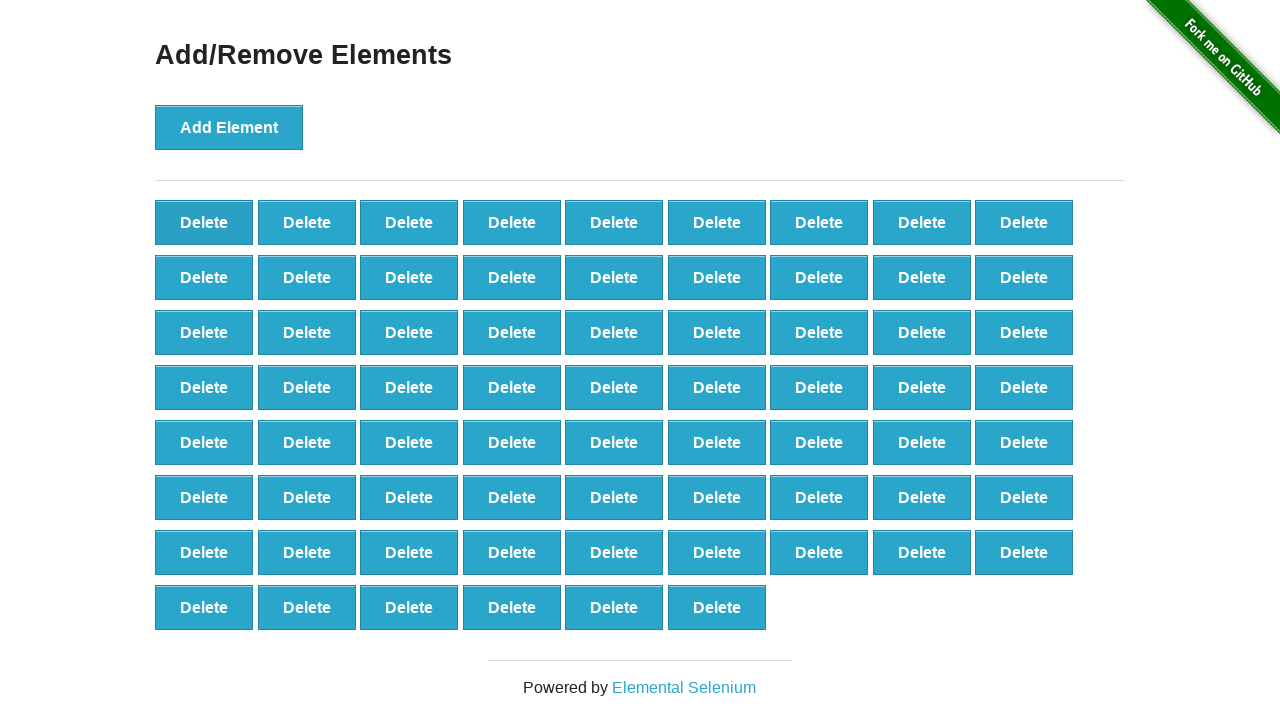

Waited 500ms after deleting element 31
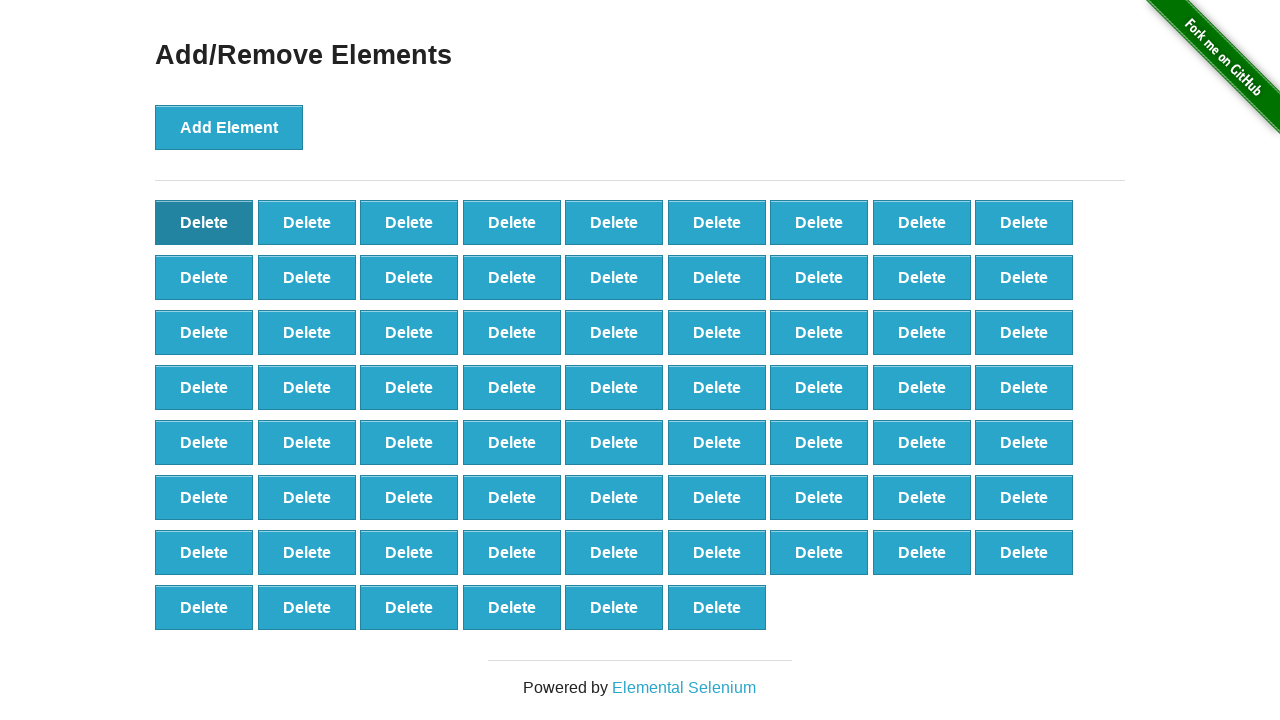

Clicked delete button (click 32/90) at (204, 222) on #elements button >> nth=0
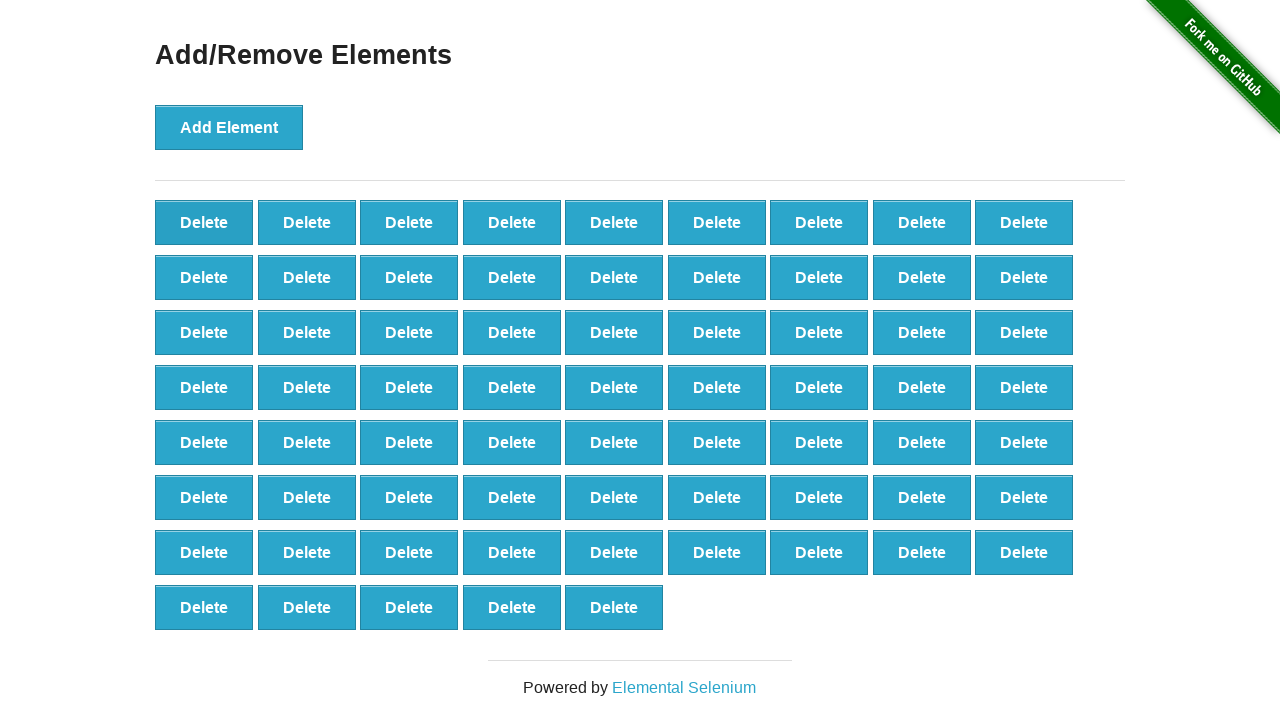

Waited 500ms after deleting element 32
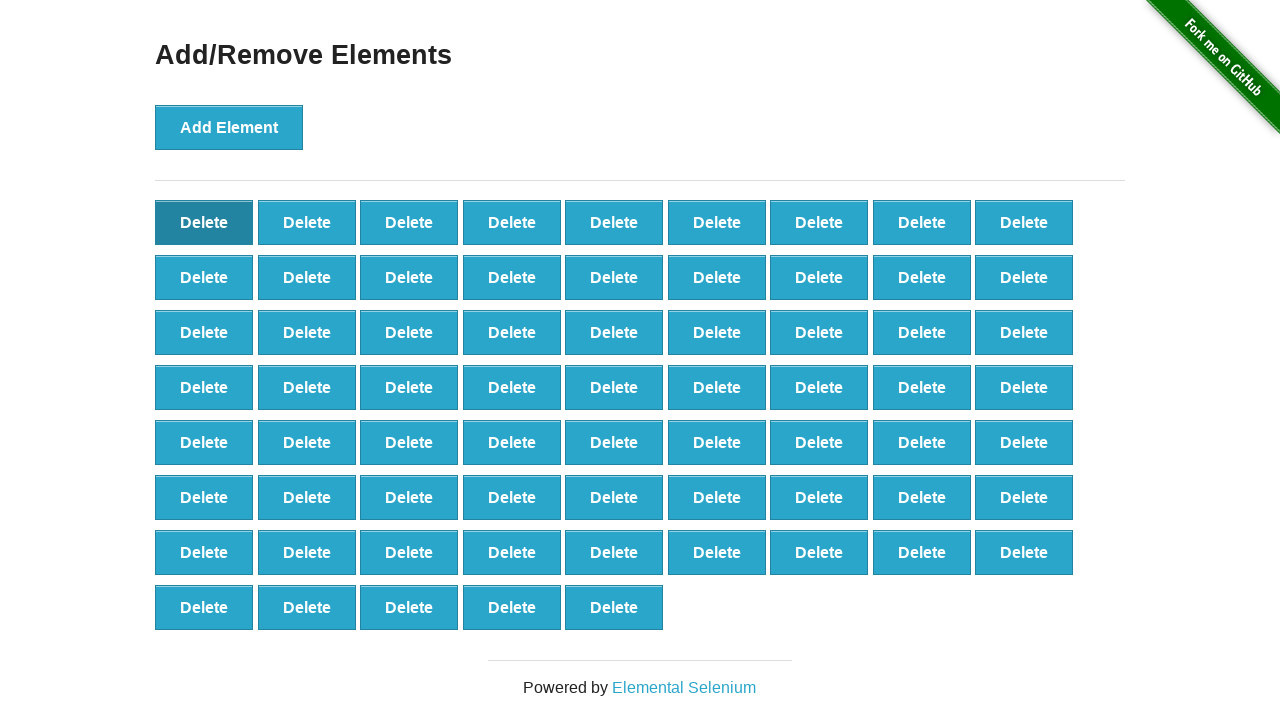

Clicked delete button (click 33/90) at (204, 222) on #elements button >> nth=0
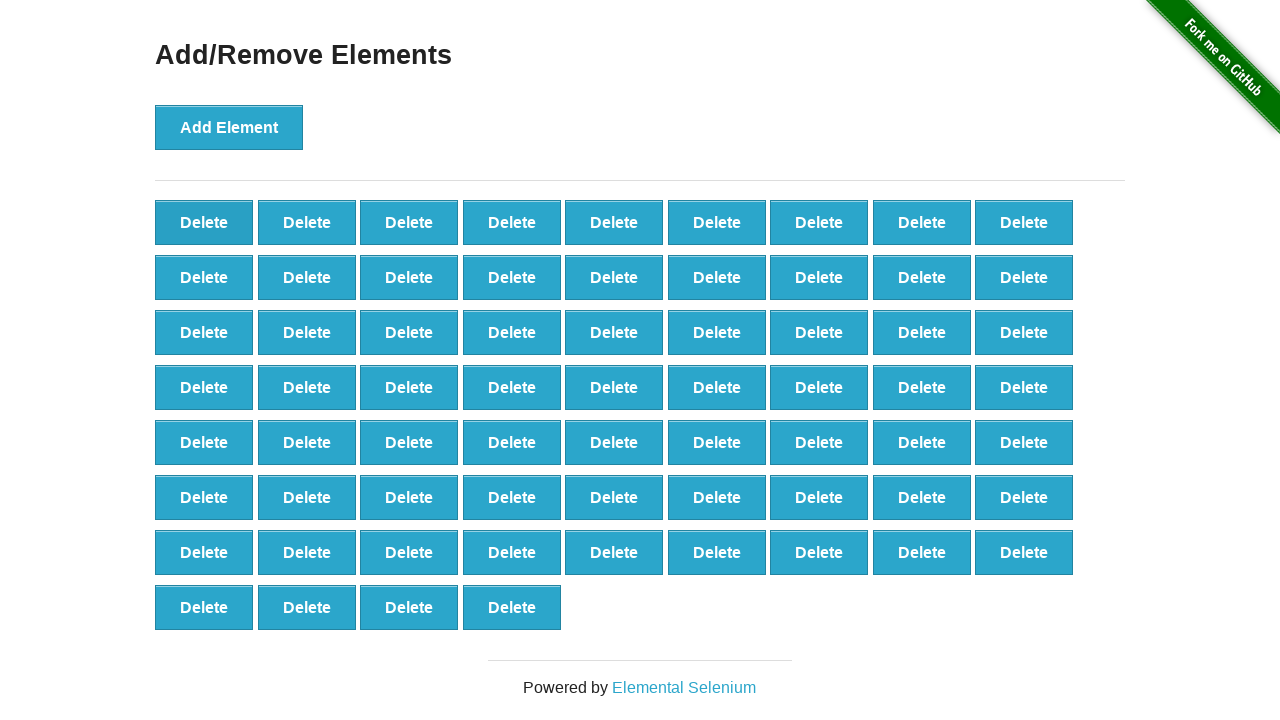

Waited 500ms after deleting element 33
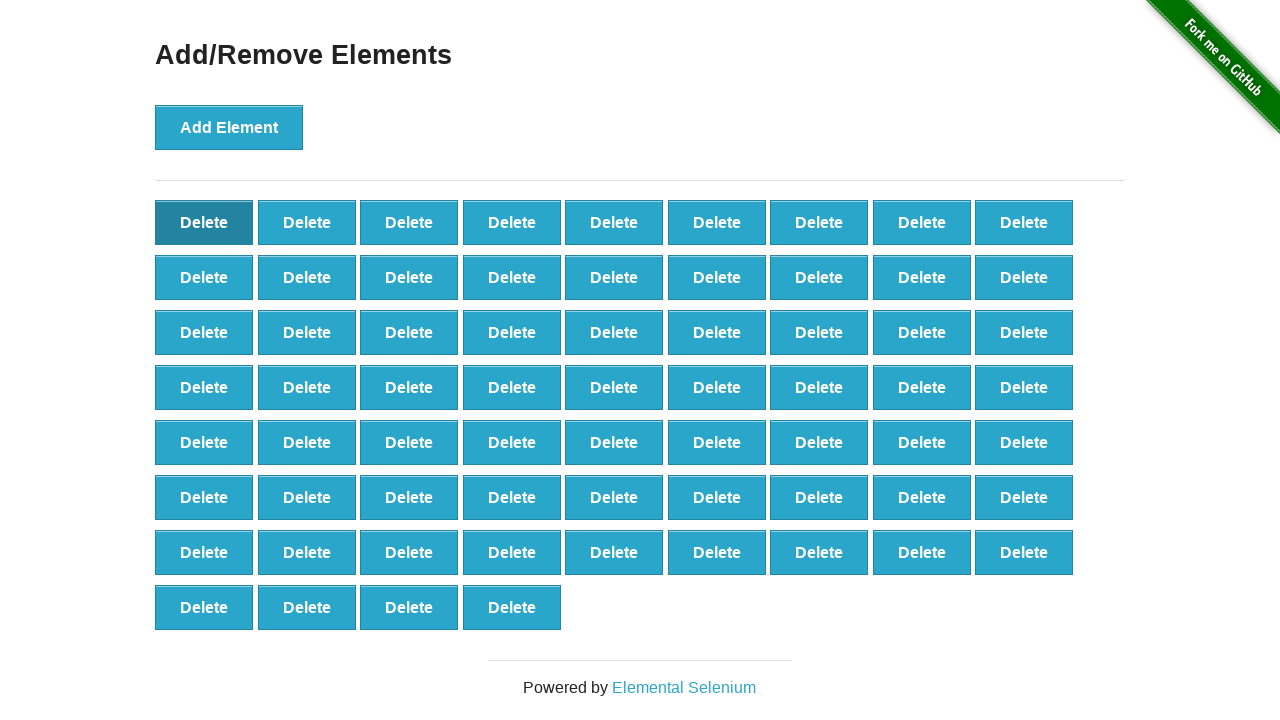

Clicked delete button (click 34/90) at (204, 222) on #elements button >> nth=0
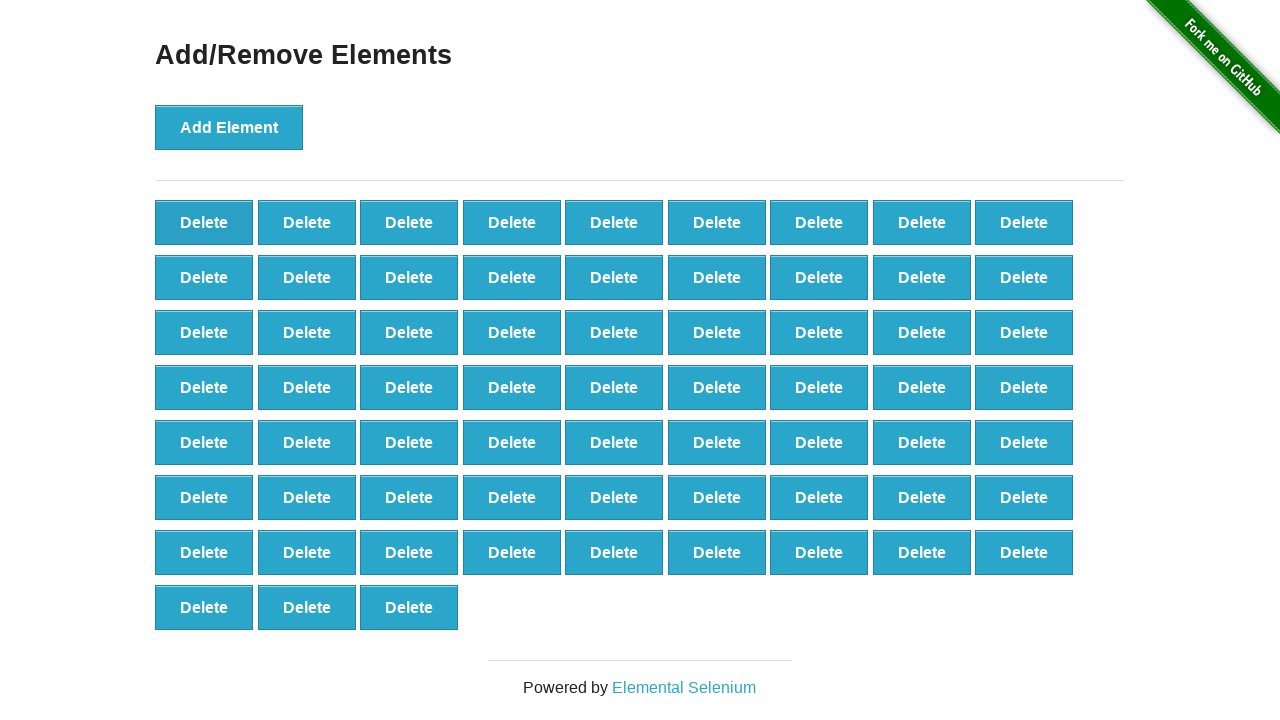

Waited 500ms after deleting element 34
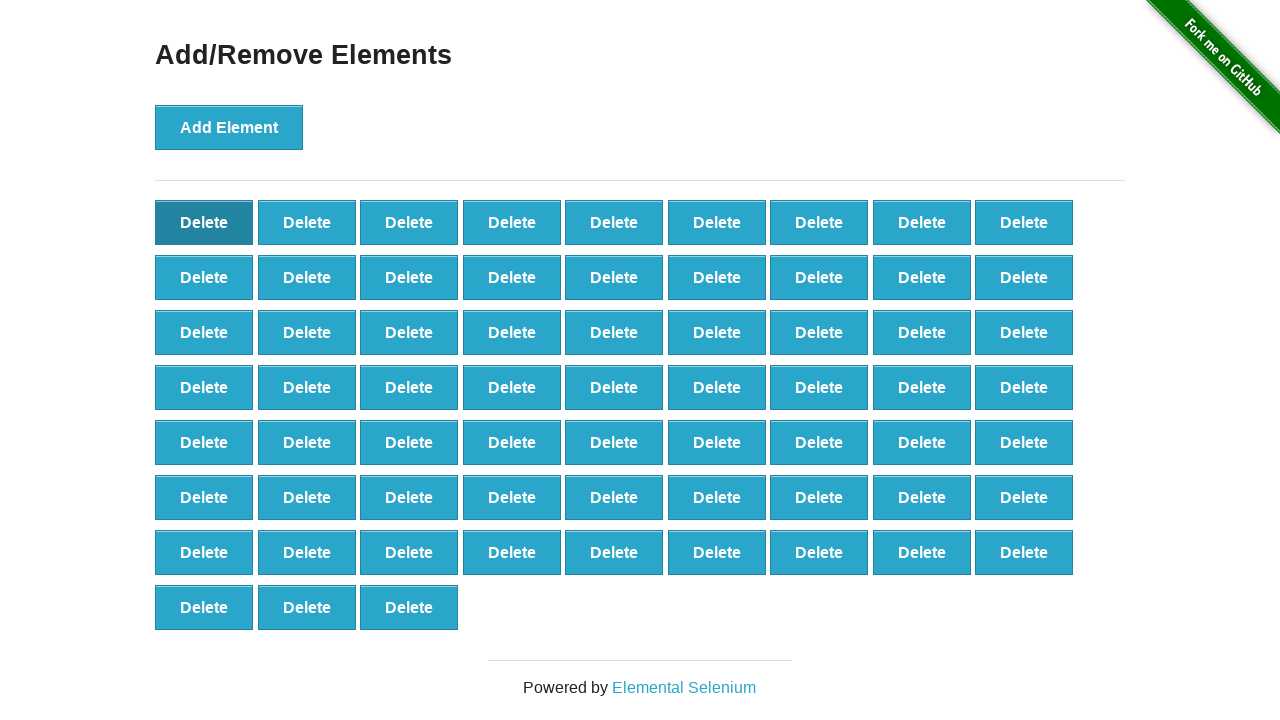

Clicked delete button (click 35/90) at (204, 222) on #elements button >> nth=0
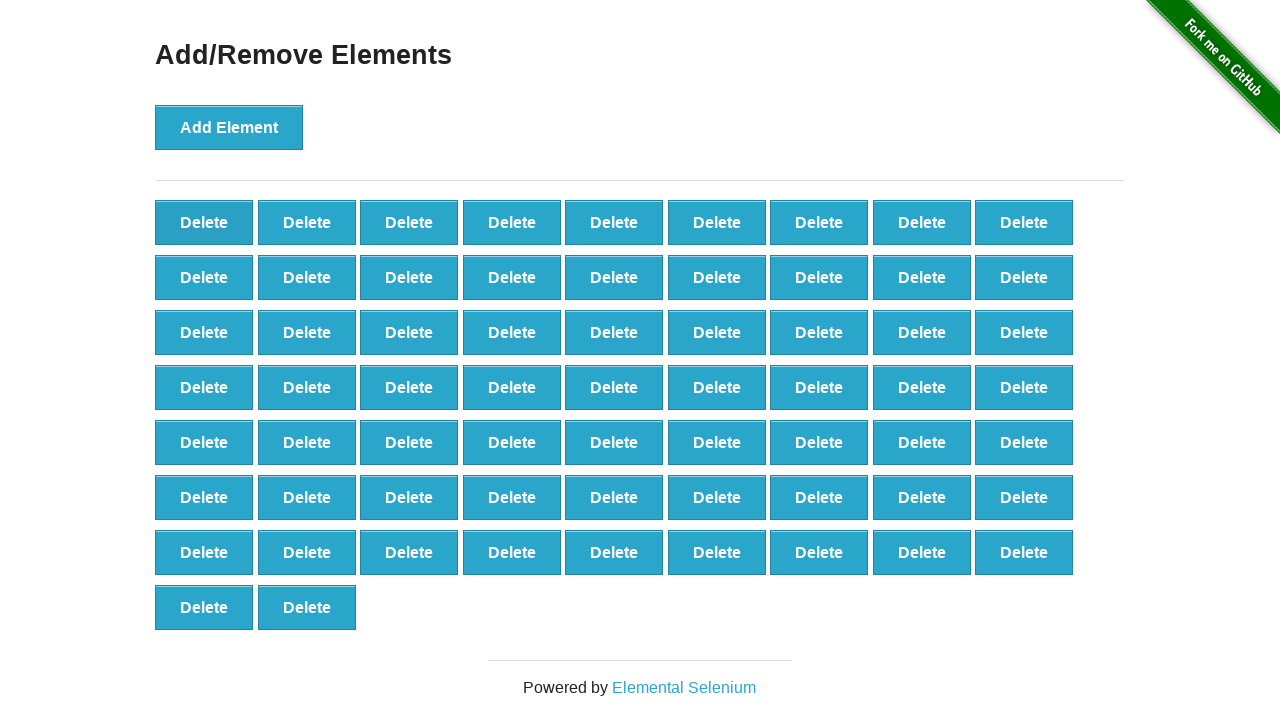

Waited 500ms after deleting element 35
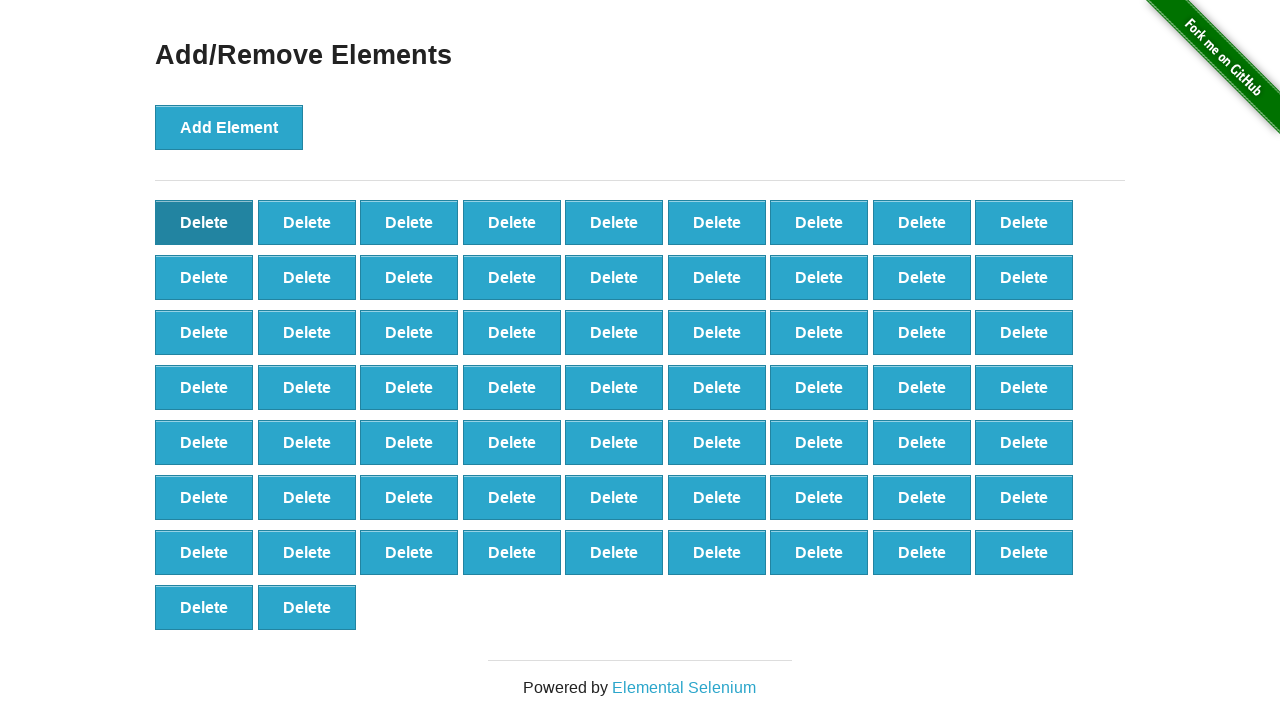

Clicked delete button (click 36/90) at (204, 222) on #elements button >> nth=0
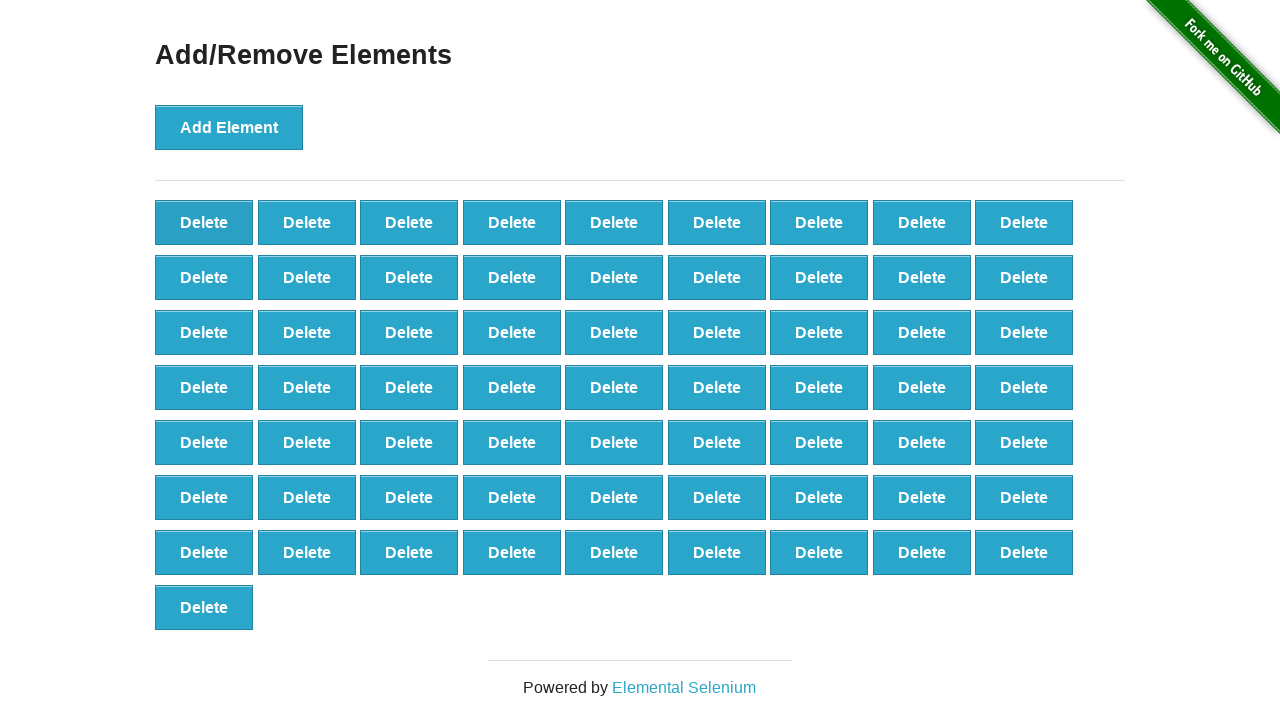

Waited 500ms after deleting element 36
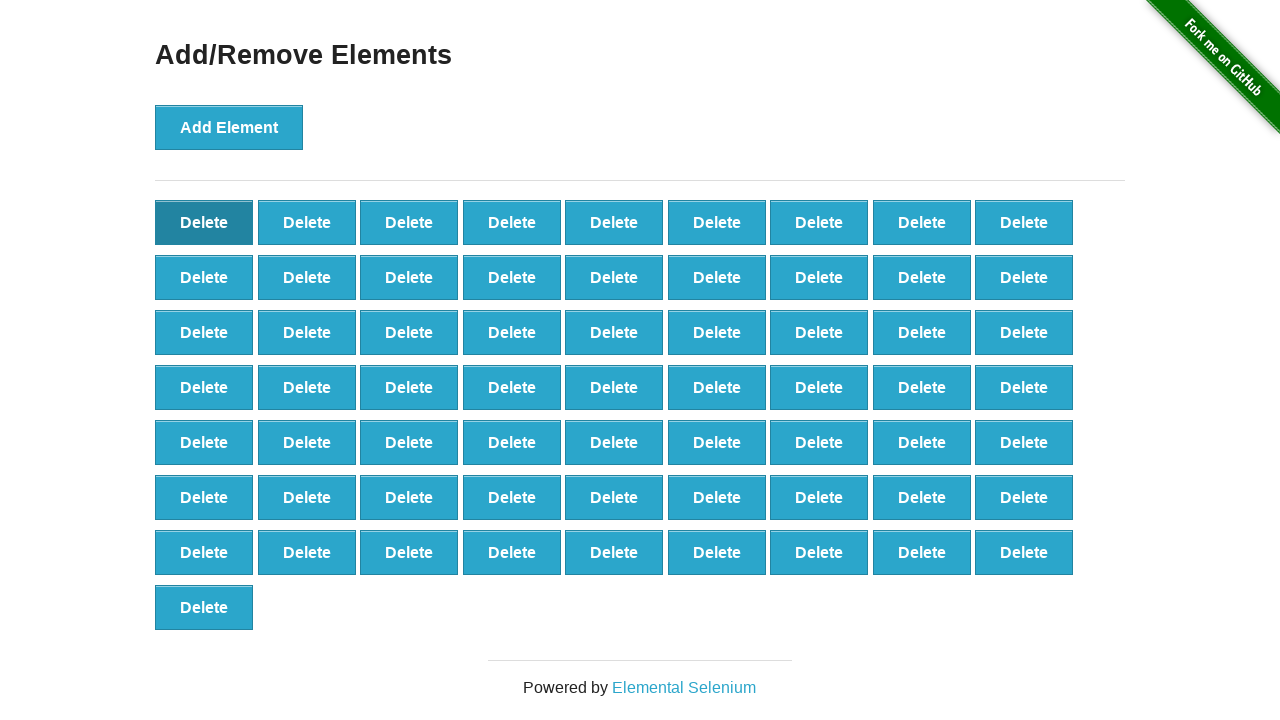

Clicked delete button (click 37/90) at (204, 222) on #elements button >> nth=0
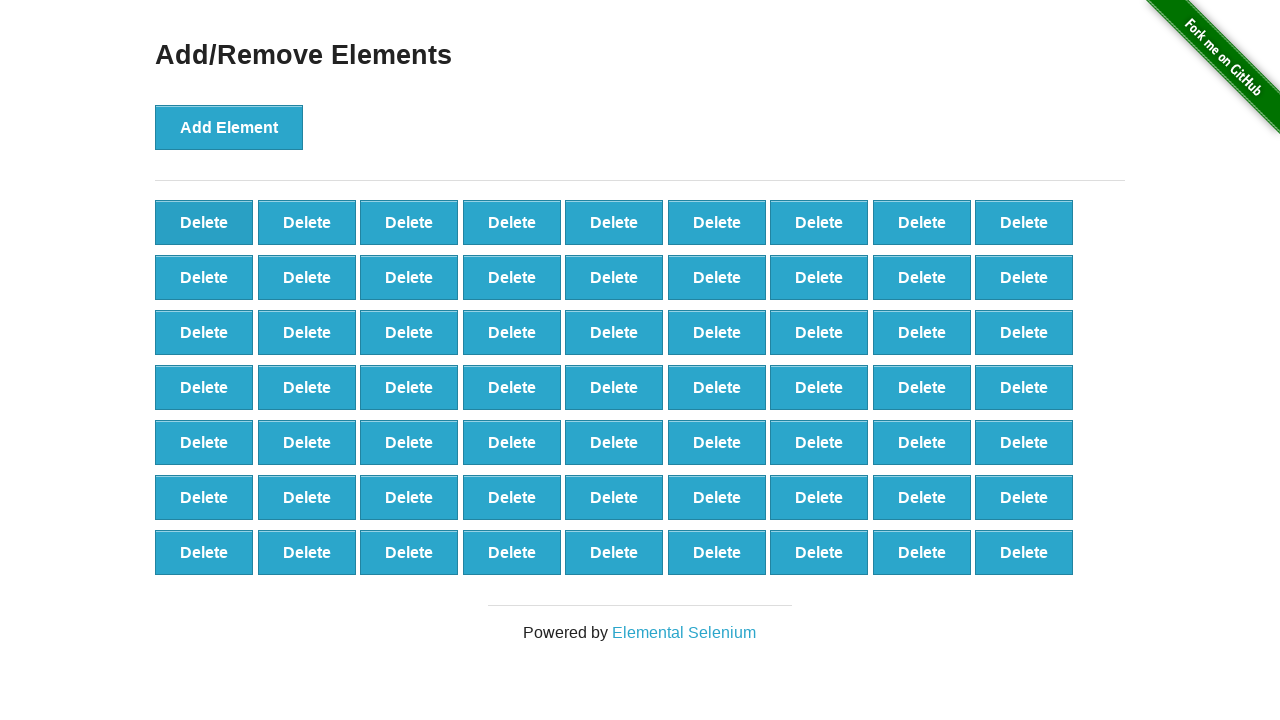

Waited 500ms after deleting element 37
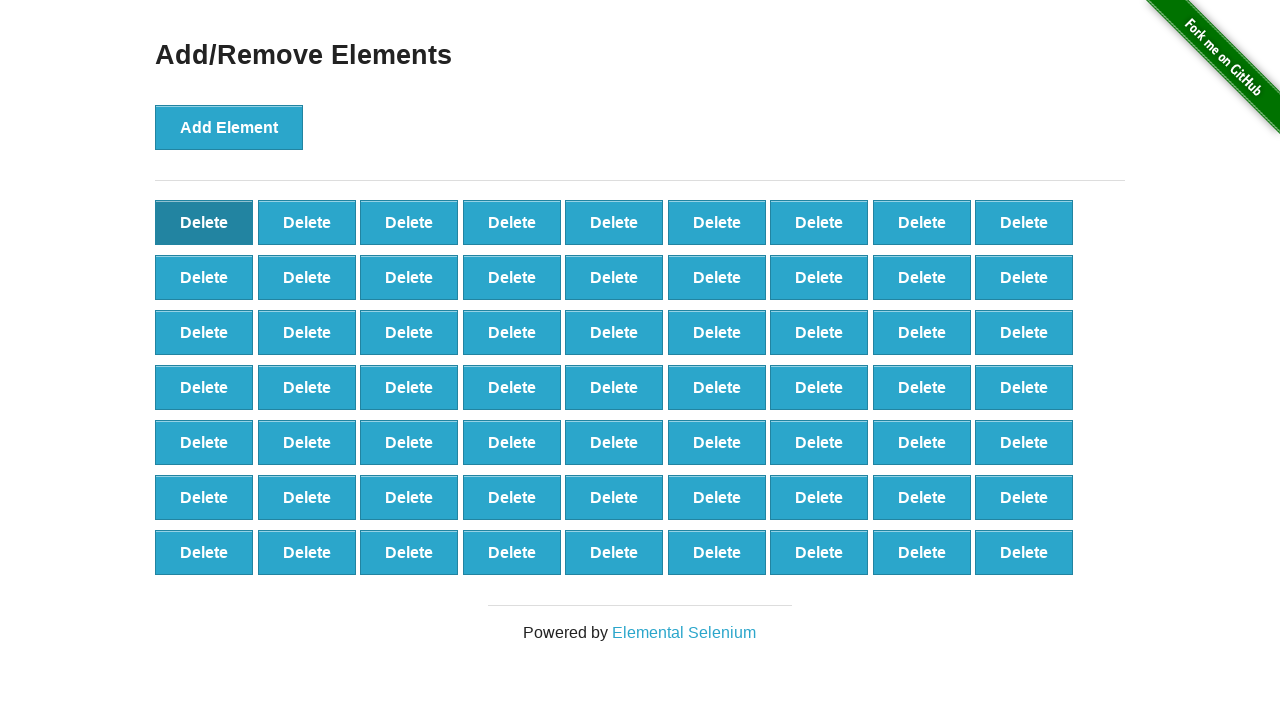

Clicked delete button (click 38/90) at (204, 222) on #elements button >> nth=0
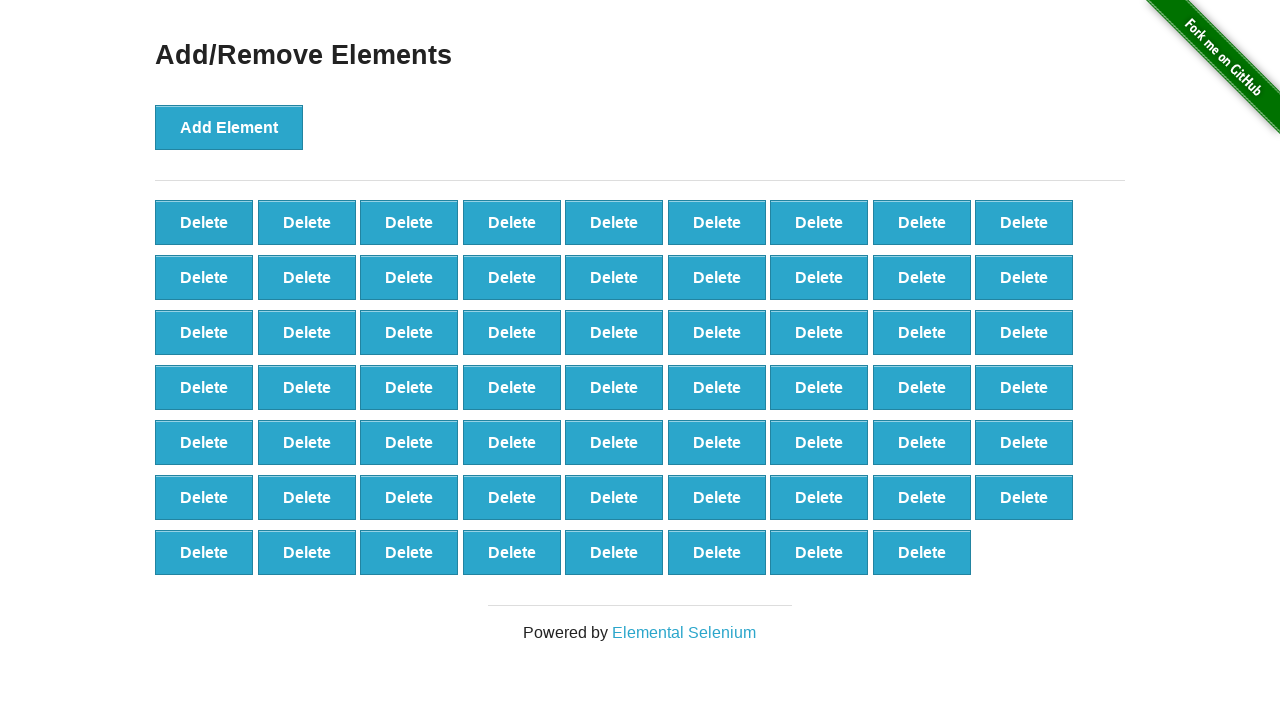

Waited 500ms after deleting element 38
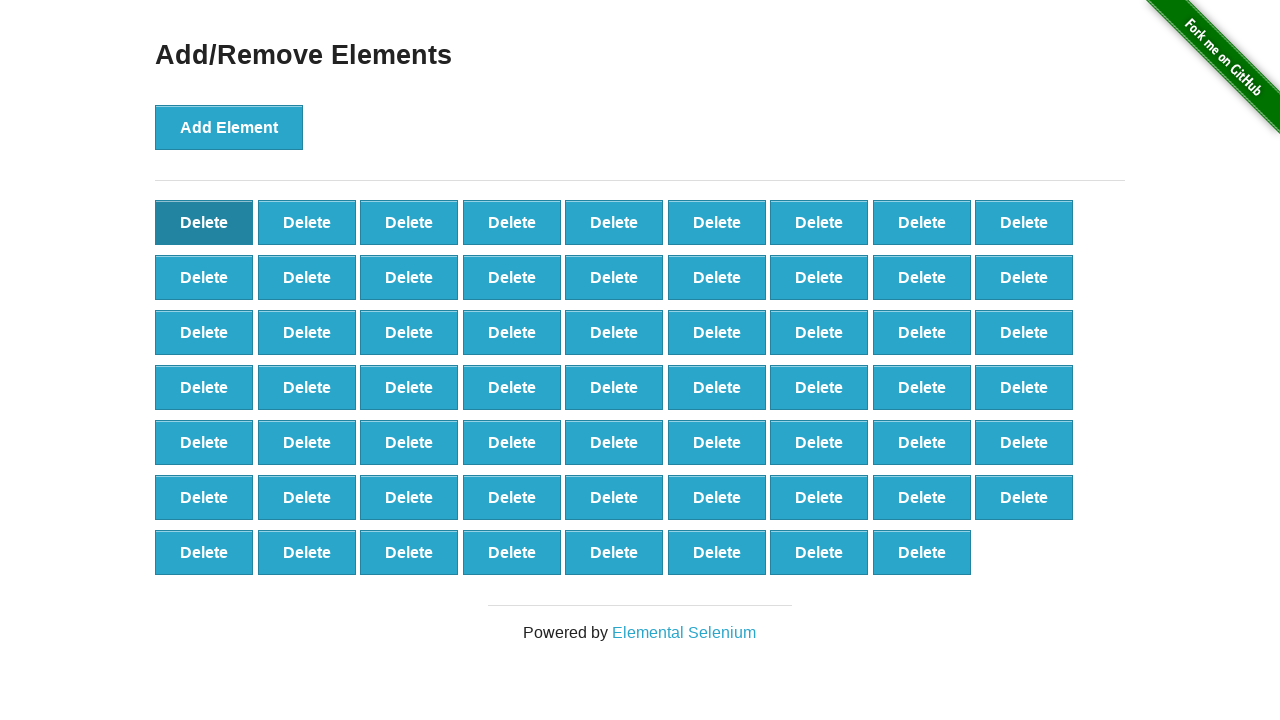

Clicked delete button (click 39/90) at (204, 222) on #elements button >> nth=0
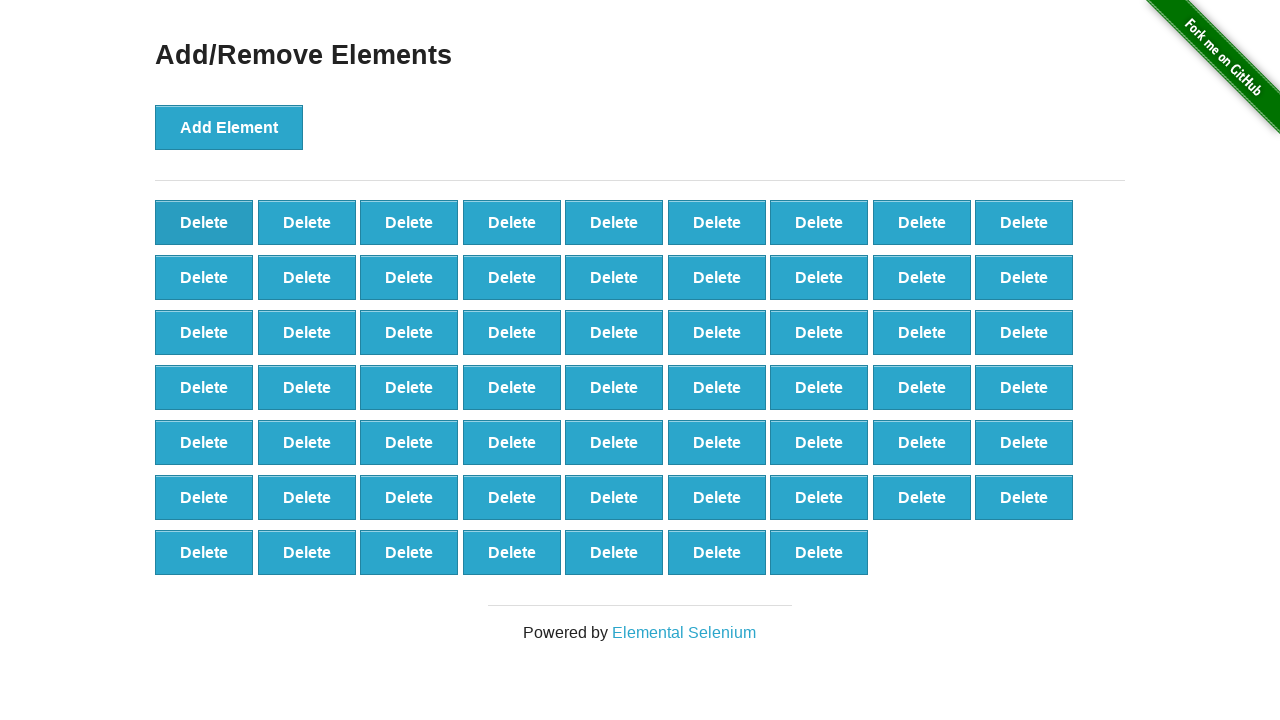

Waited 500ms after deleting element 39
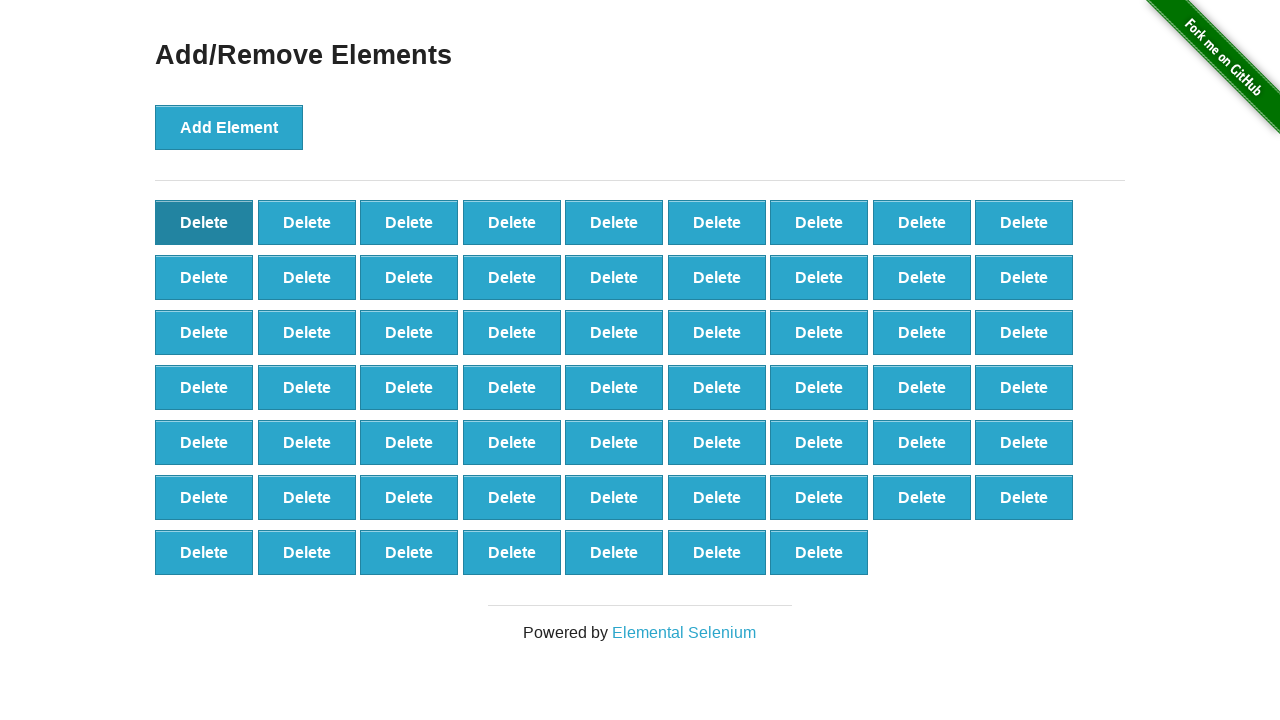

Clicked delete button (click 40/90) at (204, 222) on #elements button >> nth=0
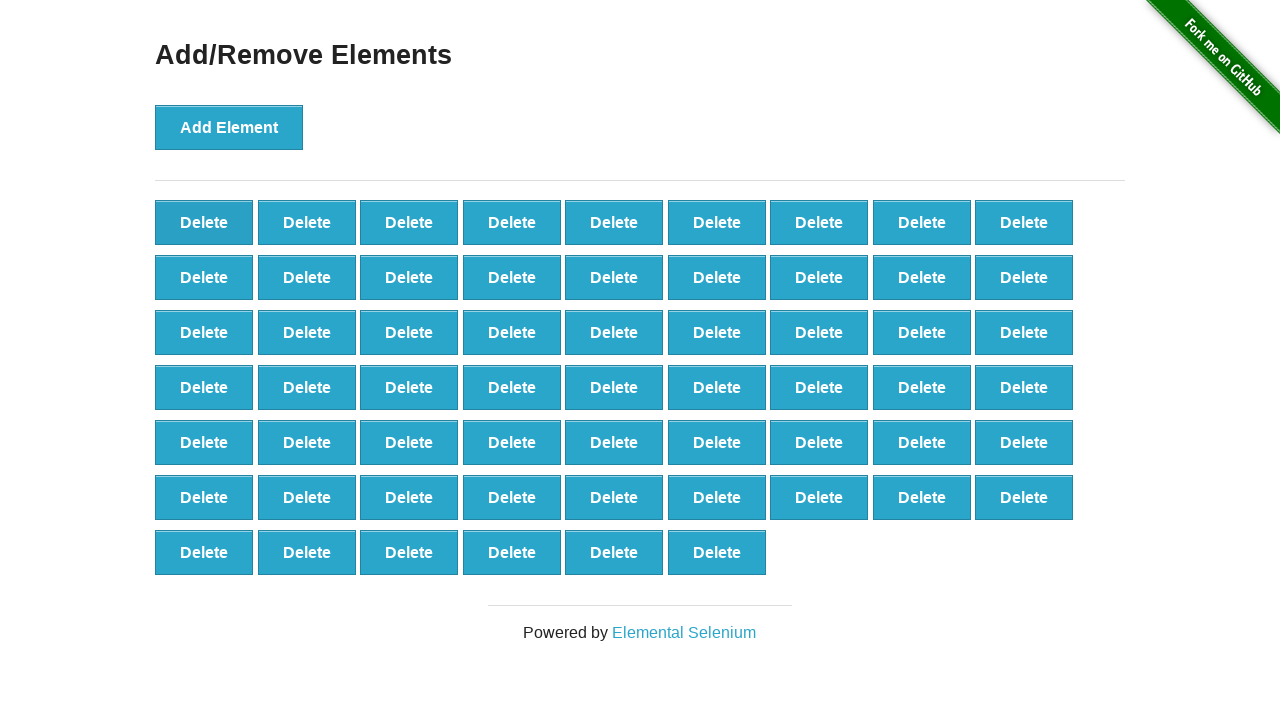

Waited 500ms after deleting element 40
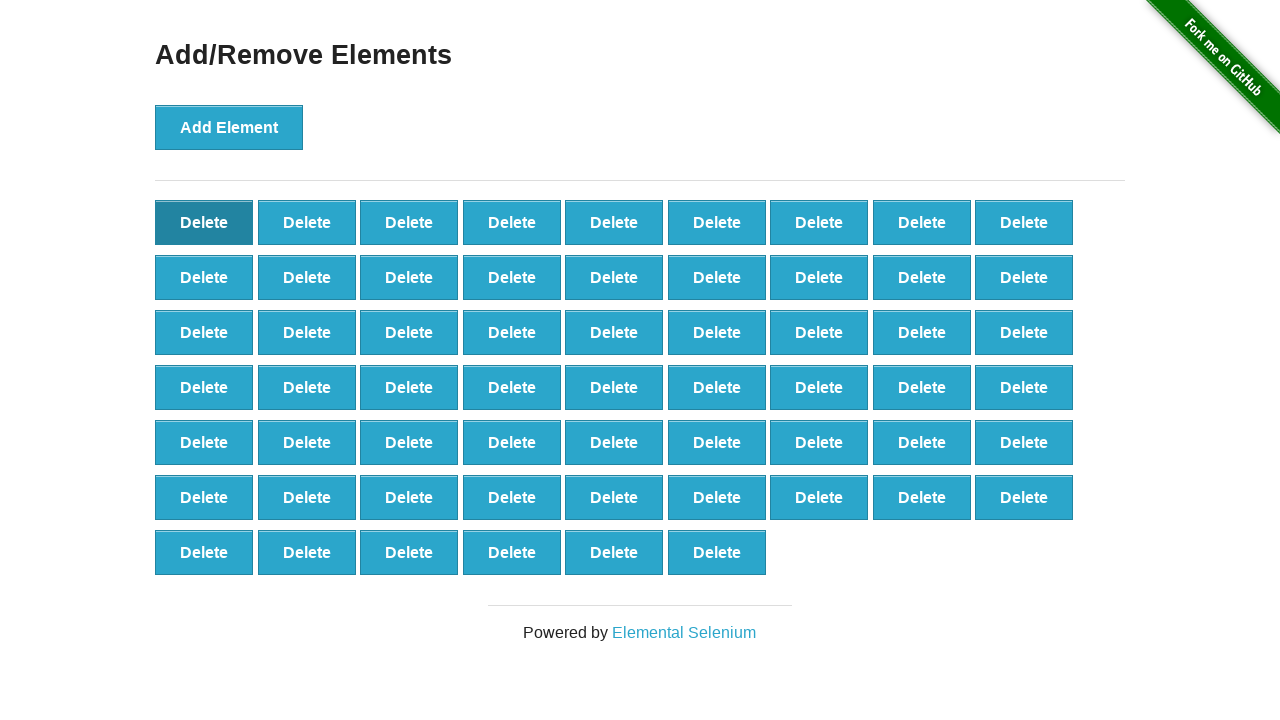

Clicked delete button (click 41/90) at (204, 222) on #elements button >> nth=0
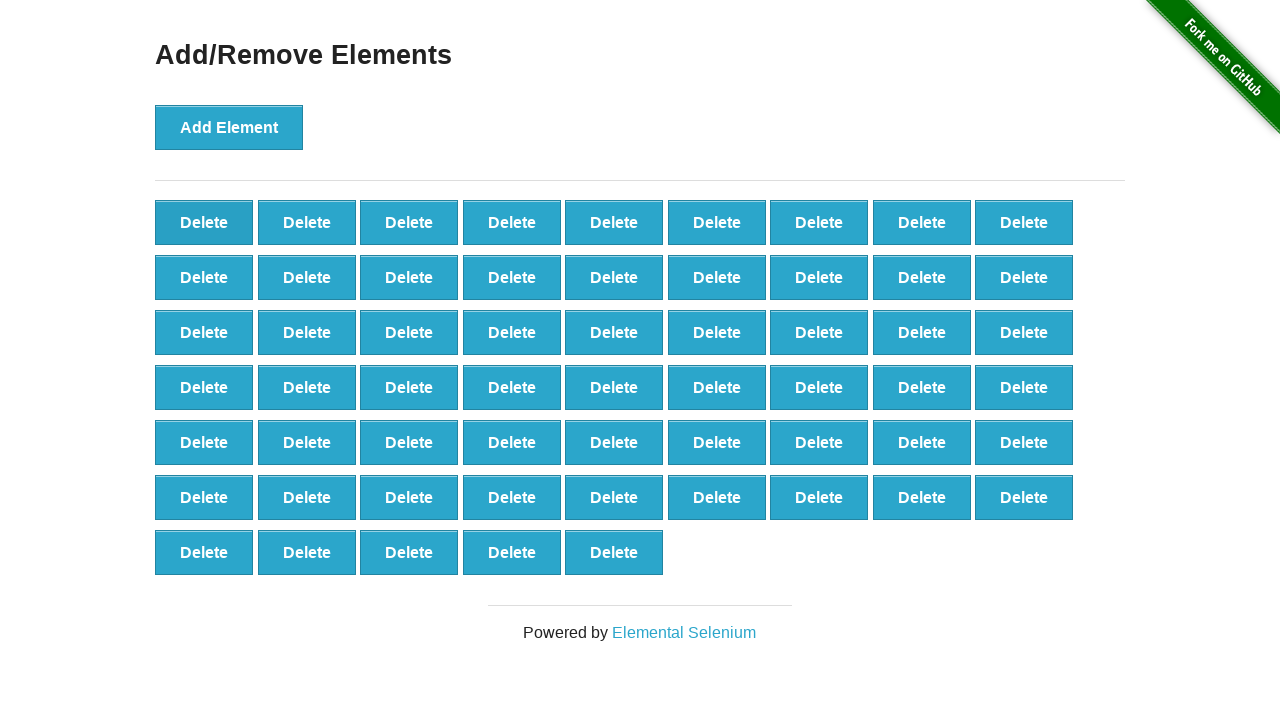

Waited 500ms after deleting element 41
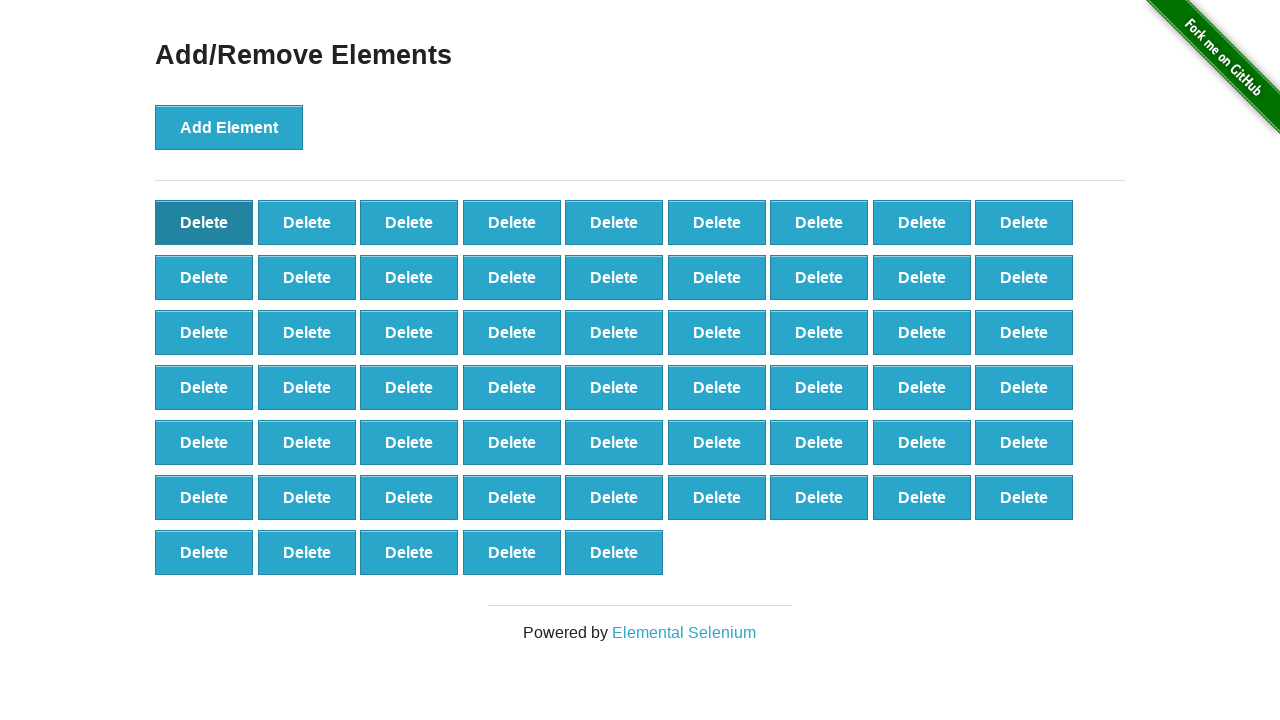

Clicked delete button (click 42/90) at (204, 222) on #elements button >> nth=0
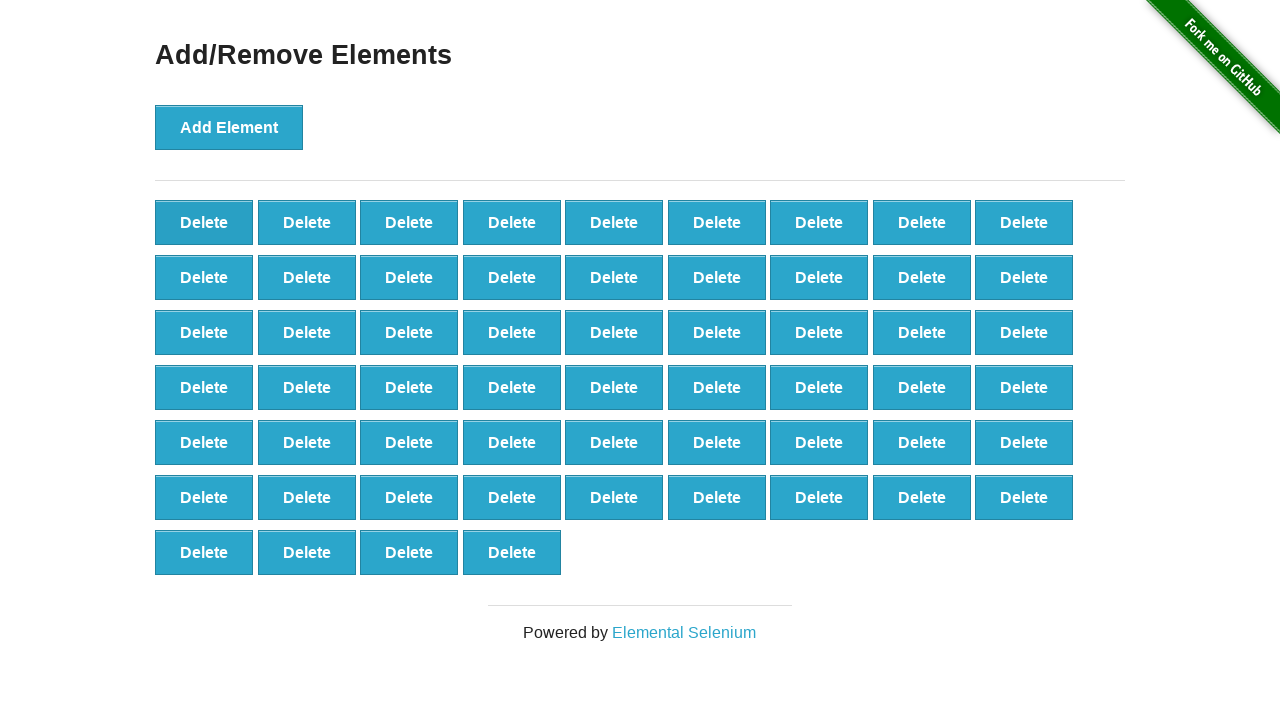

Waited 500ms after deleting element 42
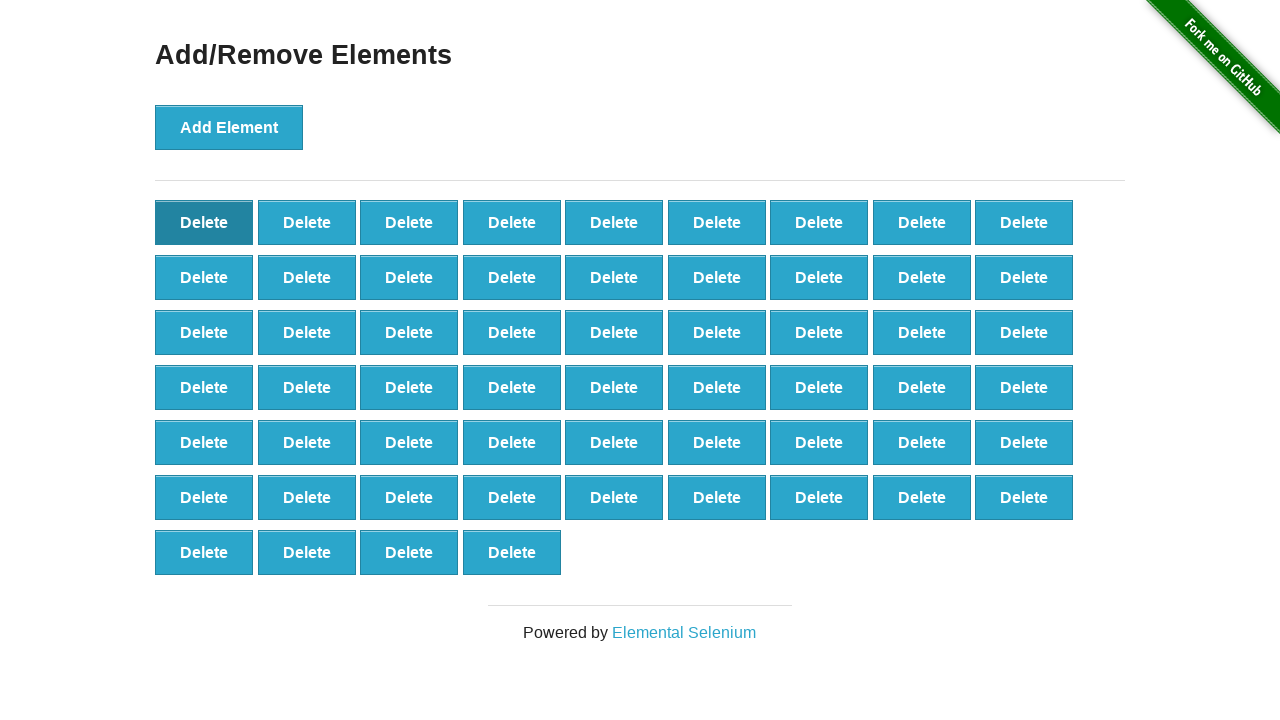

Clicked delete button (click 43/90) at (204, 222) on #elements button >> nth=0
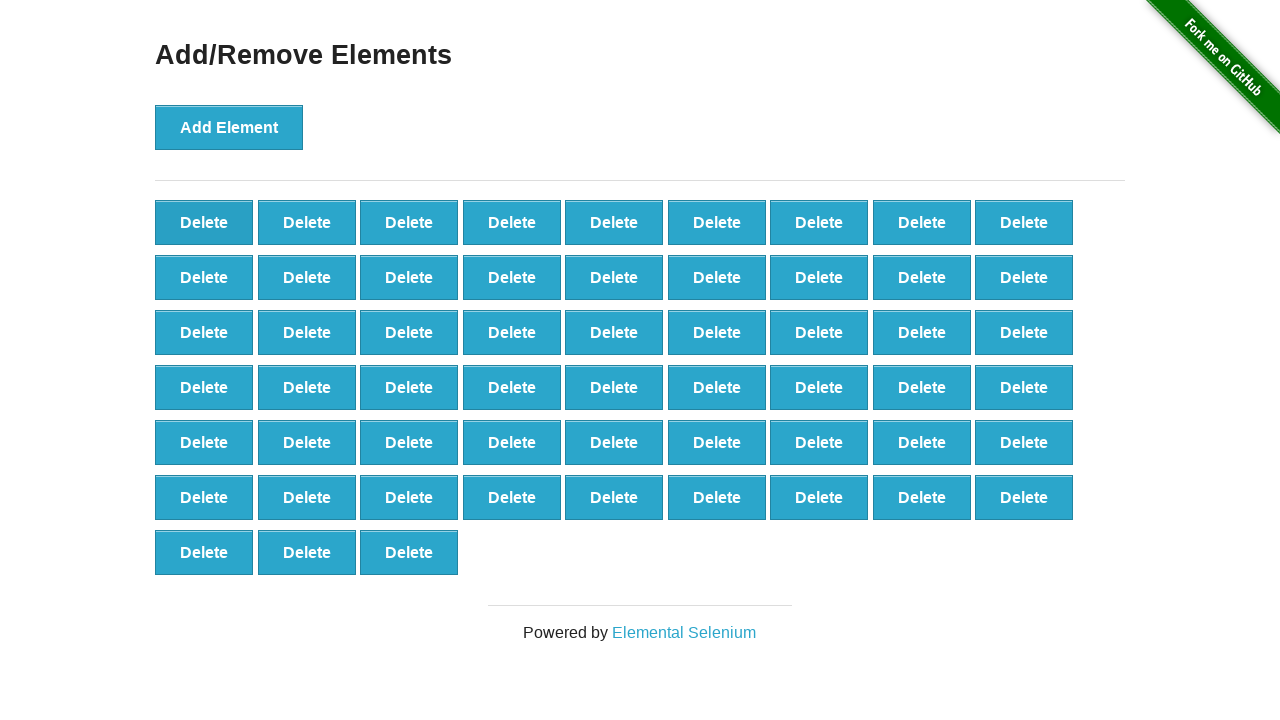

Waited 500ms after deleting element 43
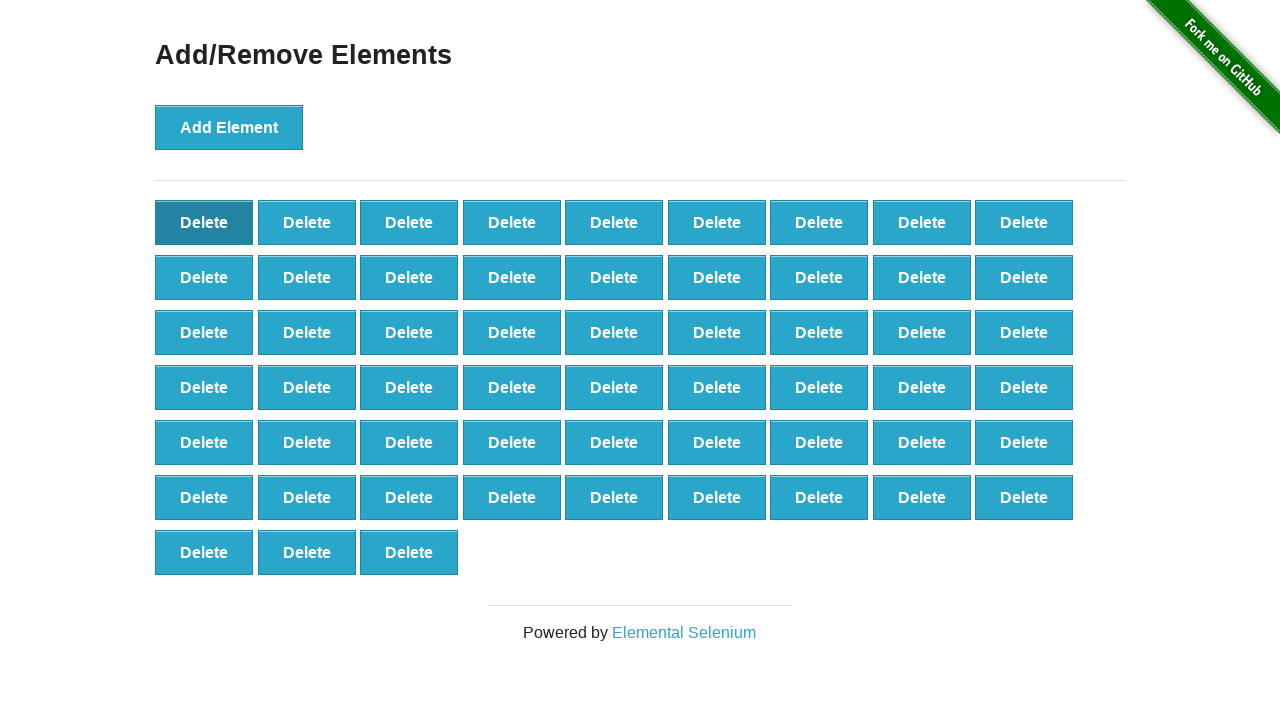

Clicked delete button (click 44/90) at (204, 222) on #elements button >> nth=0
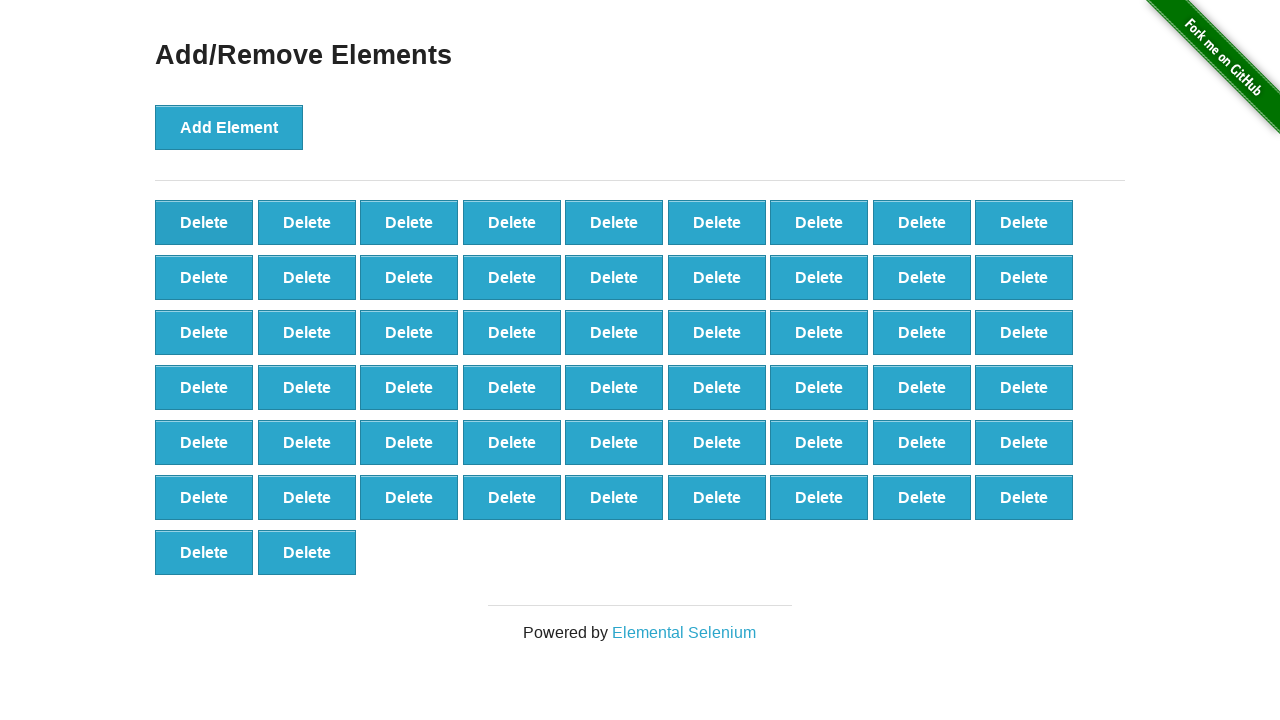

Waited 500ms after deleting element 44
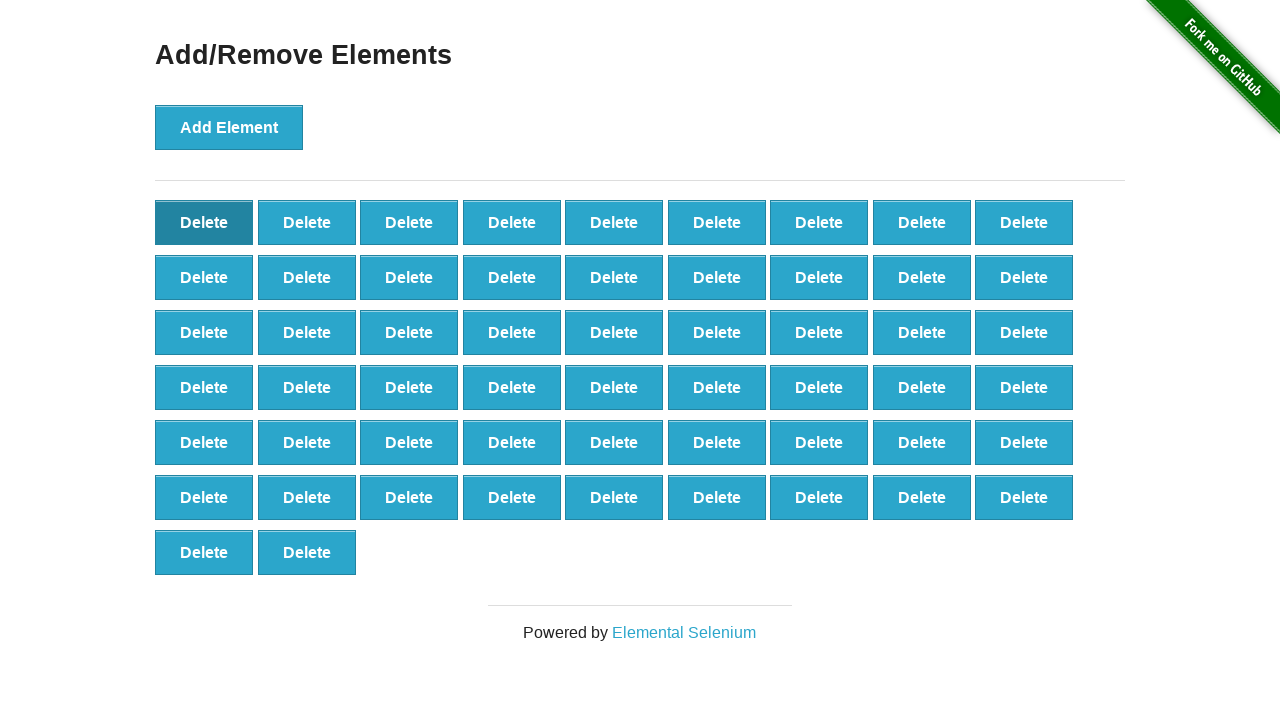

Clicked delete button (click 45/90) at (204, 222) on #elements button >> nth=0
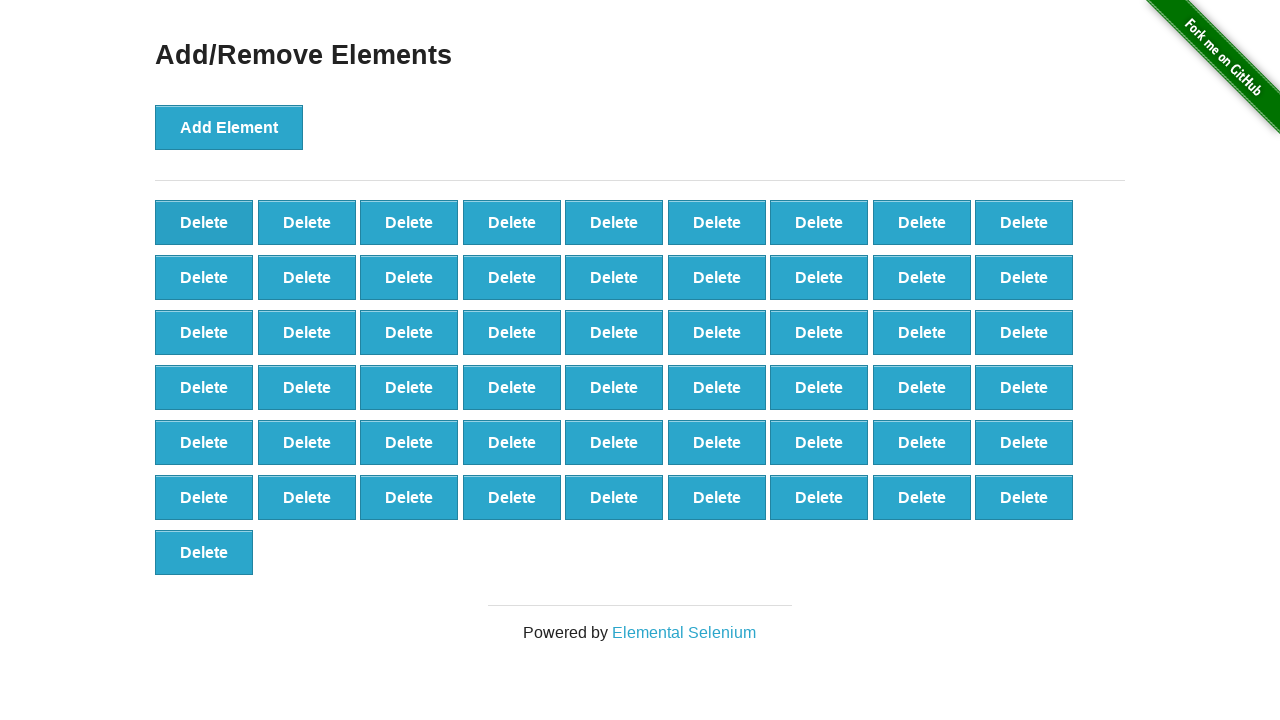

Waited 500ms after deleting element 45
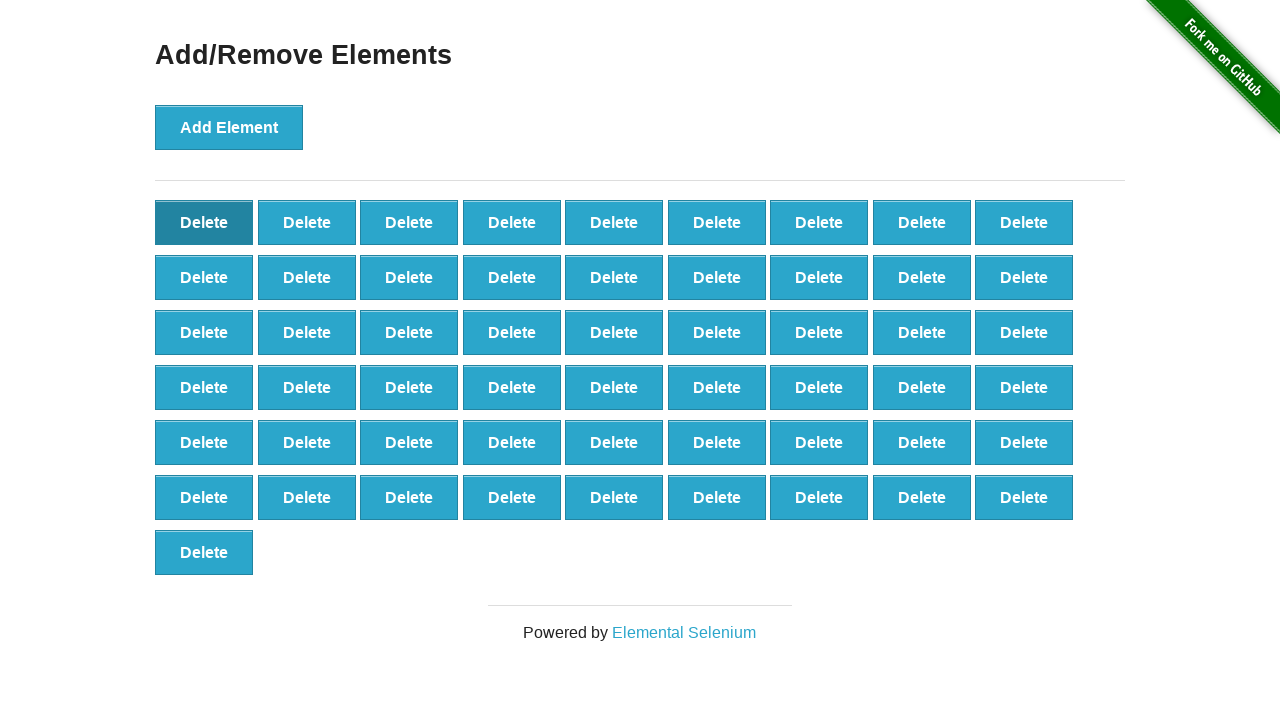

Clicked delete button (click 46/90) at (204, 222) on #elements button >> nth=0
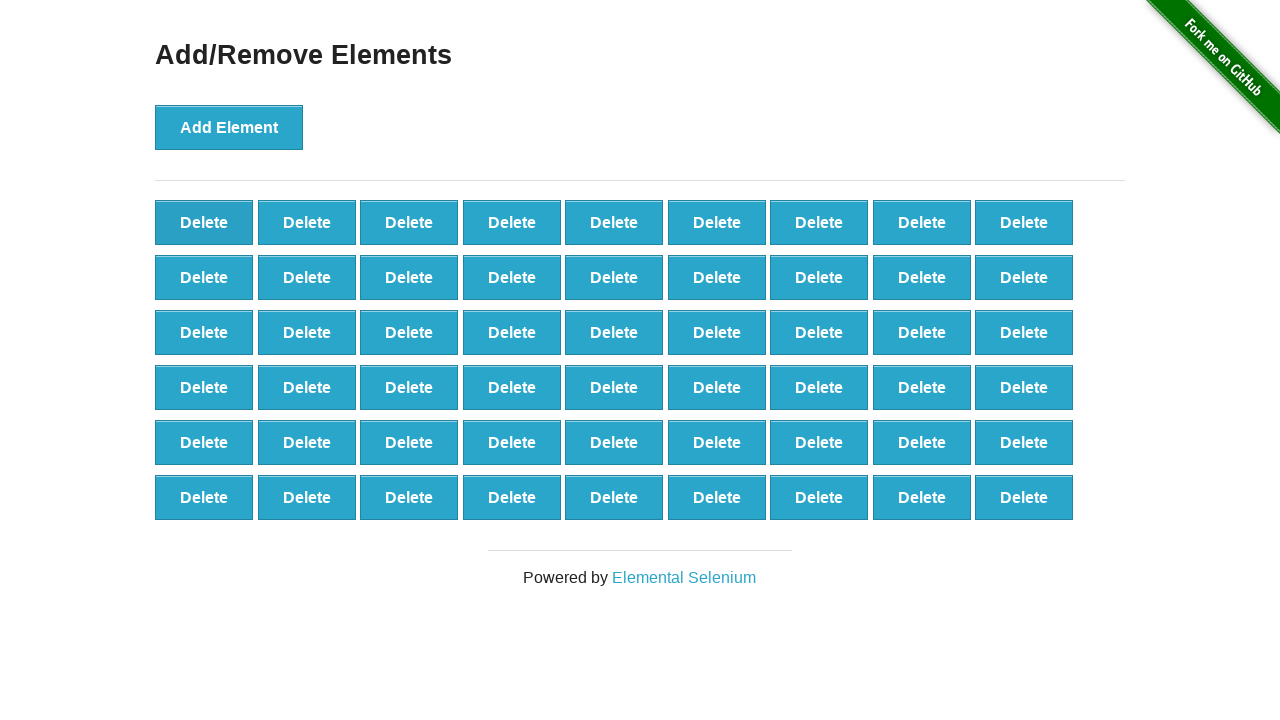

Waited 500ms after deleting element 46
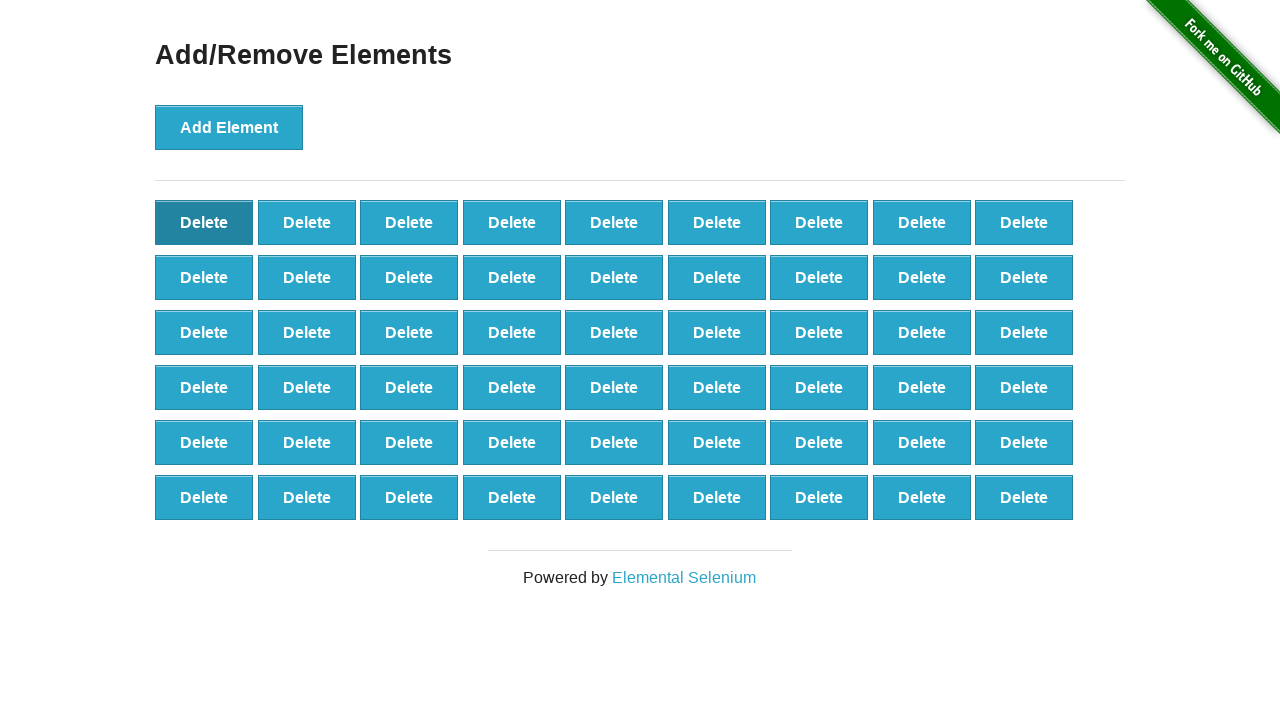

Clicked delete button (click 47/90) at (204, 222) on #elements button >> nth=0
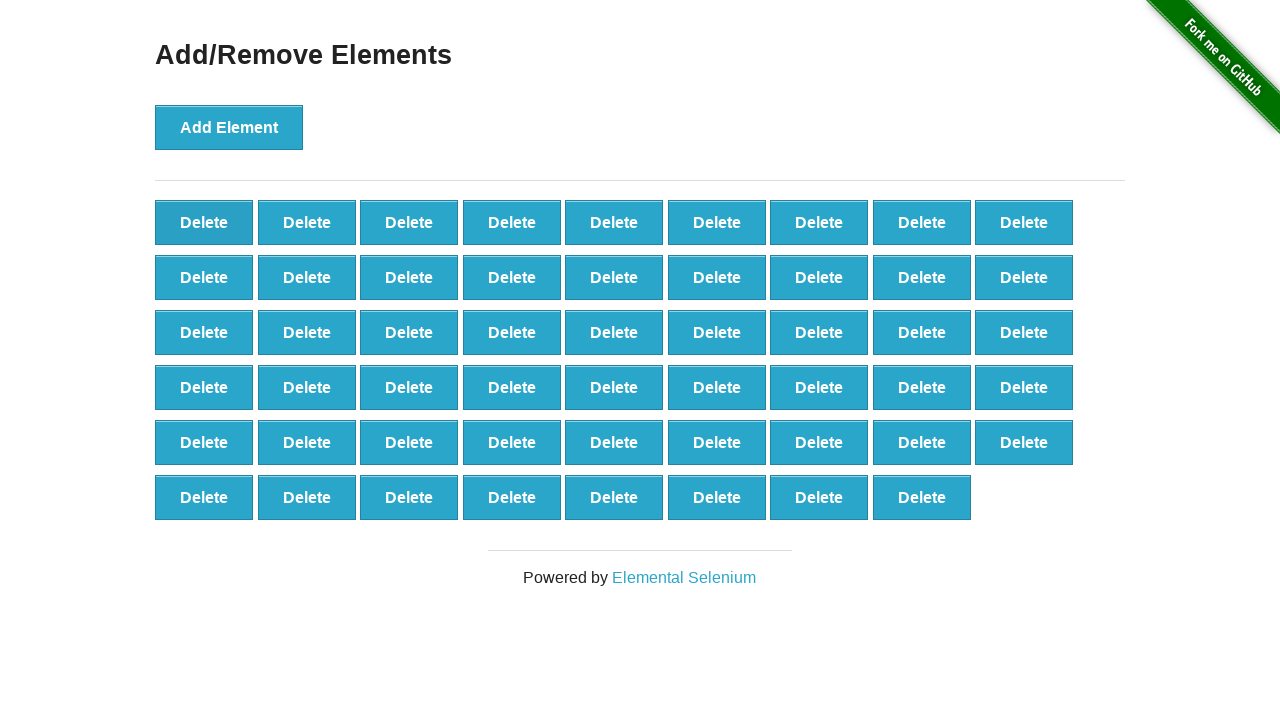

Waited 500ms after deleting element 47
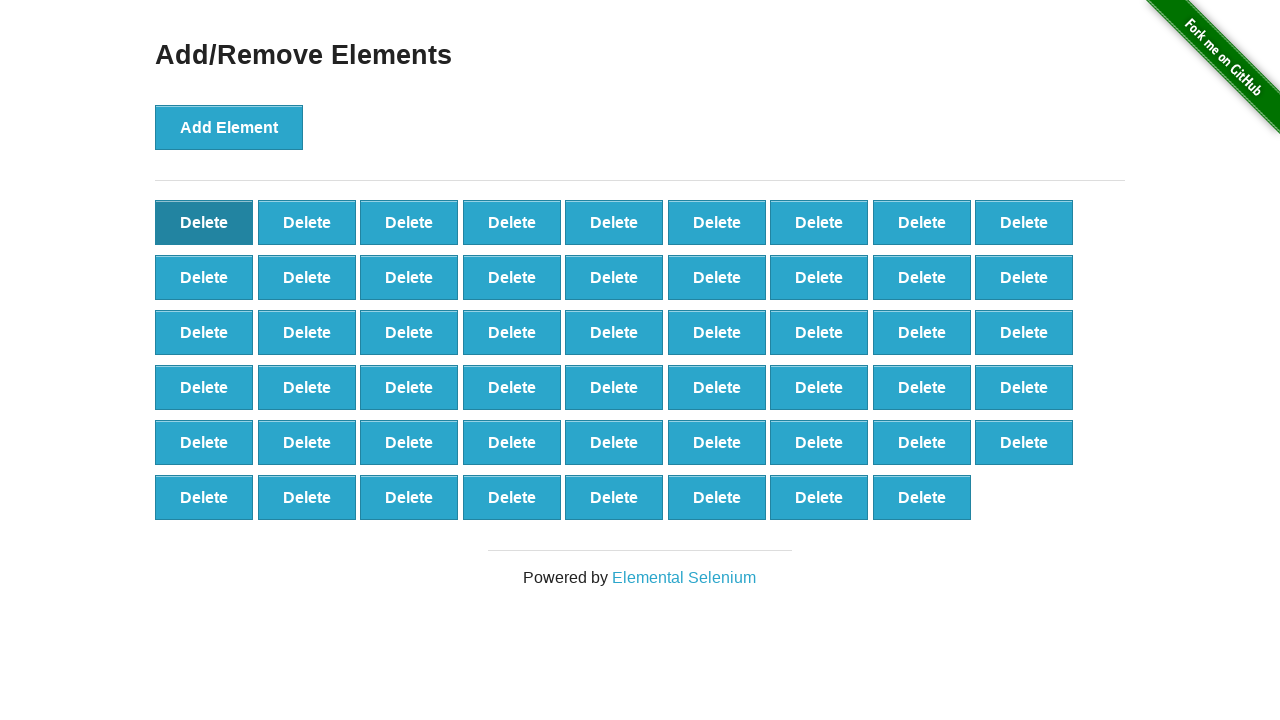

Clicked delete button (click 48/90) at (204, 222) on #elements button >> nth=0
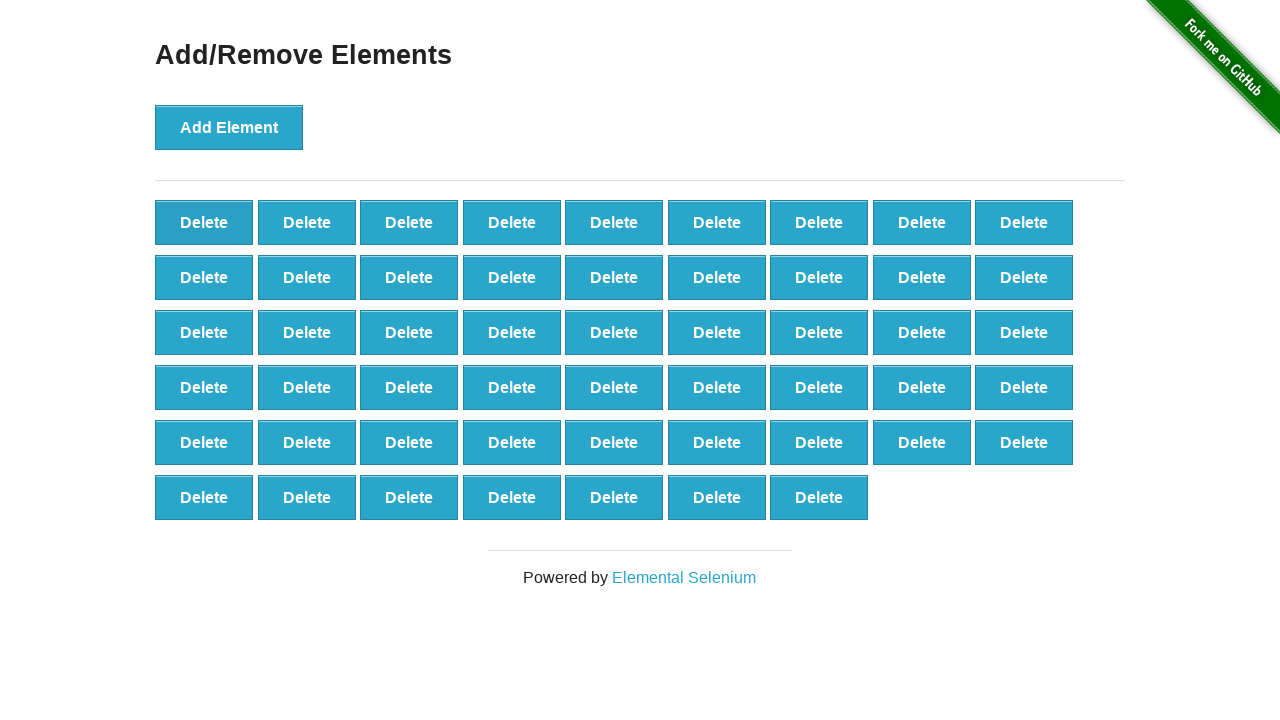

Waited 500ms after deleting element 48
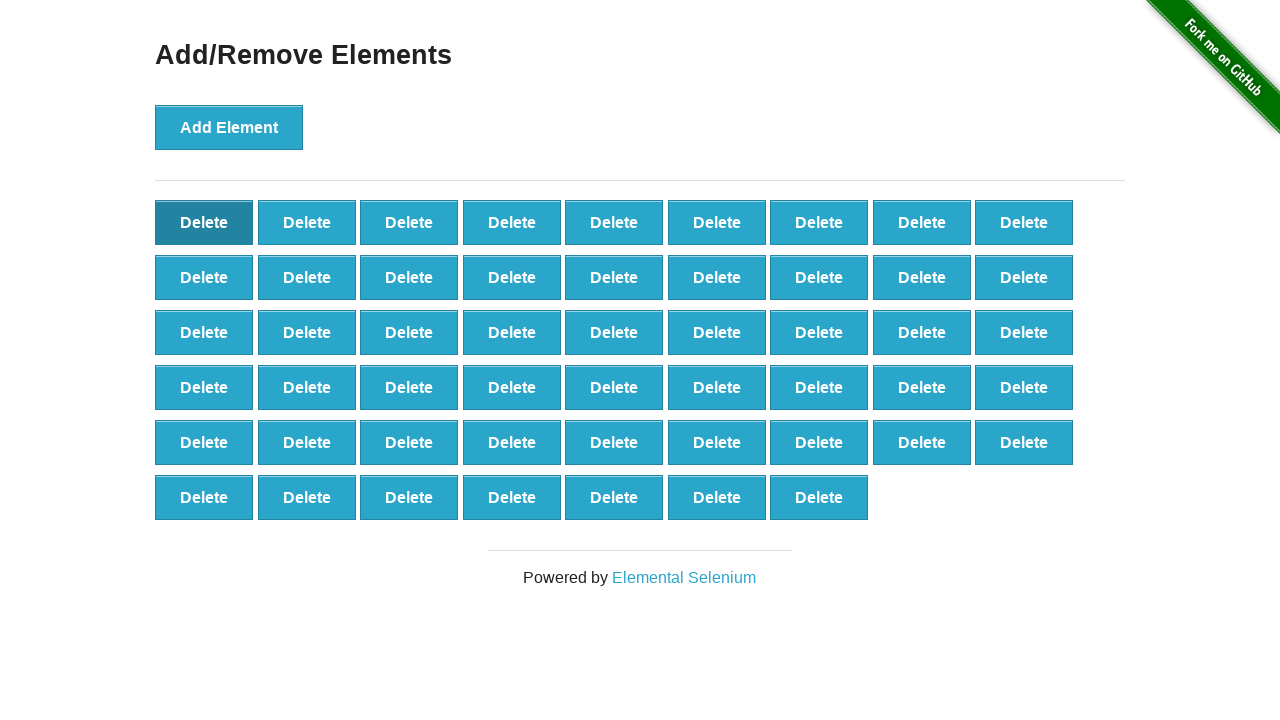

Clicked delete button (click 49/90) at (204, 222) on #elements button >> nth=0
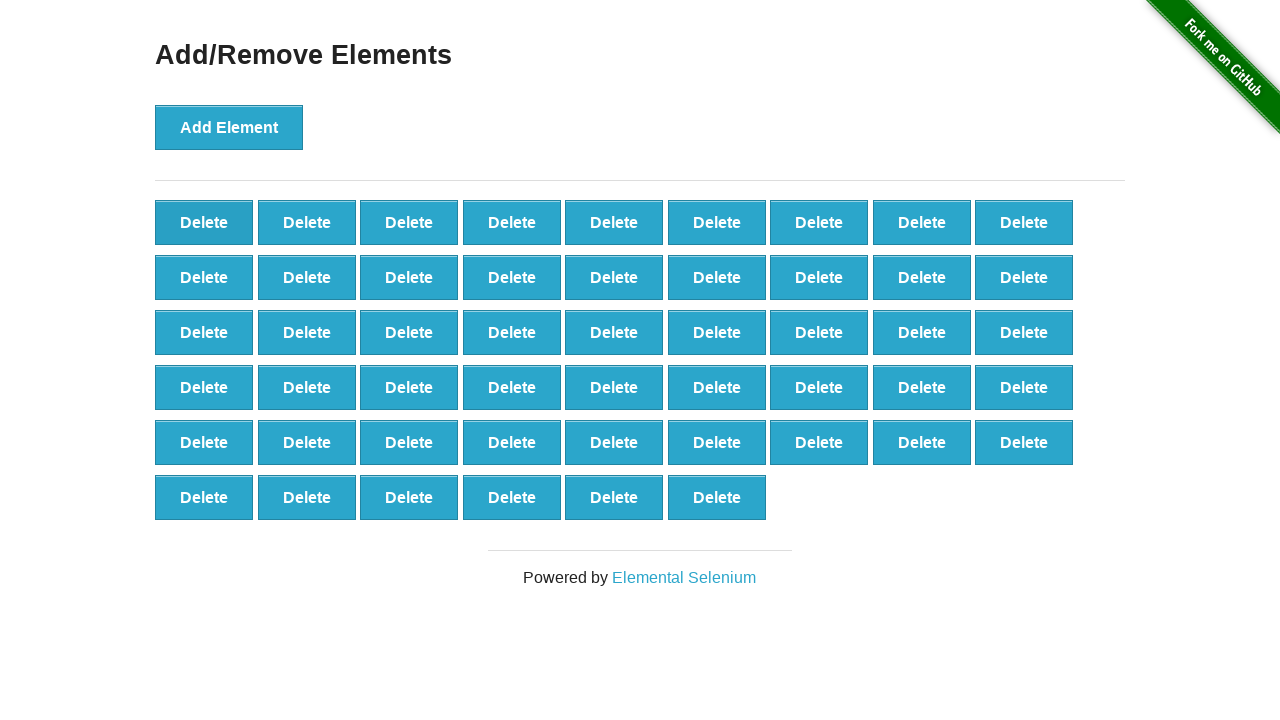

Waited 500ms after deleting element 49
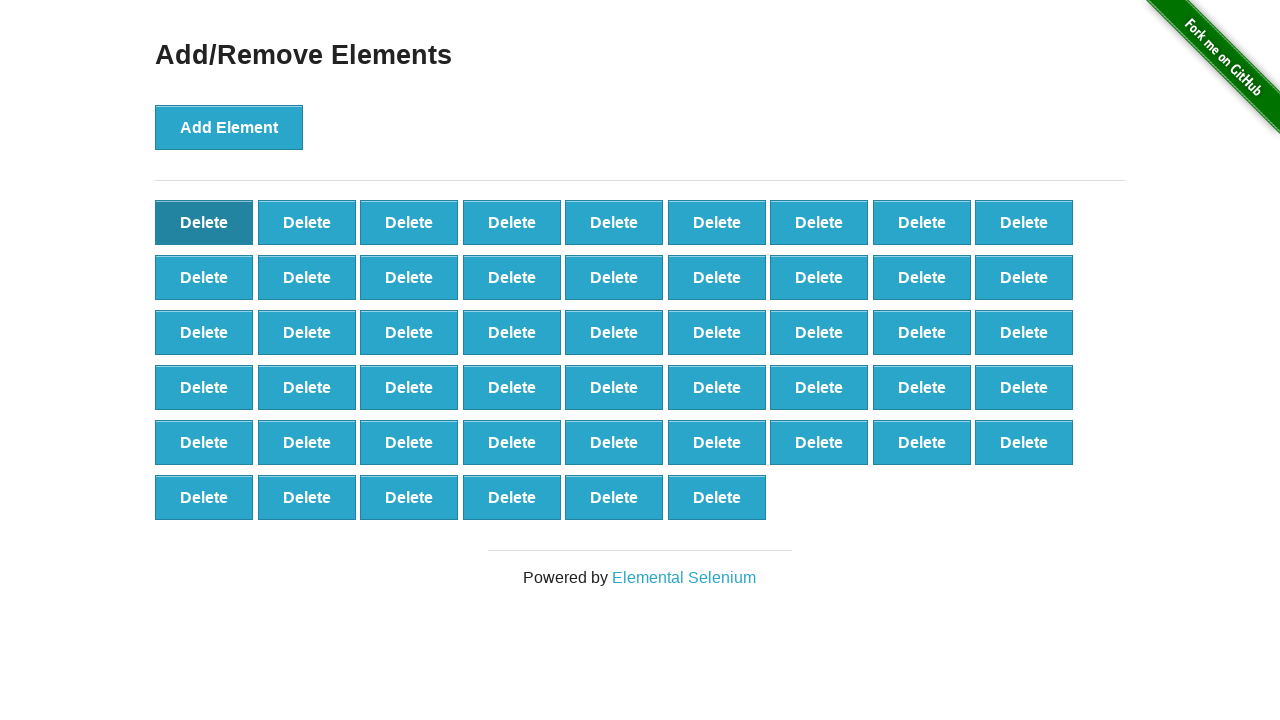

Clicked delete button (click 50/90) at (204, 222) on #elements button >> nth=0
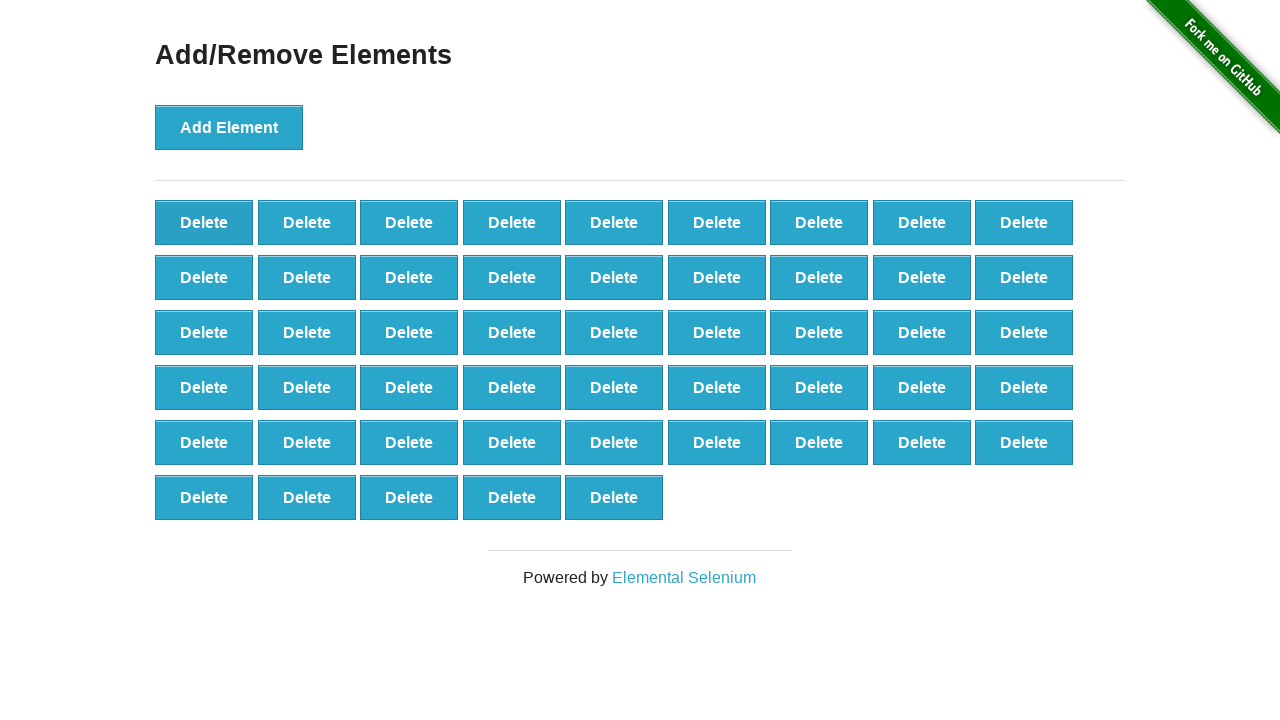

Waited 500ms after deleting element 50
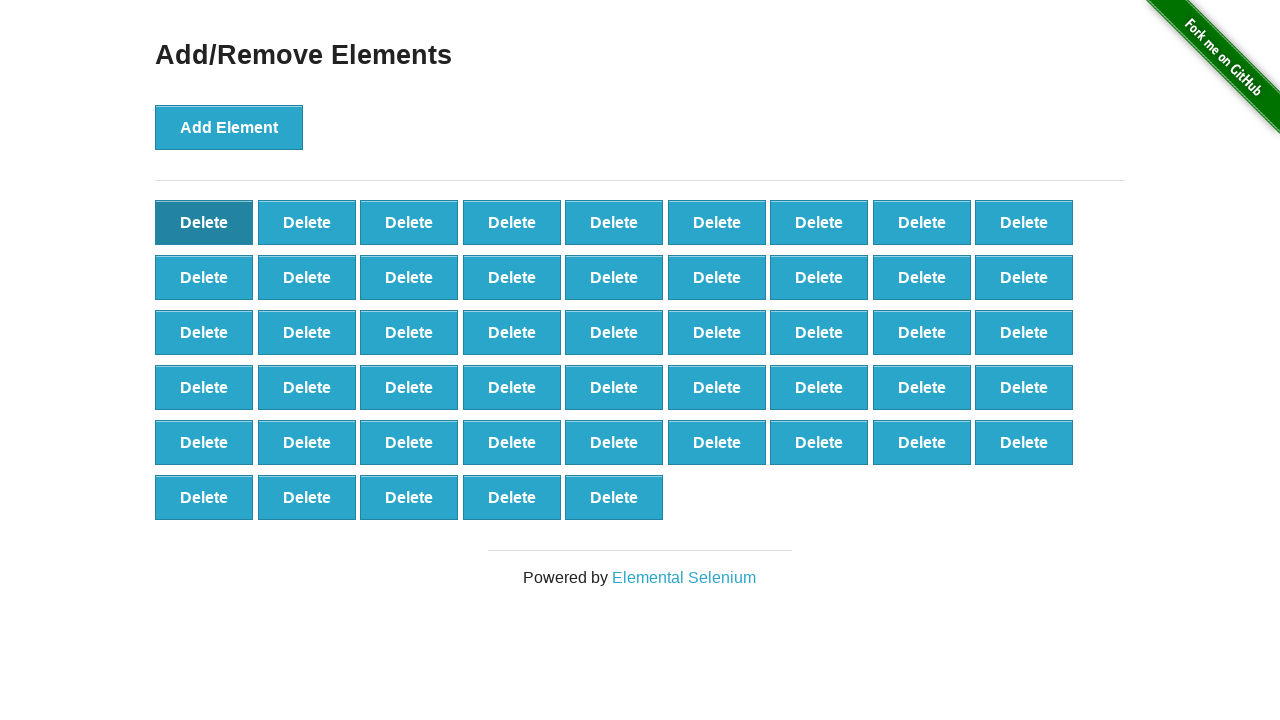

Clicked delete button (click 51/90) at (204, 222) on #elements button >> nth=0
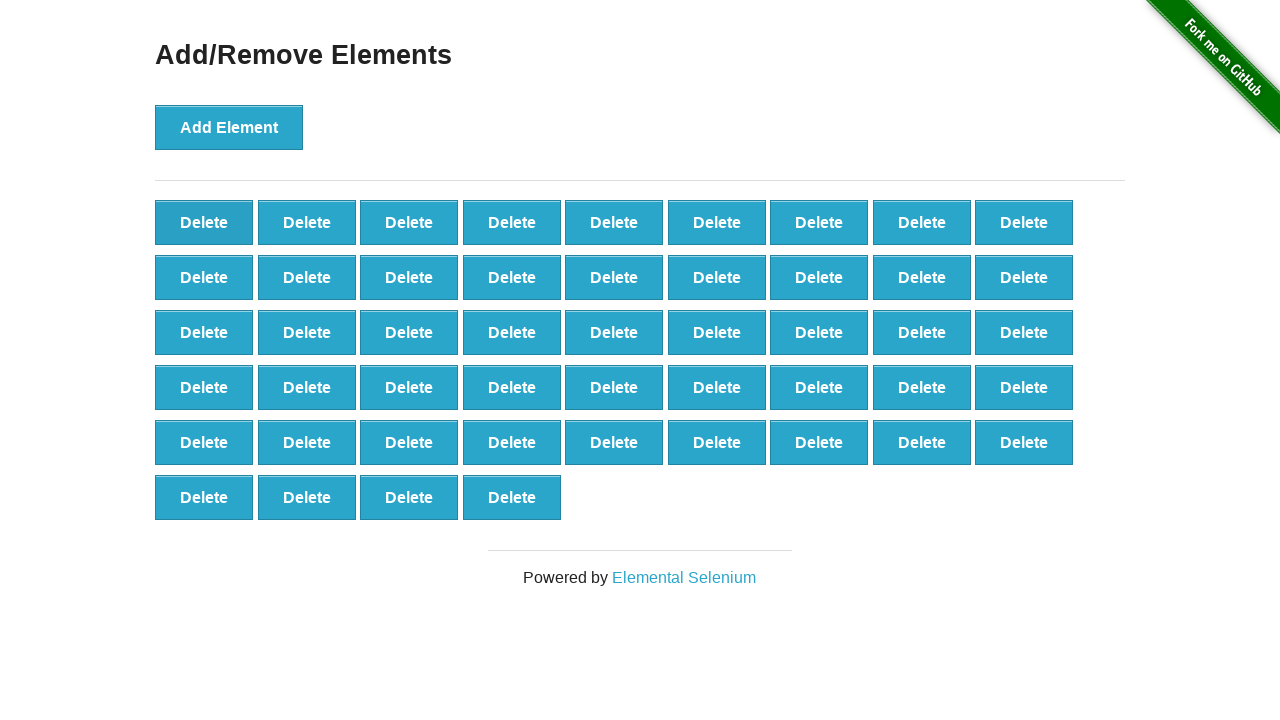

Waited 500ms after deleting element 51
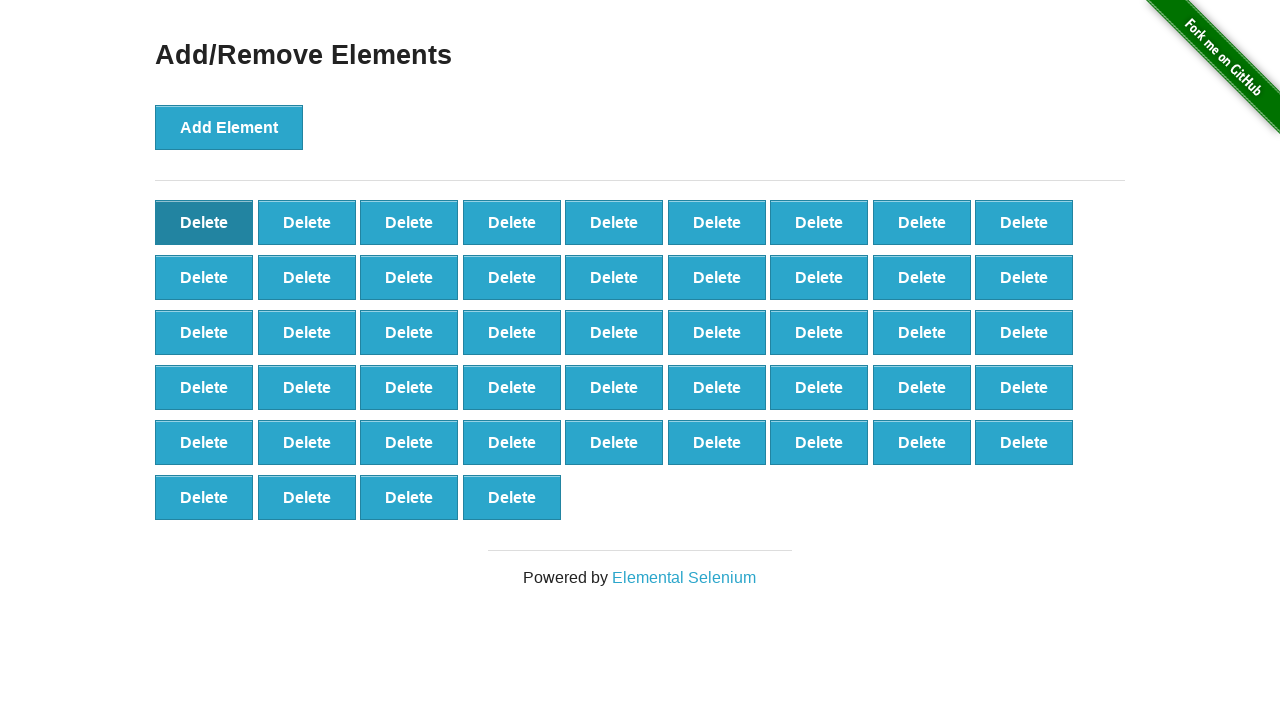

Clicked delete button (click 52/90) at (204, 222) on #elements button >> nth=0
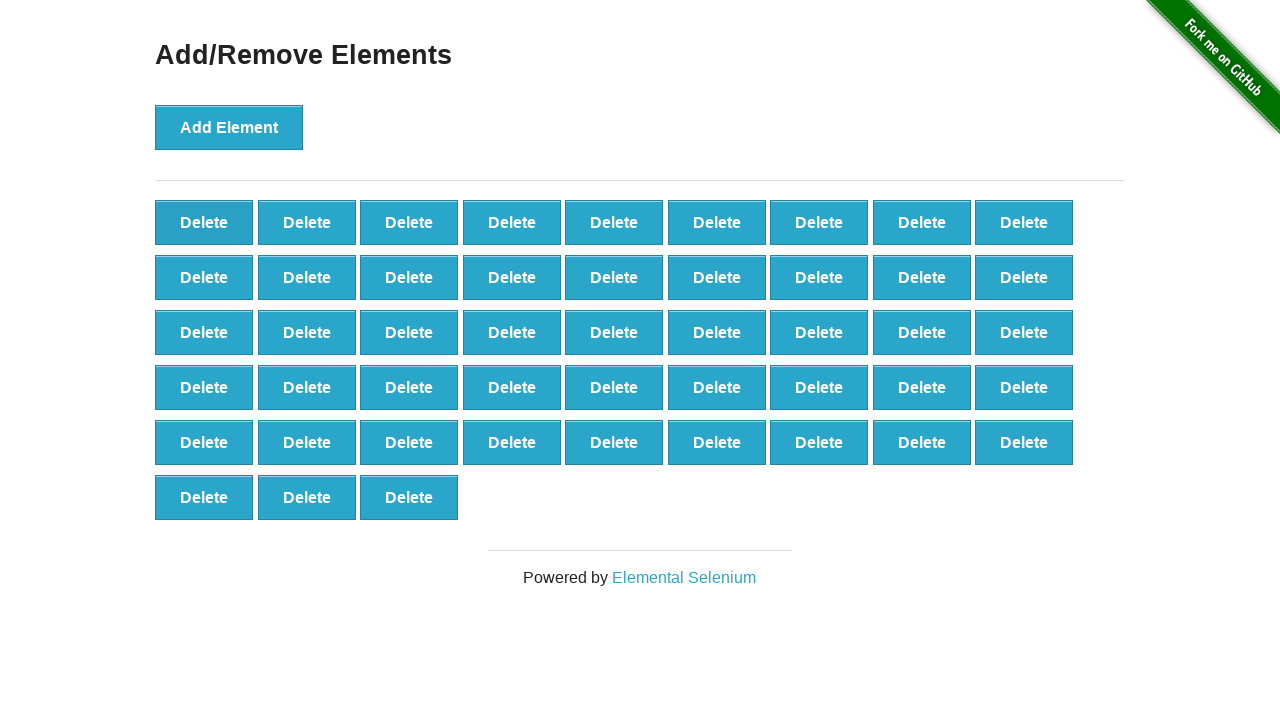

Waited 500ms after deleting element 52
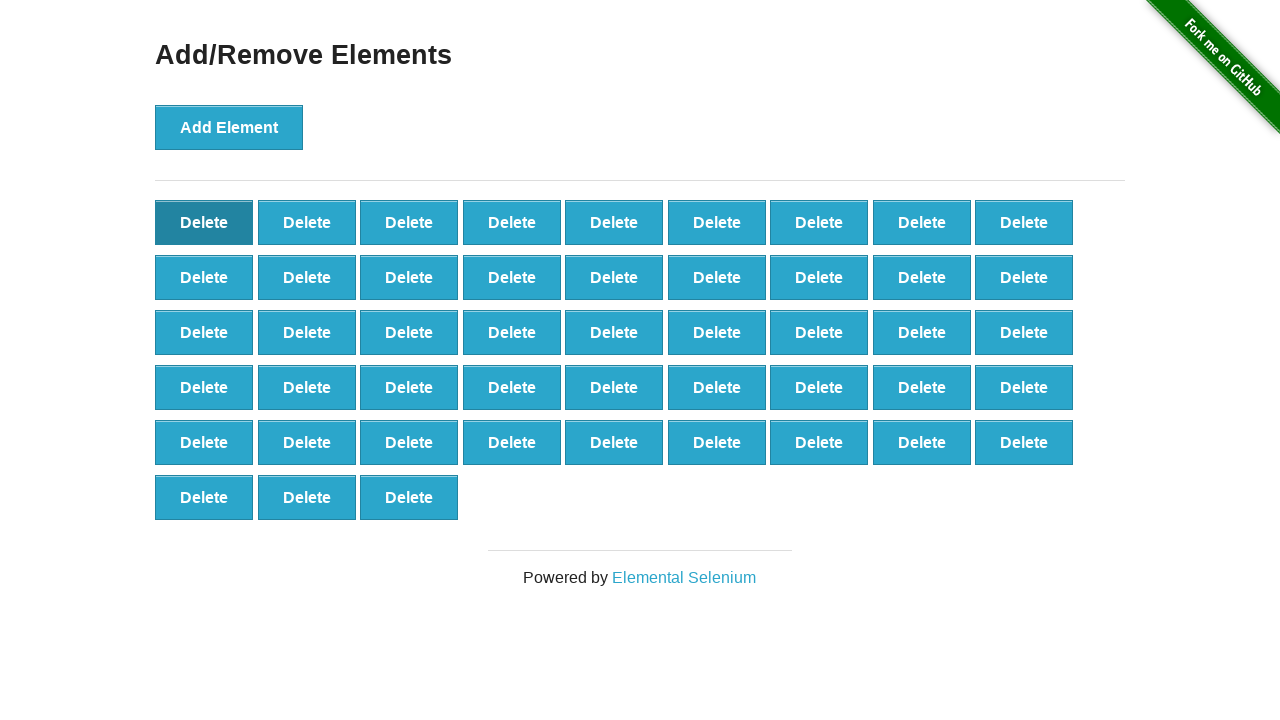

Clicked delete button (click 53/90) at (204, 222) on #elements button >> nth=0
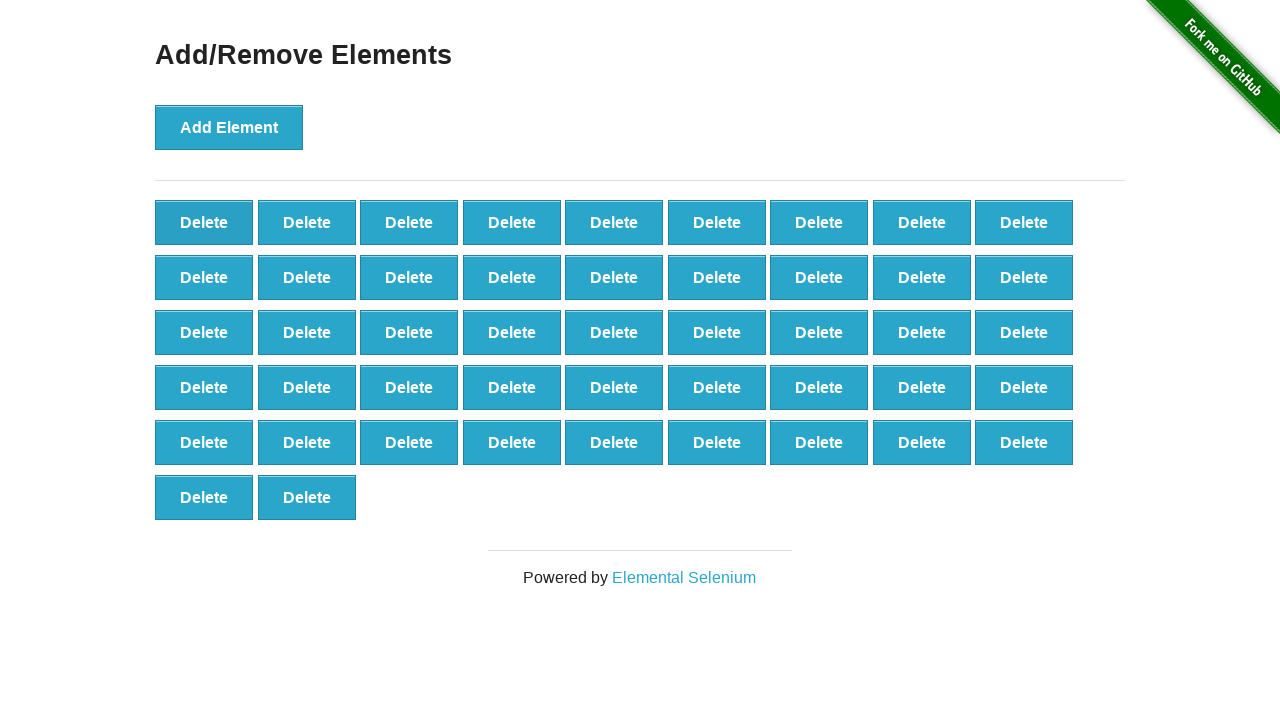

Waited 500ms after deleting element 53
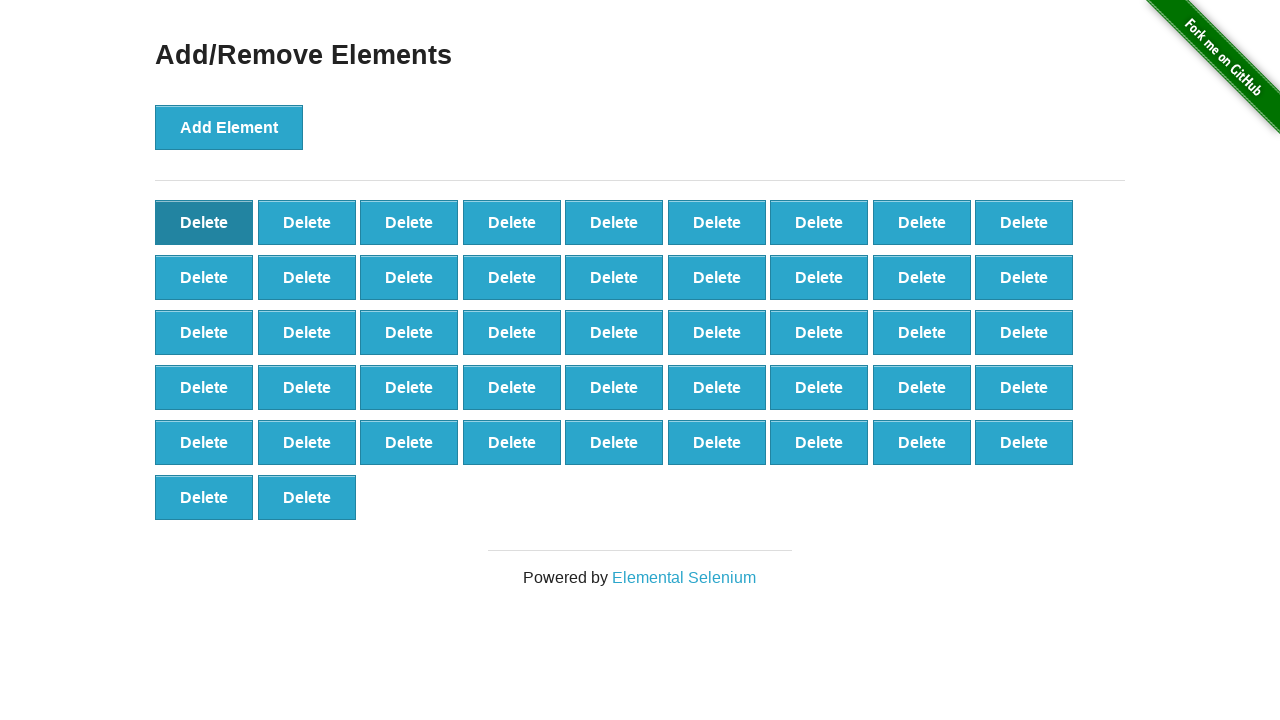

Clicked delete button (click 54/90) at (204, 222) on #elements button >> nth=0
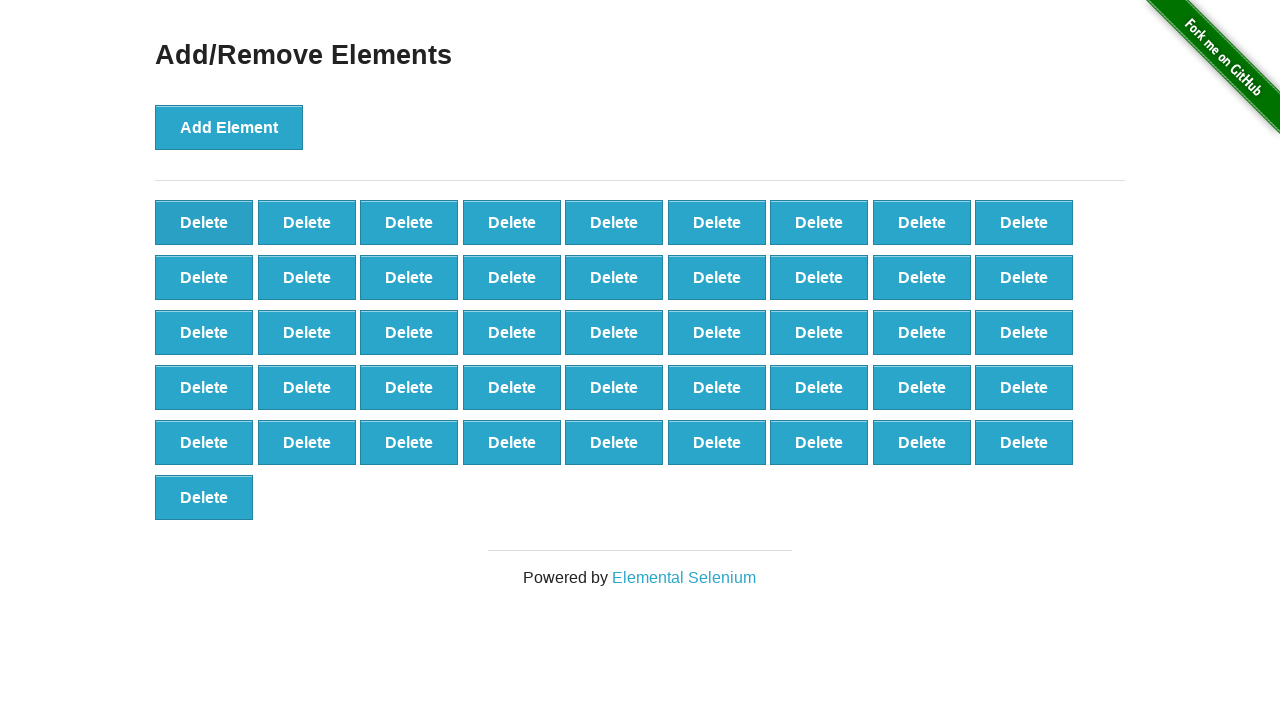

Waited 500ms after deleting element 54
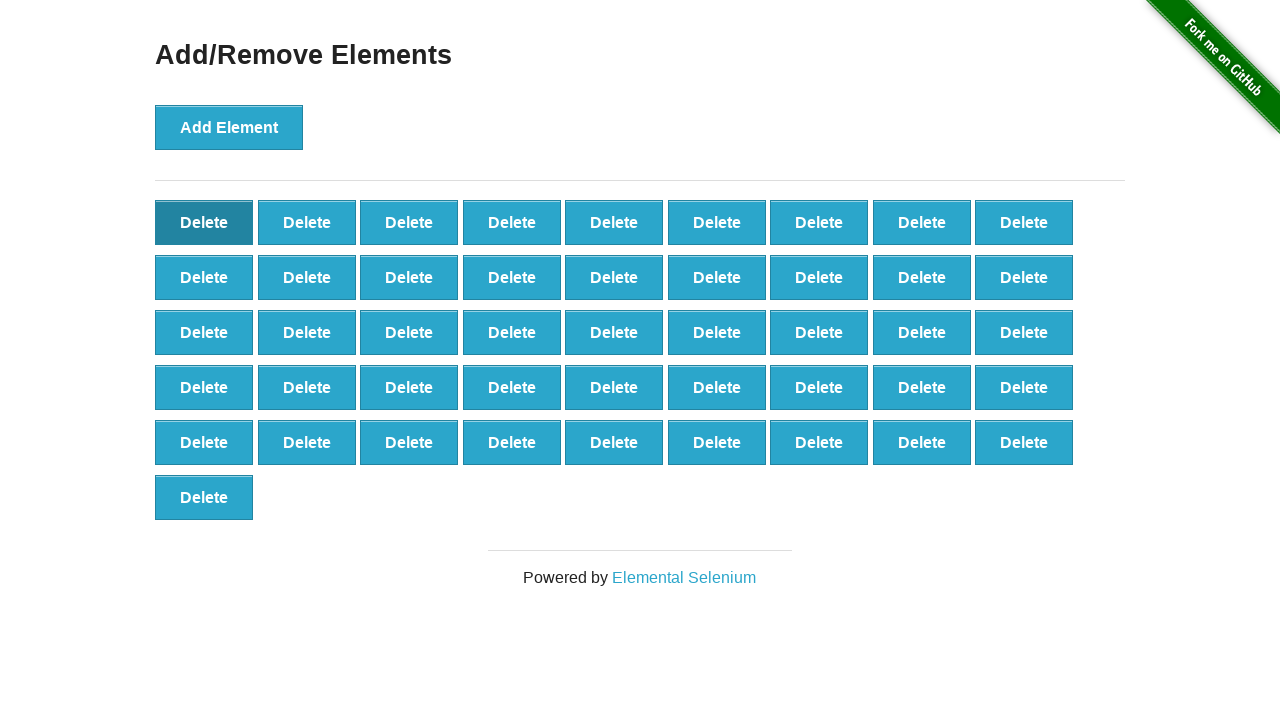

Clicked delete button (click 55/90) at (204, 222) on #elements button >> nth=0
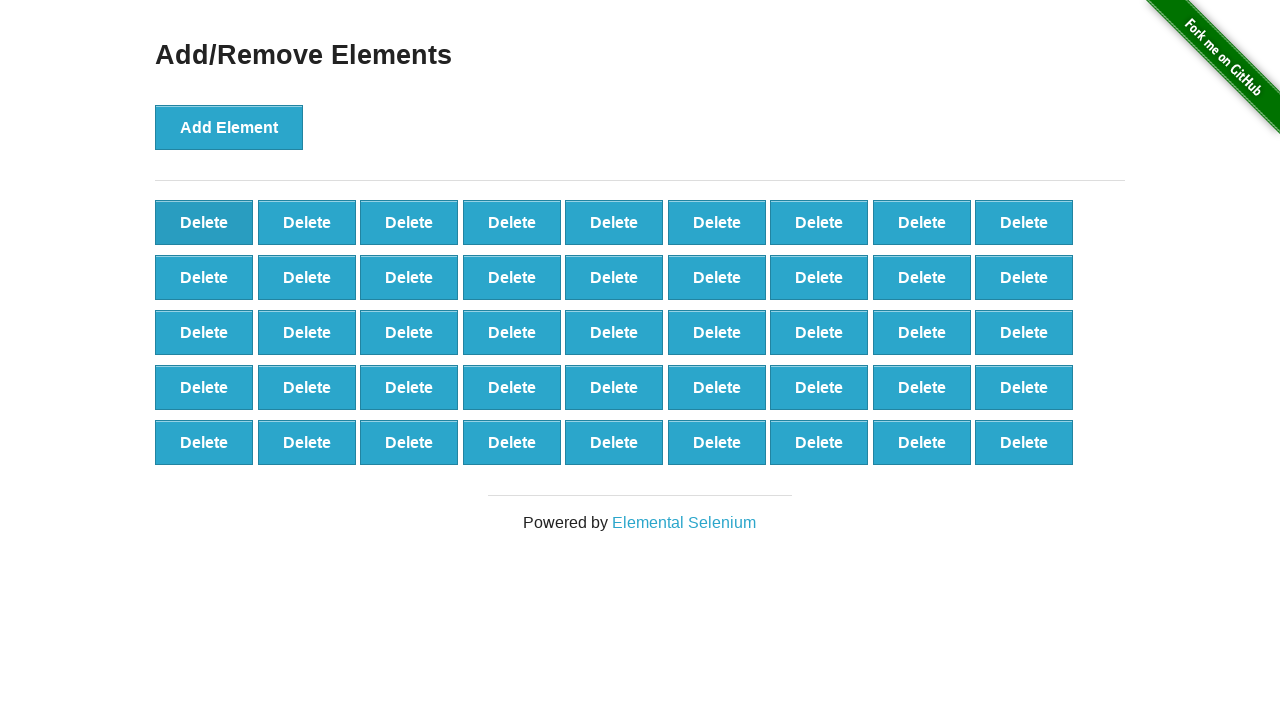

Waited 500ms after deleting element 55
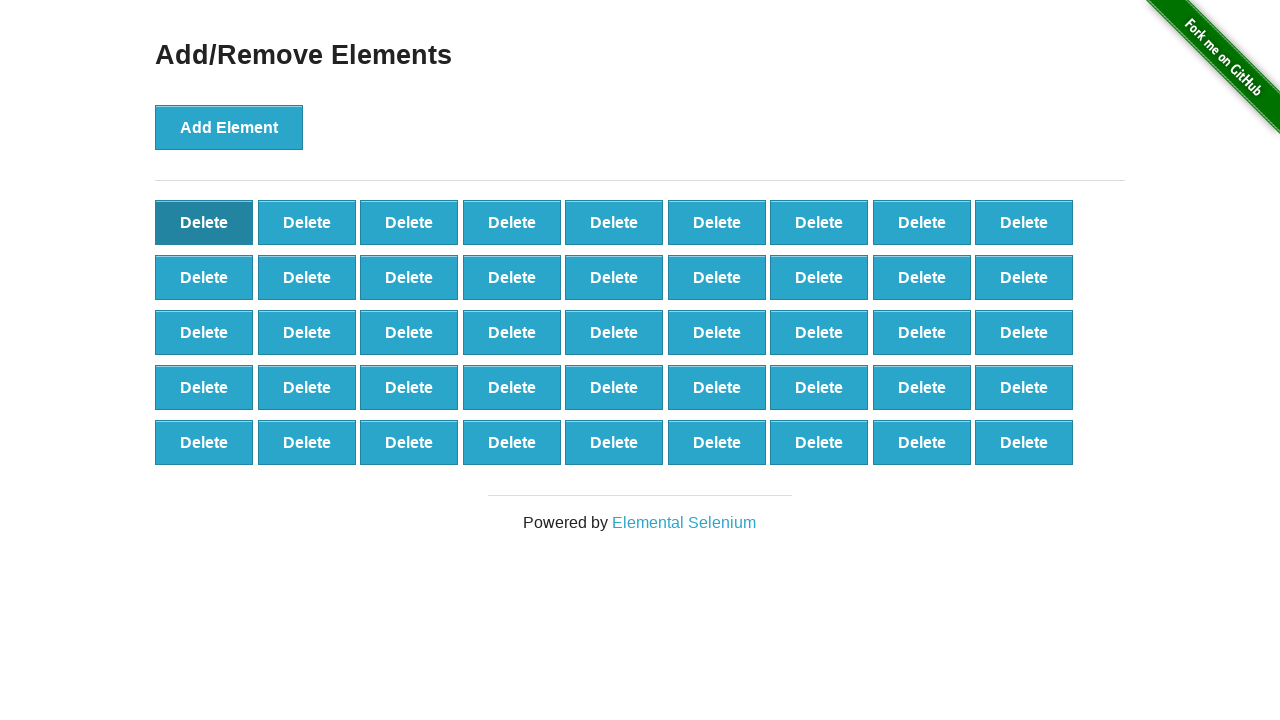

Clicked delete button (click 56/90) at (204, 222) on #elements button >> nth=0
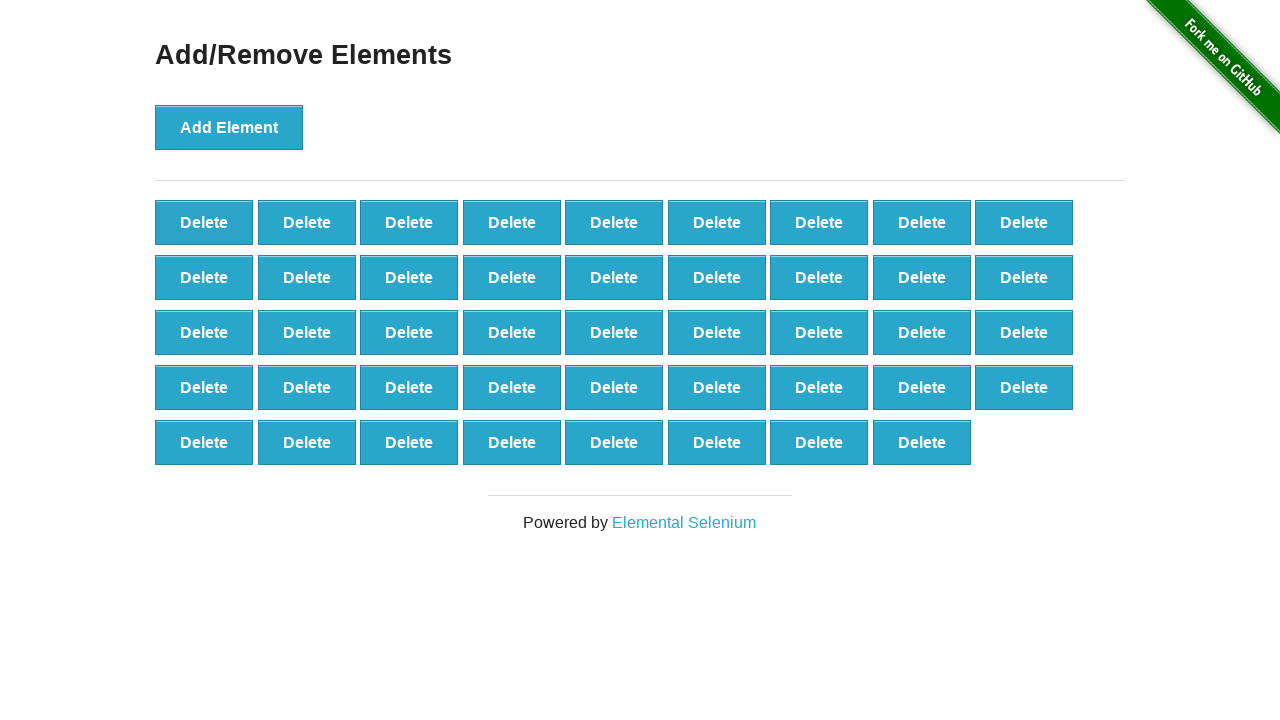

Waited 500ms after deleting element 56
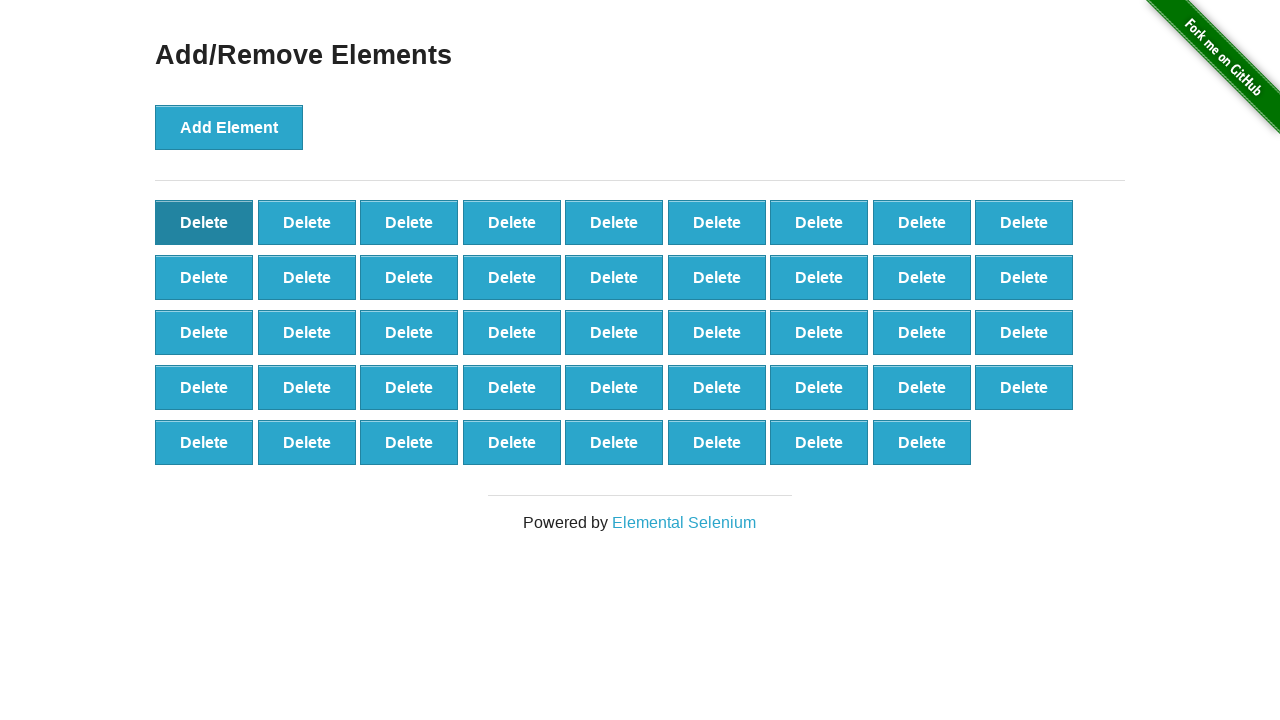

Clicked delete button (click 57/90) at (204, 222) on #elements button >> nth=0
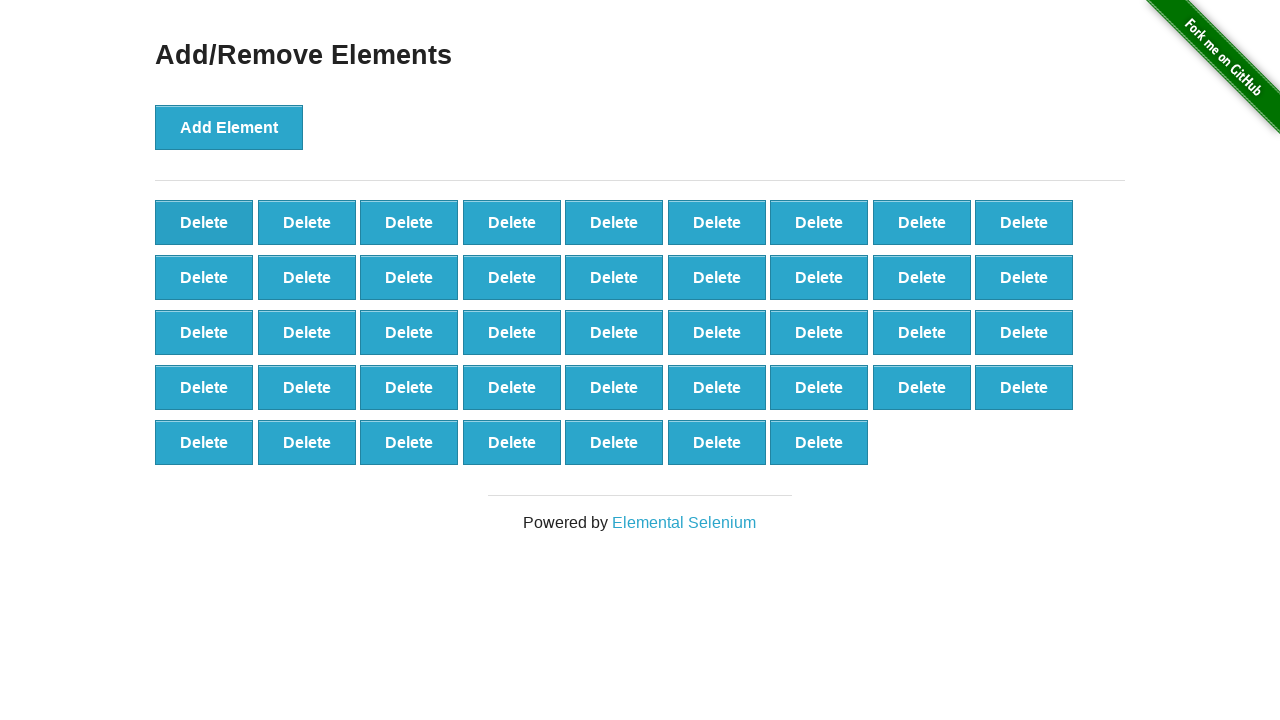

Waited 500ms after deleting element 57
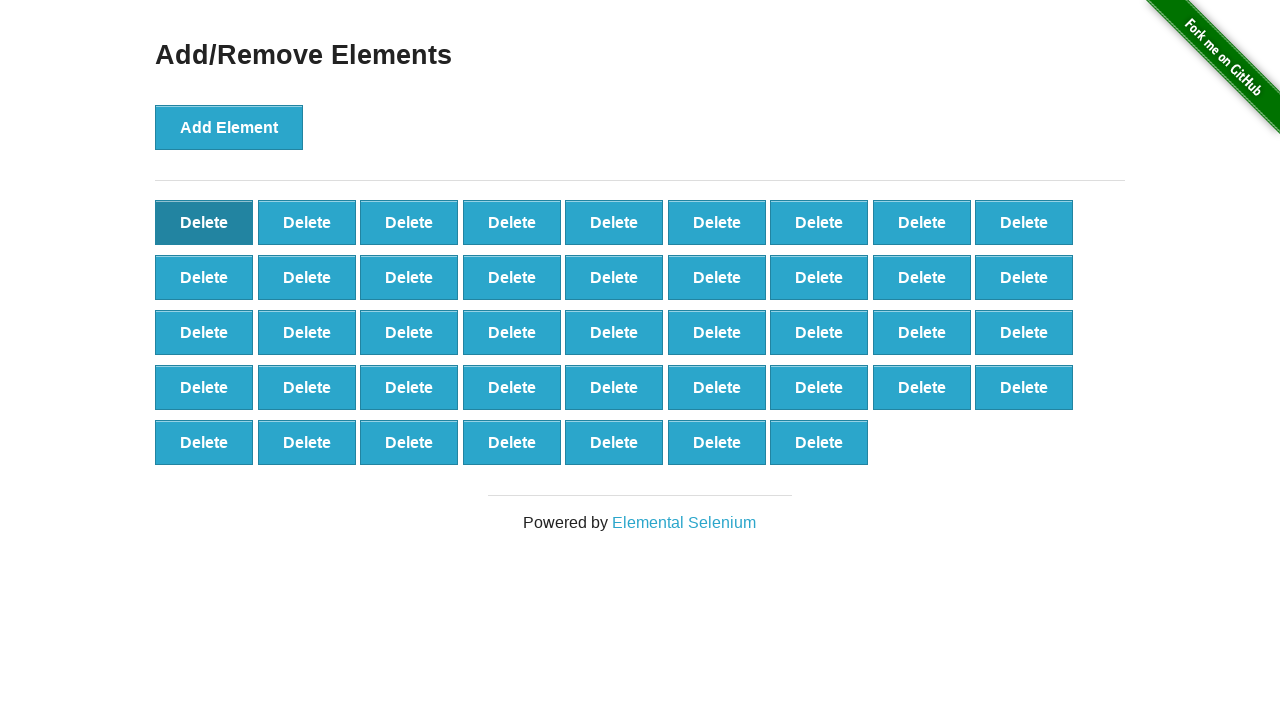

Clicked delete button (click 58/90) at (204, 222) on #elements button >> nth=0
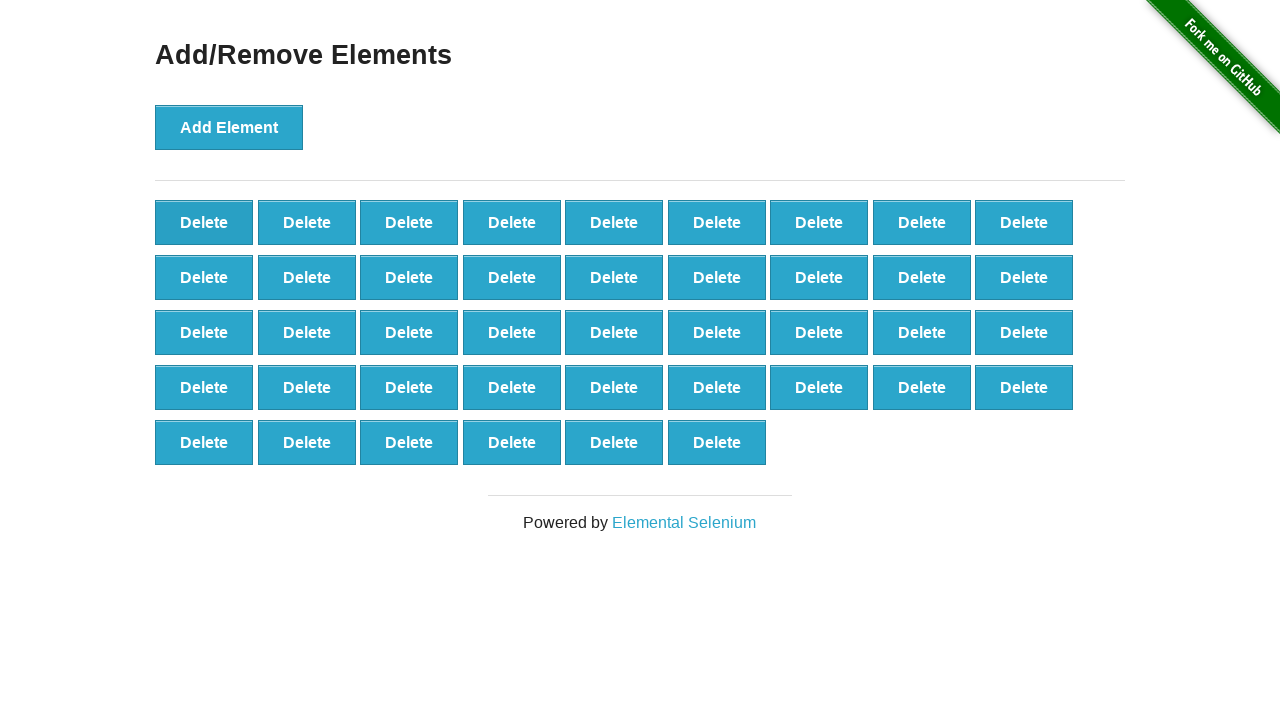

Waited 500ms after deleting element 58
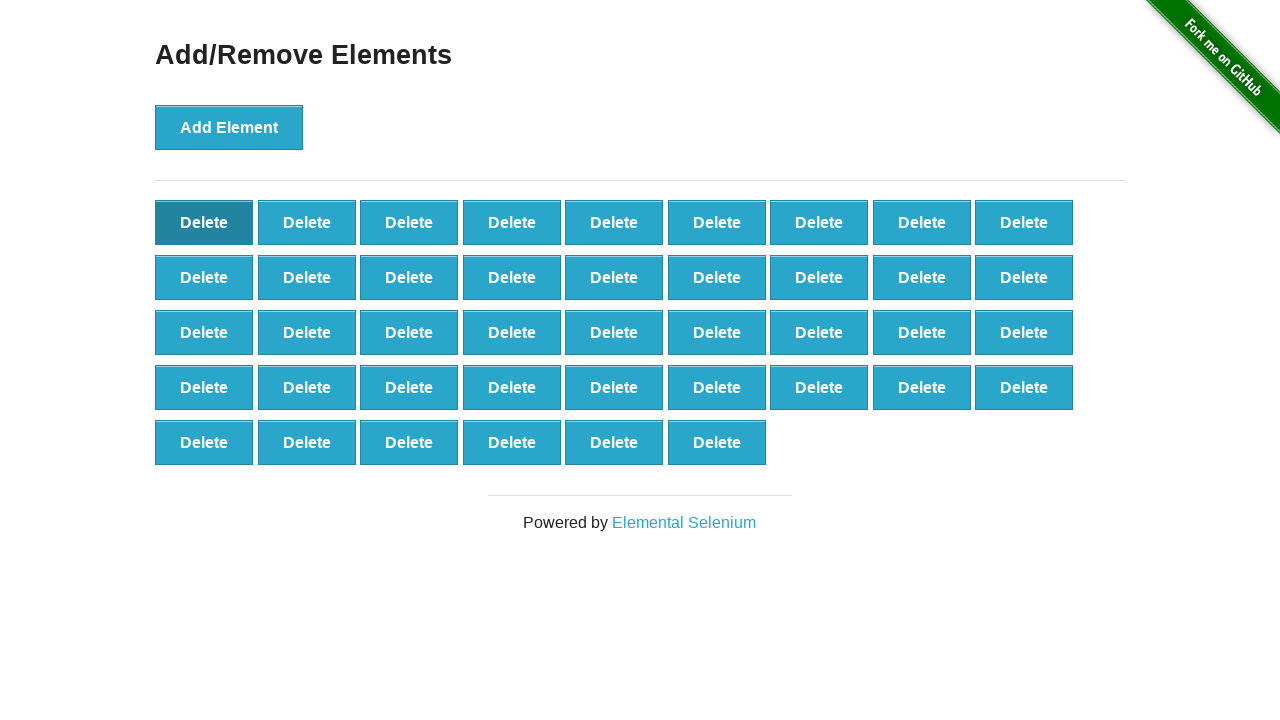

Clicked delete button (click 59/90) at (204, 222) on #elements button >> nth=0
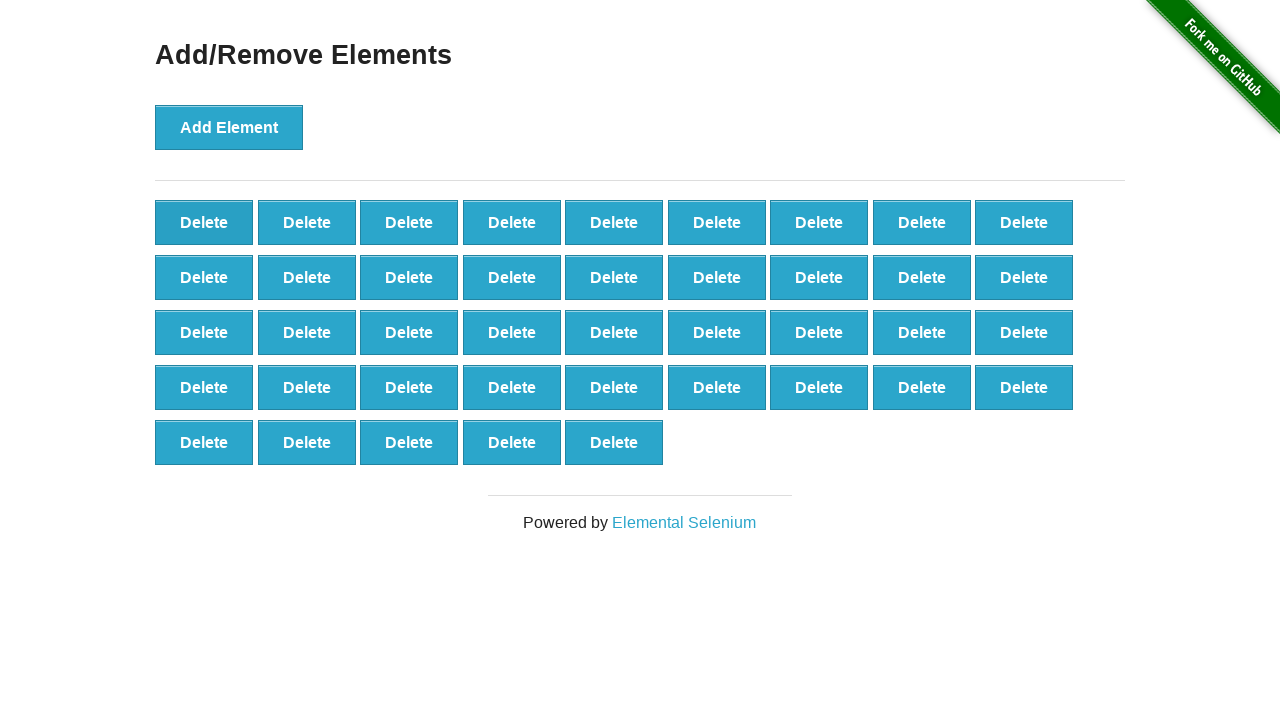

Waited 500ms after deleting element 59
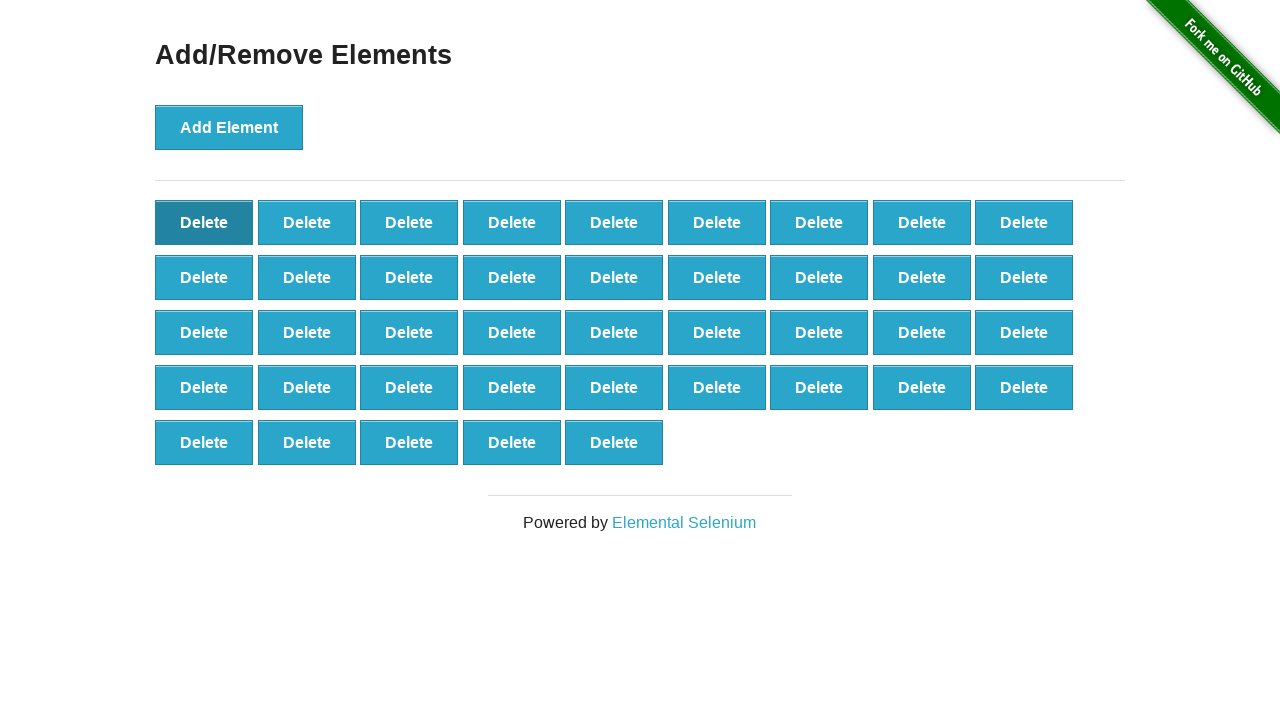

Clicked delete button (click 60/90) at (204, 222) on #elements button >> nth=0
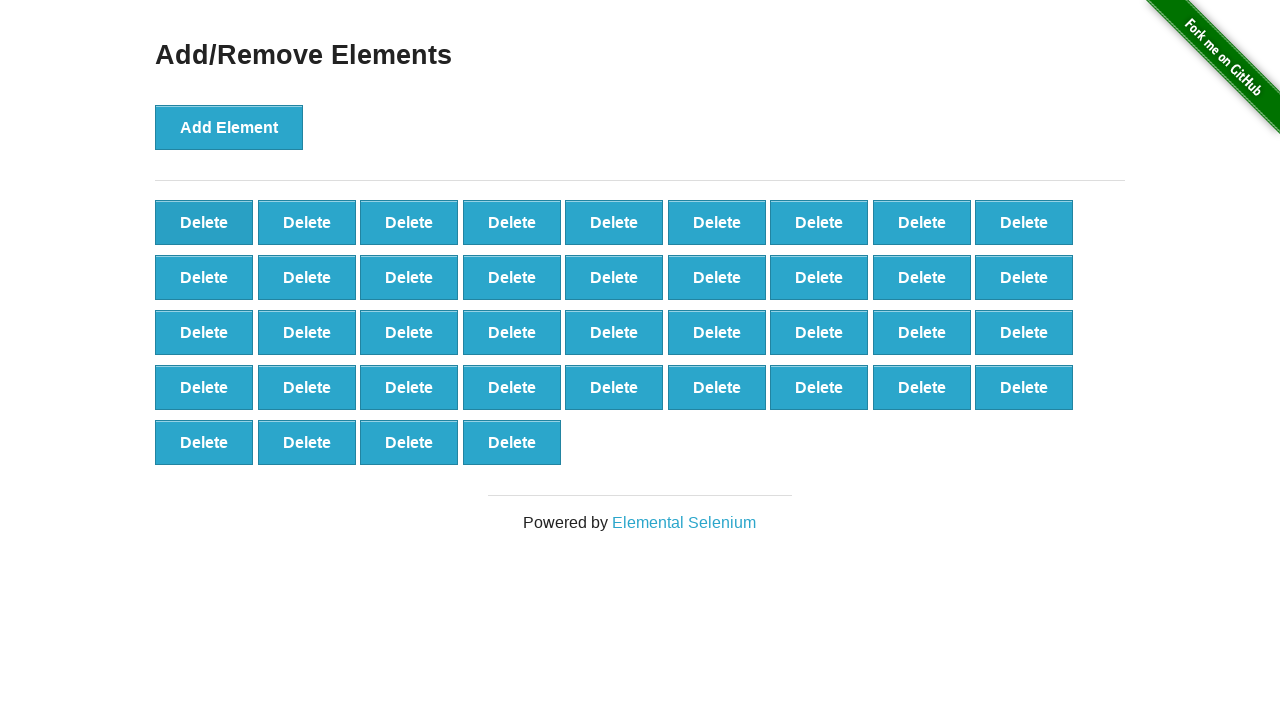

Waited 500ms after deleting element 60
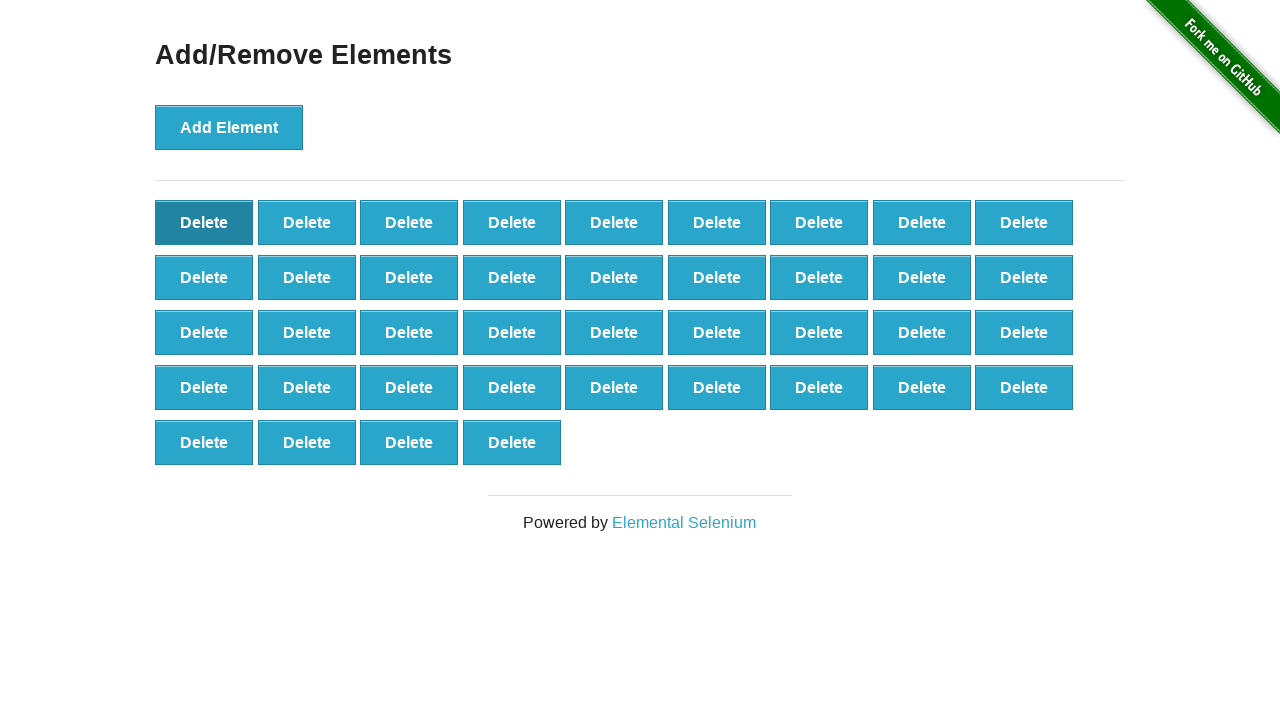

Clicked delete button (click 61/90) at (204, 222) on #elements button >> nth=0
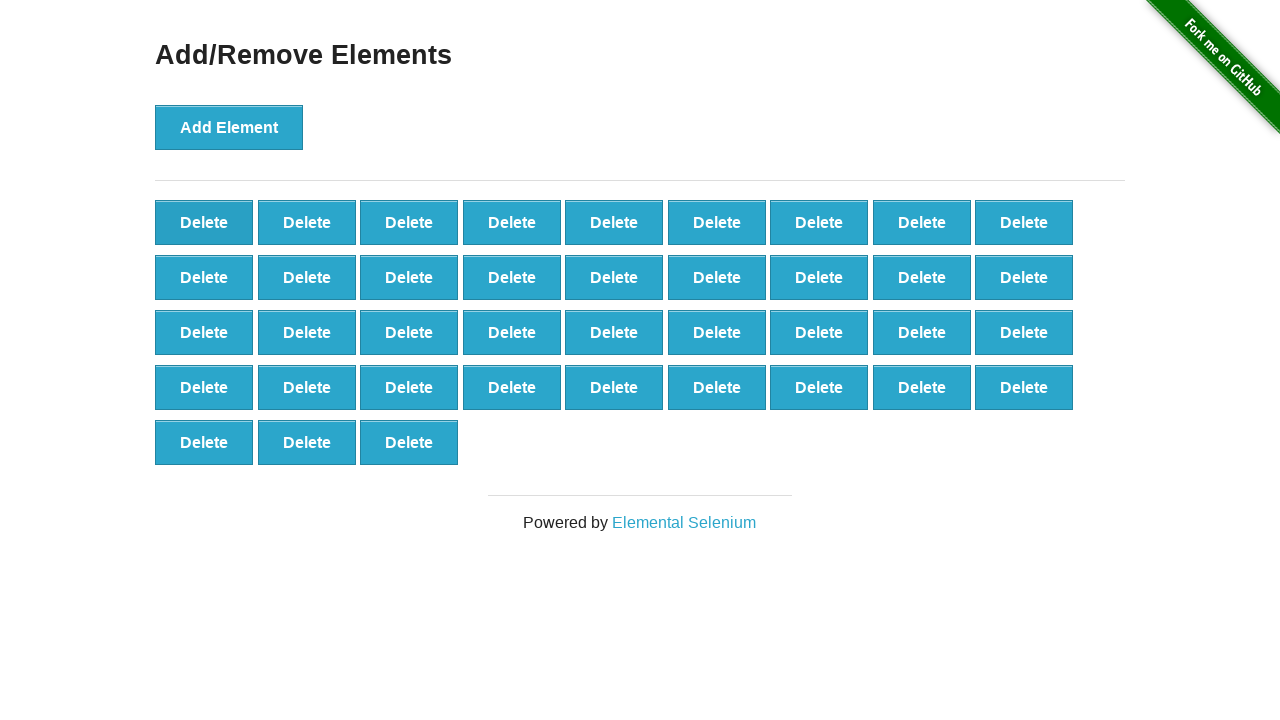

Waited 500ms after deleting element 61
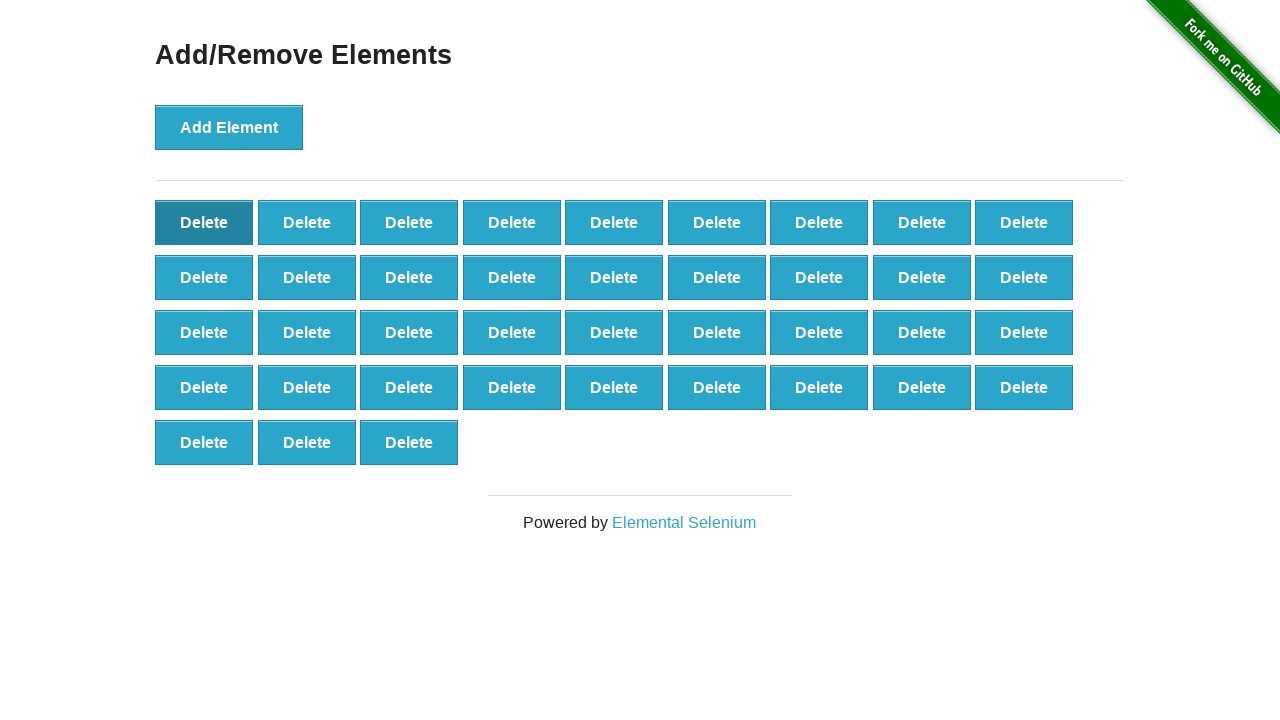

Clicked delete button (click 62/90) at (204, 222) on #elements button >> nth=0
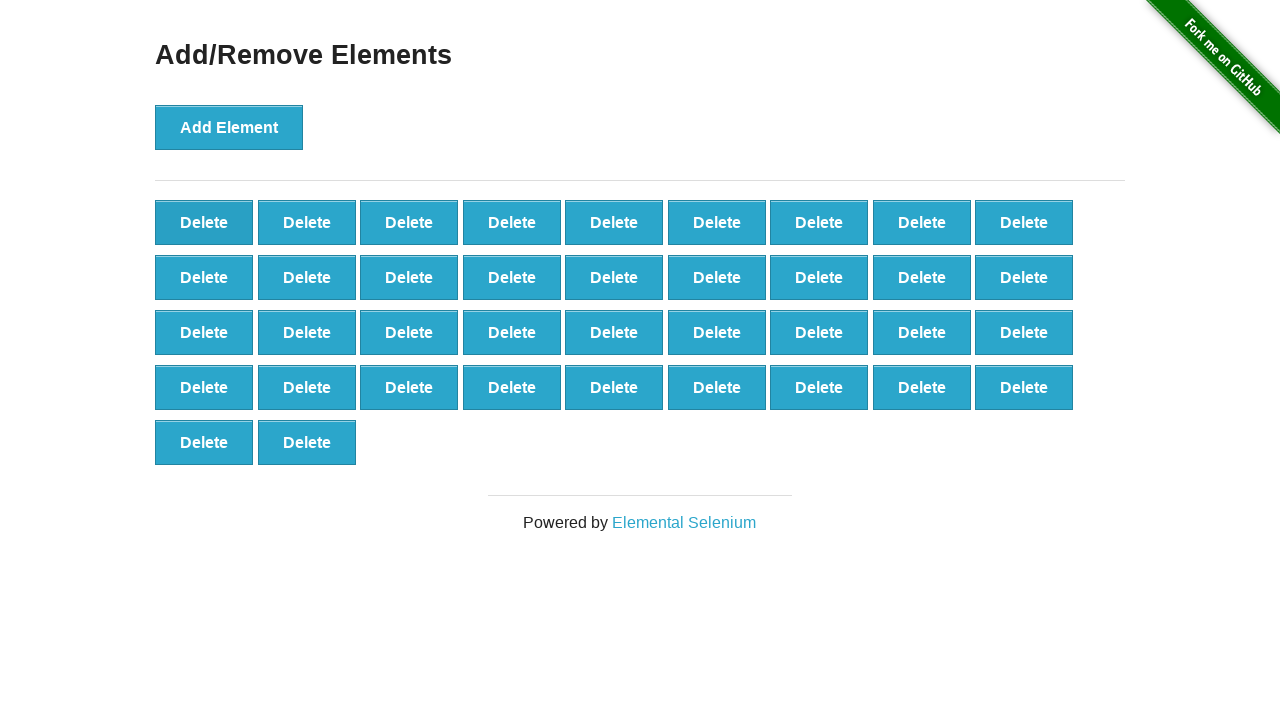

Waited 500ms after deleting element 62
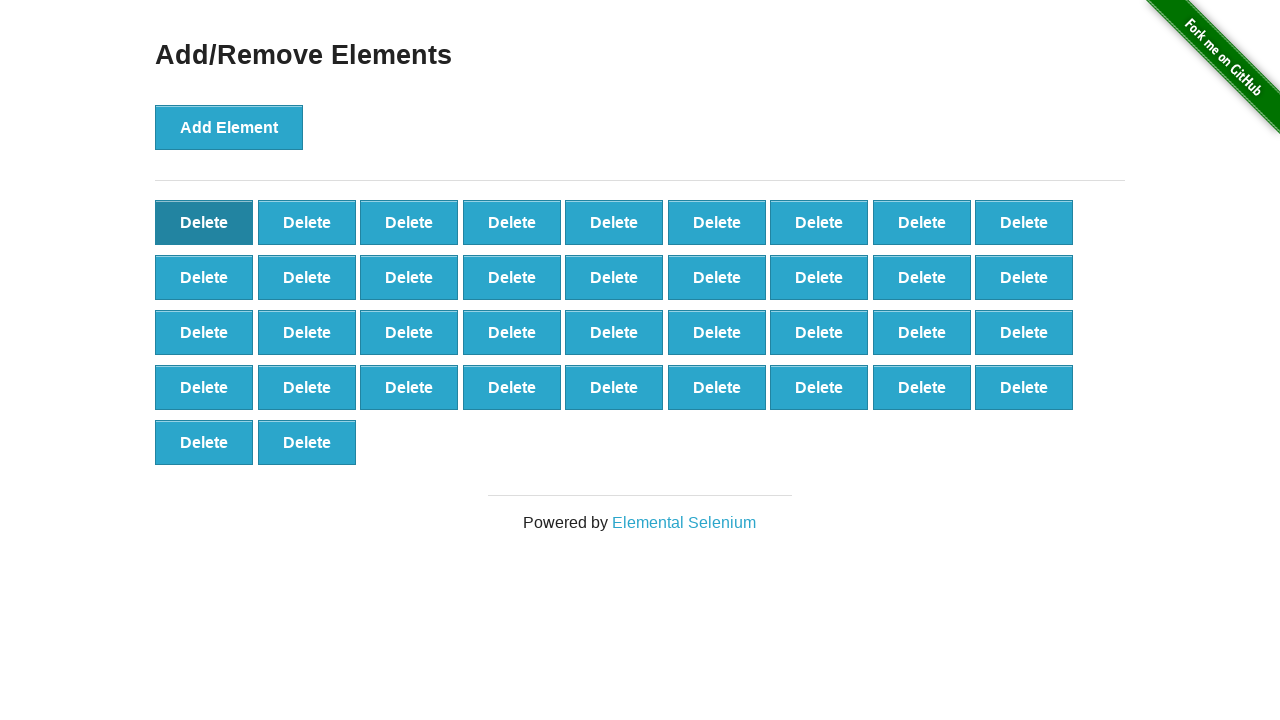

Clicked delete button (click 63/90) at (204, 222) on #elements button >> nth=0
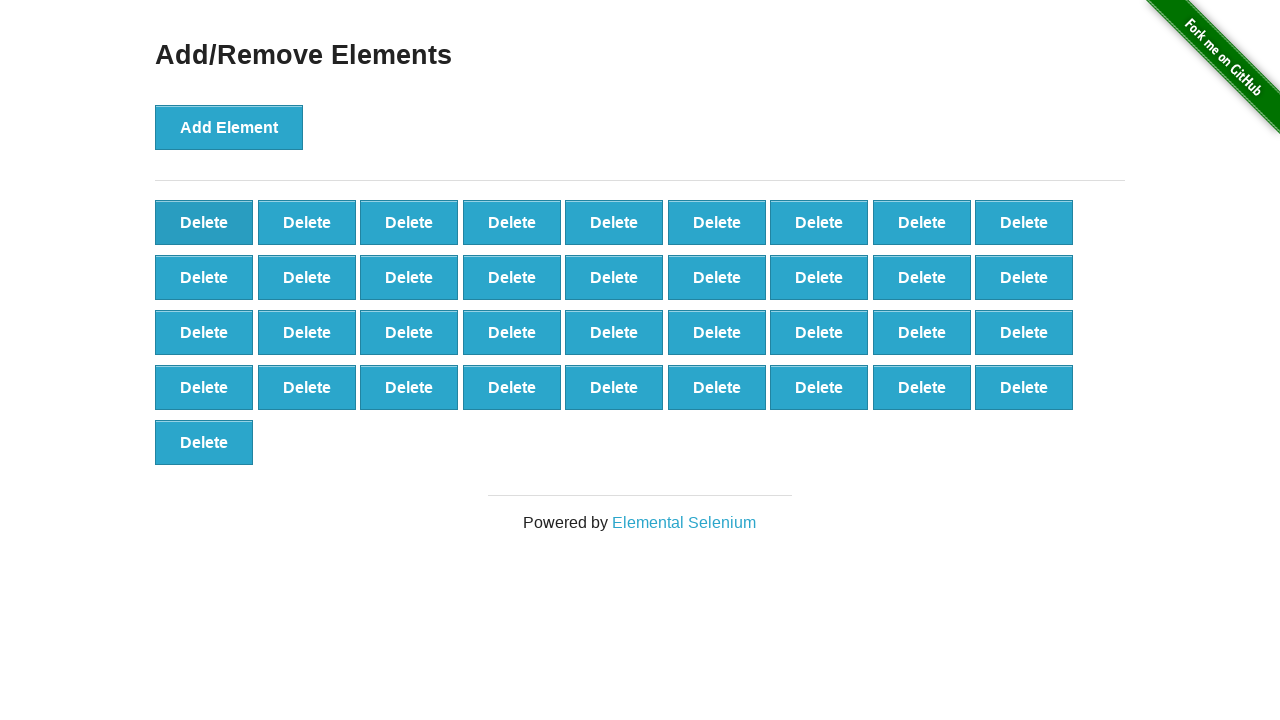

Waited 500ms after deleting element 63
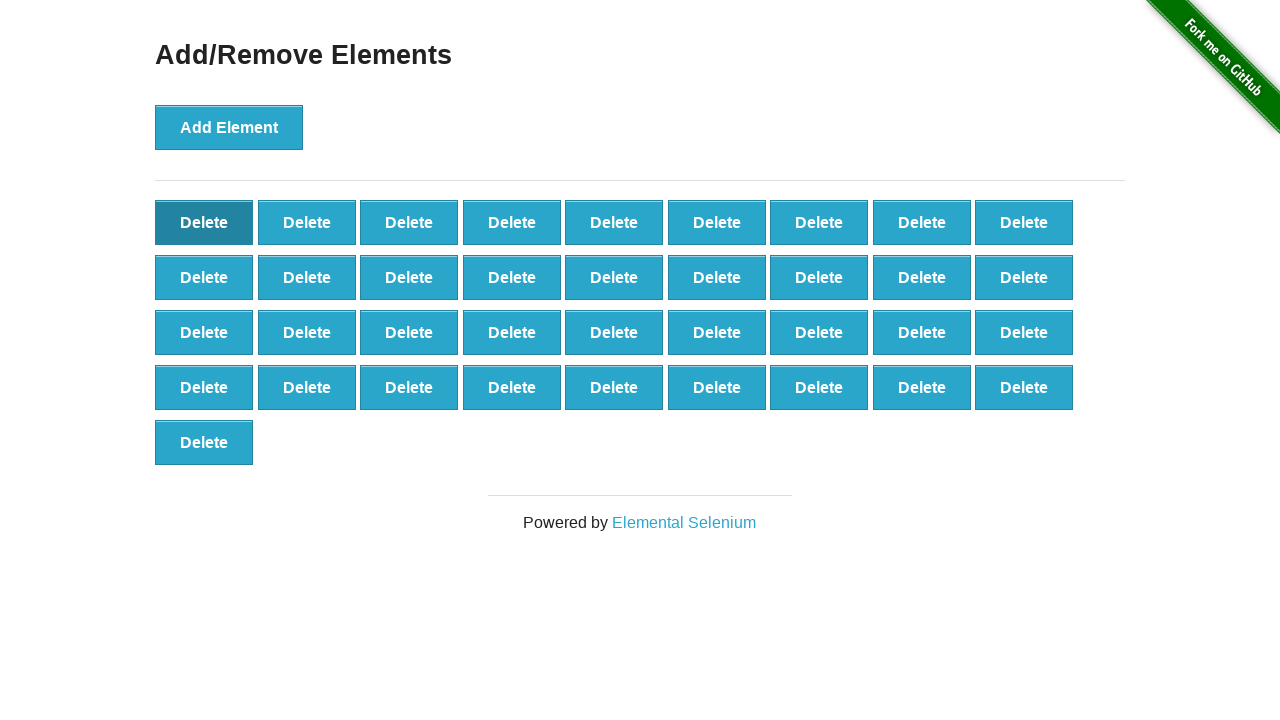

Clicked delete button (click 64/90) at (204, 222) on #elements button >> nth=0
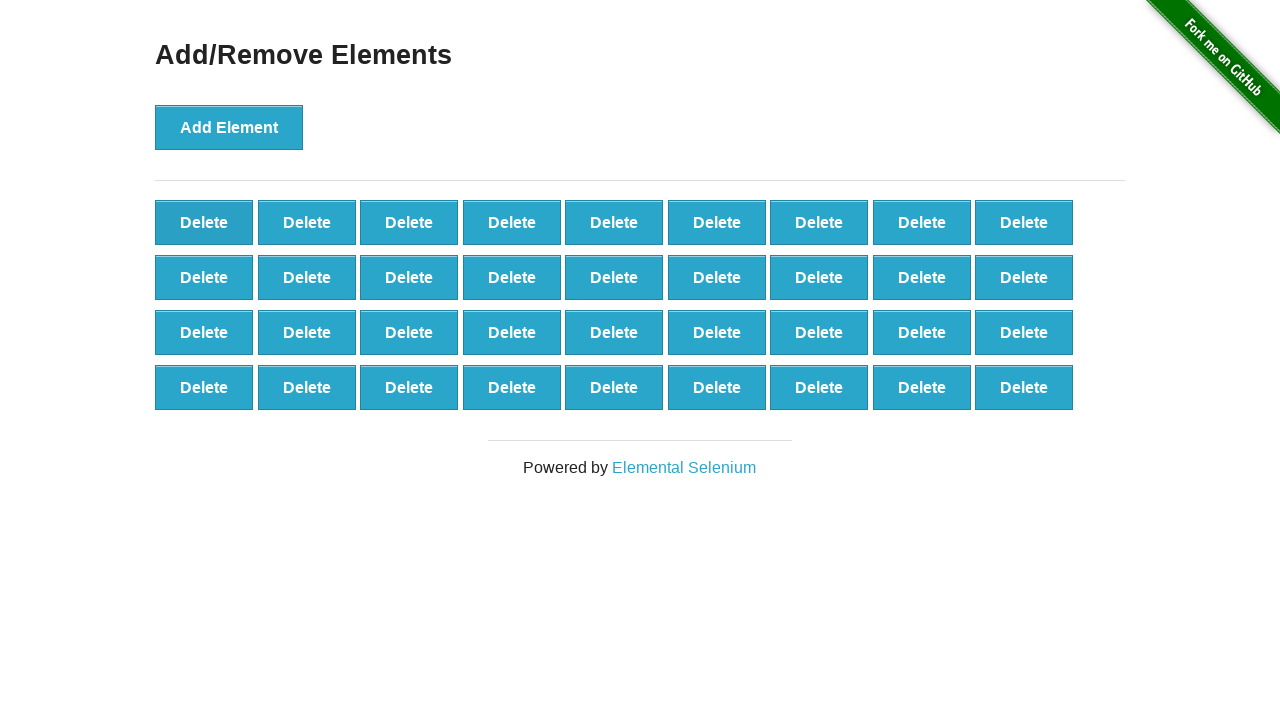

Waited 500ms after deleting element 64
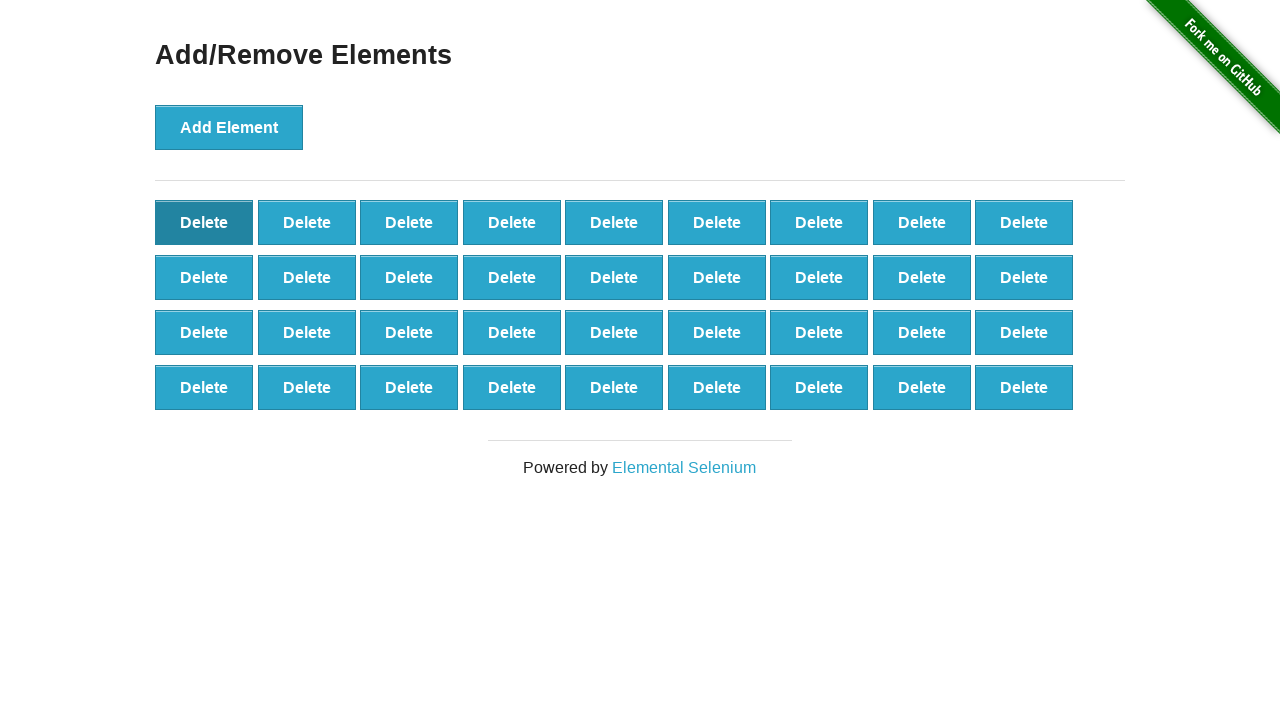

Clicked delete button (click 65/90) at (204, 222) on #elements button >> nth=0
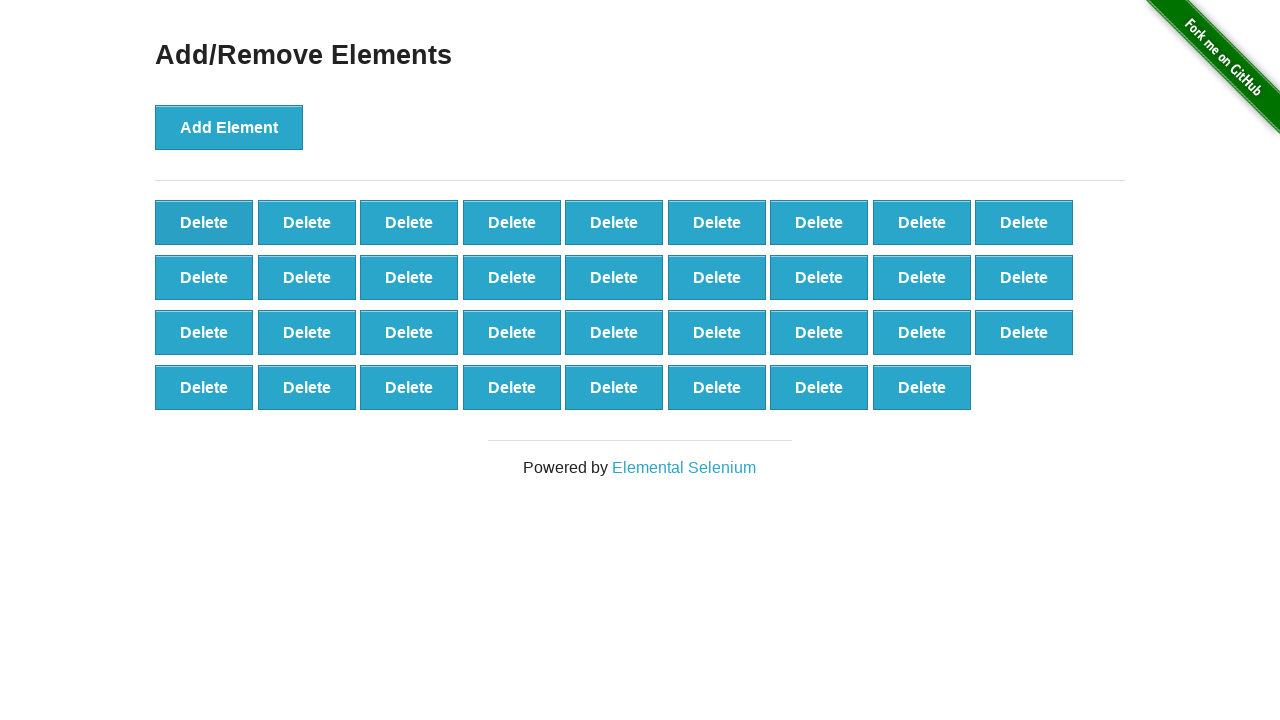

Waited 500ms after deleting element 65
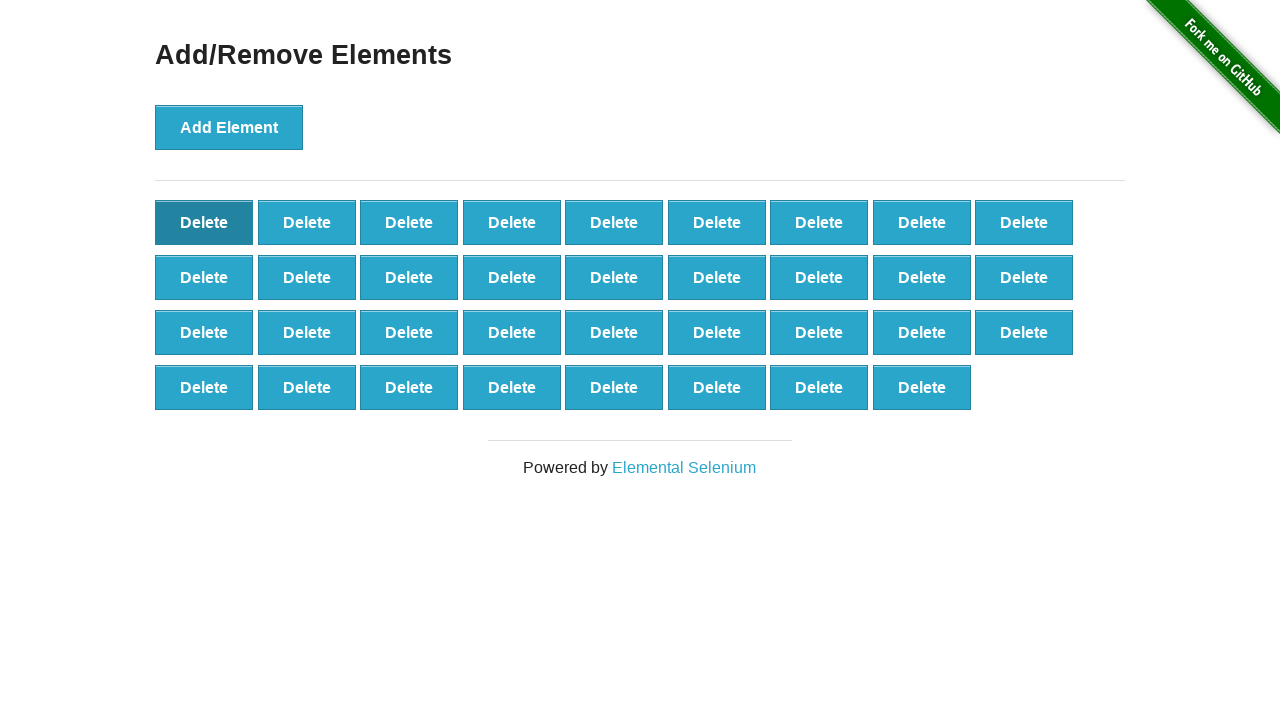

Clicked delete button (click 66/90) at (204, 222) on #elements button >> nth=0
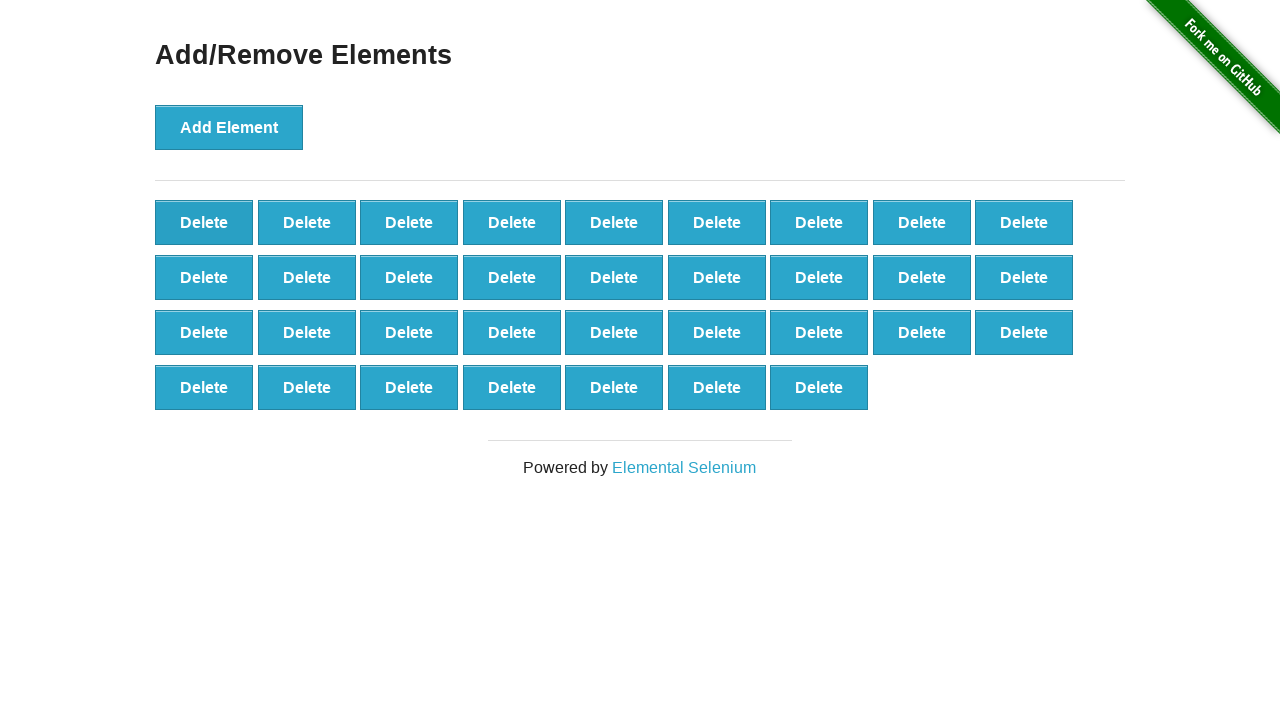

Waited 500ms after deleting element 66
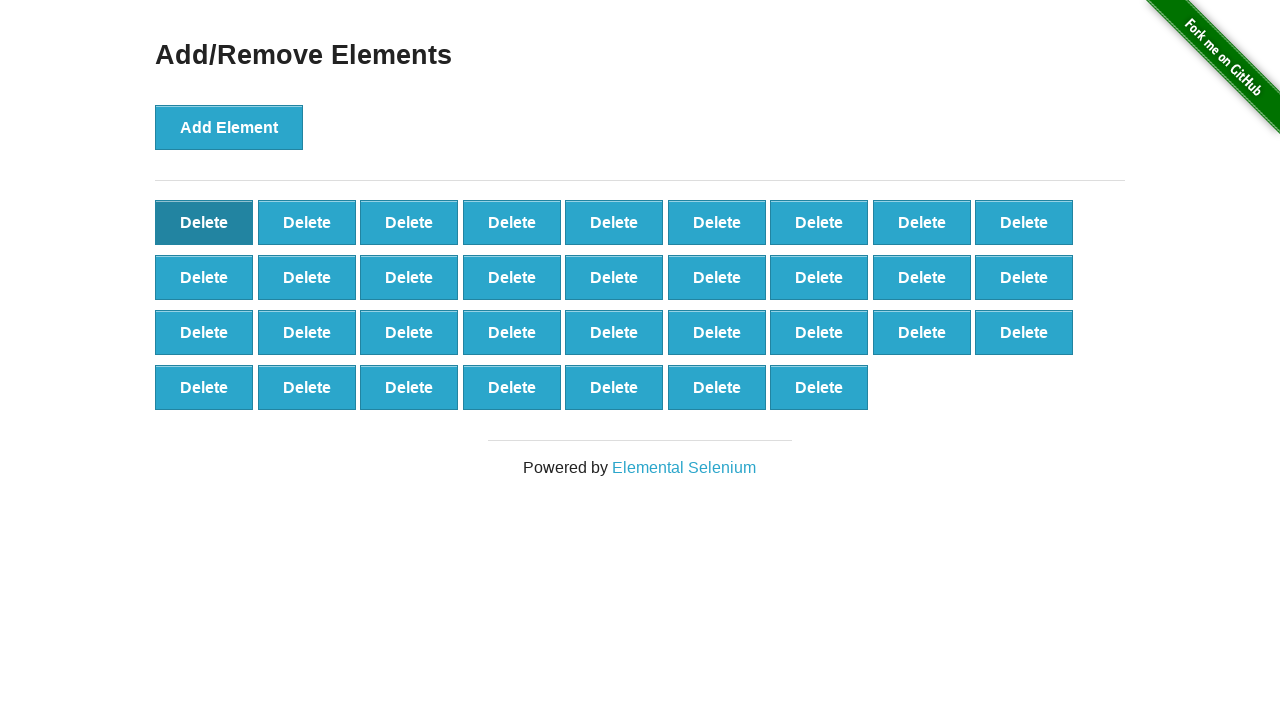

Clicked delete button (click 67/90) at (204, 222) on #elements button >> nth=0
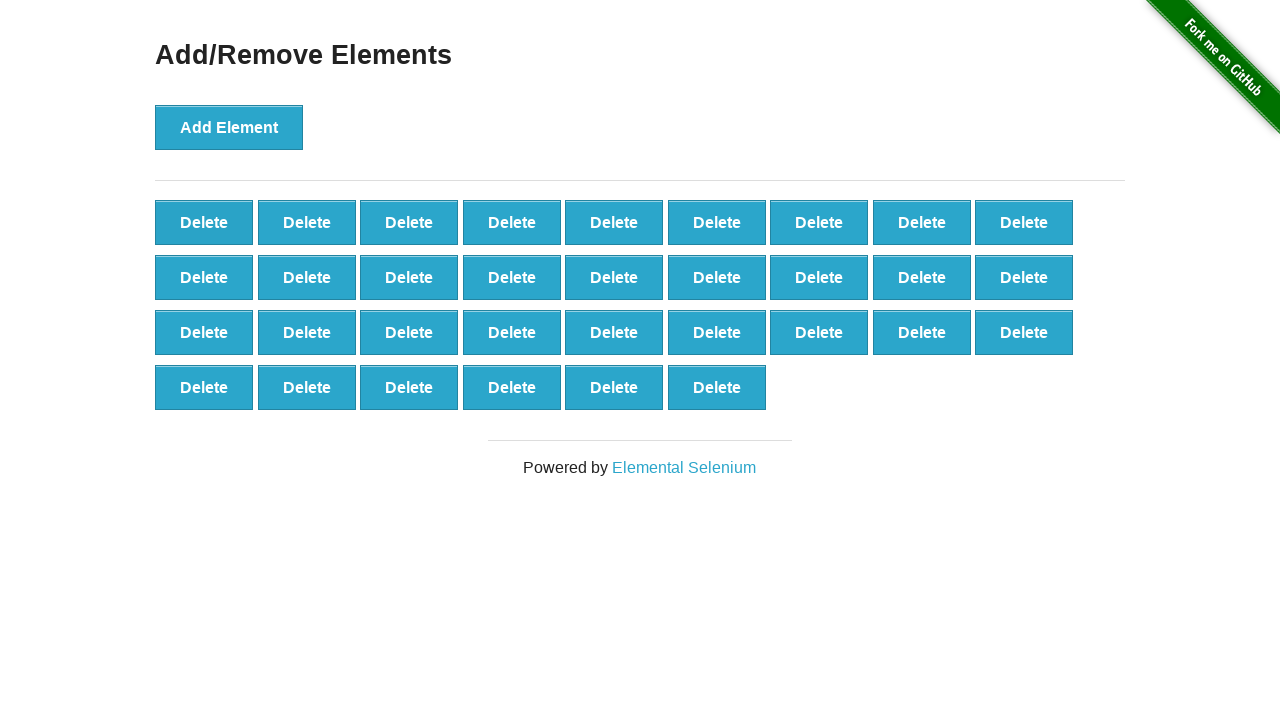

Waited 500ms after deleting element 67
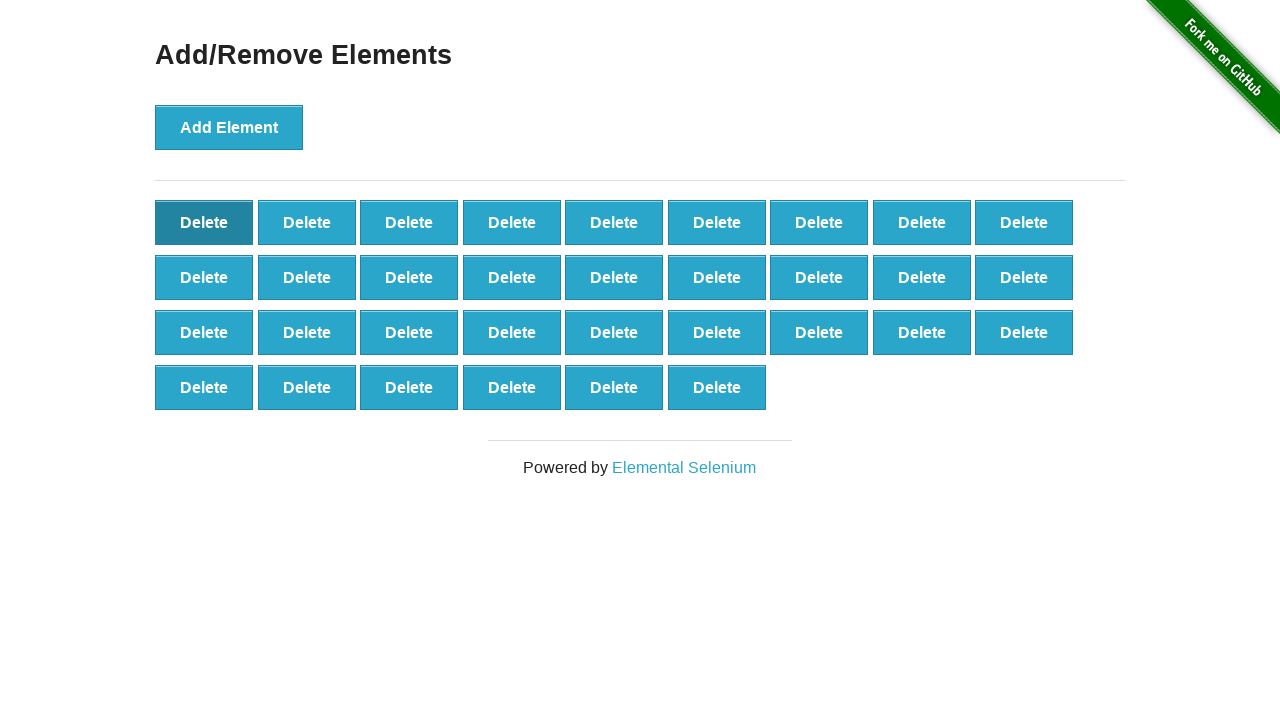

Clicked delete button (click 68/90) at (204, 222) on #elements button >> nth=0
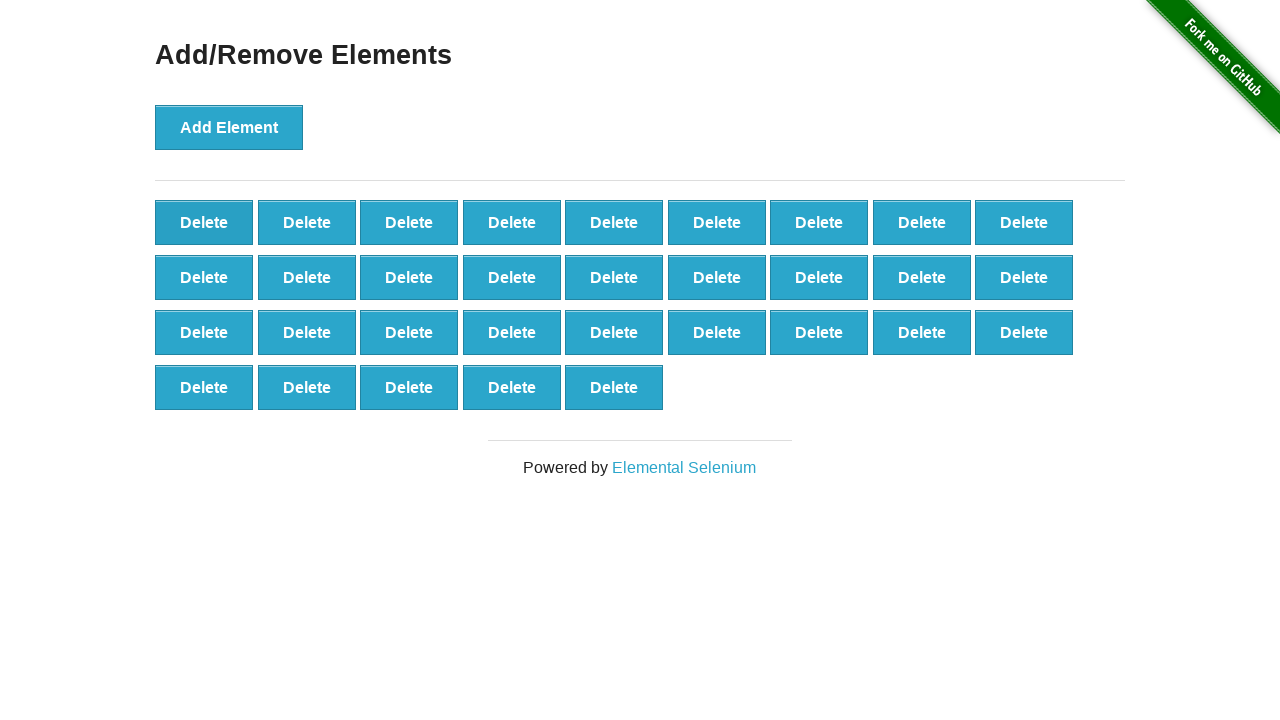

Waited 500ms after deleting element 68
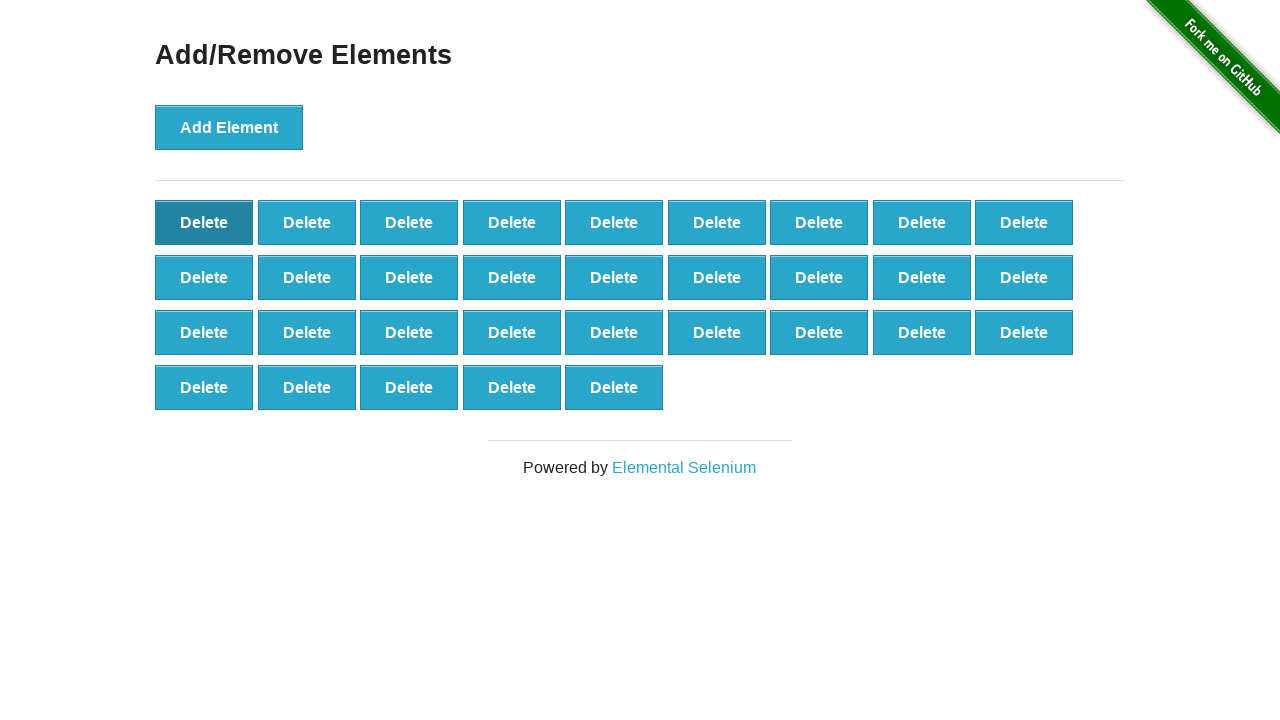

Clicked delete button (click 69/90) at (204, 222) on #elements button >> nth=0
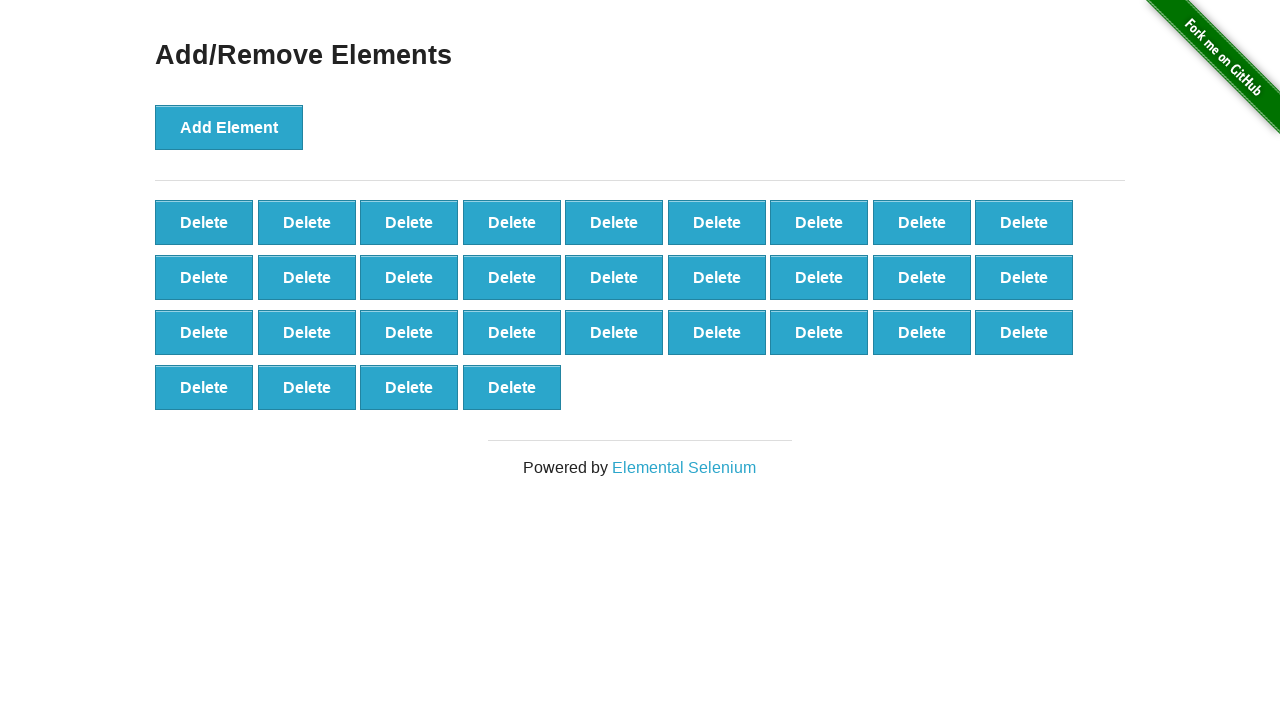

Waited 500ms after deleting element 69
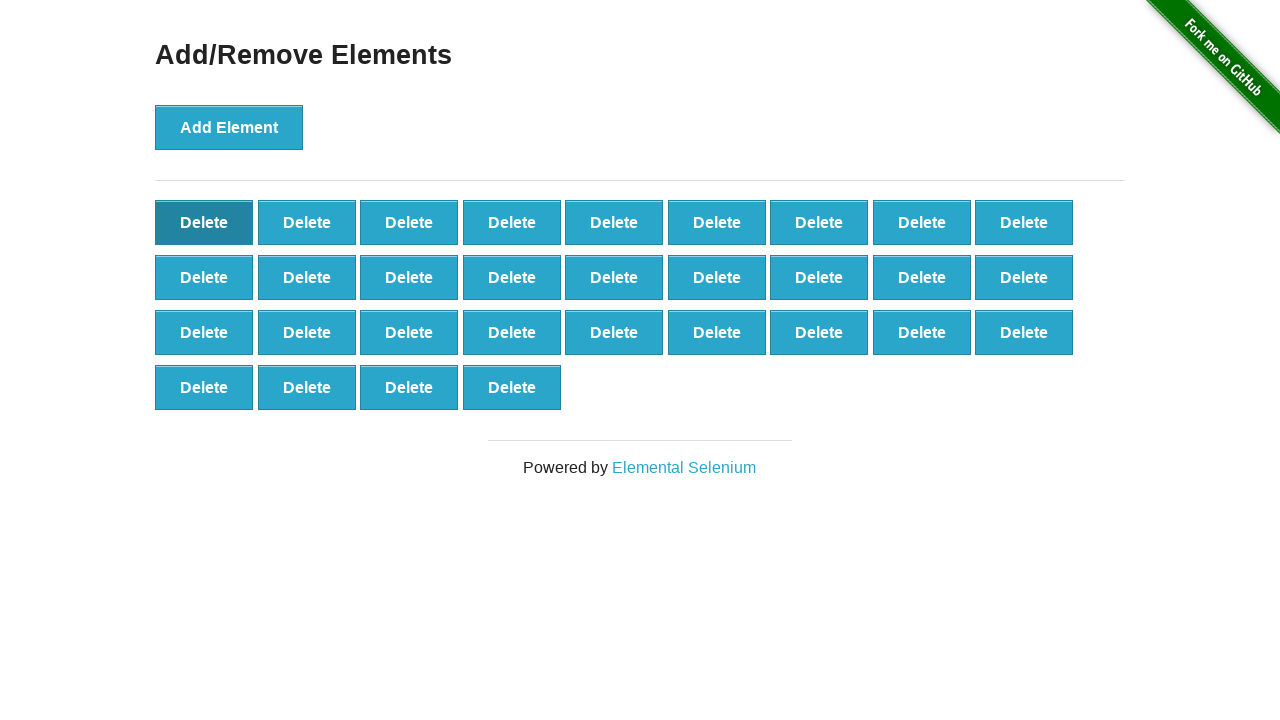

Clicked delete button (click 70/90) at (204, 222) on #elements button >> nth=0
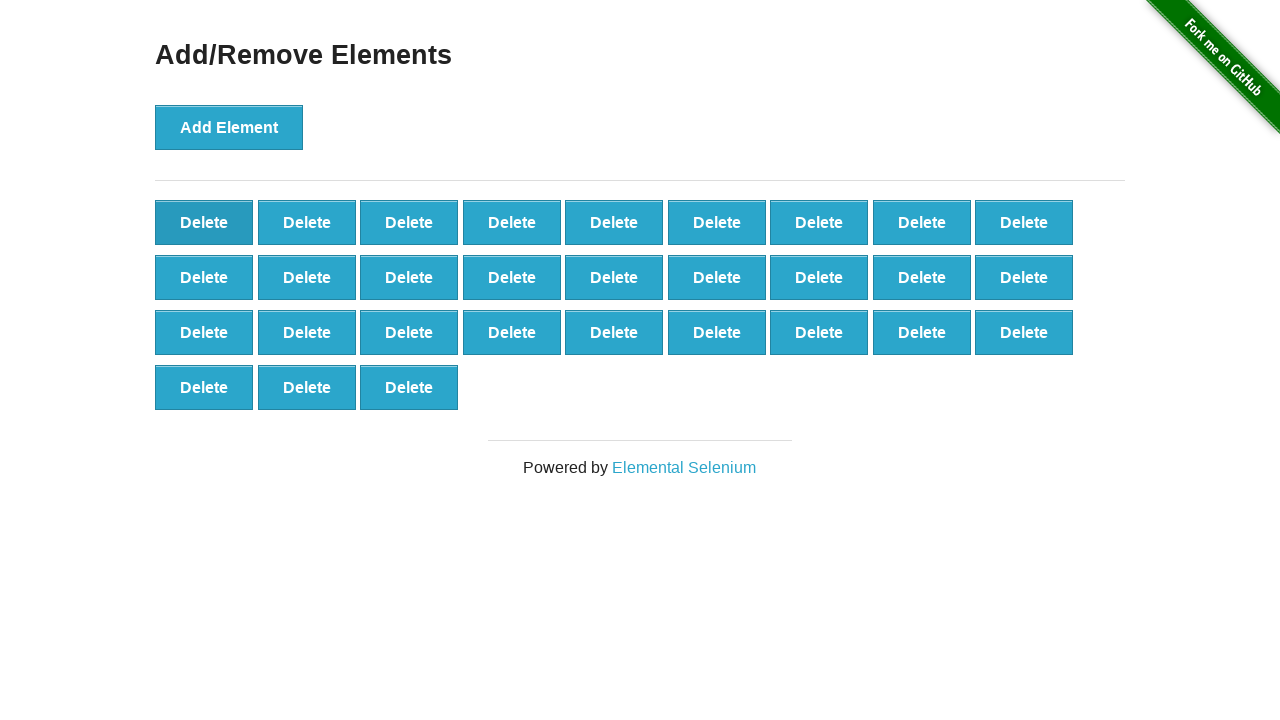

Waited 500ms after deleting element 70
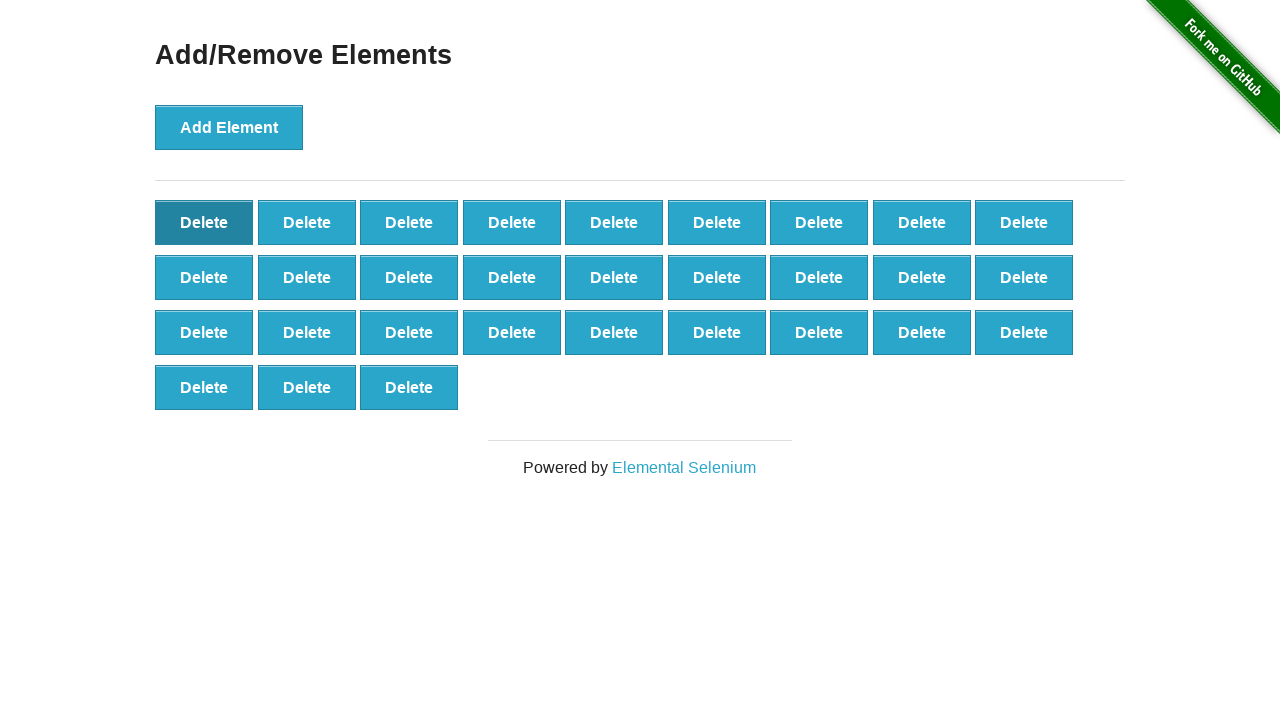

Clicked delete button (click 71/90) at (204, 222) on #elements button >> nth=0
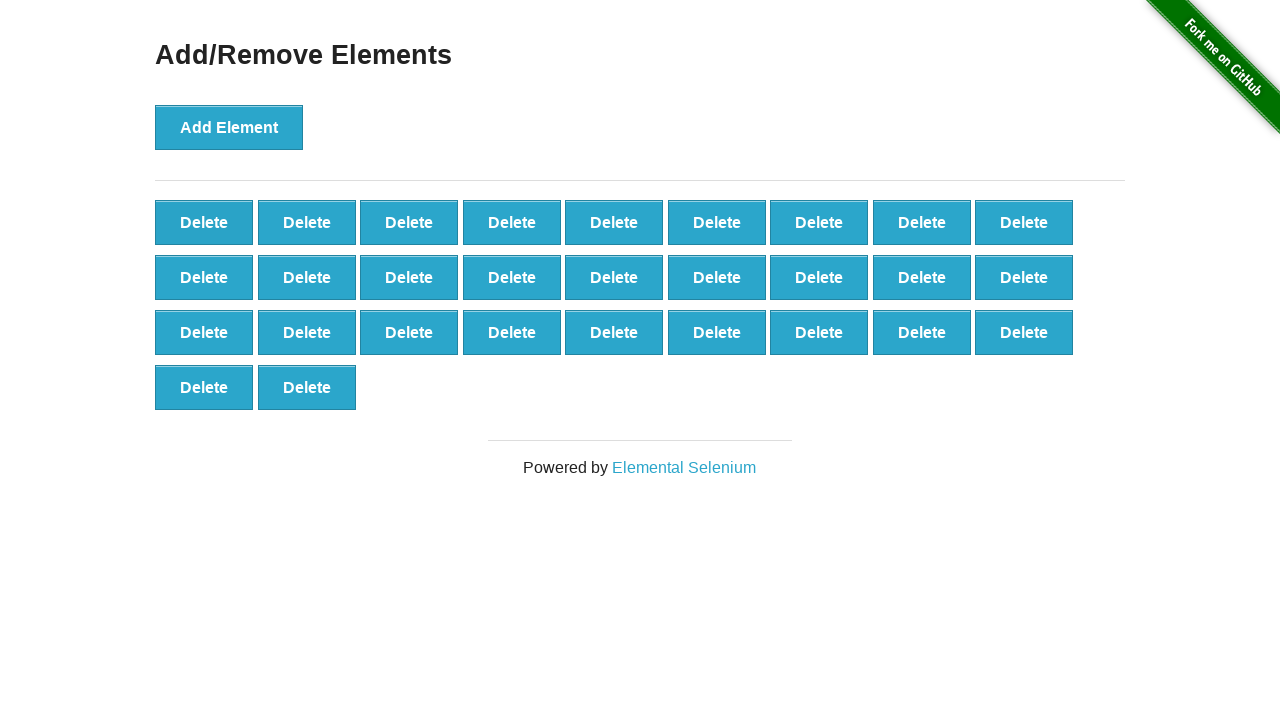

Waited 500ms after deleting element 71
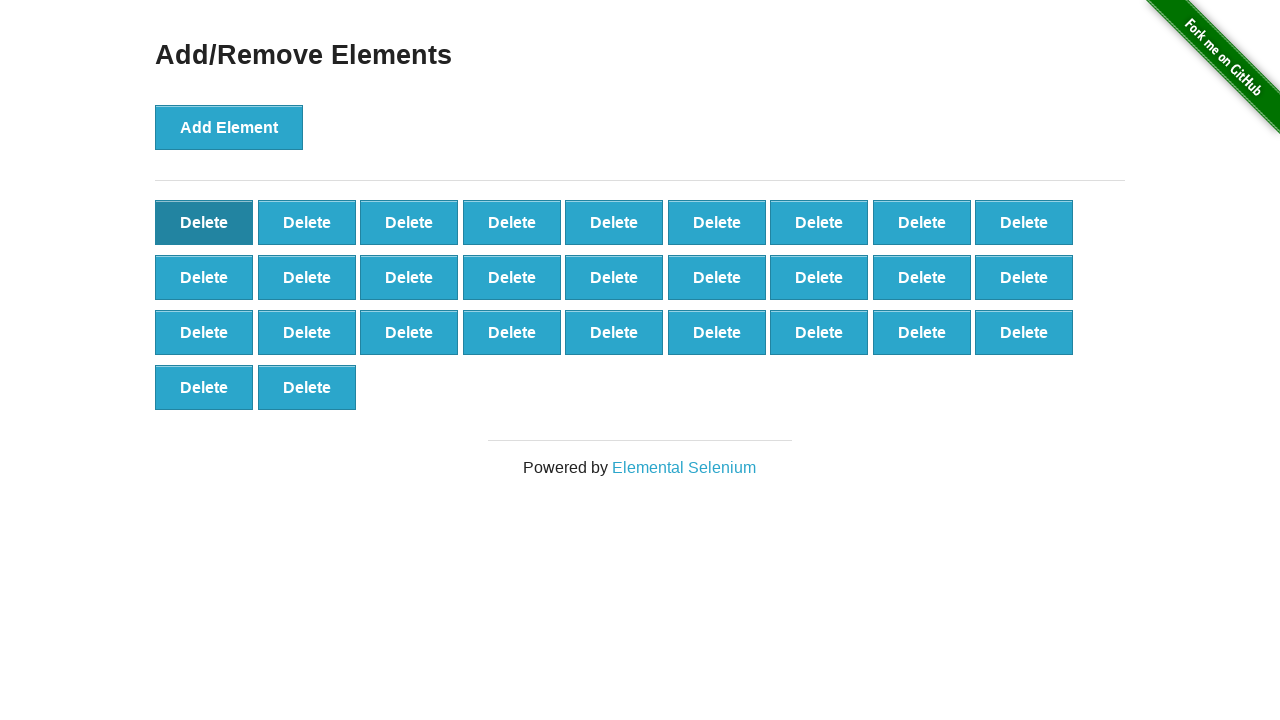

Clicked delete button (click 72/90) at (204, 222) on #elements button >> nth=0
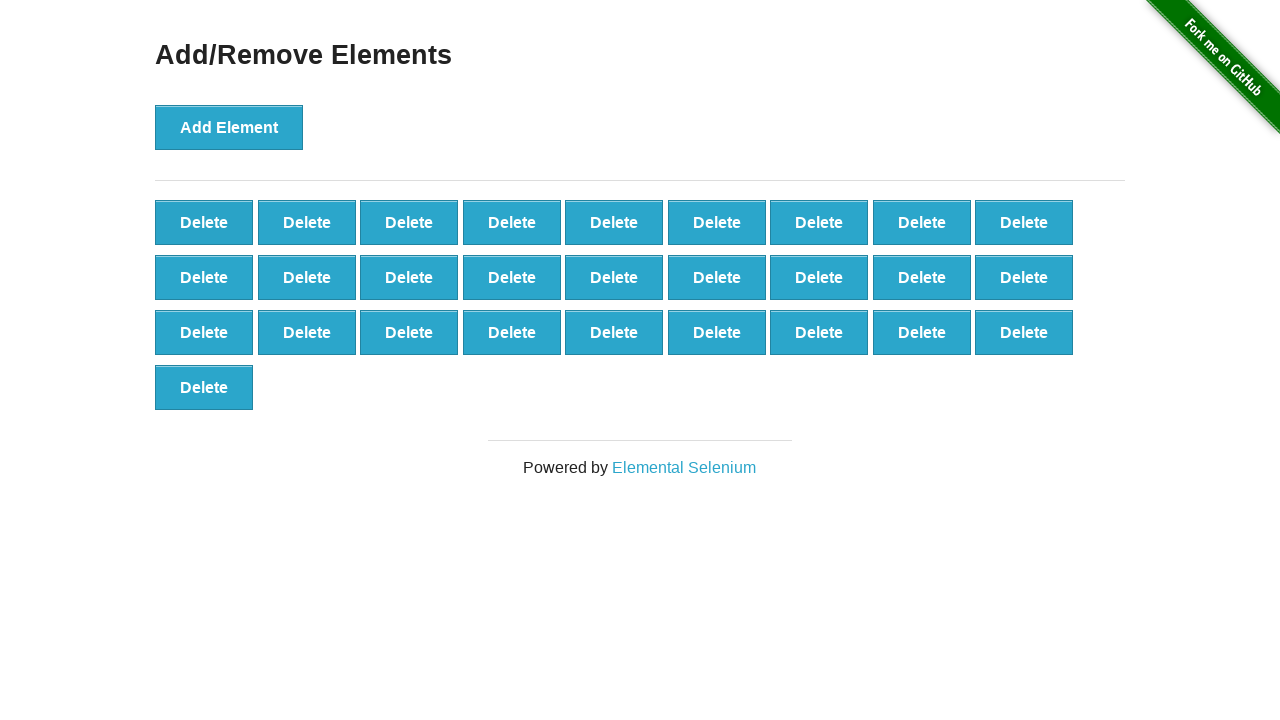

Waited 500ms after deleting element 72
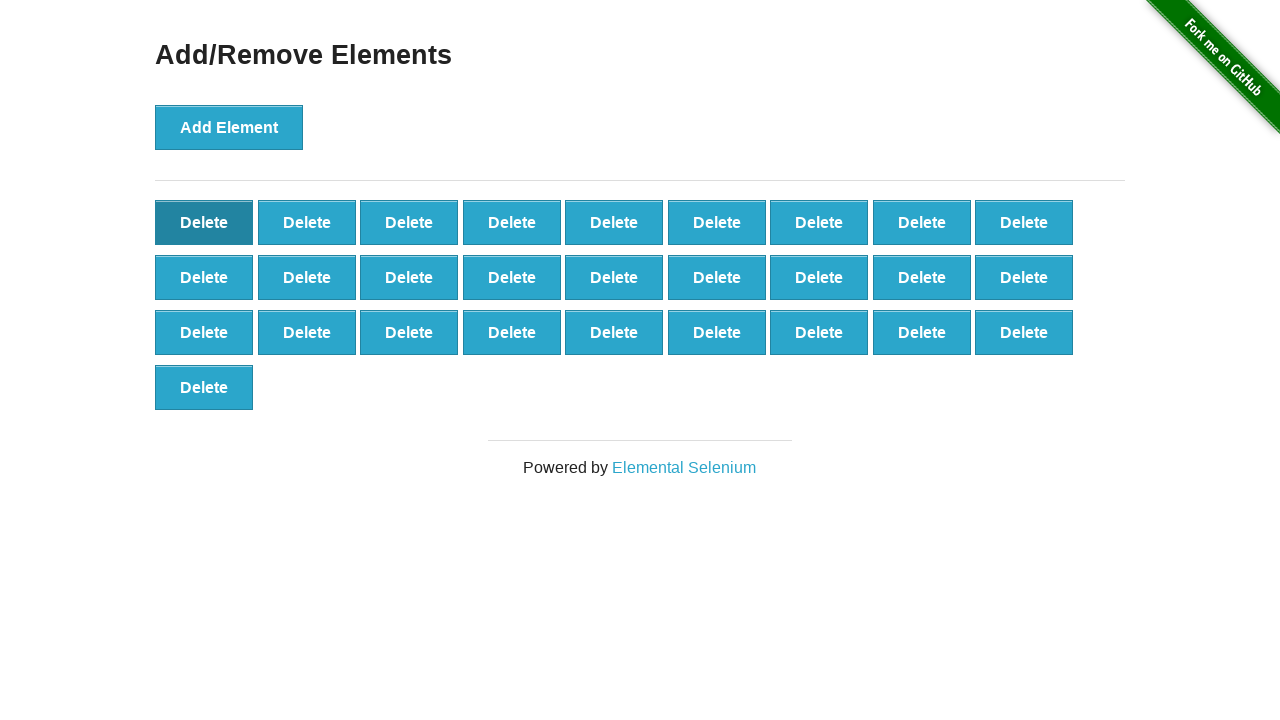

Clicked delete button (click 73/90) at (204, 222) on #elements button >> nth=0
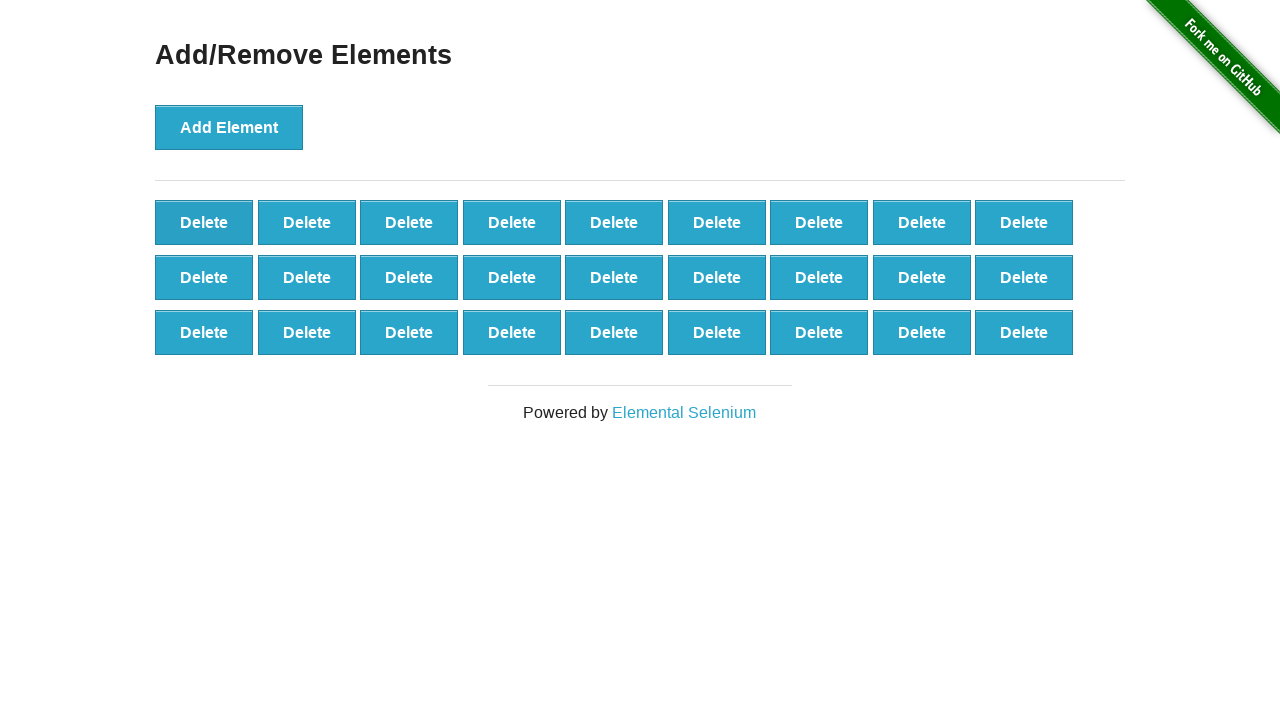

Waited 500ms after deleting element 73
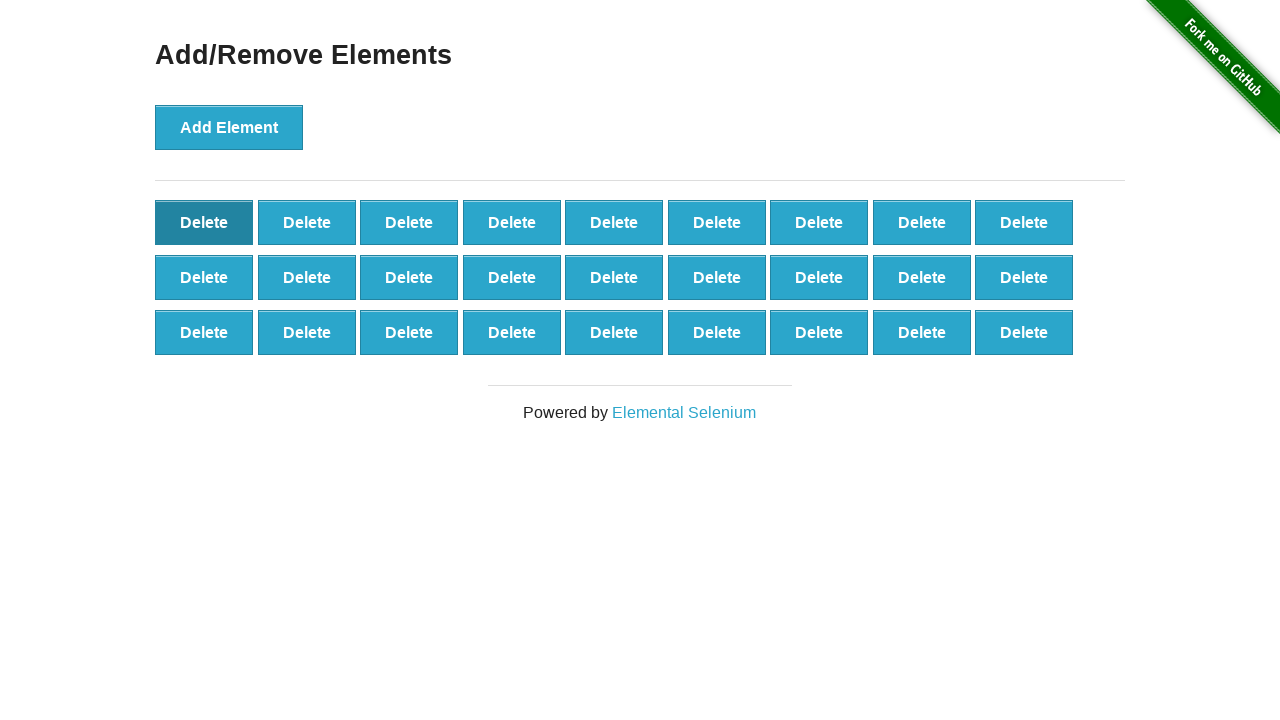

Clicked delete button (click 74/90) at (204, 222) on #elements button >> nth=0
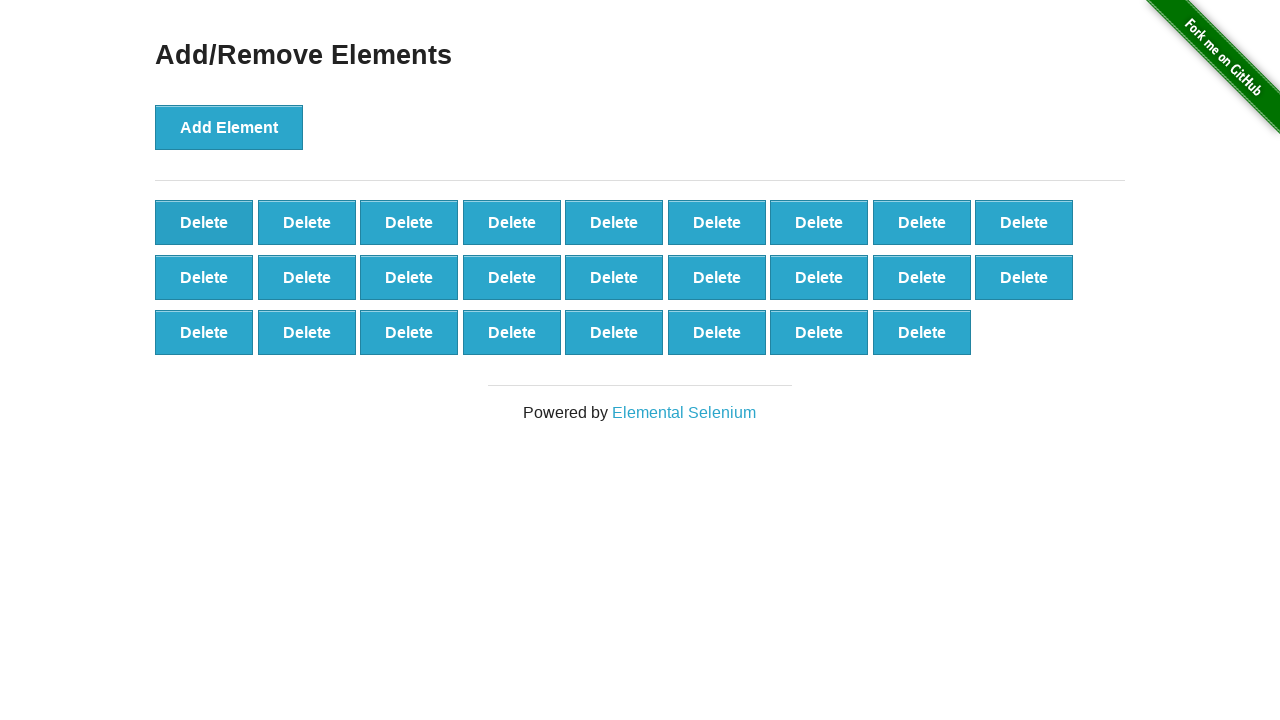

Waited 500ms after deleting element 74
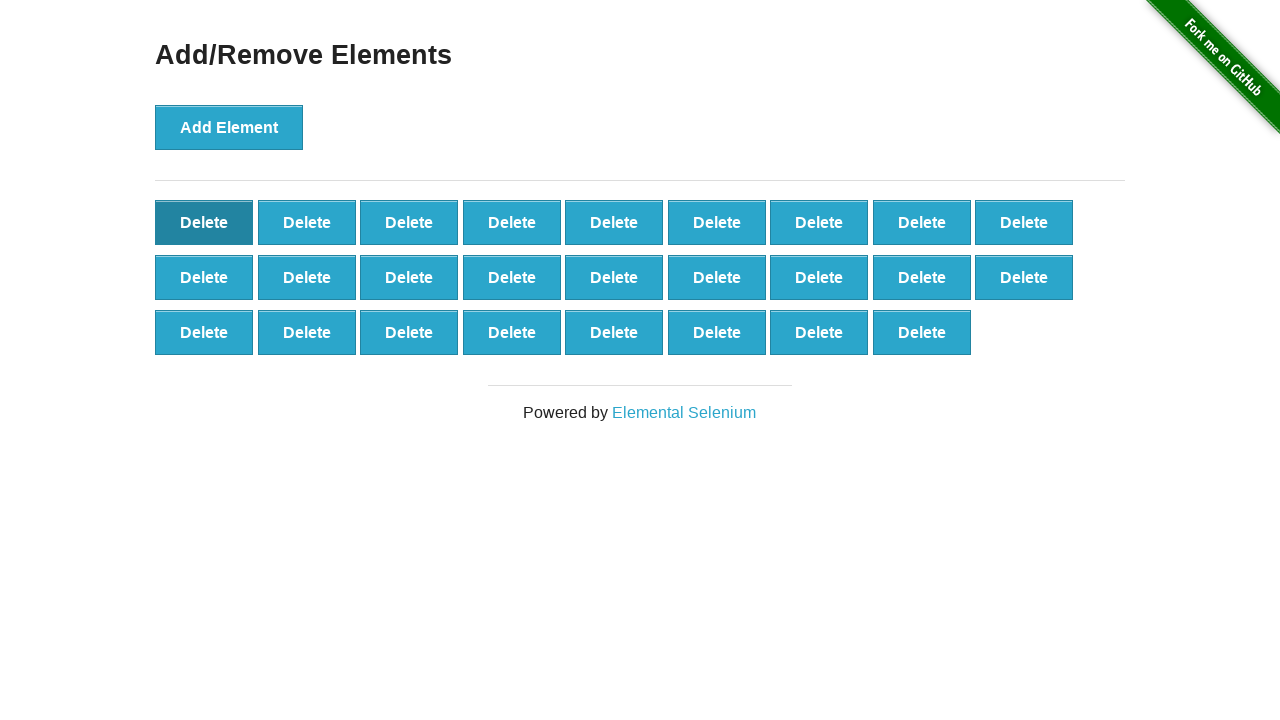

Clicked delete button (click 75/90) at (204, 222) on #elements button >> nth=0
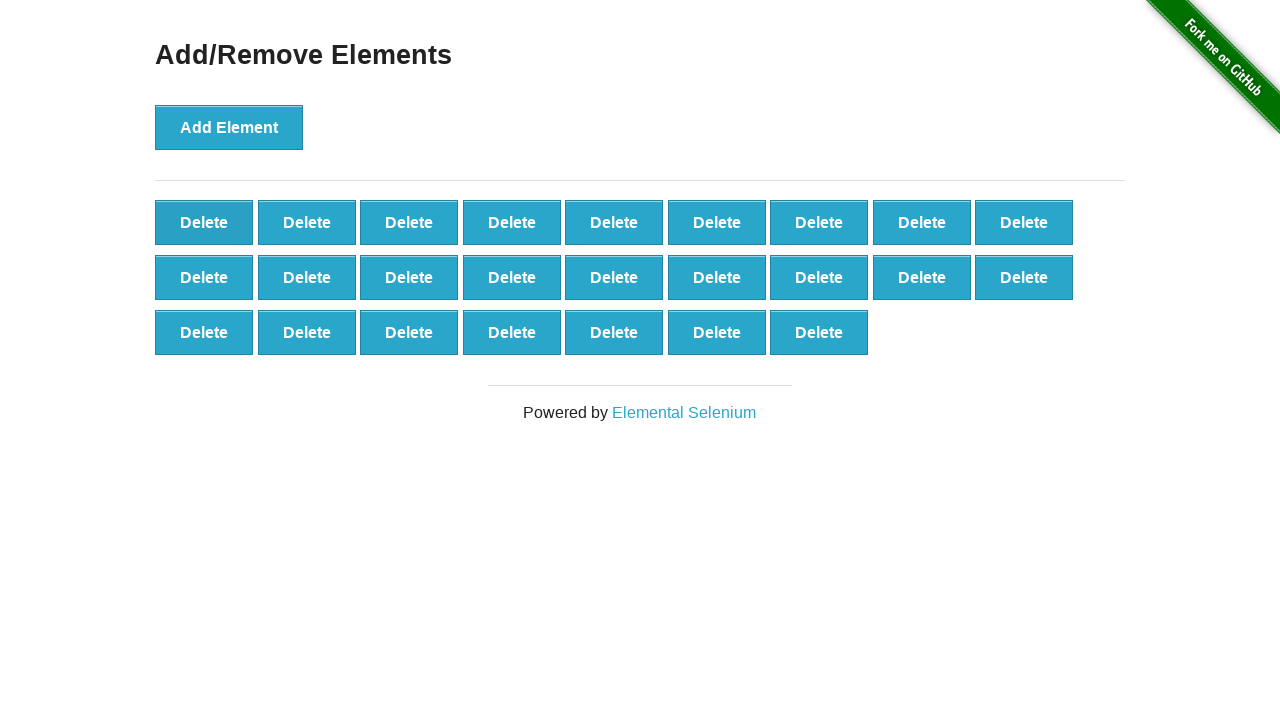

Waited 500ms after deleting element 75
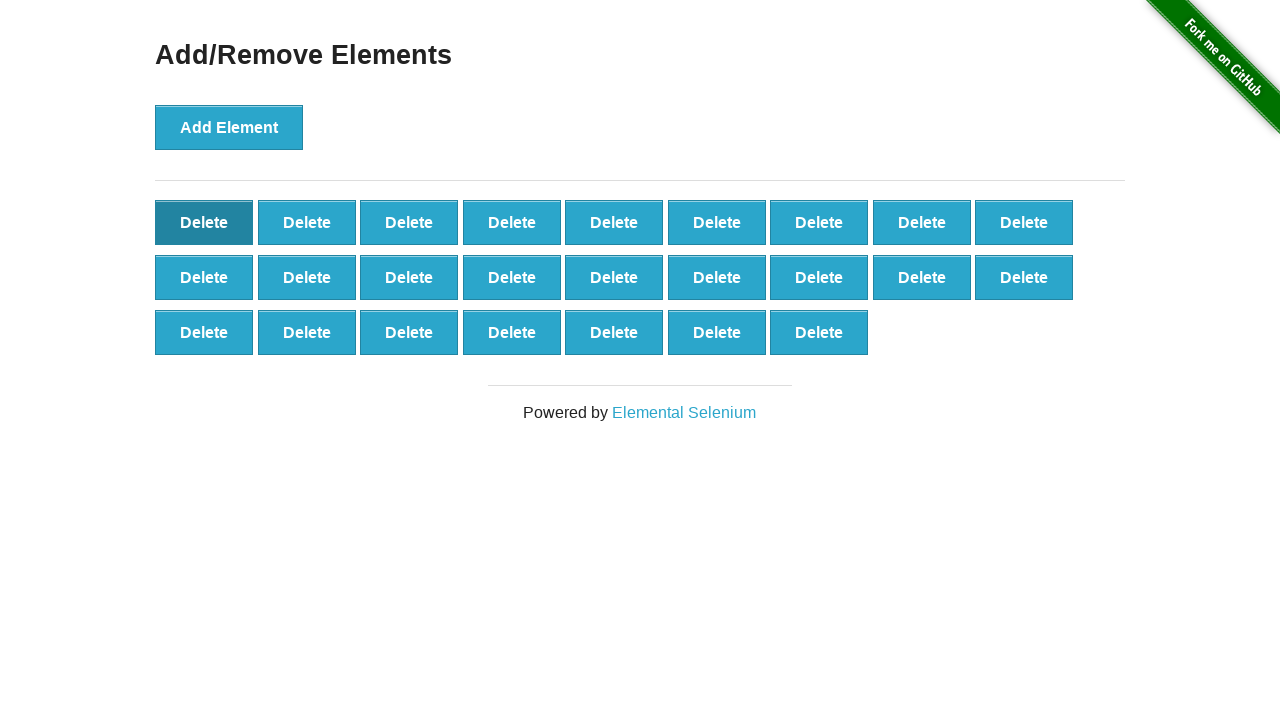

Clicked delete button (click 76/90) at (204, 222) on #elements button >> nth=0
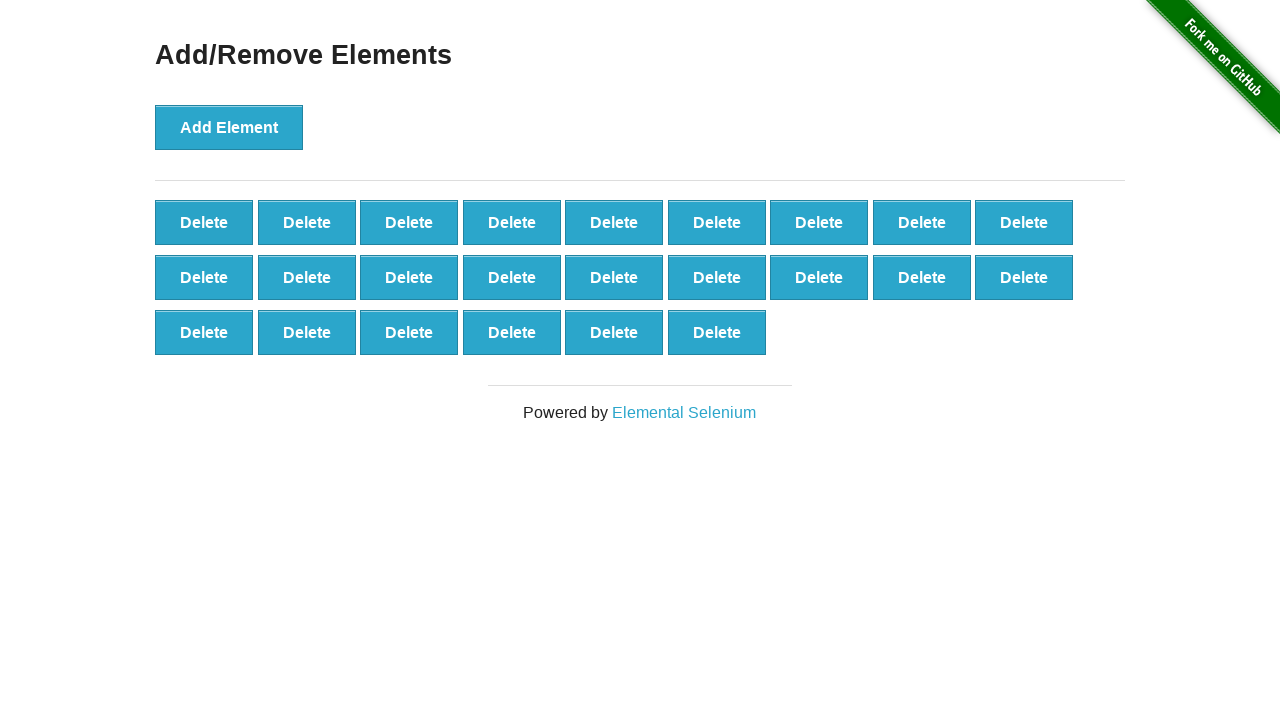

Waited 500ms after deleting element 76
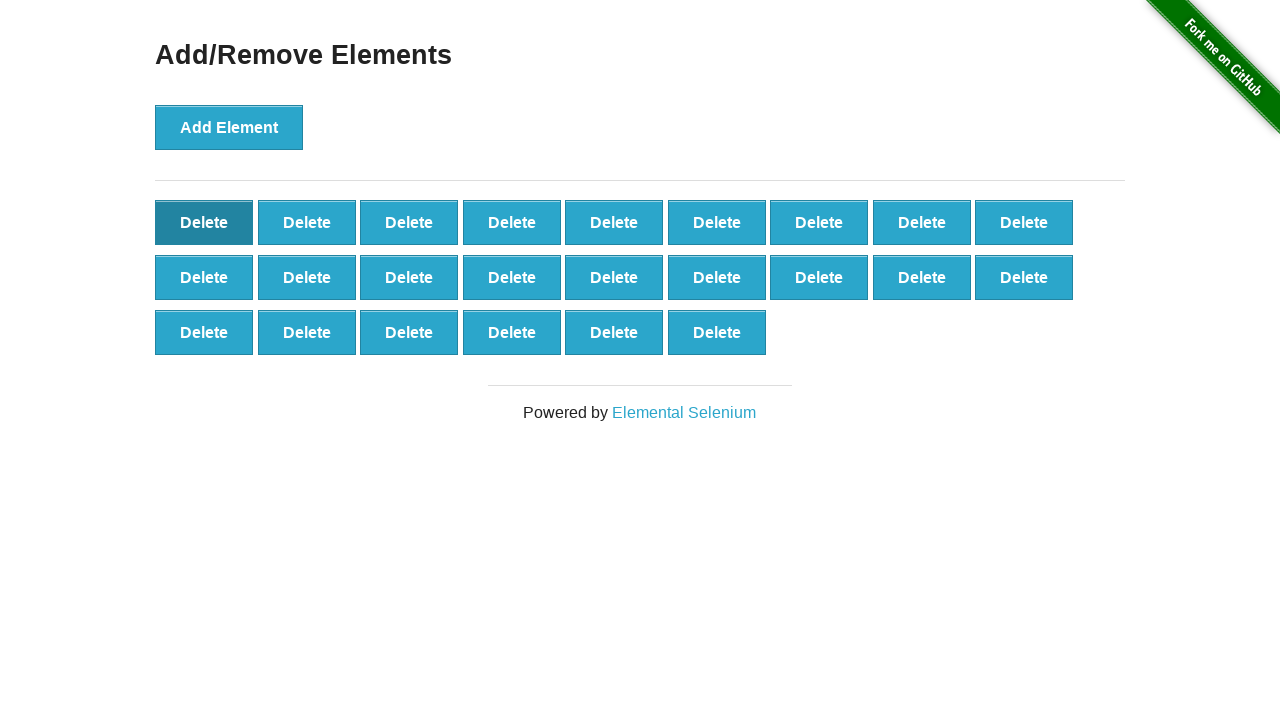

Clicked delete button (click 77/90) at (204, 222) on #elements button >> nth=0
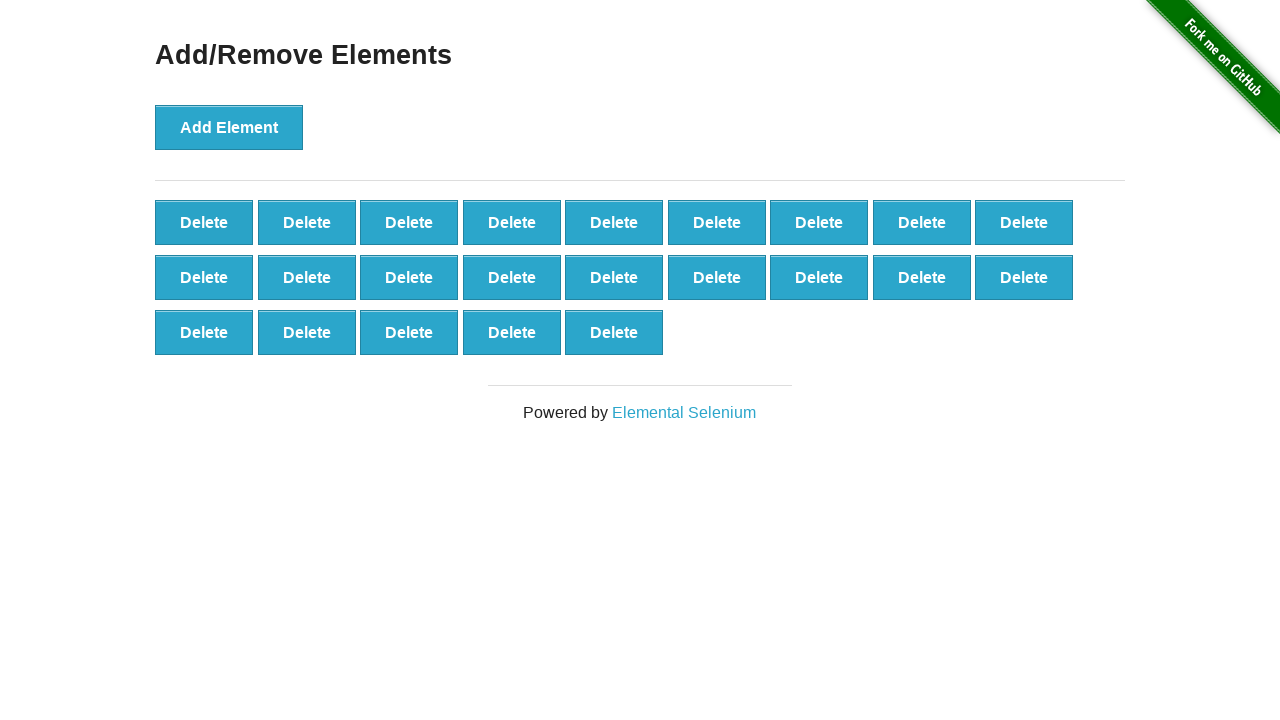

Waited 500ms after deleting element 77
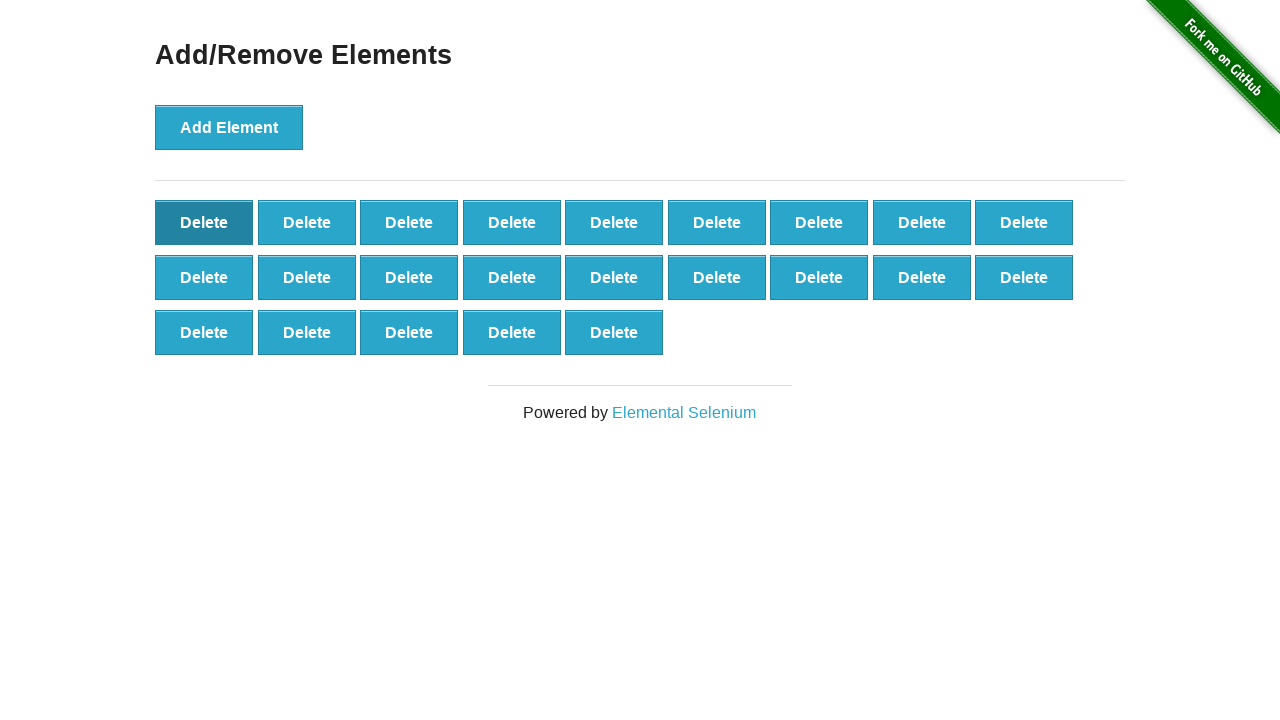

Clicked delete button (click 78/90) at (204, 222) on #elements button >> nth=0
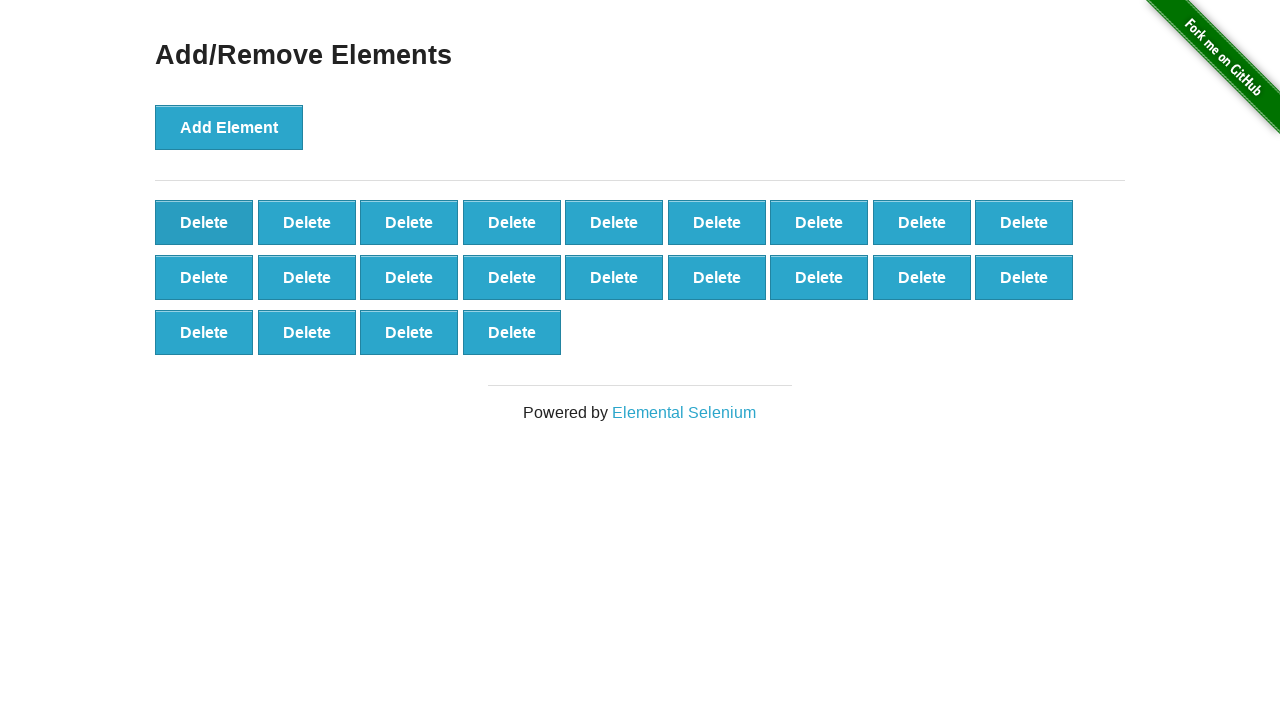

Waited 500ms after deleting element 78
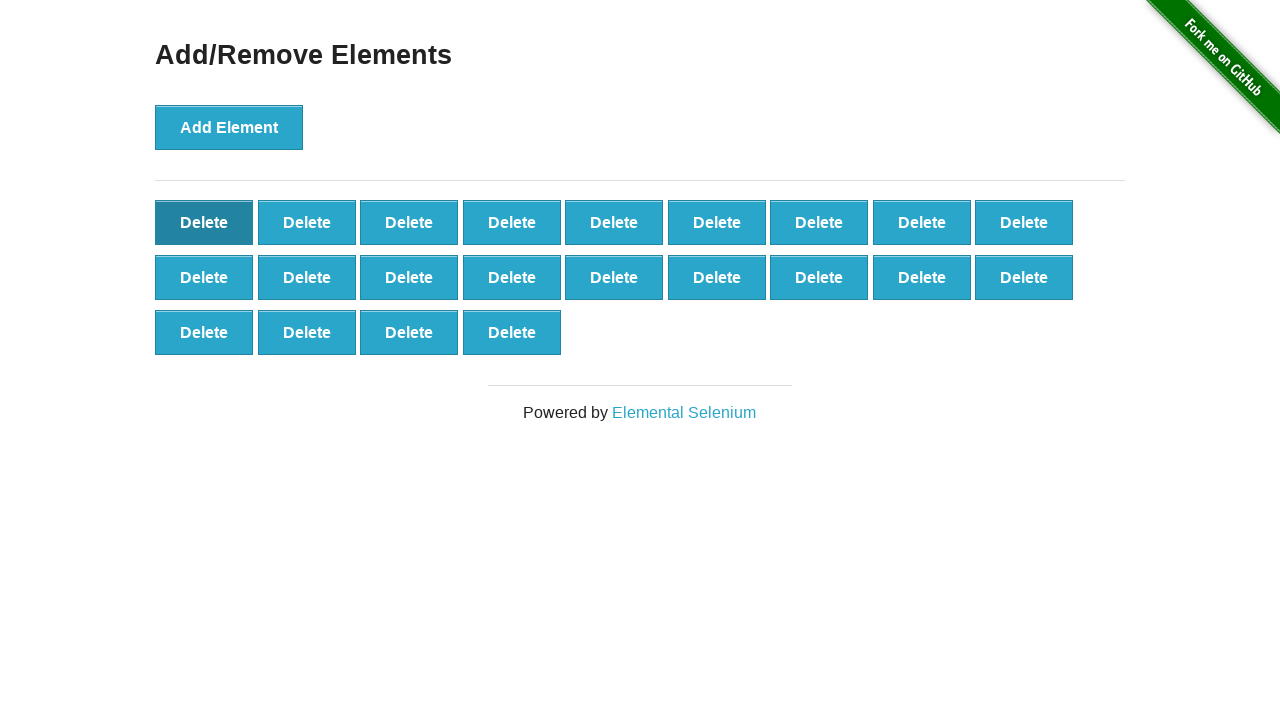

Clicked delete button (click 79/90) at (204, 222) on #elements button >> nth=0
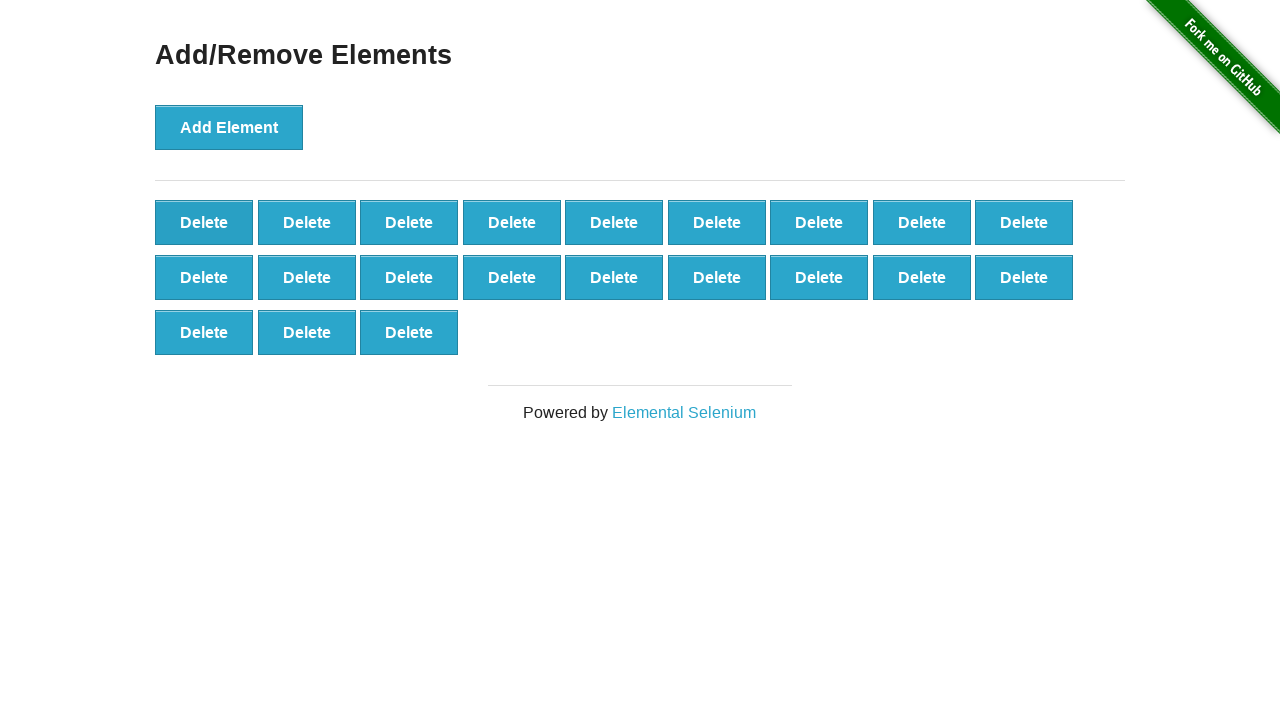

Waited 500ms after deleting element 79
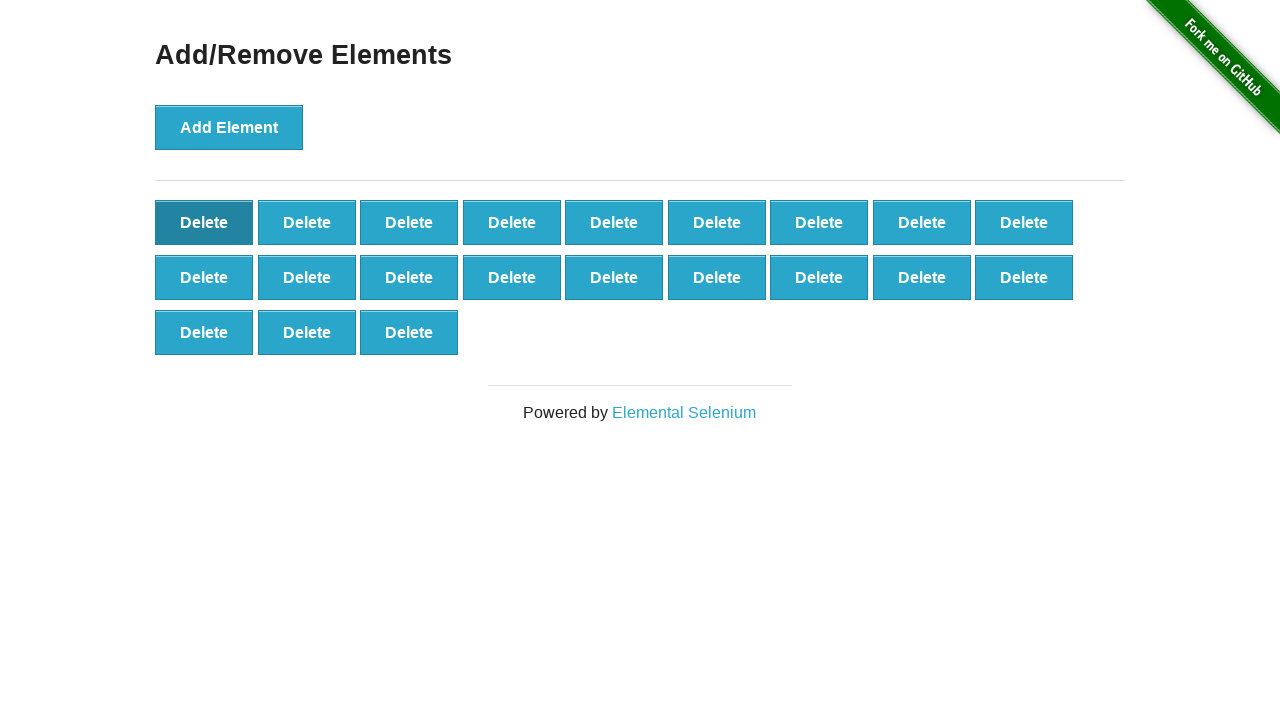

Clicked delete button (click 80/90) at (204, 222) on #elements button >> nth=0
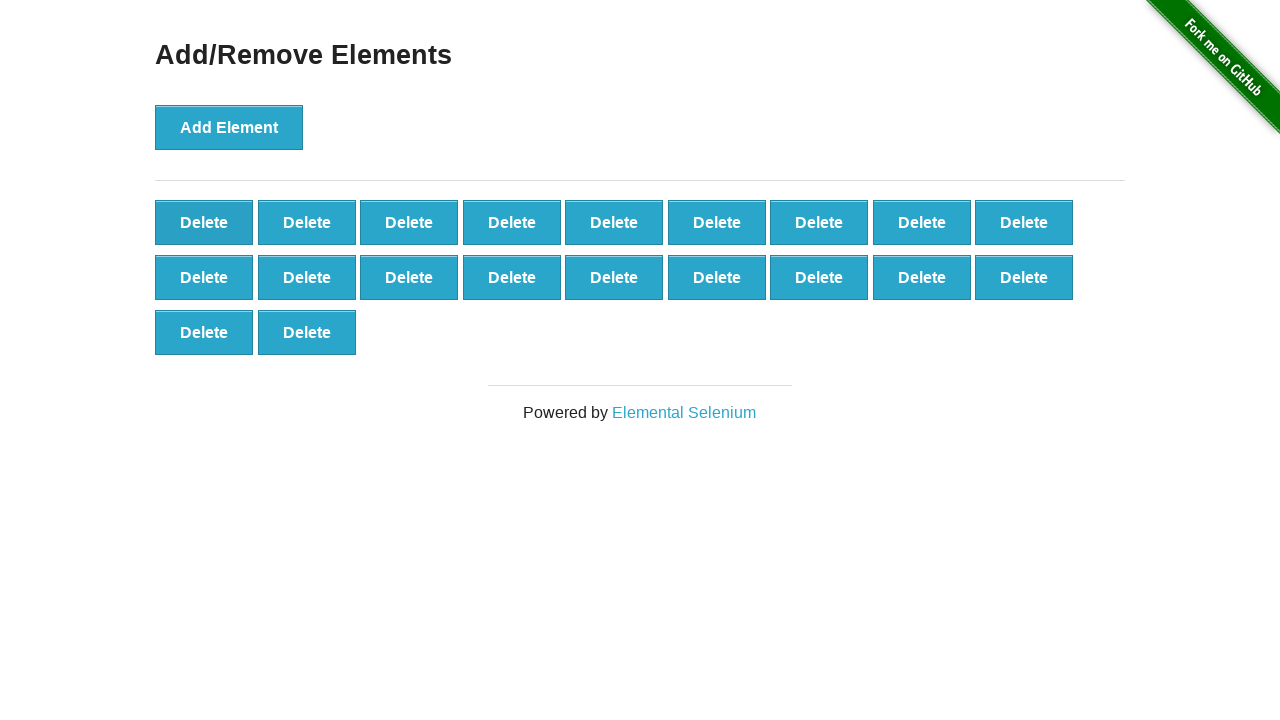

Waited 500ms after deleting element 80
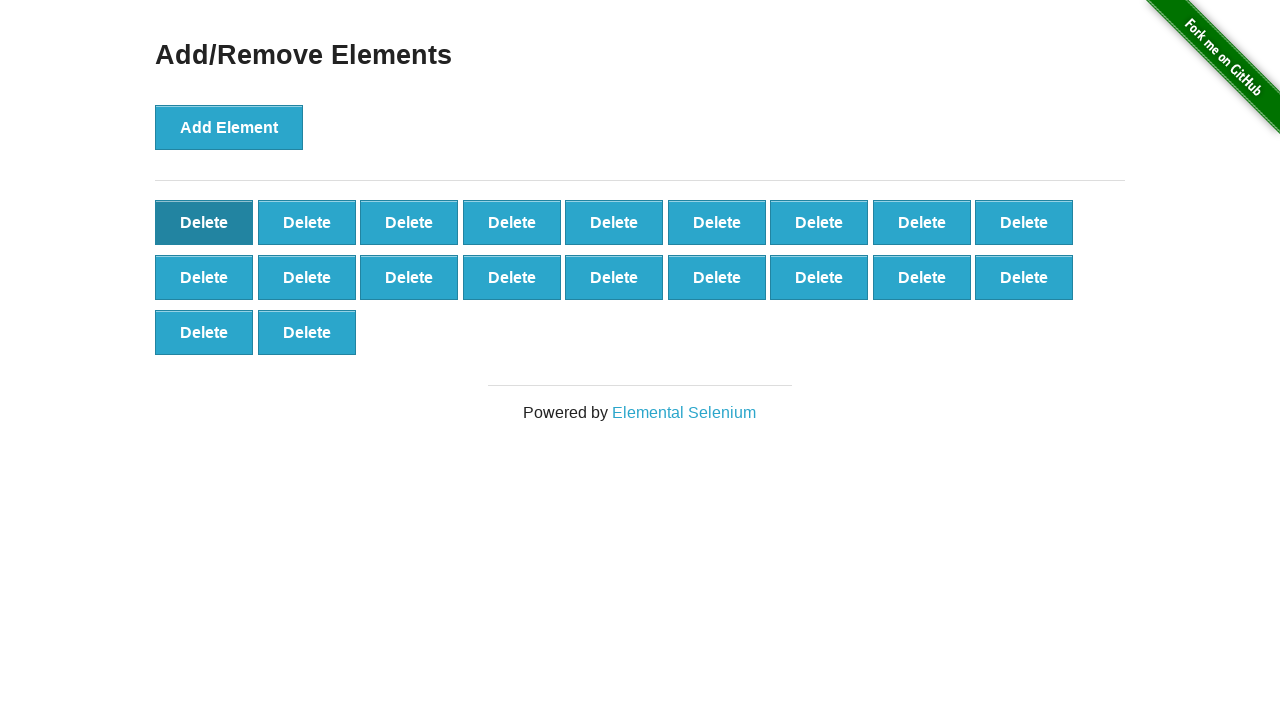

Clicked delete button (click 81/90) at (204, 222) on #elements button >> nth=0
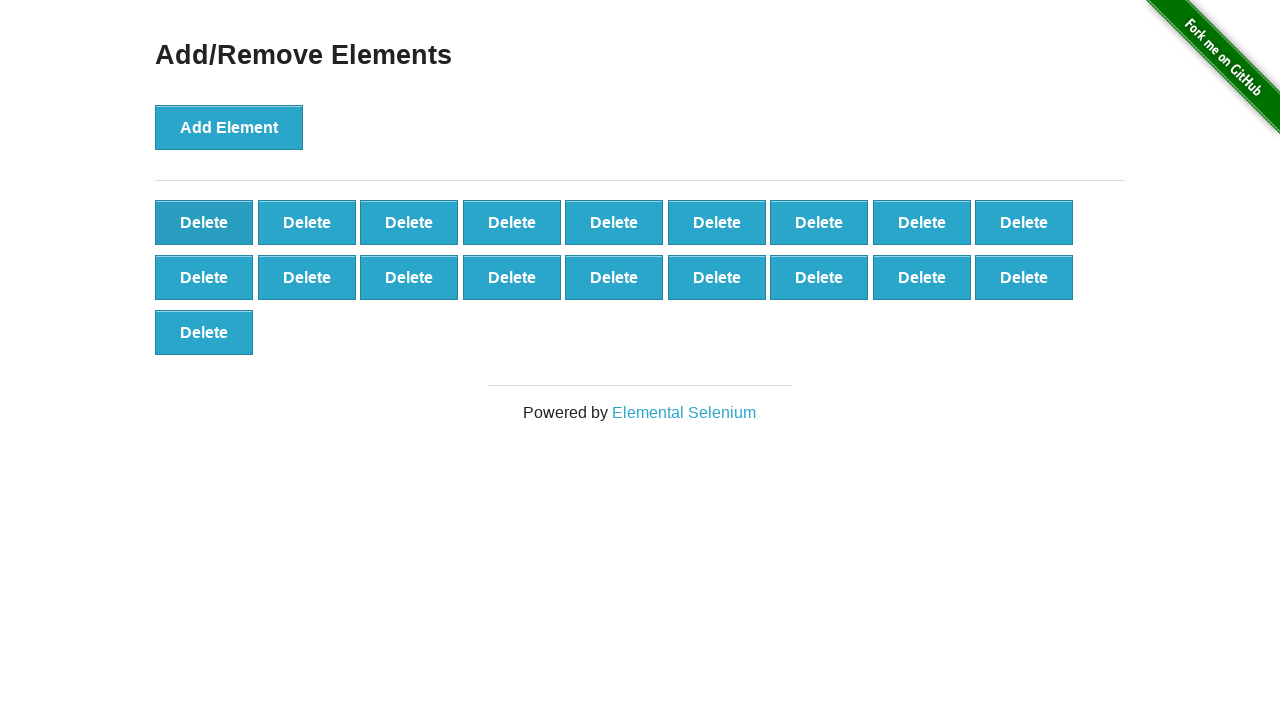

Waited 500ms after deleting element 81
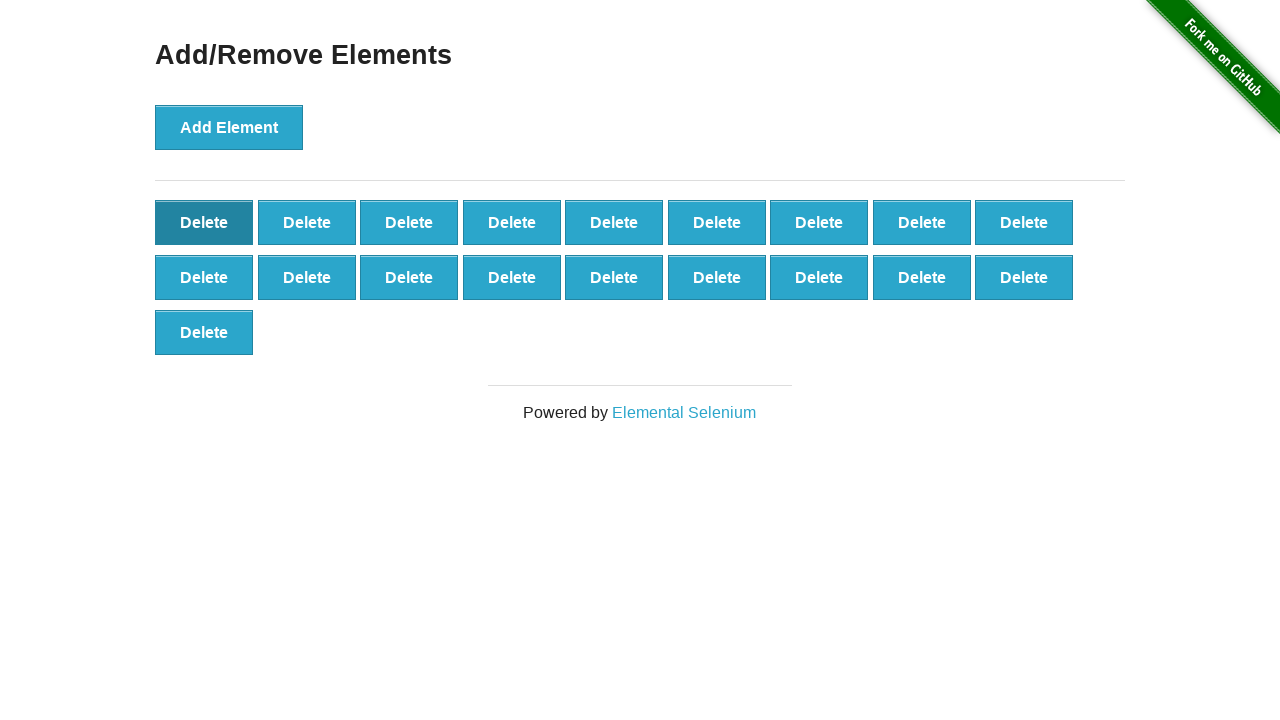

Clicked delete button (click 82/90) at (204, 222) on #elements button >> nth=0
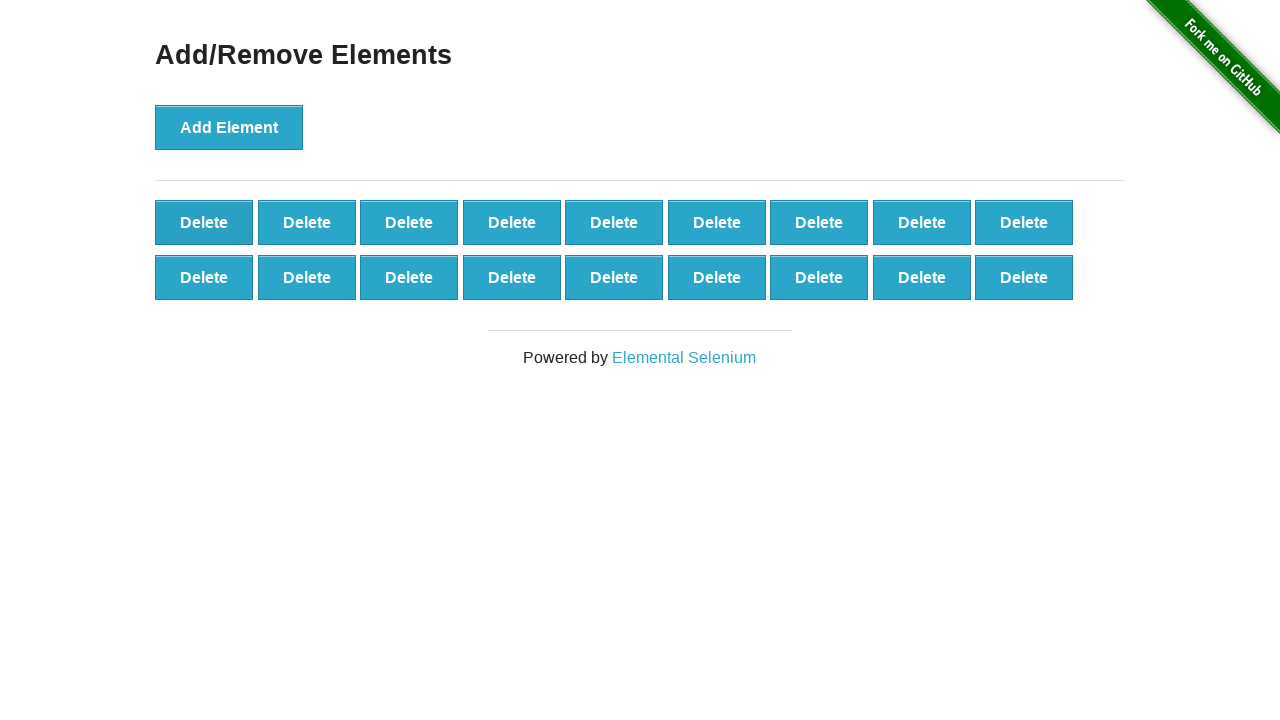

Waited 500ms after deleting element 82
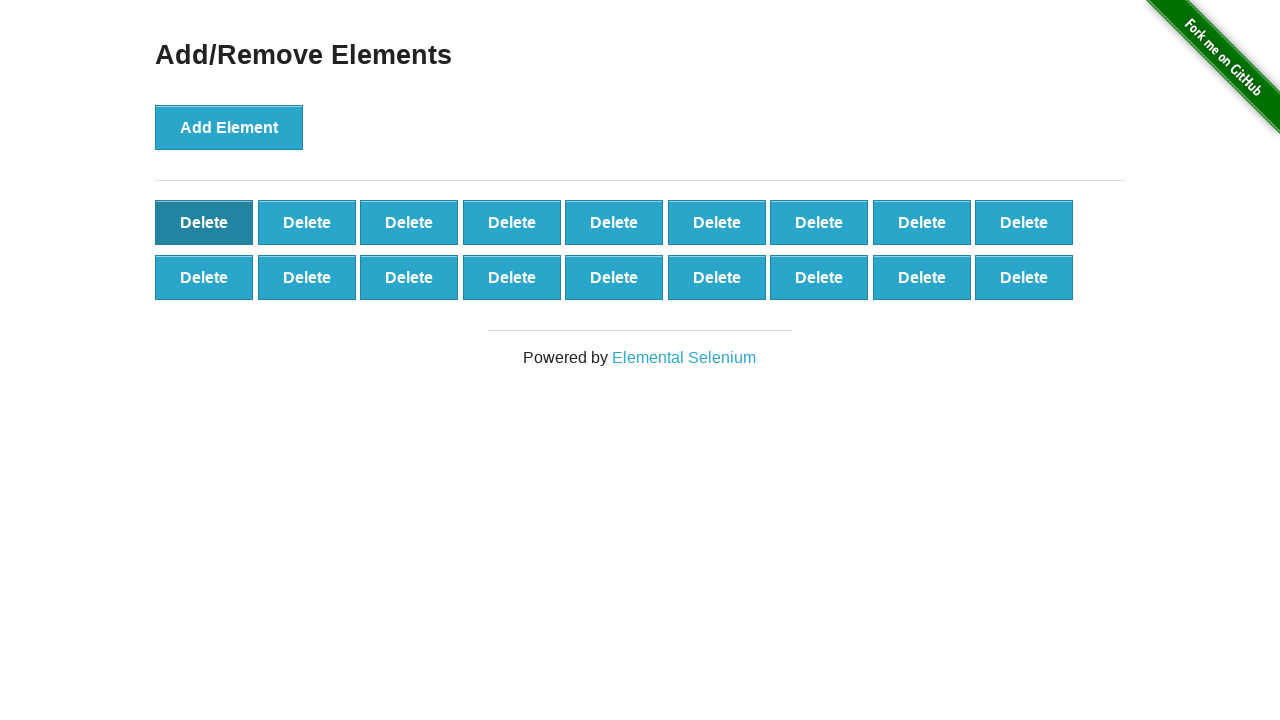

Clicked delete button (click 83/90) at (204, 222) on #elements button >> nth=0
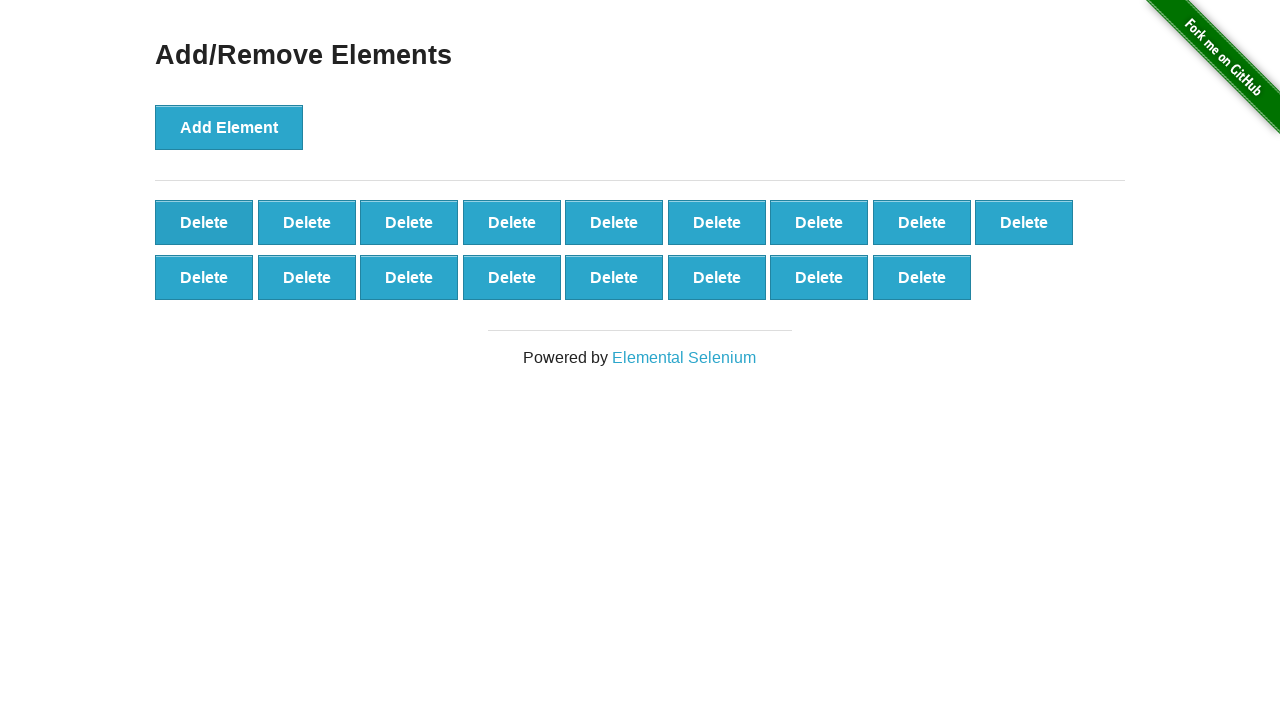

Waited 500ms after deleting element 83
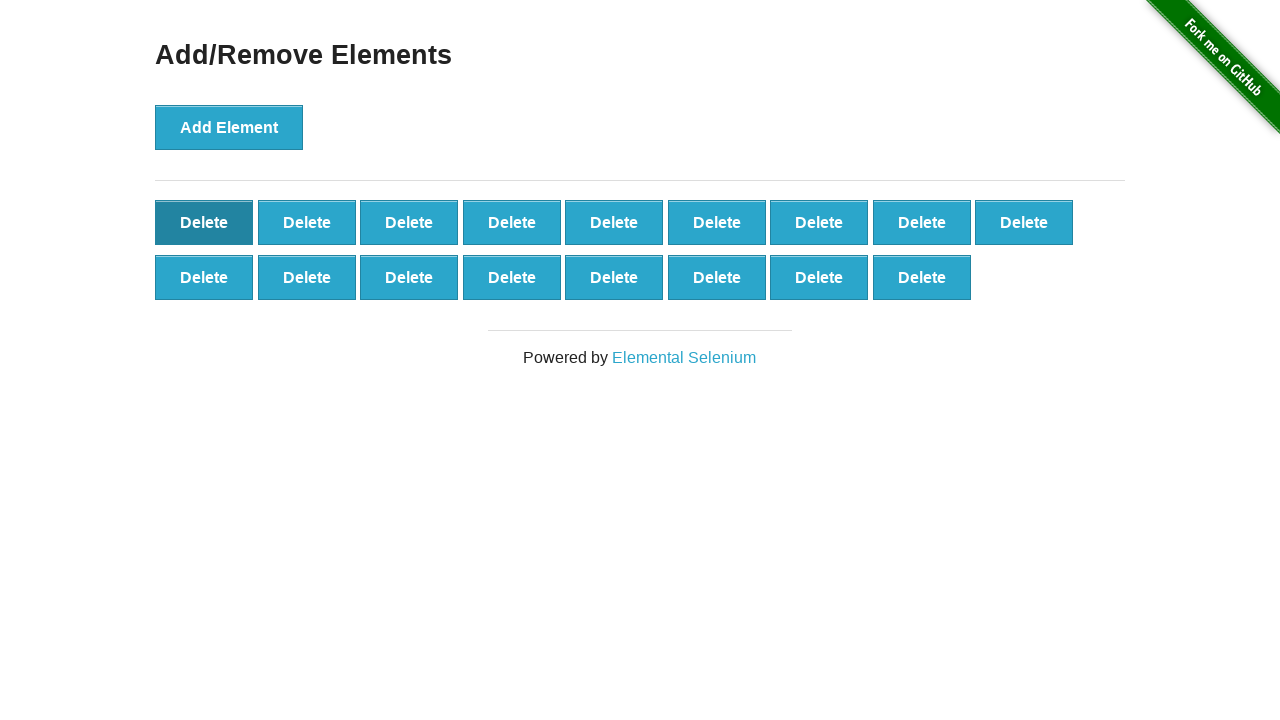

Clicked delete button (click 84/90) at (204, 222) on #elements button >> nth=0
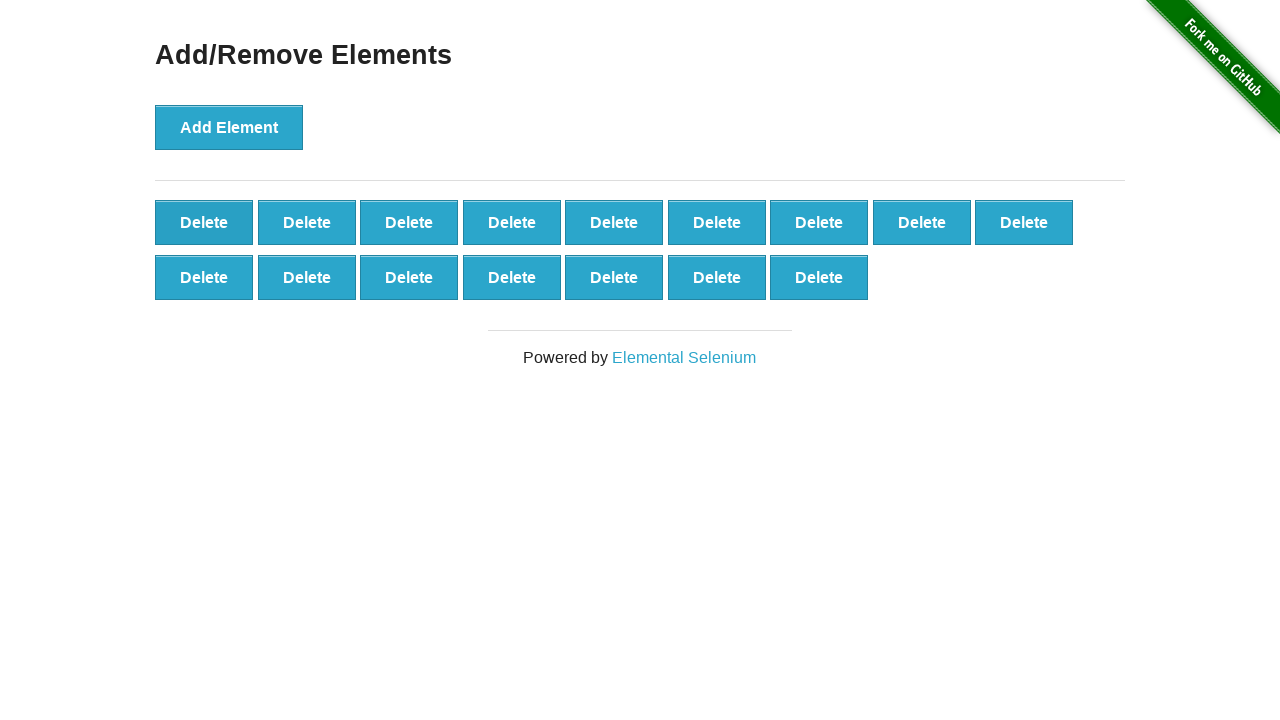

Waited 500ms after deleting element 84
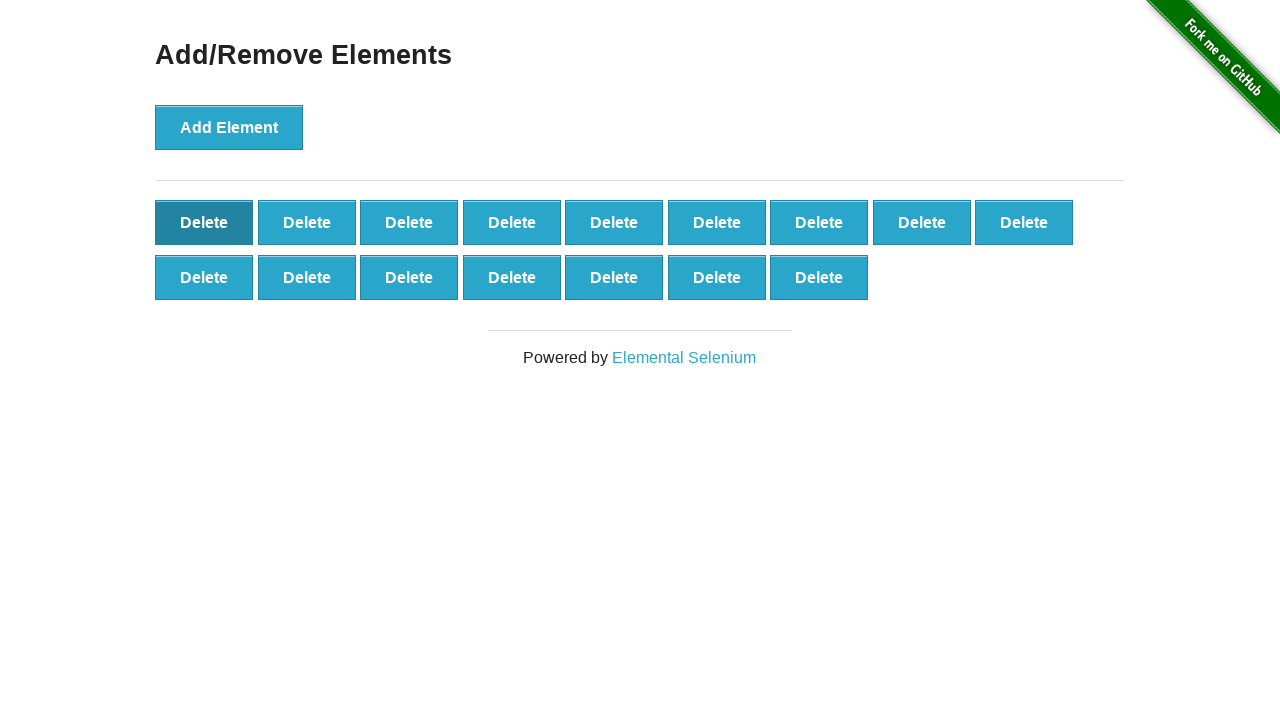

Clicked delete button (click 85/90) at (204, 222) on #elements button >> nth=0
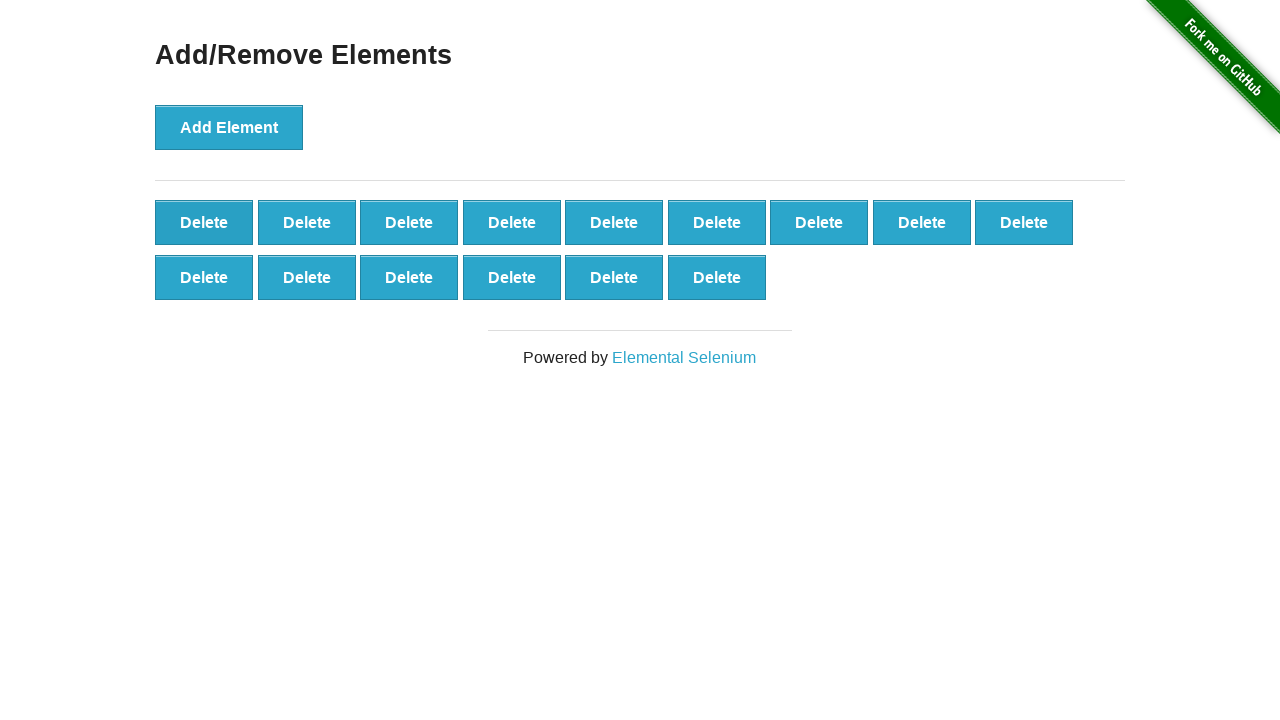

Waited 500ms after deleting element 85
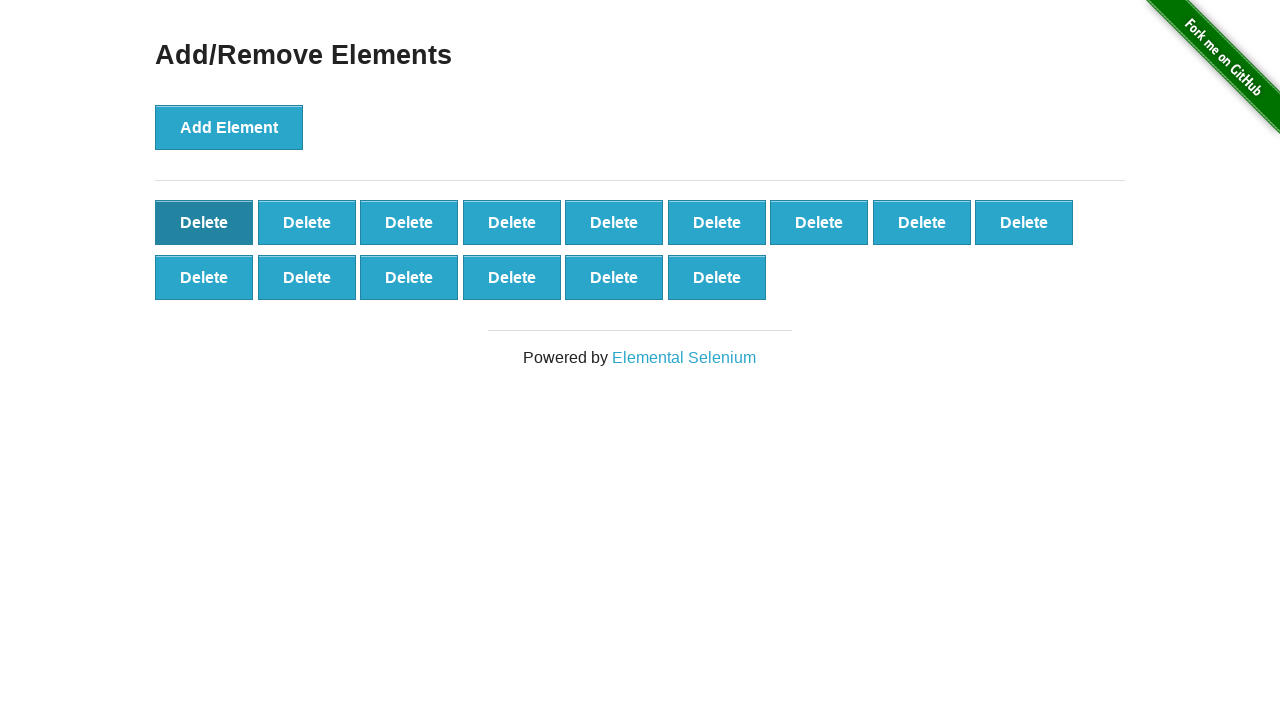

Clicked delete button (click 86/90) at (204, 222) on #elements button >> nth=0
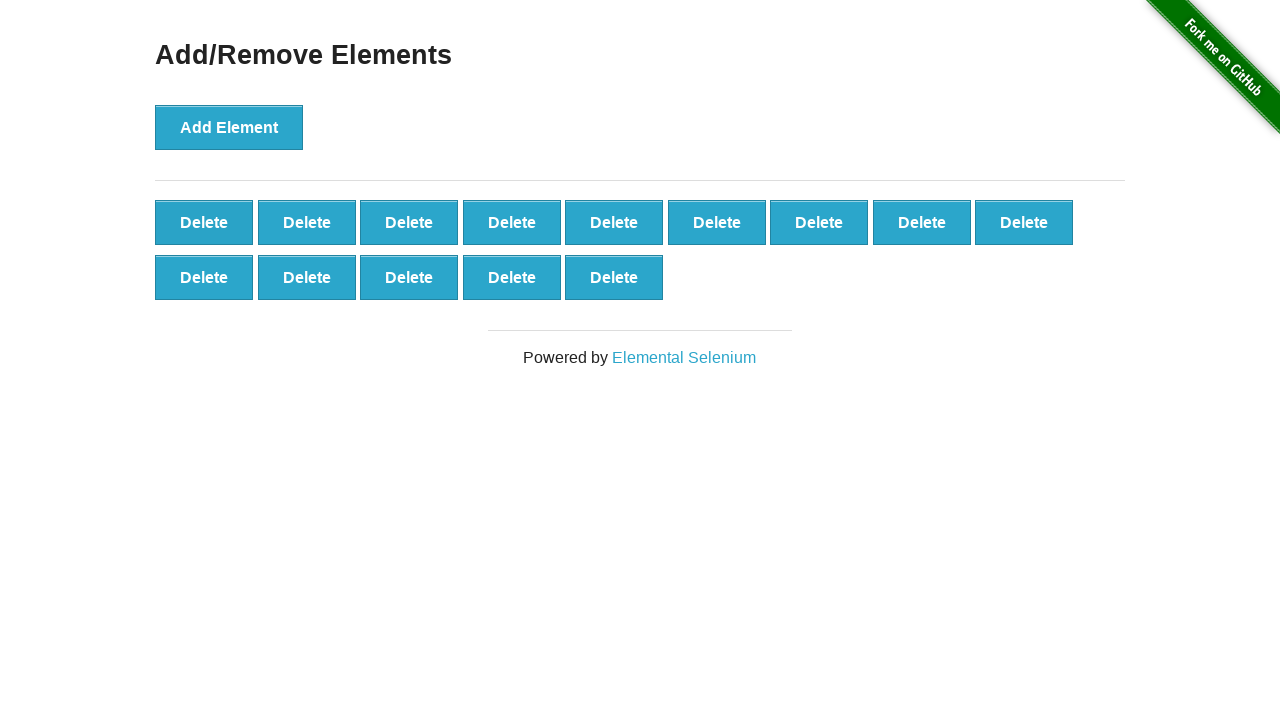

Waited 500ms after deleting element 86
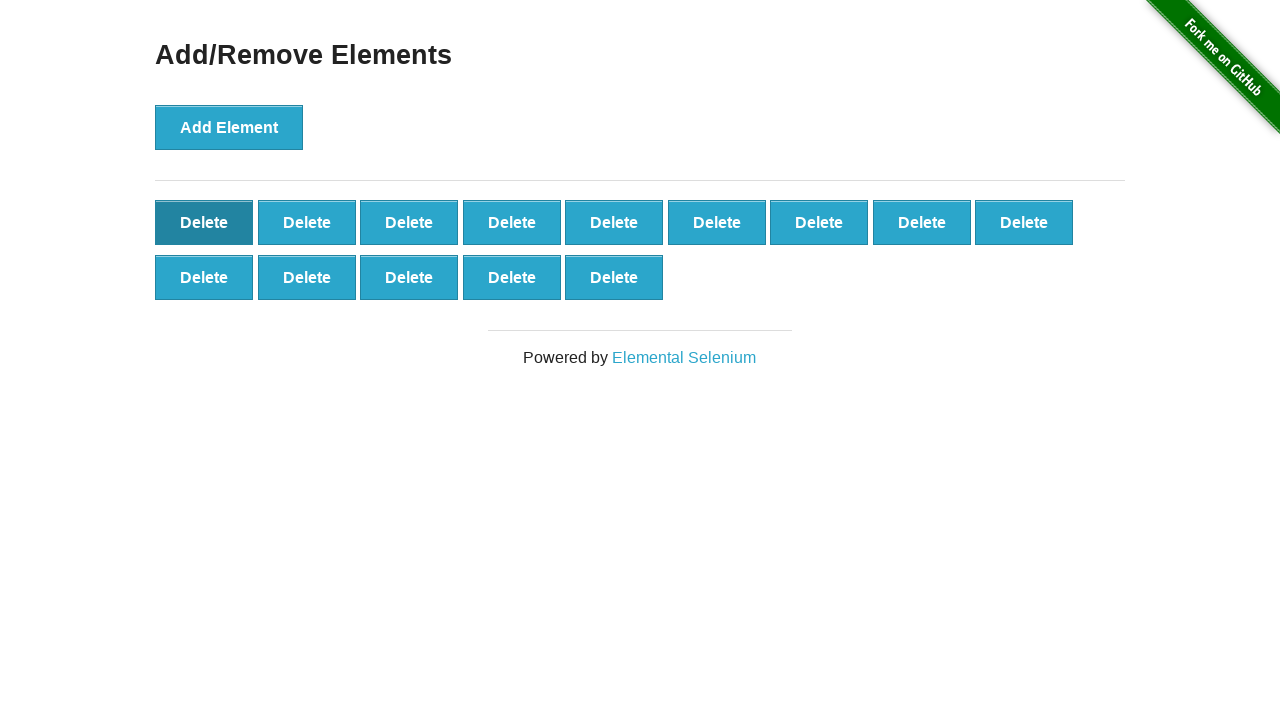

Clicked delete button (click 87/90) at (204, 222) on #elements button >> nth=0
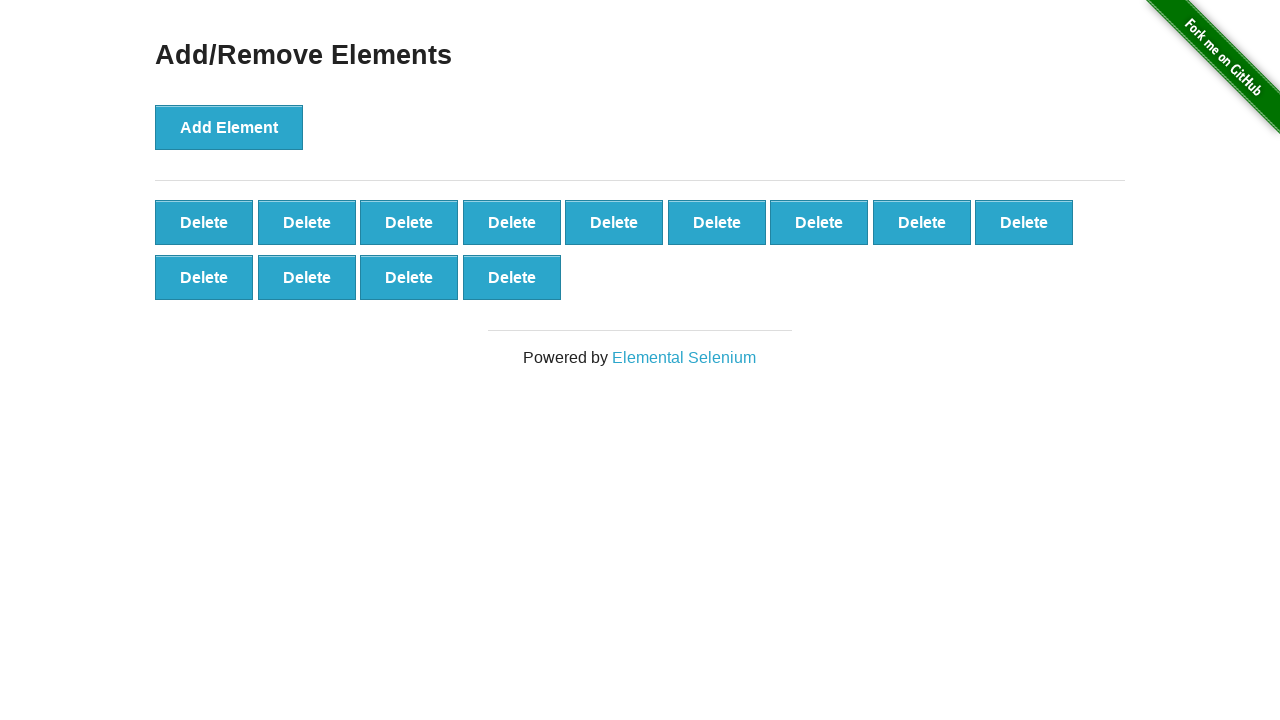

Waited 500ms after deleting element 87
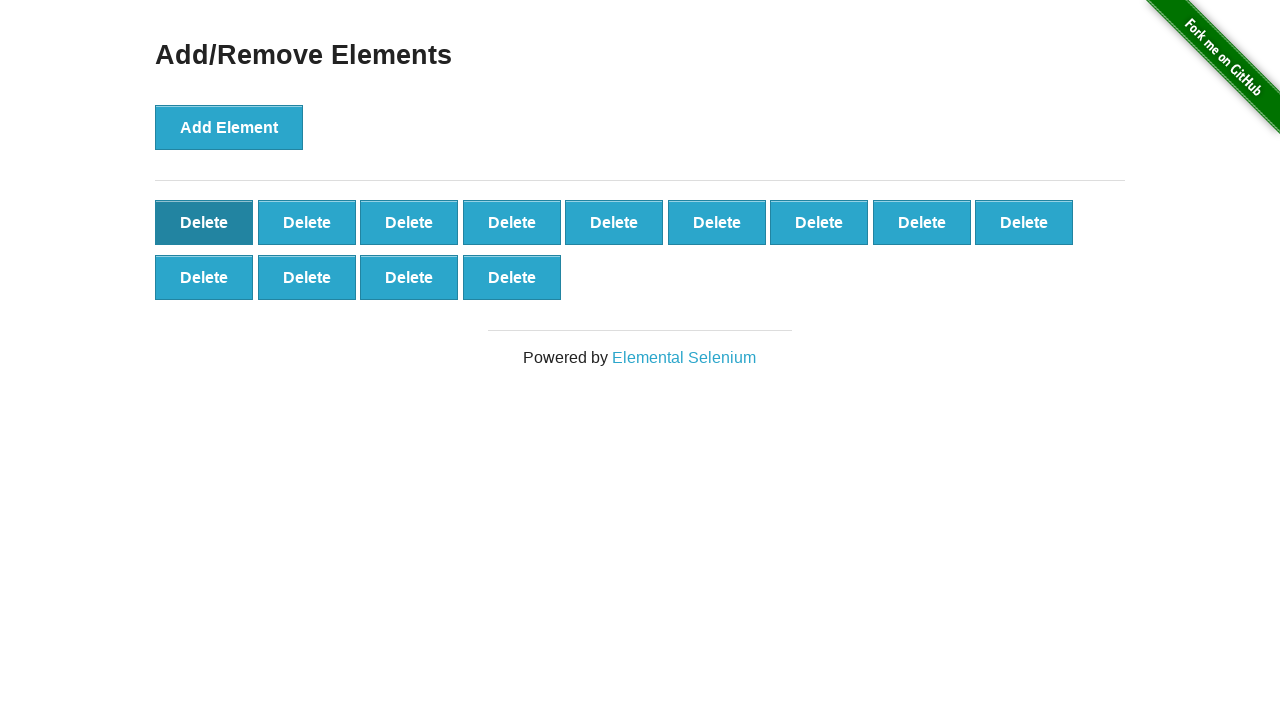

Clicked delete button (click 88/90) at (204, 222) on #elements button >> nth=0
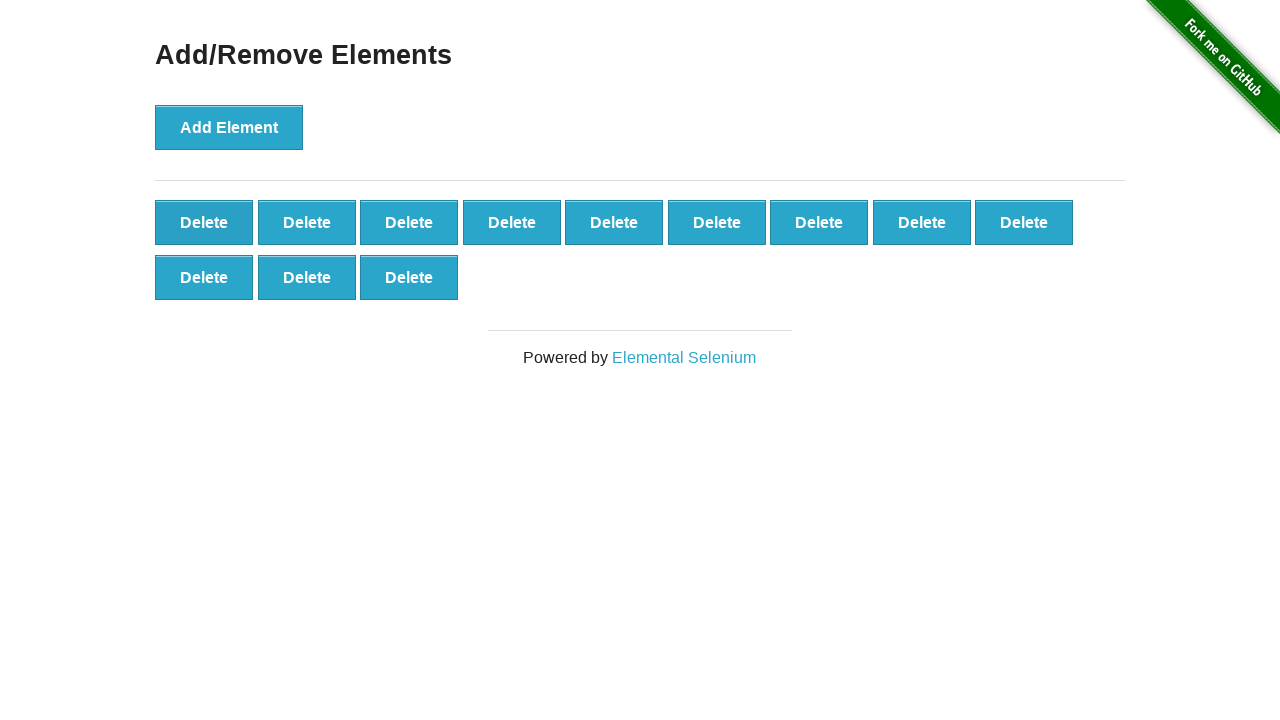

Waited 500ms after deleting element 88
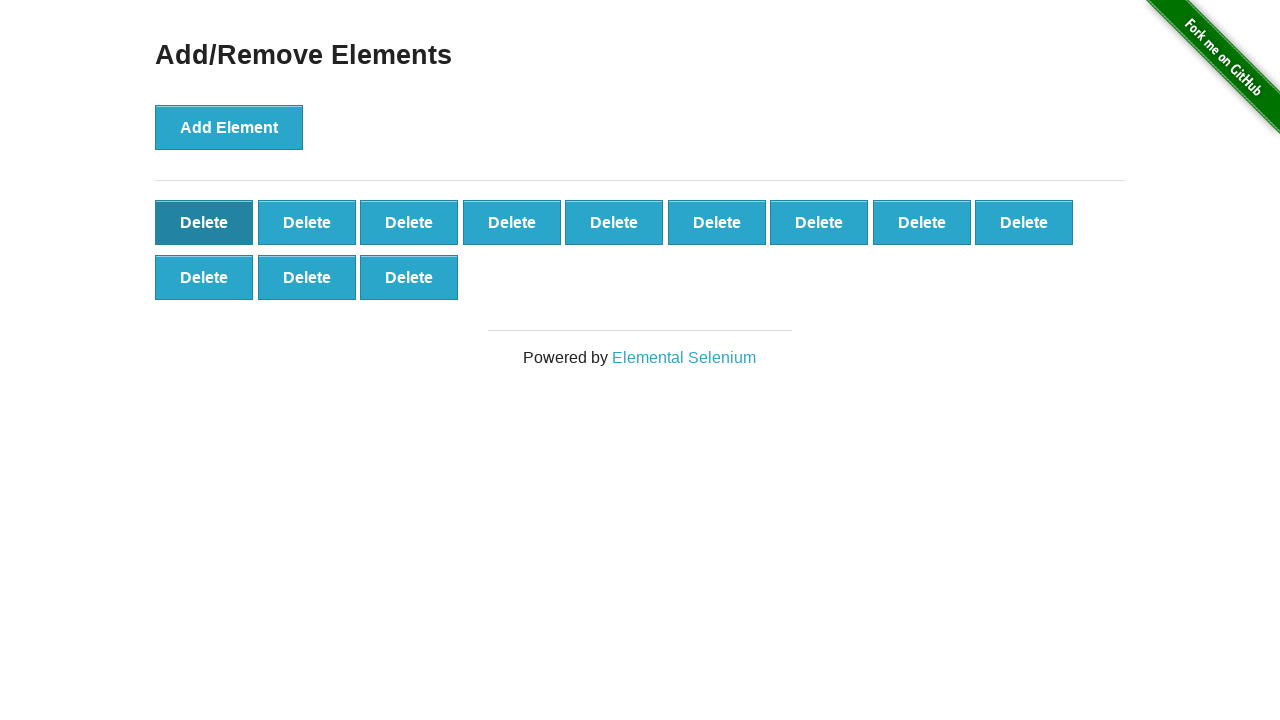

Clicked delete button (click 89/90) at (204, 222) on #elements button >> nth=0
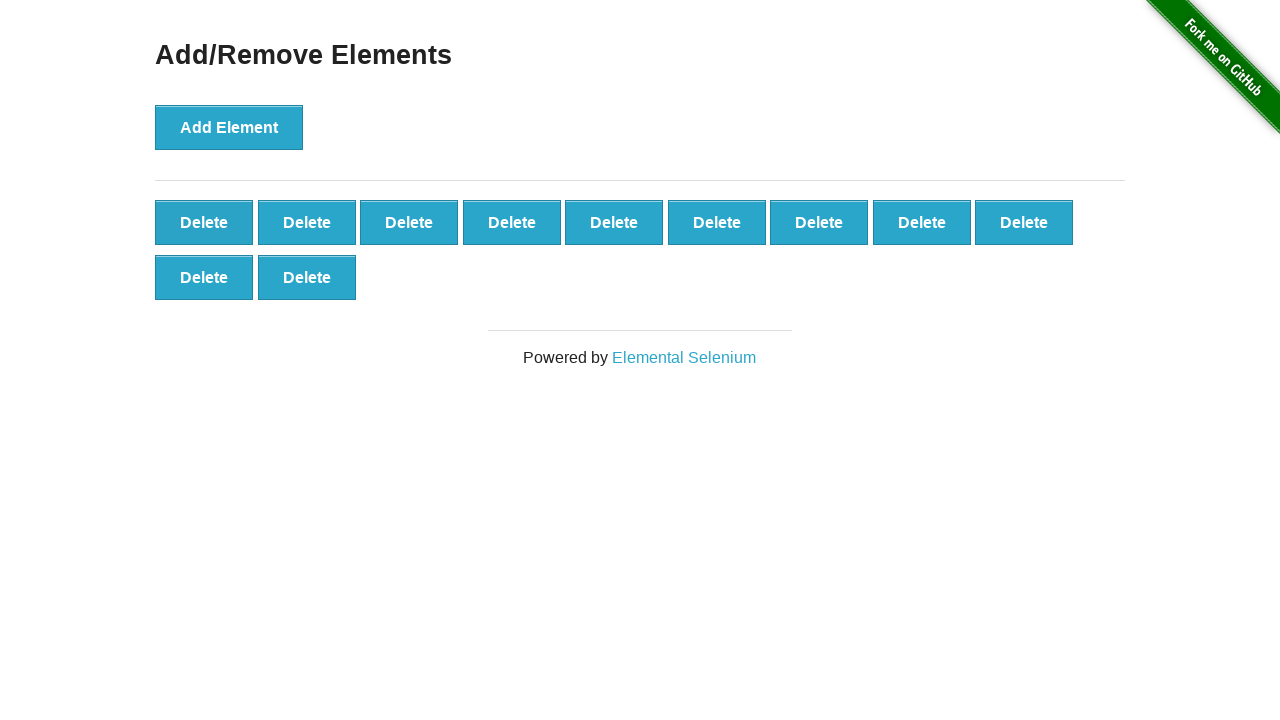

Waited 500ms after deleting element 89
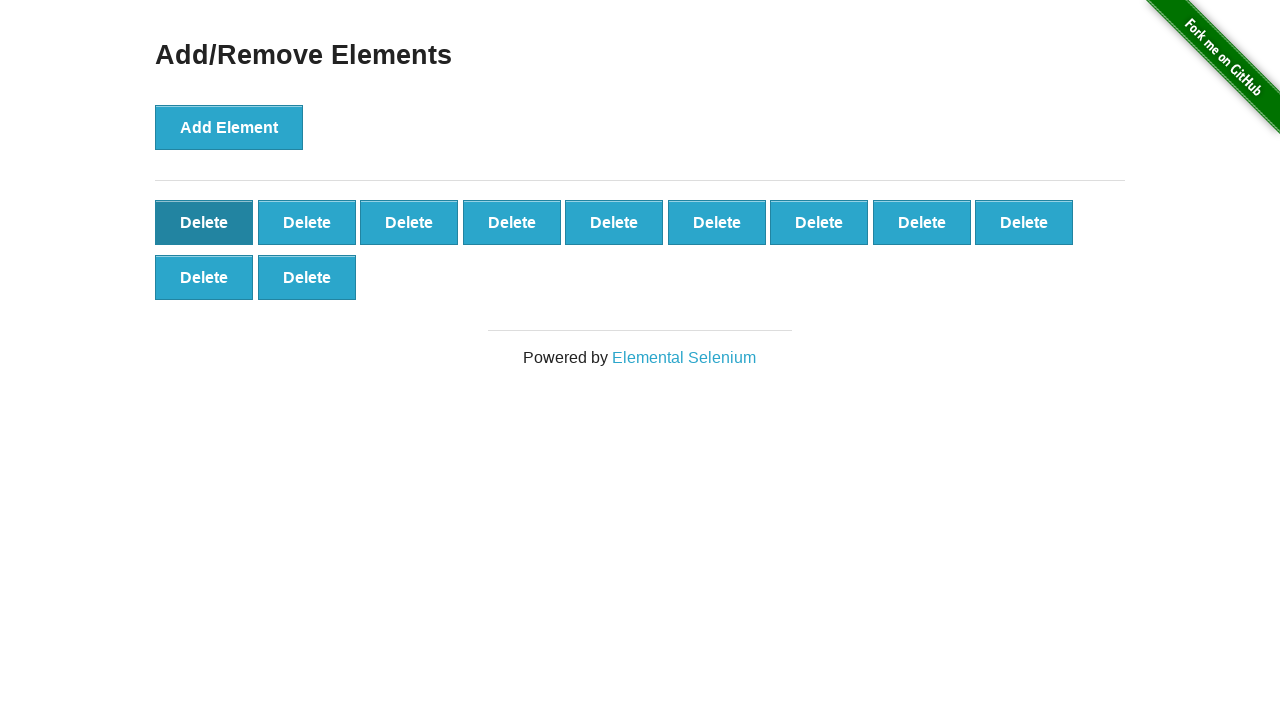

Clicked delete button (click 90/90) at (204, 222) on #elements button >> nth=0
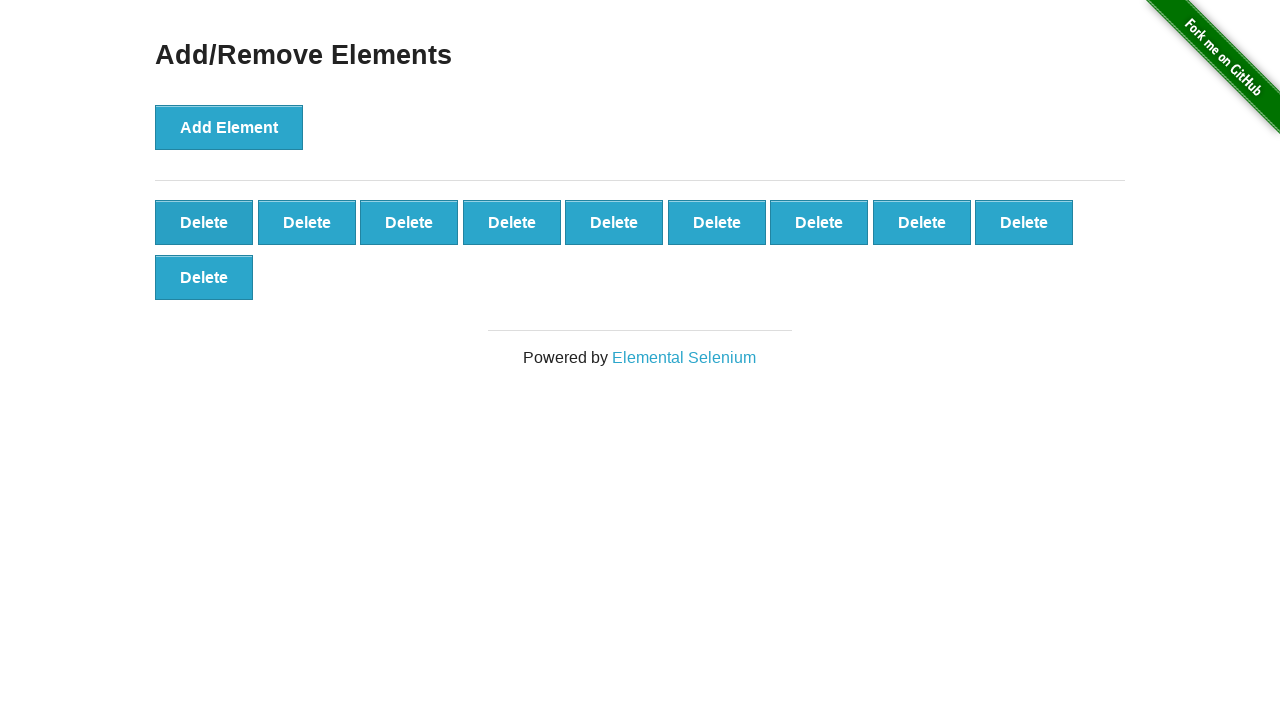

Waited 500ms after deleting element 90
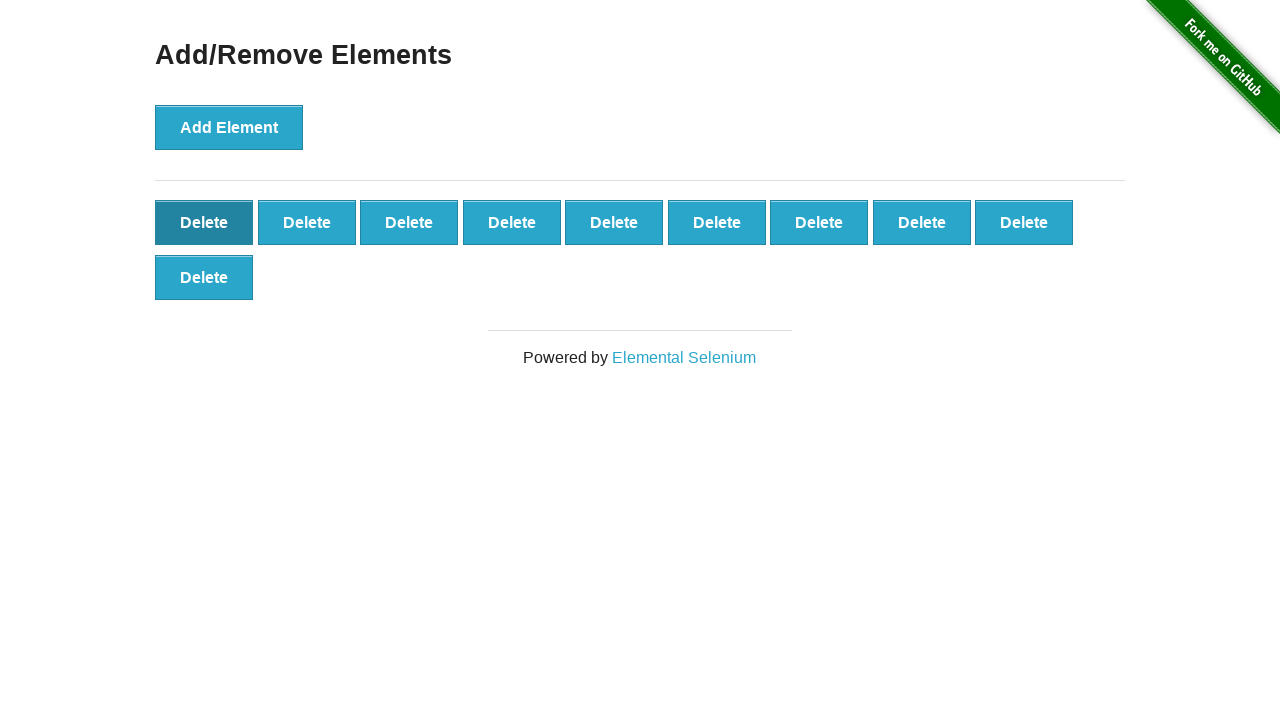

Located remaining delete buttons after deleting 90 elements
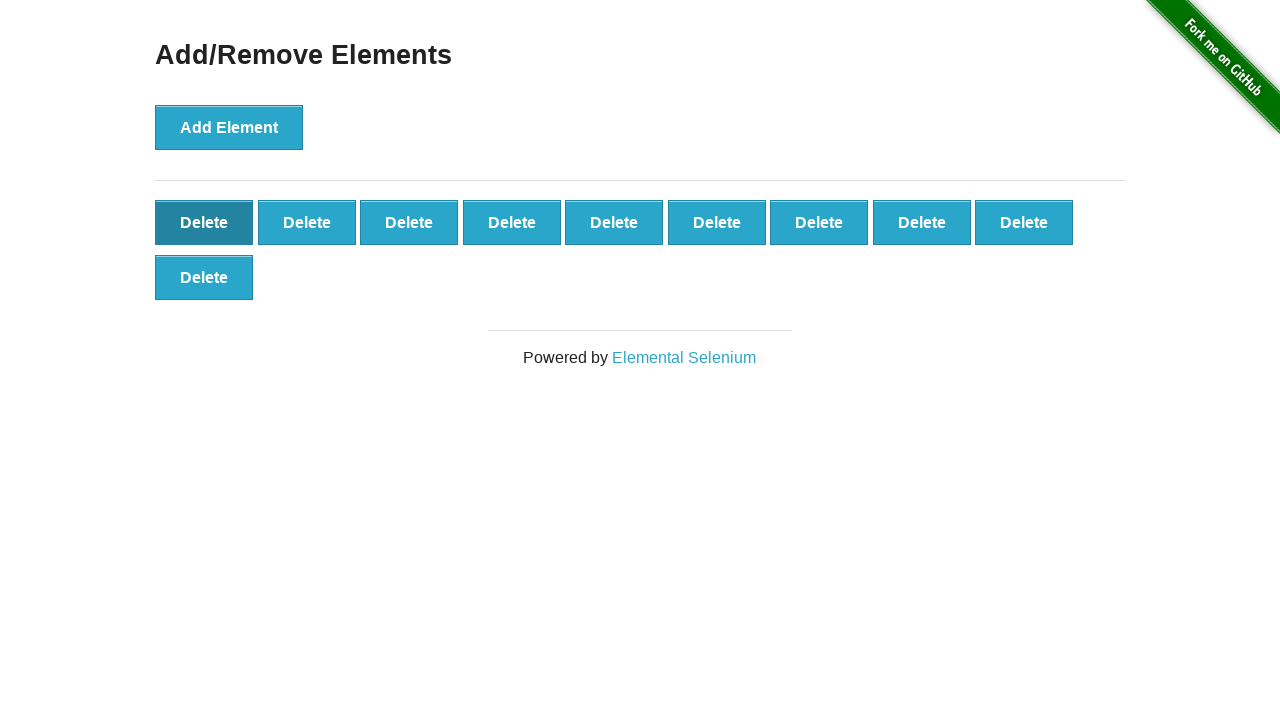

Verified that 10 delete buttons remain
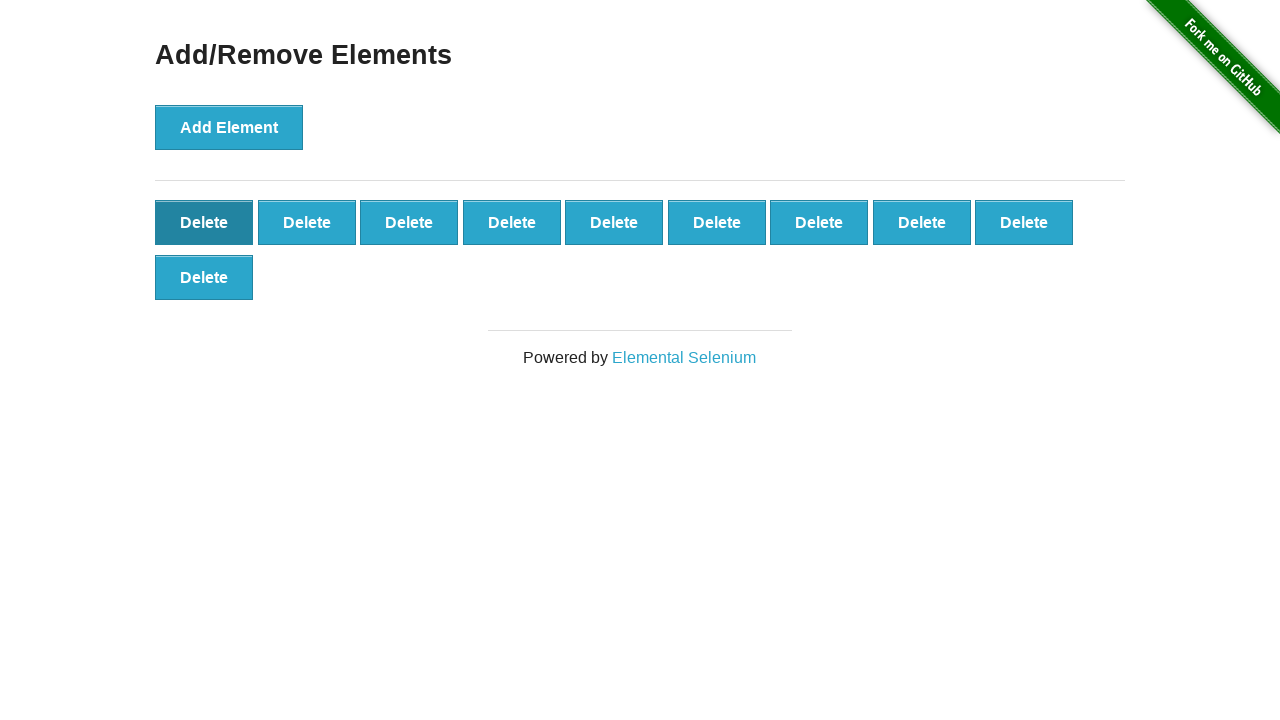

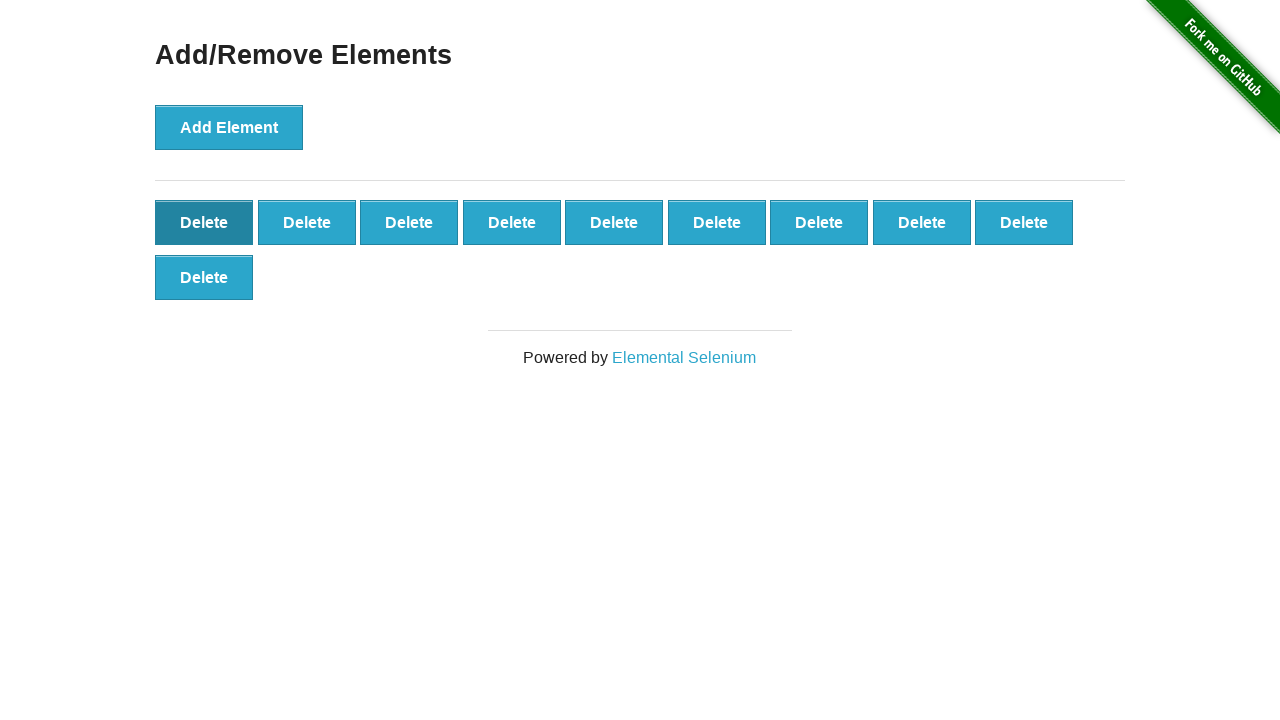